Plays Minesweeper online by clicking cells, analyzing the board state, flagging potential mines, and using logical deduction to safely reveal cells until the game is complete or a mine is hit.

Starting URL: https://minesweeperonline.com/

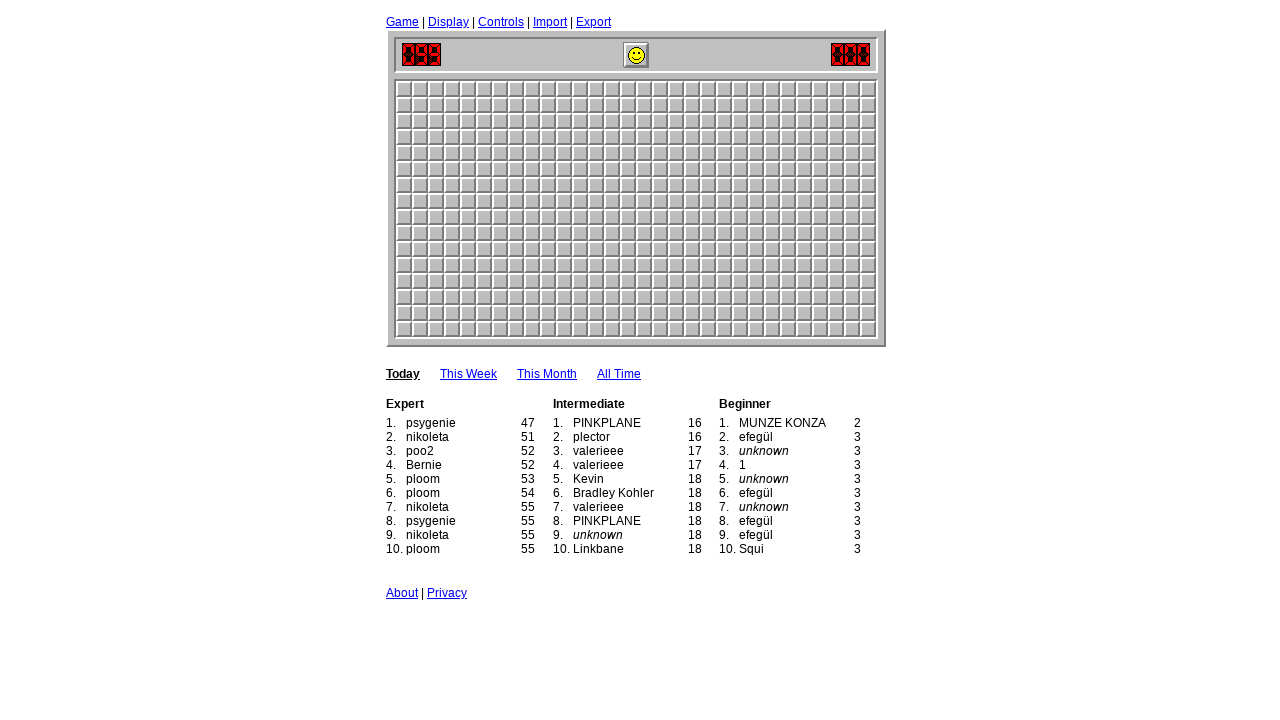

Set viewport size to 1920x1080 for optimal game display
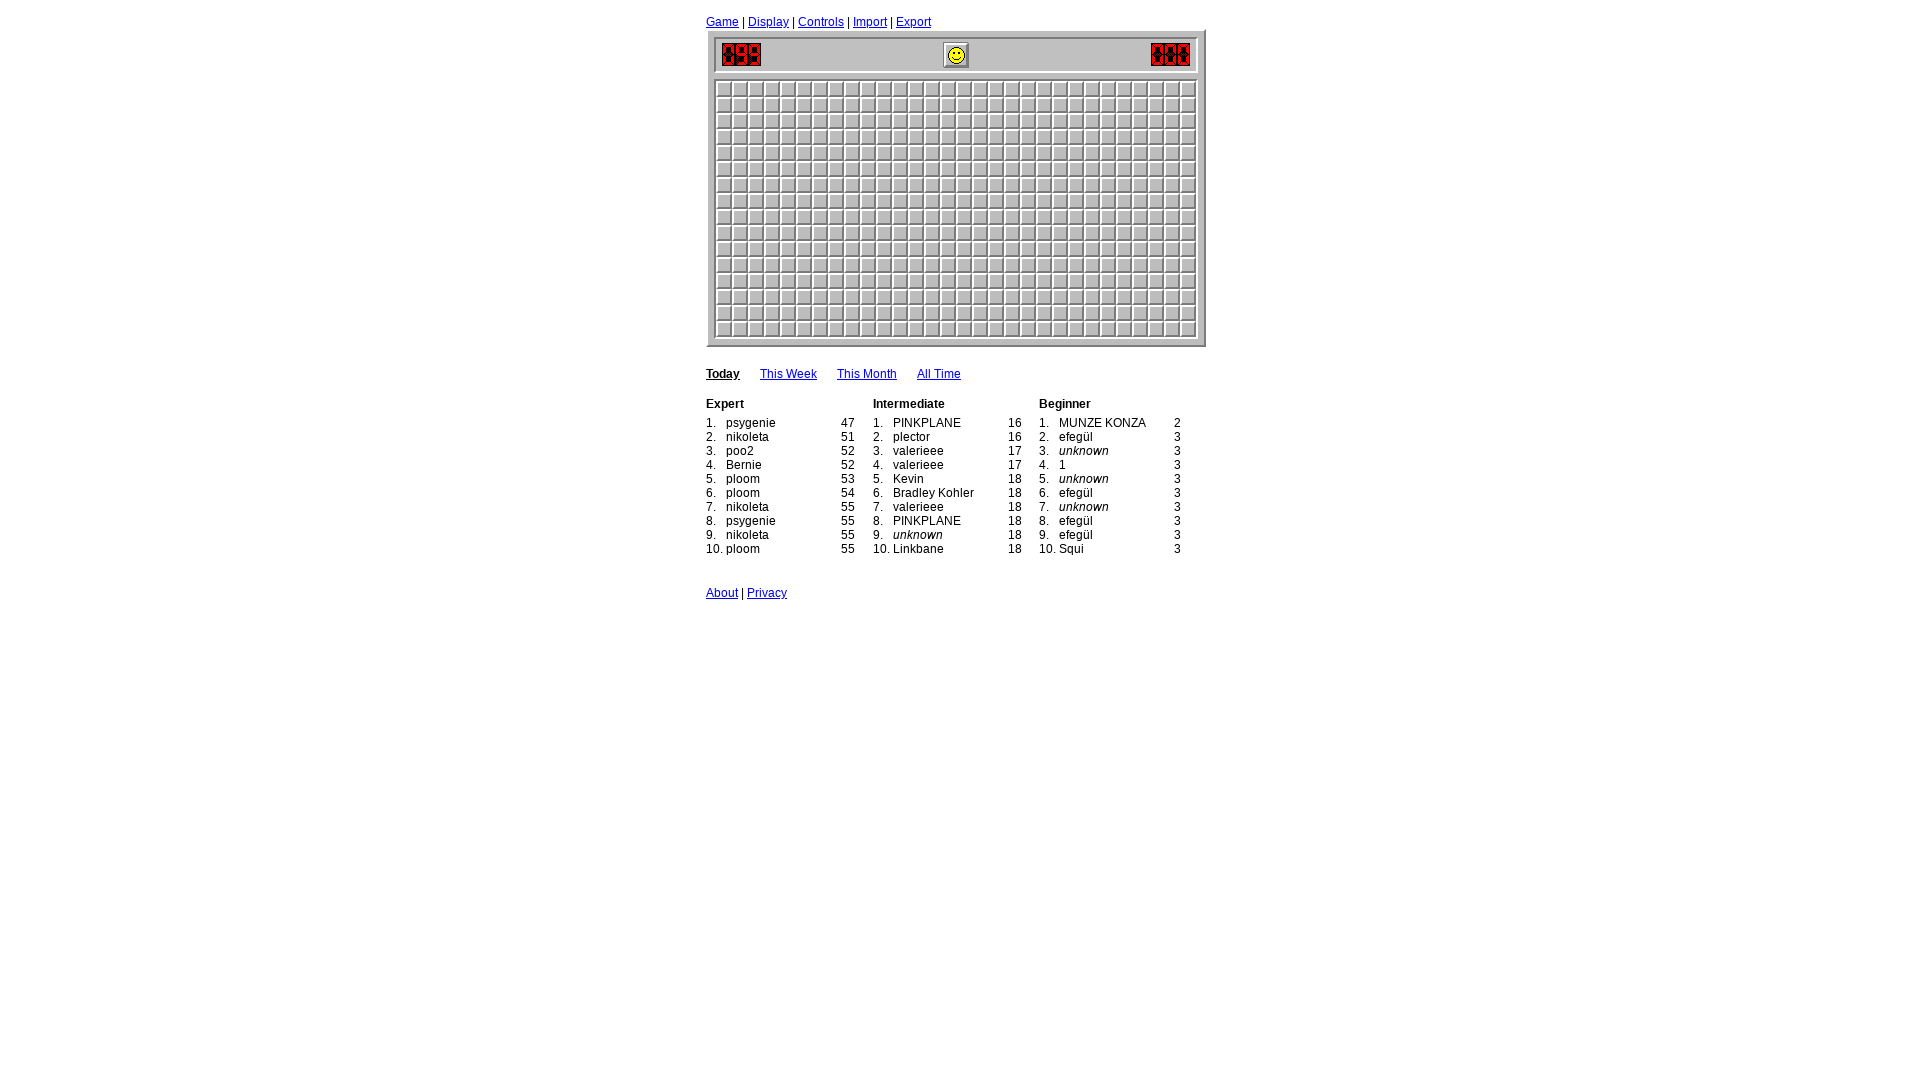

Game board loaded - blank squares detected
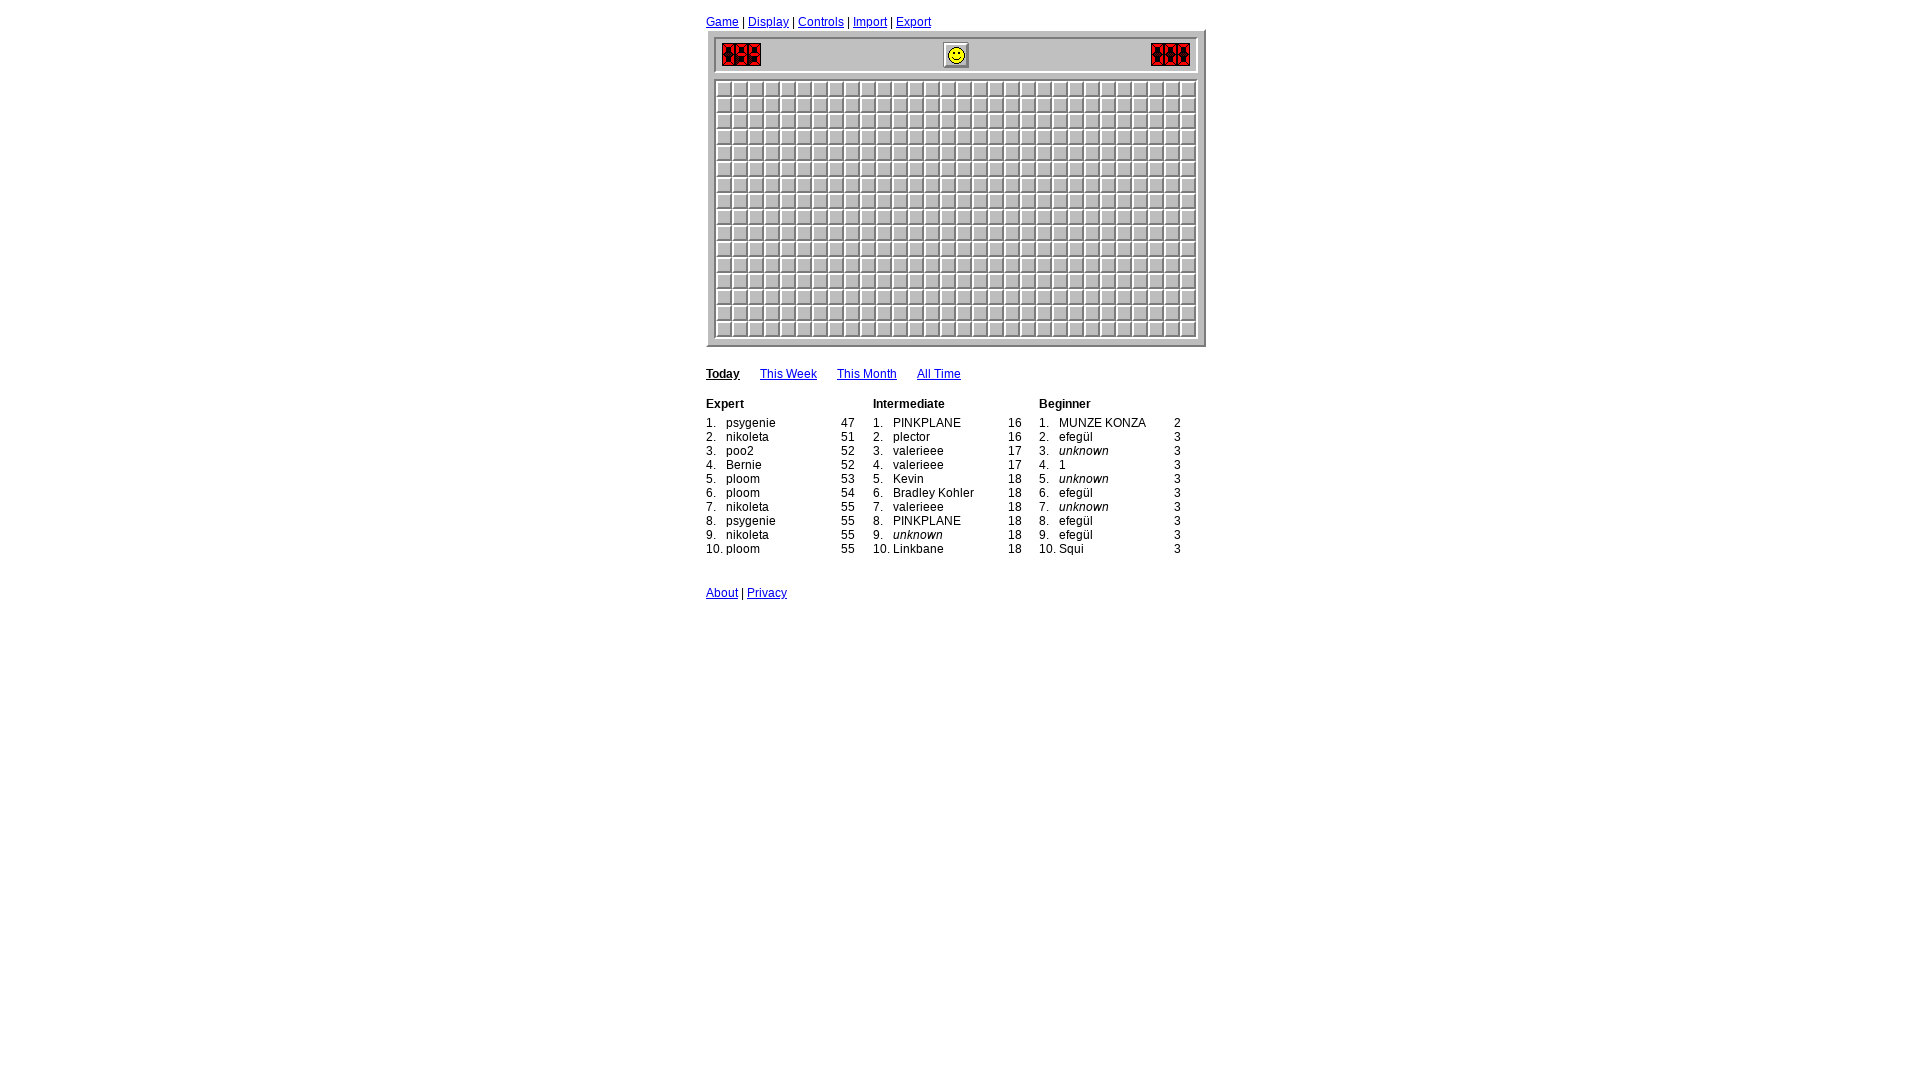

Retrieved all blank square cells from the board
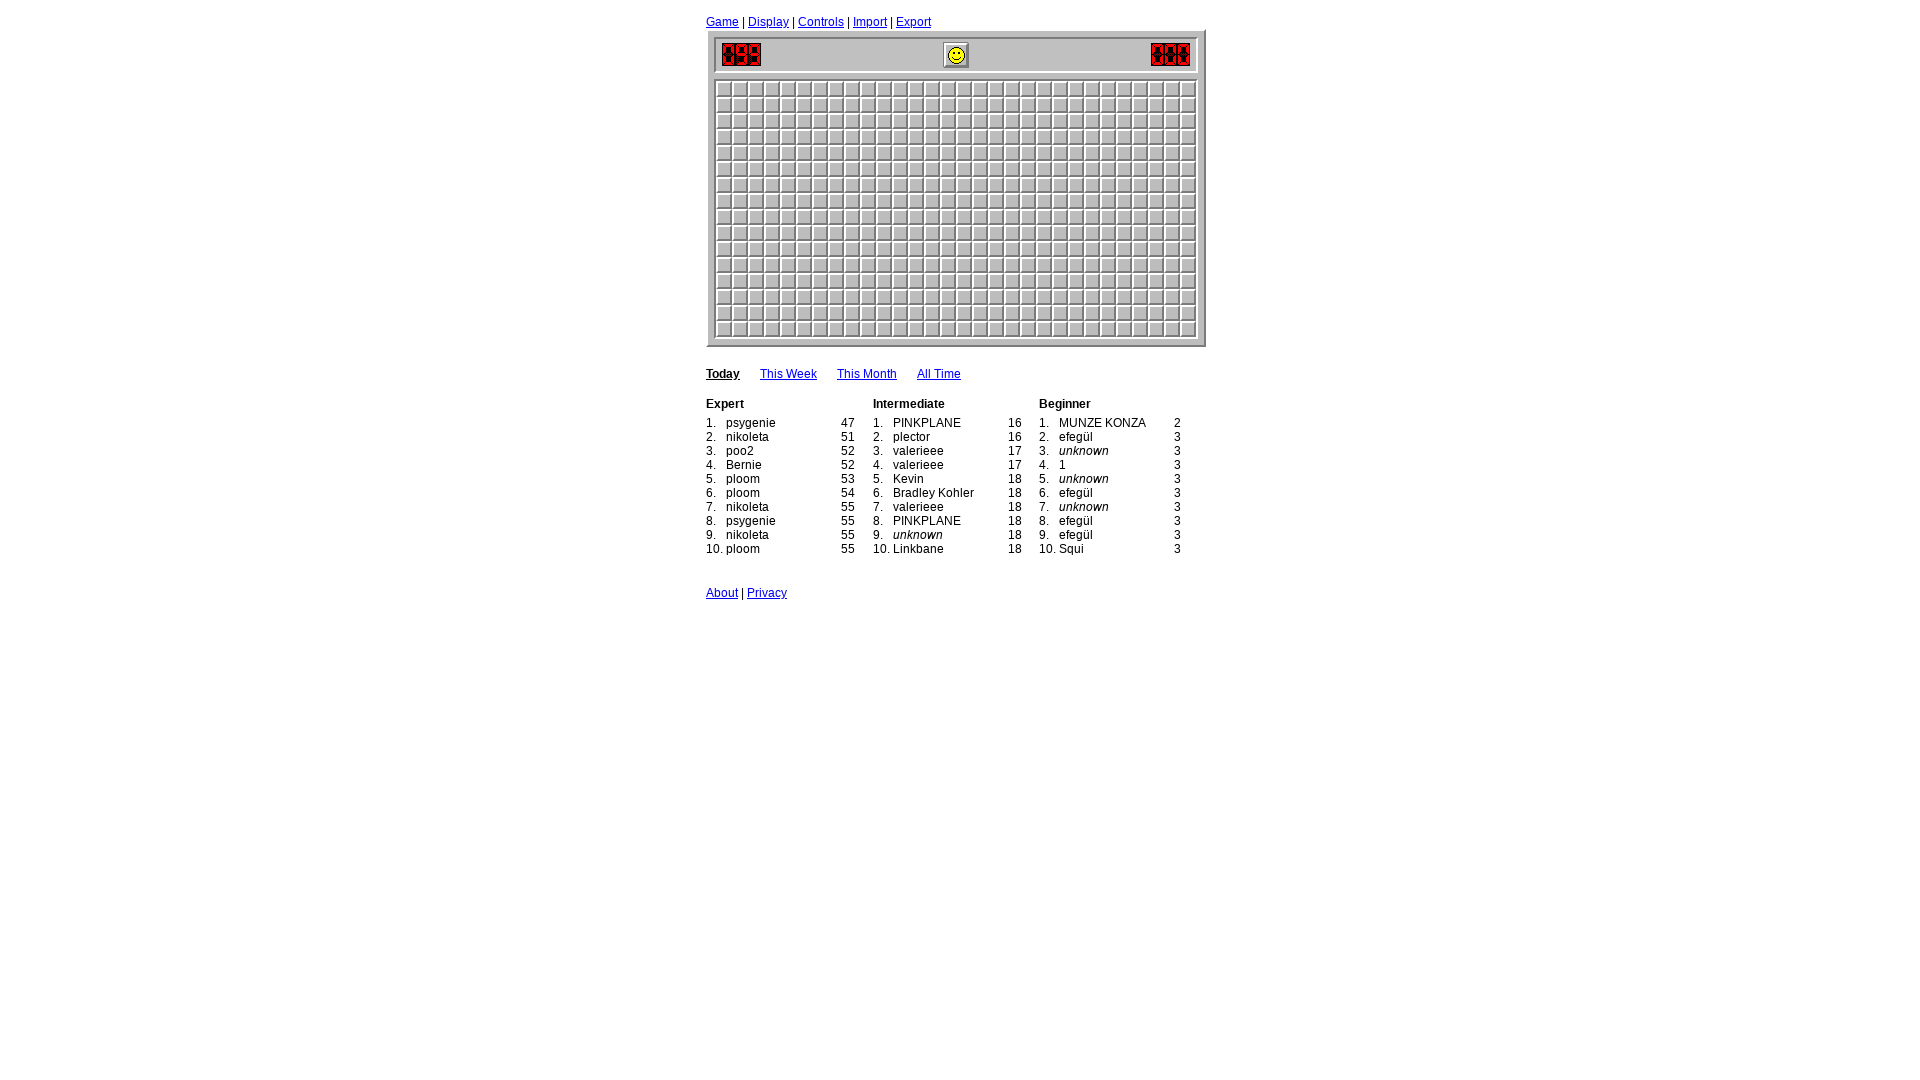

Clicked first cell to start the Minesweeper game at (724, 89) on .square.blank >> nth=0
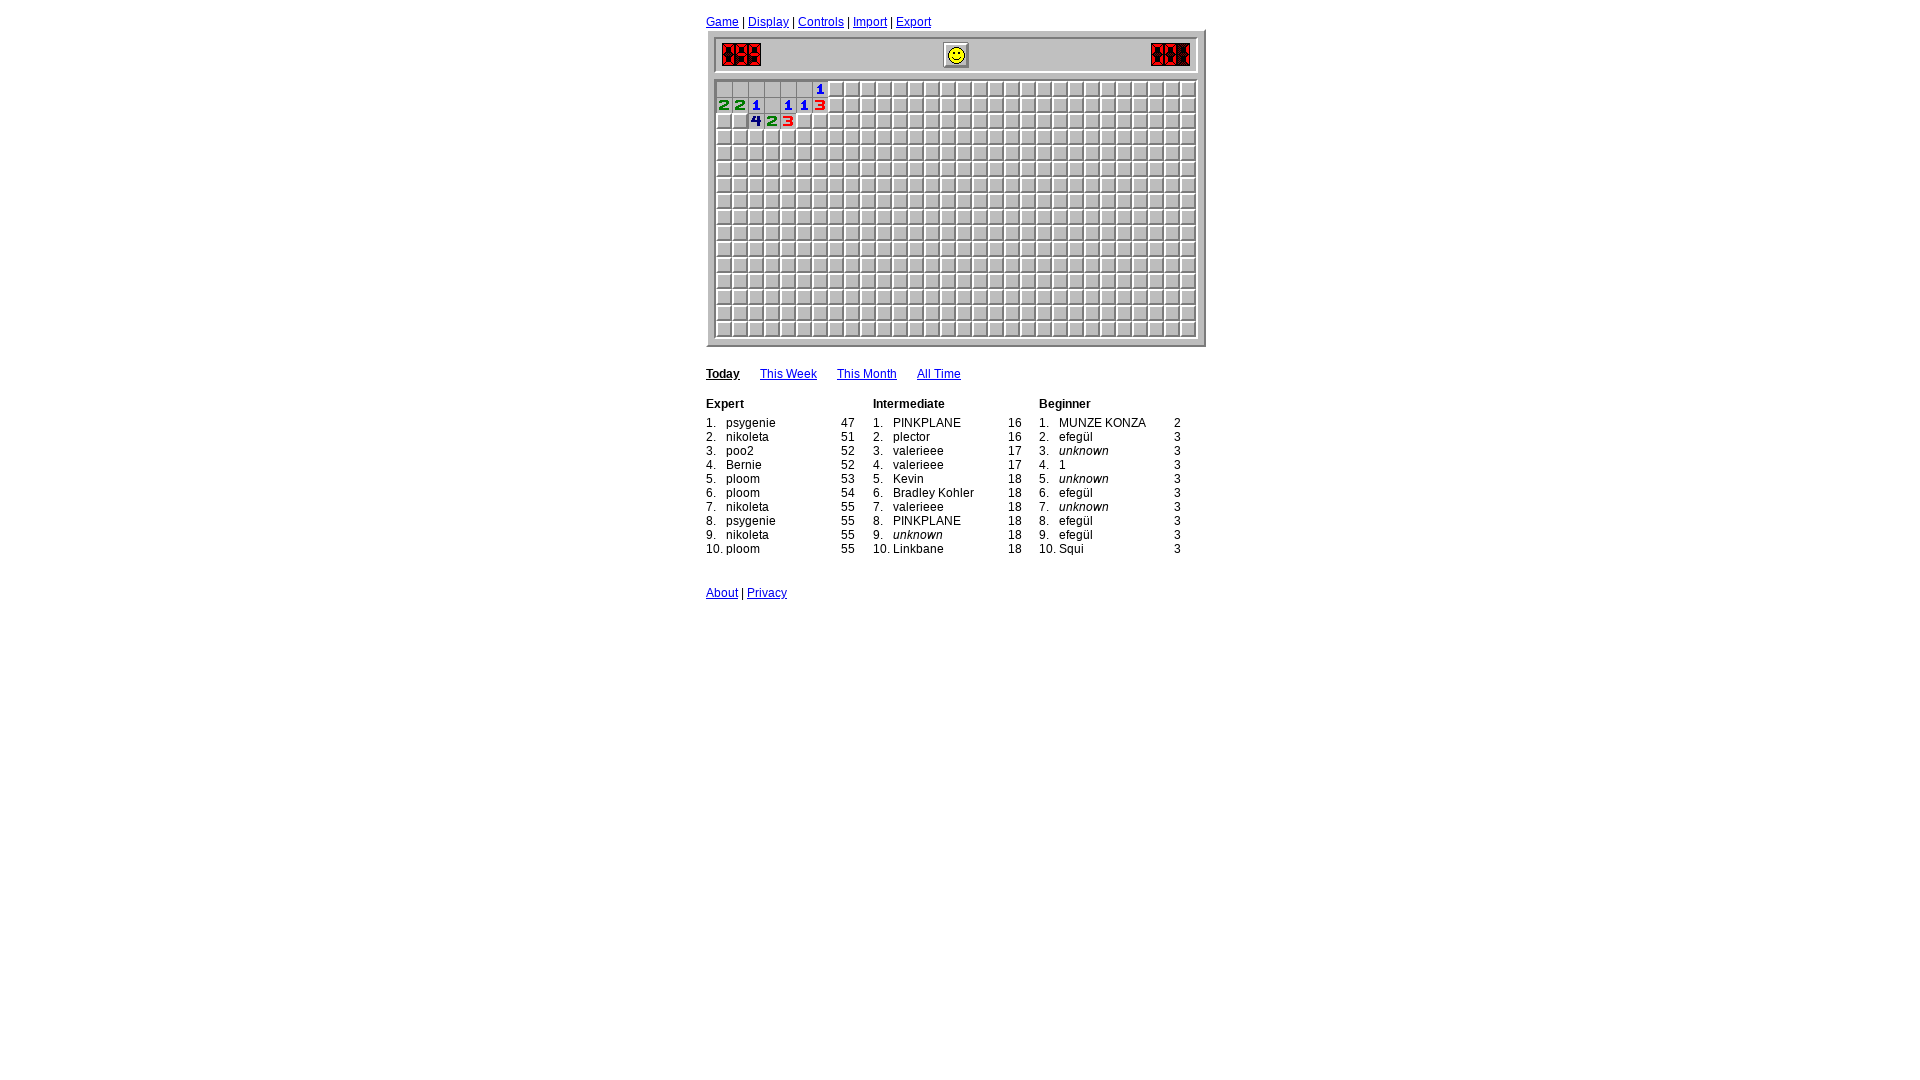

Waited 1000ms for initial board state to settle
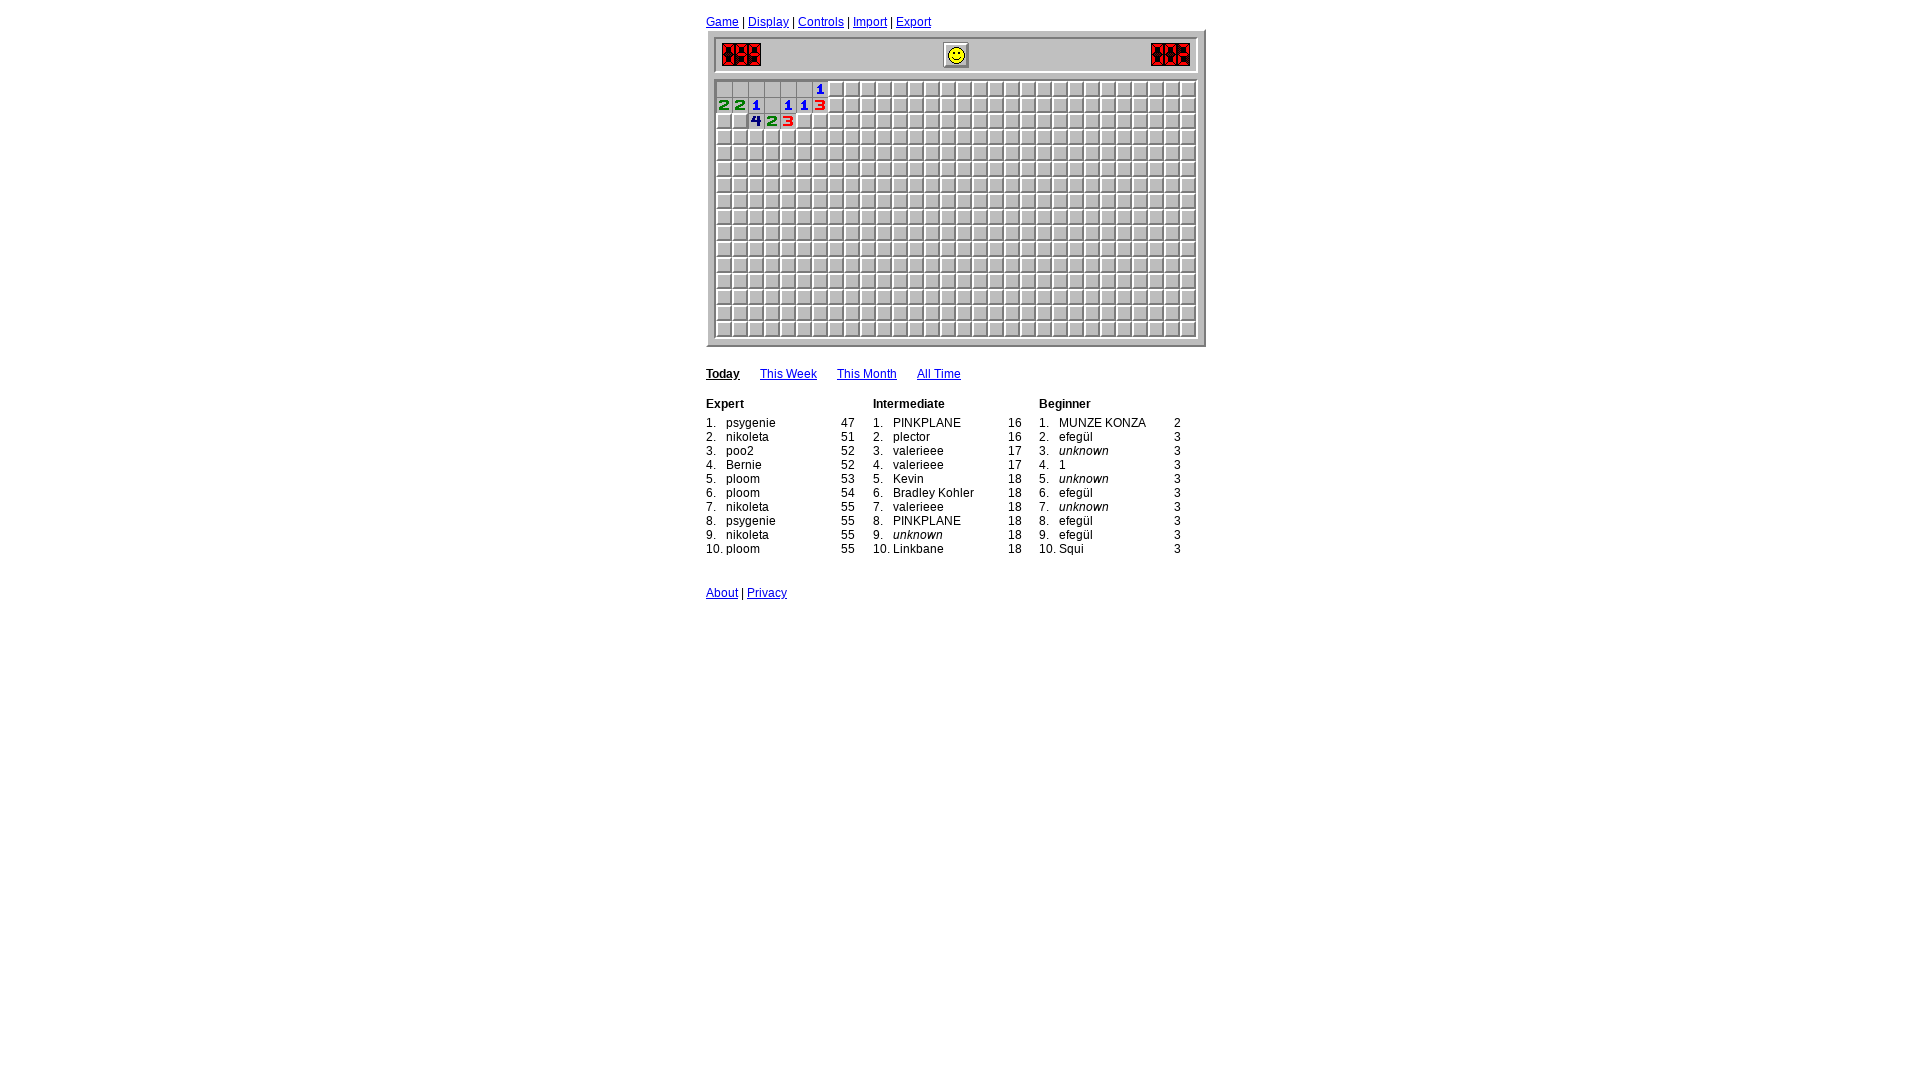

Game loop iteration 1: Waited 400ms before analyzing board
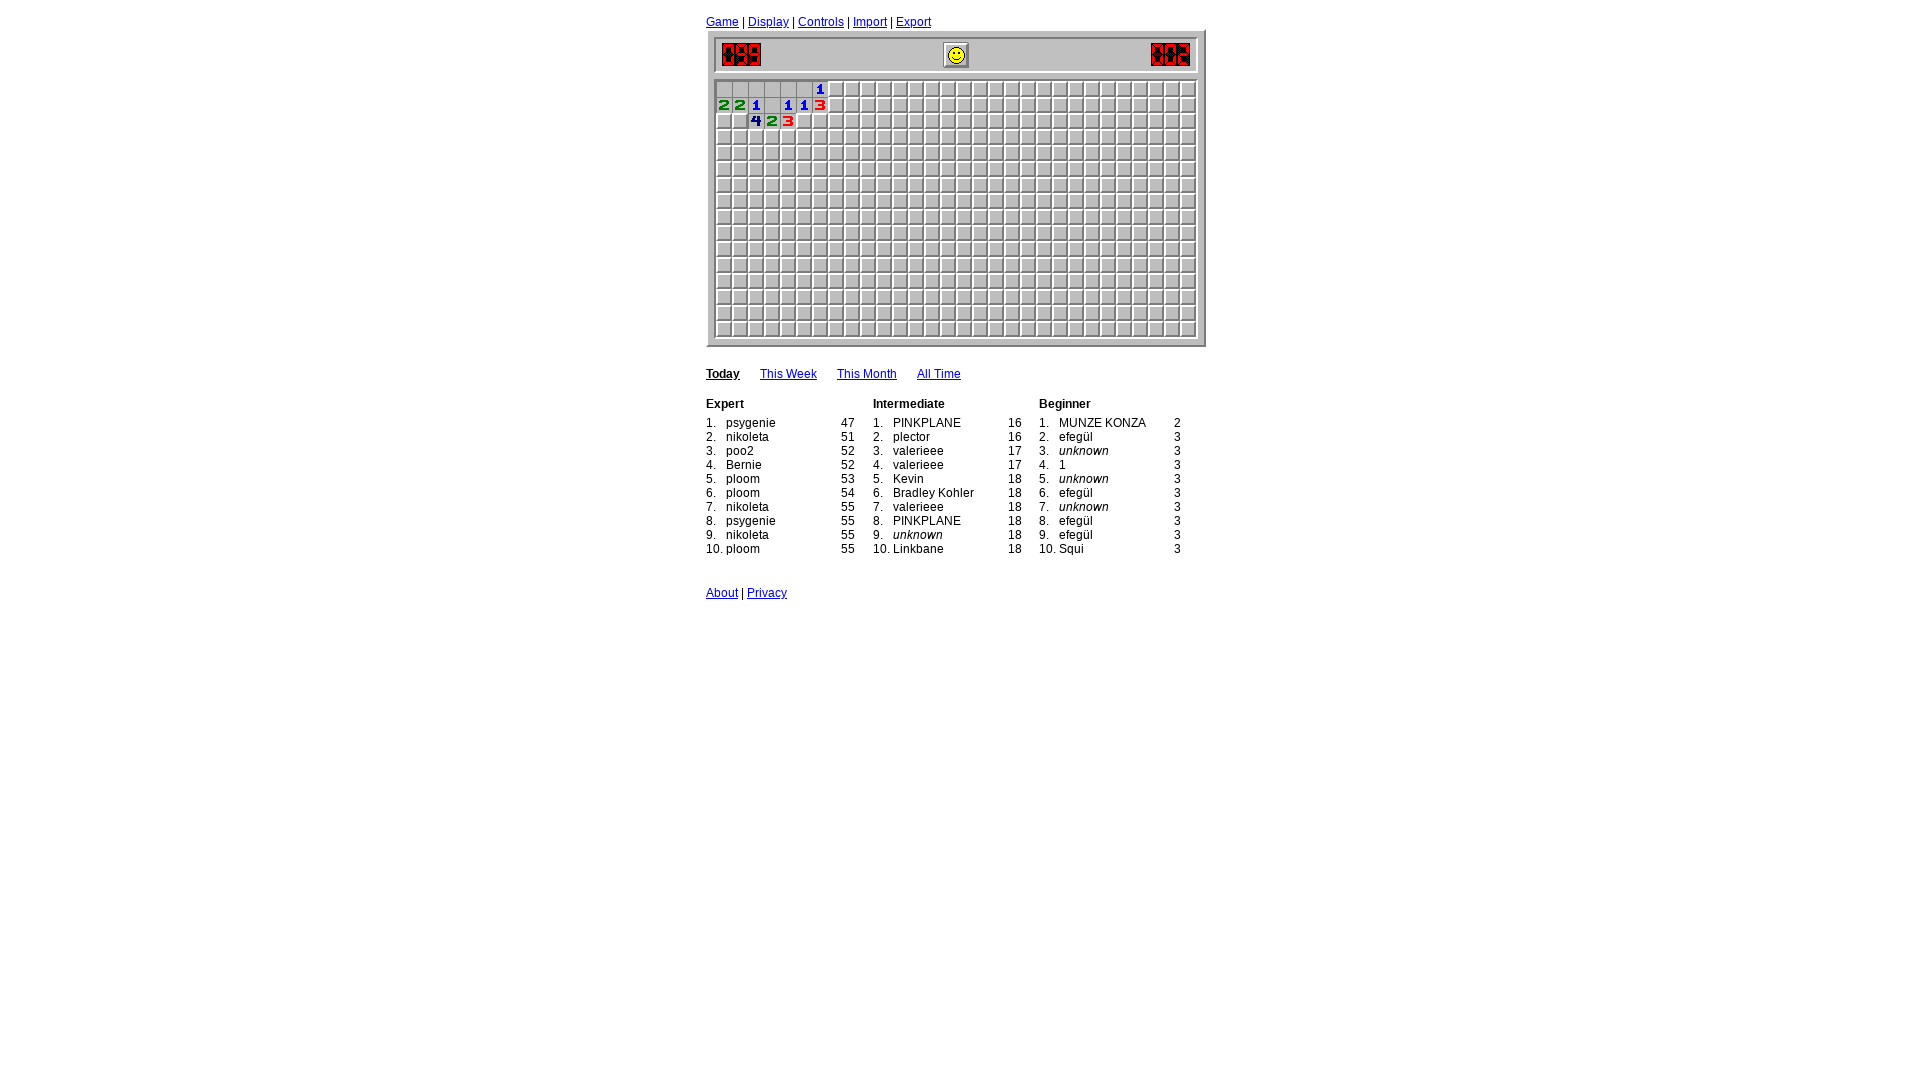

Analyzed opened cells - found 17 revealed cells so far
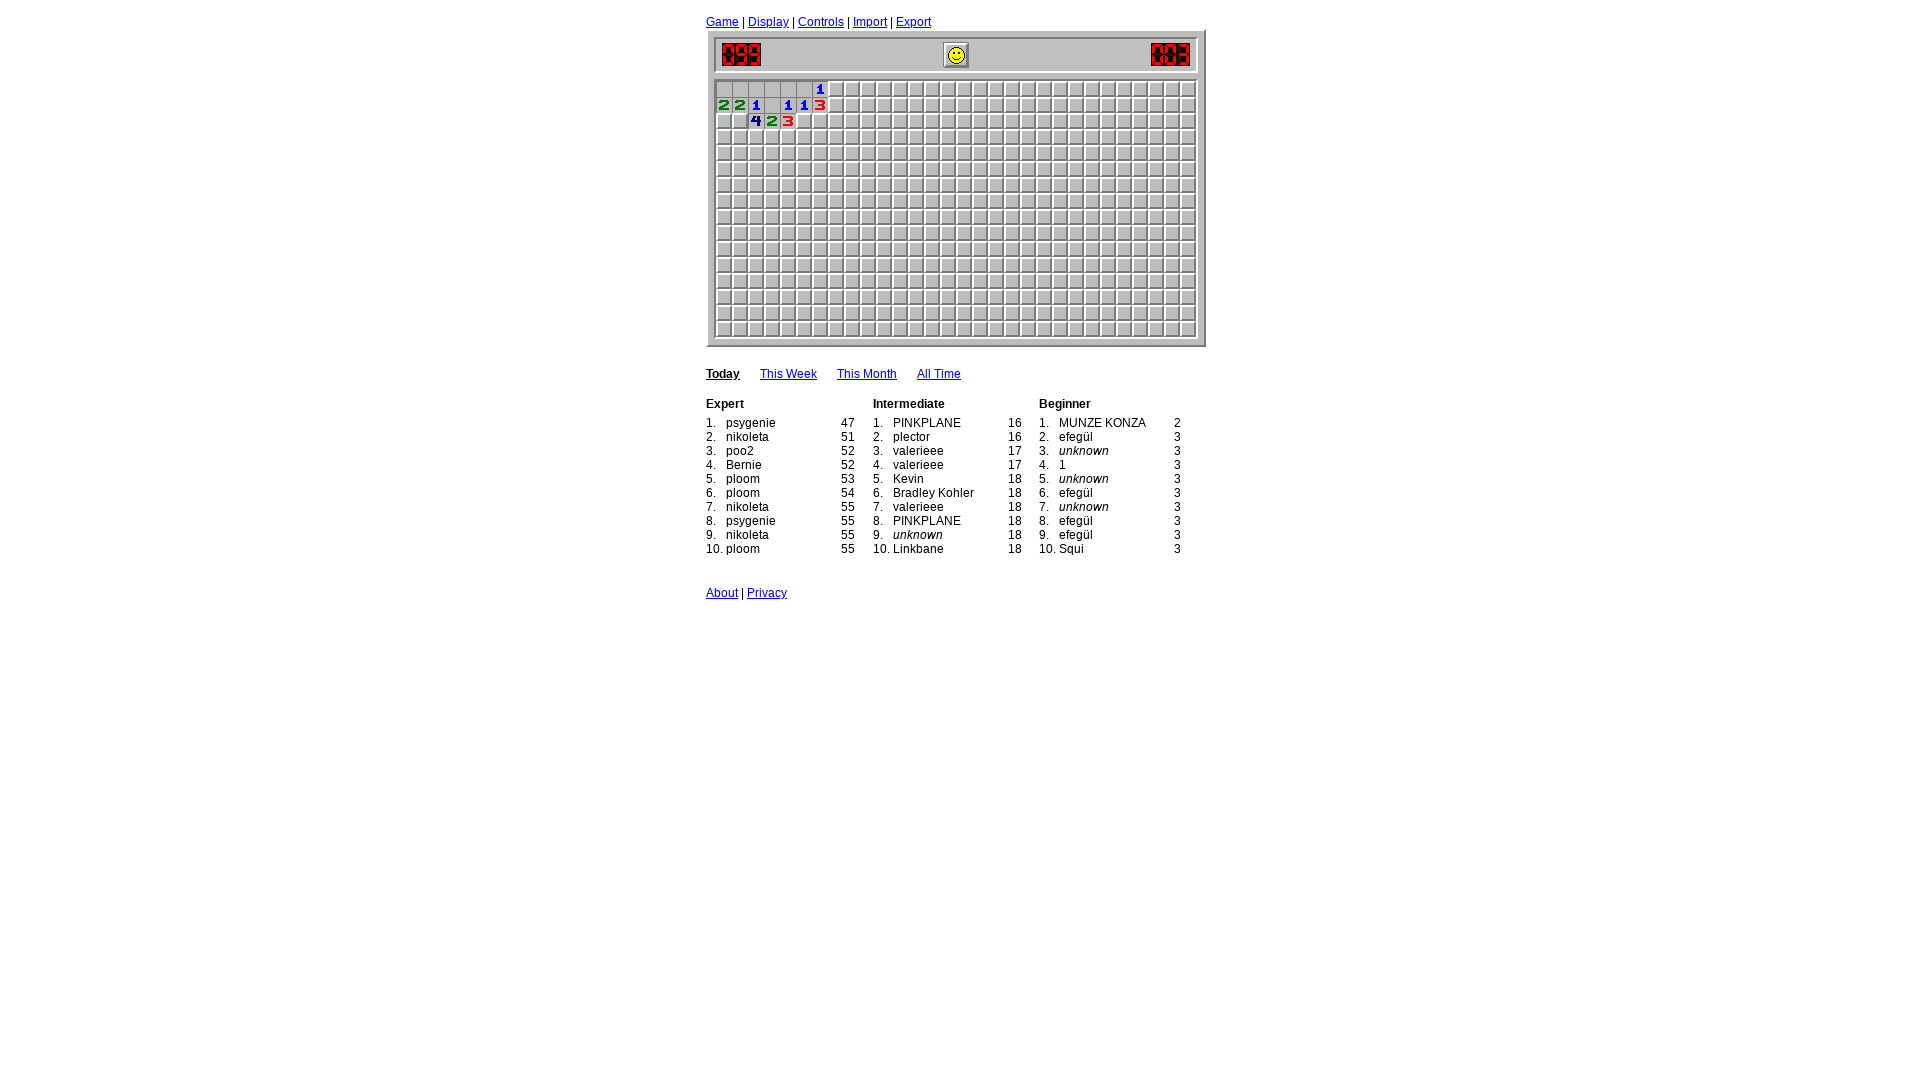

Game loop iteration 2: Waited 400ms before analyzing board
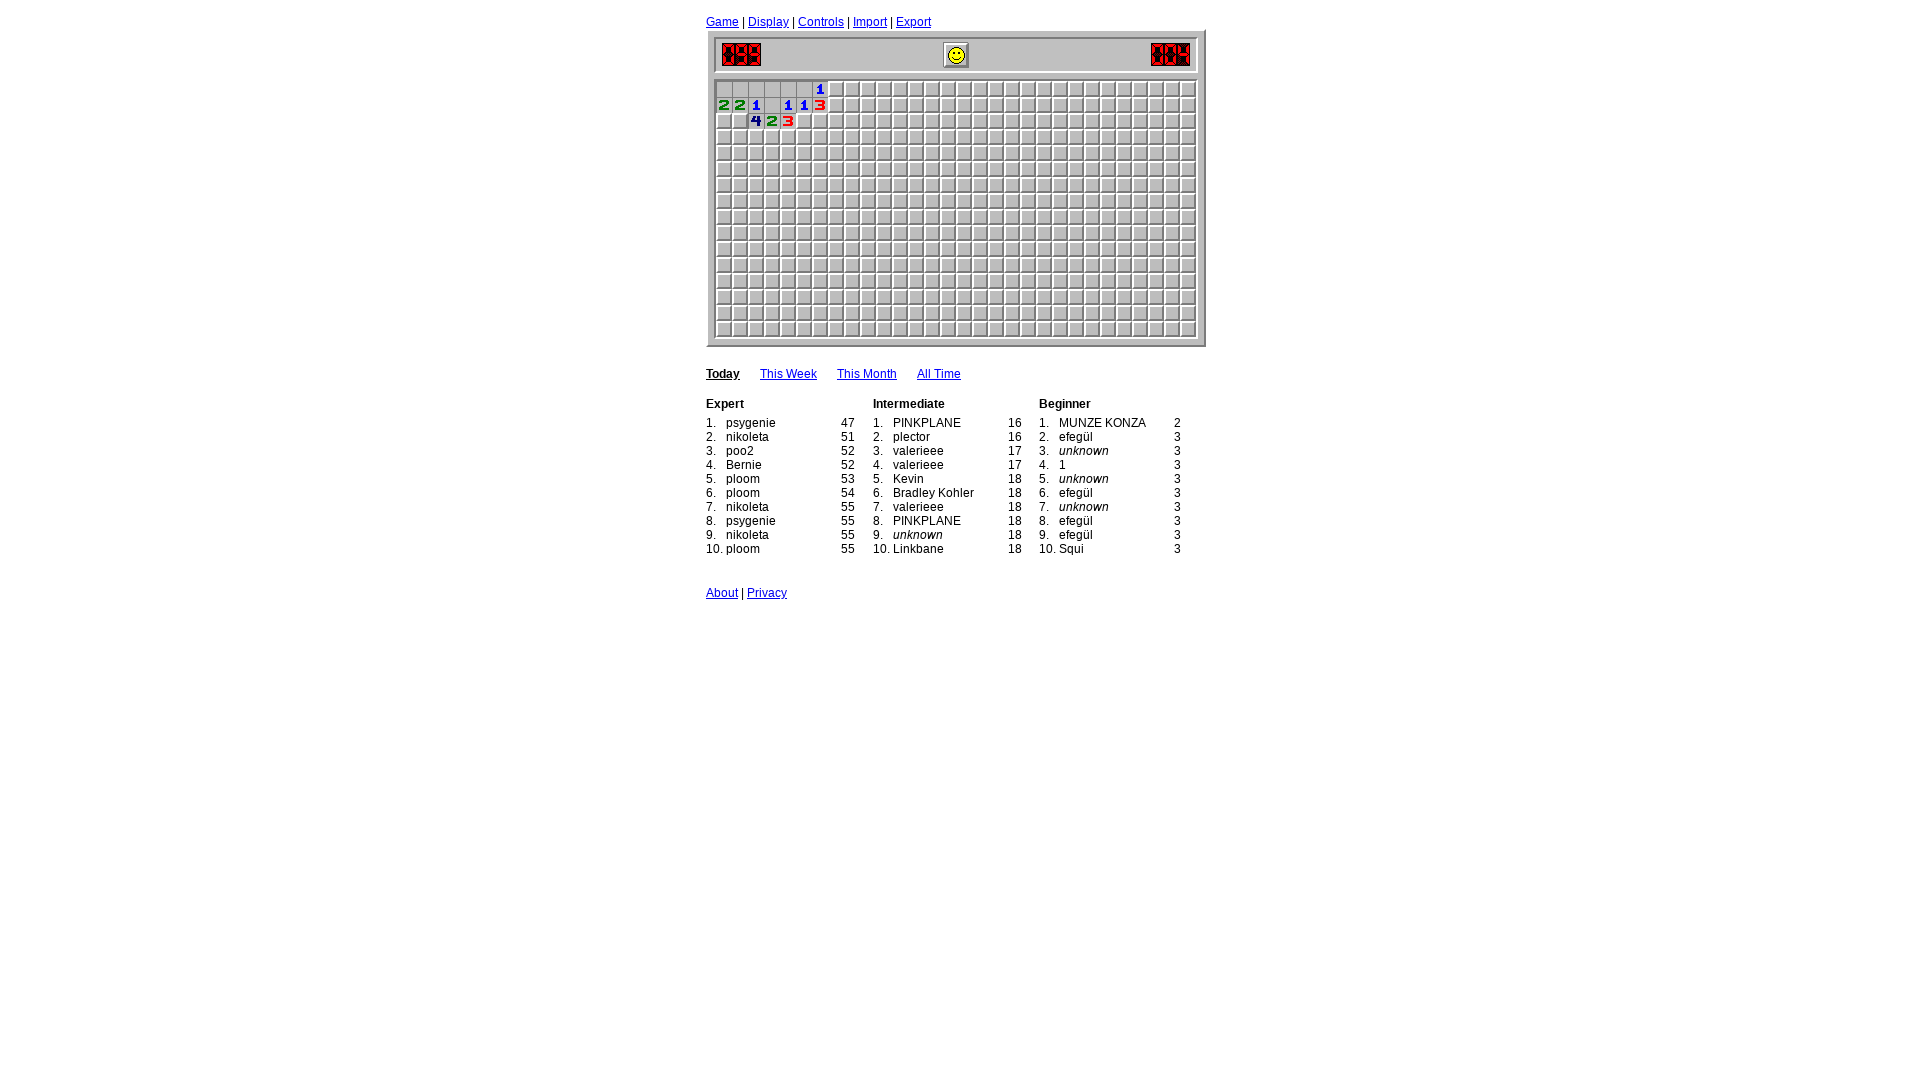

Right-clicked cell 65 to flag suspected mine at (1076, 121) on .square.blank >> nth=65
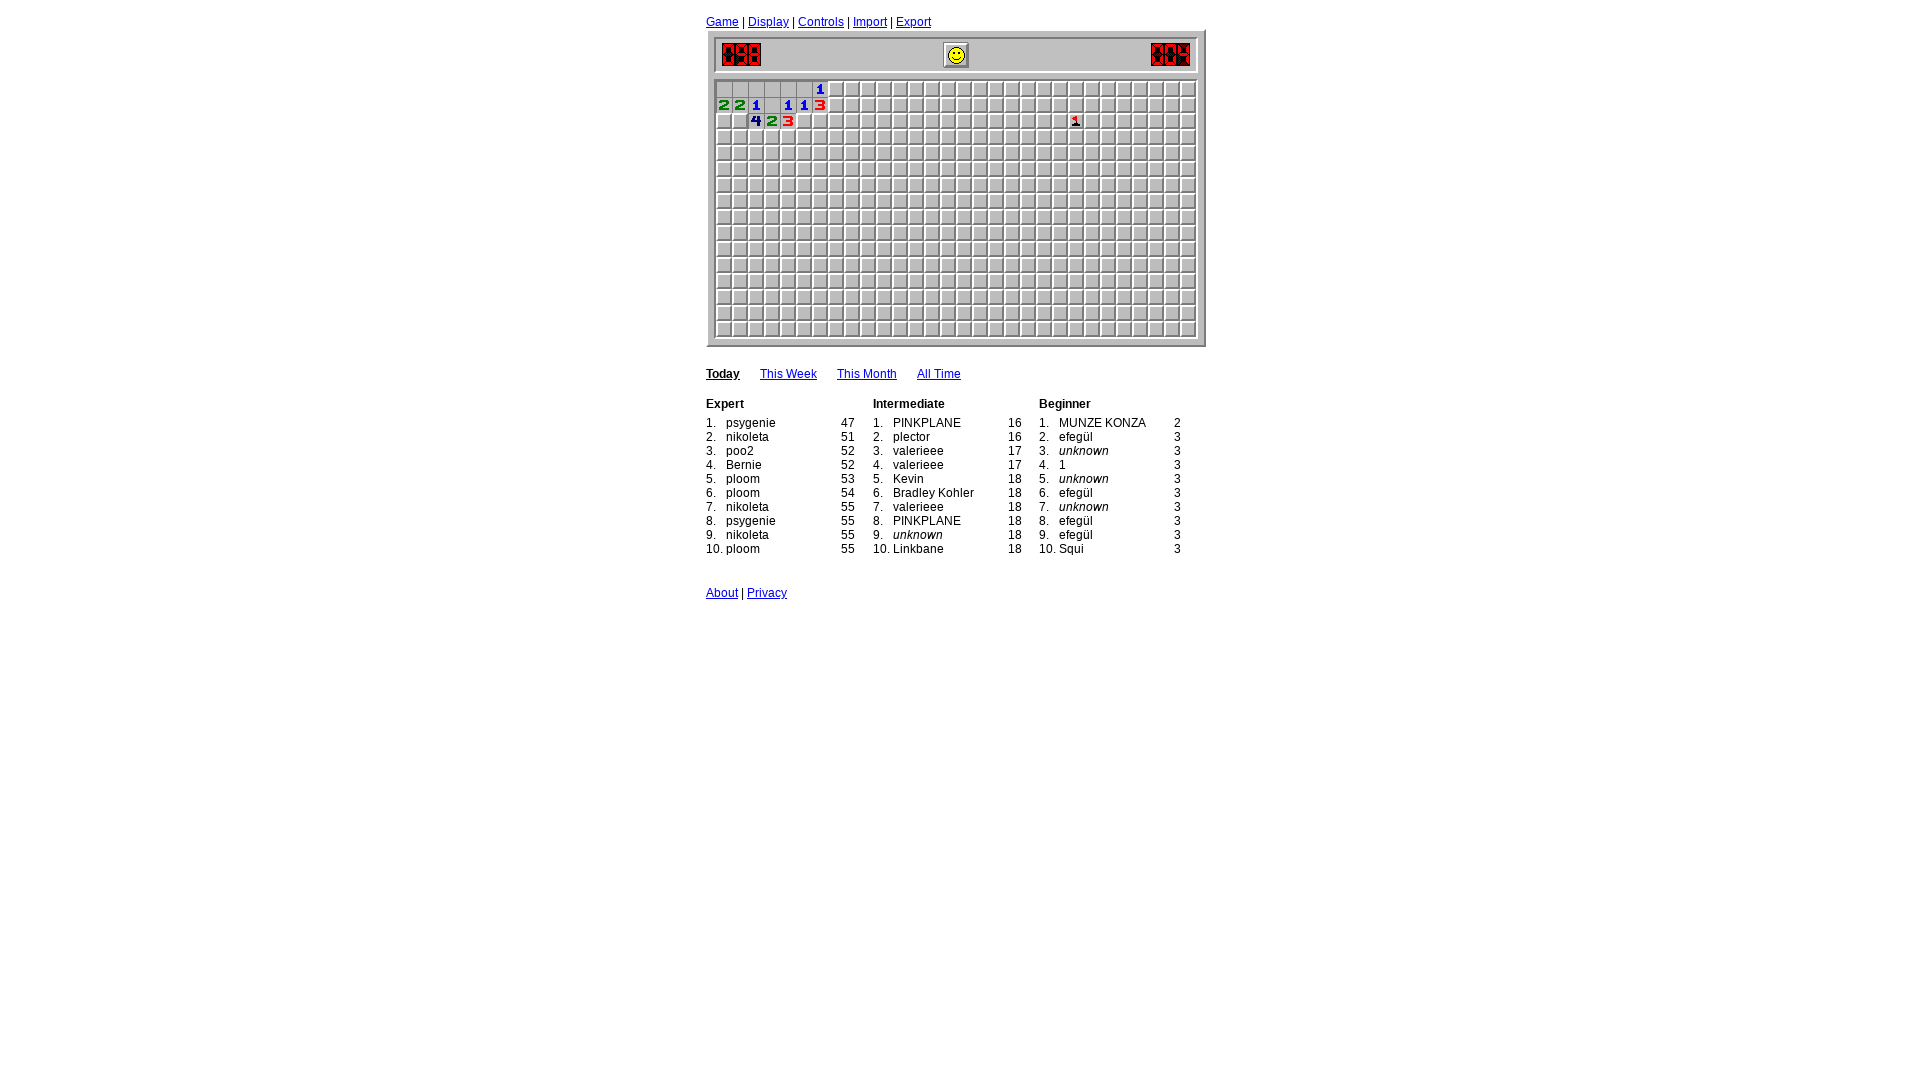

Right-clicked cell 93 to flag suspected mine at (1060, 137) on .square.blank >> nth=93
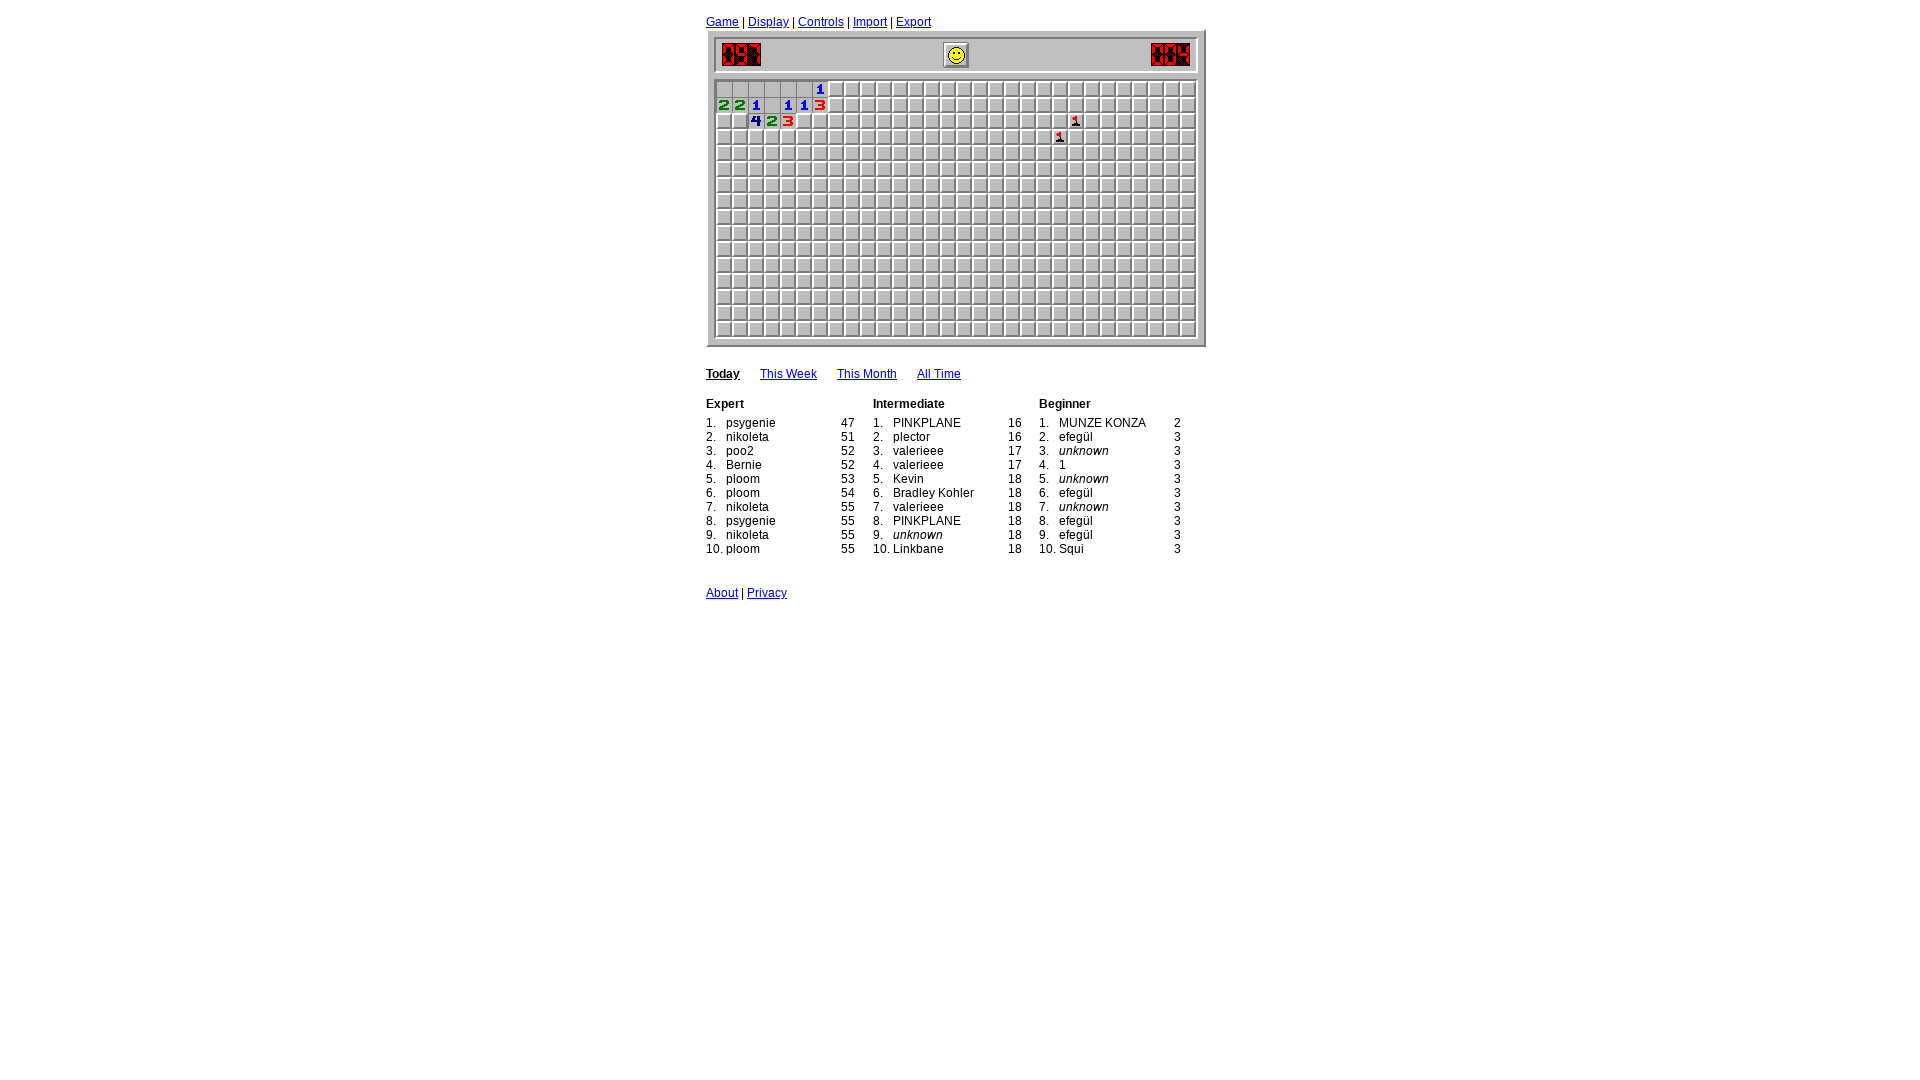

Right-clicked cell 91 to flag suspected mine at (1028, 137) on .square.blank >> nth=91
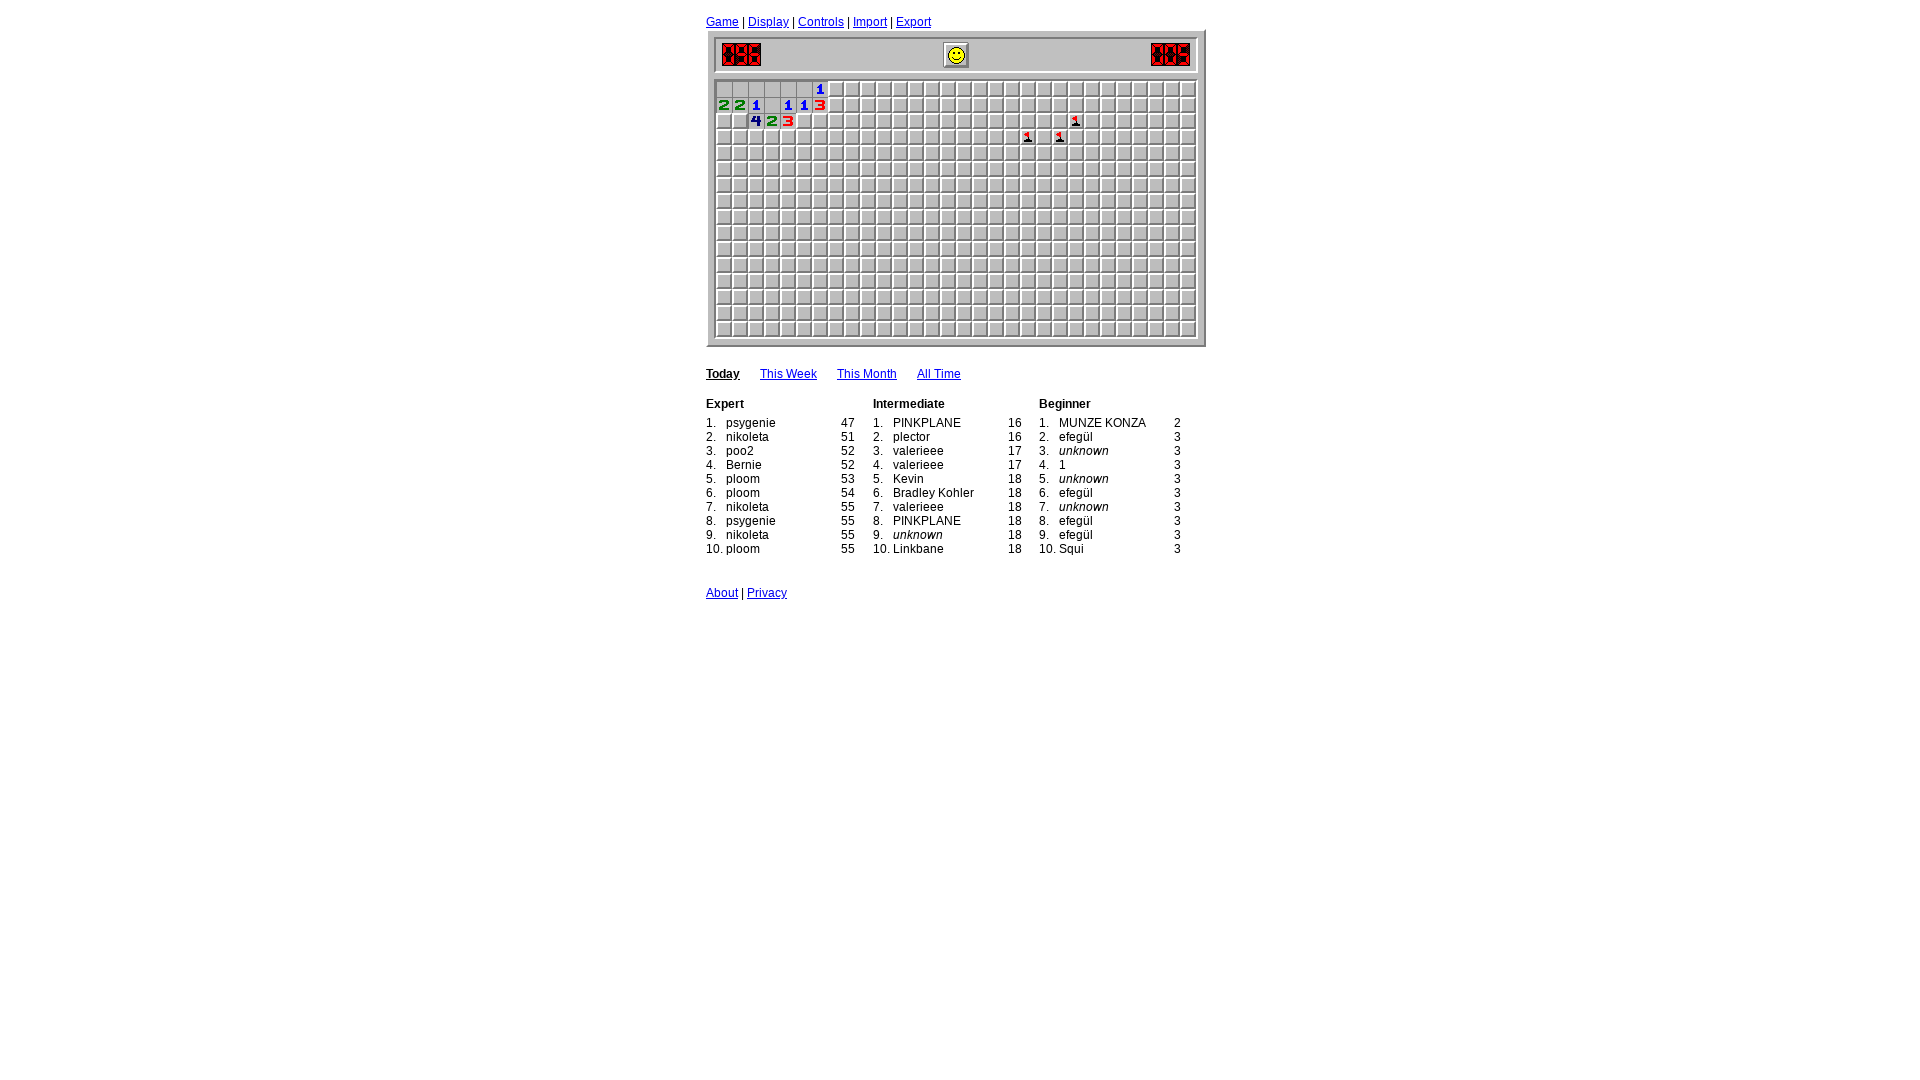

Right-clicked cell 60 to flag suspected mine at (996, 121) on .square.blank >> nth=60
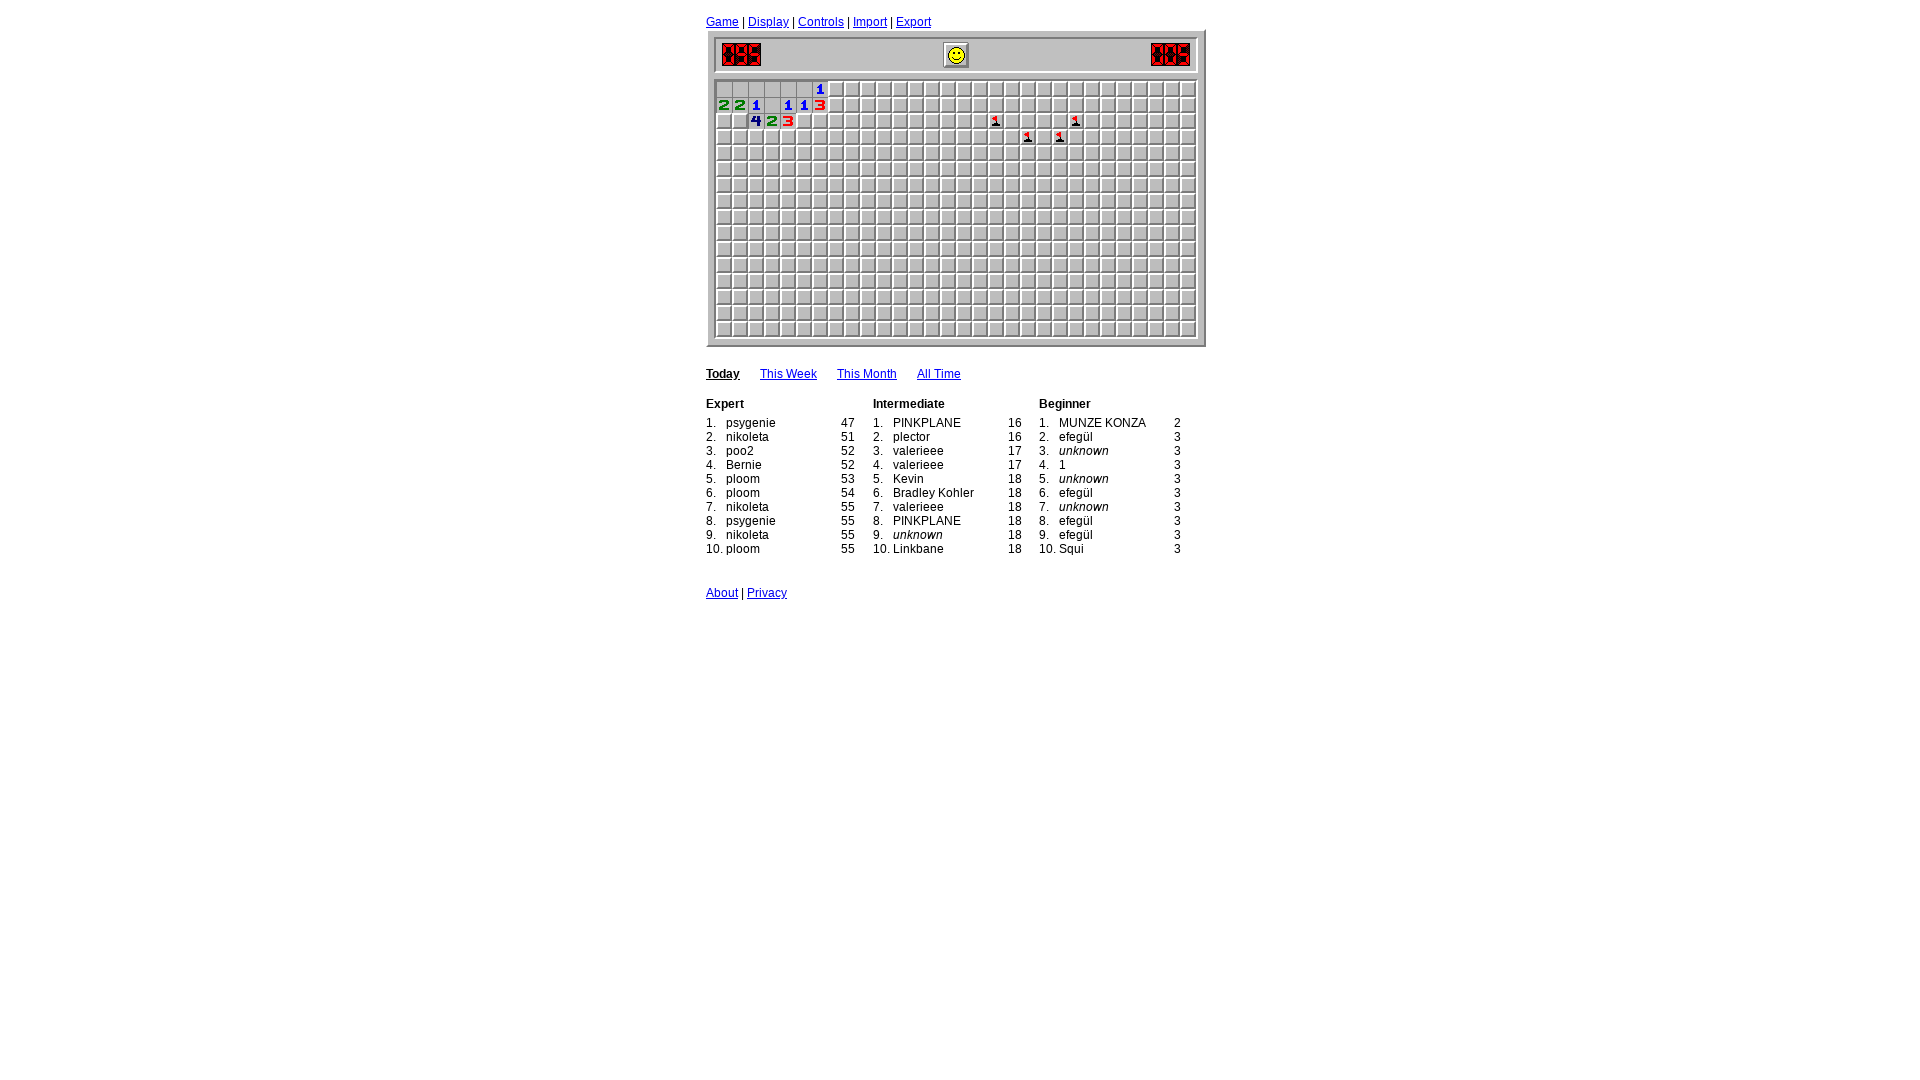

Right-clicked cell 61 to flag suspected mine at (1028, 121) on .square.blank >> nth=61
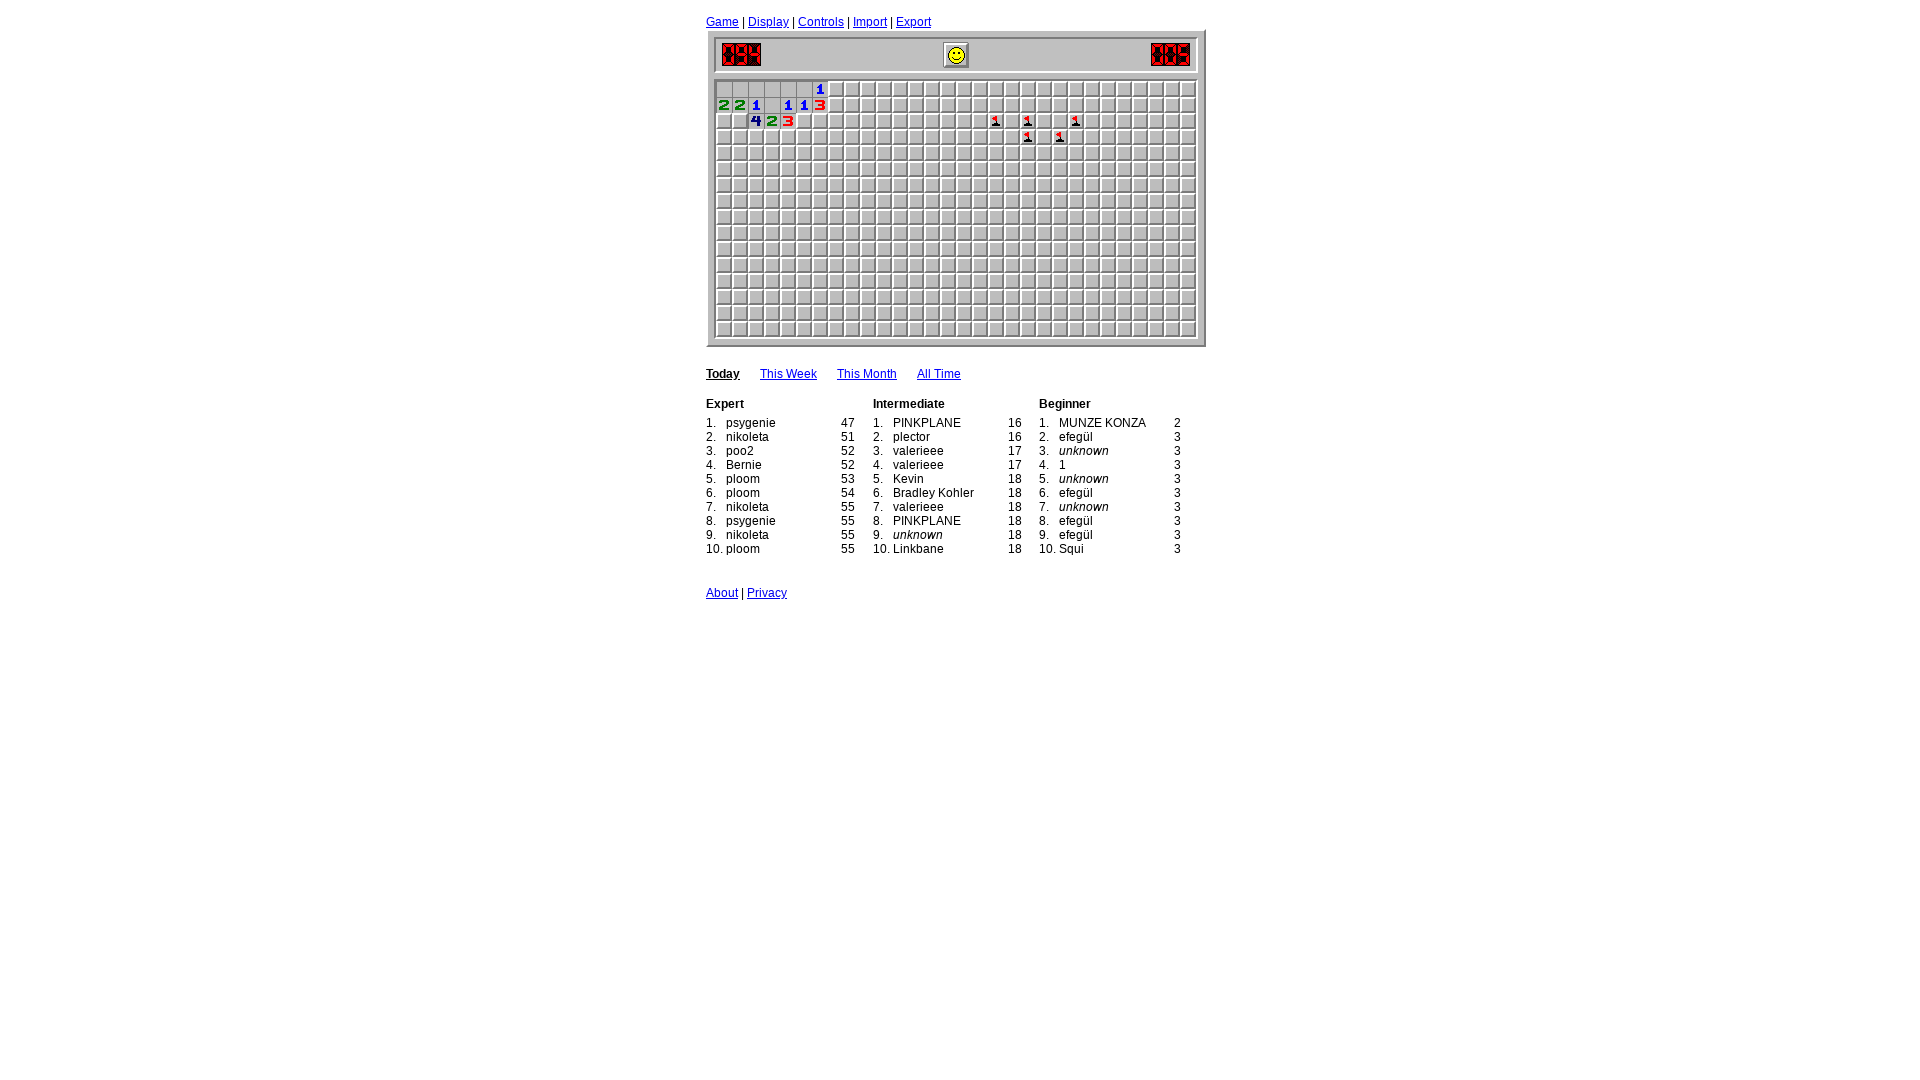

Right-clicked cell 92 to flag suspected mine at (1108, 137) on .square.blank >> nth=92
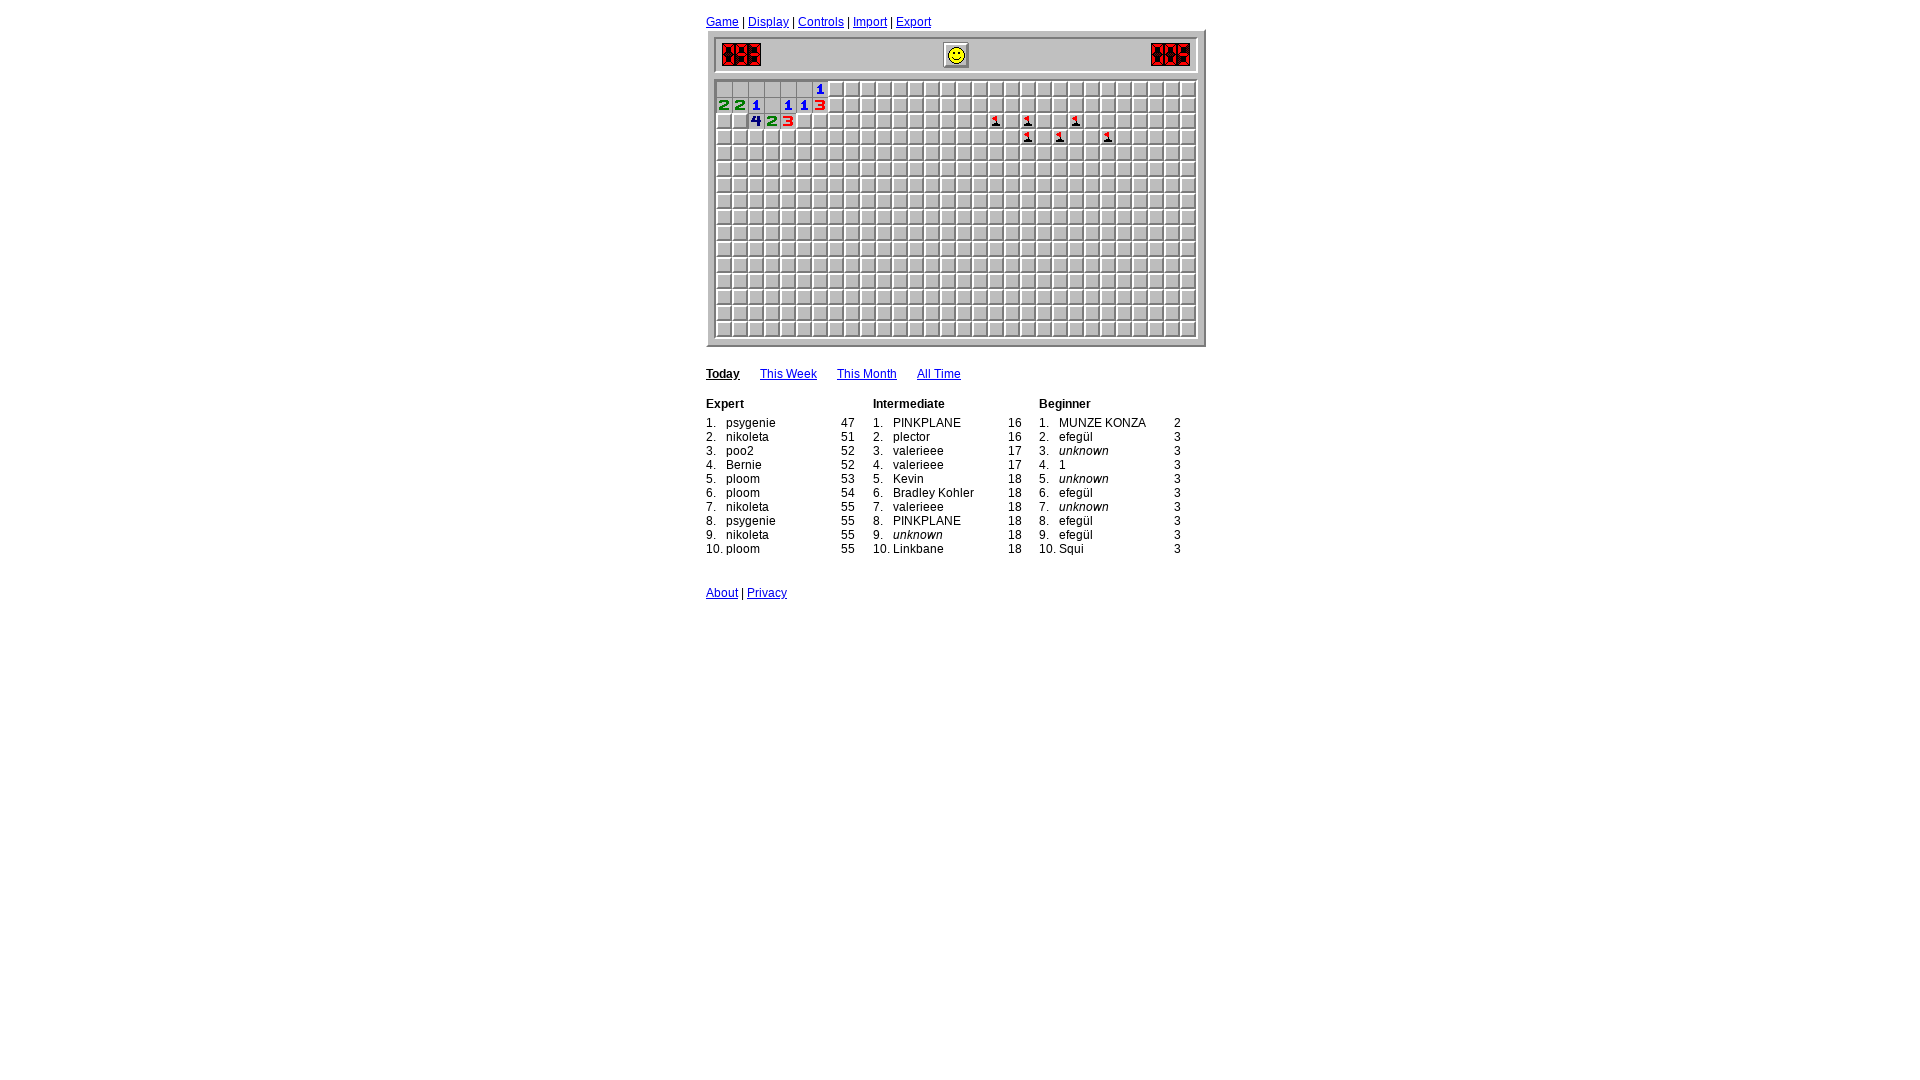

Analyzed opened cells - found 17 revealed cells so far
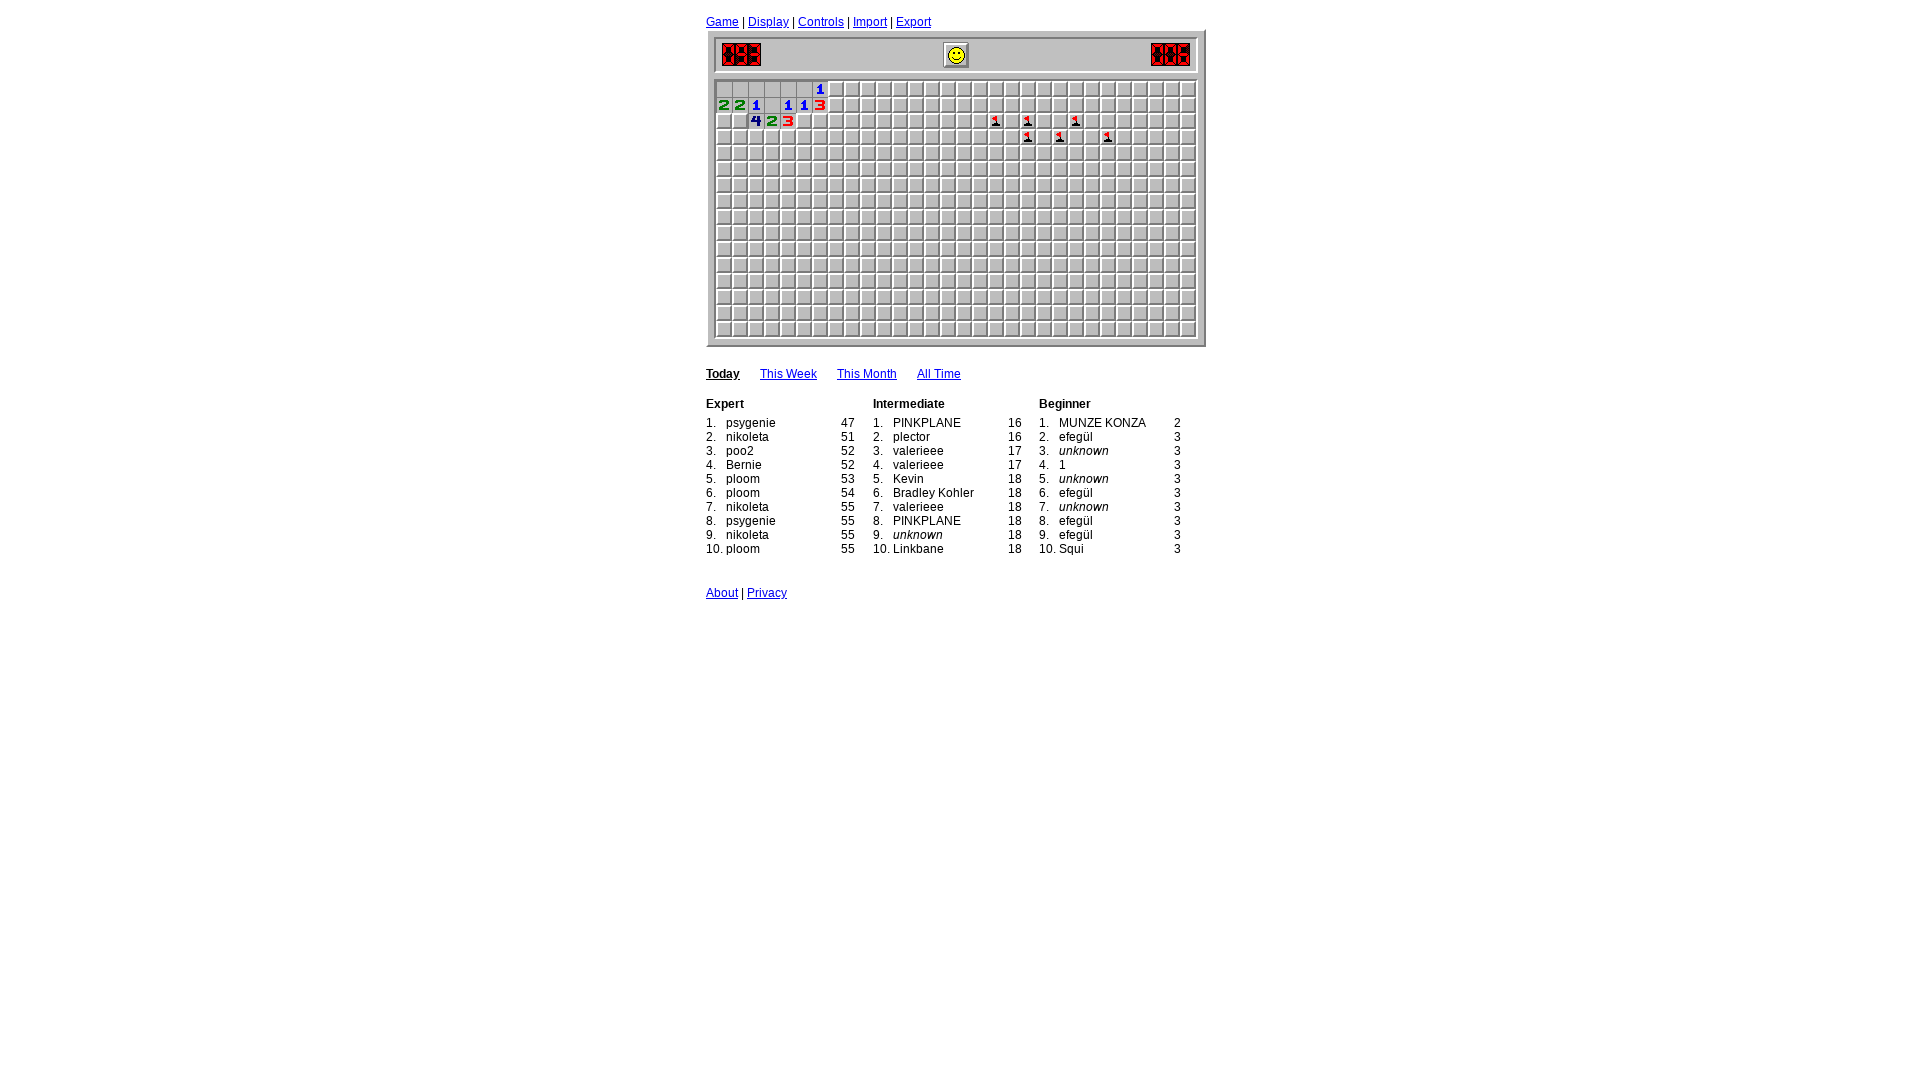

Logically safe cell 66 - clicked based on zero-mine analysis at (1140, 121) on .square.blank >> nth=66
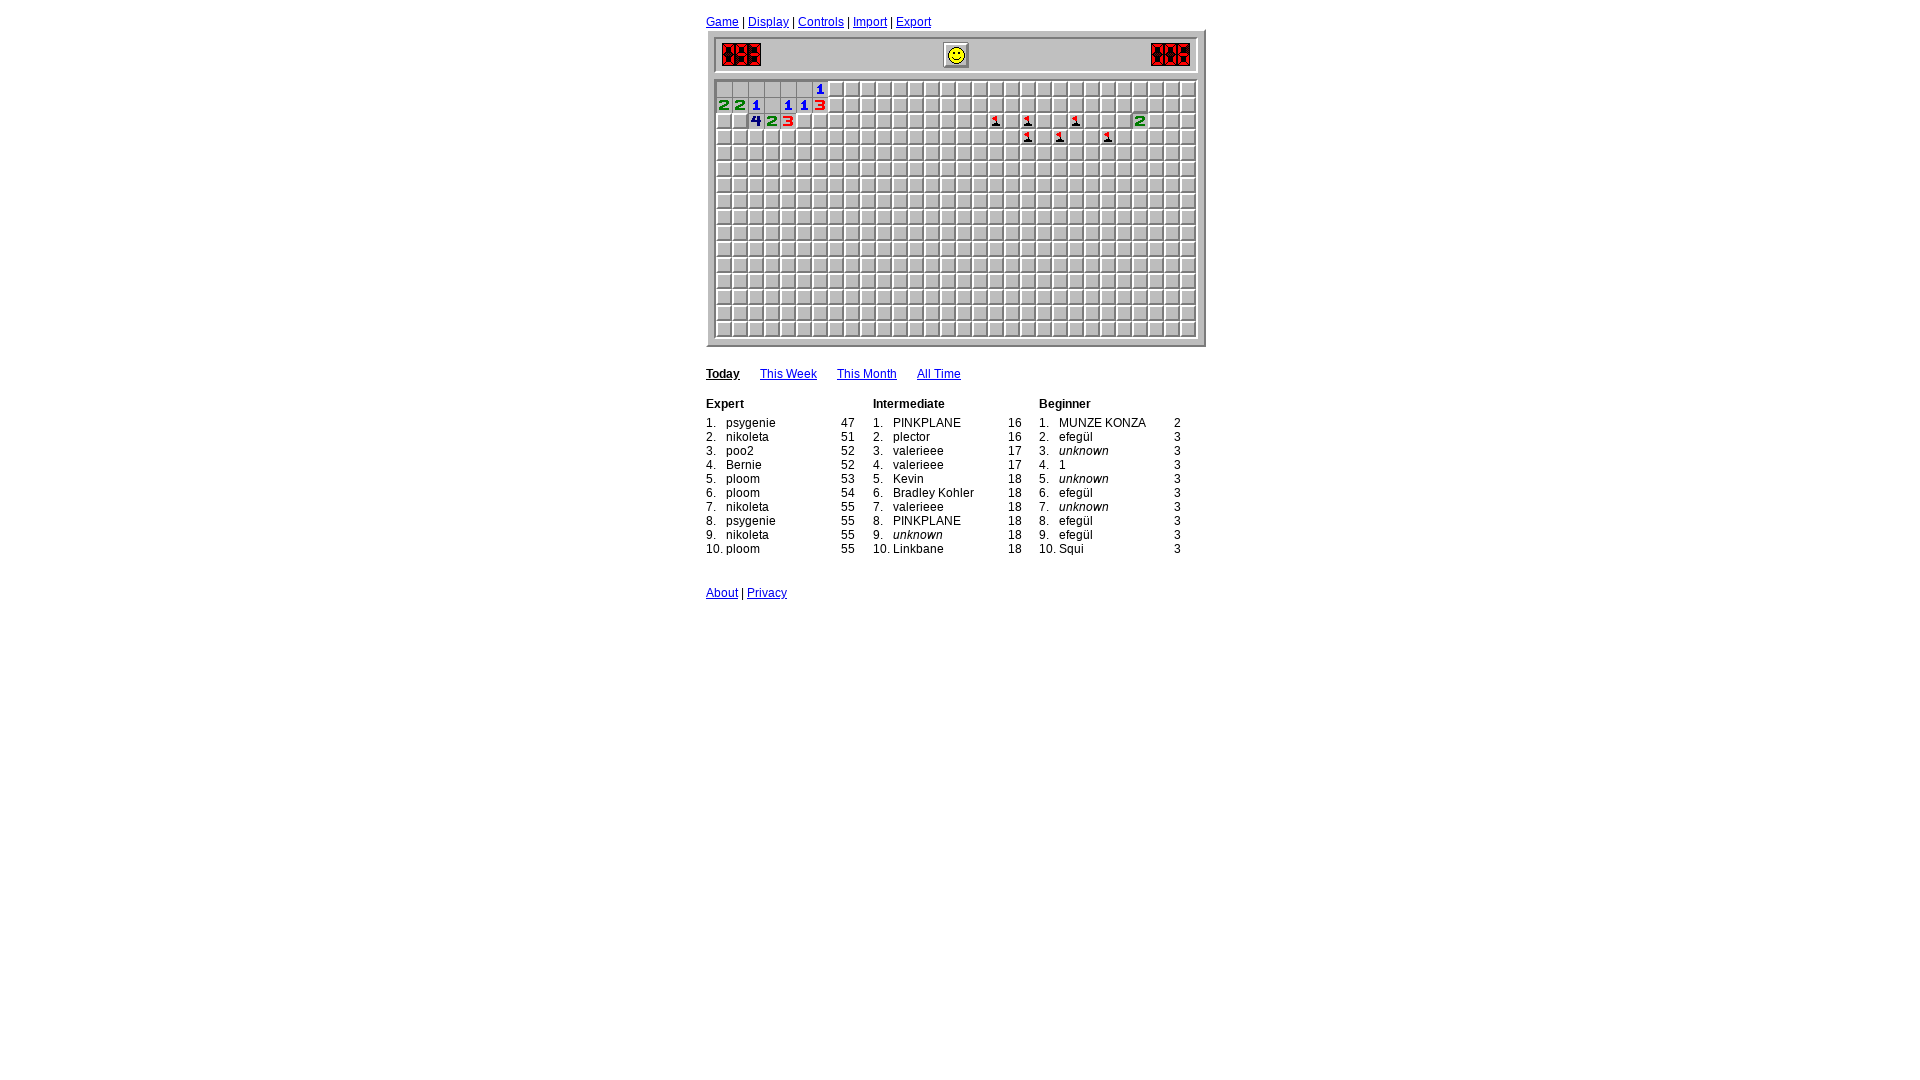

Logically safe cell 94 - clicked based on zero-mine analysis at (1172, 137) on .square.blank >> nth=94
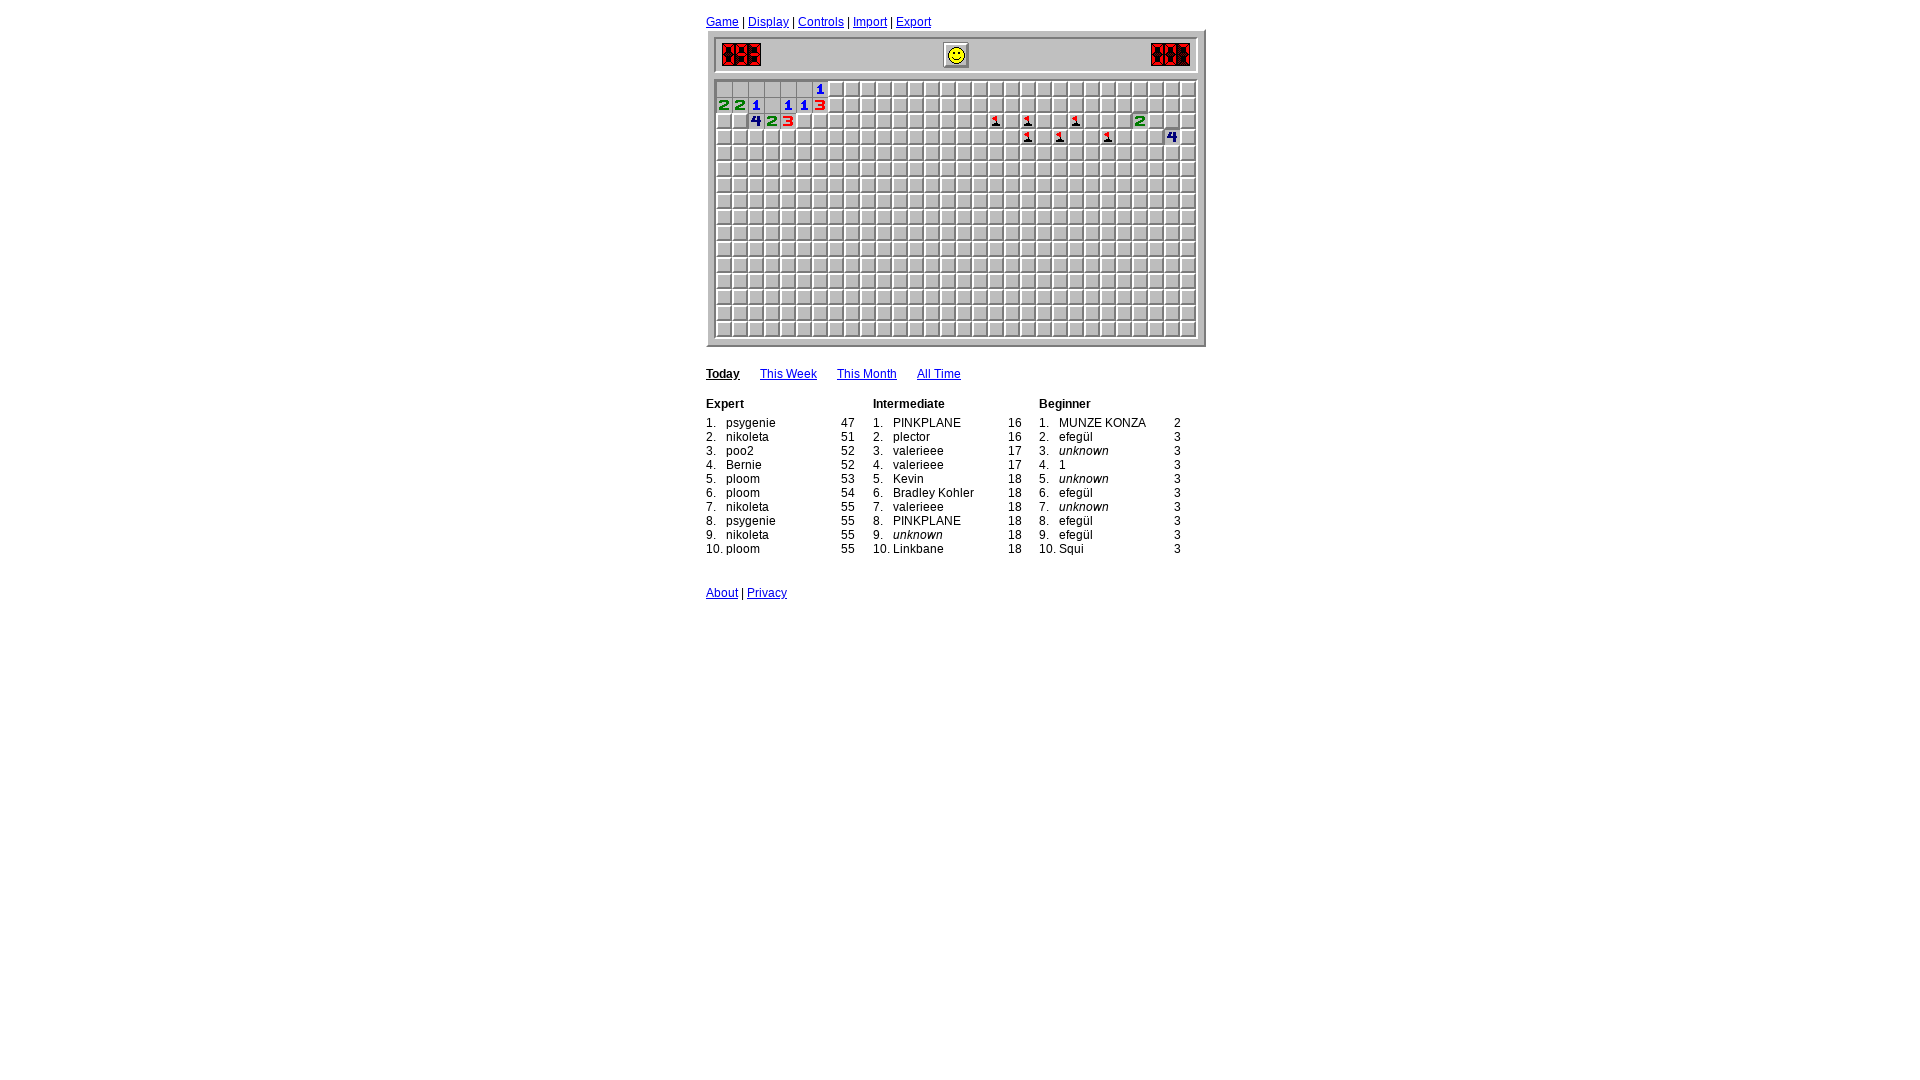

Game loop iteration 3: Waited 400ms before analyzing board
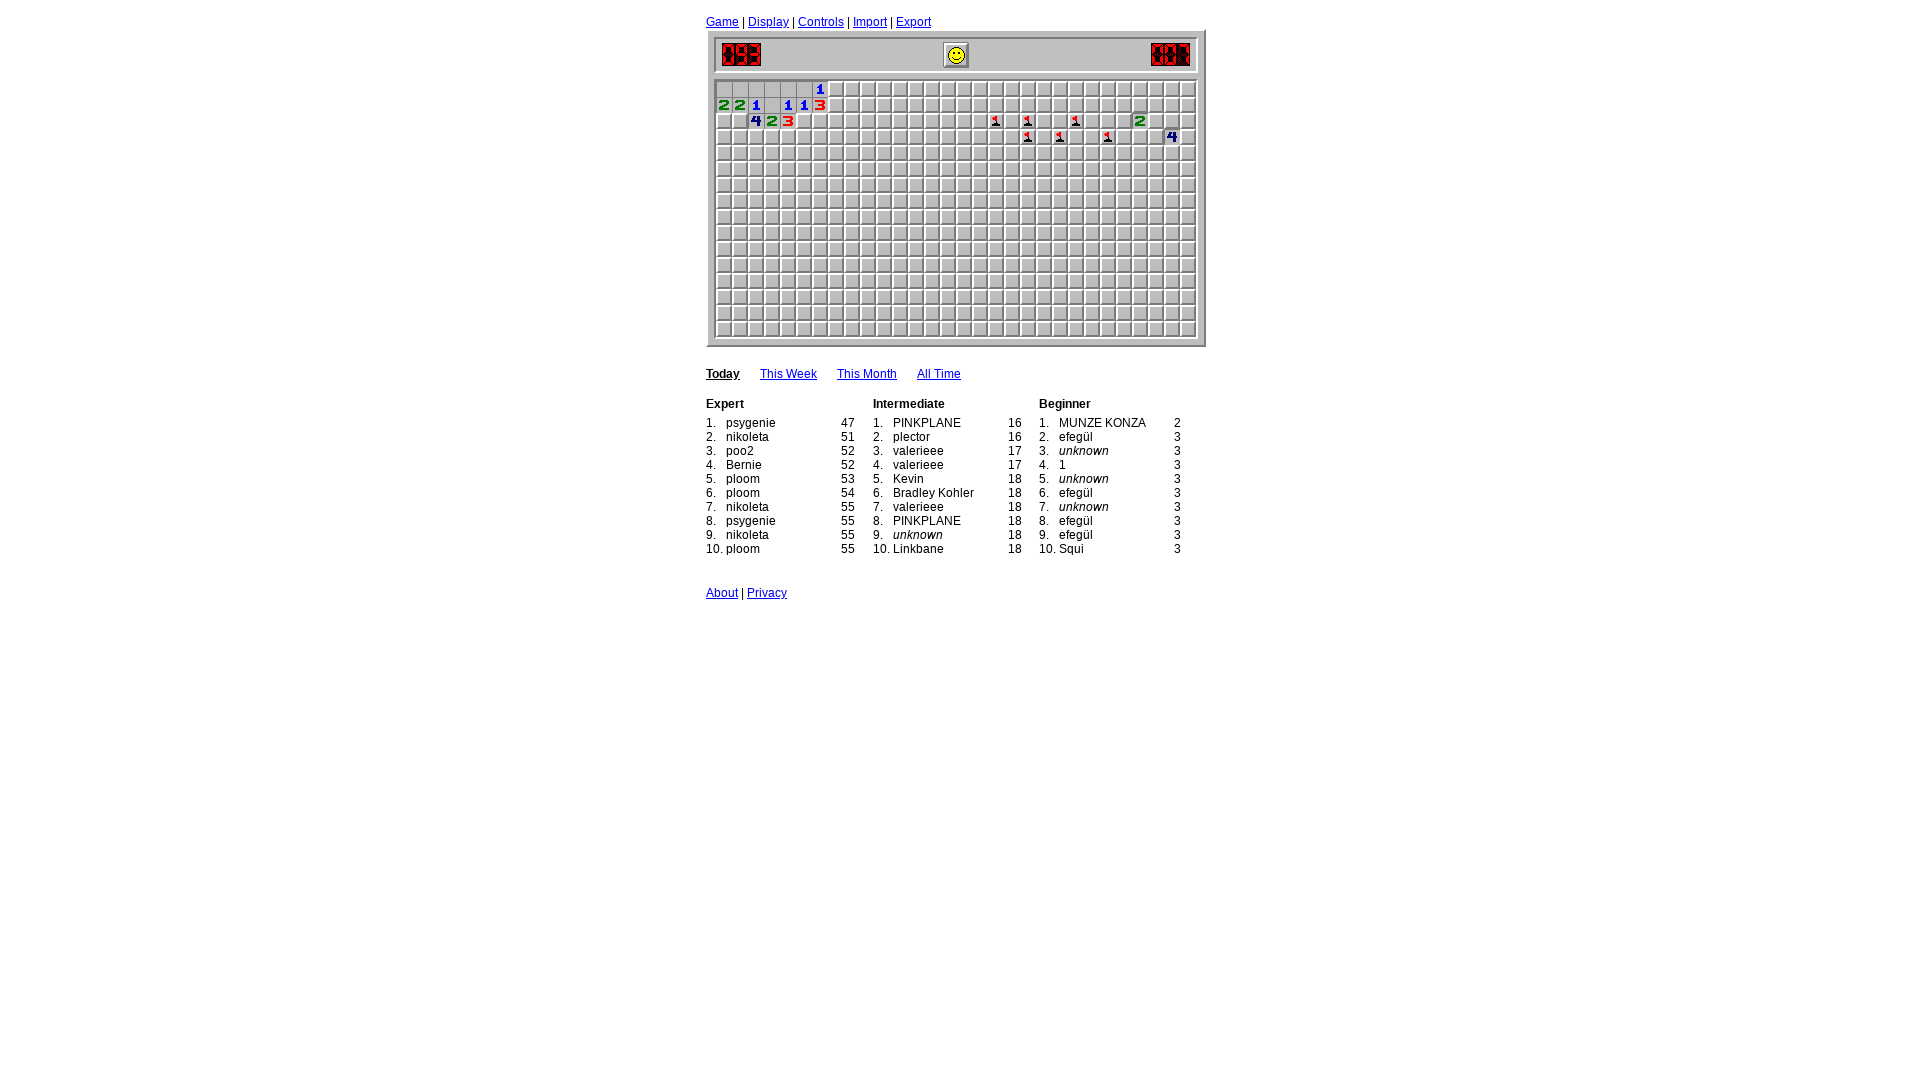

Analyzed opened cells - found 19 revealed cells so far
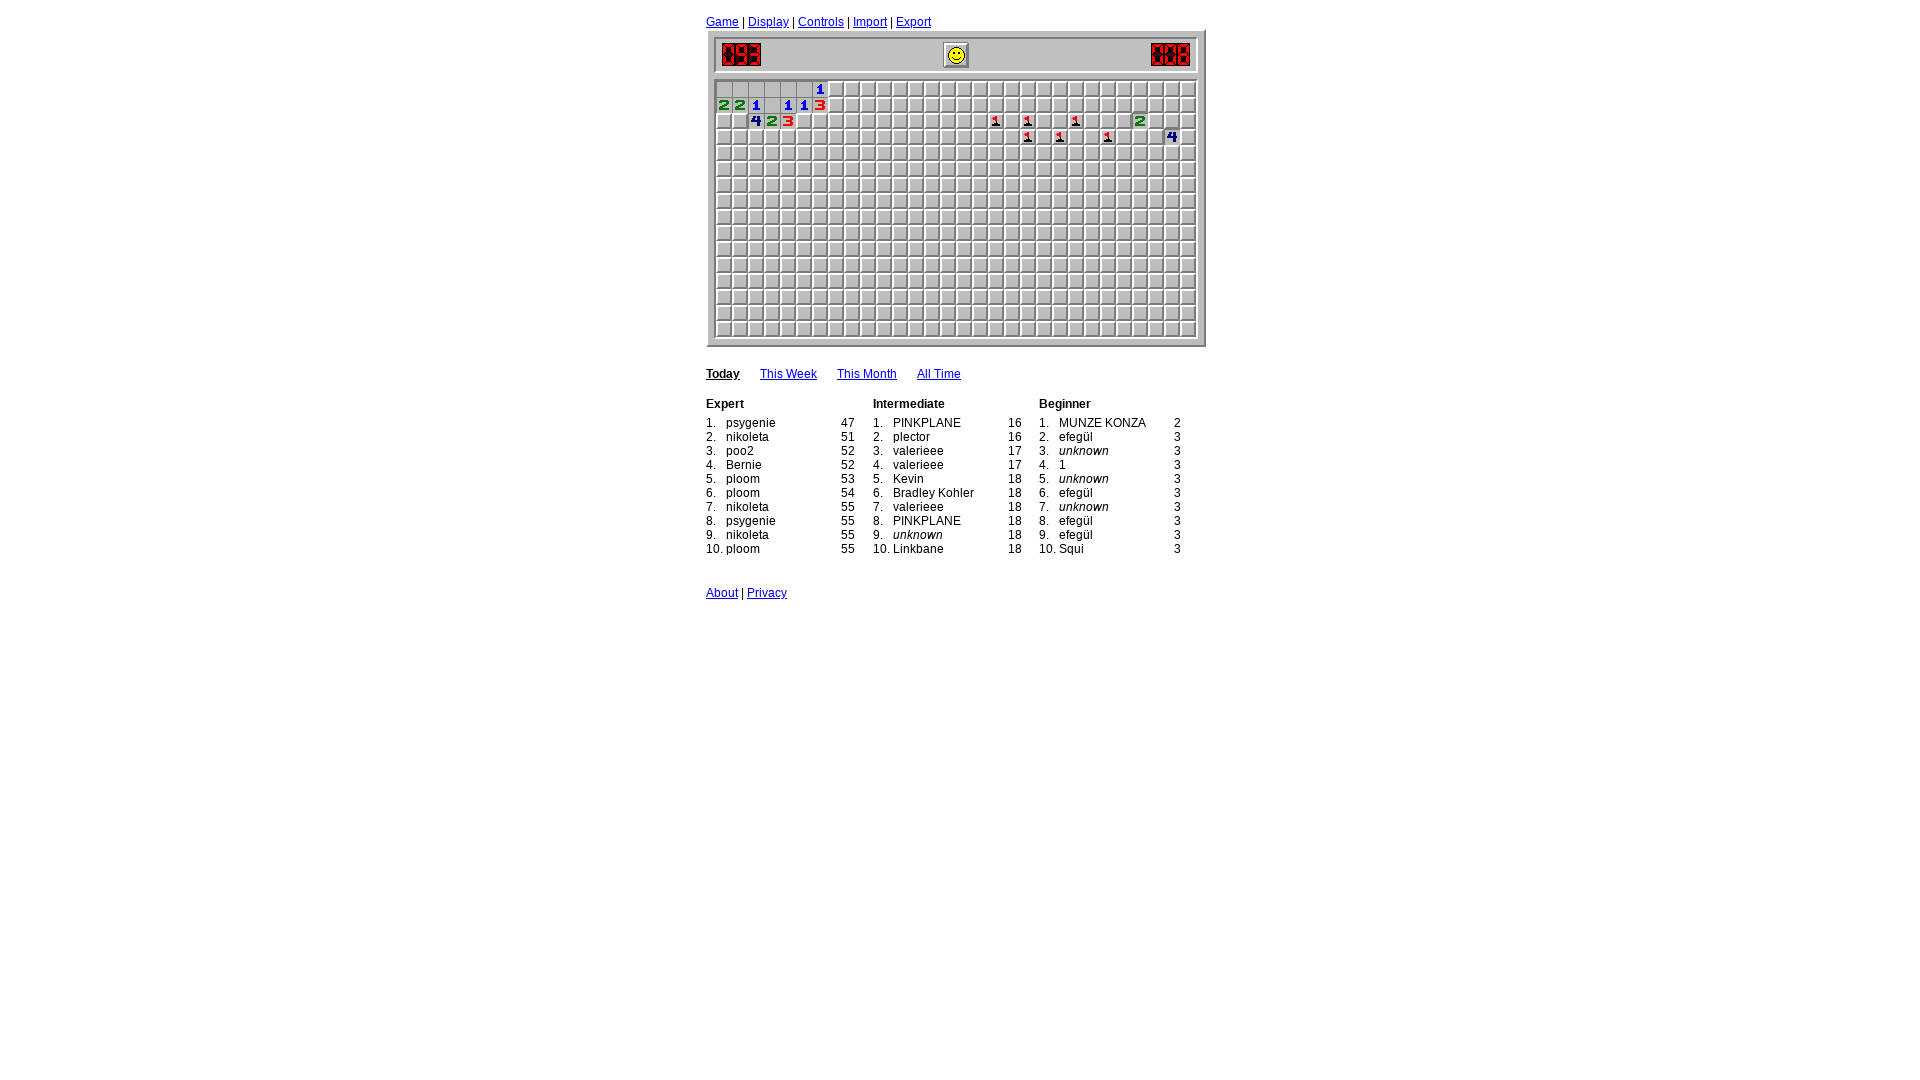

Game loop iteration 4: Waited 400ms before analyzing board
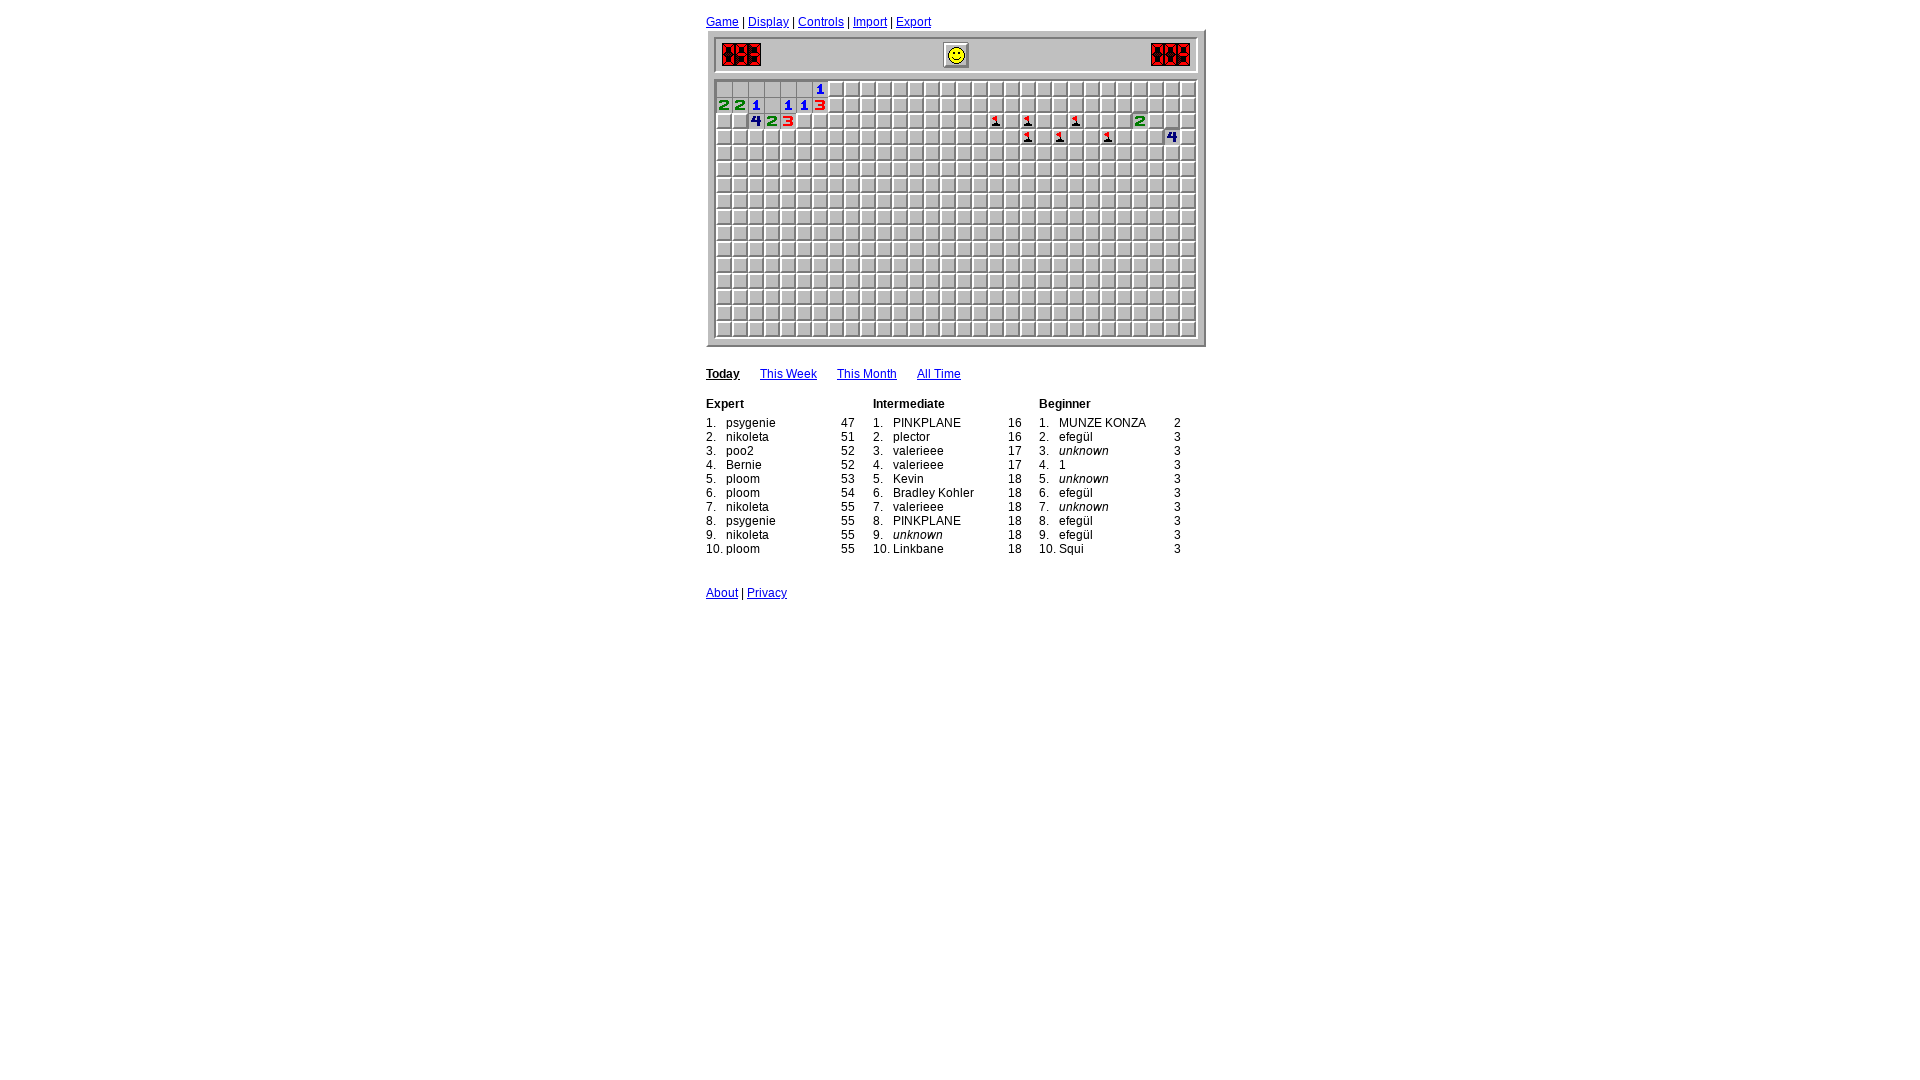

Analyzed opened cells - found 19 revealed cells so far
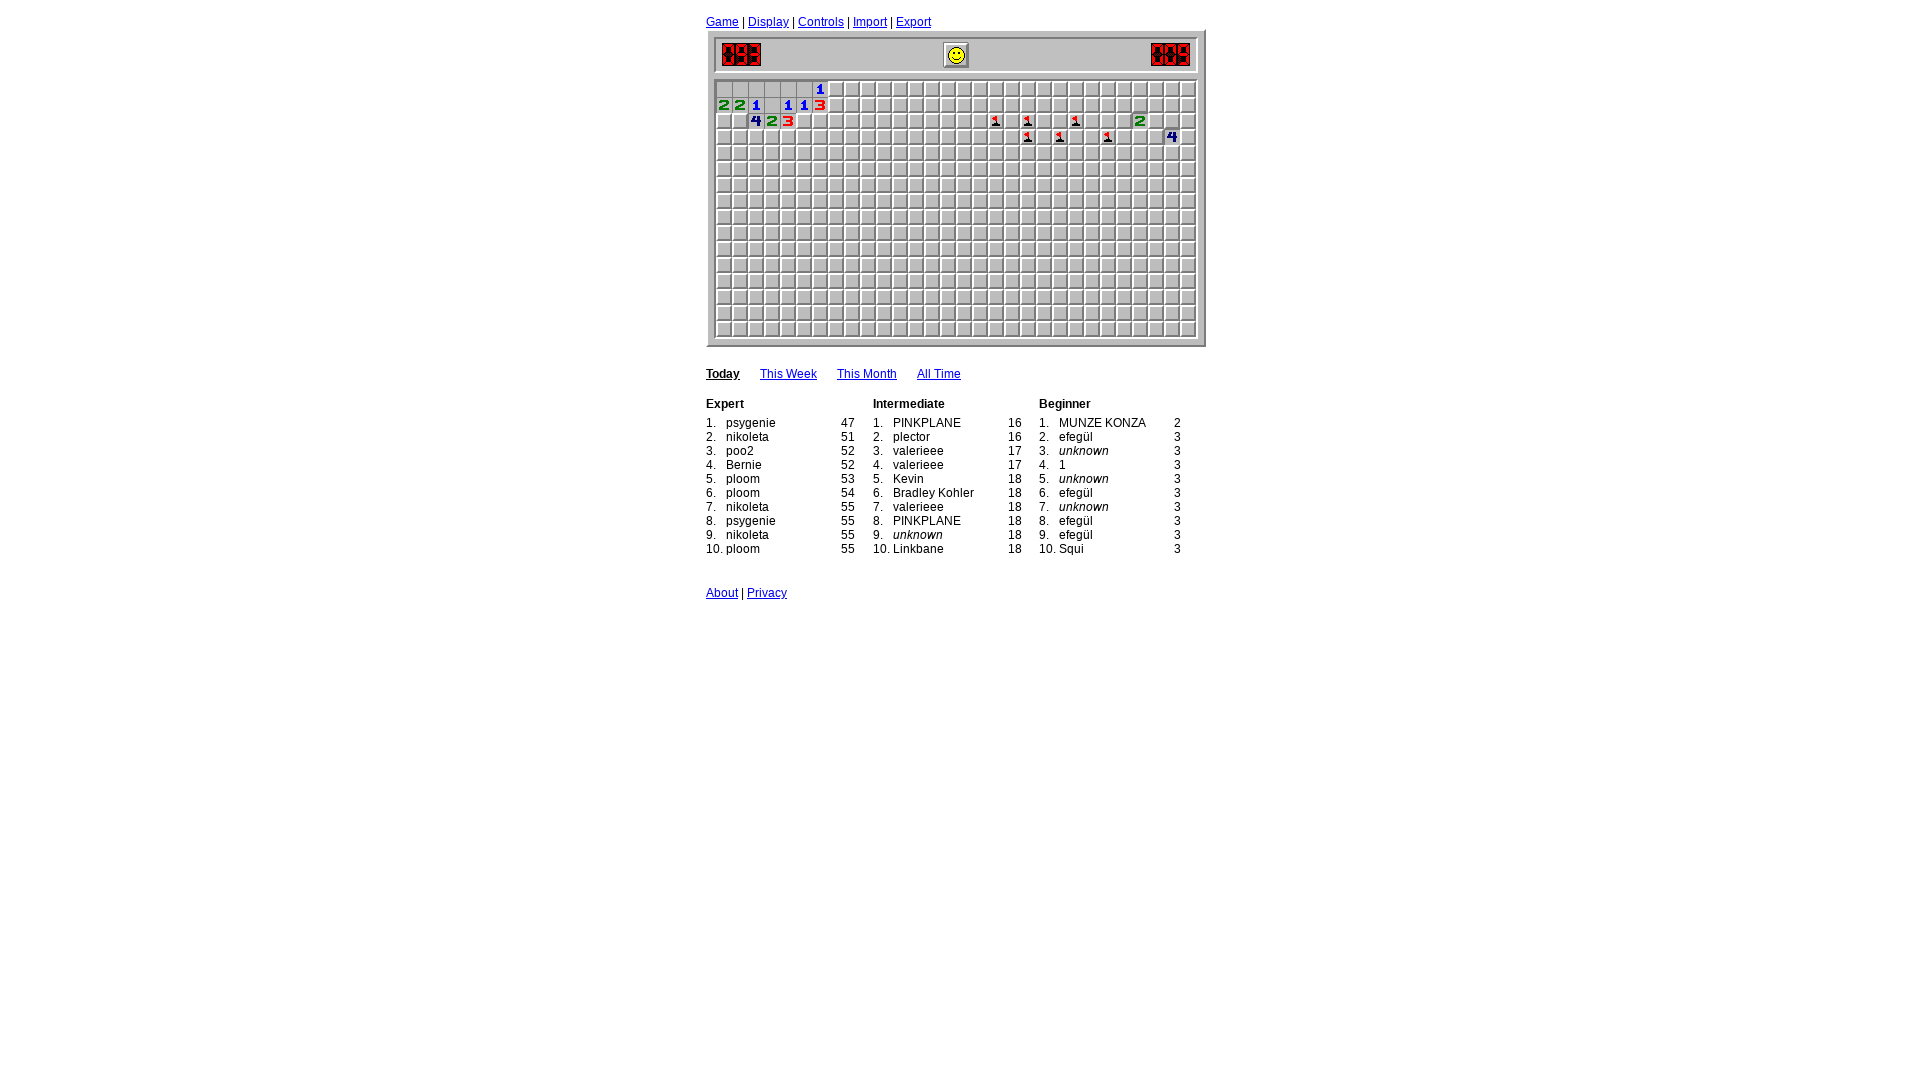

Game loop iteration 5: Waited 400ms before analyzing board
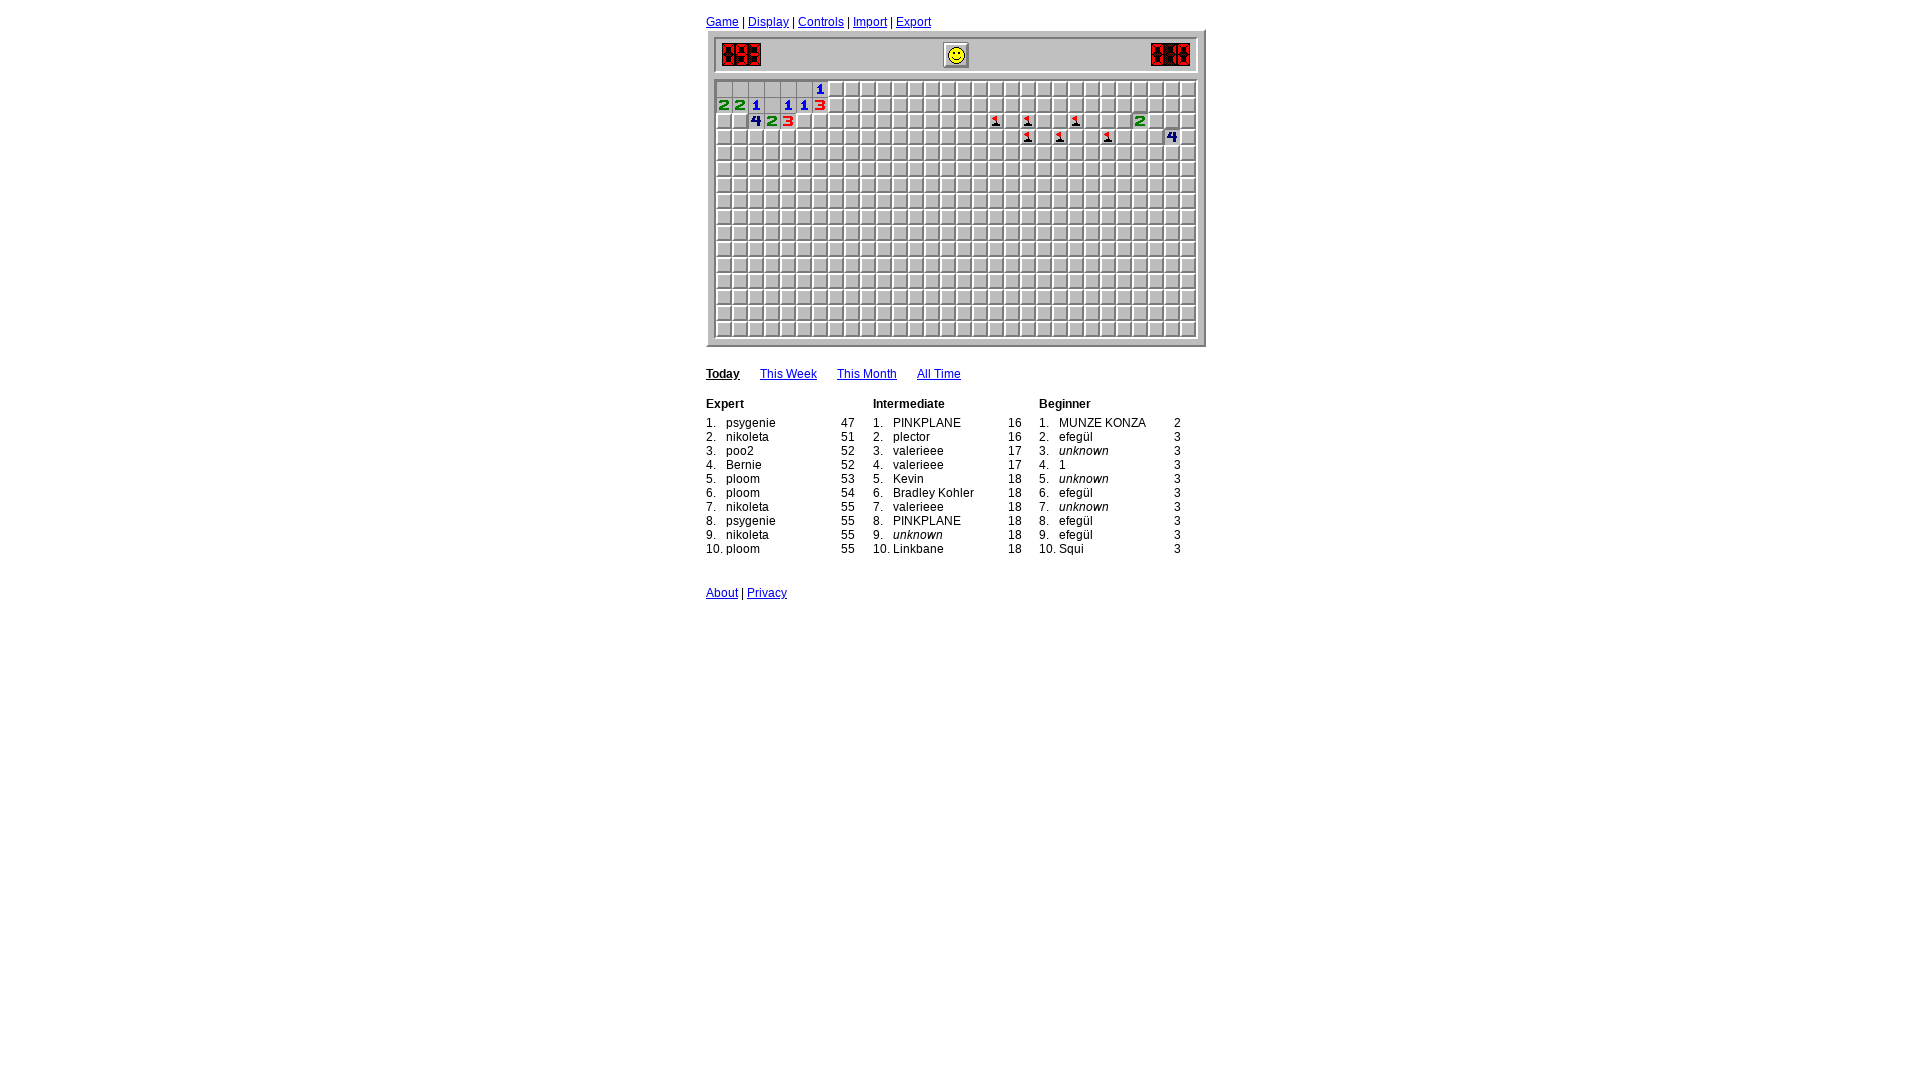

Analyzed opened cells - found 19 revealed cells so far
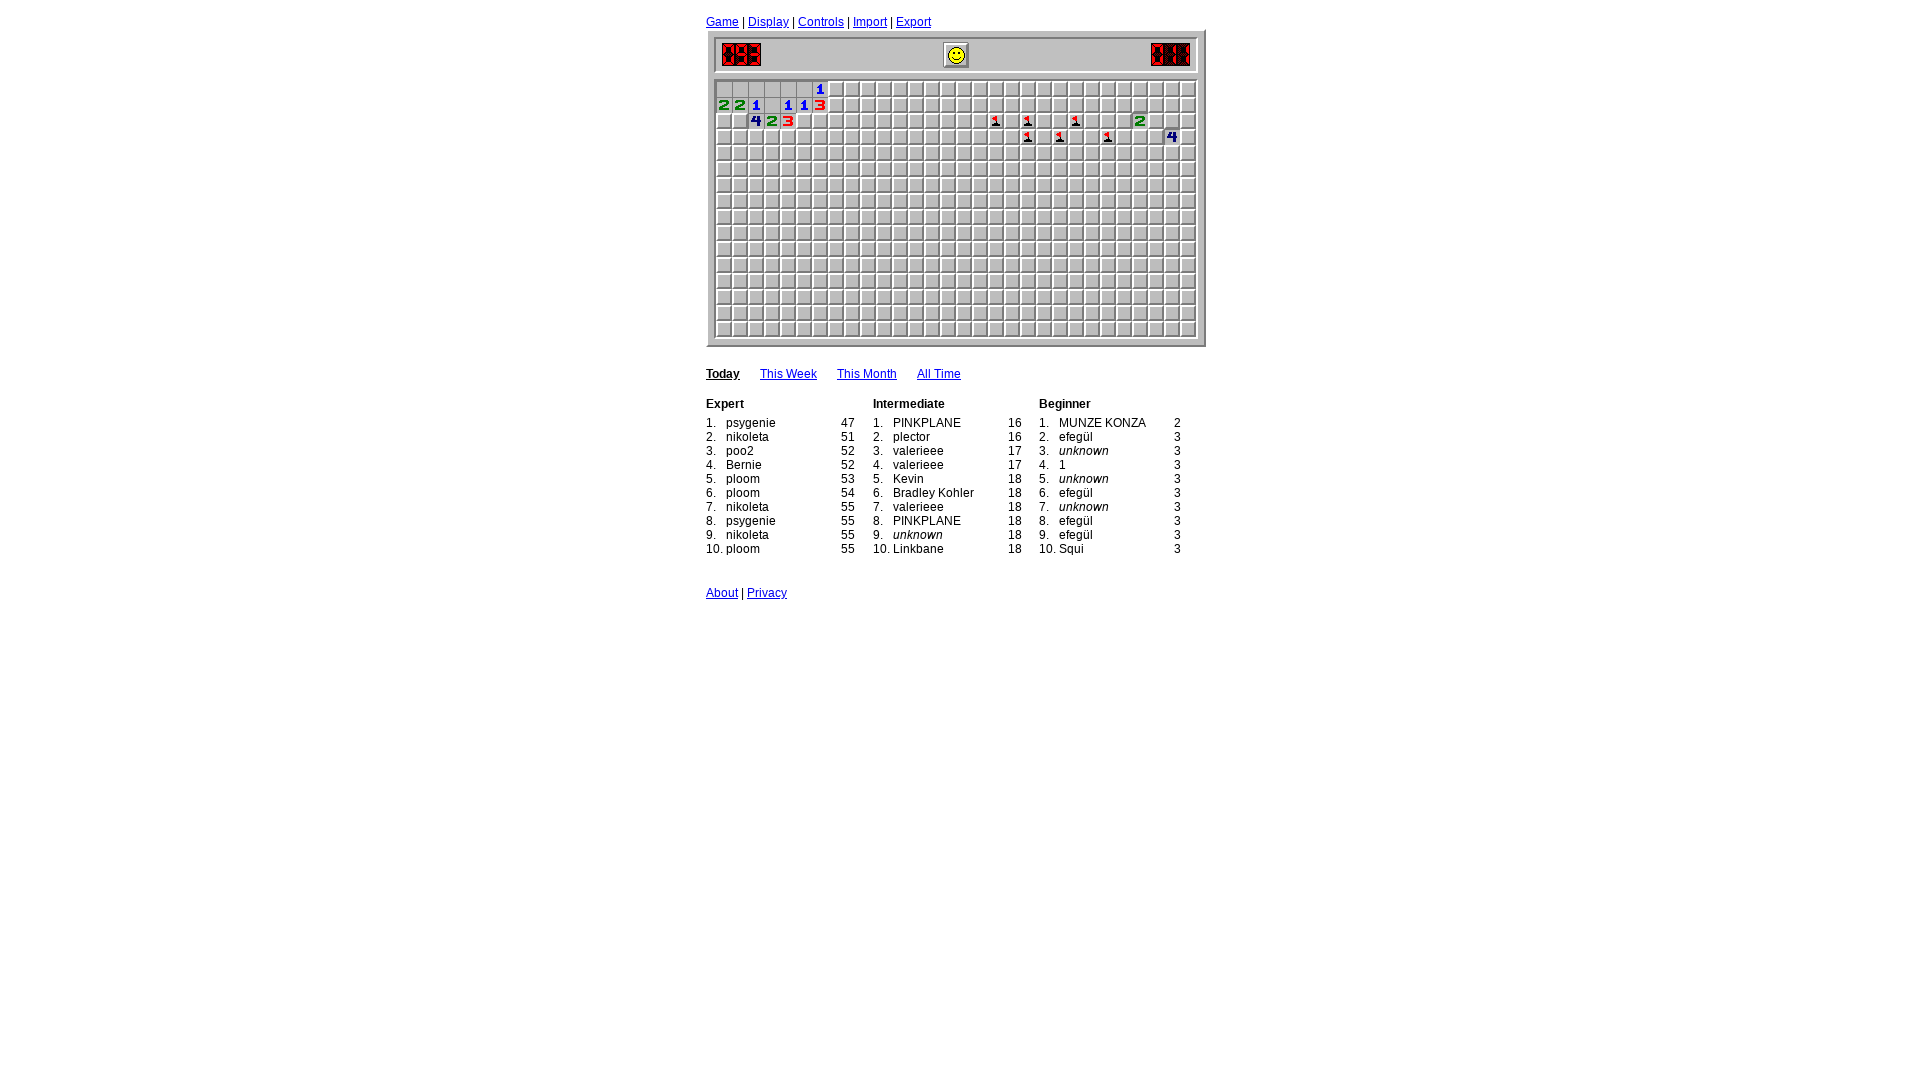

Game loop iteration 6: Waited 400ms before analyzing board
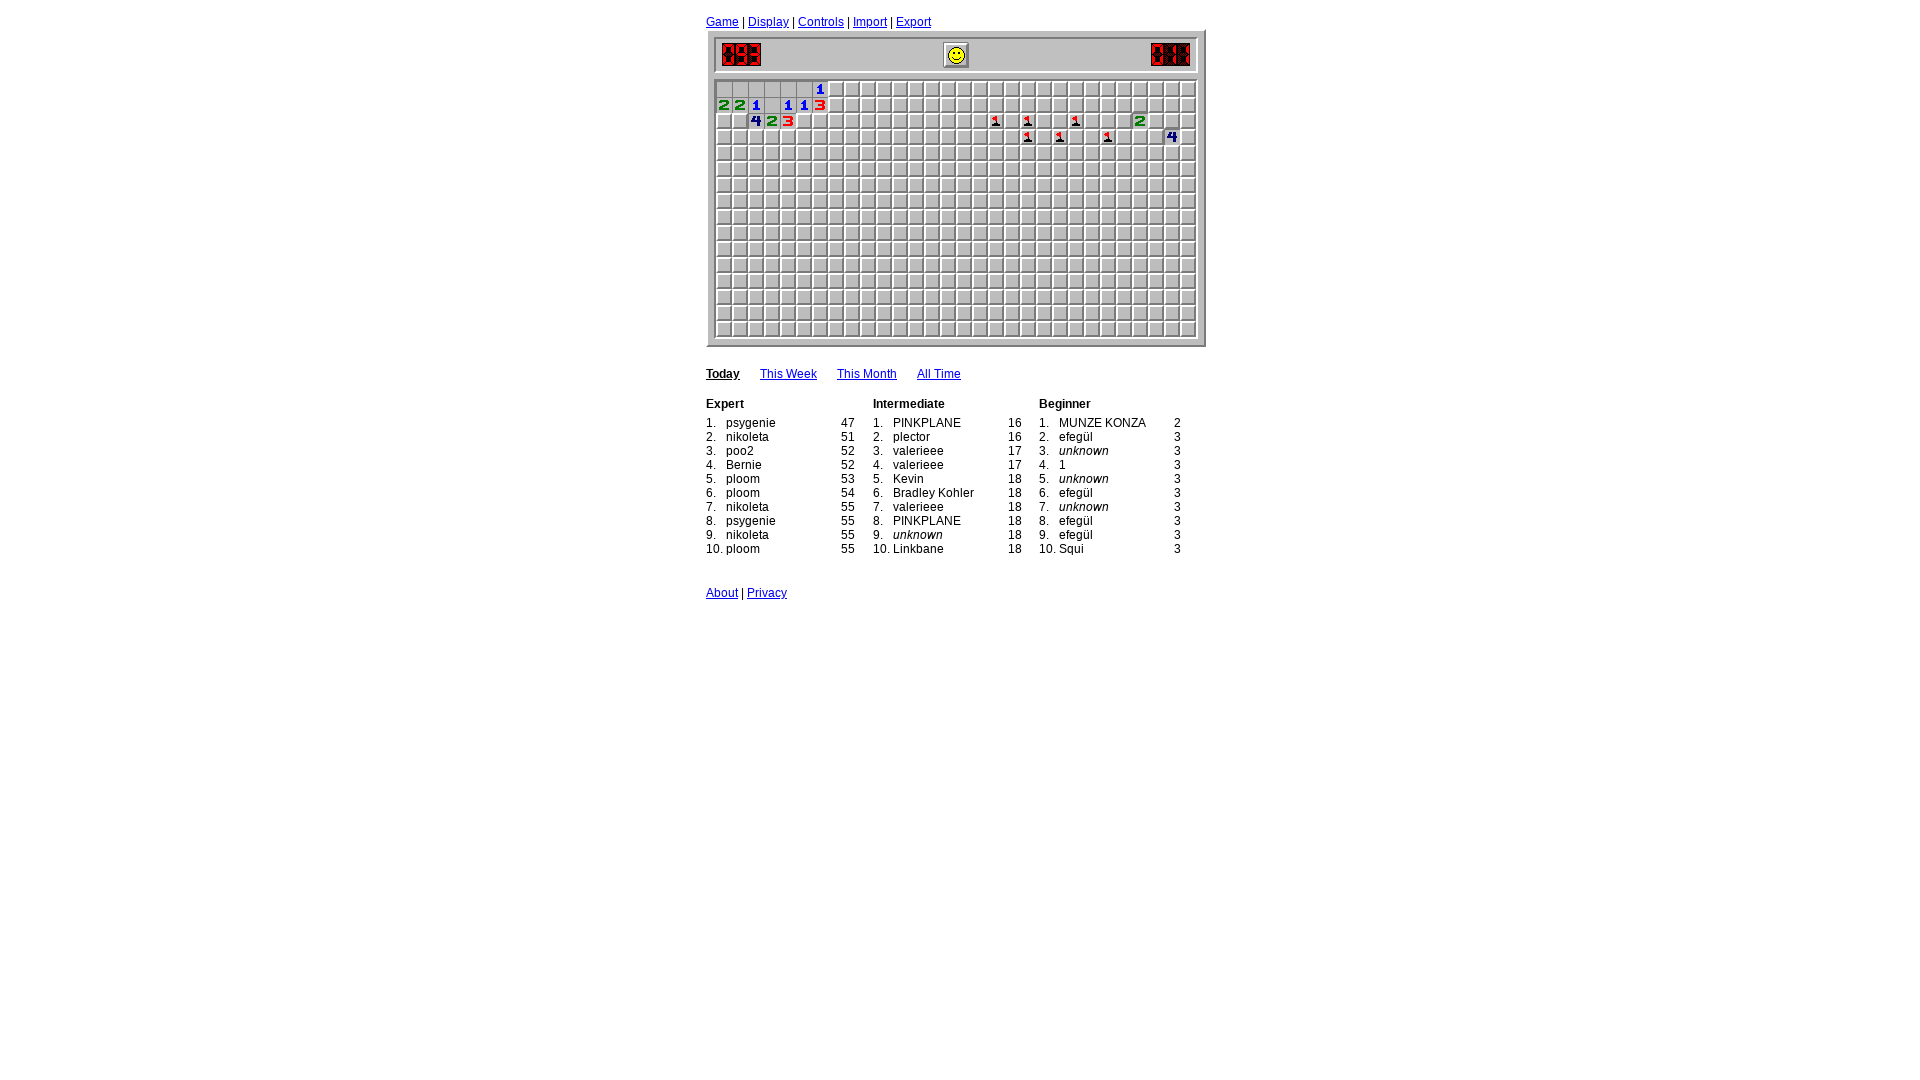

Analyzed opened cells - found 19 revealed cells so far
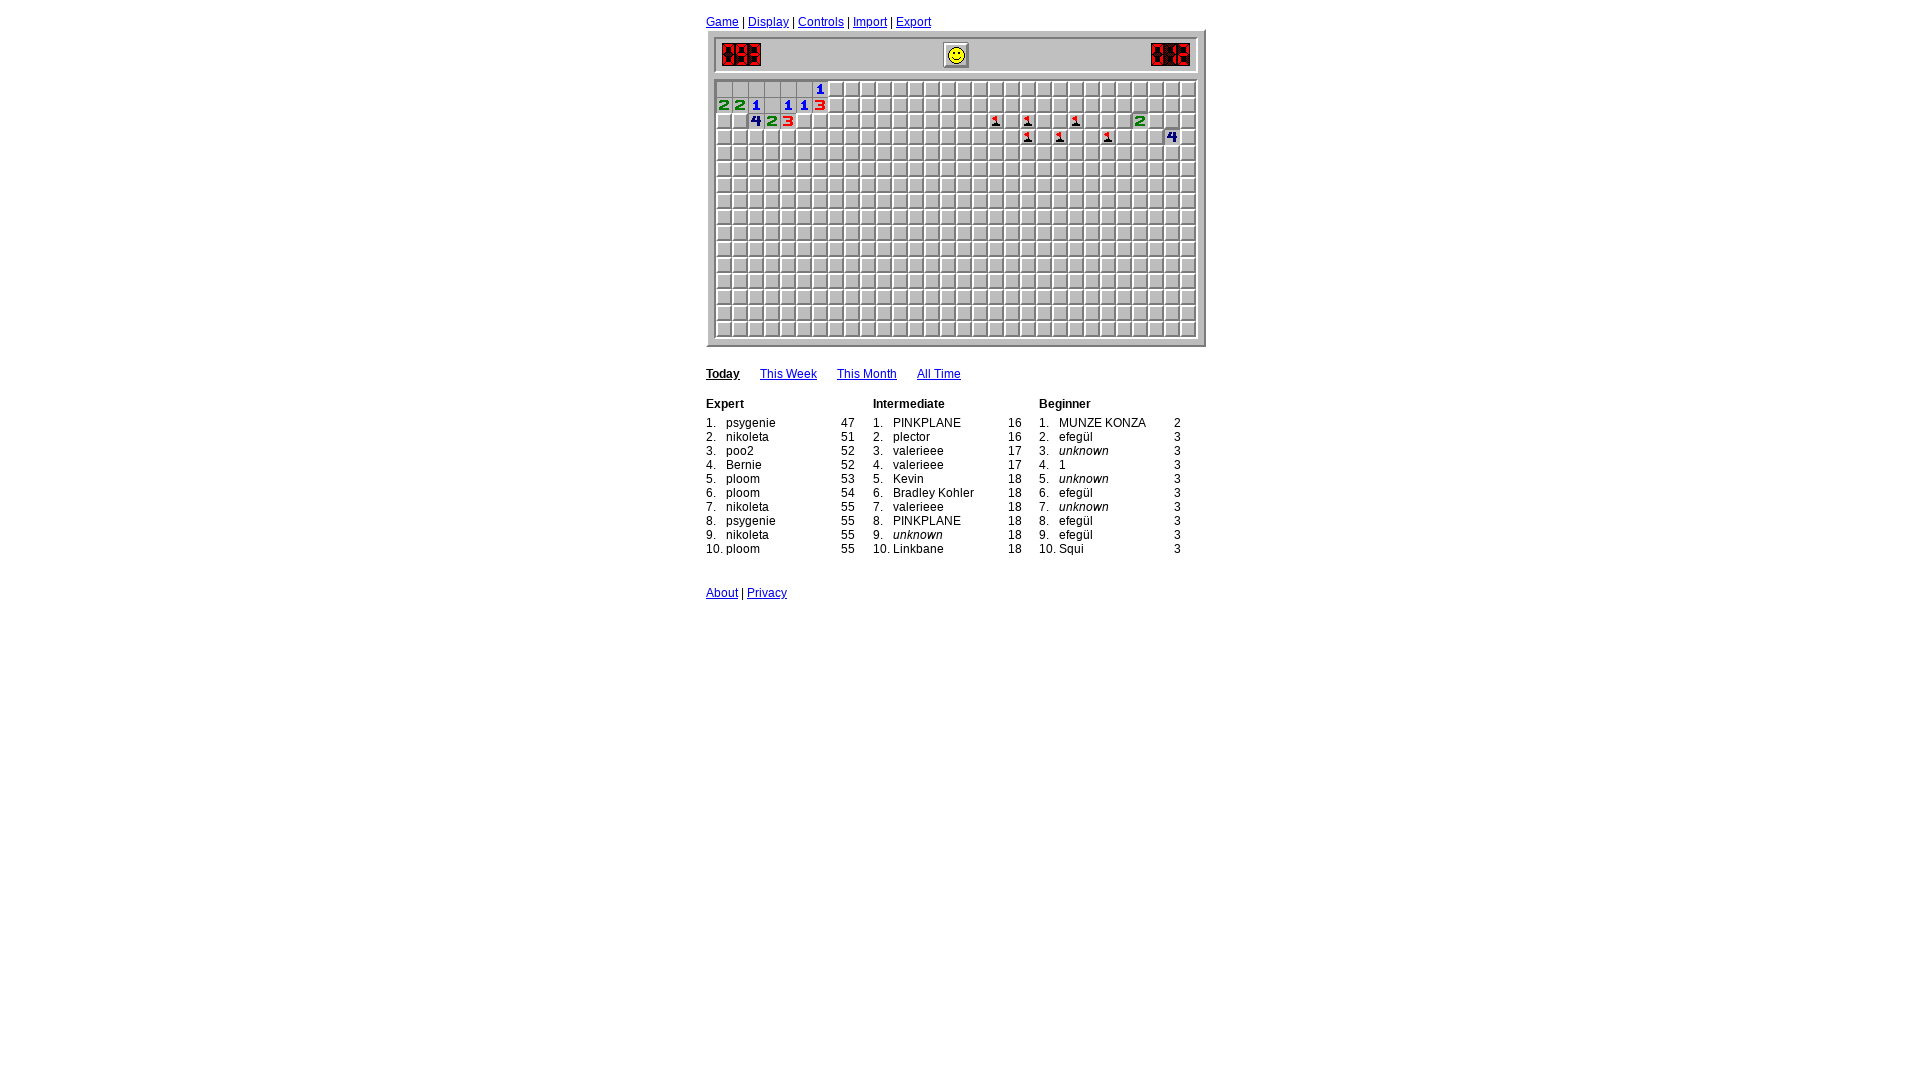

Game loop iteration 7: Waited 400ms before analyzing board
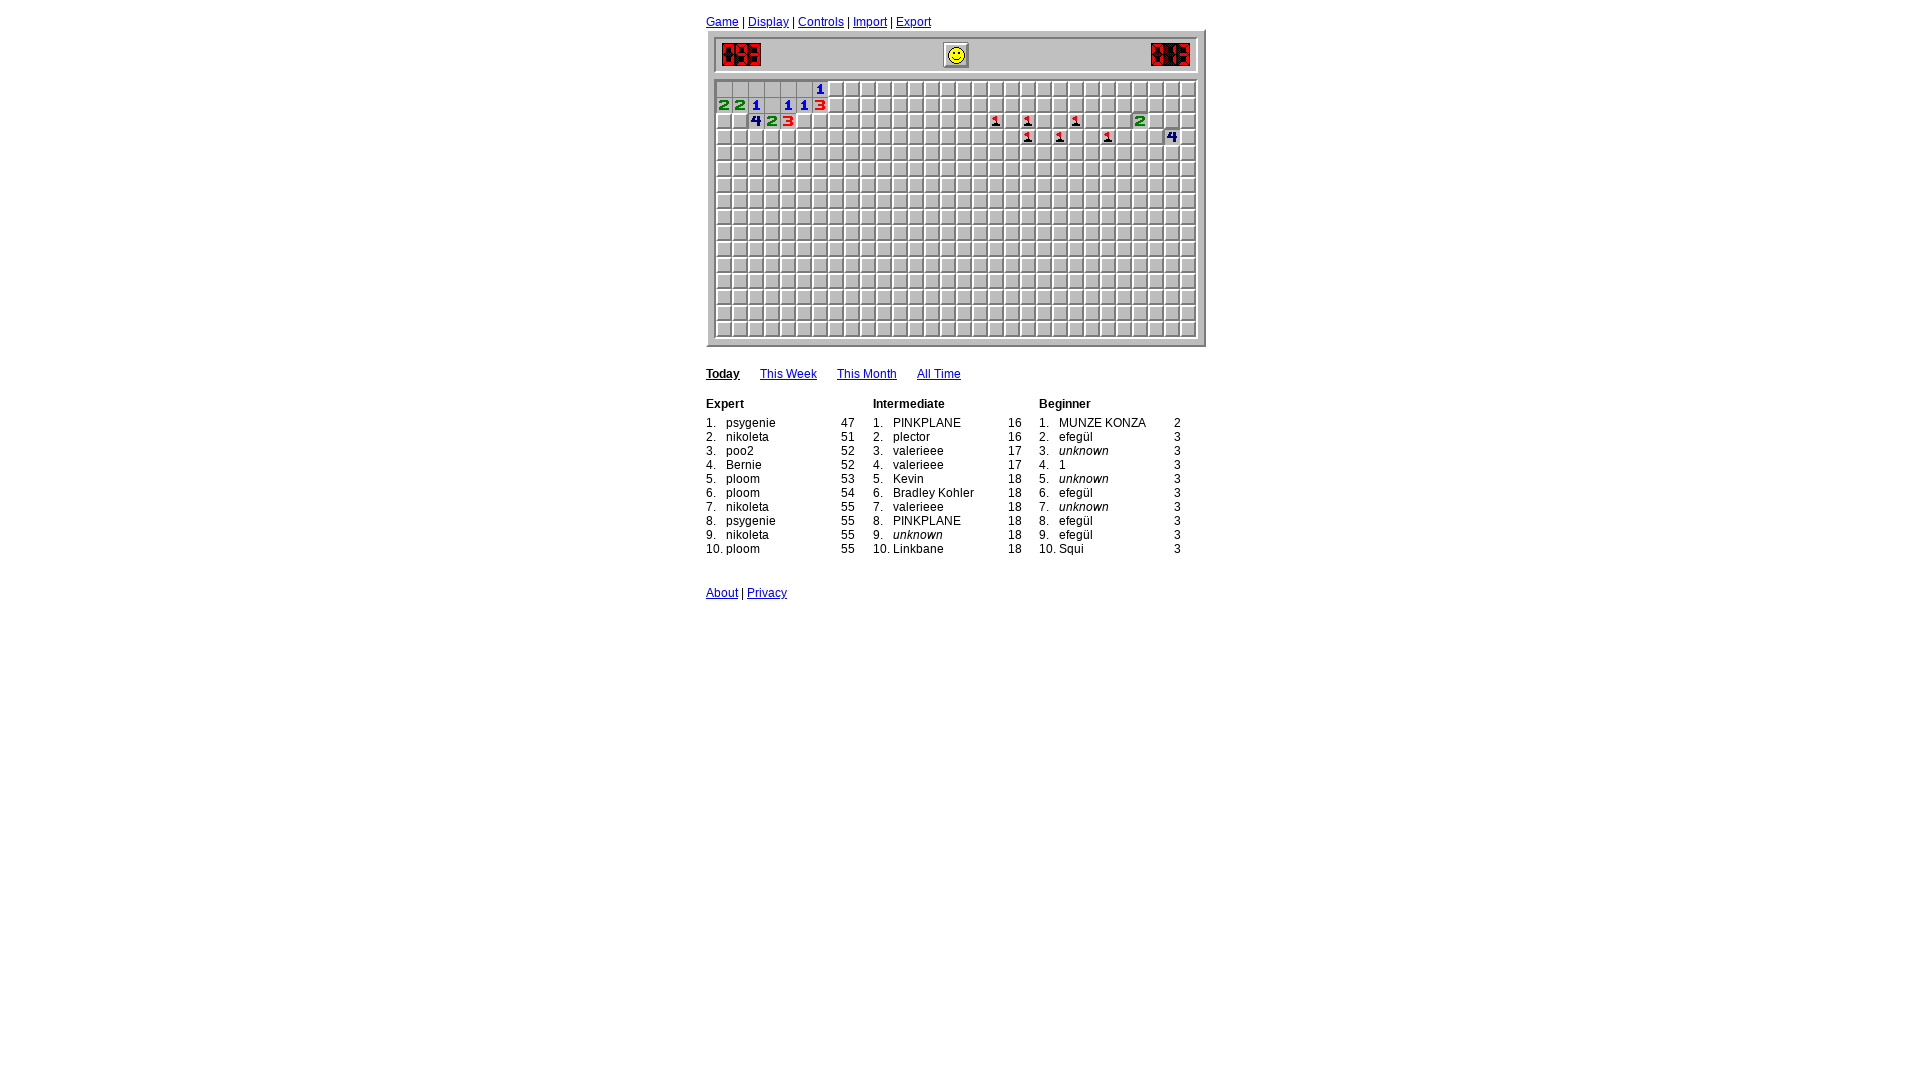

Analyzed opened cells - found 19 revealed cells so far
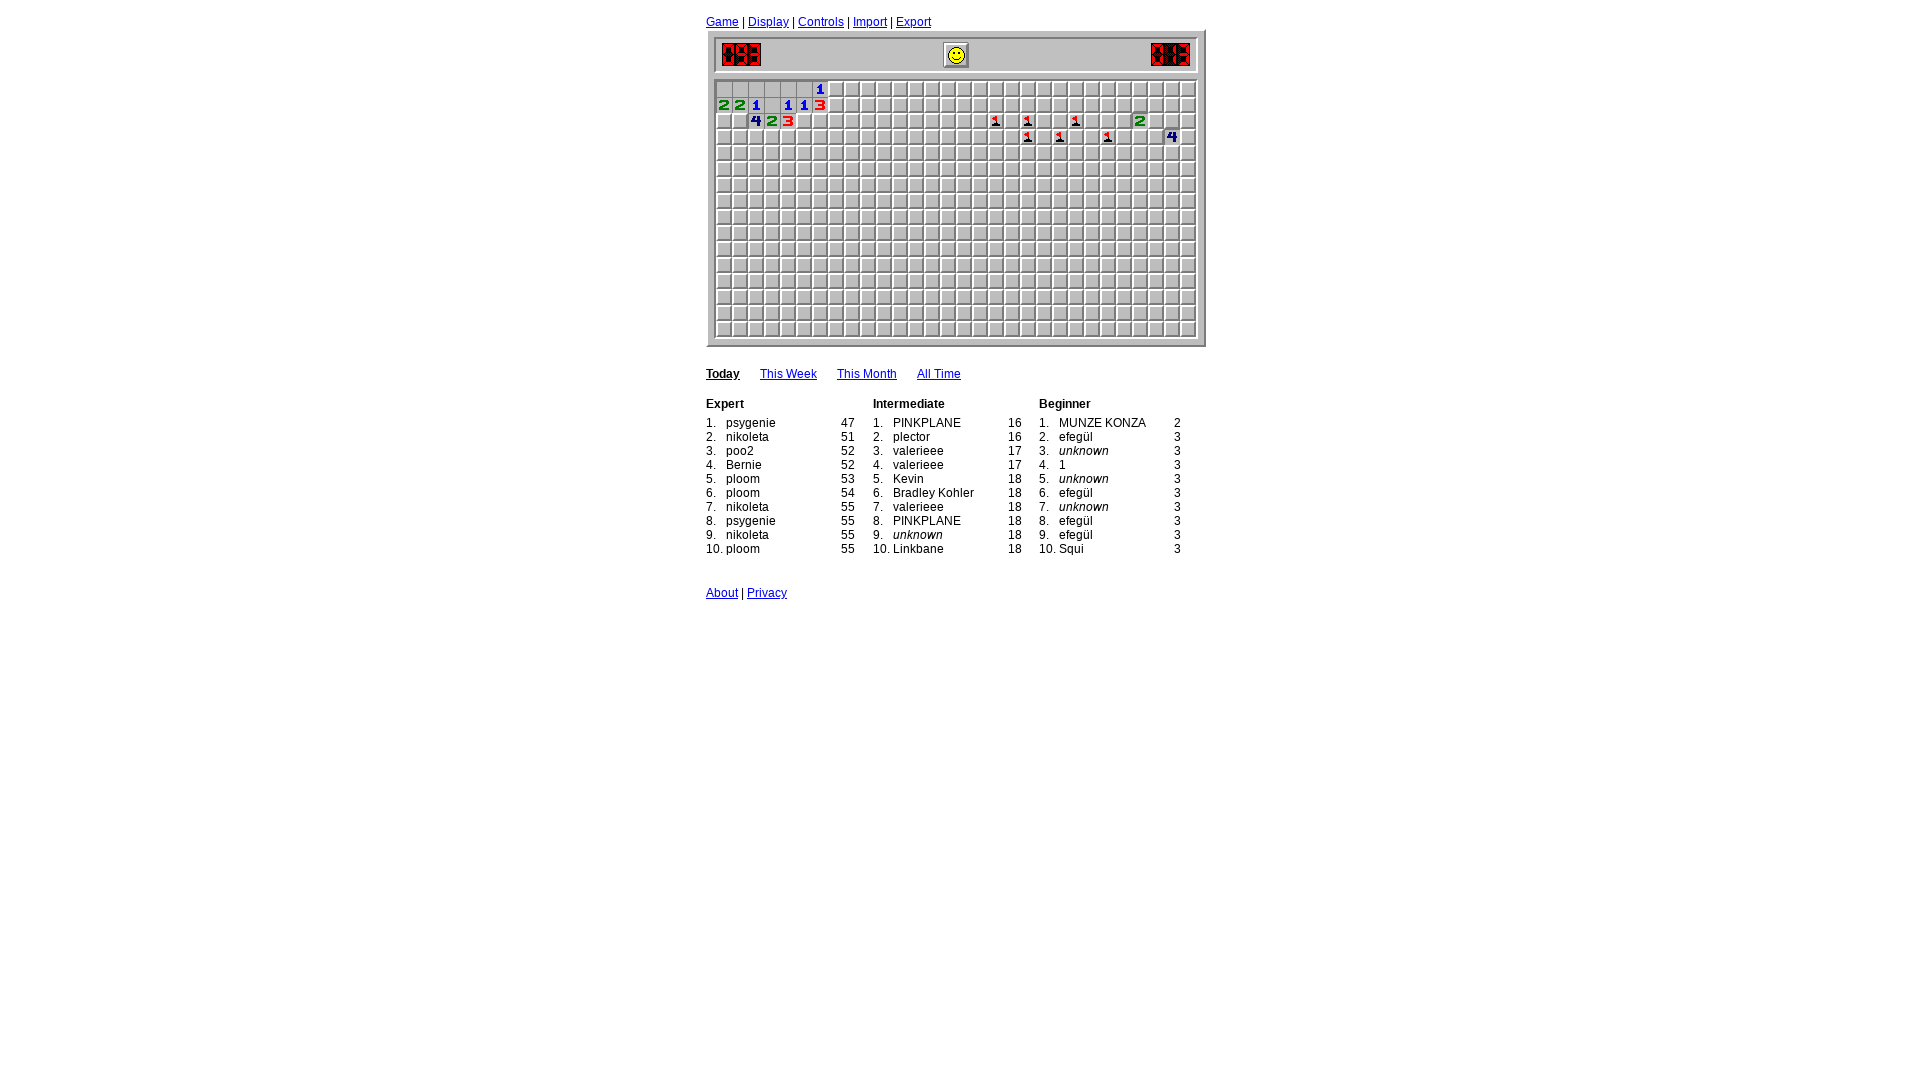

Game loop iteration 8: Waited 400ms before analyzing board
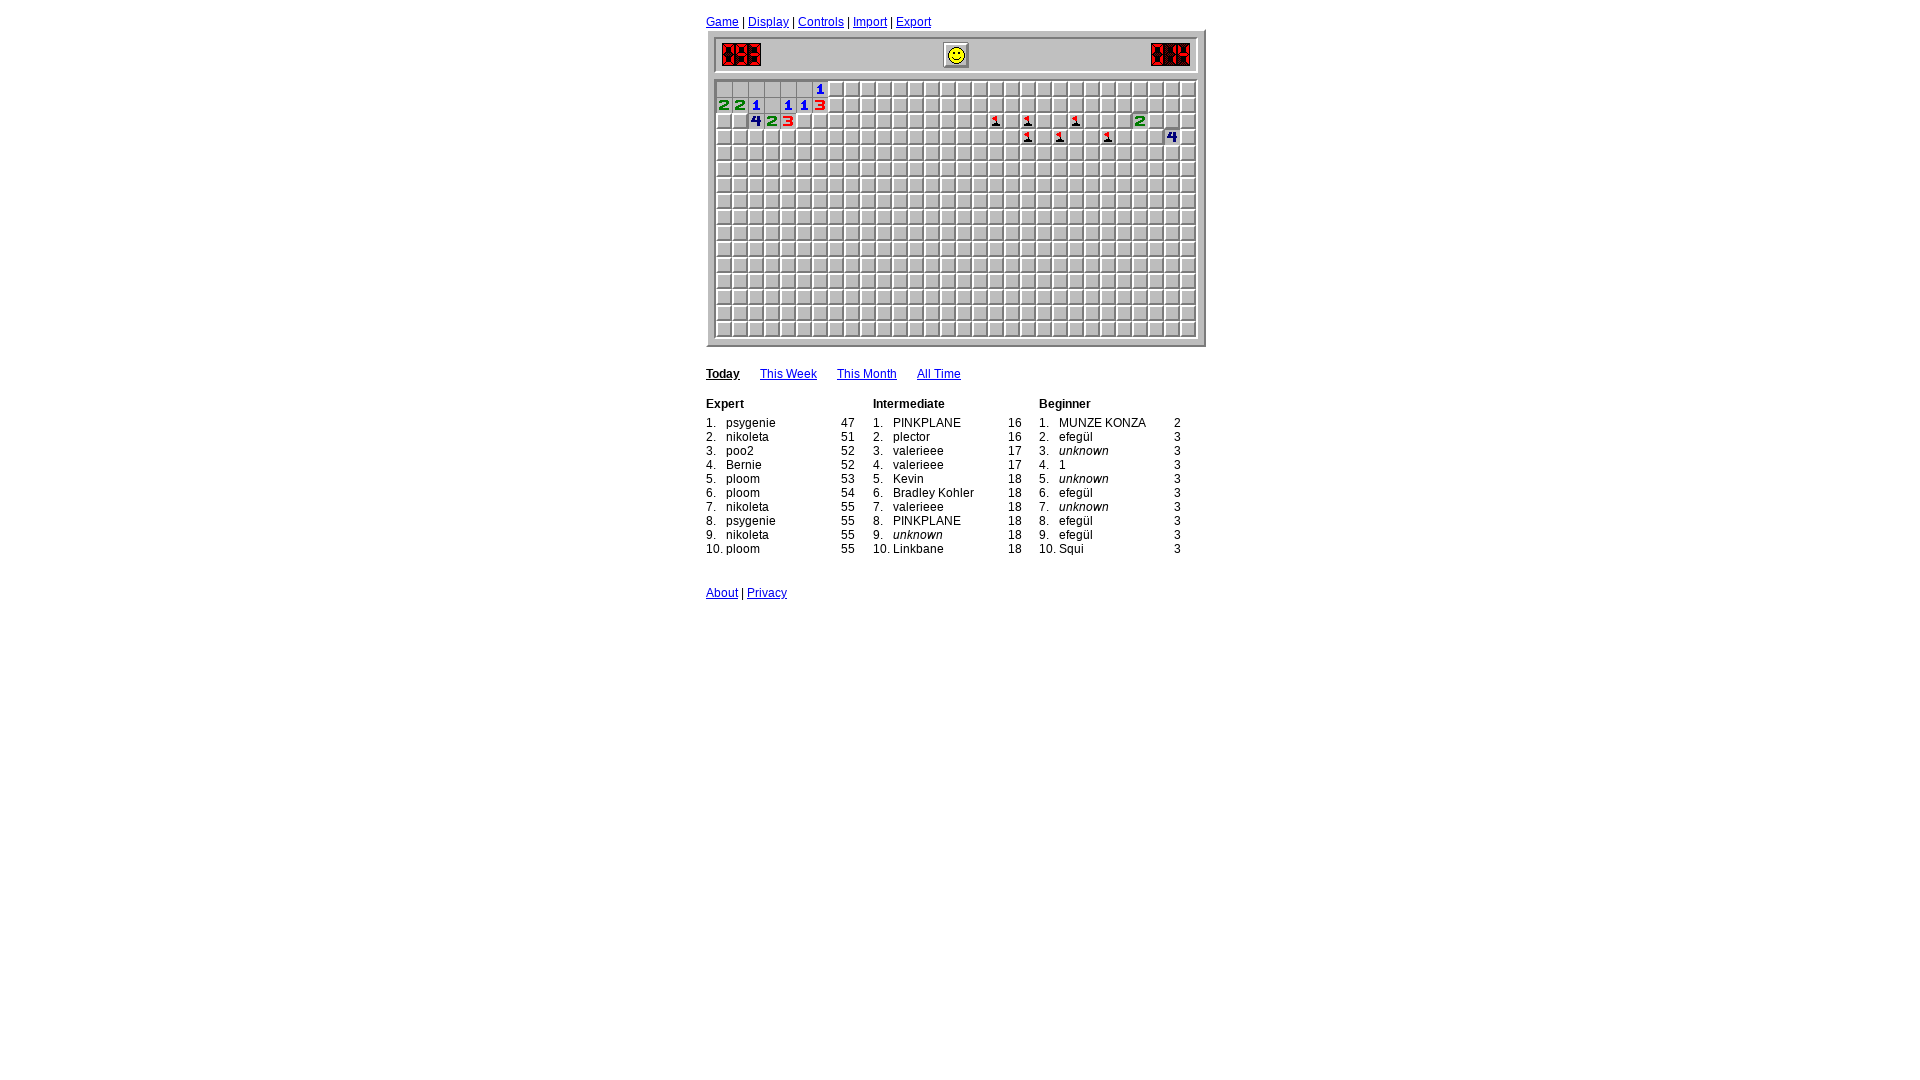

Analyzed opened cells - found 19 revealed cells so far
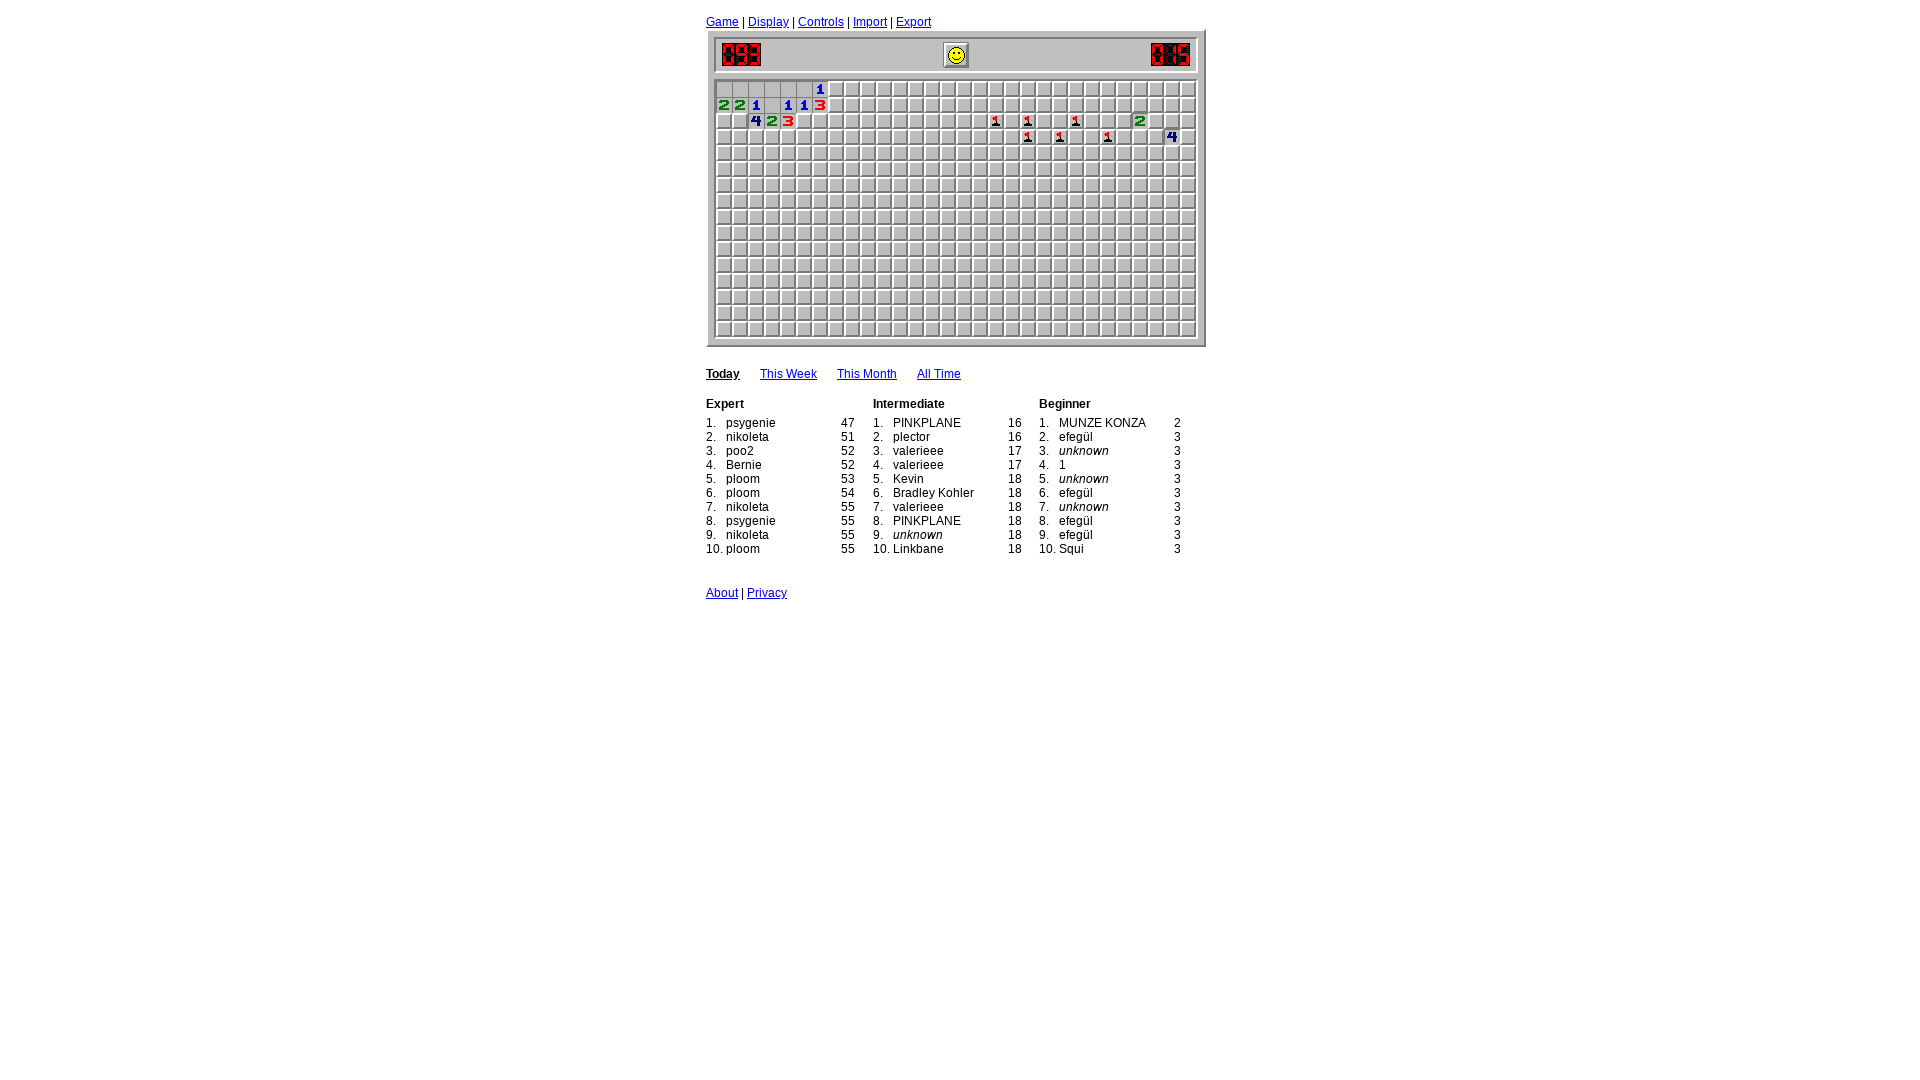

Game loop iteration 9: Waited 400ms before analyzing board
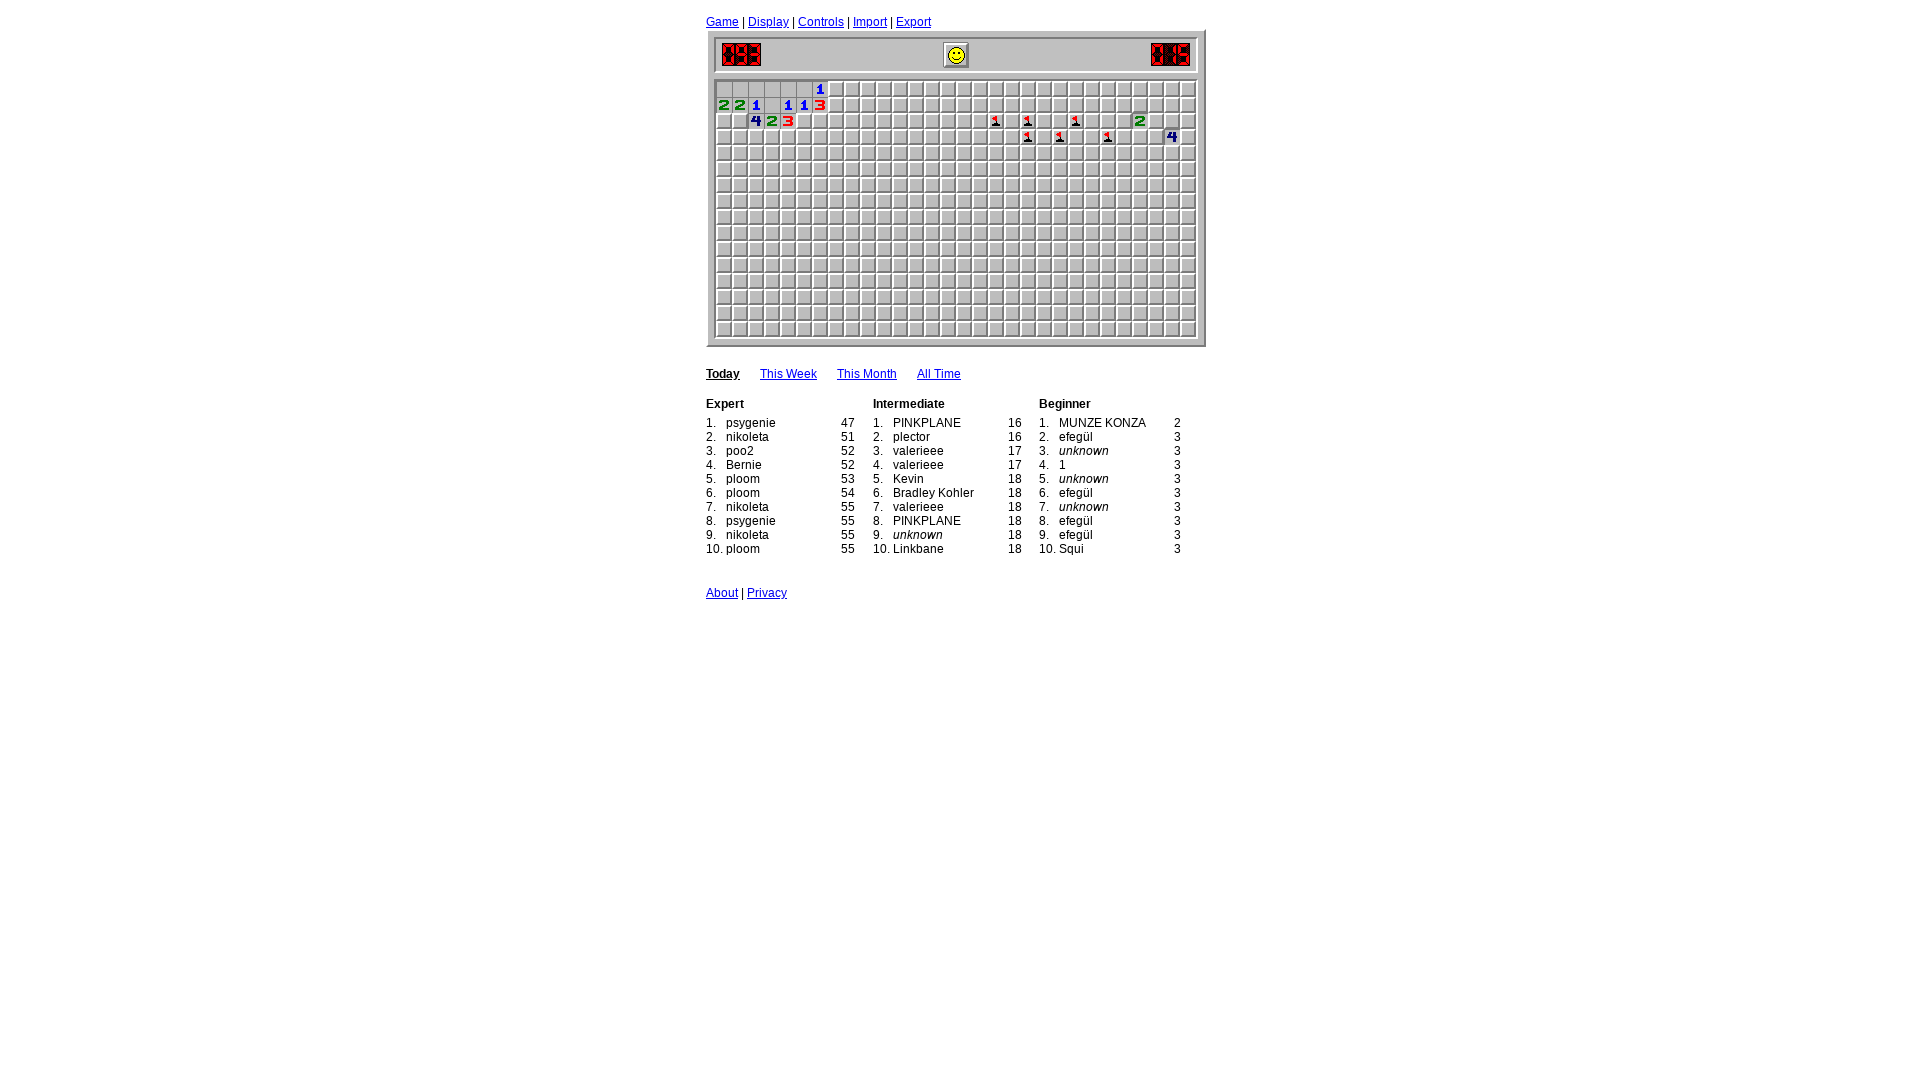

Analyzed opened cells - found 19 revealed cells so far
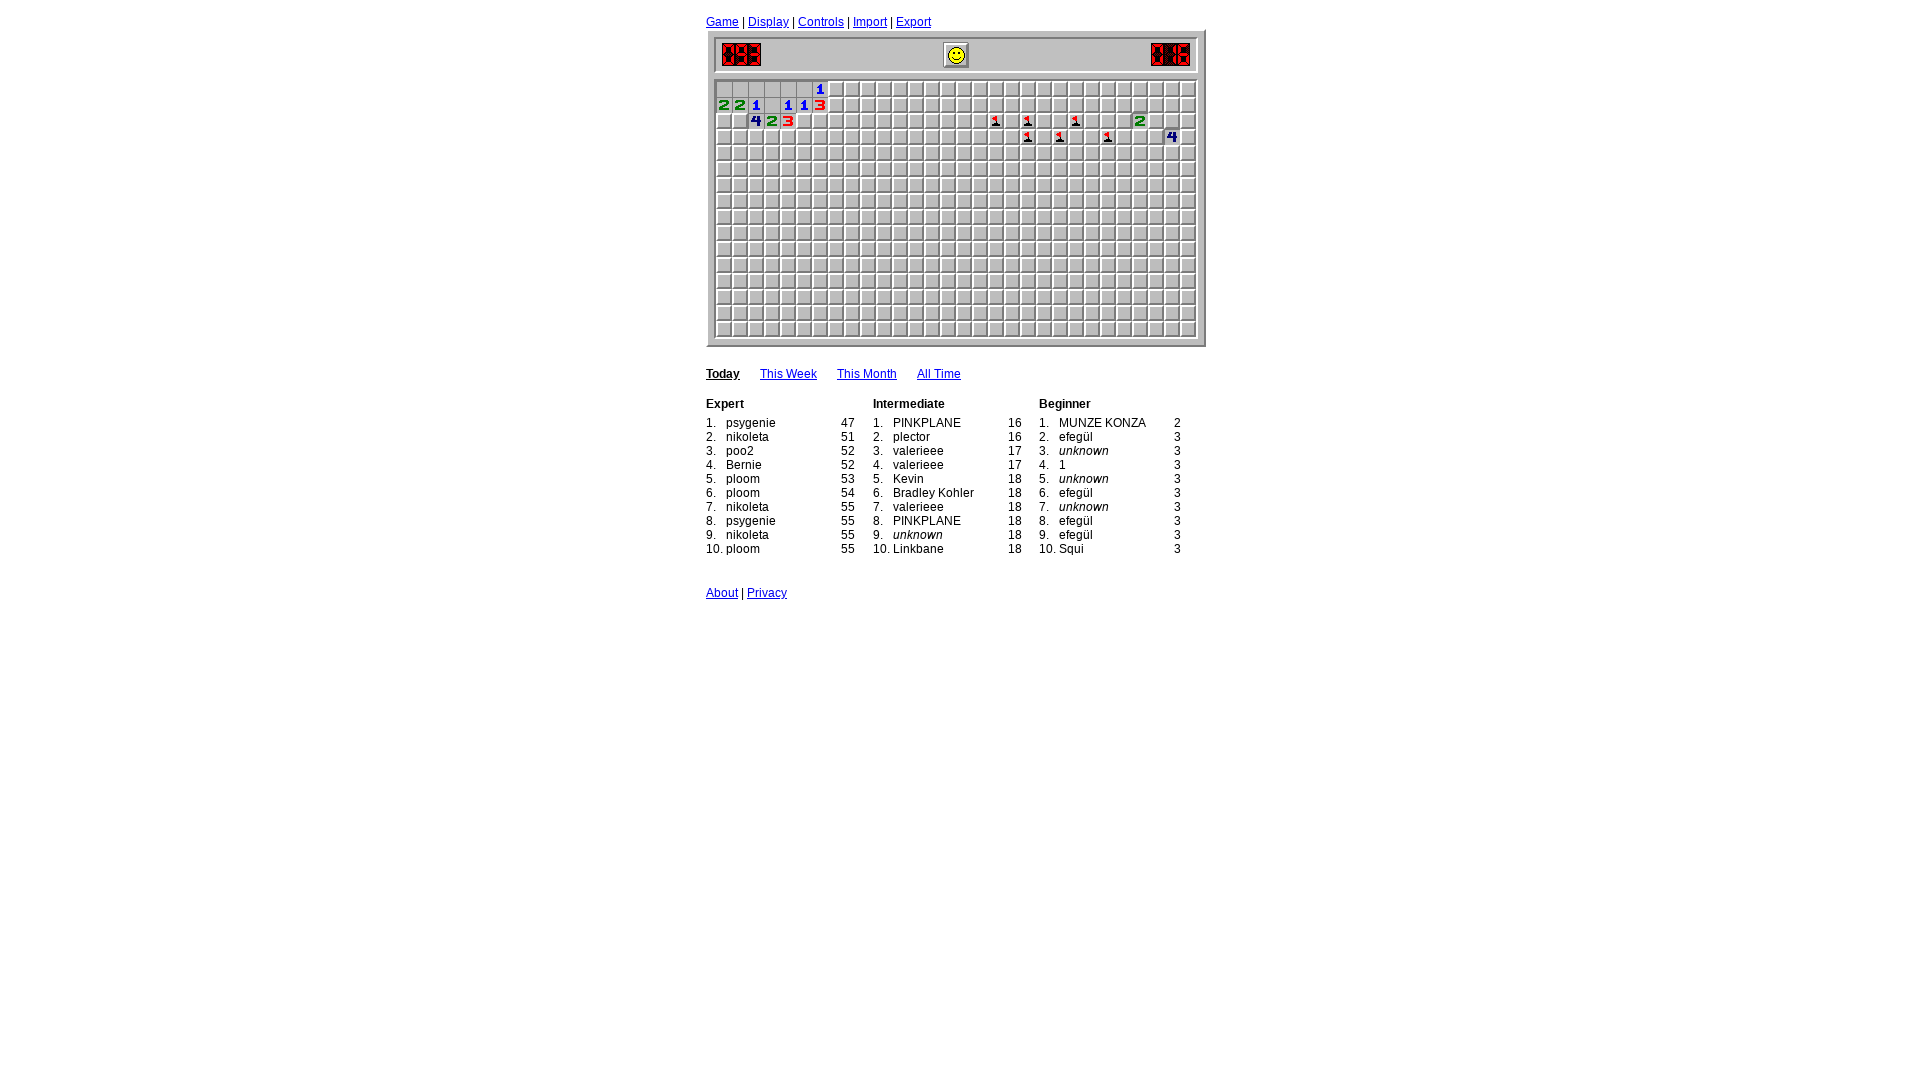

Game loop iteration 10: Waited 400ms before analyzing board
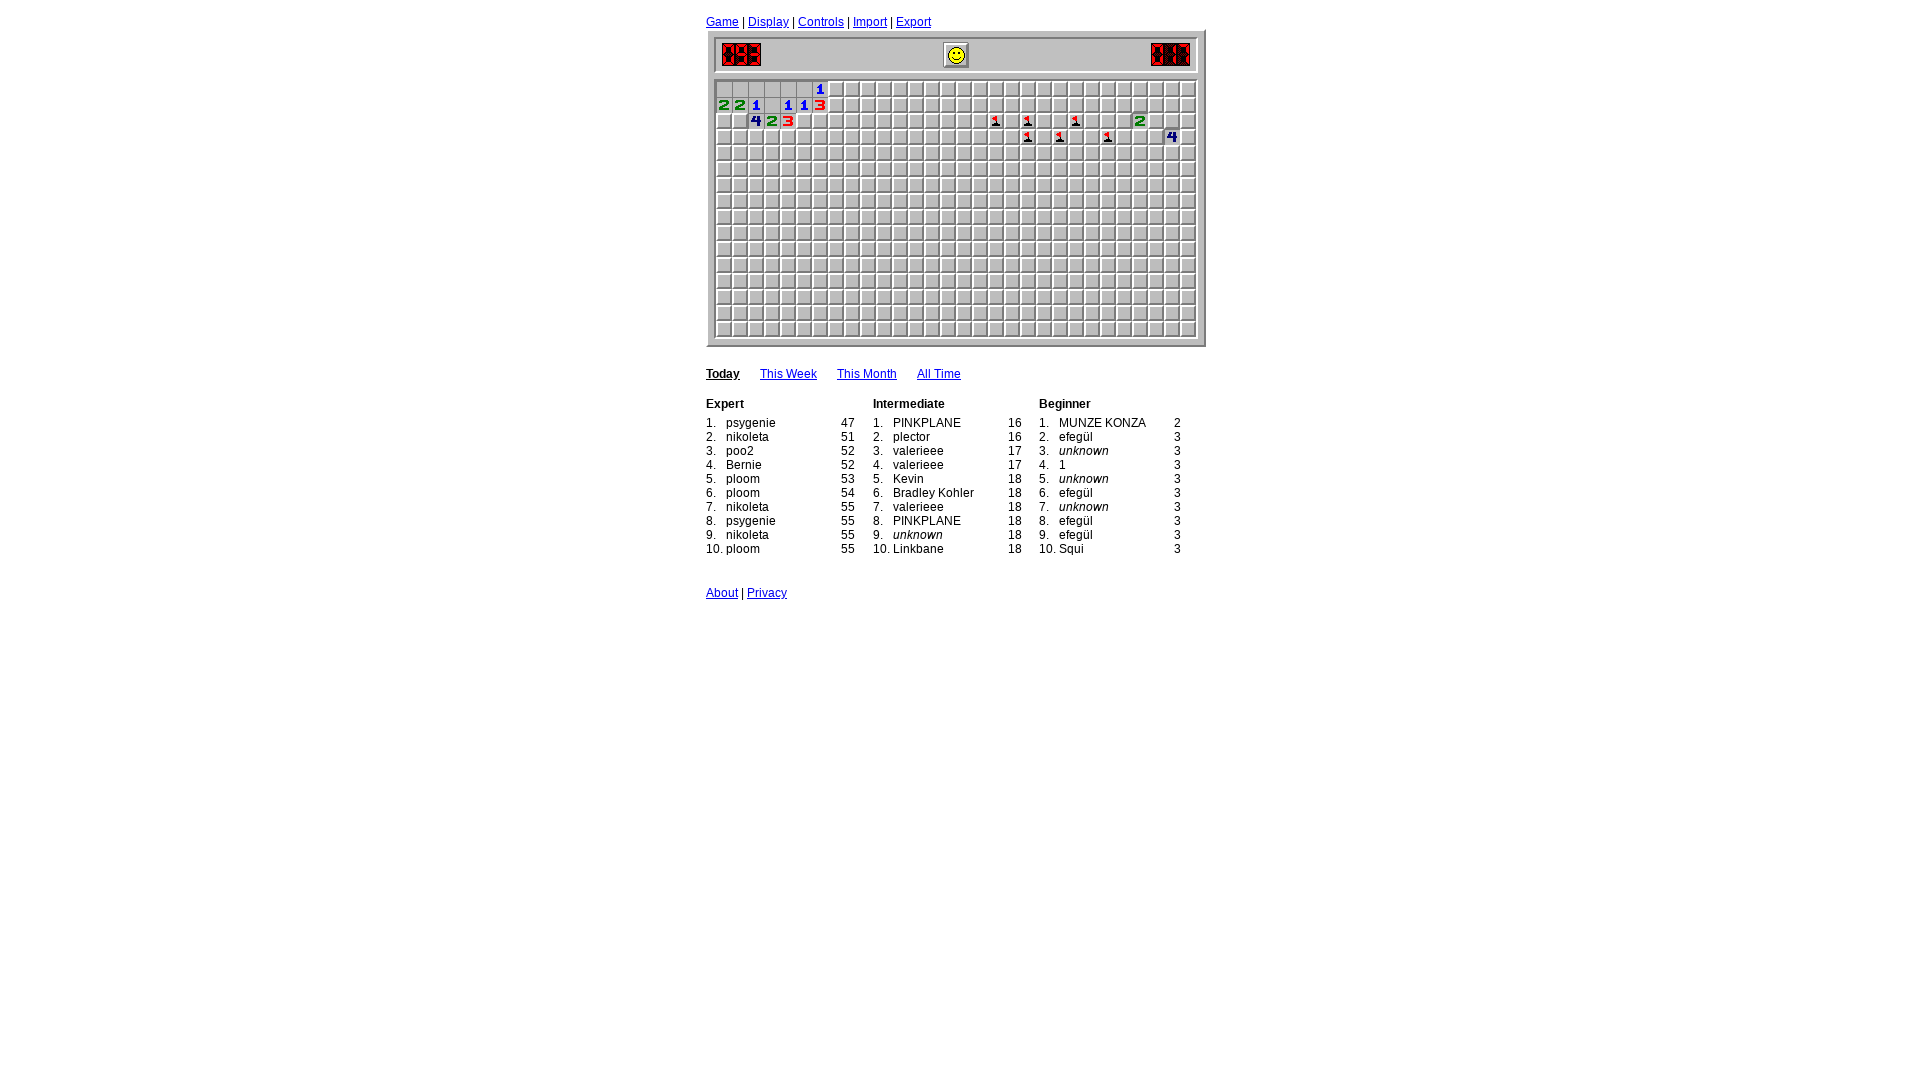

Analyzed opened cells - found 19 revealed cells so far
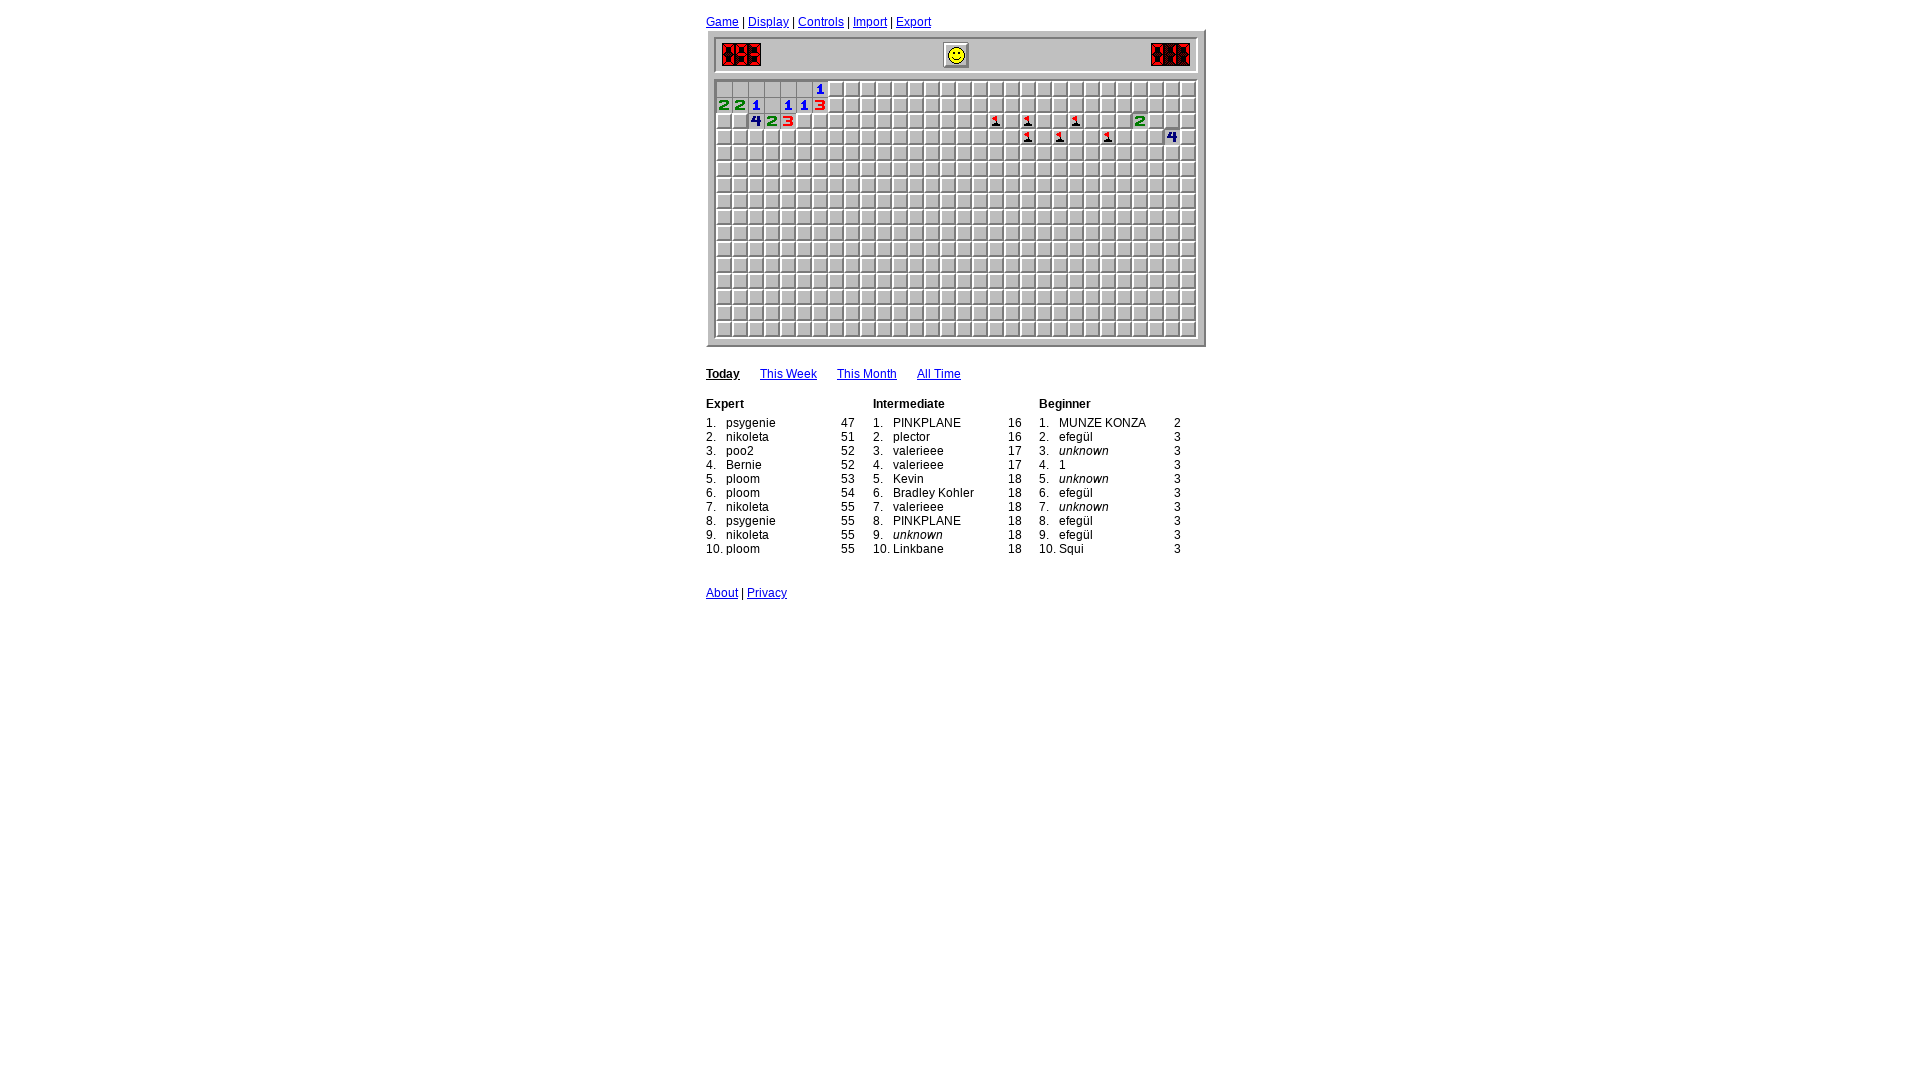

Game loop iteration 11: Waited 400ms before analyzing board
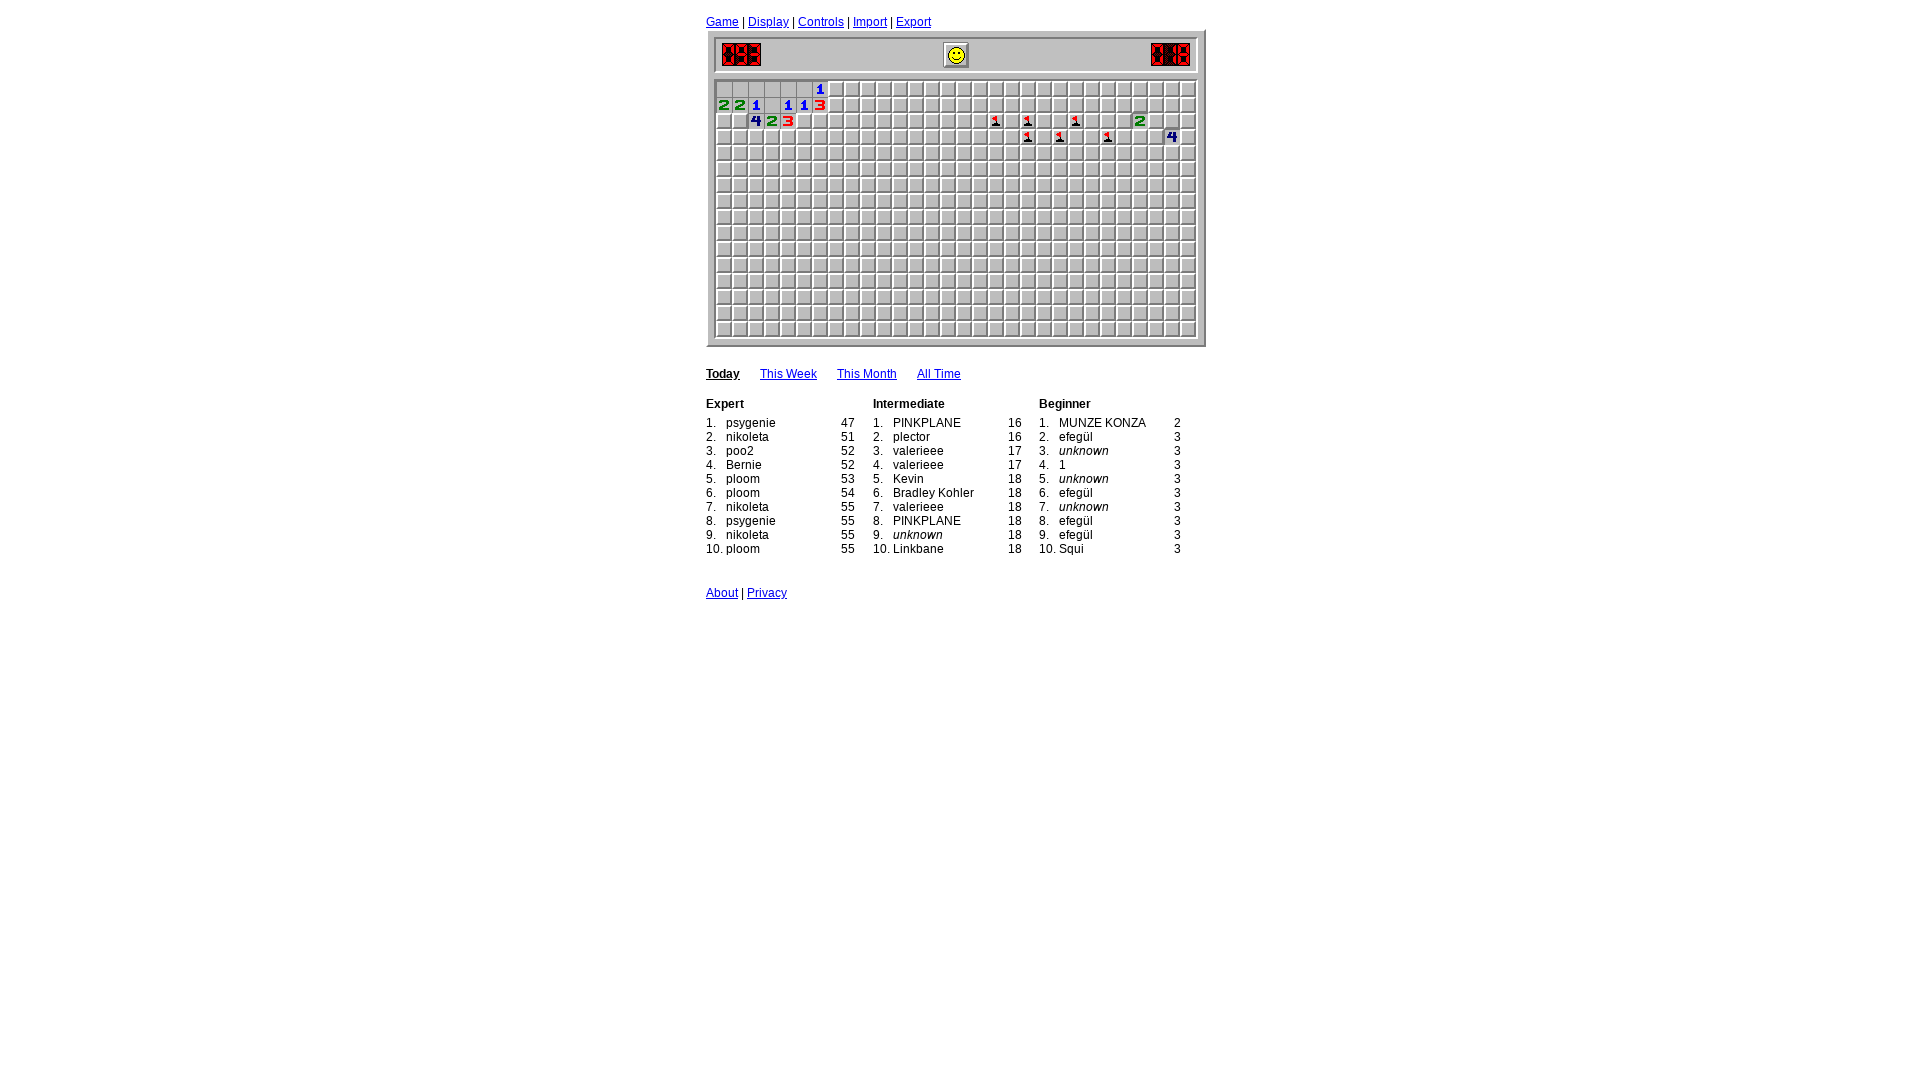

Analyzed opened cells - found 19 revealed cells so far
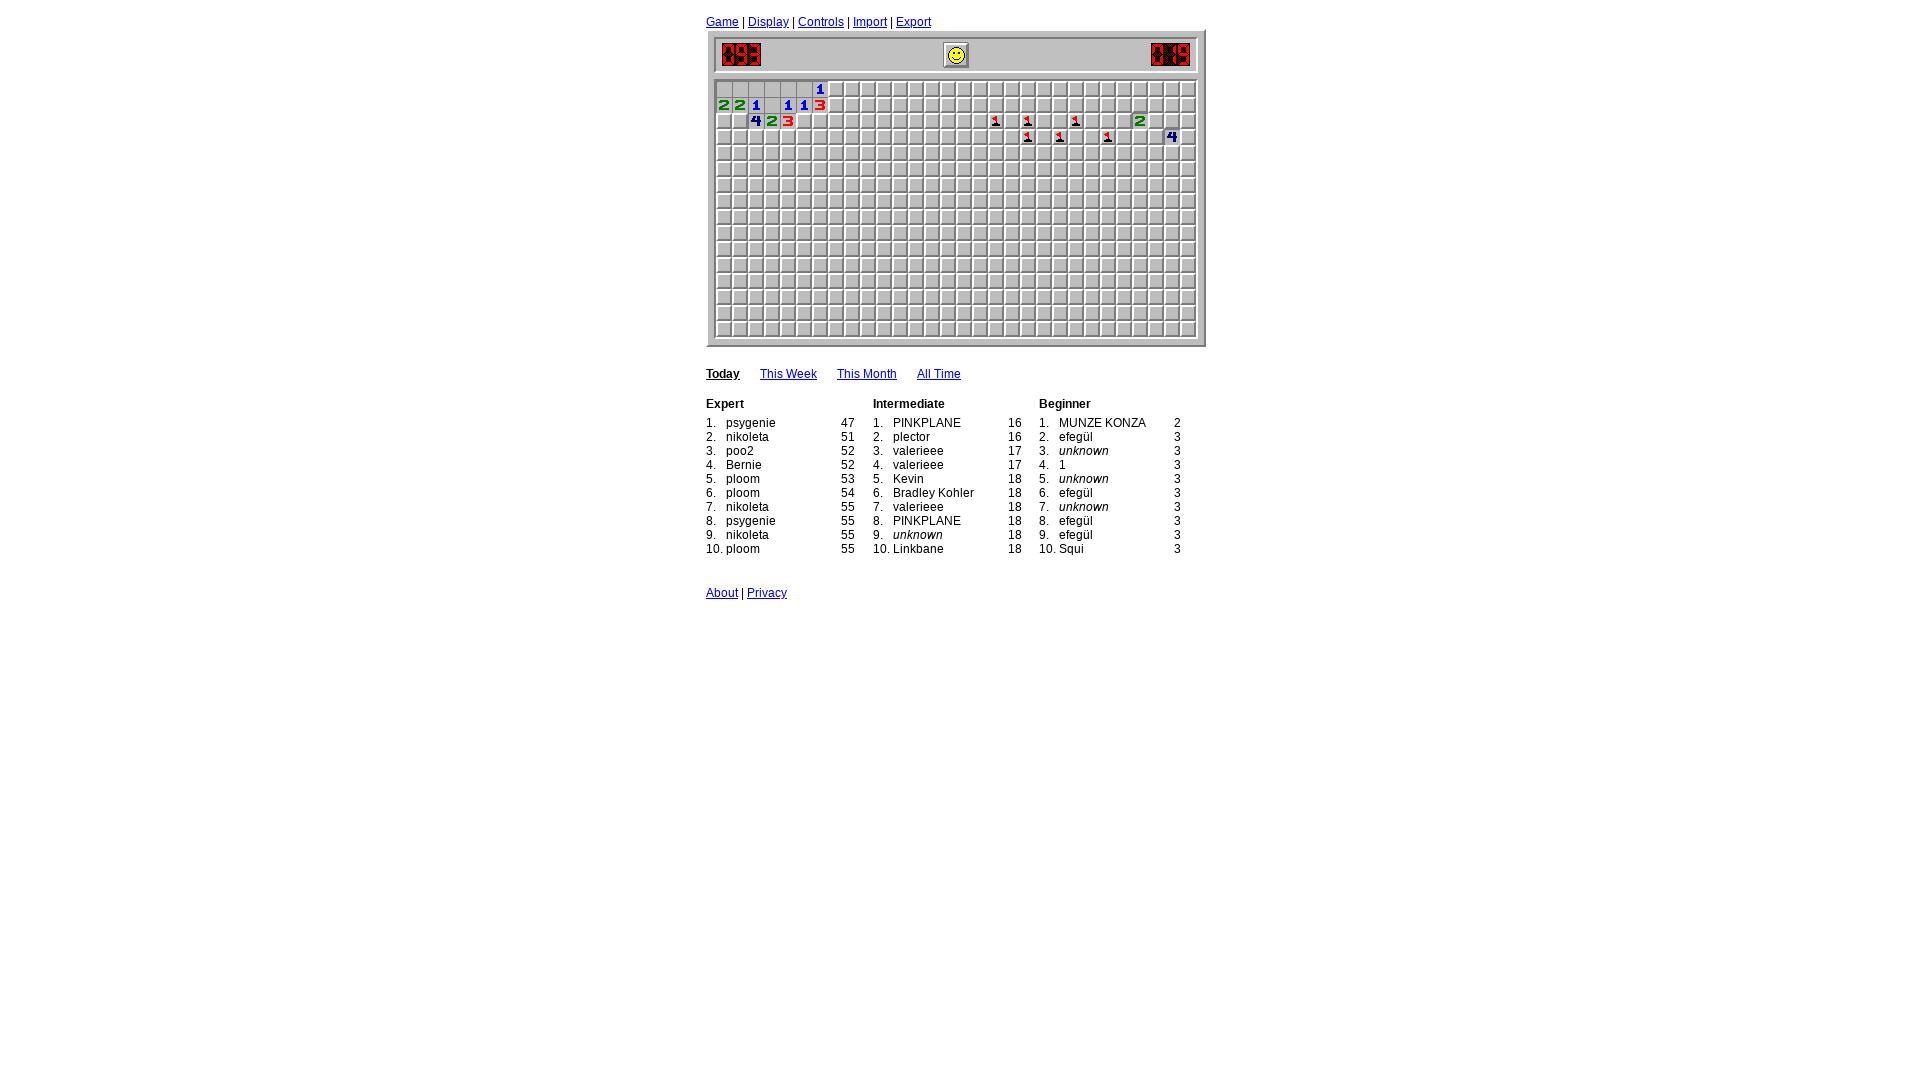

Game loop iteration 12: Waited 400ms before analyzing board
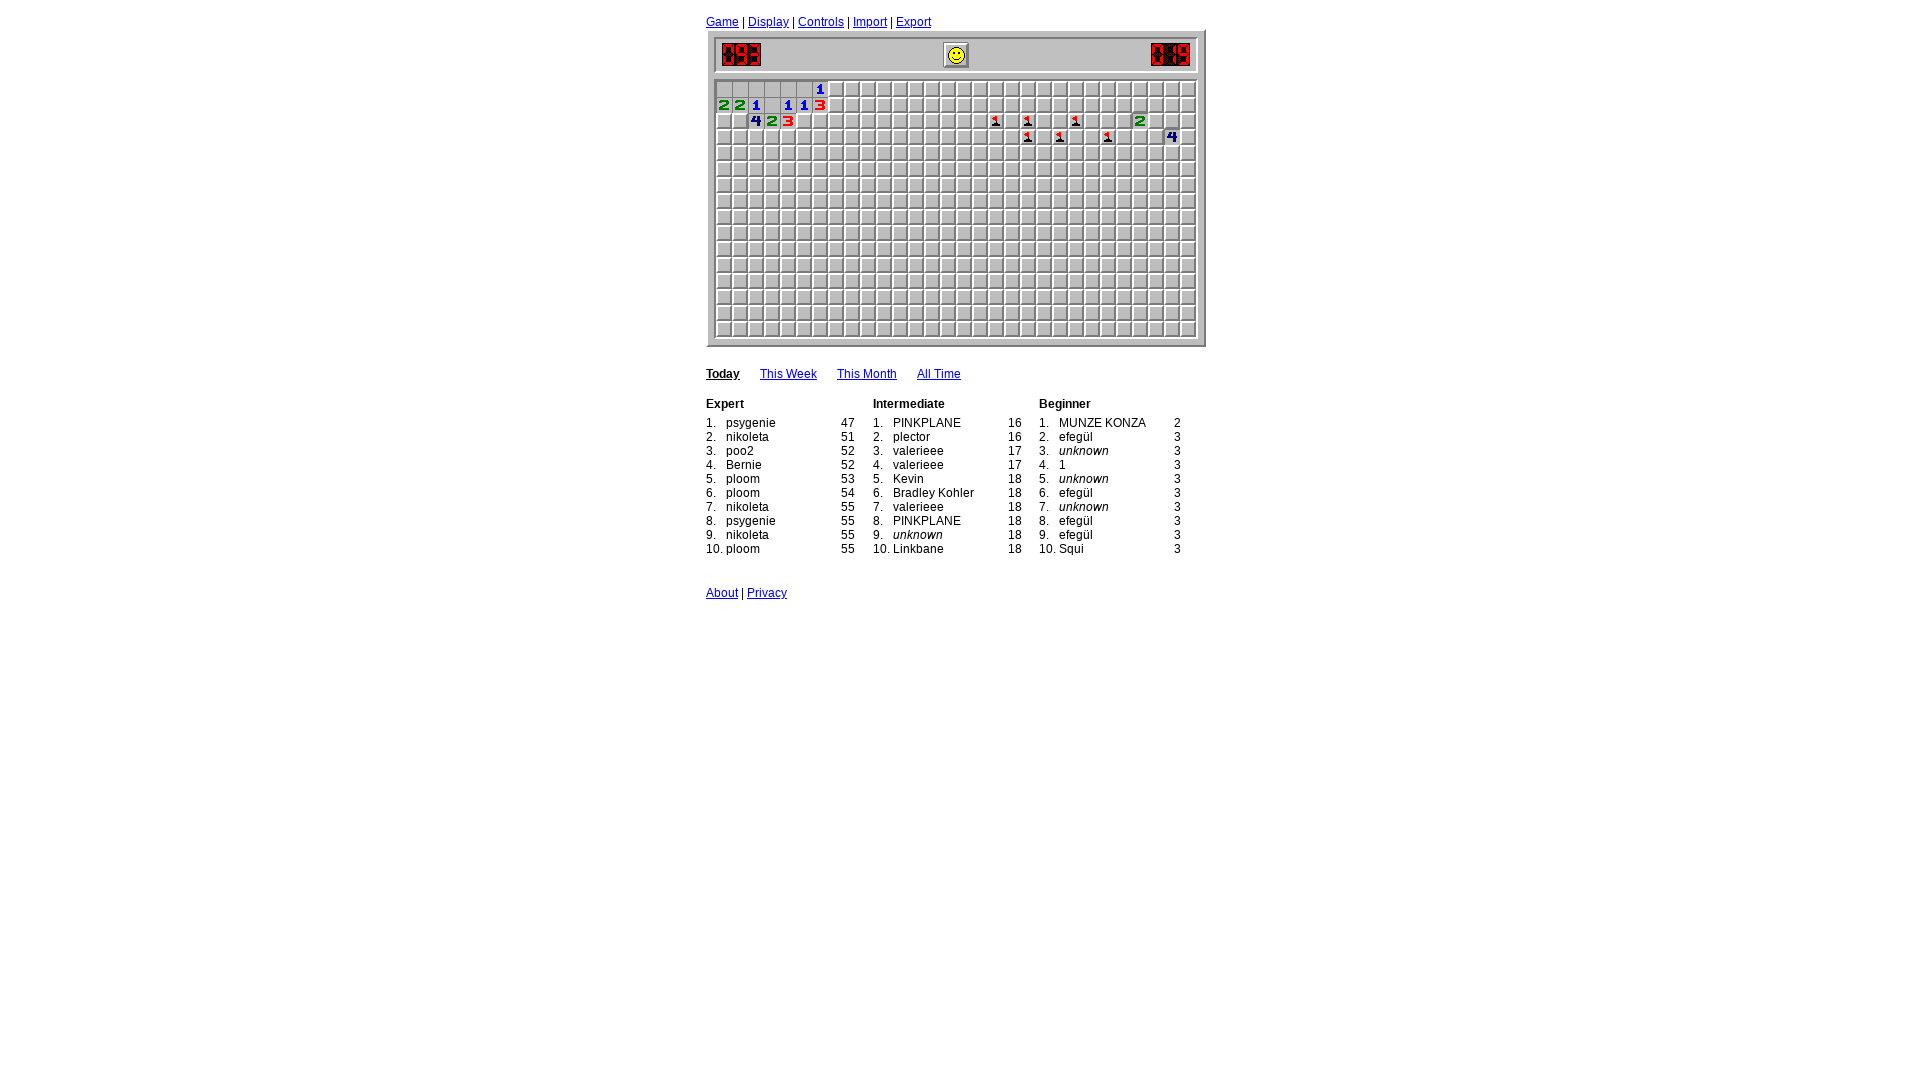

Analyzed opened cells - found 19 revealed cells so far
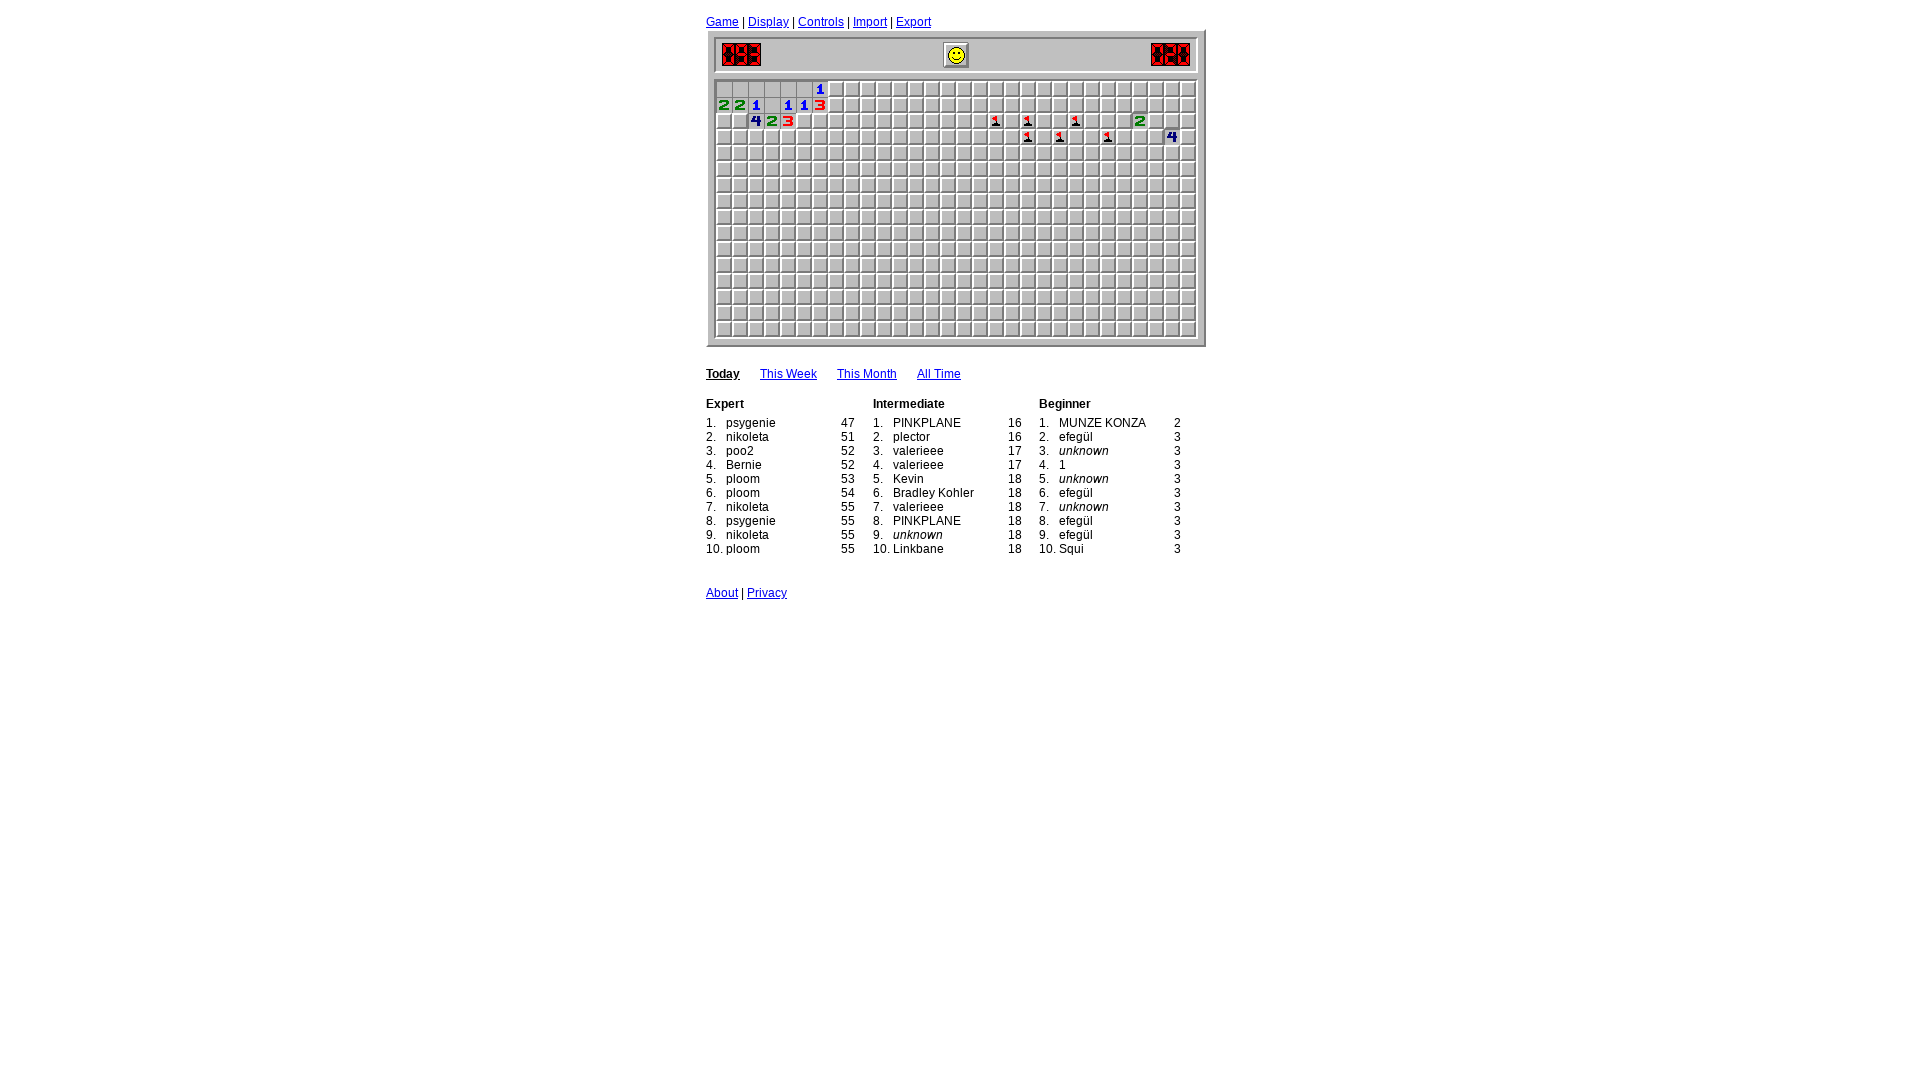

Game loop iteration 13: Waited 400ms before analyzing board
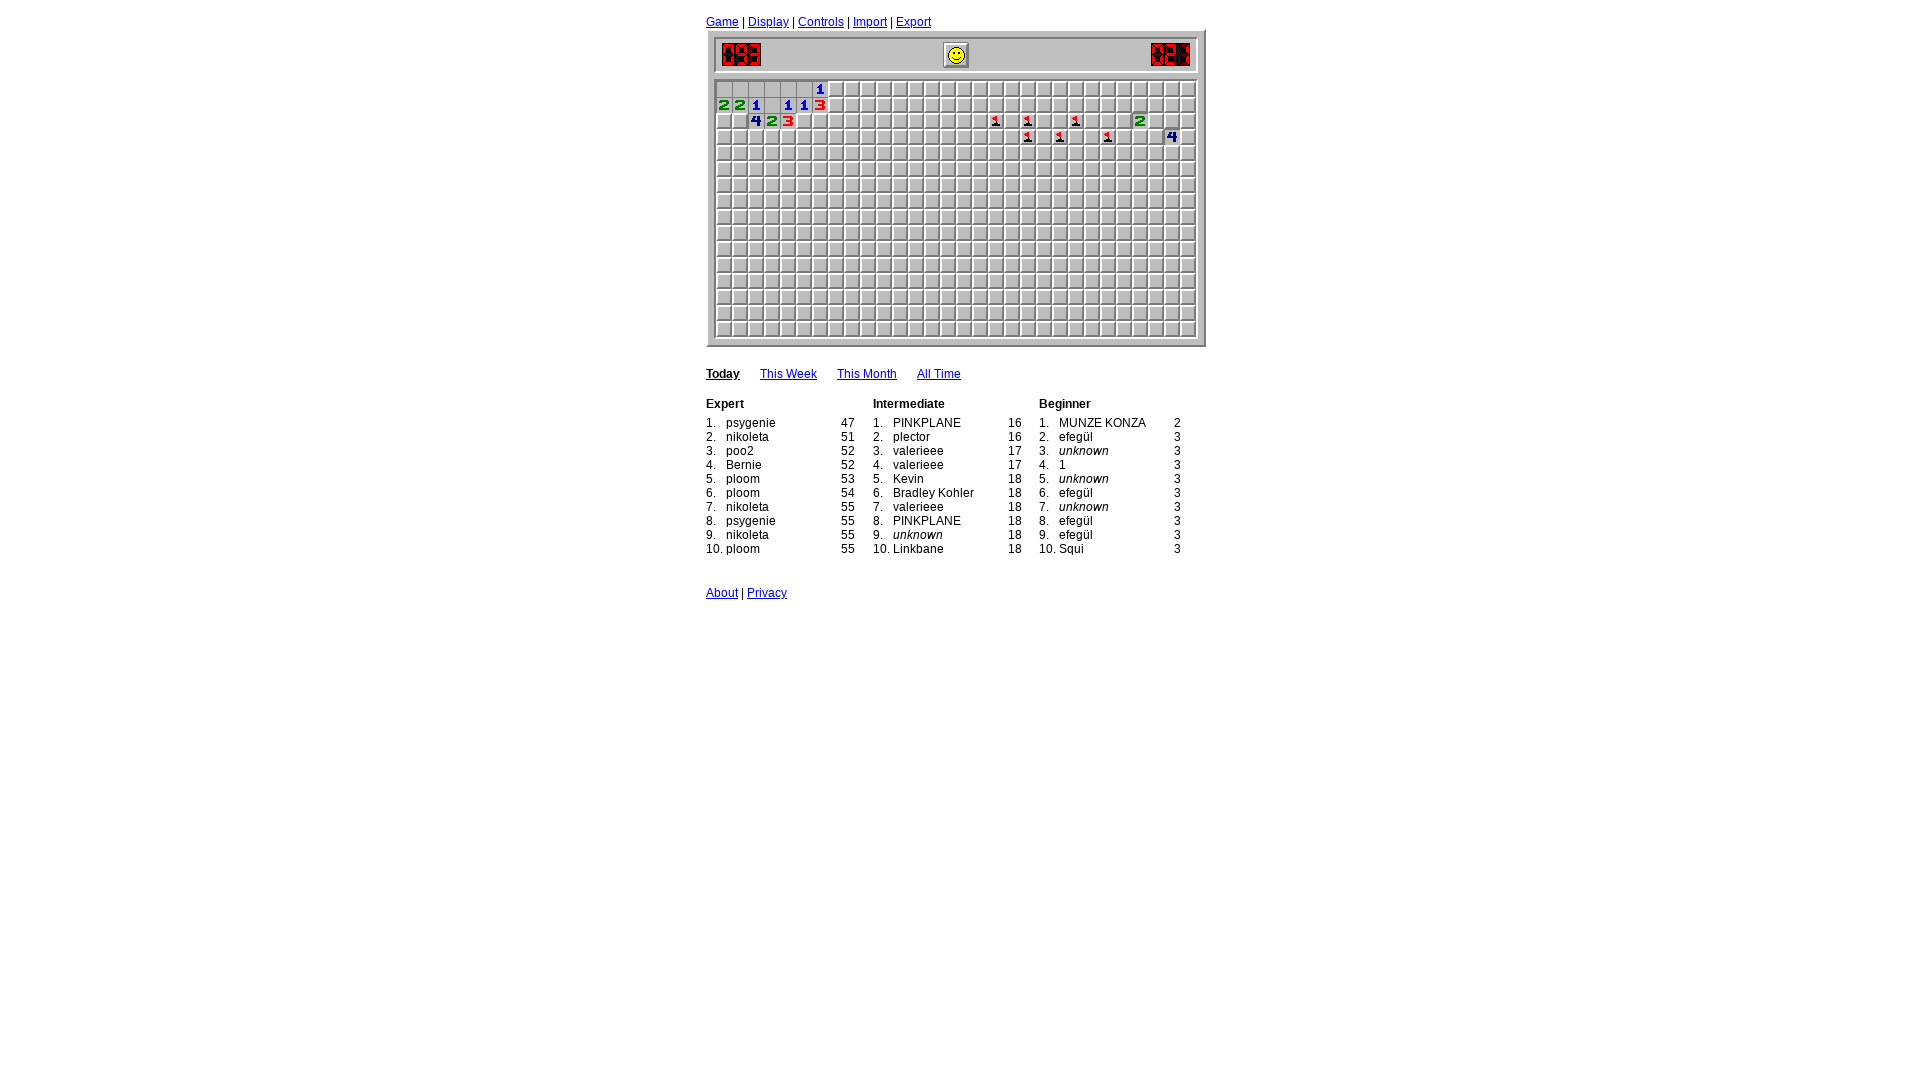

Analyzed opened cells - found 19 revealed cells so far
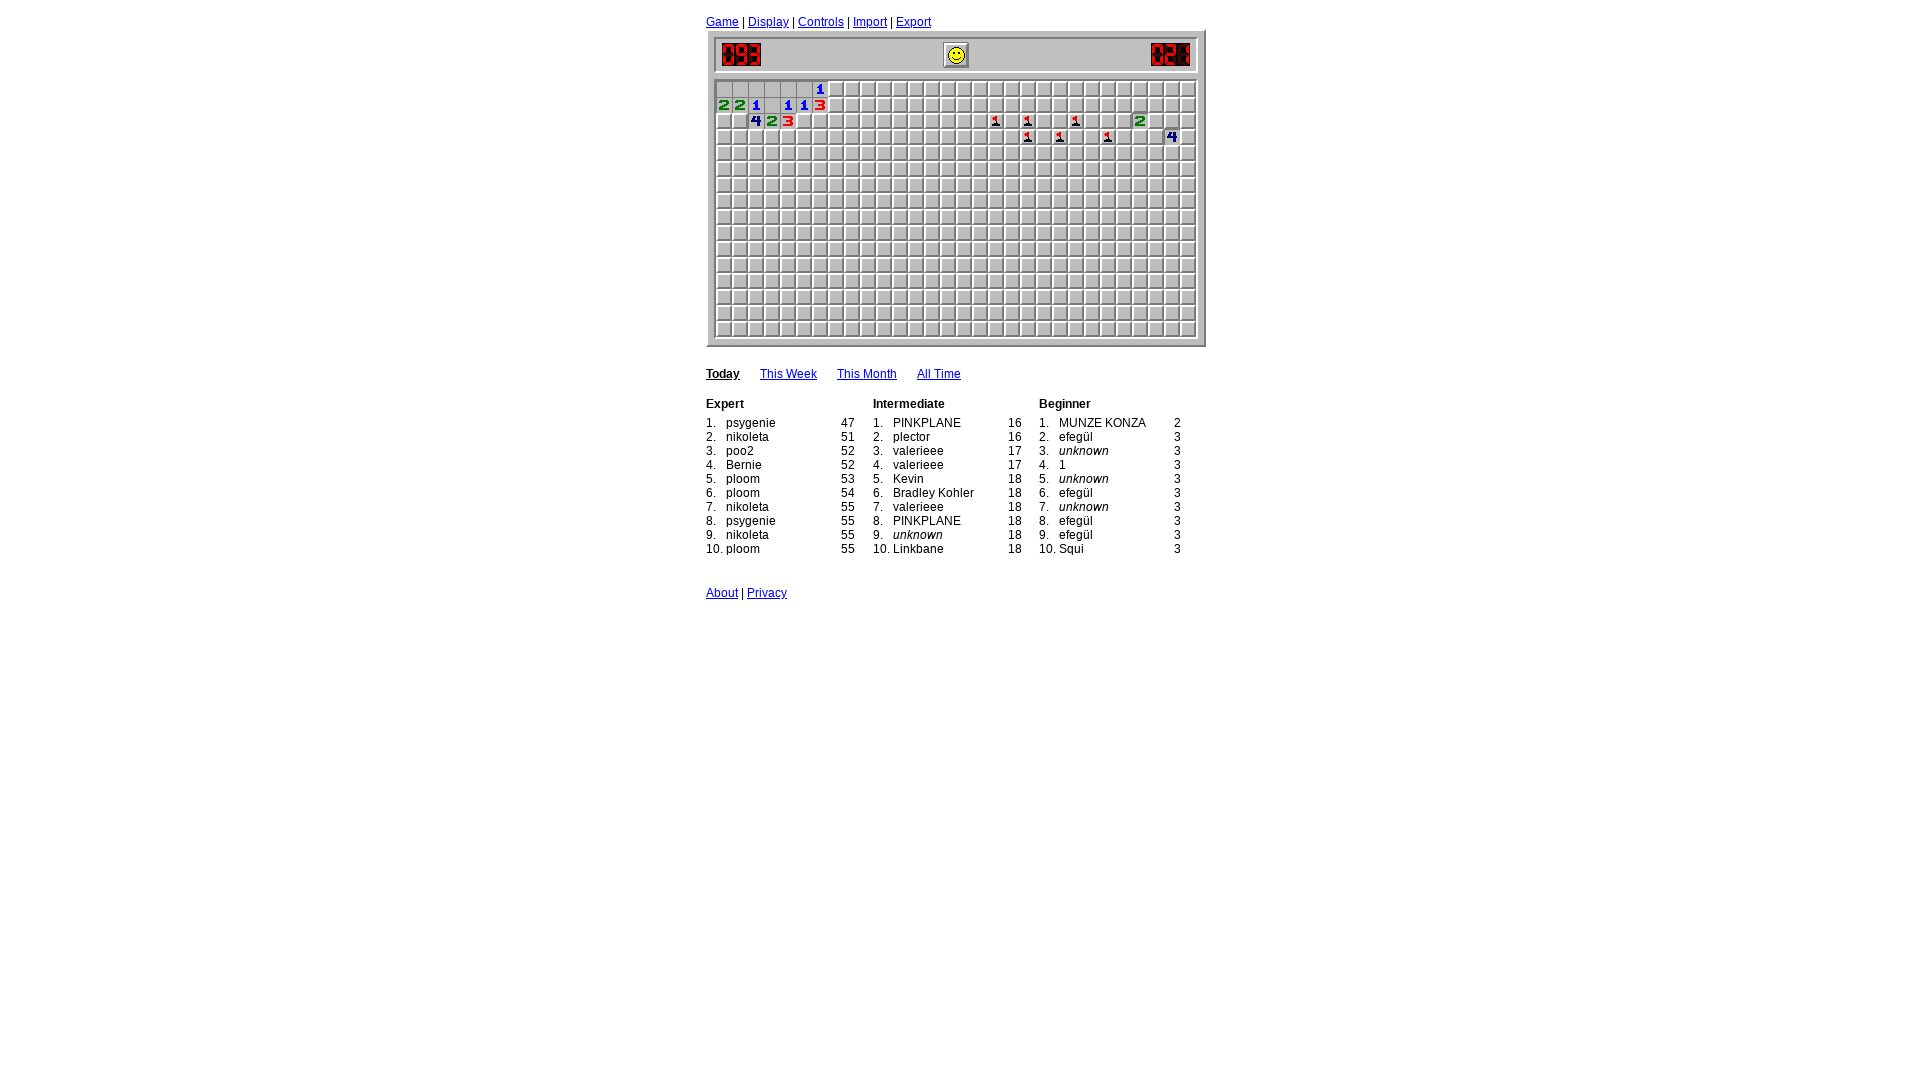

Game loop iteration 14: Waited 400ms before analyzing board
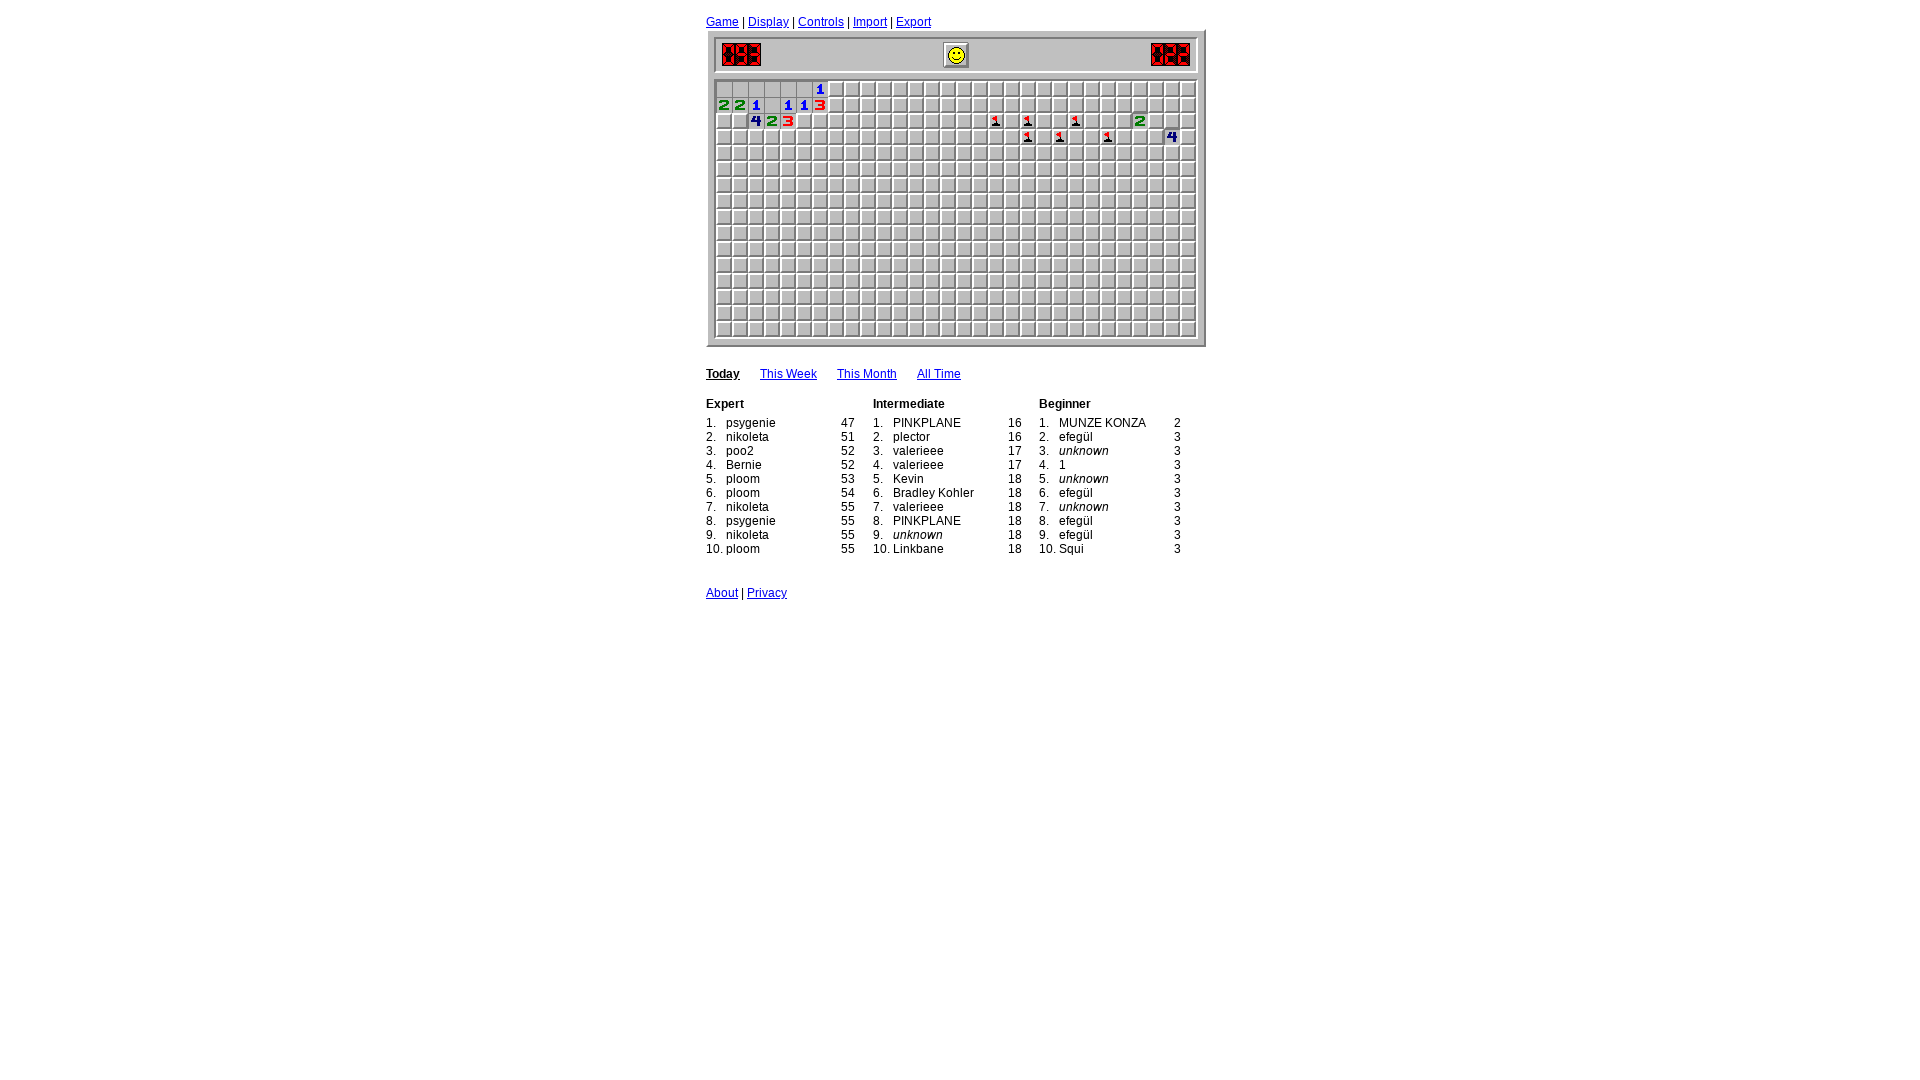

Analyzed opened cells - found 19 revealed cells so far
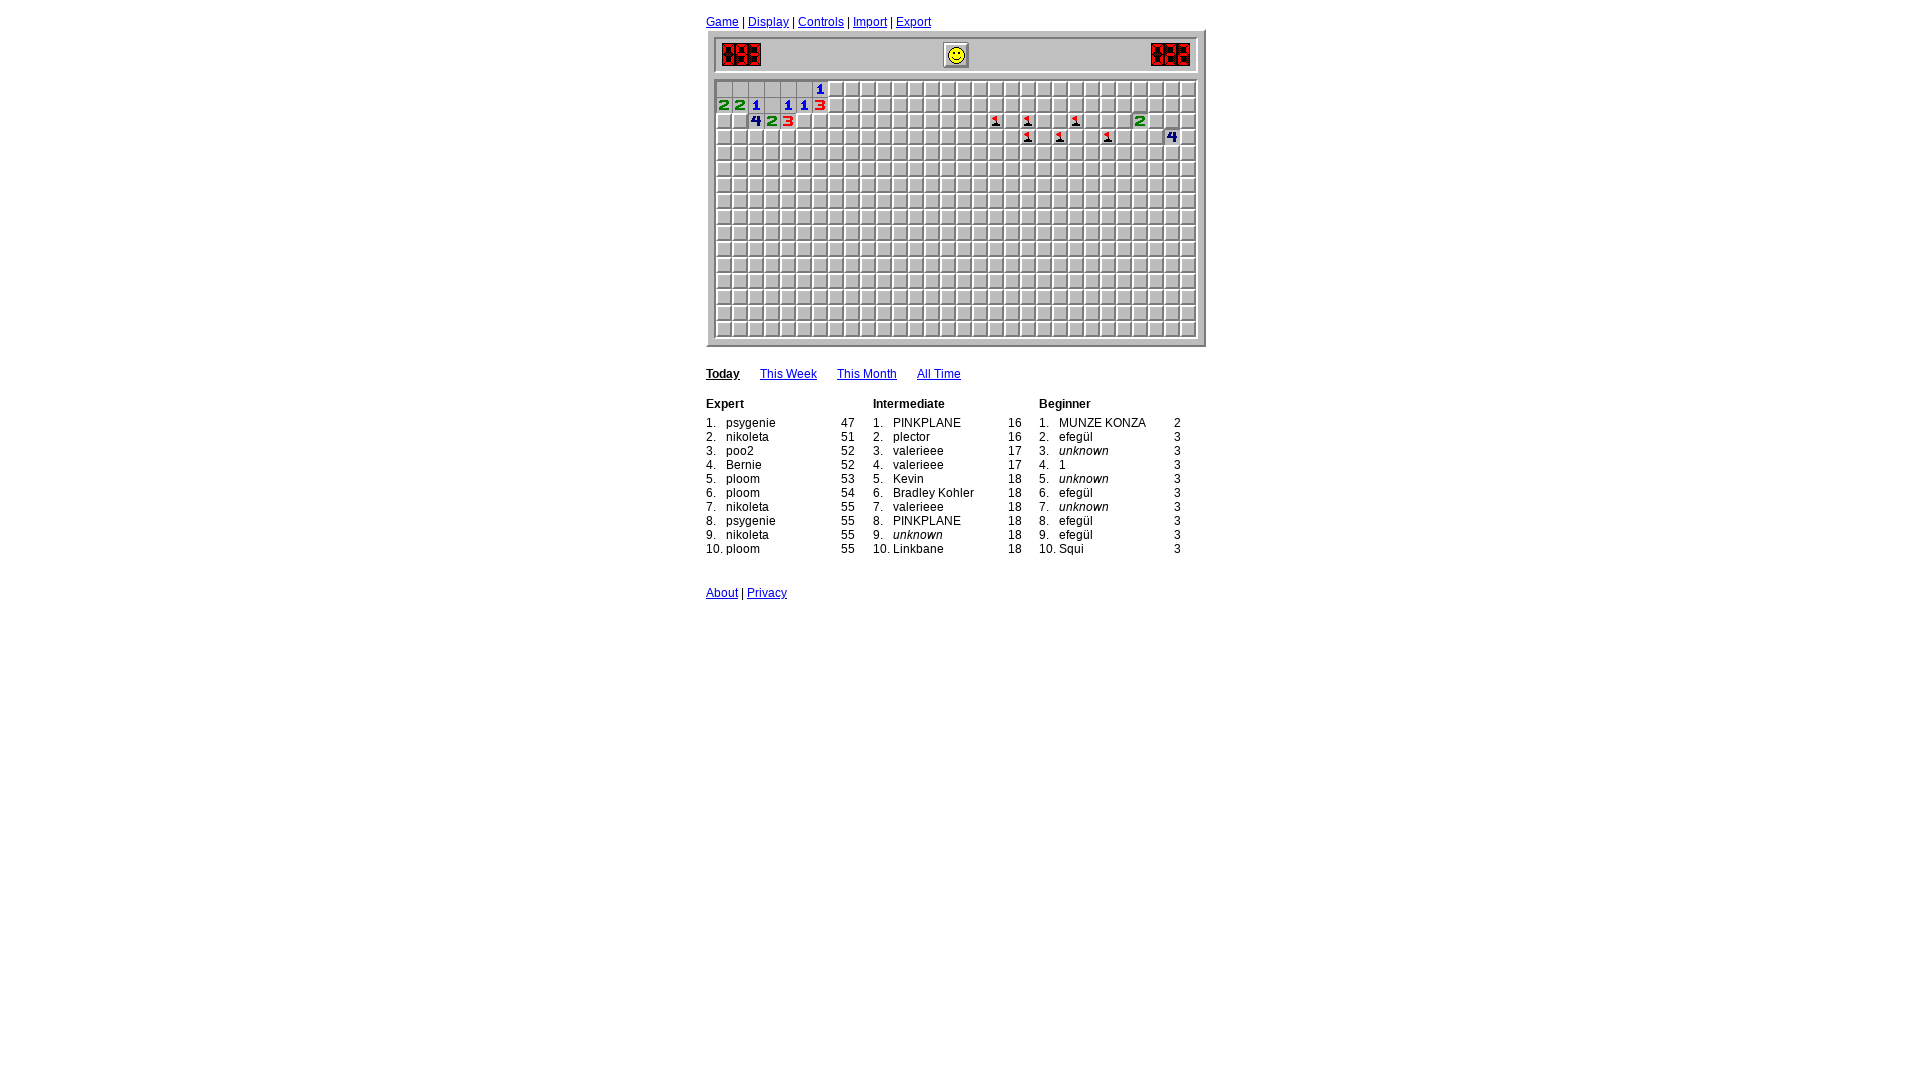

Game loop iteration 15: Waited 400ms before analyzing board
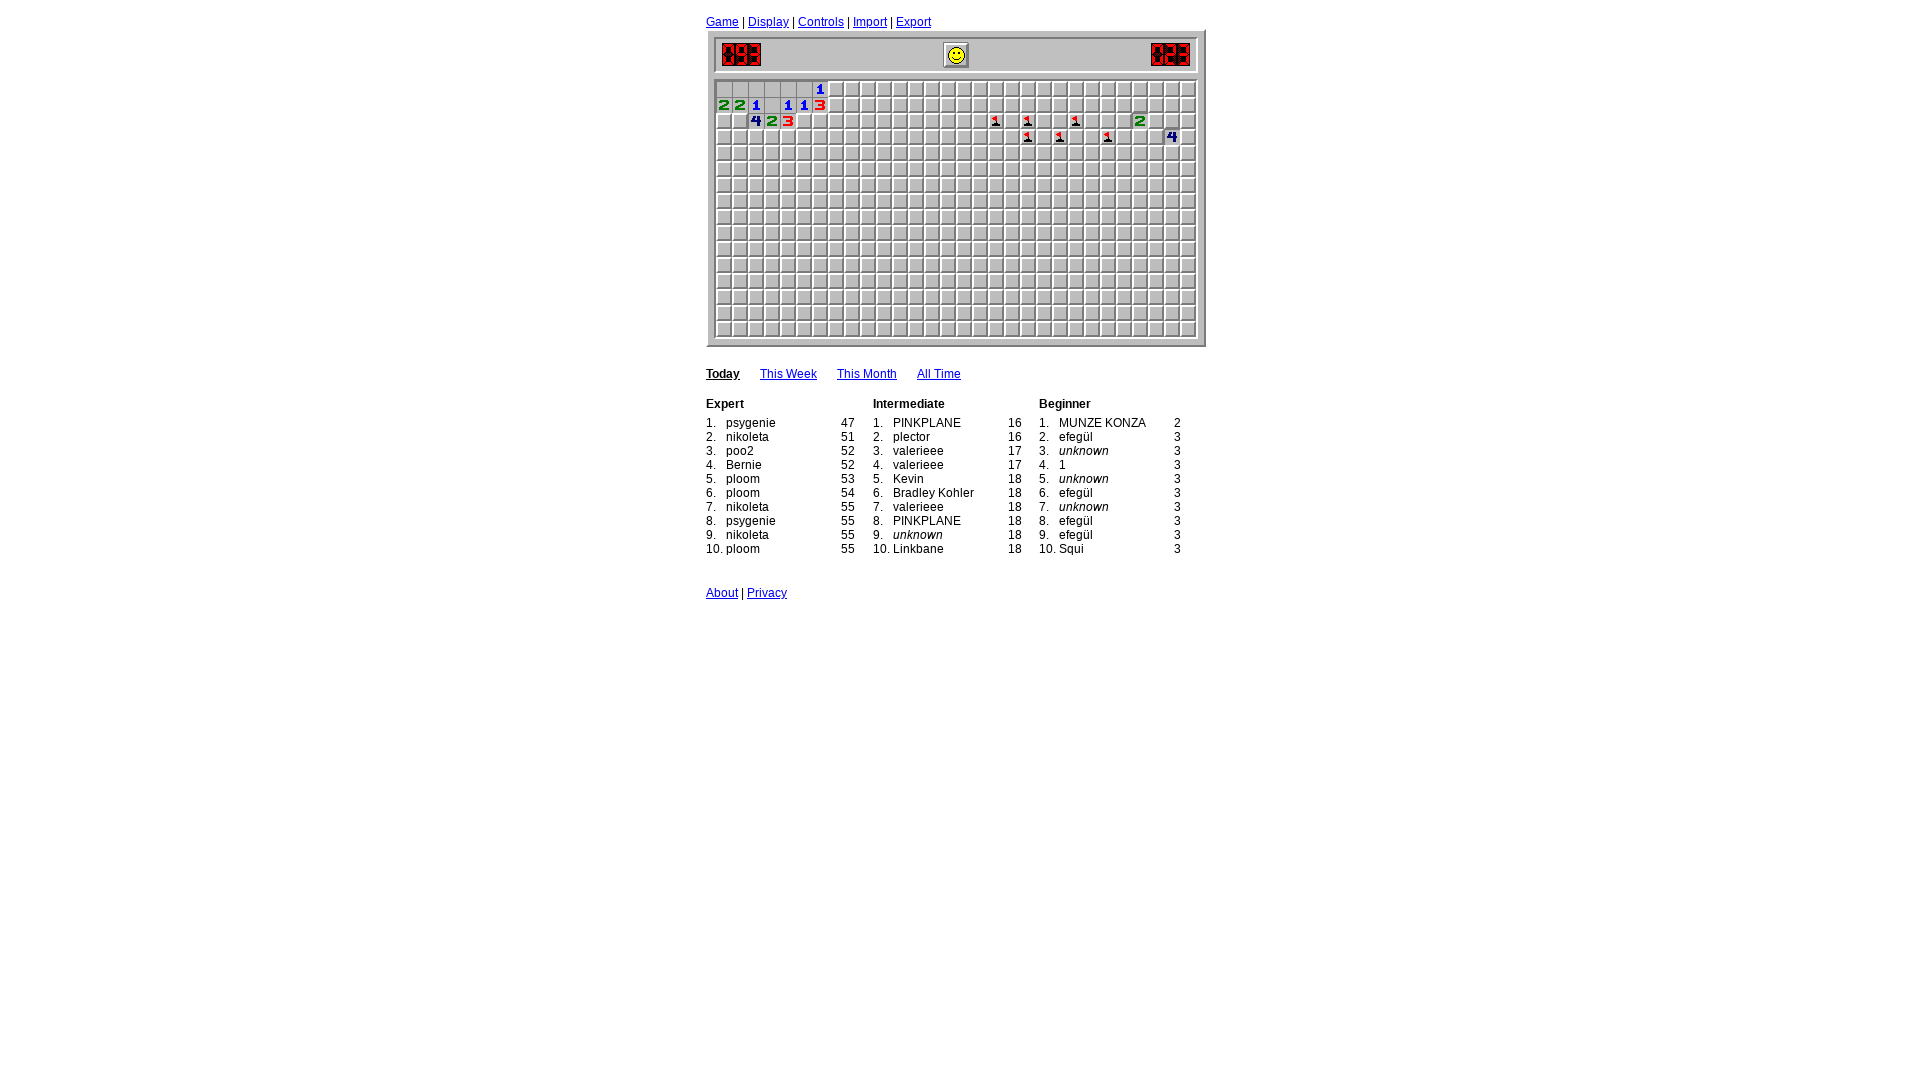

Analyzed opened cells - found 19 revealed cells so far
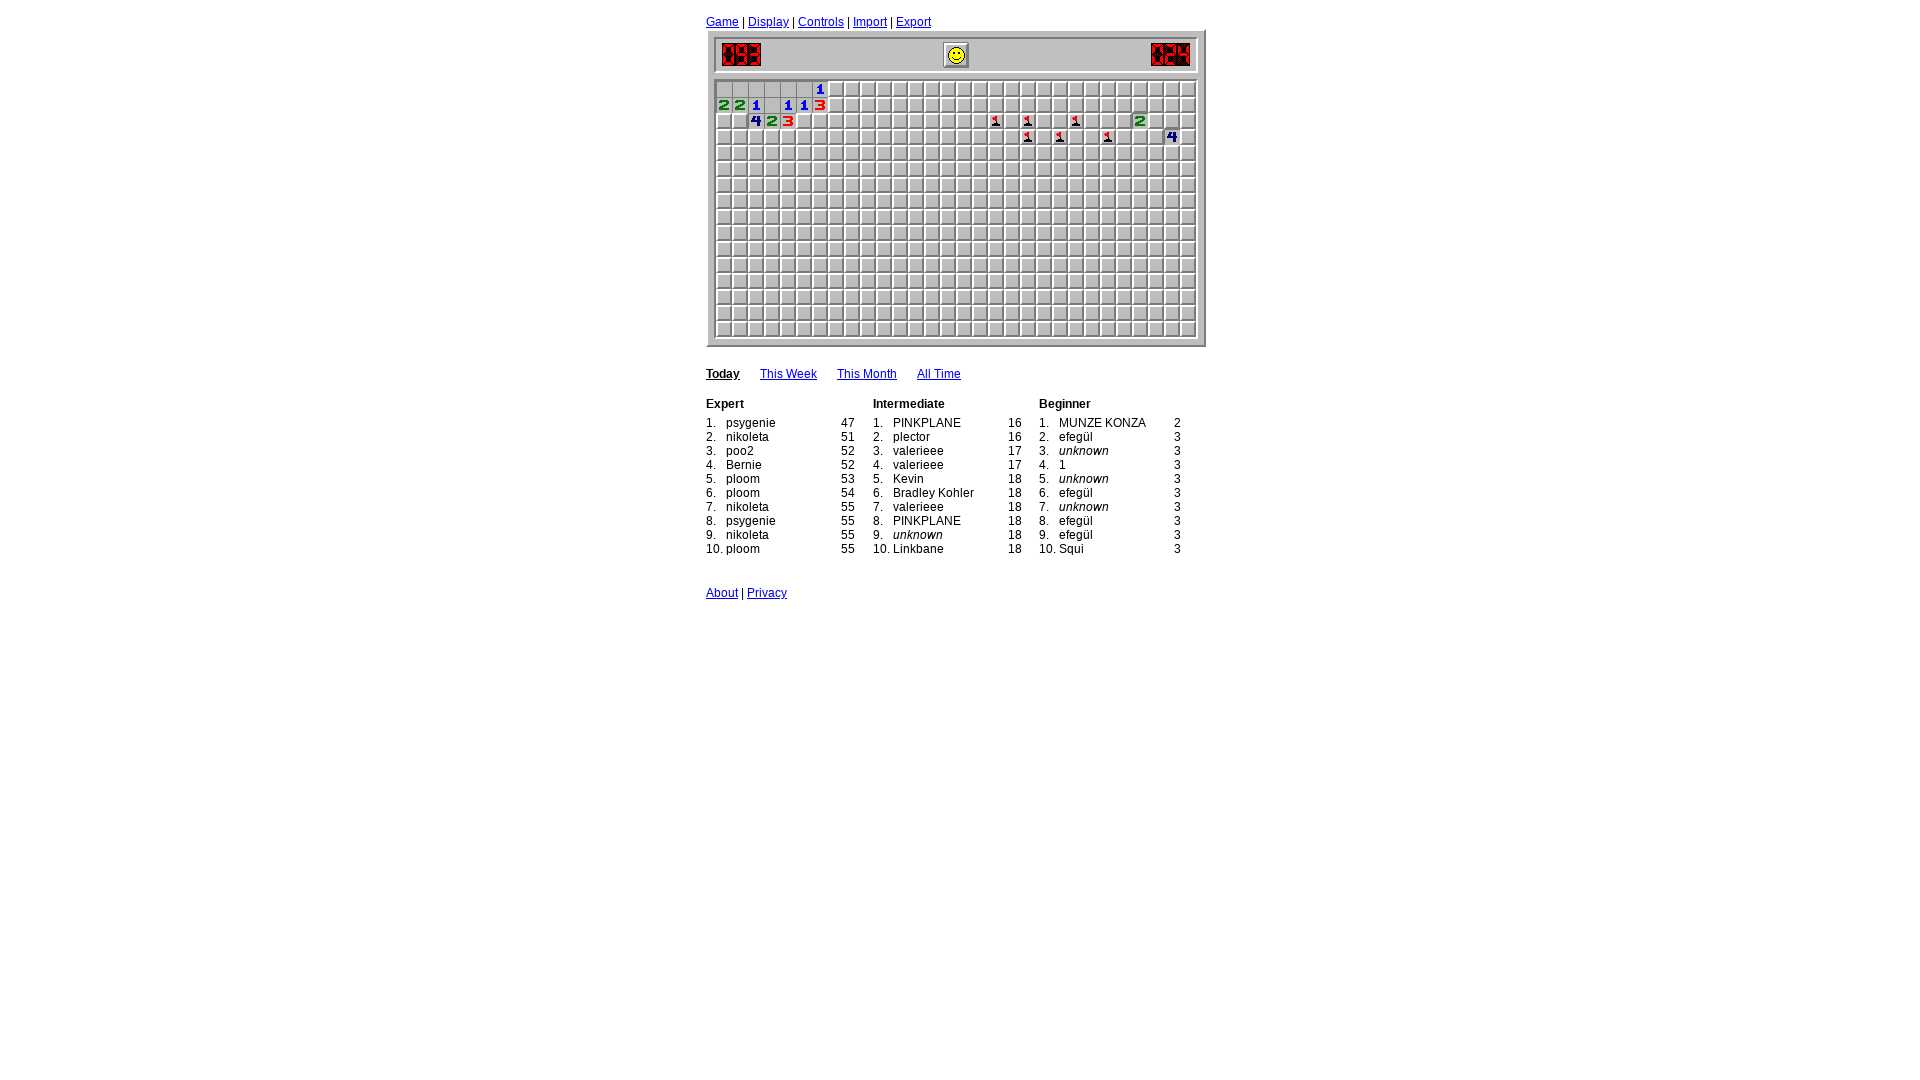

Game loop iteration 16: Waited 400ms before analyzing board
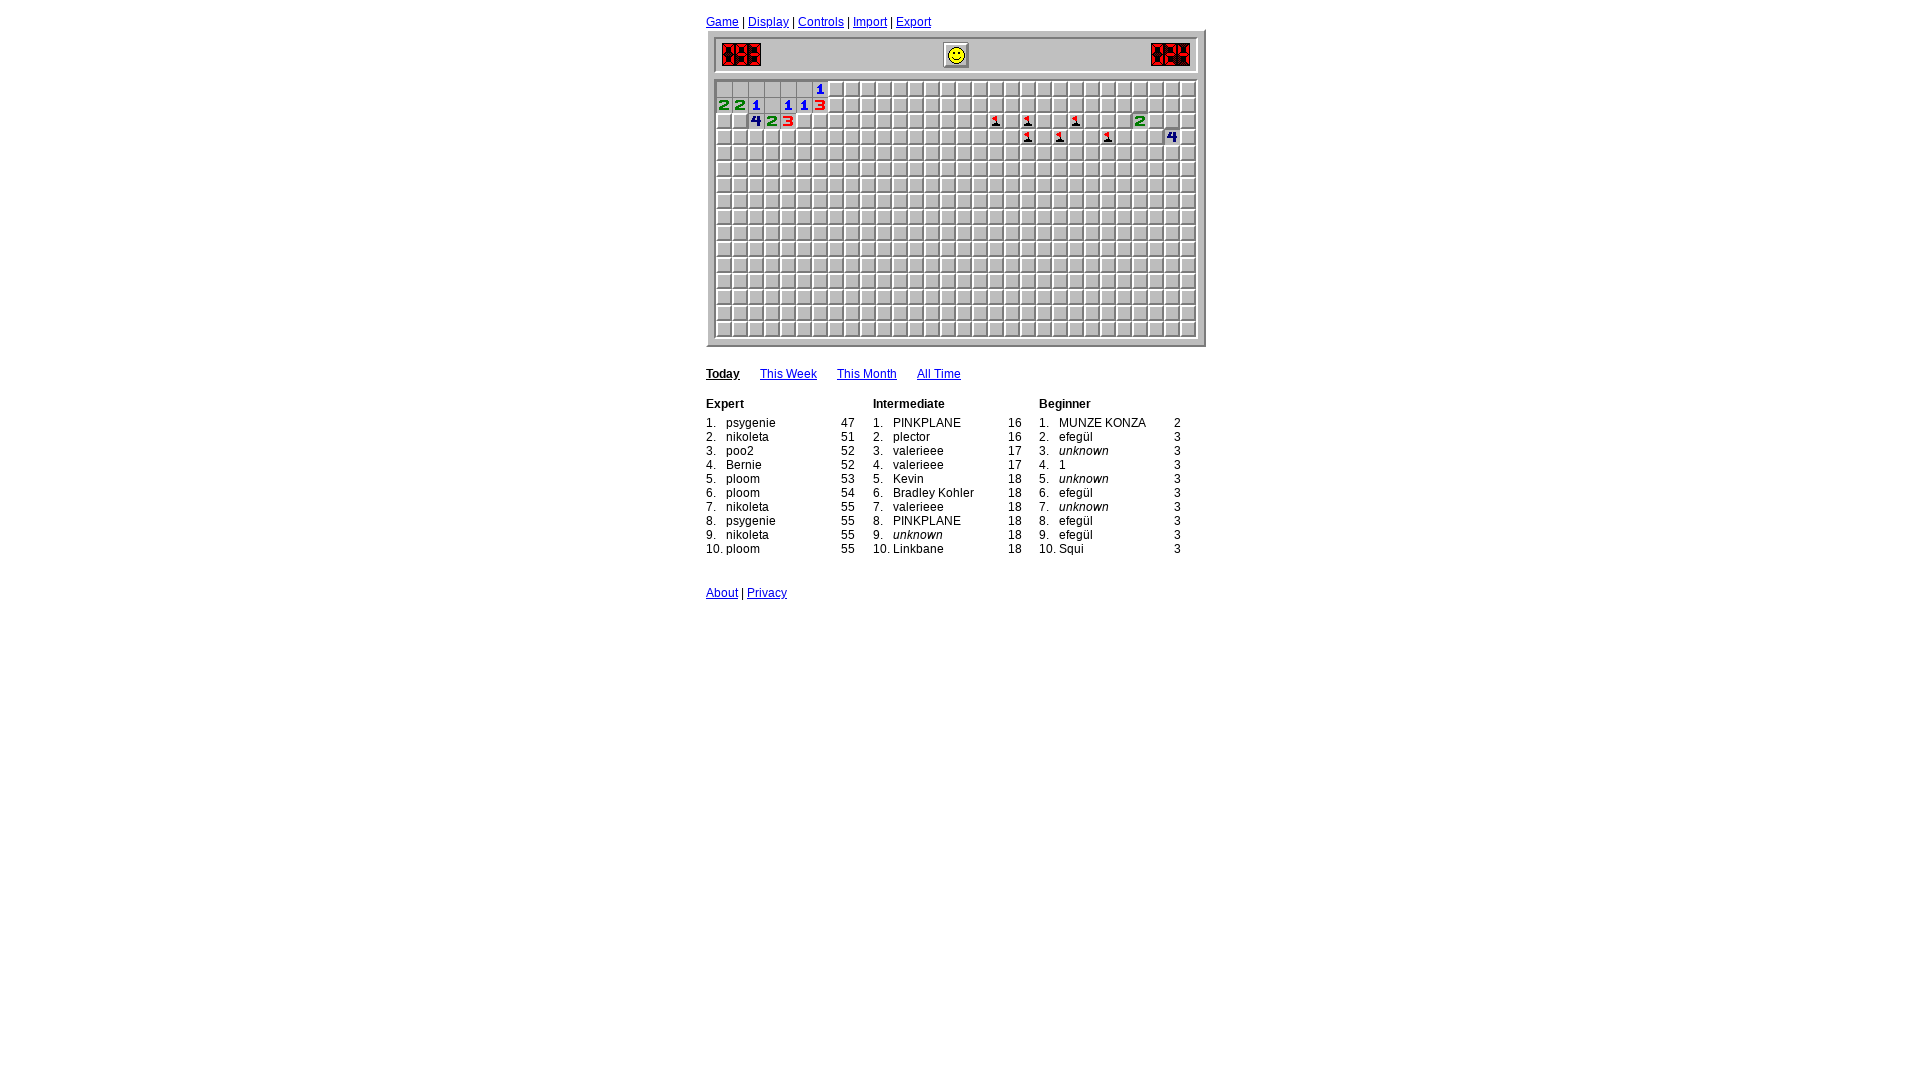

Analyzed opened cells - found 19 revealed cells so far
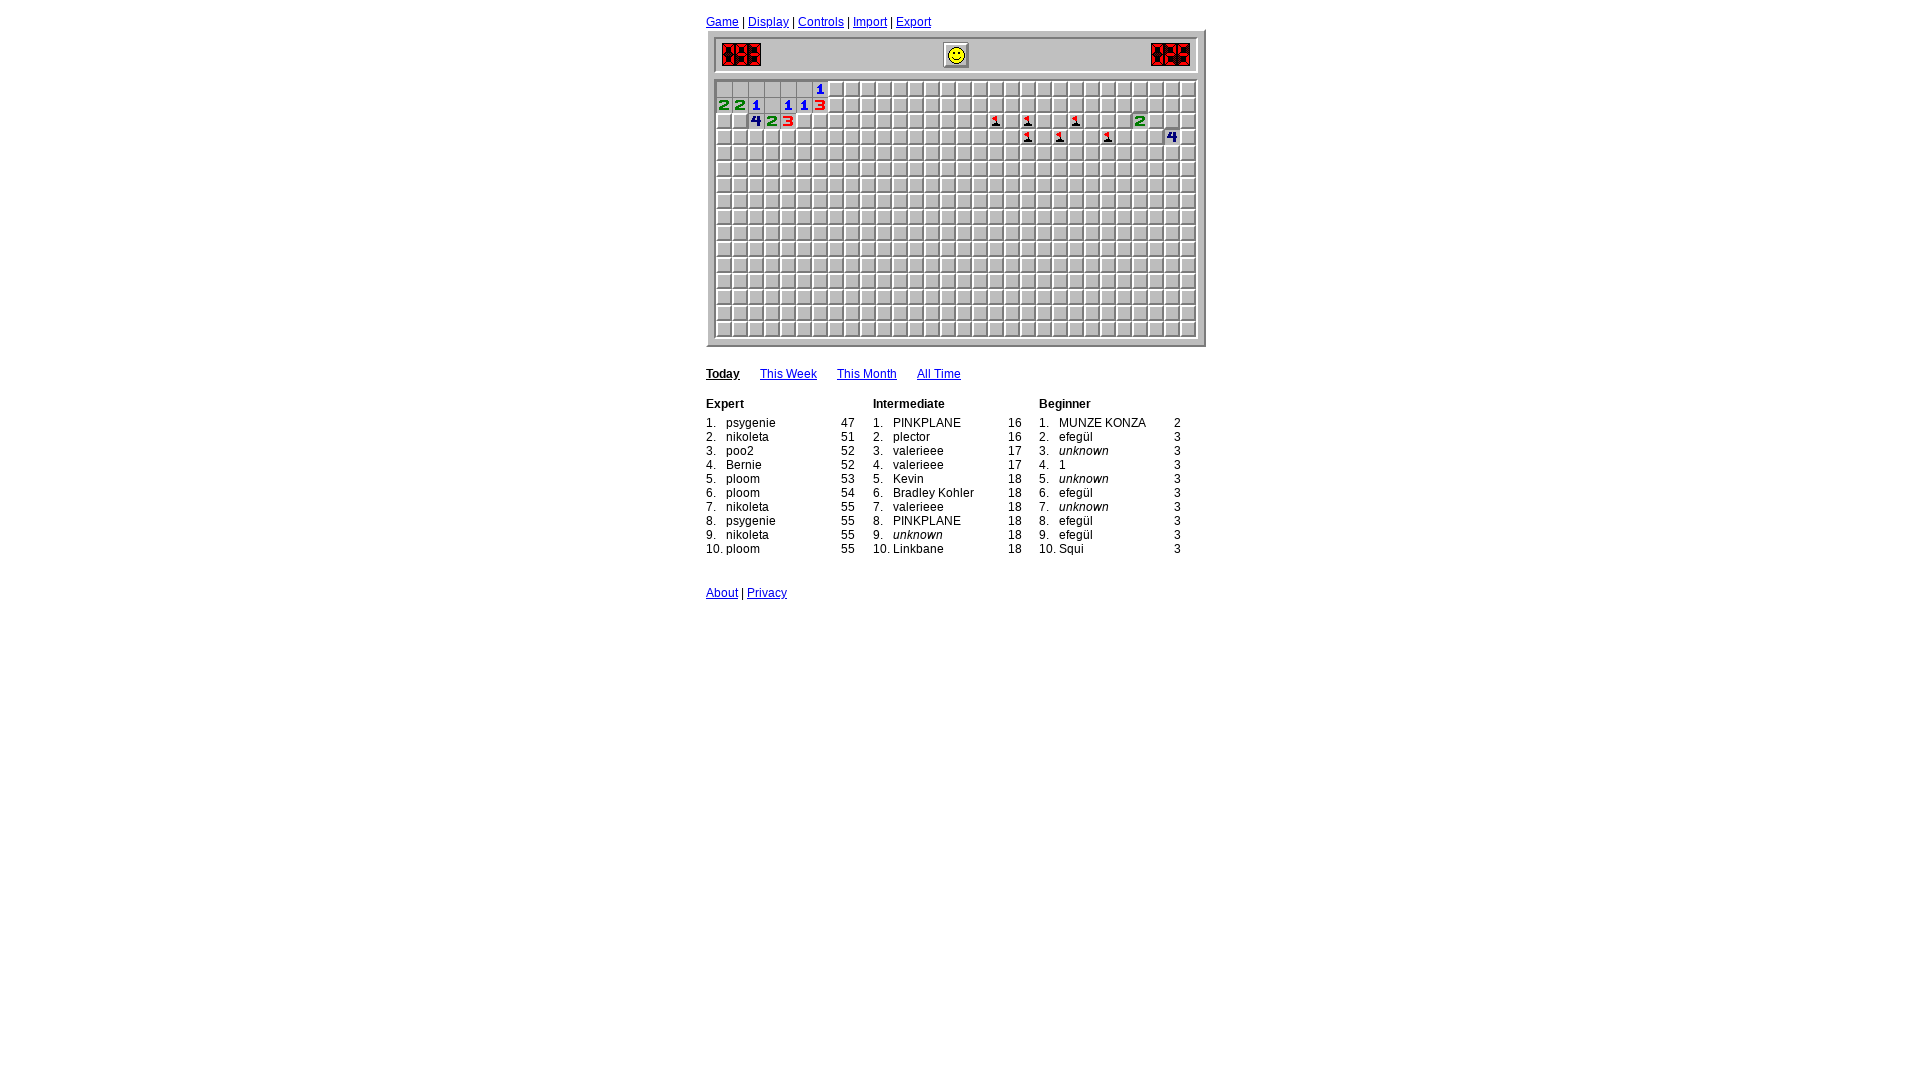

Game loop iteration 17: Waited 400ms before analyzing board
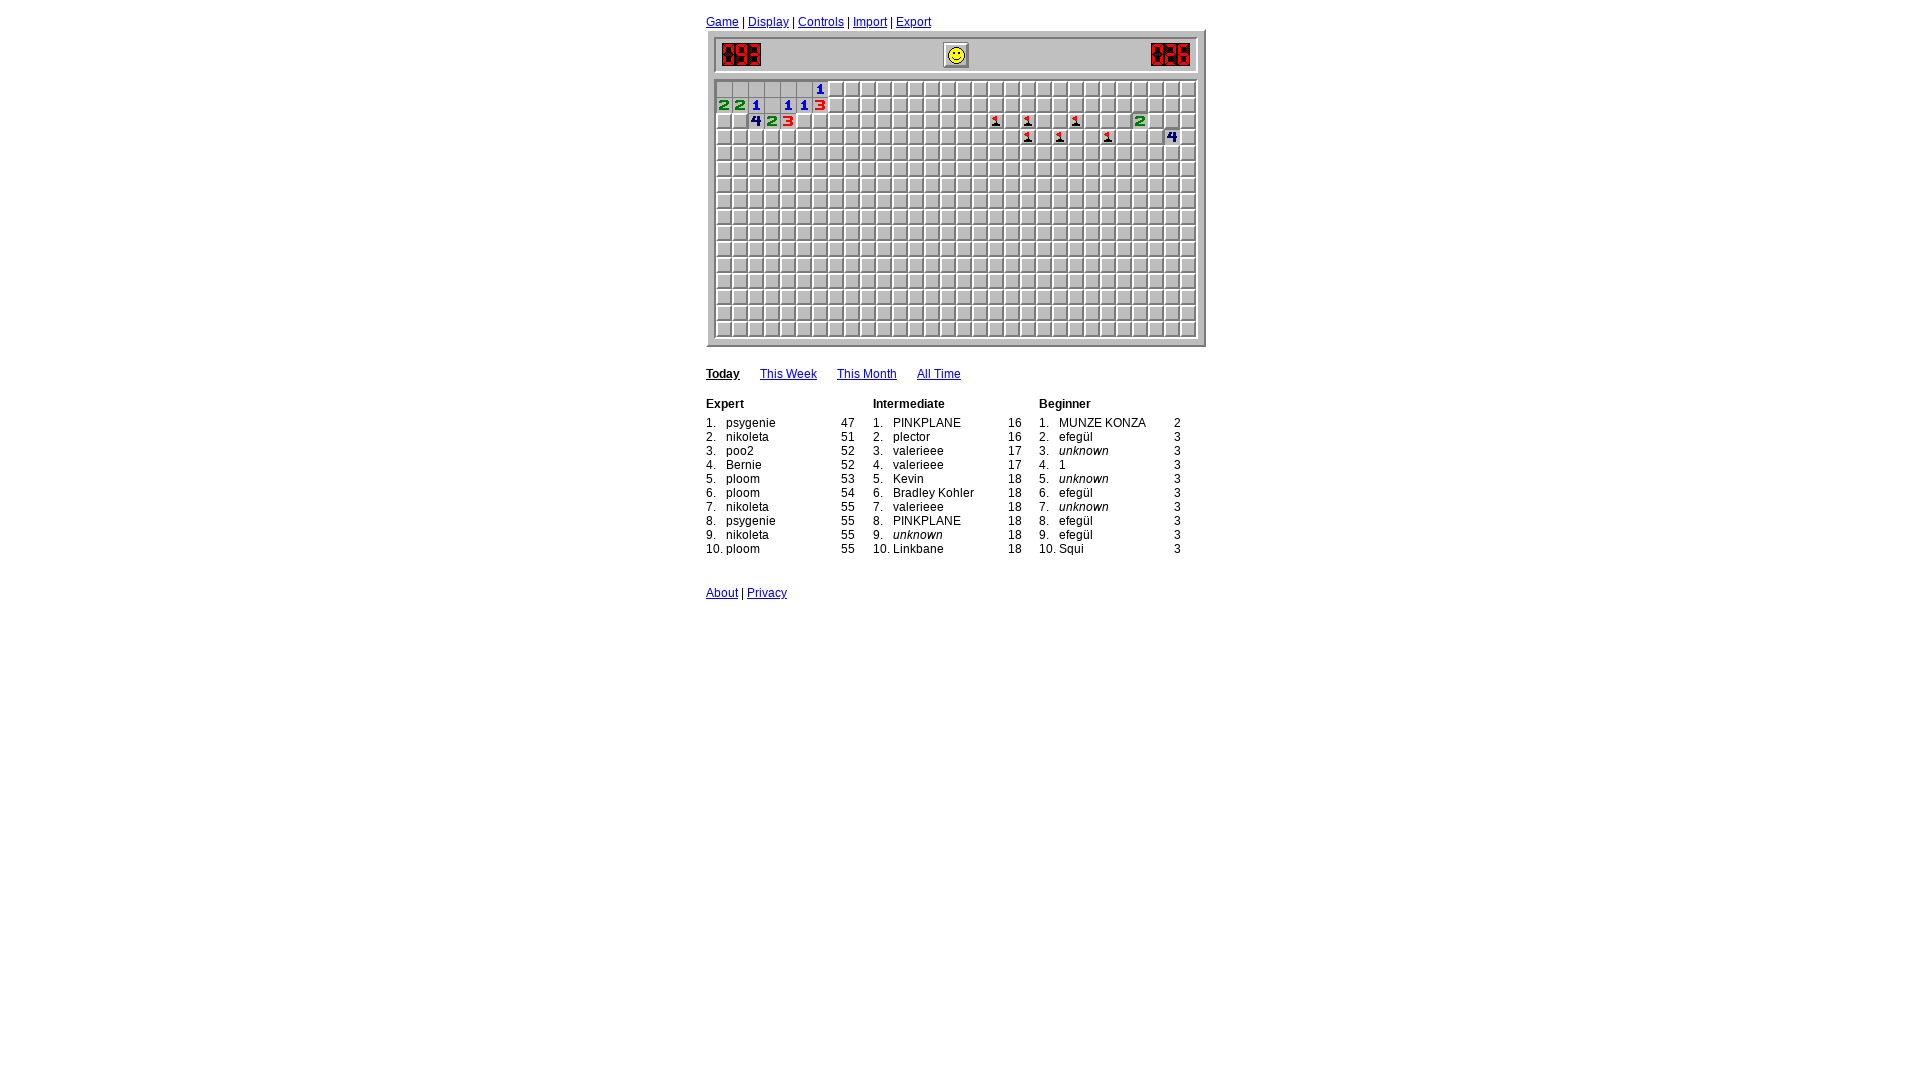

Analyzed opened cells - found 19 revealed cells so far
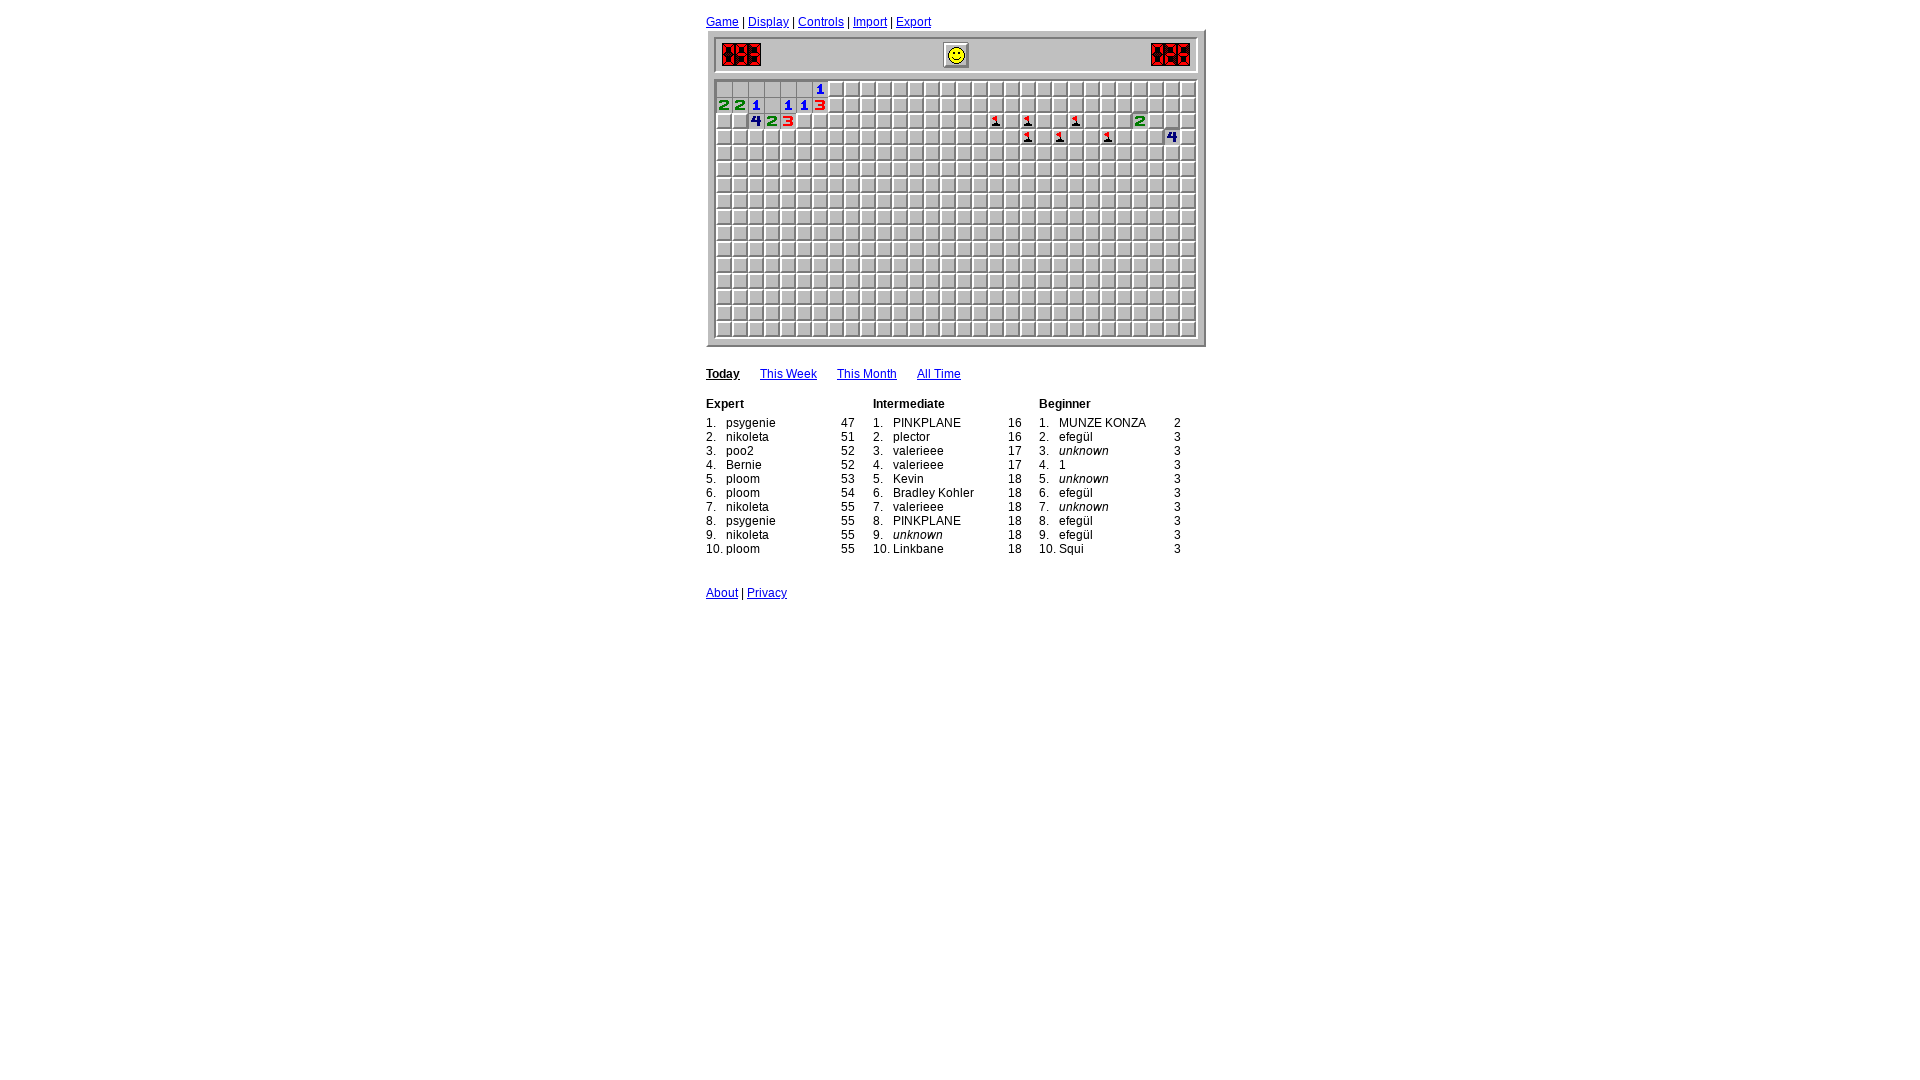

Game loop iteration 18: Waited 400ms before analyzing board
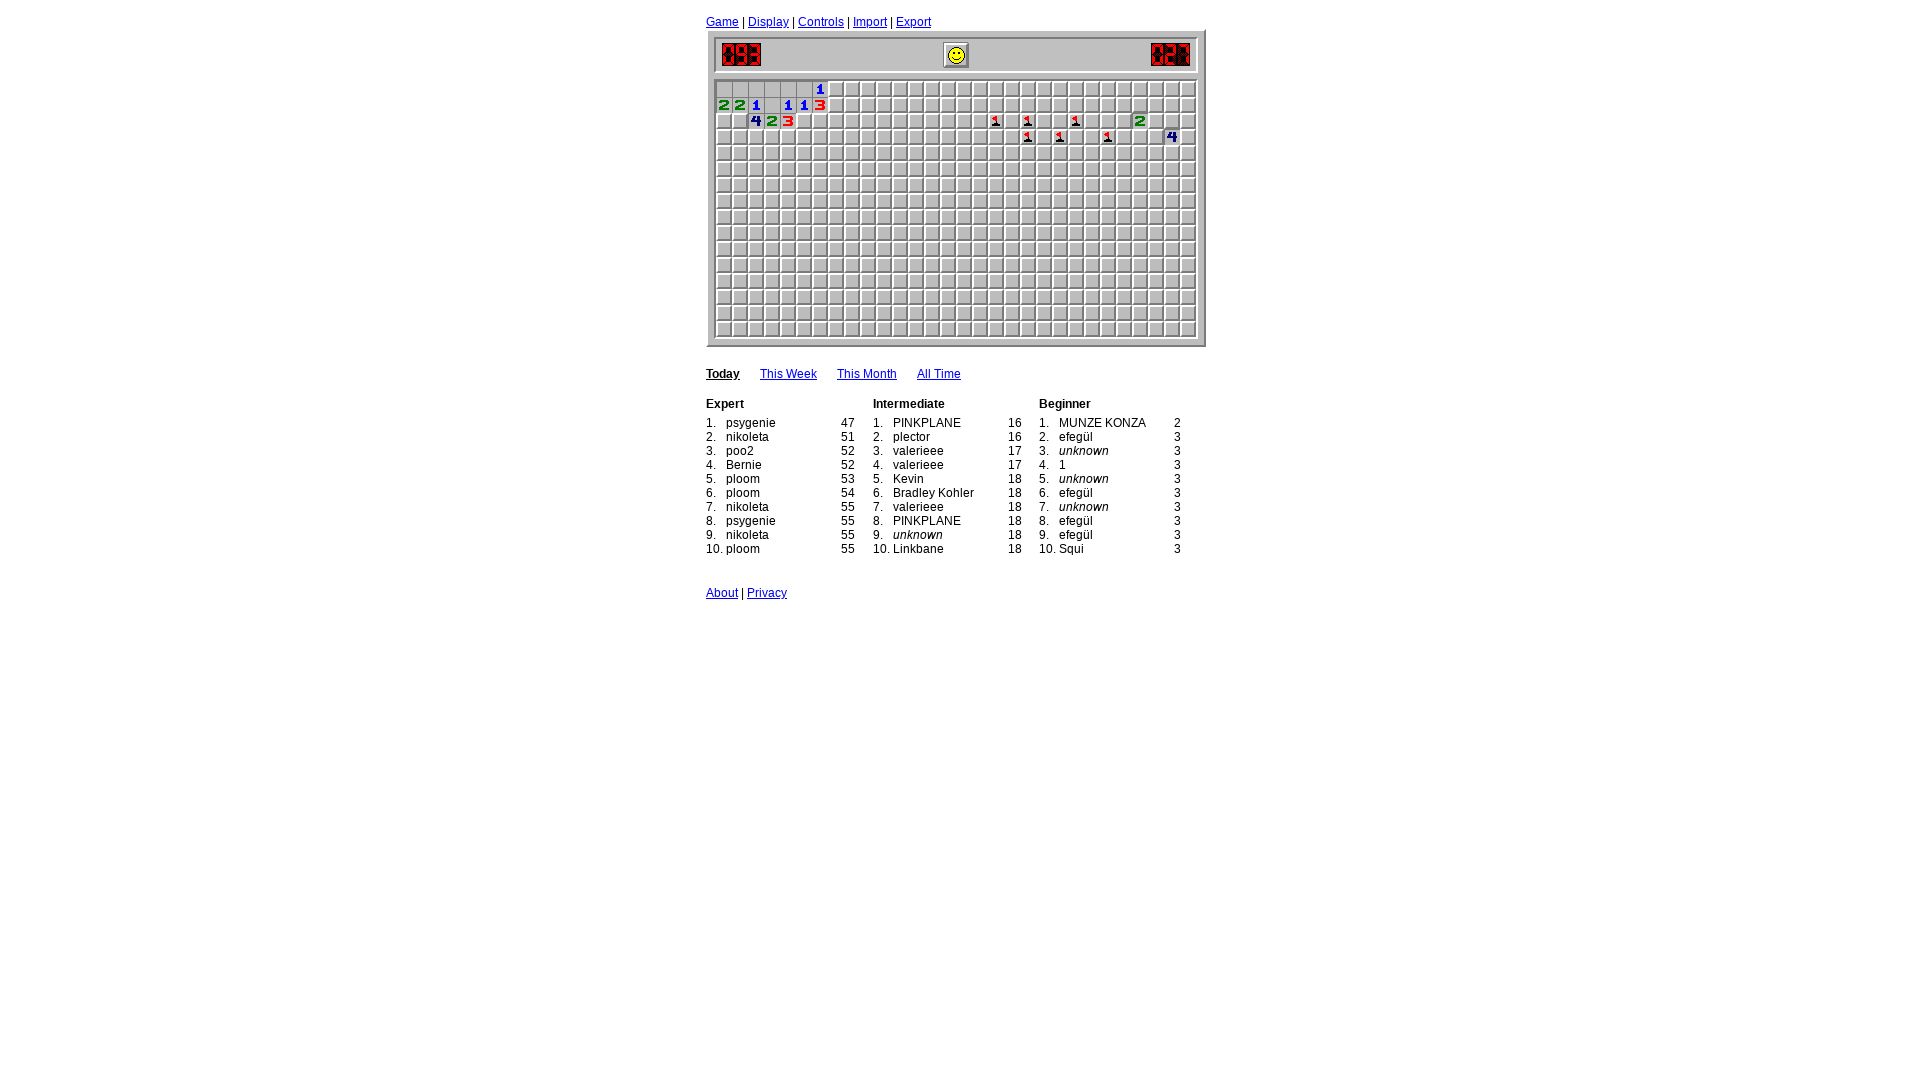

Analyzed opened cells - found 19 revealed cells so far
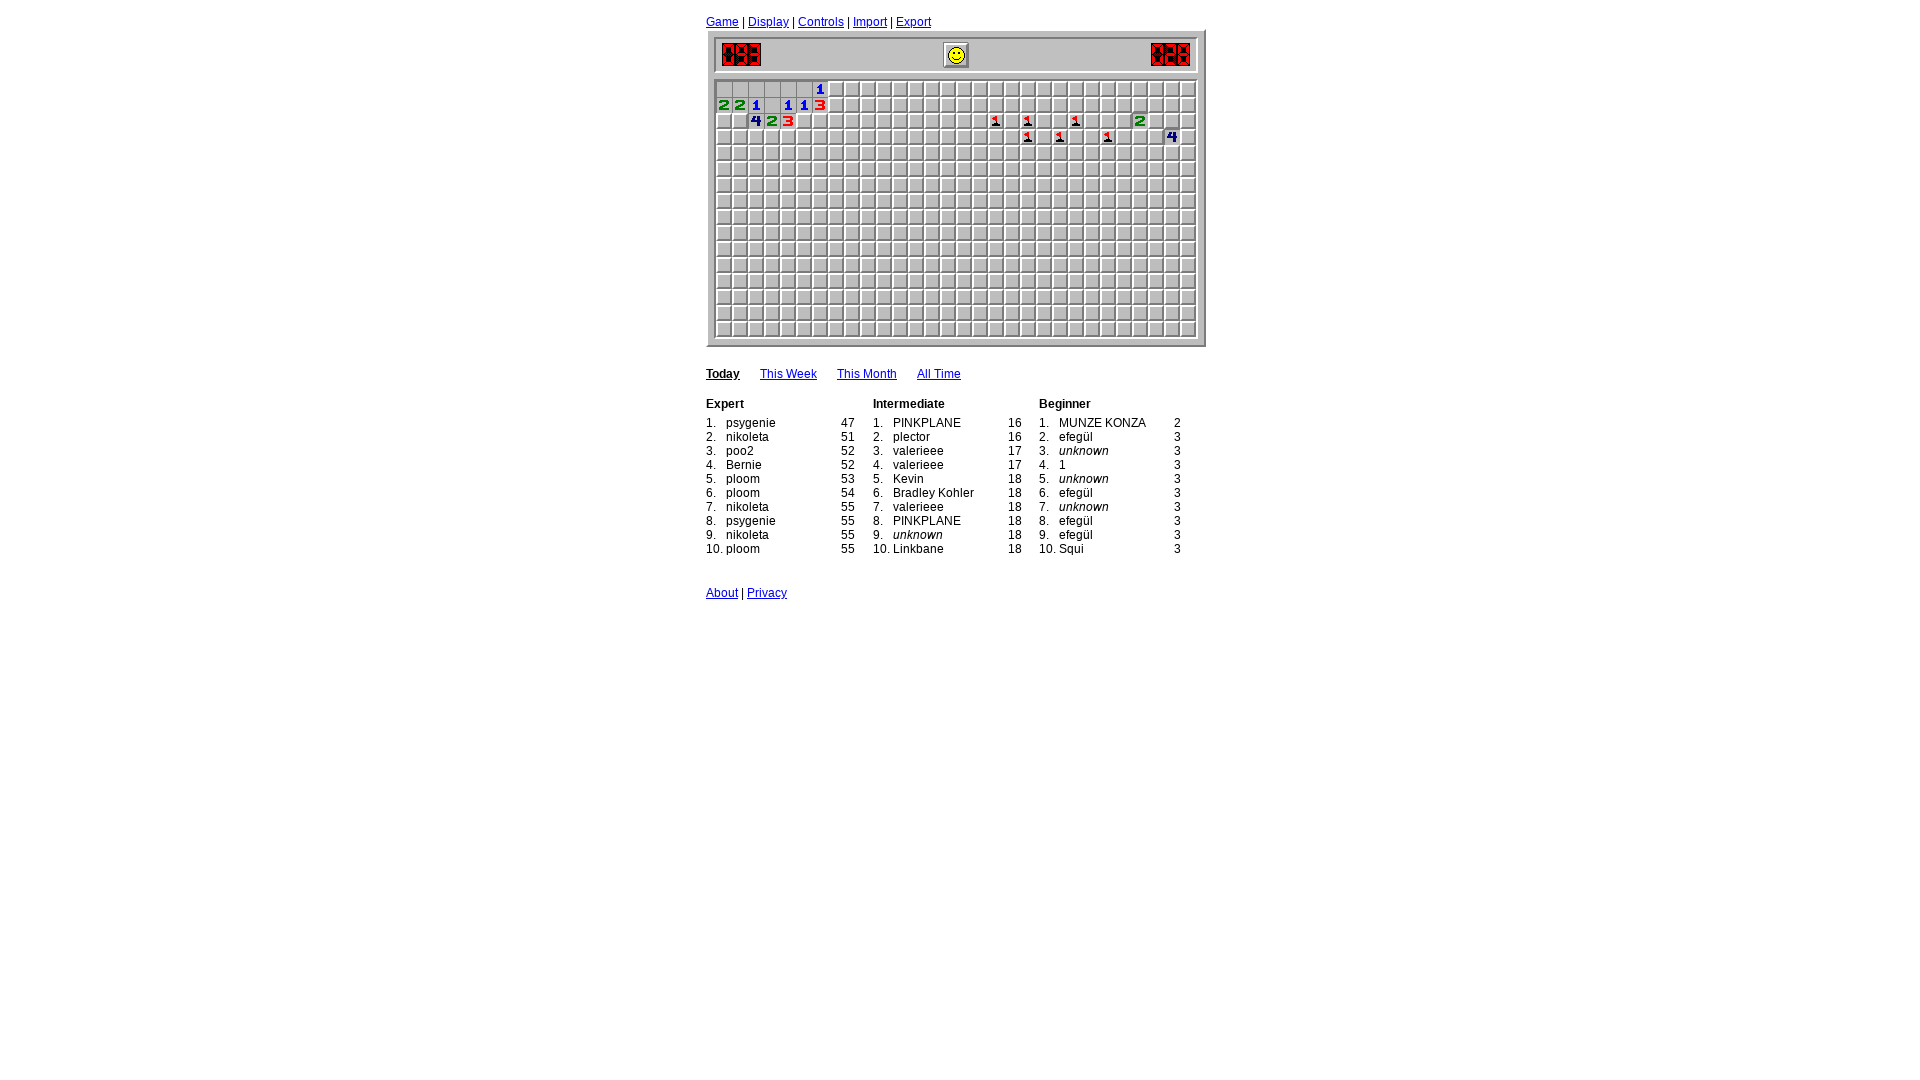

Game loop iteration 19: Waited 400ms before analyzing board
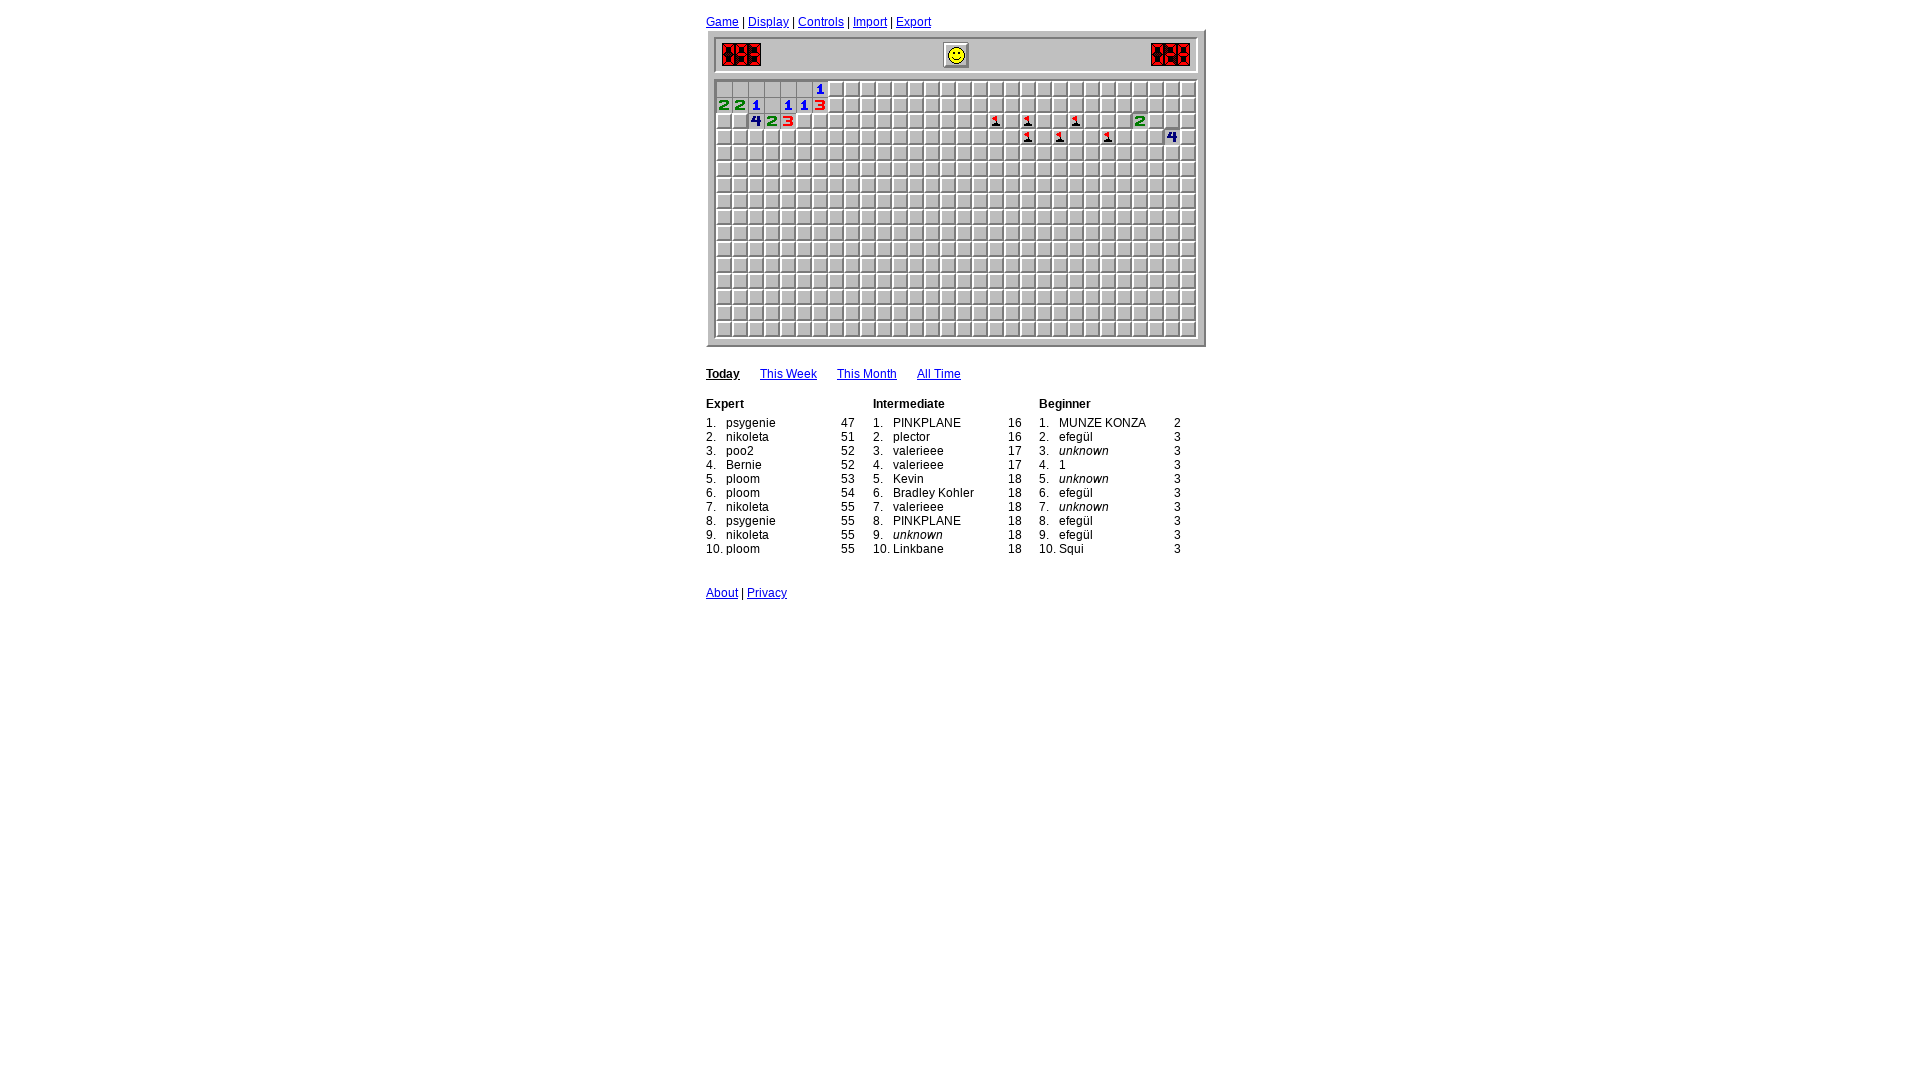

Analyzed opened cells - found 19 revealed cells so far
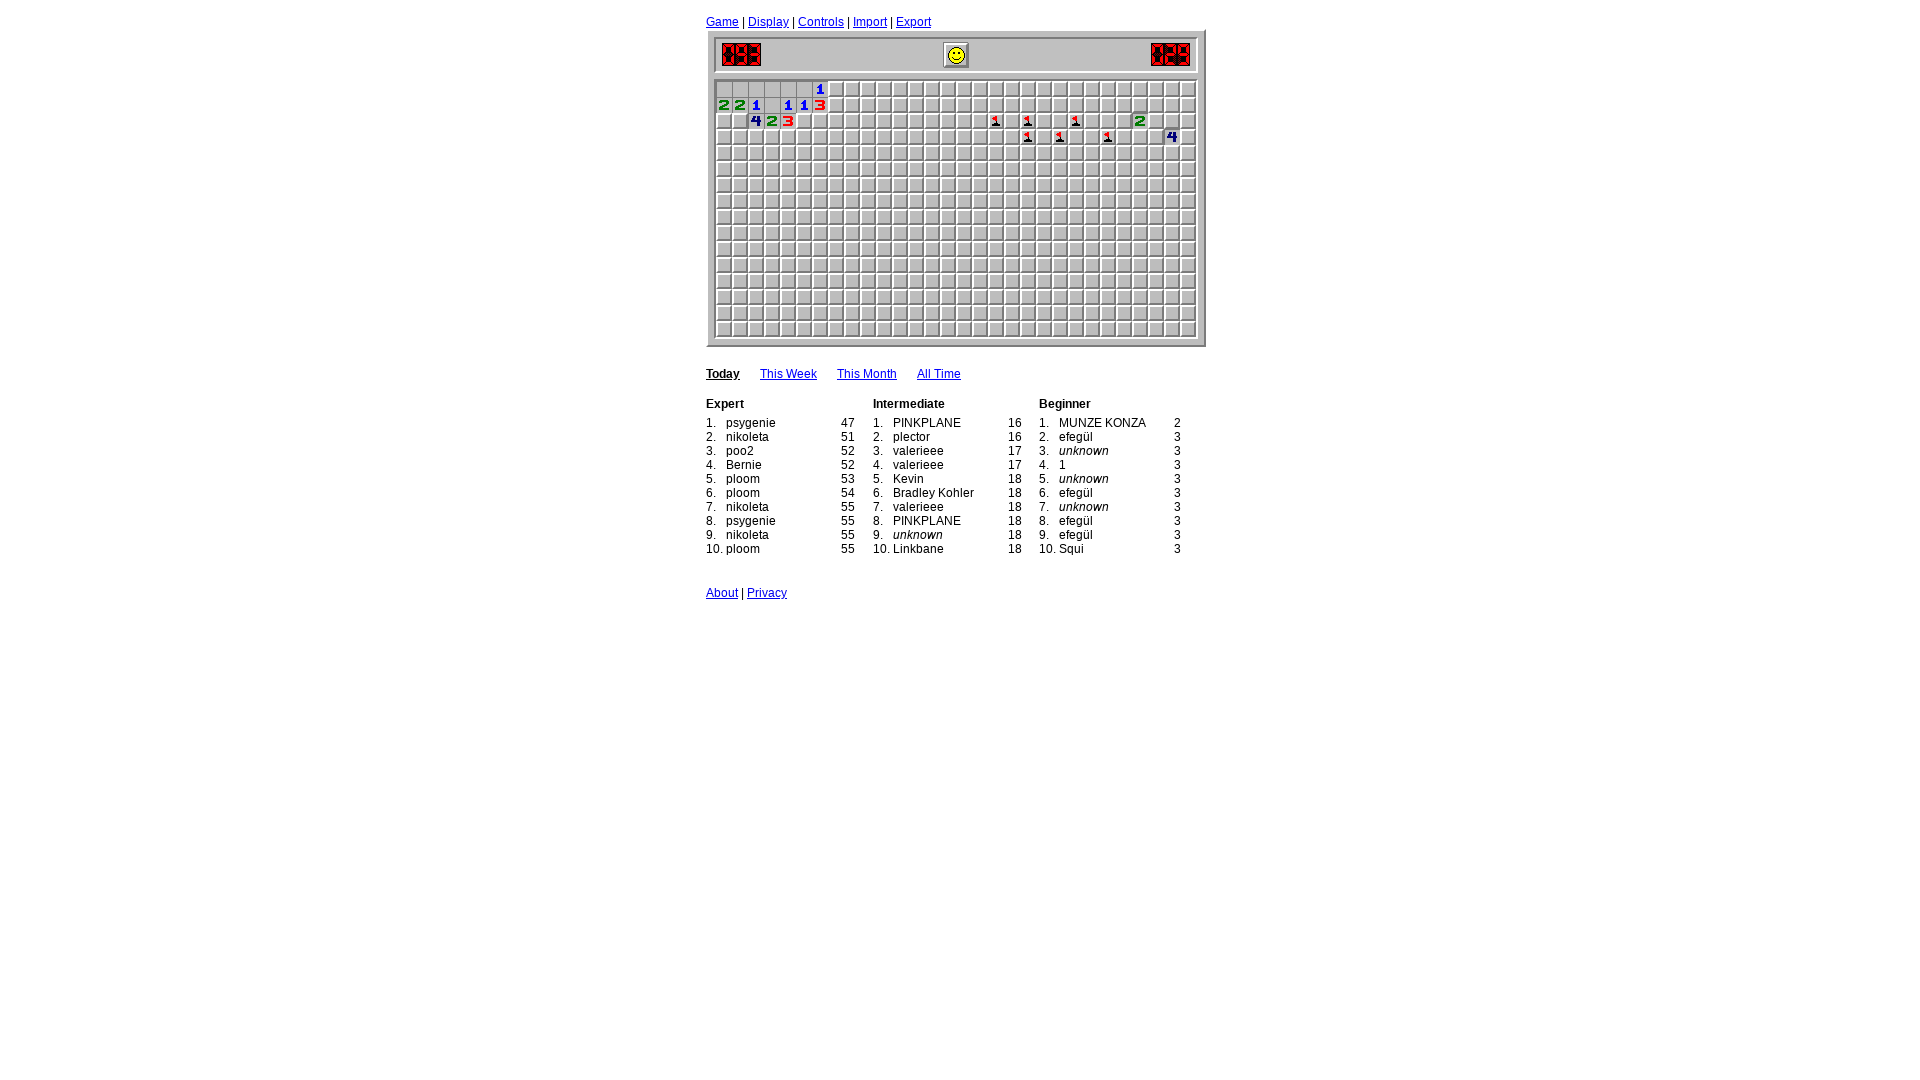

Game loop iteration 20: Waited 400ms before analyzing board
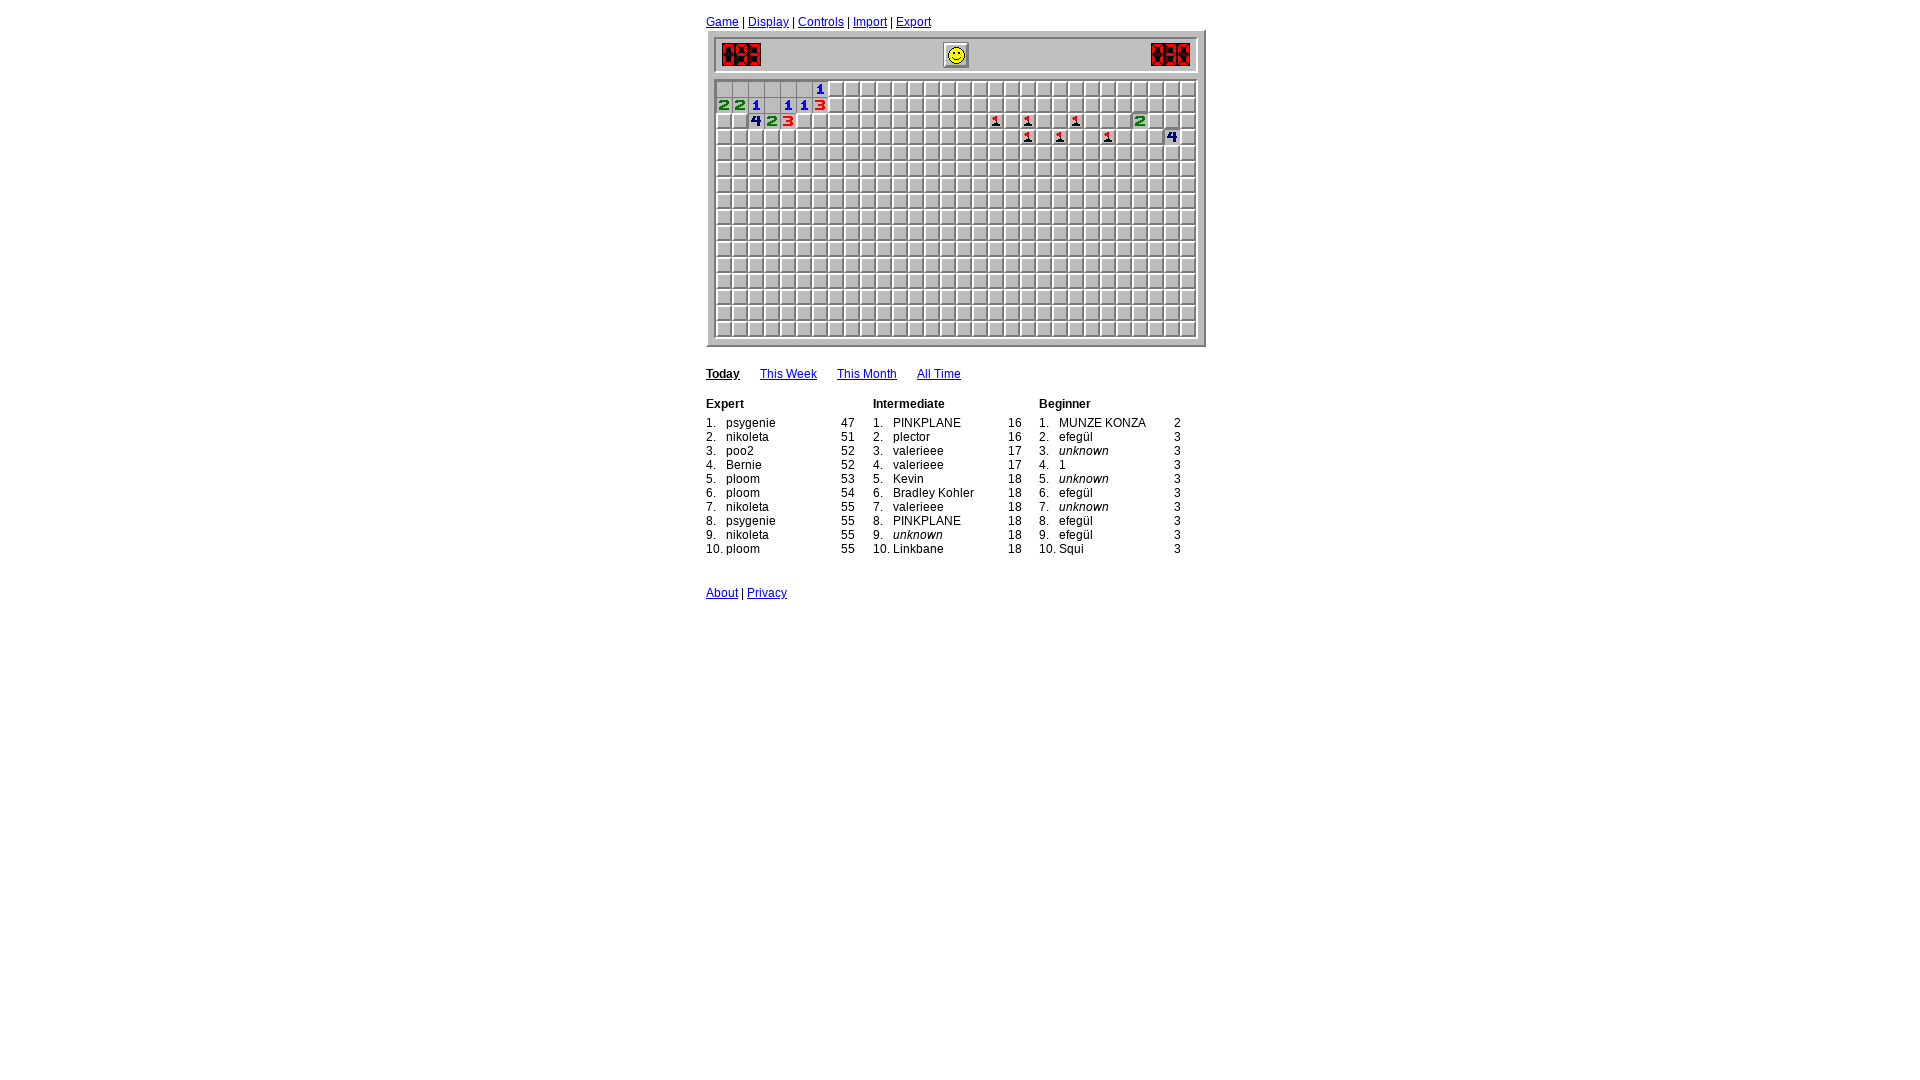

Analyzed opened cells - found 19 revealed cells so far
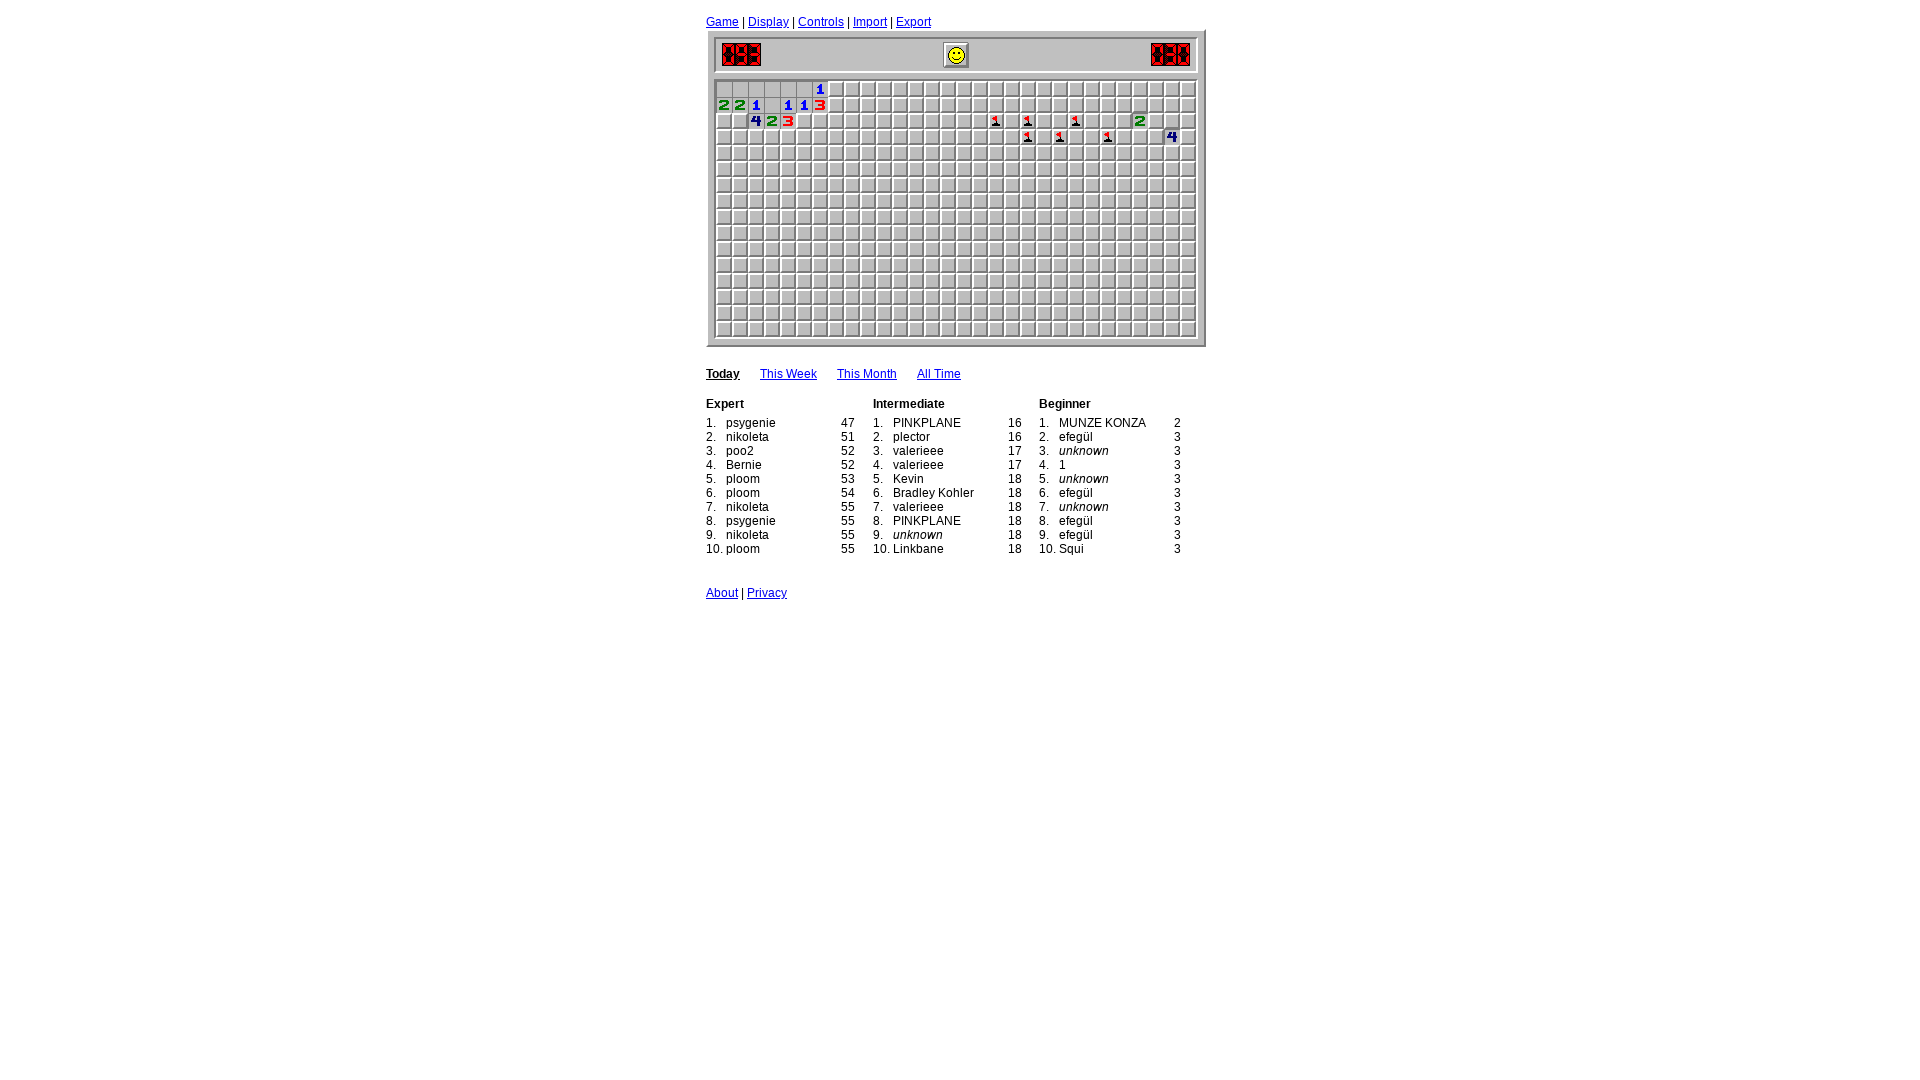

Game loop iteration 21: Waited 400ms before analyzing board
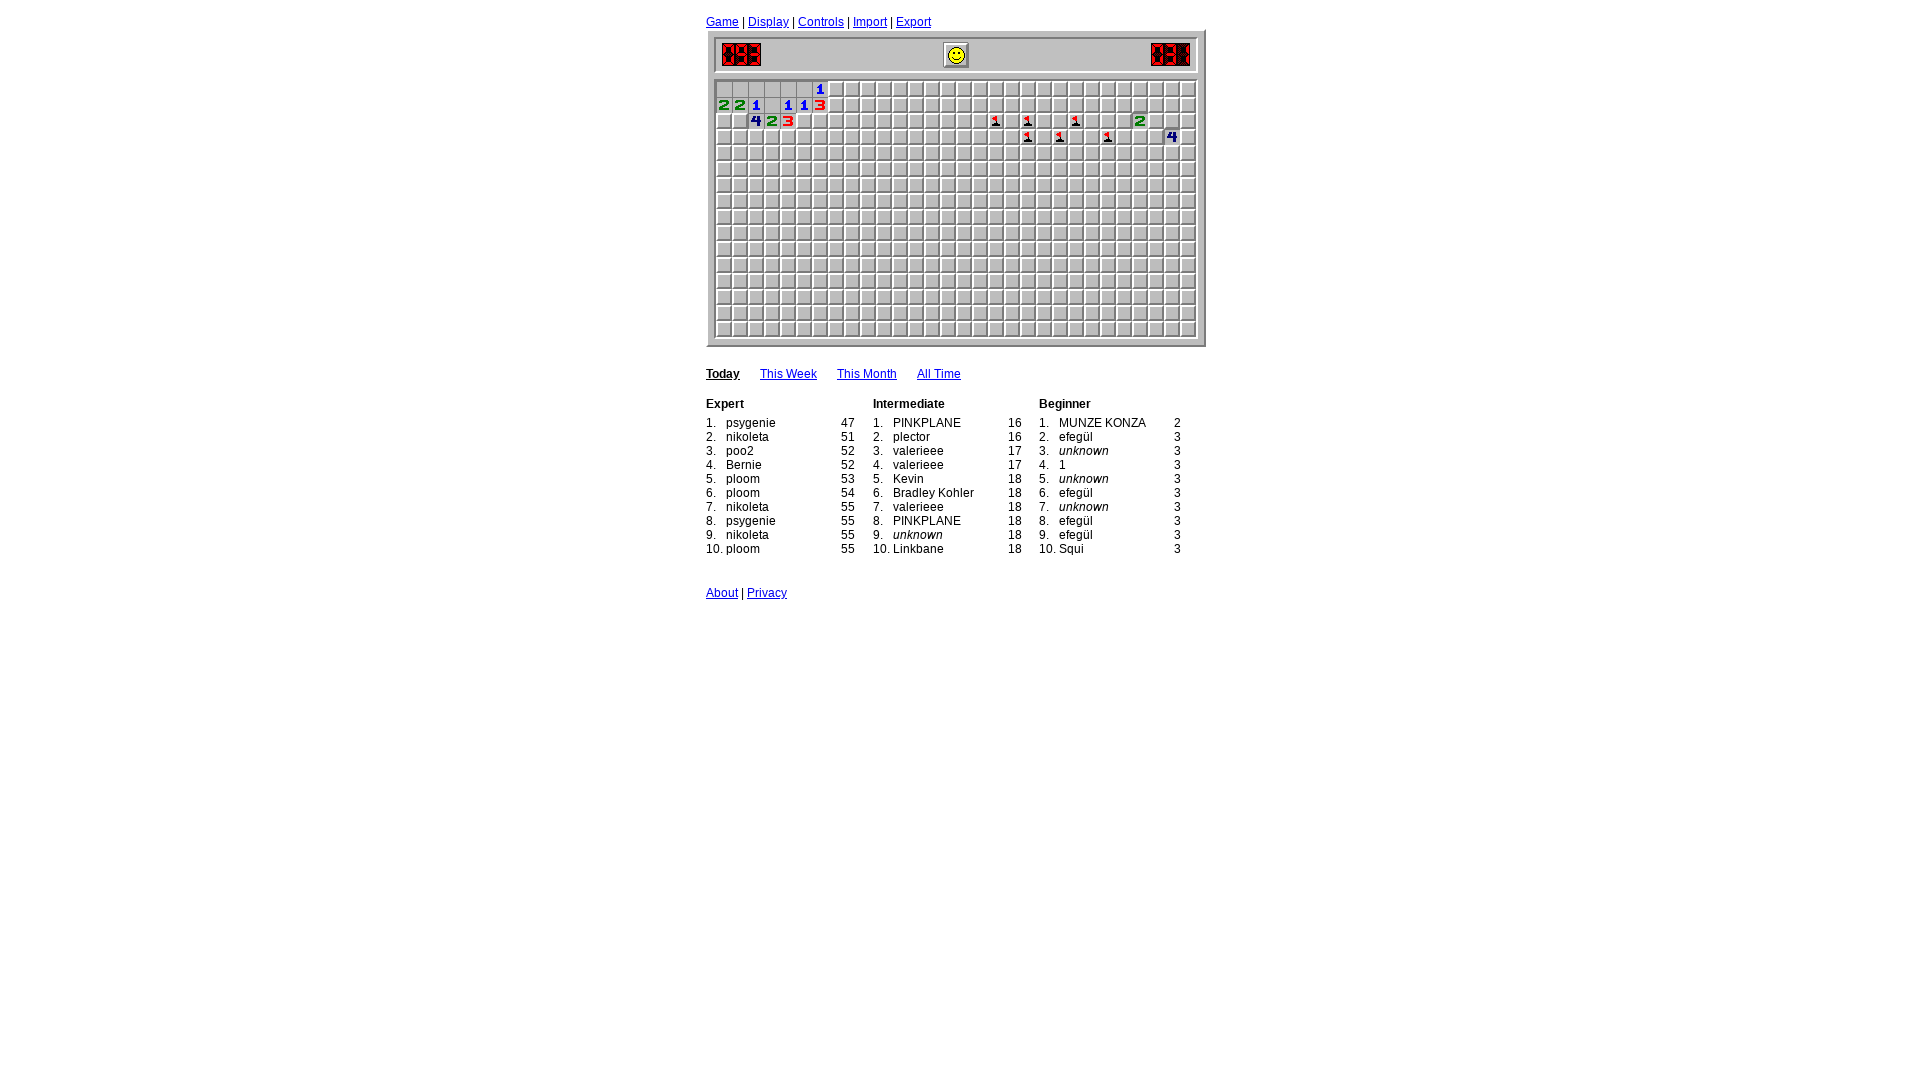

Analyzed opened cells - found 19 revealed cells so far
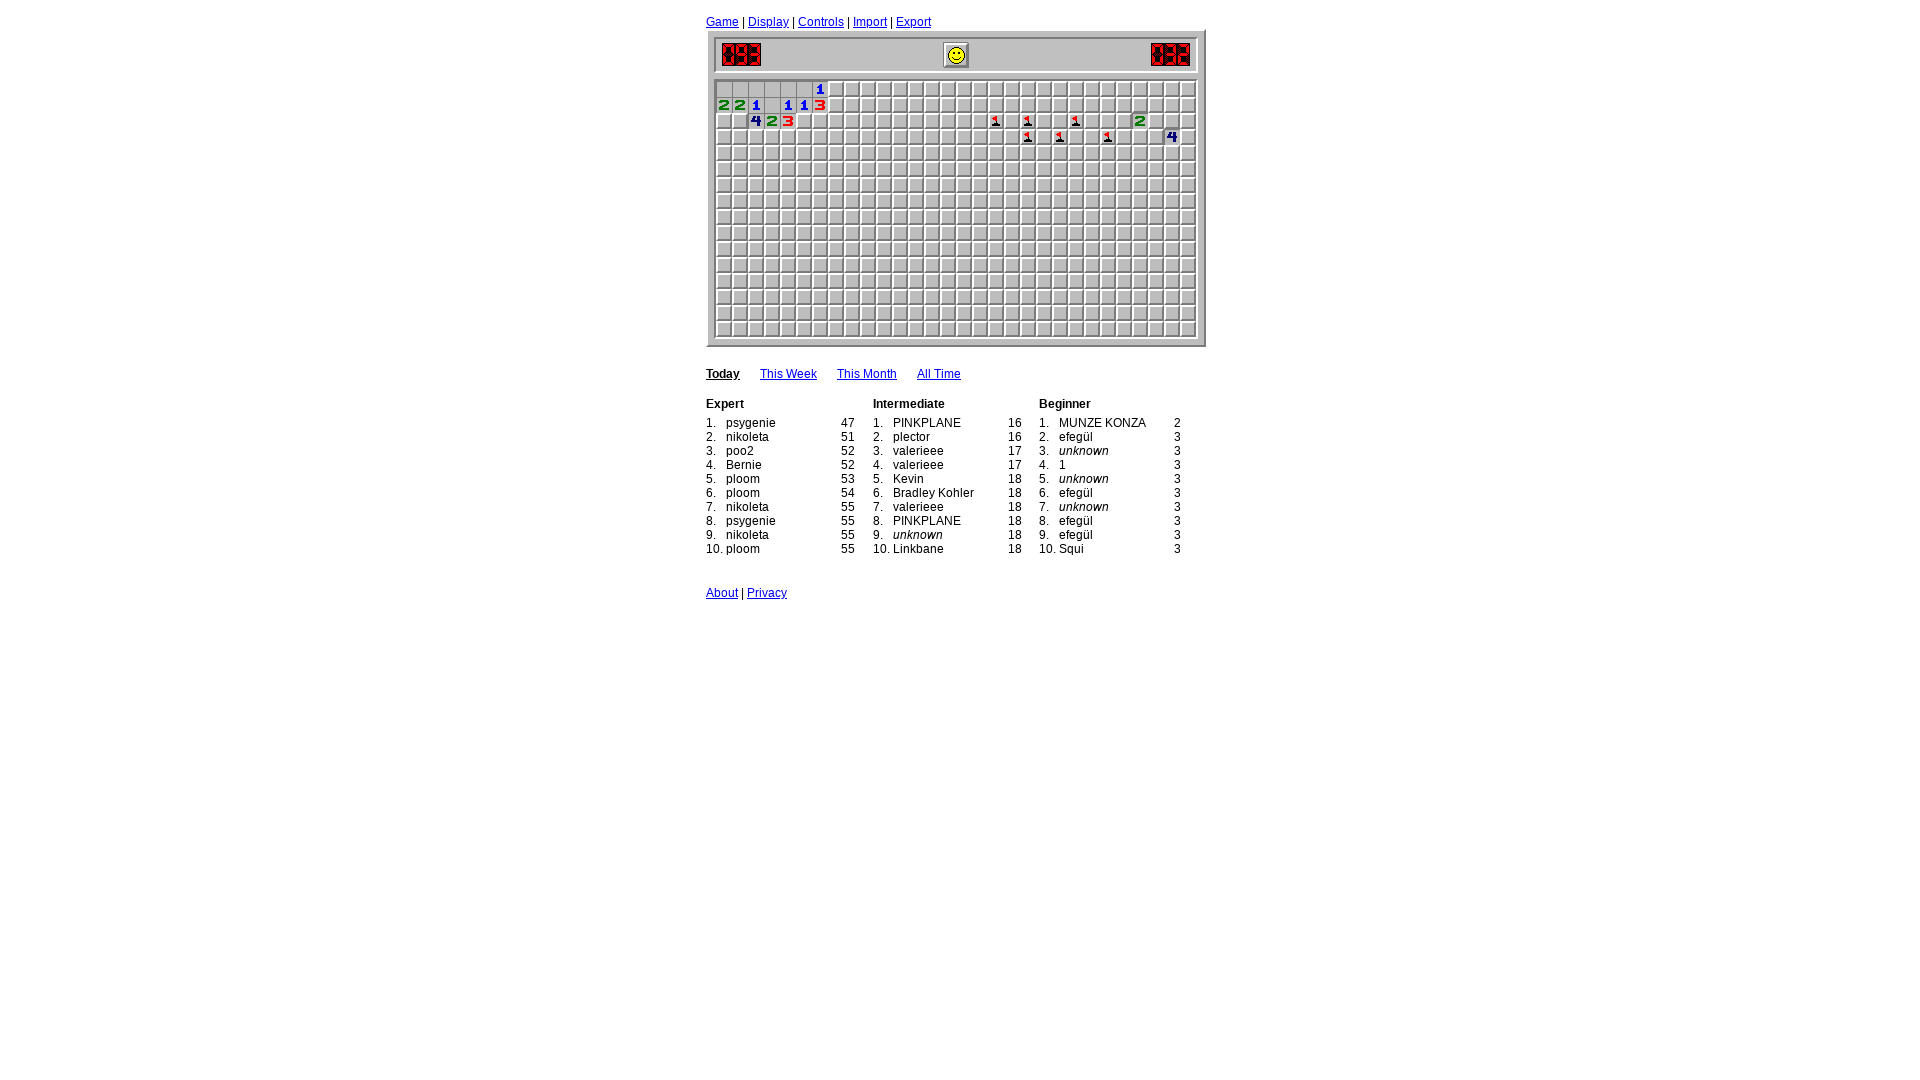

Game loop iteration 22: Waited 400ms before analyzing board
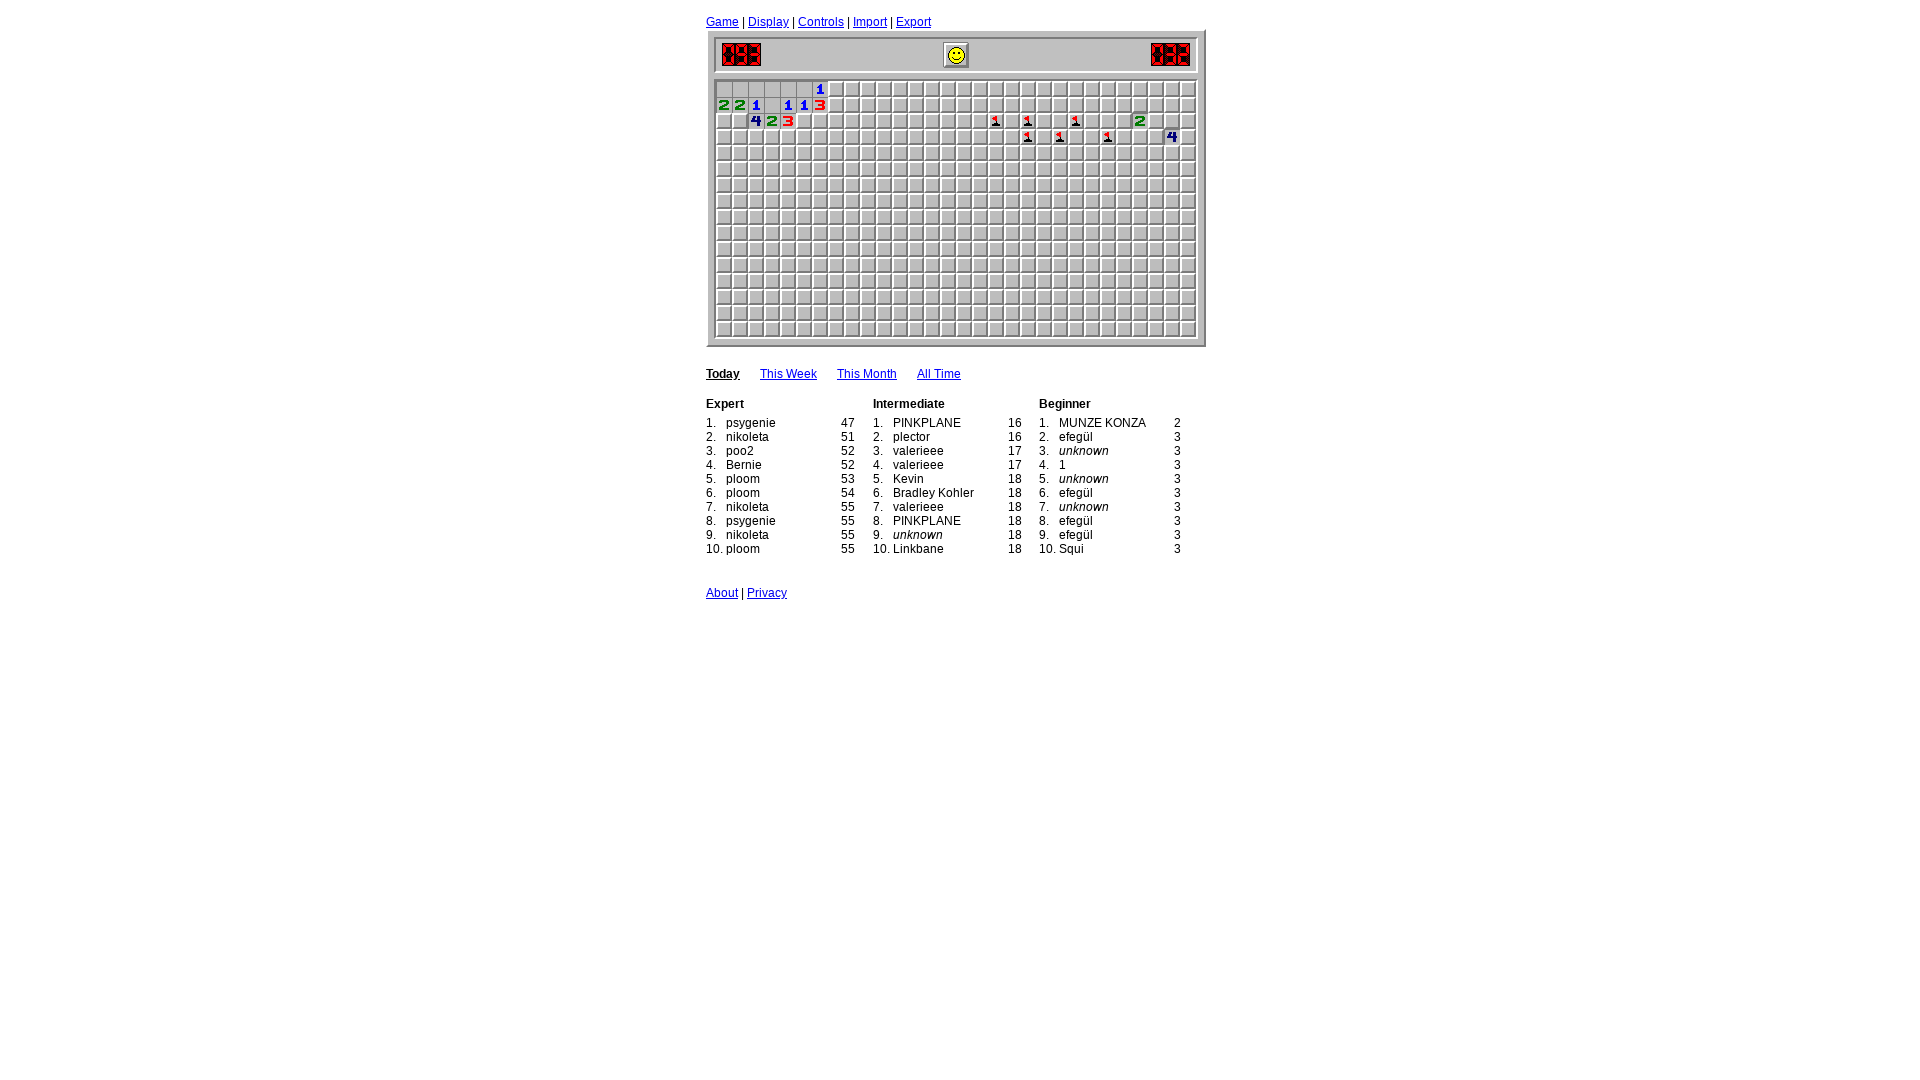

Analyzed opened cells - found 19 revealed cells so far
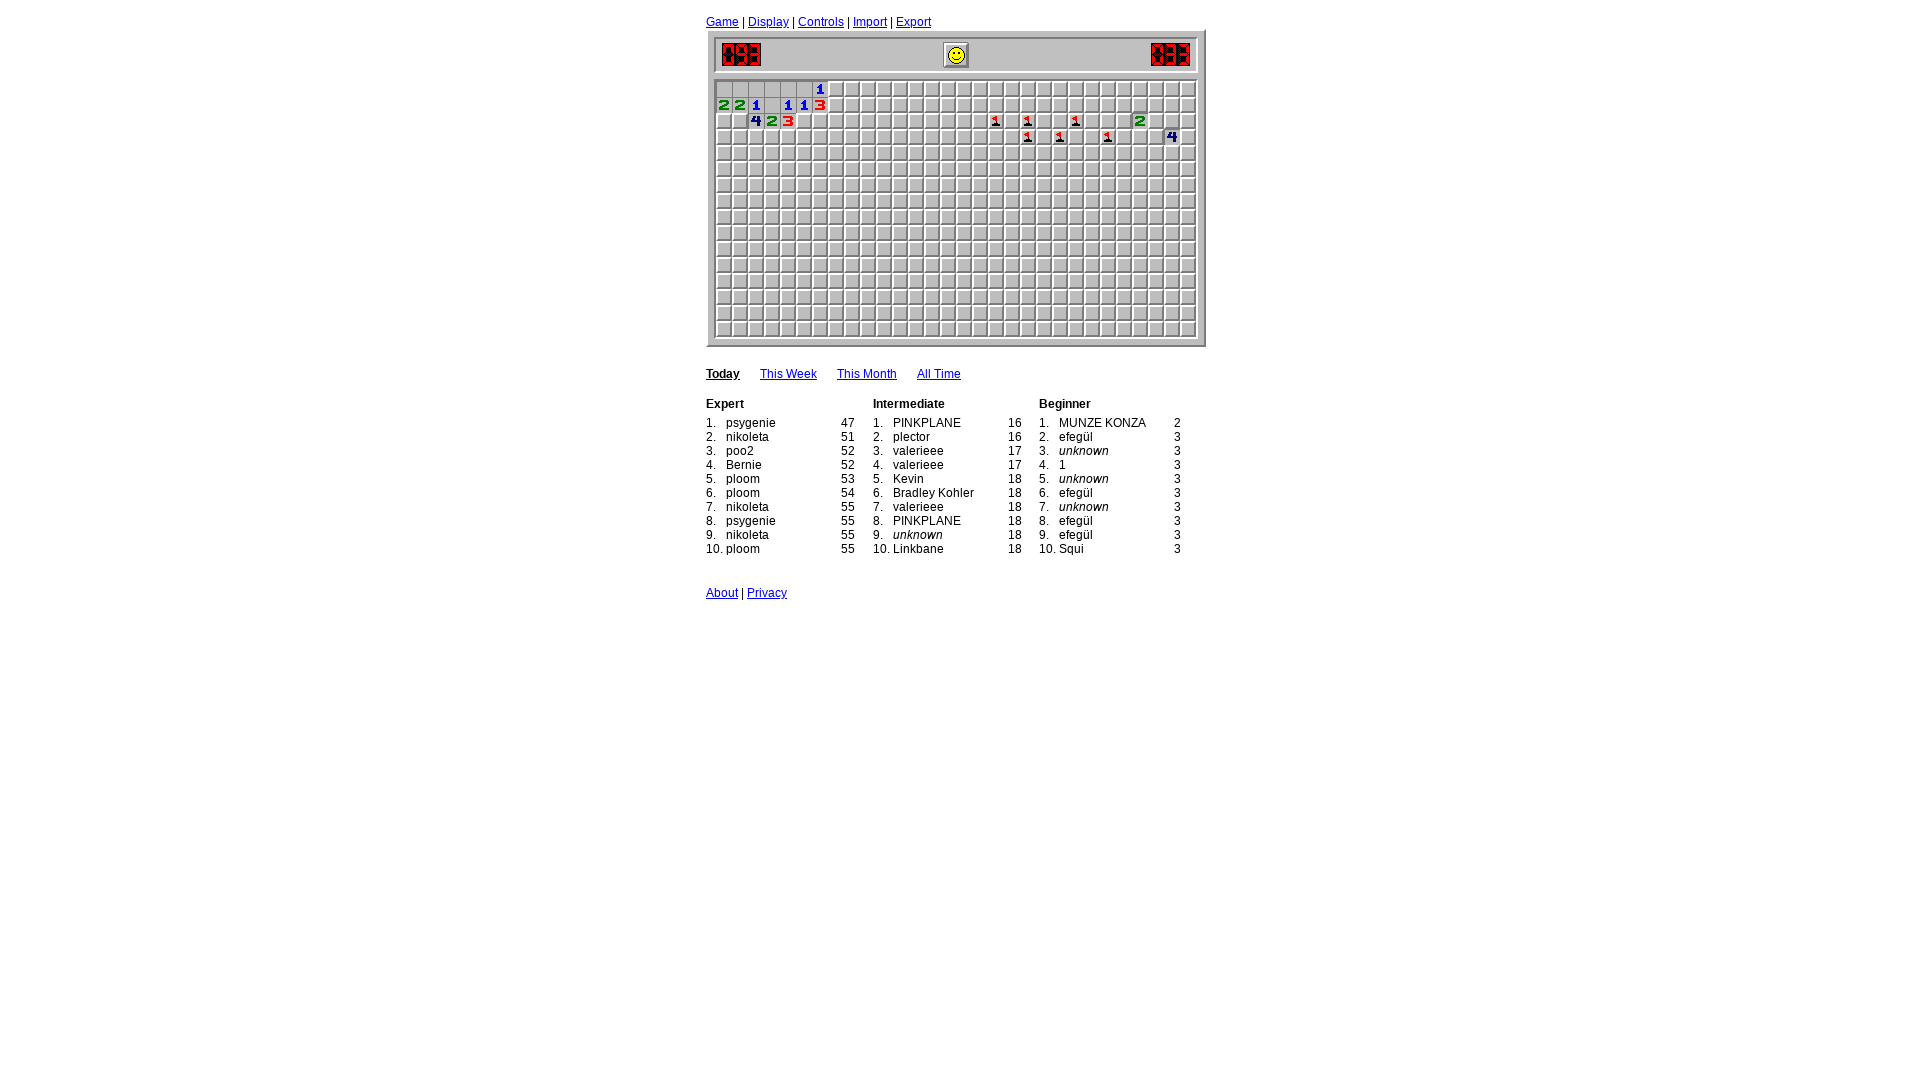

Game loop iteration 23: Waited 400ms before analyzing board
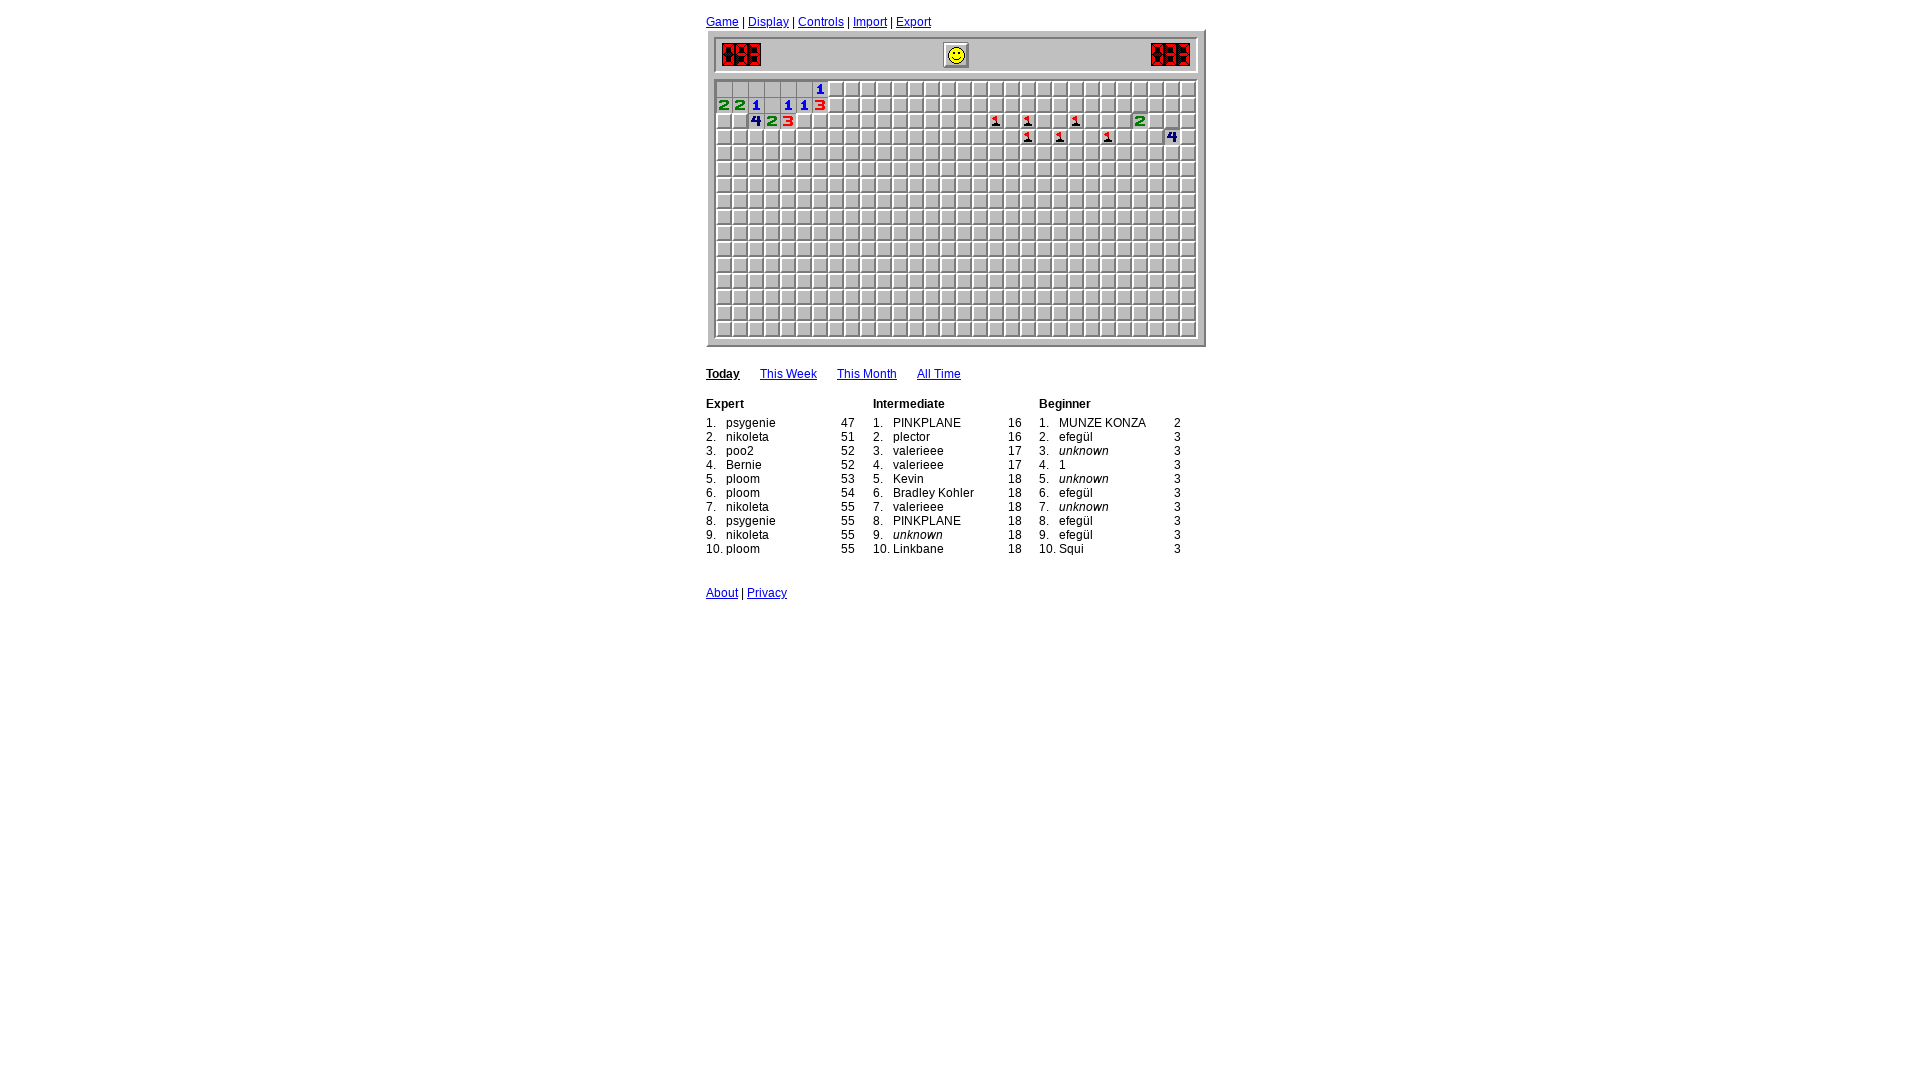

Analyzed opened cells - found 19 revealed cells so far
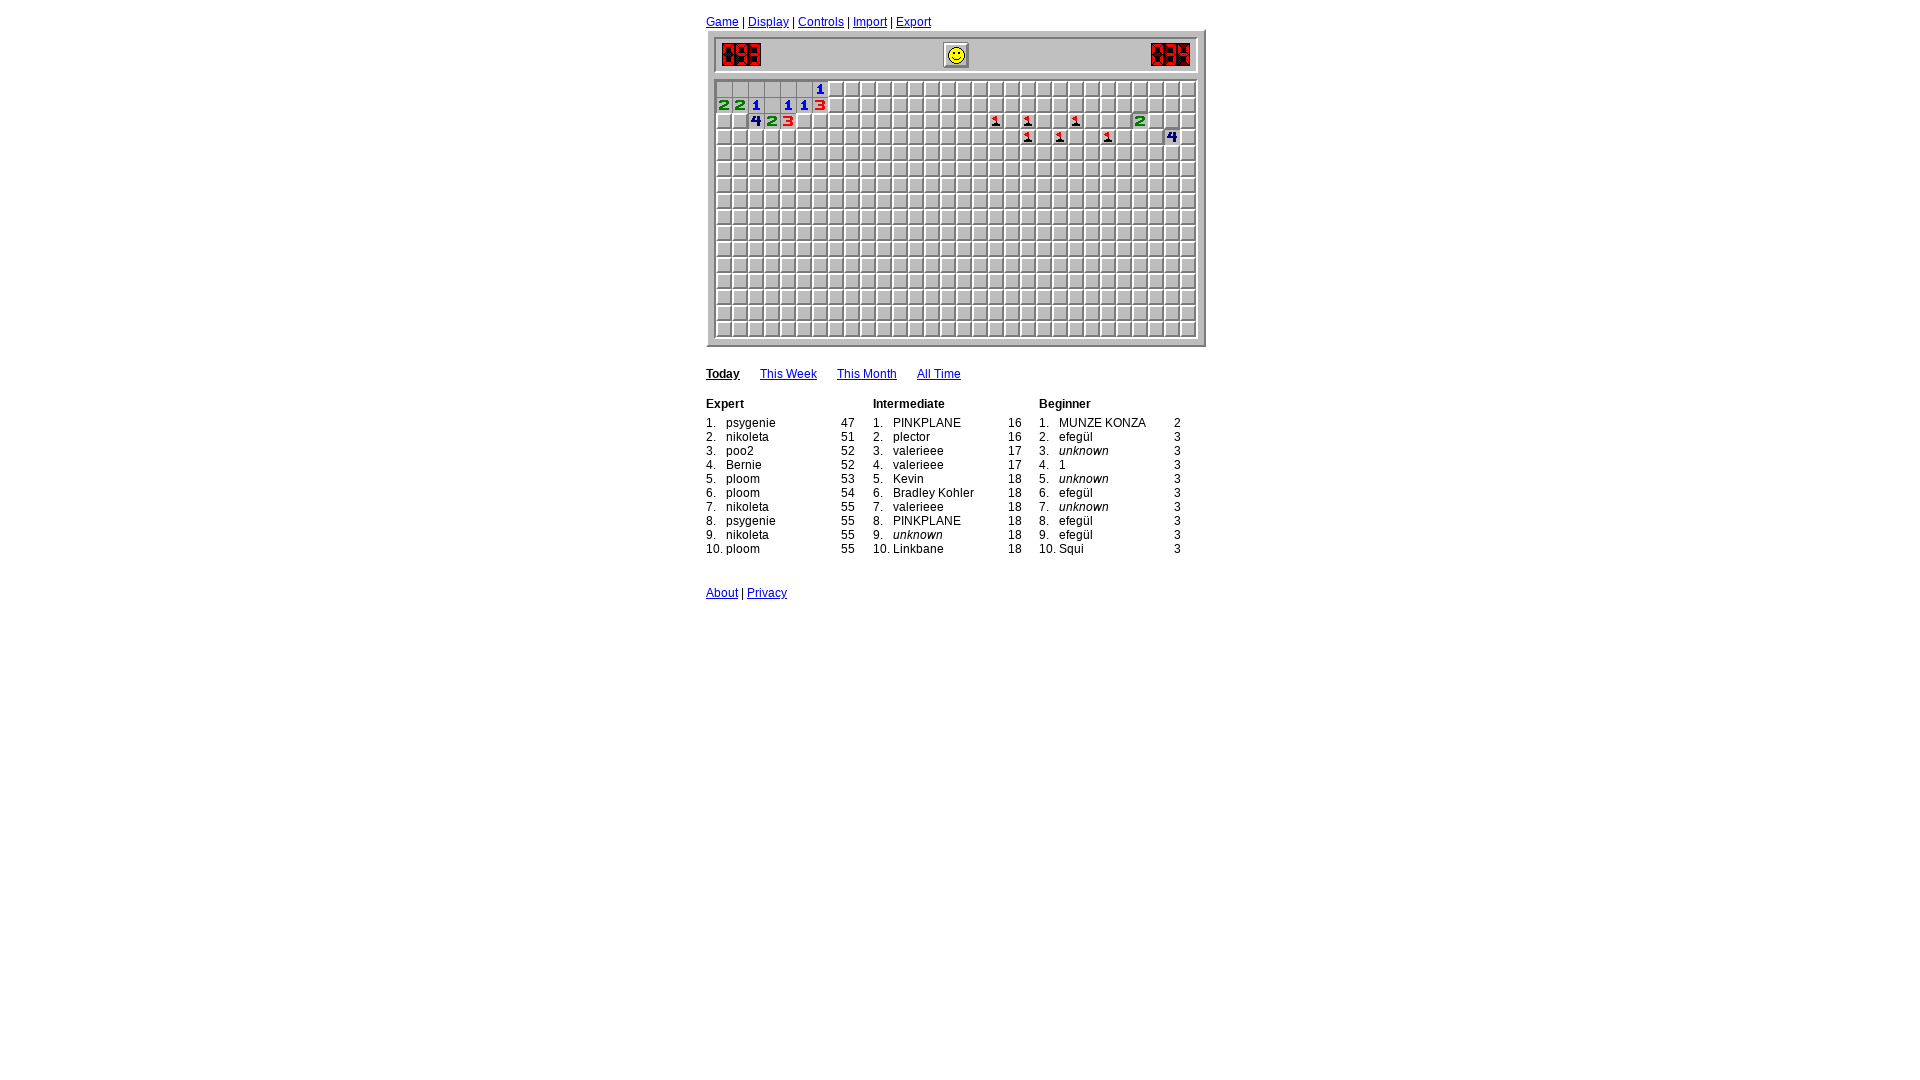

Game loop iteration 24: Waited 400ms before analyzing board
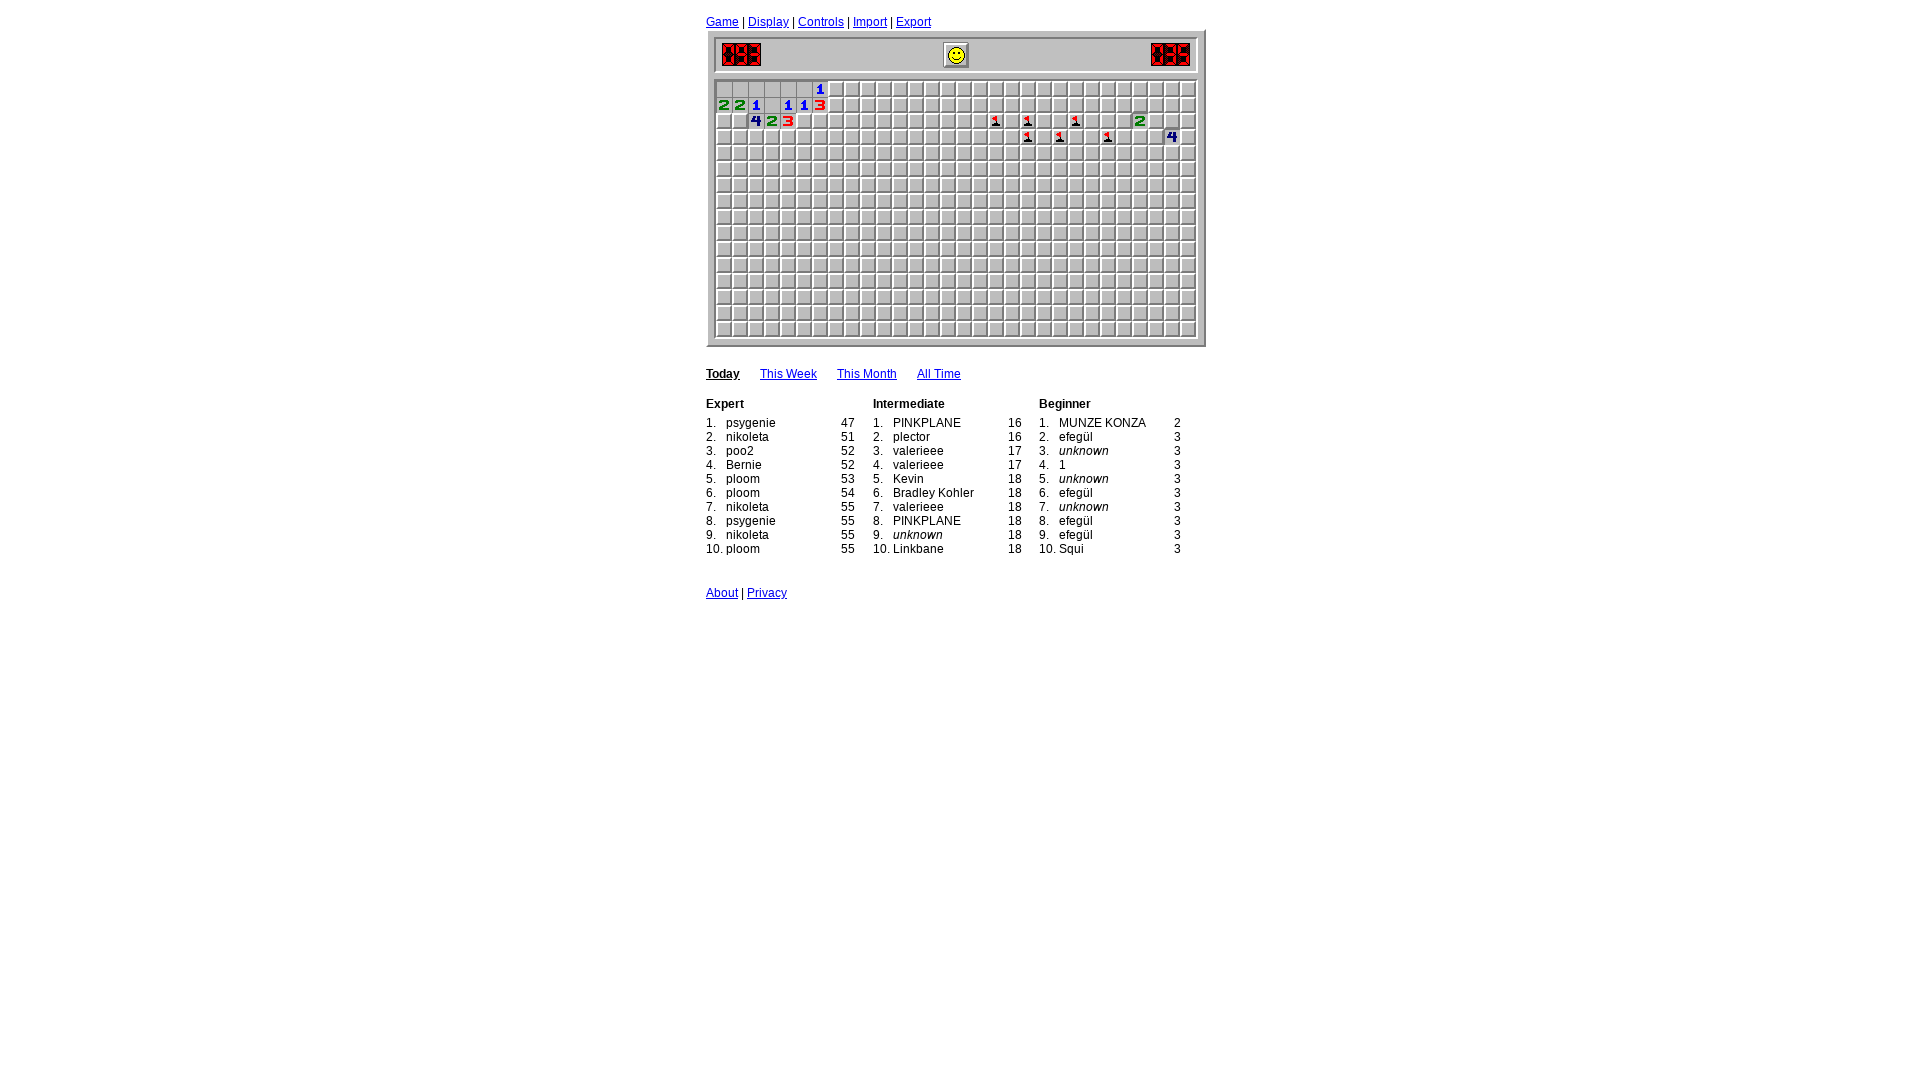

Analyzed opened cells - found 19 revealed cells so far
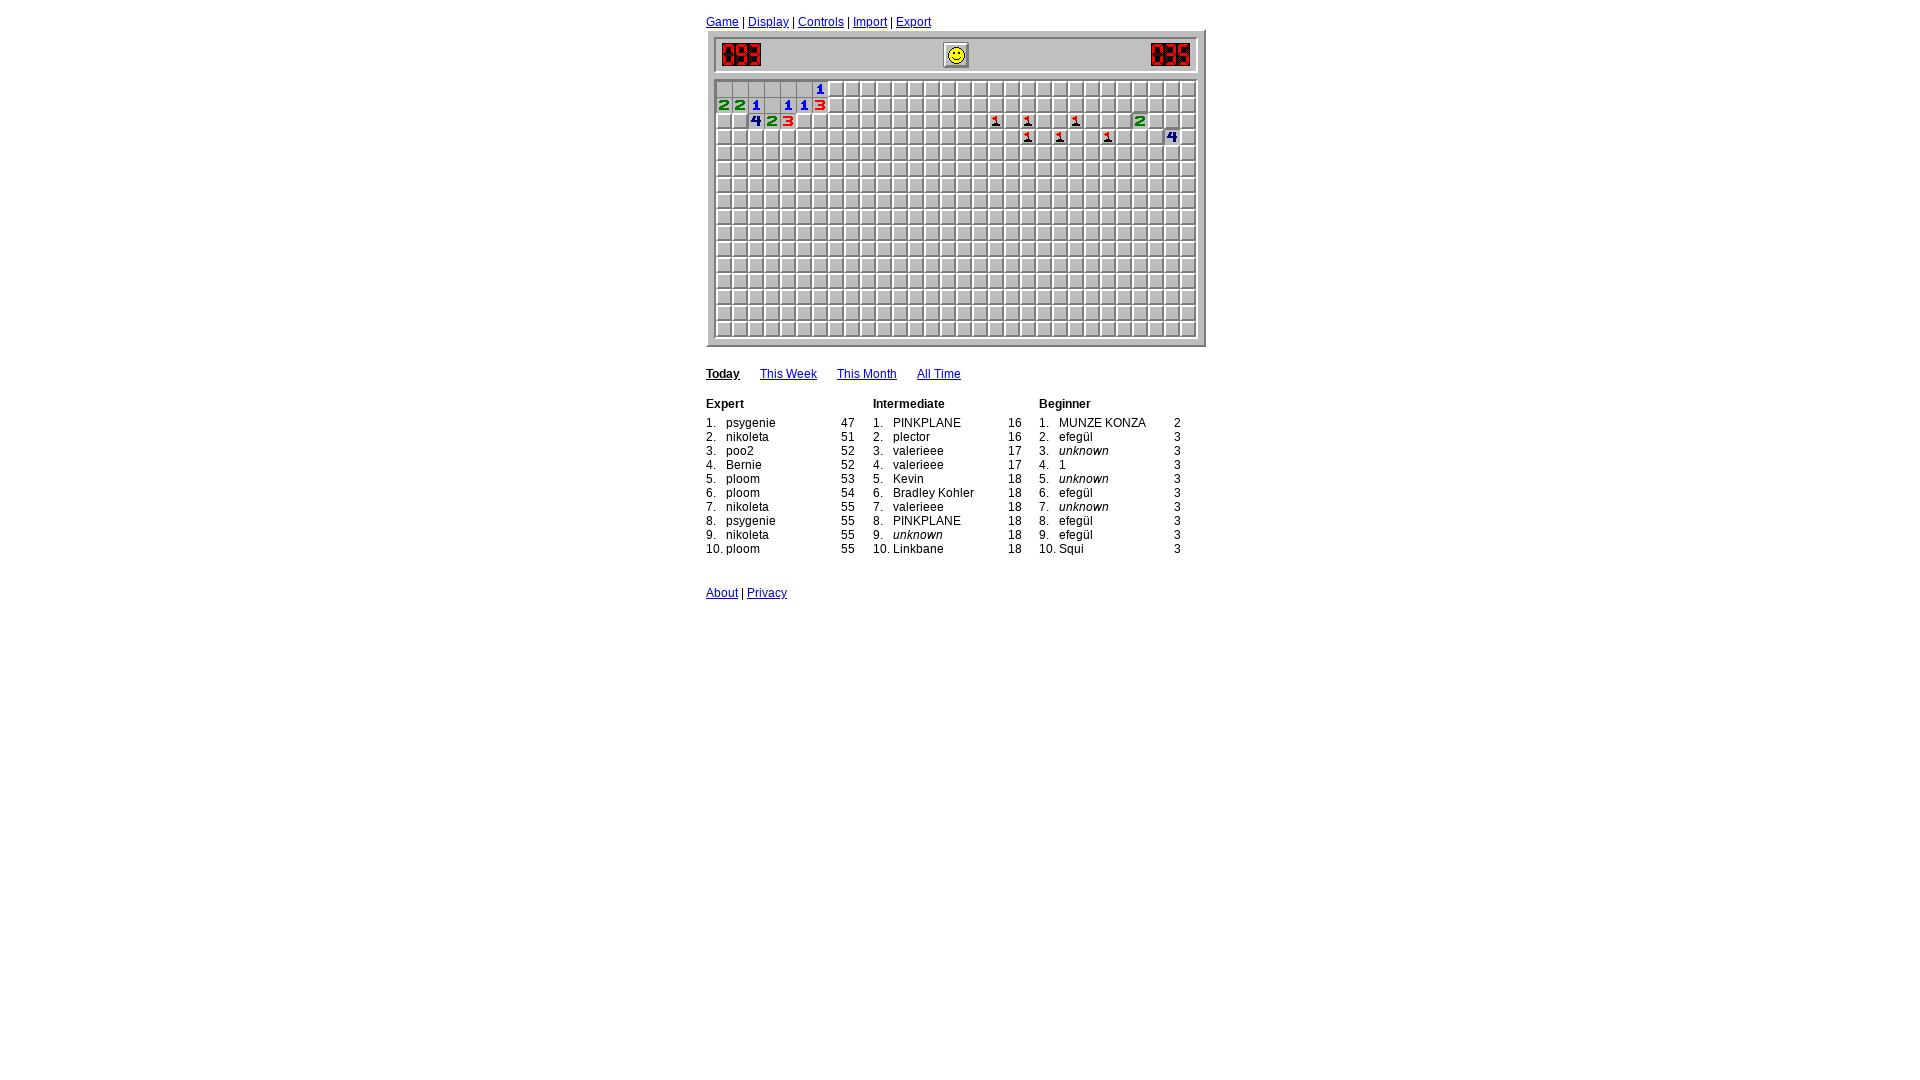

Game loop iteration 25: Waited 400ms before analyzing board
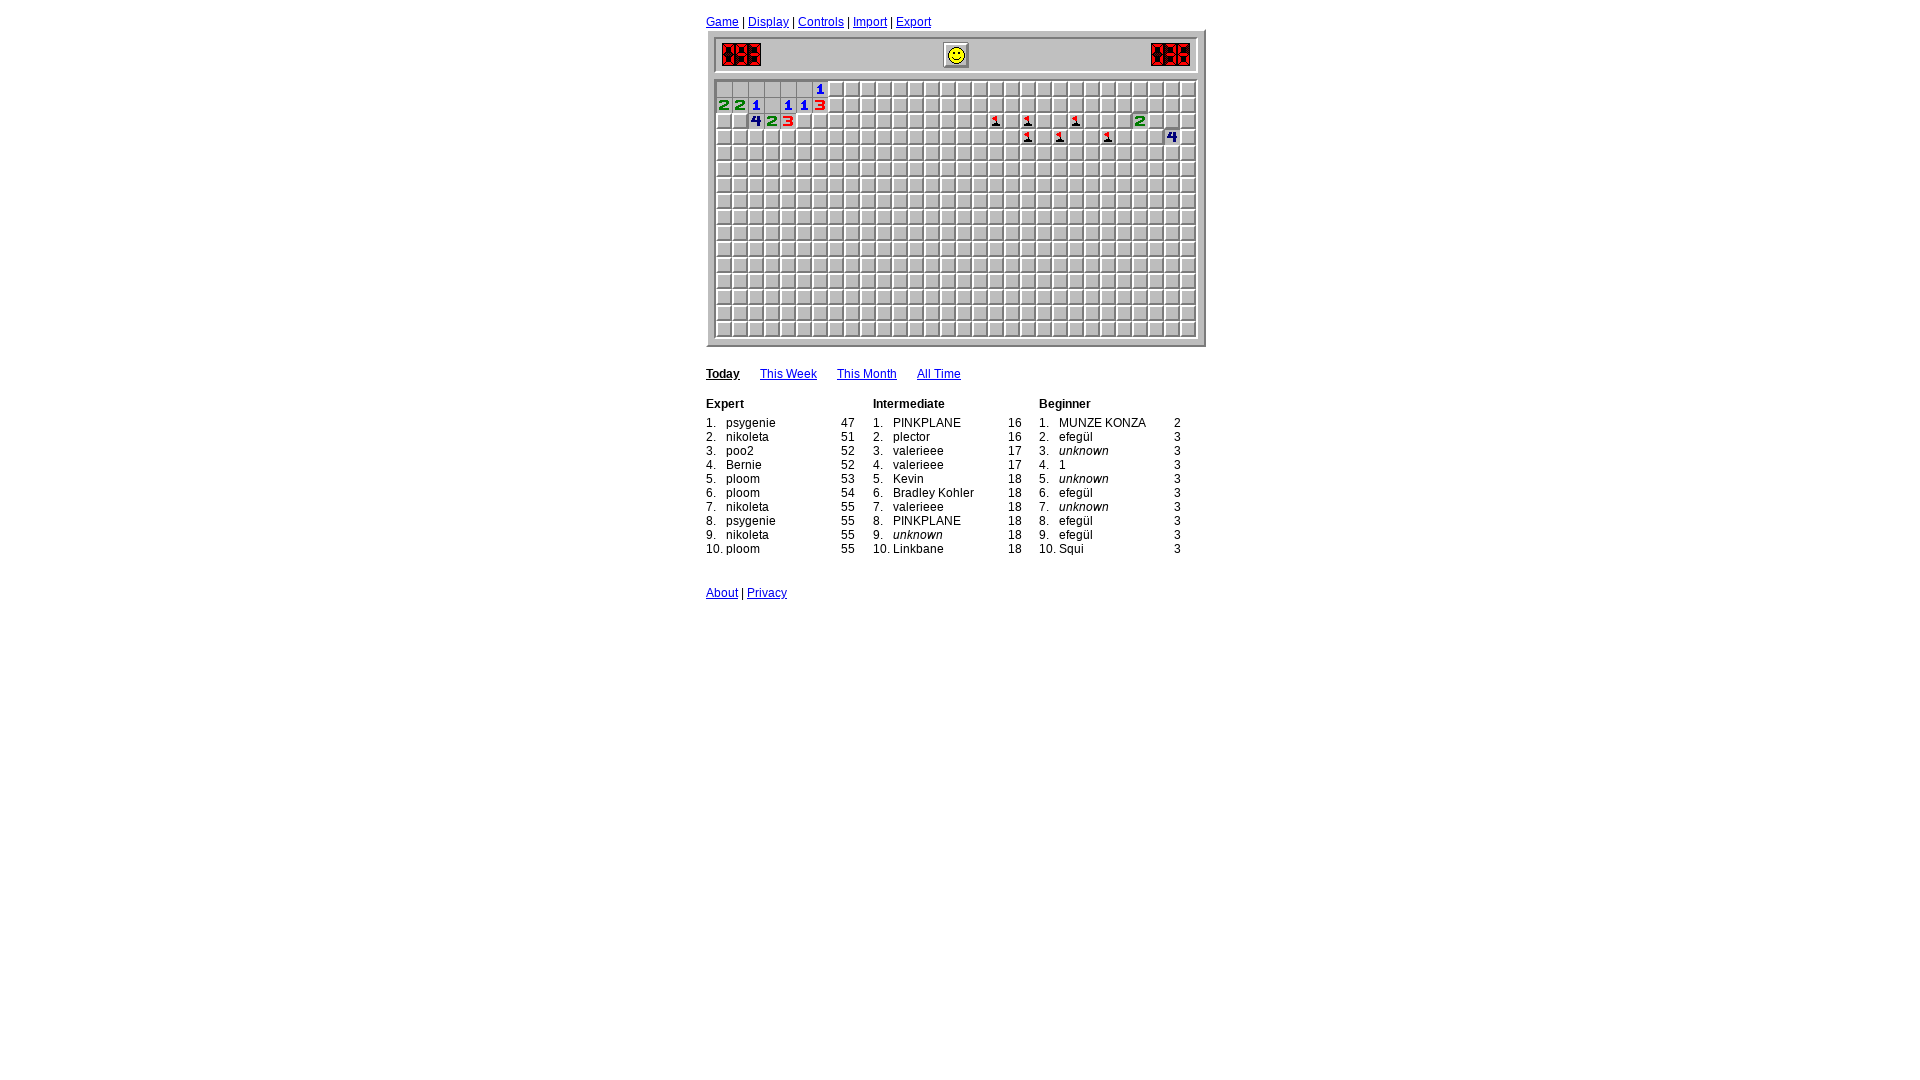

Analyzed opened cells - found 19 revealed cells so far
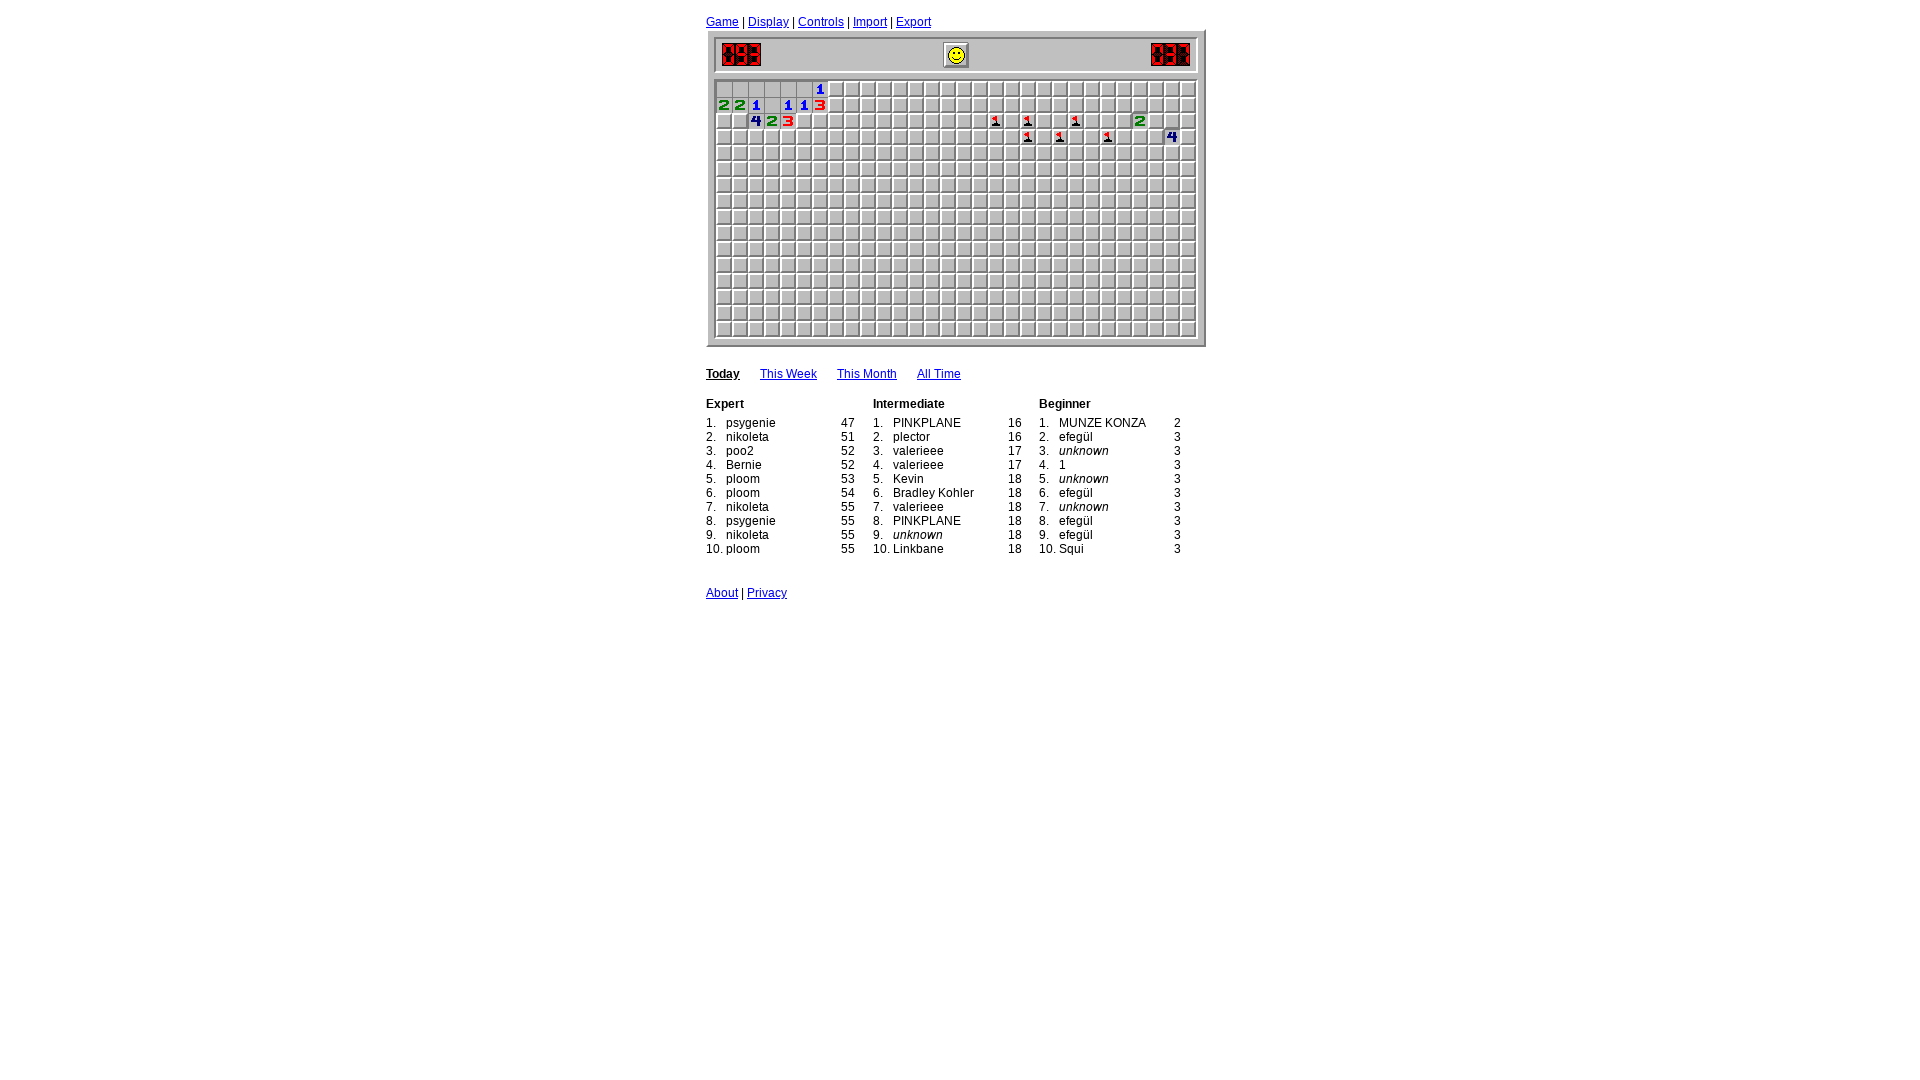

Game loop iteration 26: Waited 400ms before analyzing board
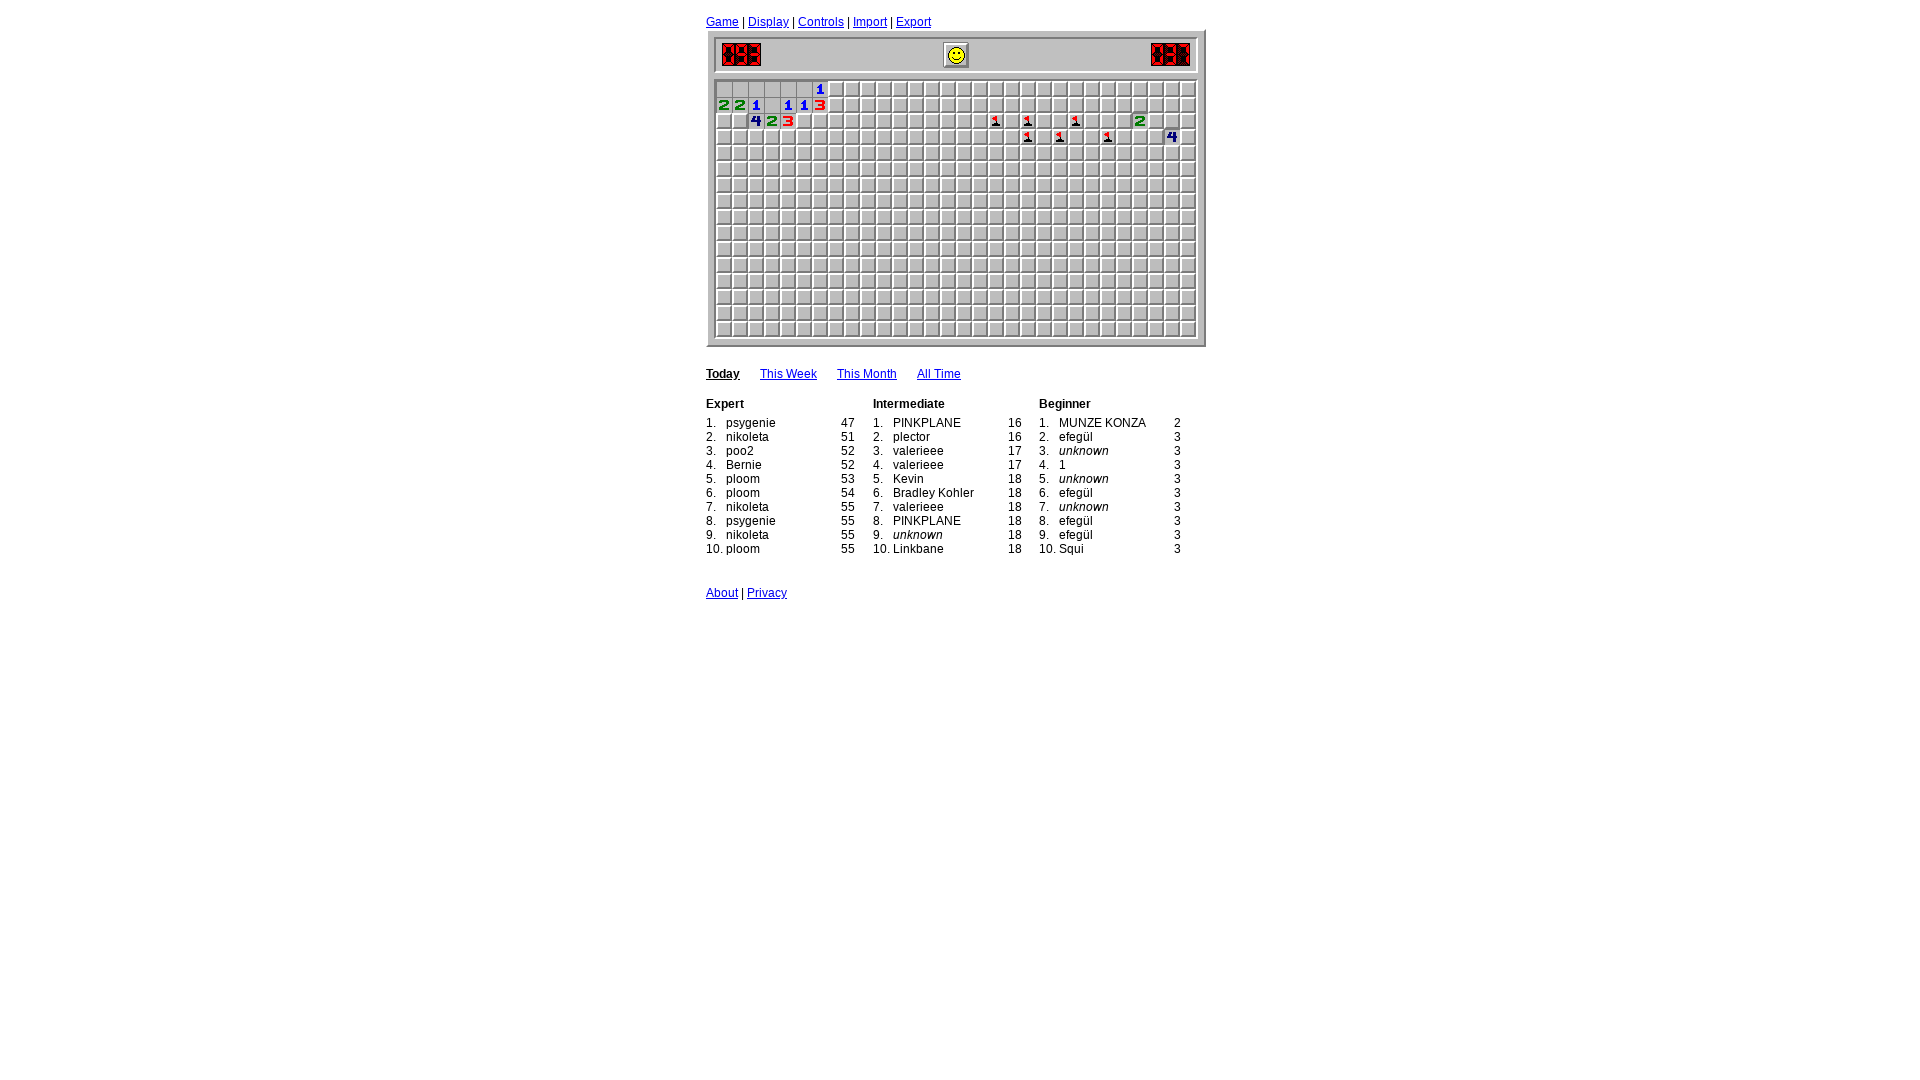

Analyzed opened cells - found 19 revealed cells so far
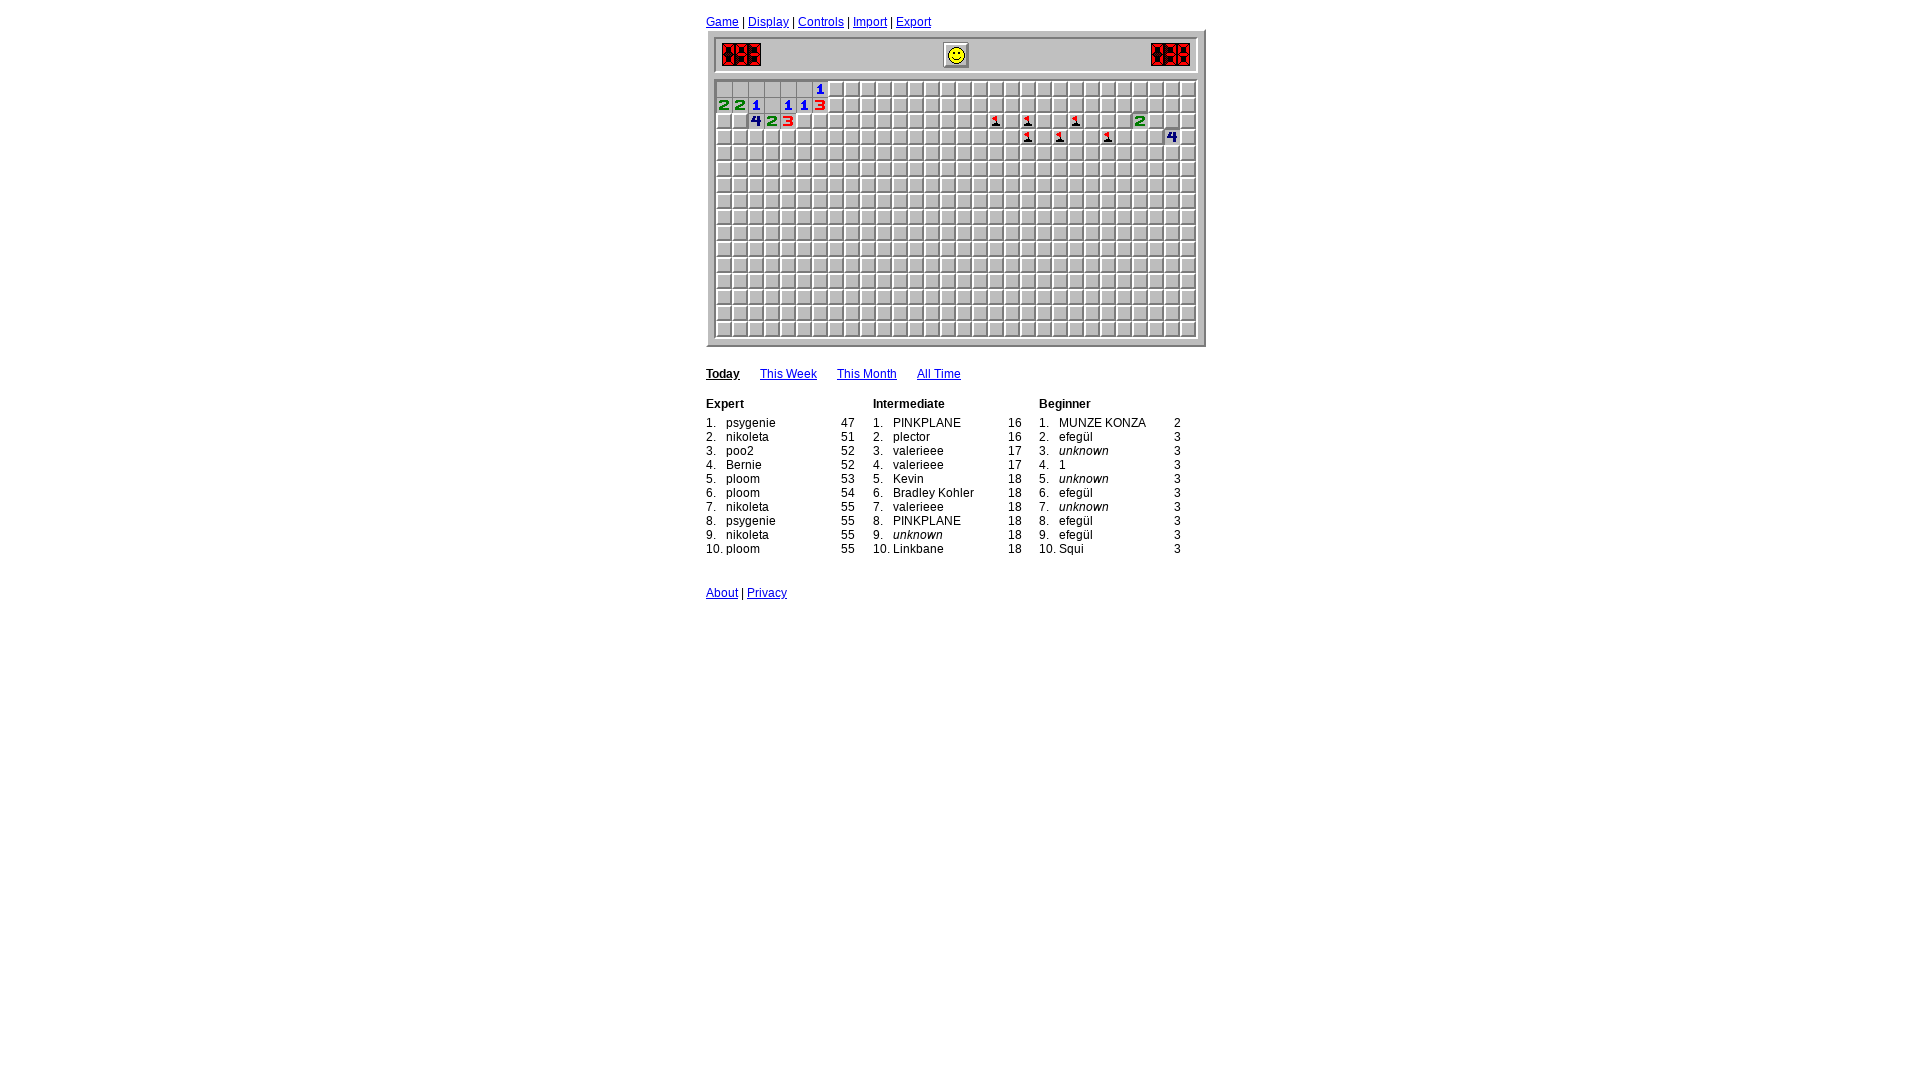

Game loop iteration 27: Waited 400ms before analyzing board
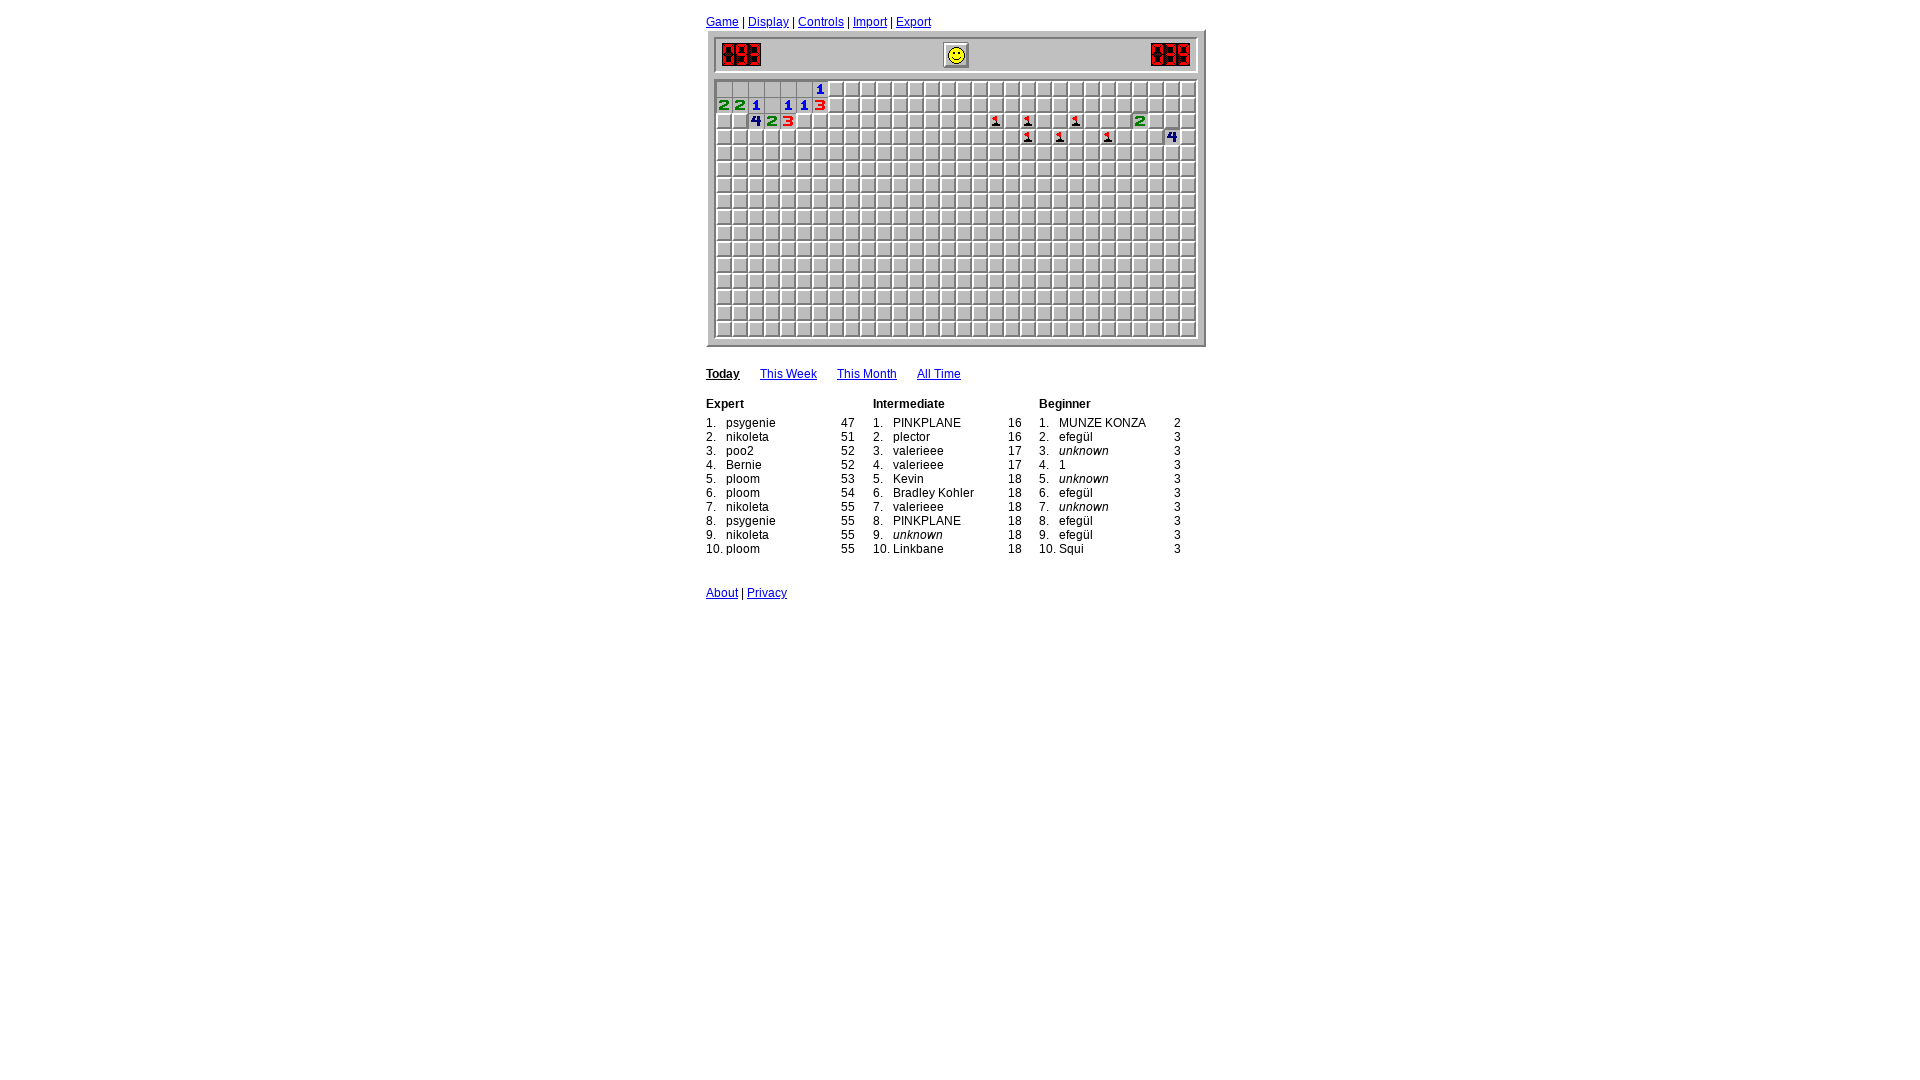

Analyzed opened cells - found 19 revealed cells so far
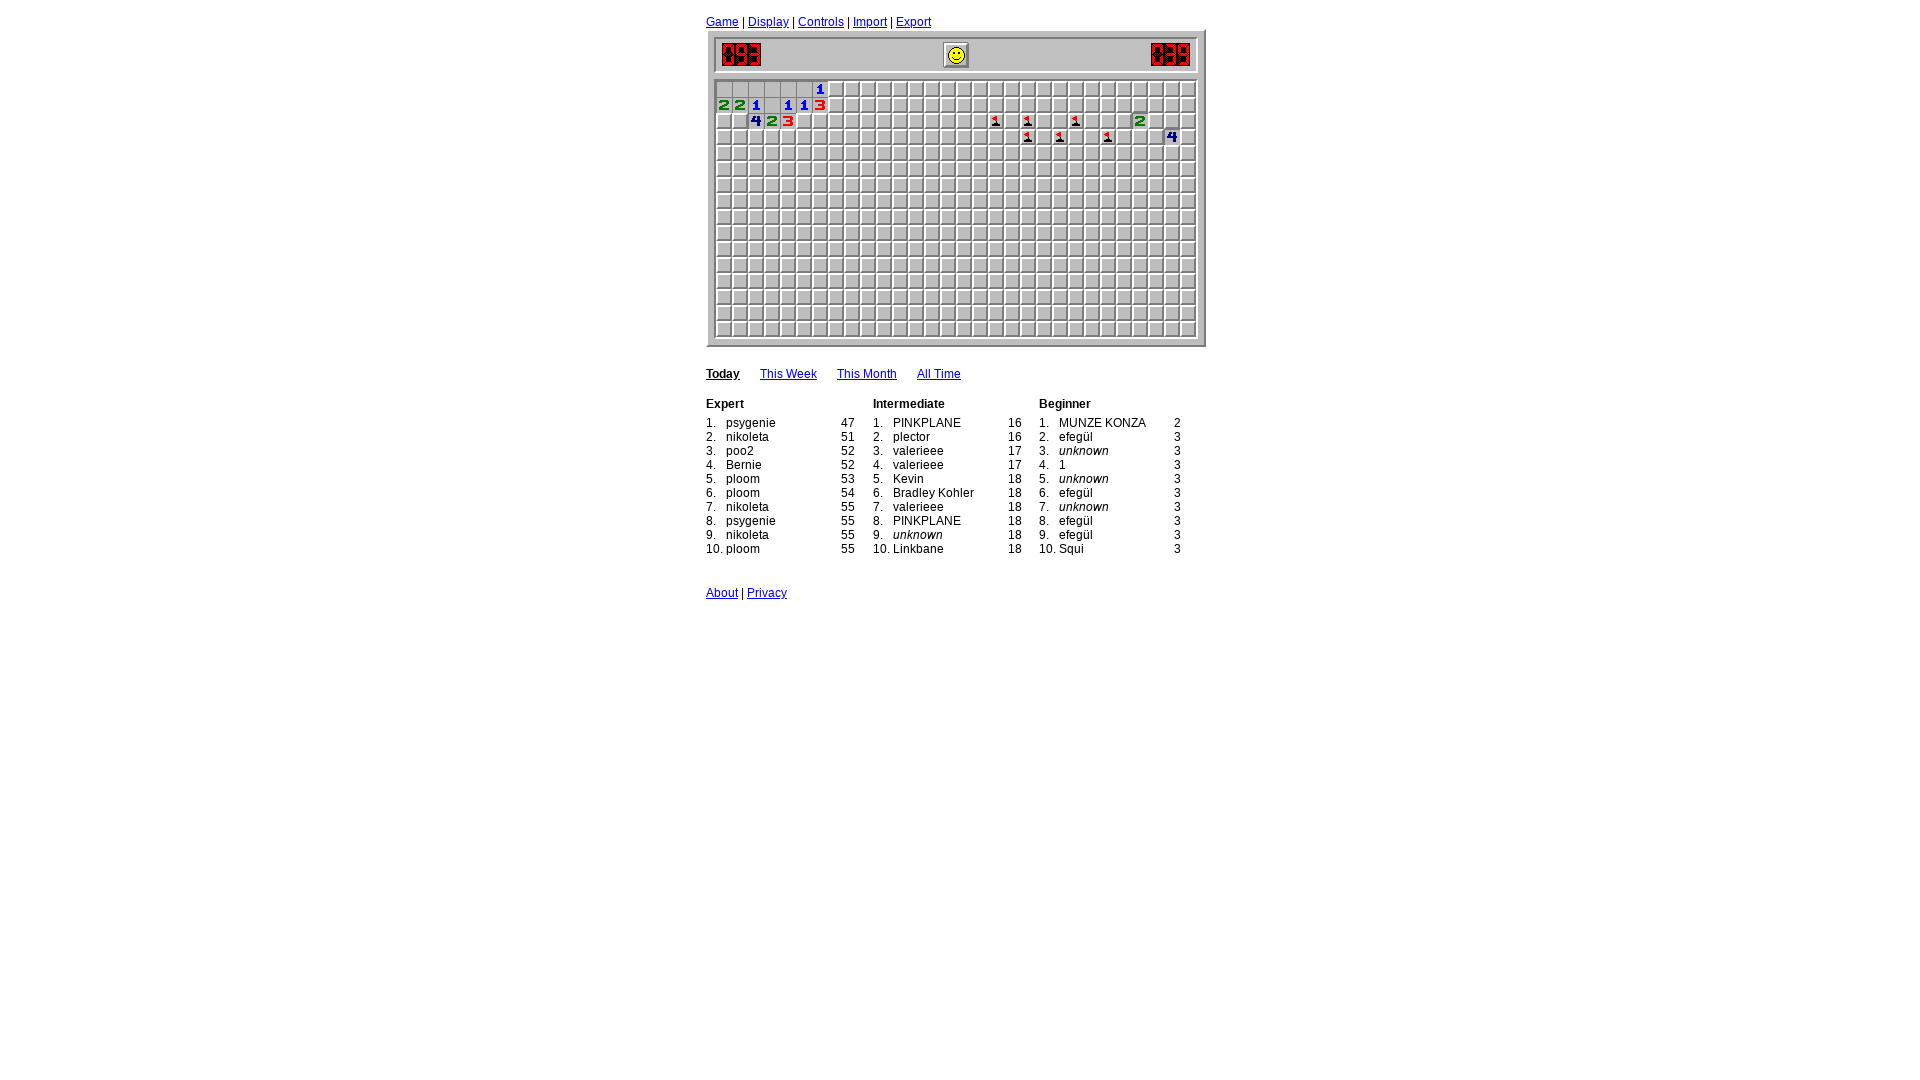

Game loop iteration 28: Waited 400ms before analyzing board
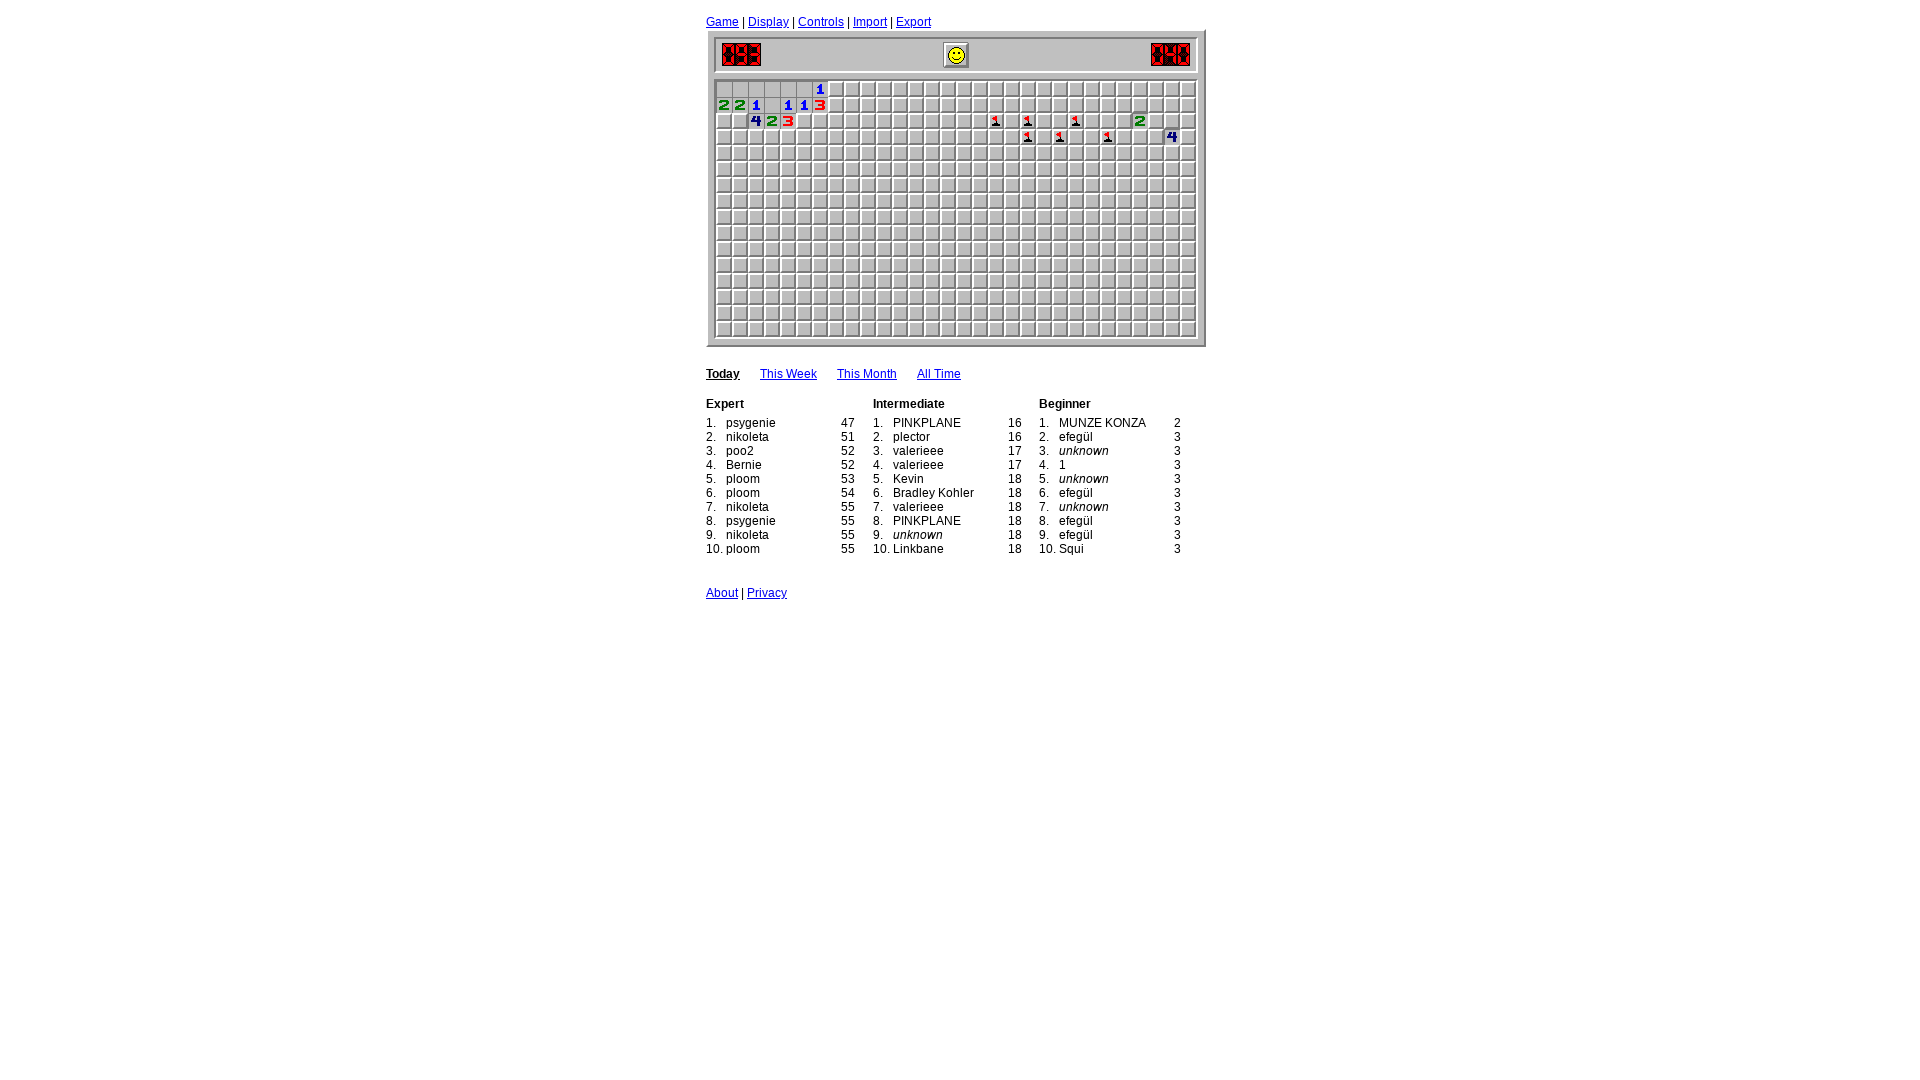

Analyzed opened cells - found 19 revealed cells so far
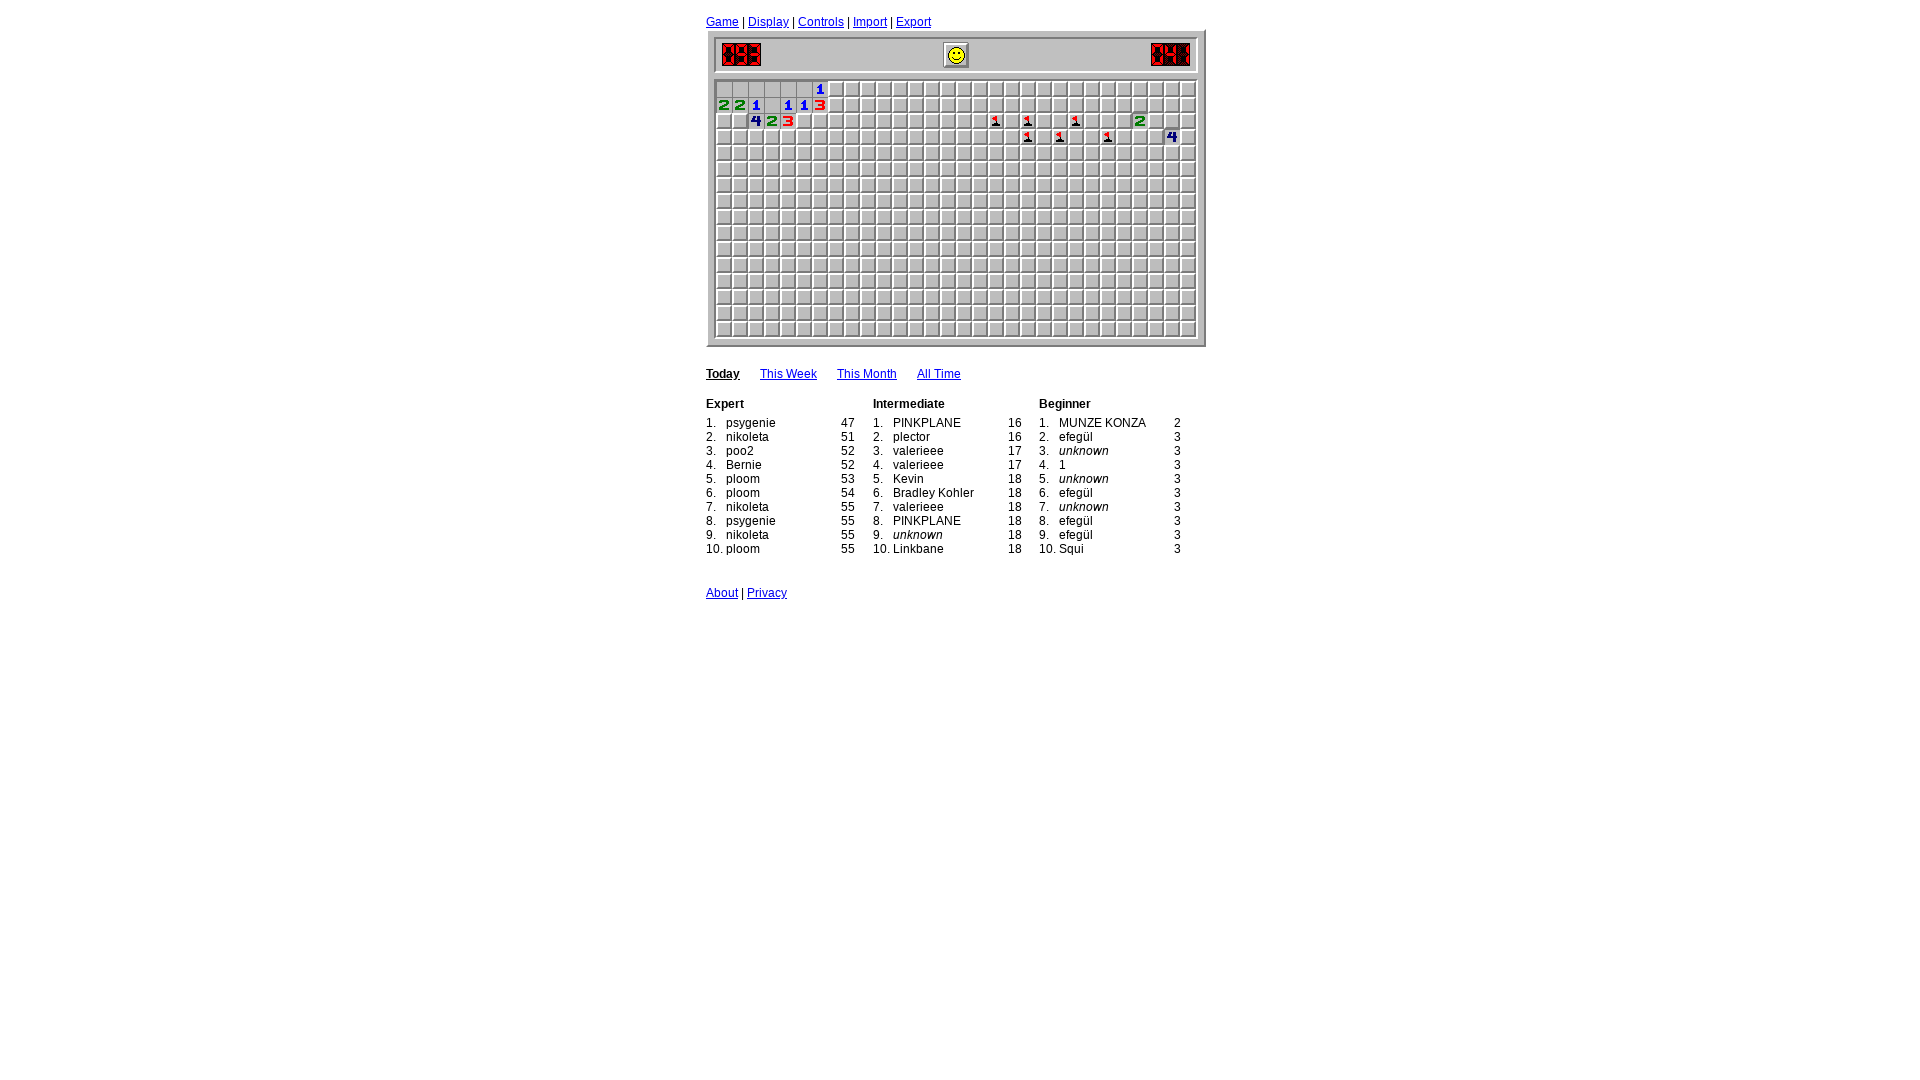

Game loop iteration 29: Waited 400ms before analyzing board
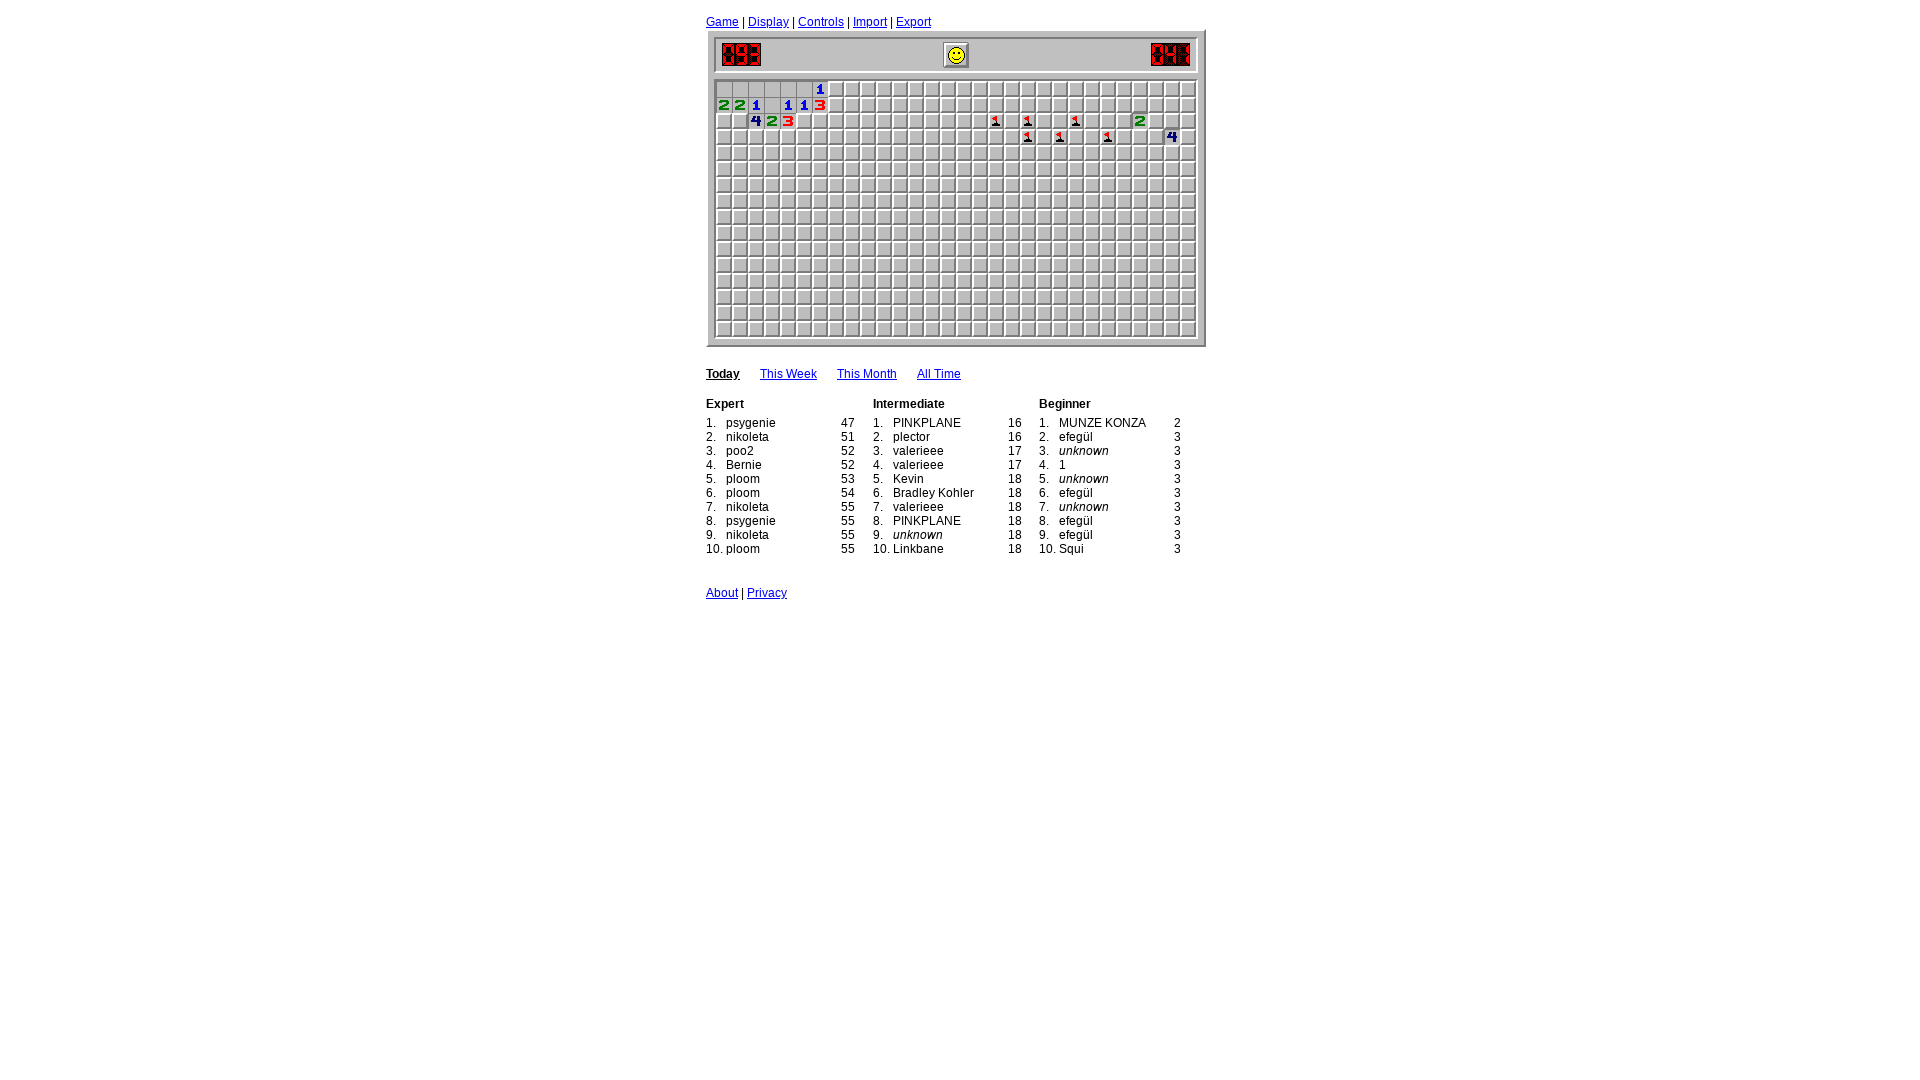

Analyzed opened cells - found 19 revealed cells so far
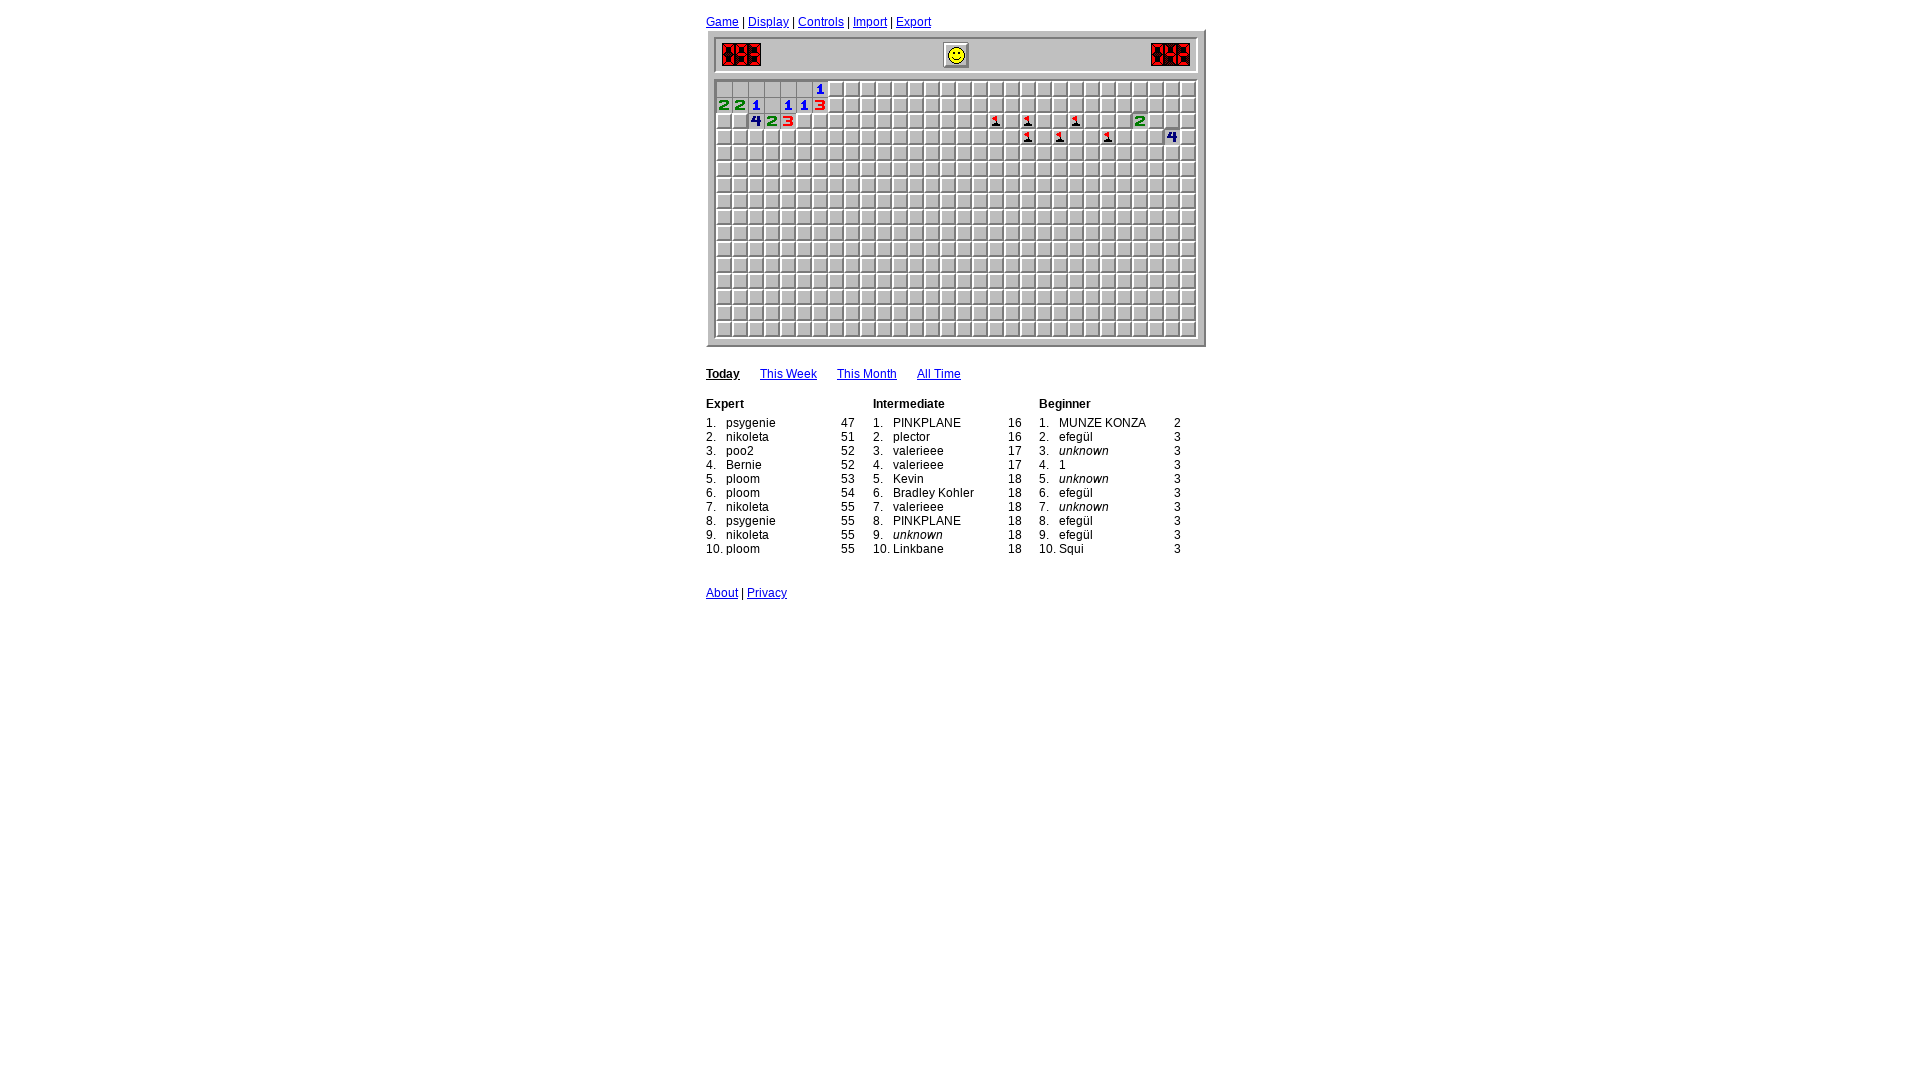

Game loop iteration 30: Waited 400ms before analyzing board
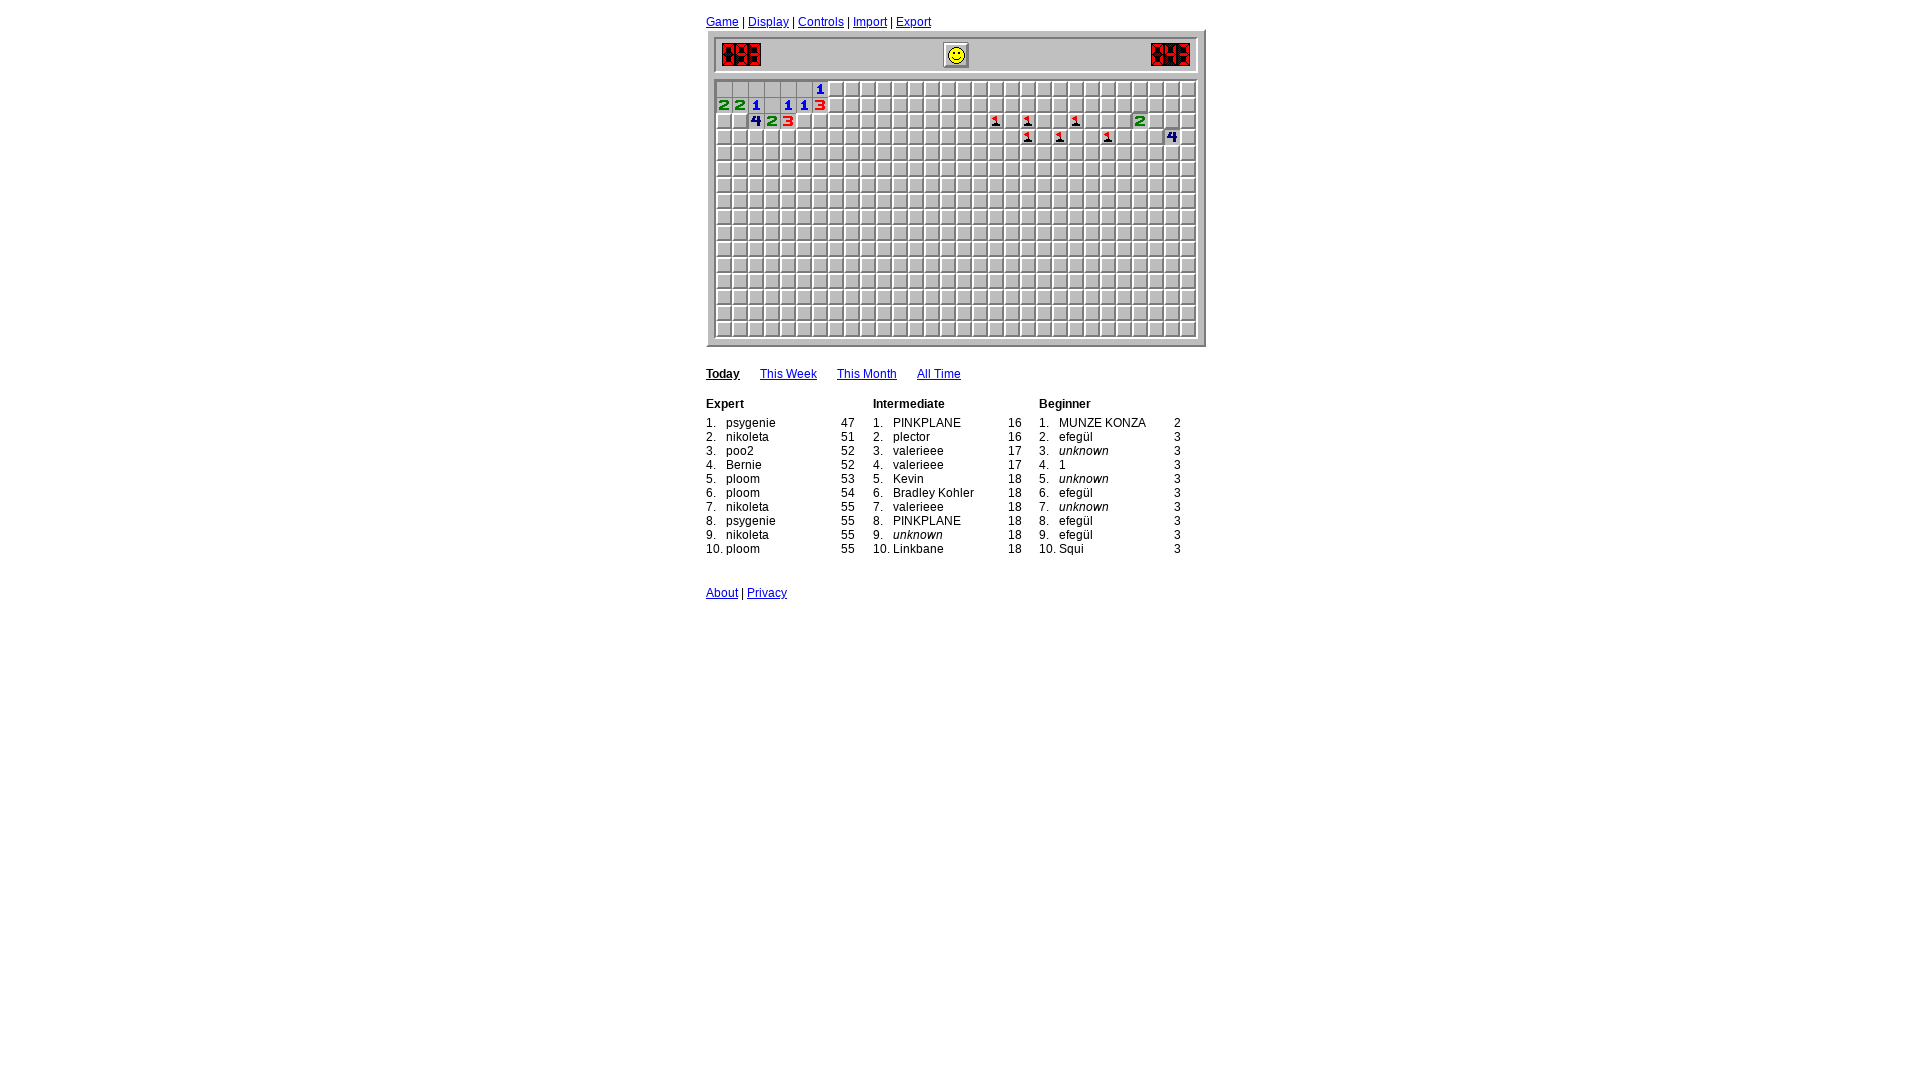

Analyzed opened cells - found 19 revealed cells so far
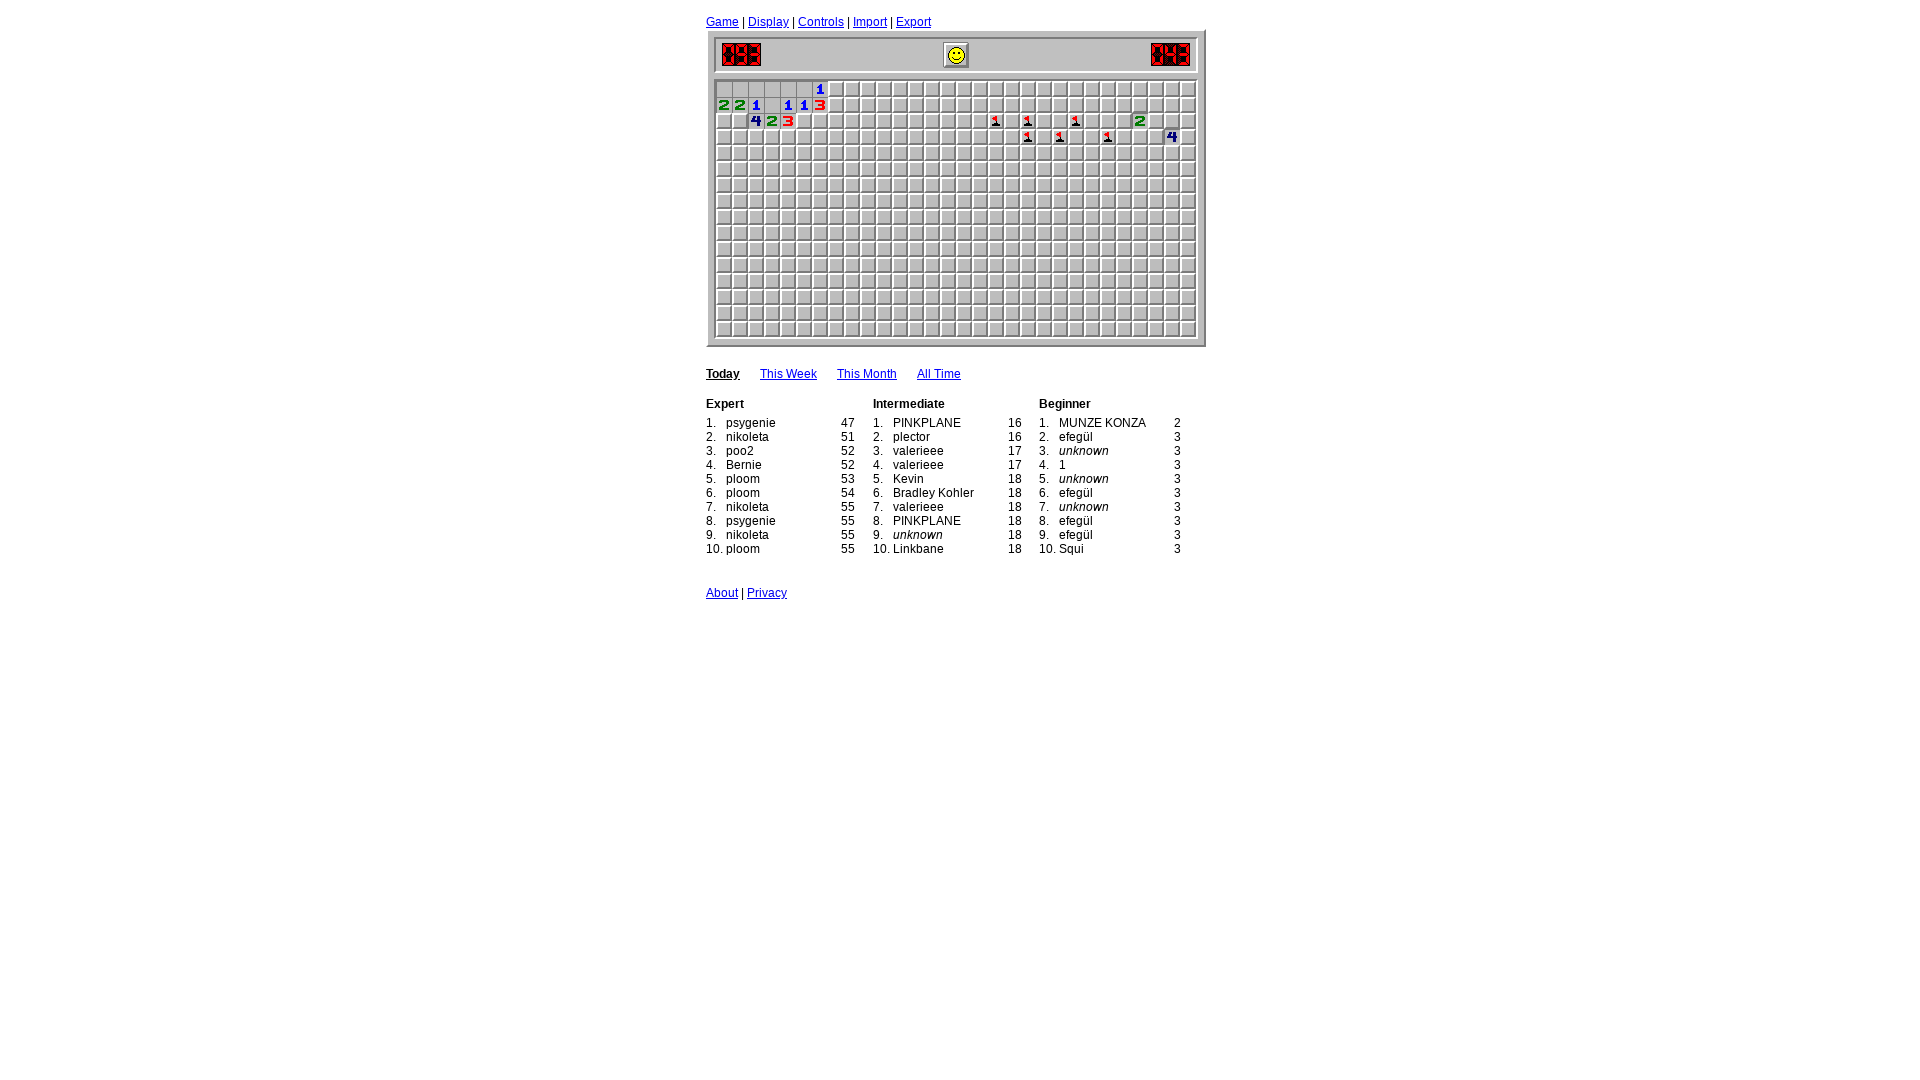

Game loop iteration 31: Waited 400ms before analyzing board
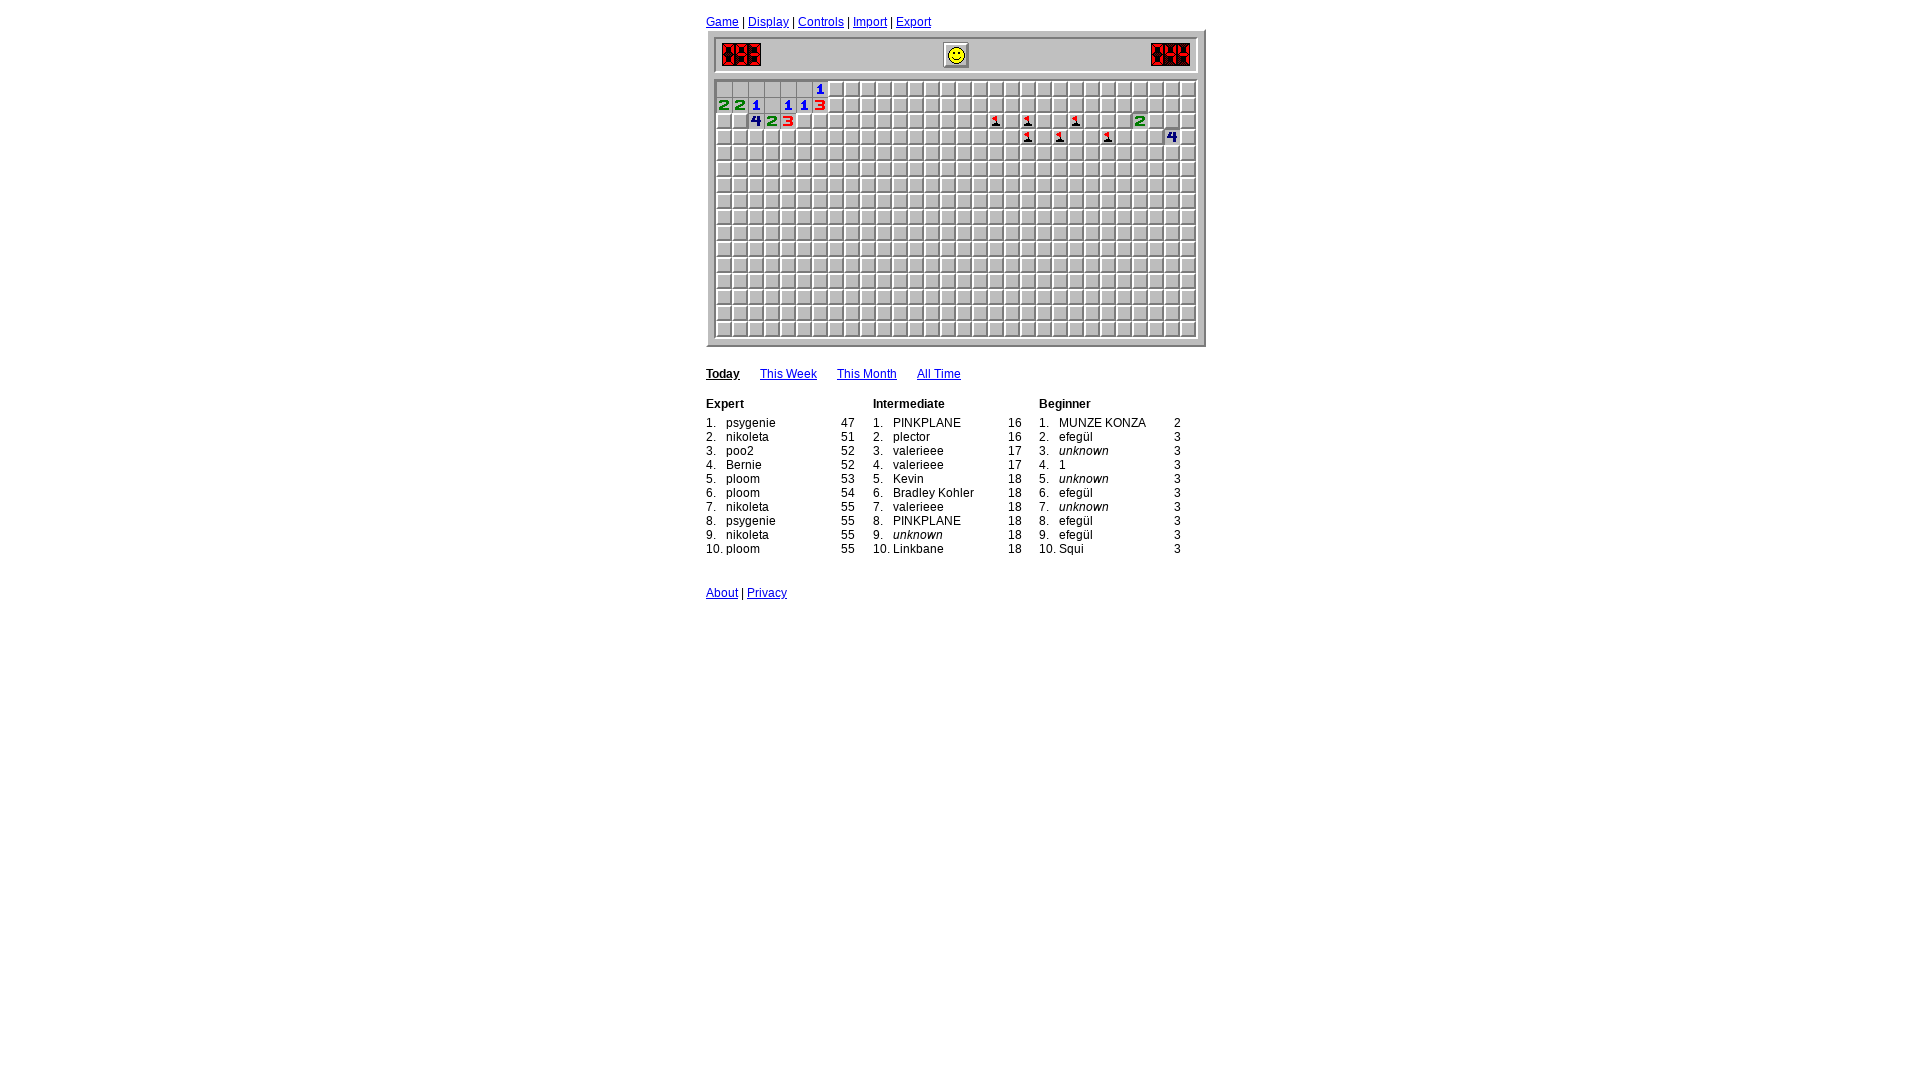

Analyzed opened cells - found 19 revealed cells so far
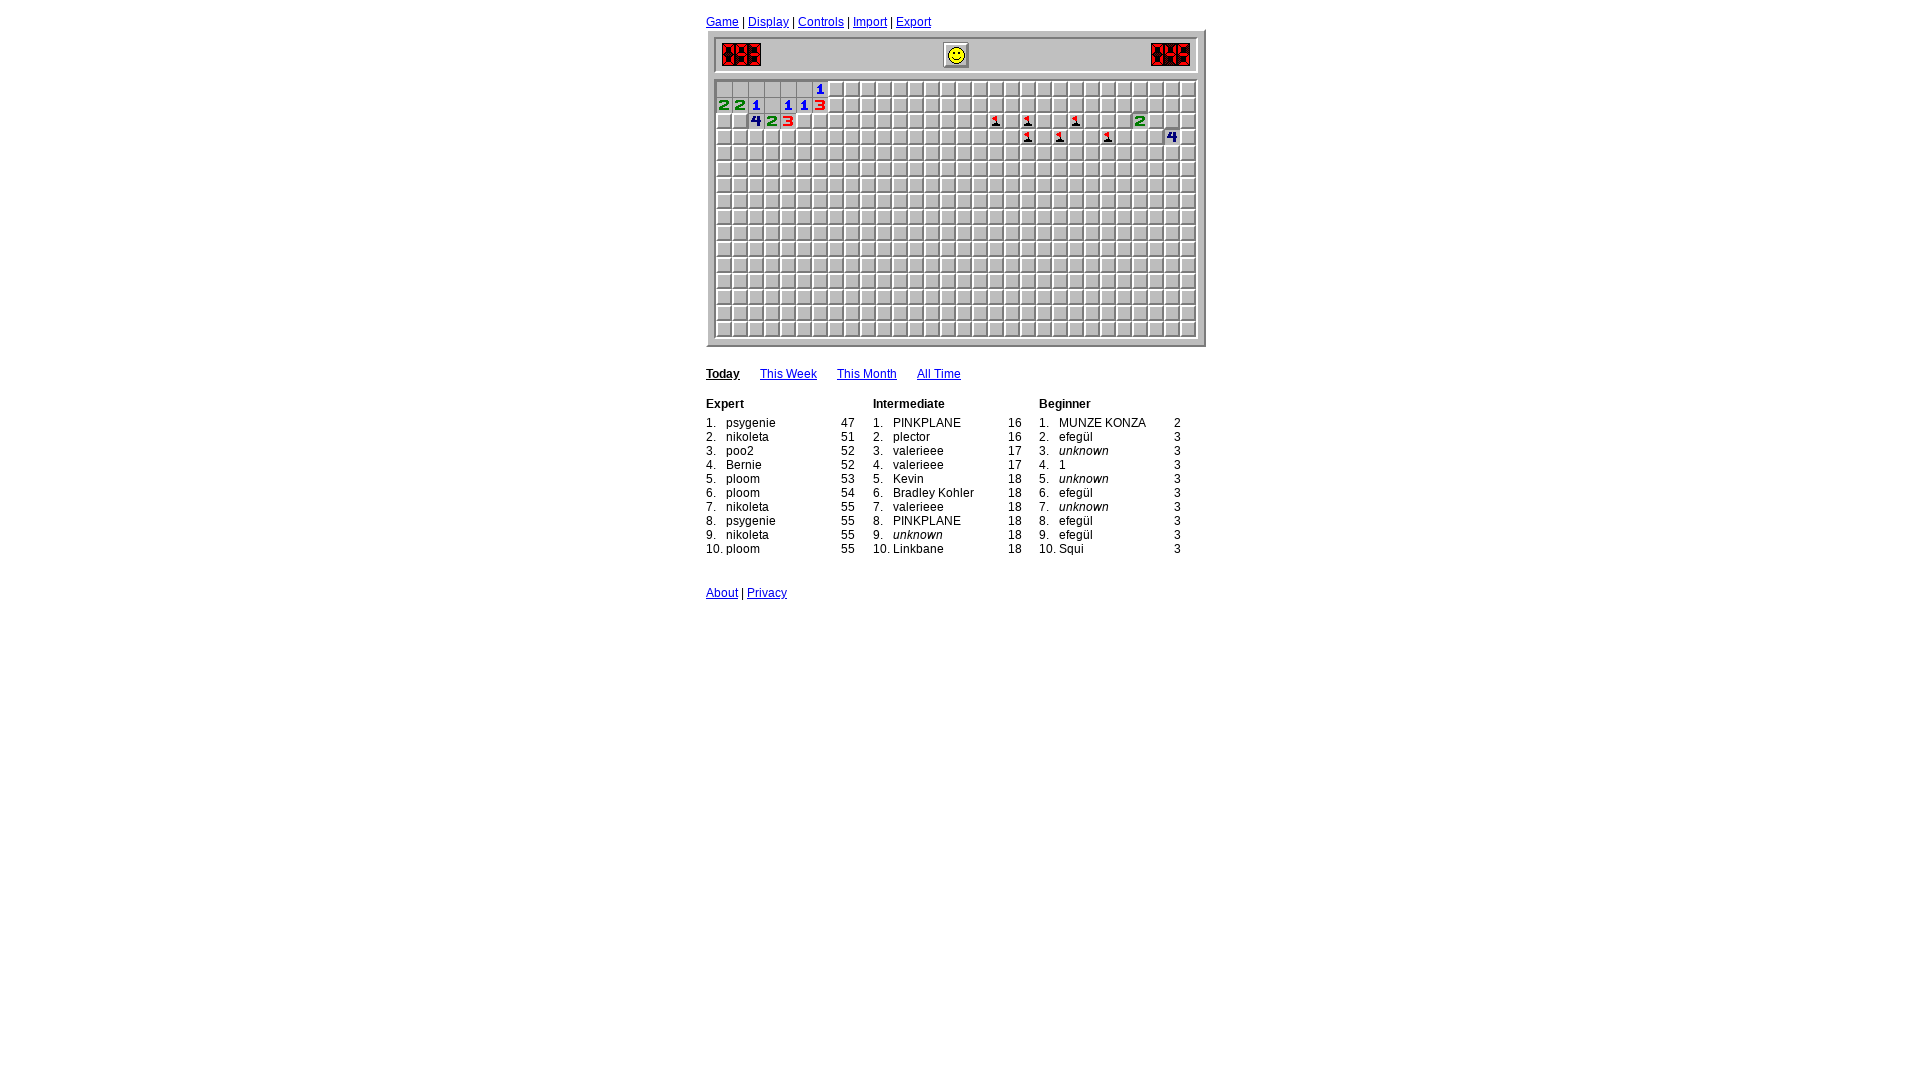

Game loop iteration 32: Waited 400ms before analyzing board
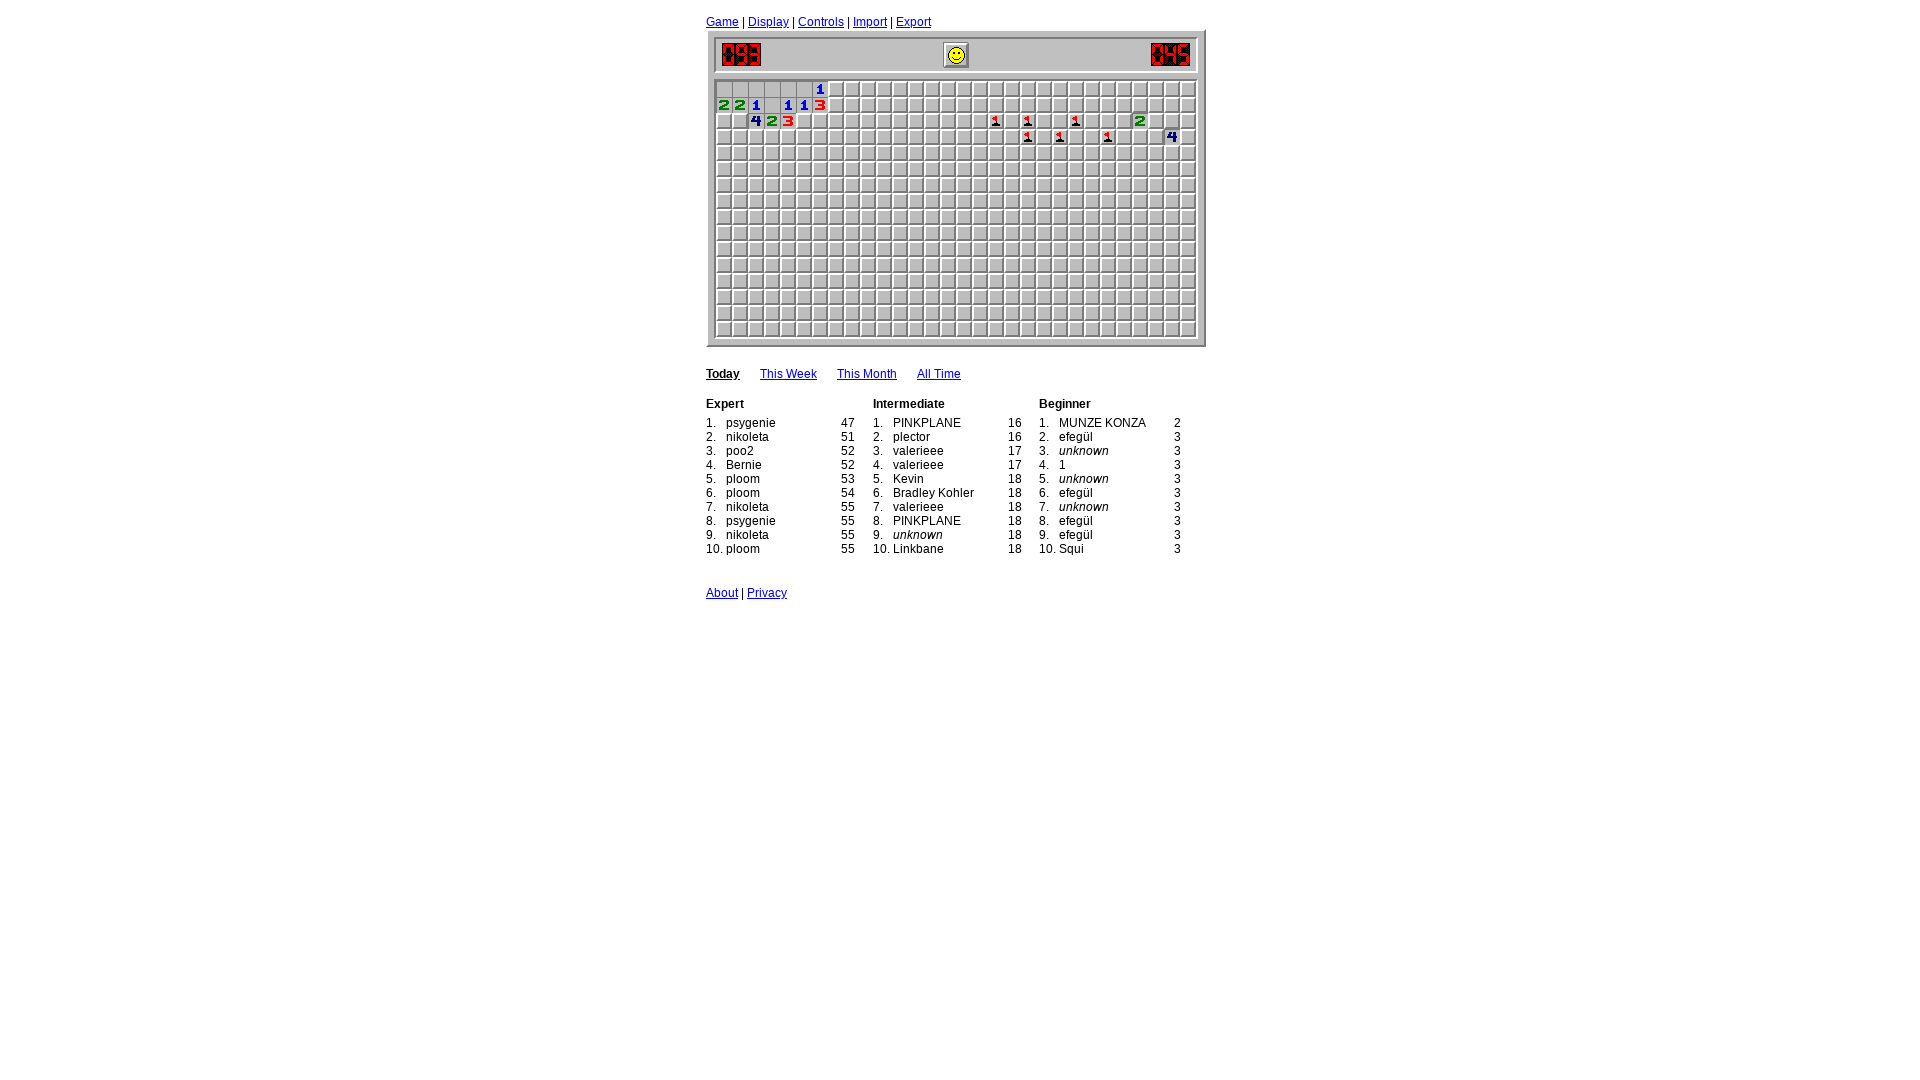

Analyzed opened cells - found 19 revealed cells so far
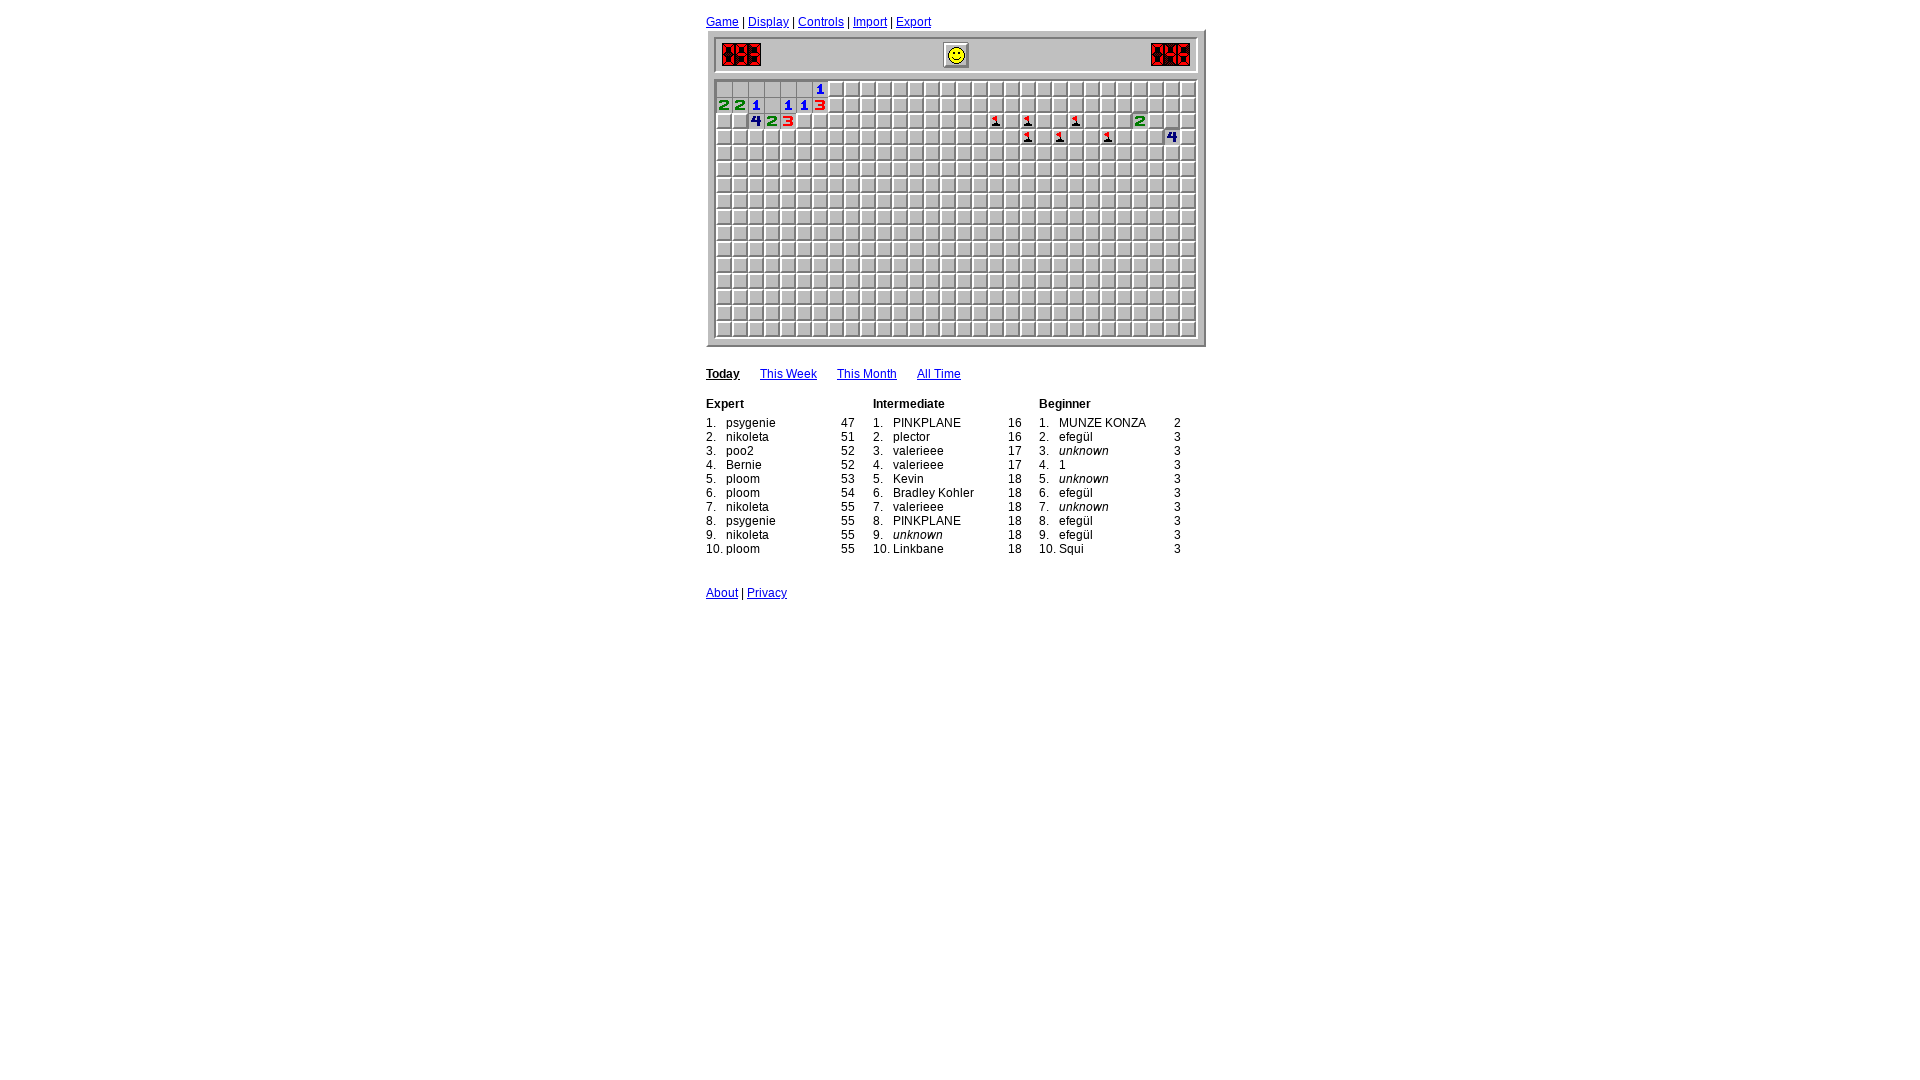

Game loop iteration 33: Waited 400ms before analyzing board
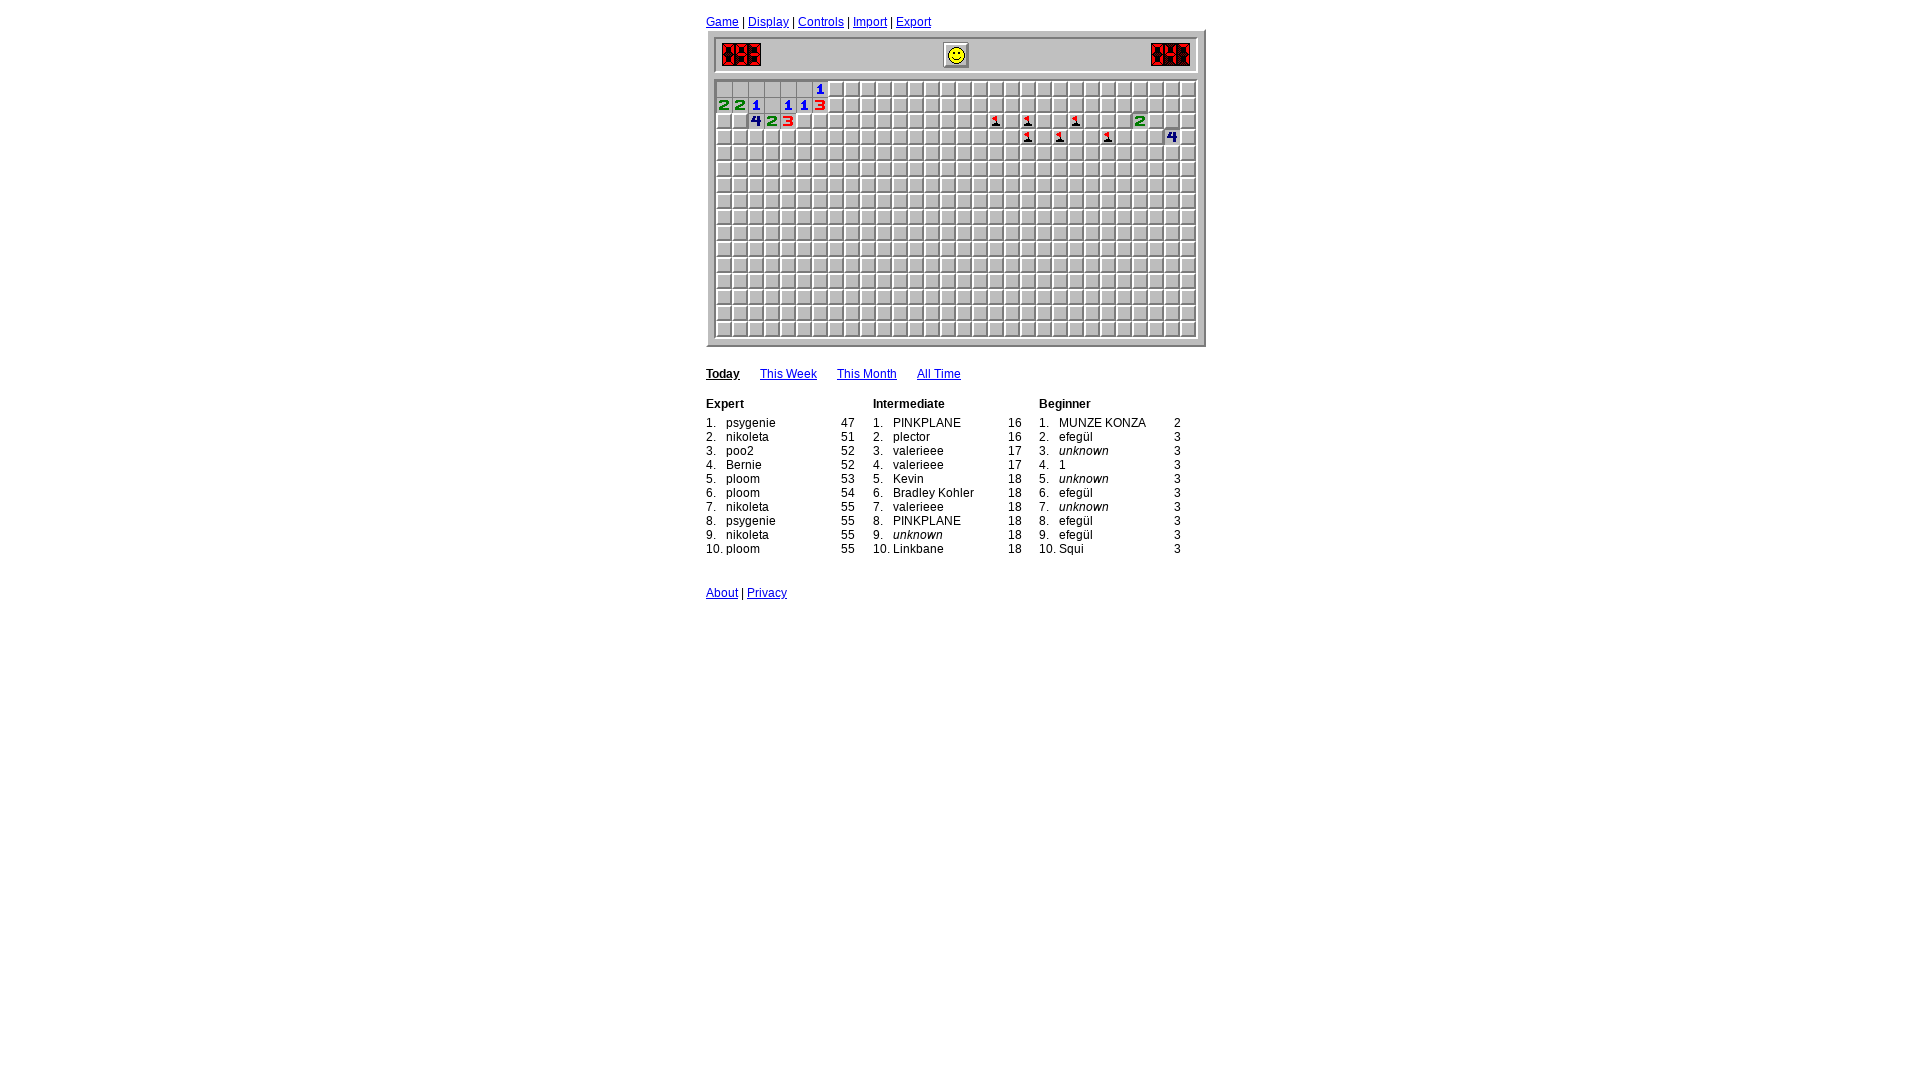

Analyzed opened cells - found 19 revealed cells so far
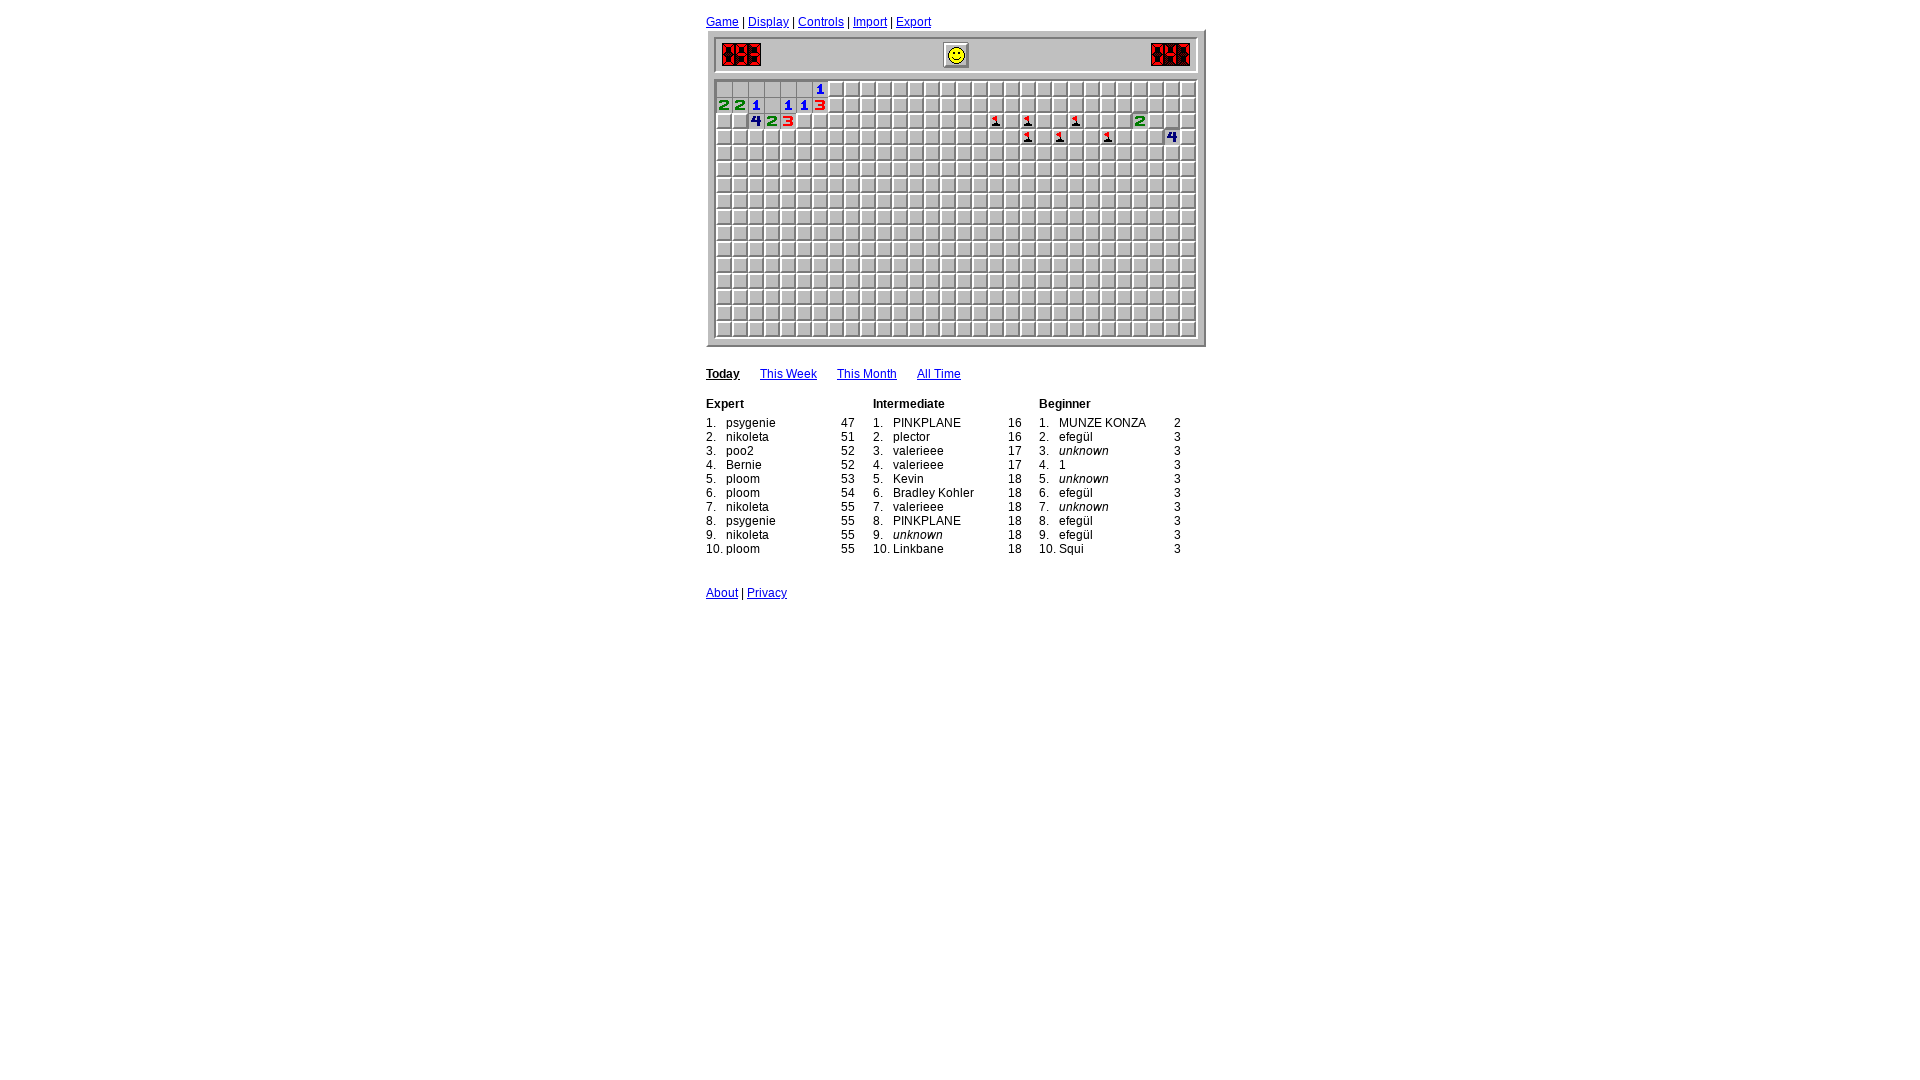

Game loop iteration 34: Waited 400ms before analyzing board
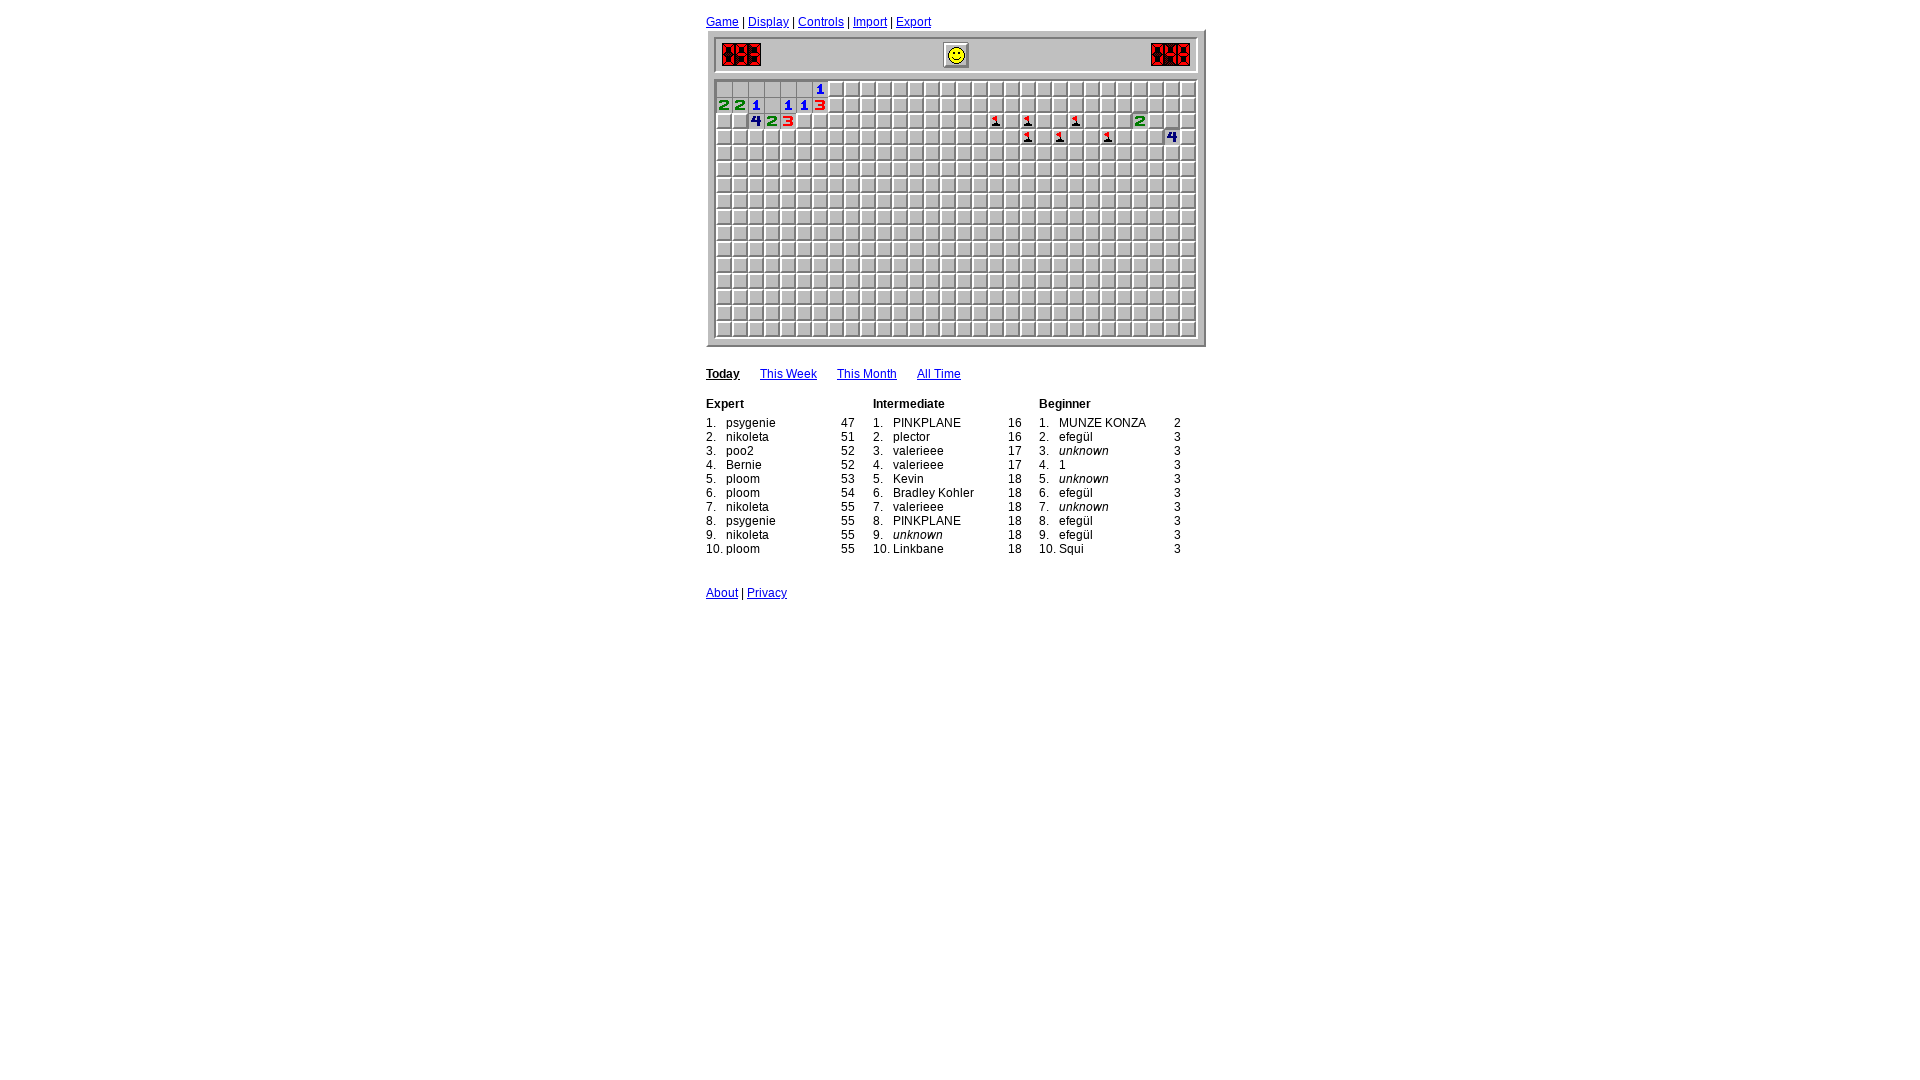

Analyzed opened cells - found 19 revealed cells so far
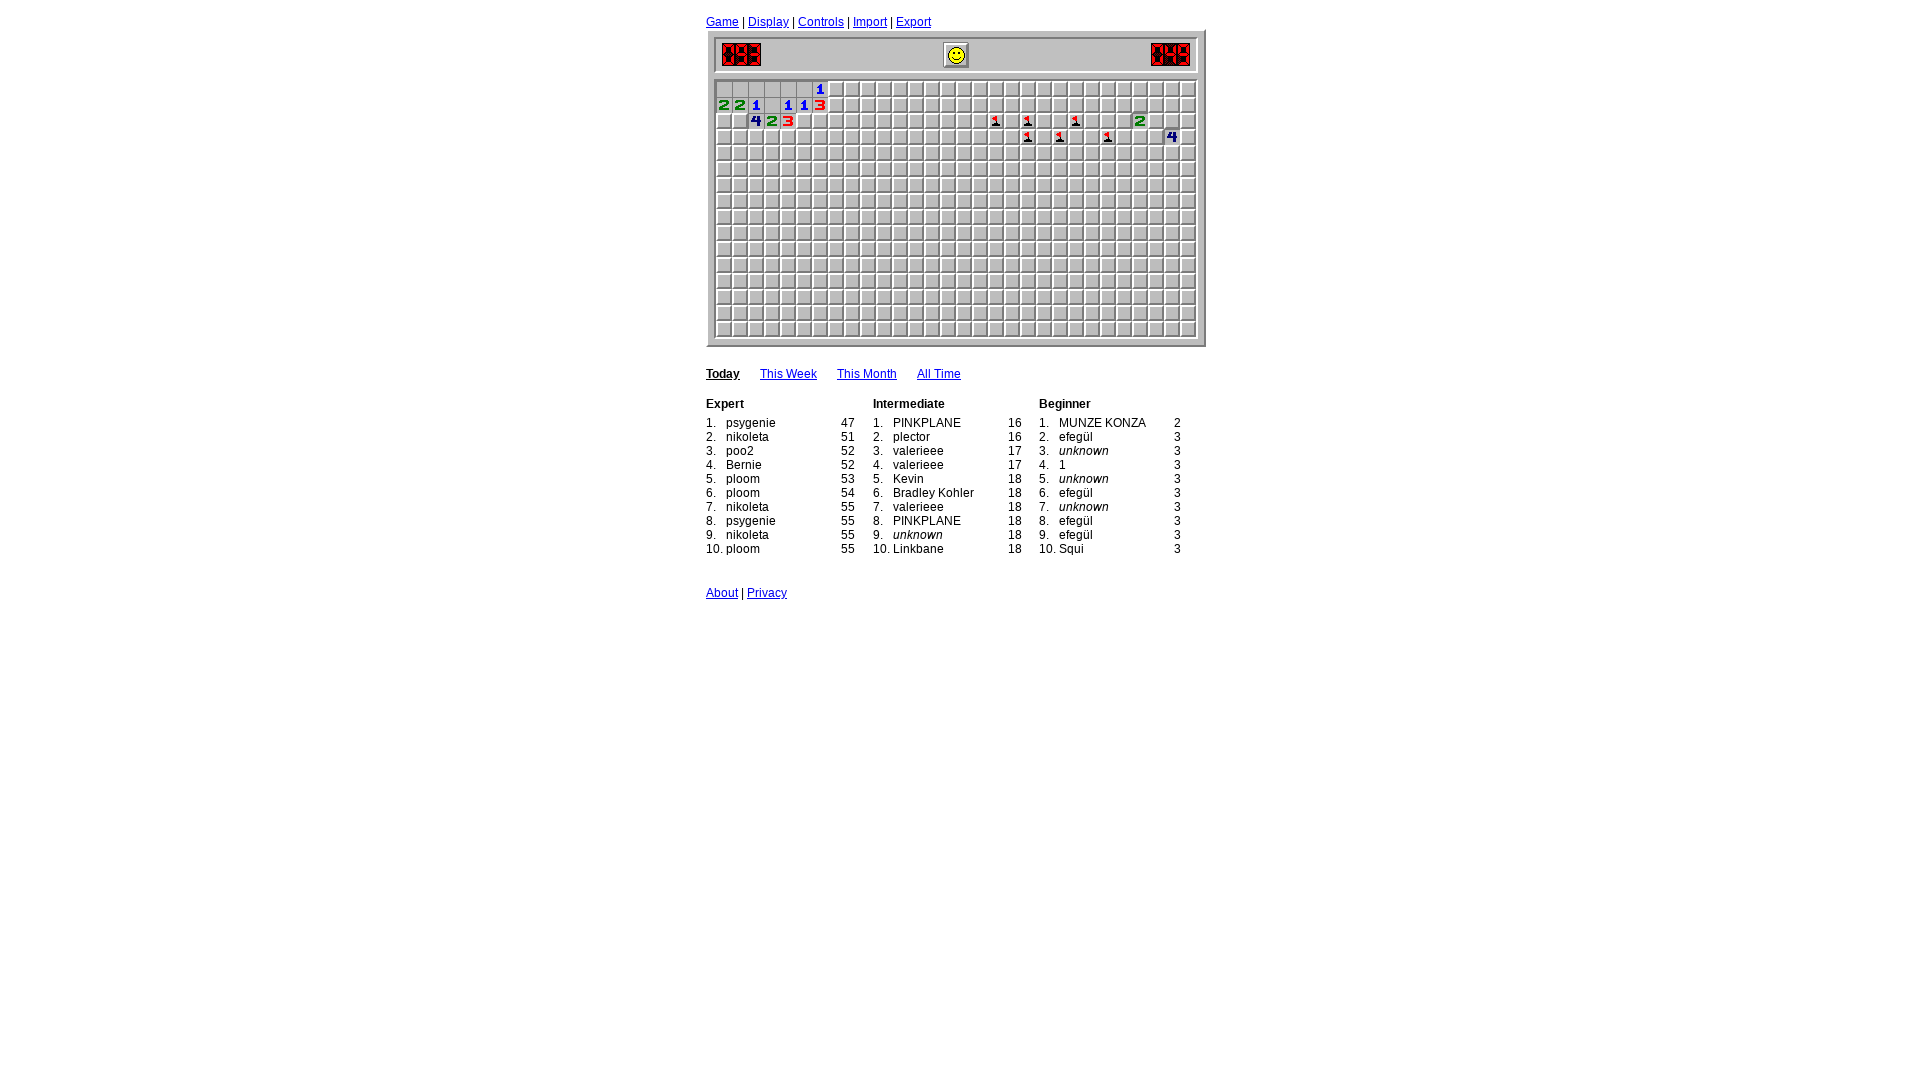

Game loop iteration 35: Waited 400ms before analyzing board
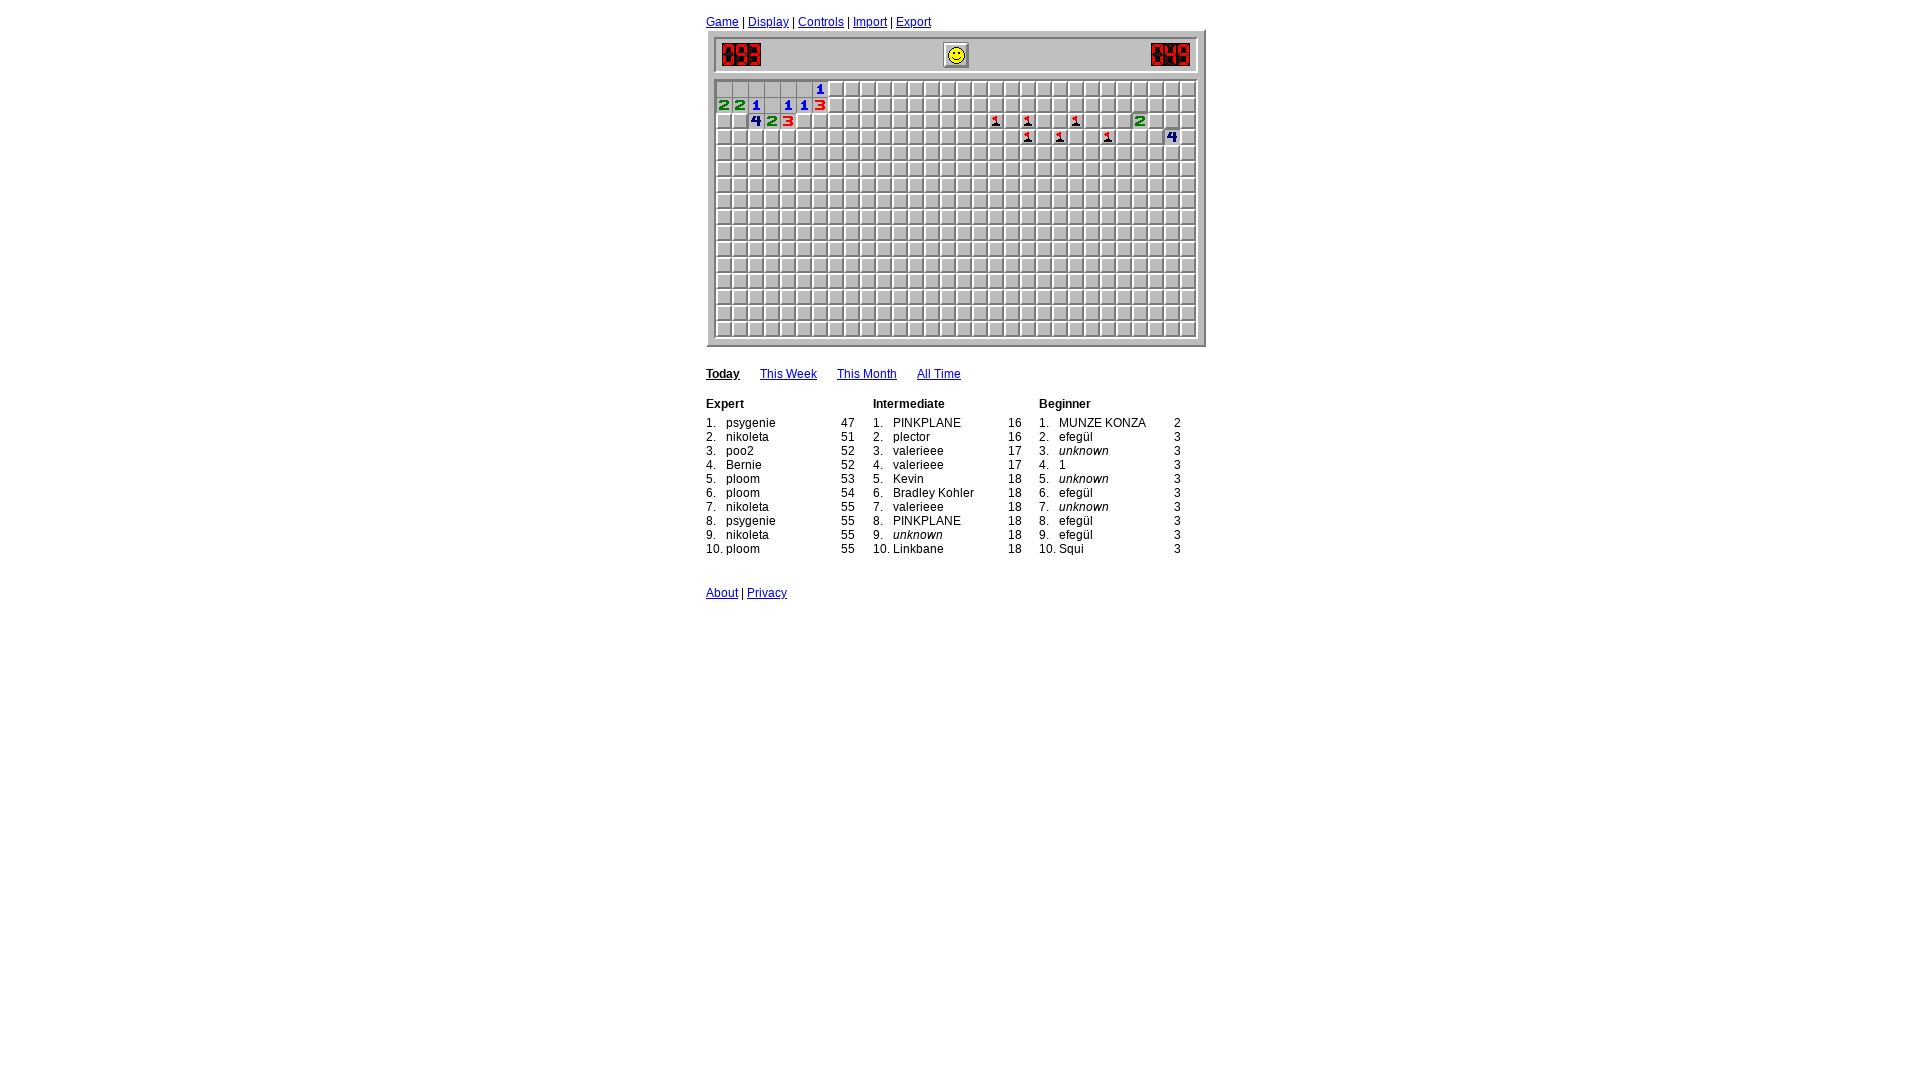

Analyzed opened cells - found 19 revealed cells so far
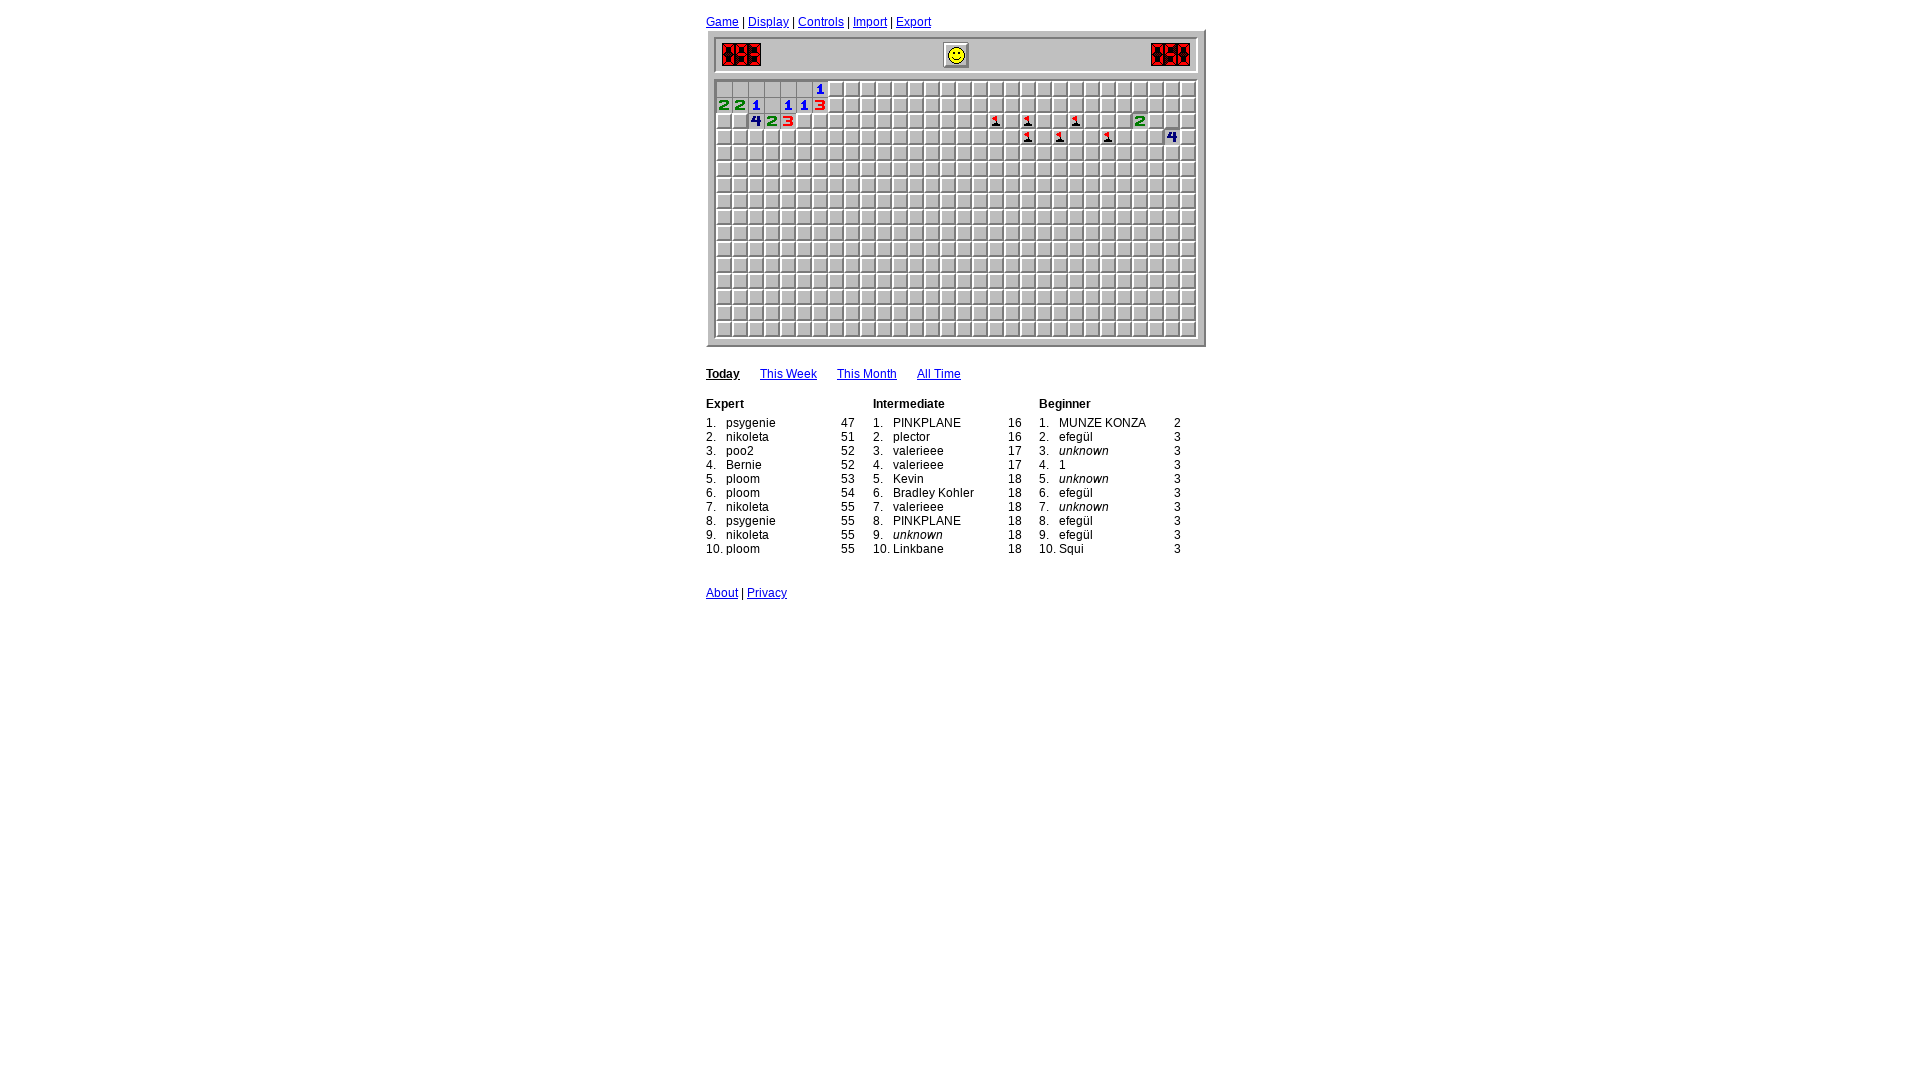

Game loop iteration 36: Waited 400ms before analyzing board
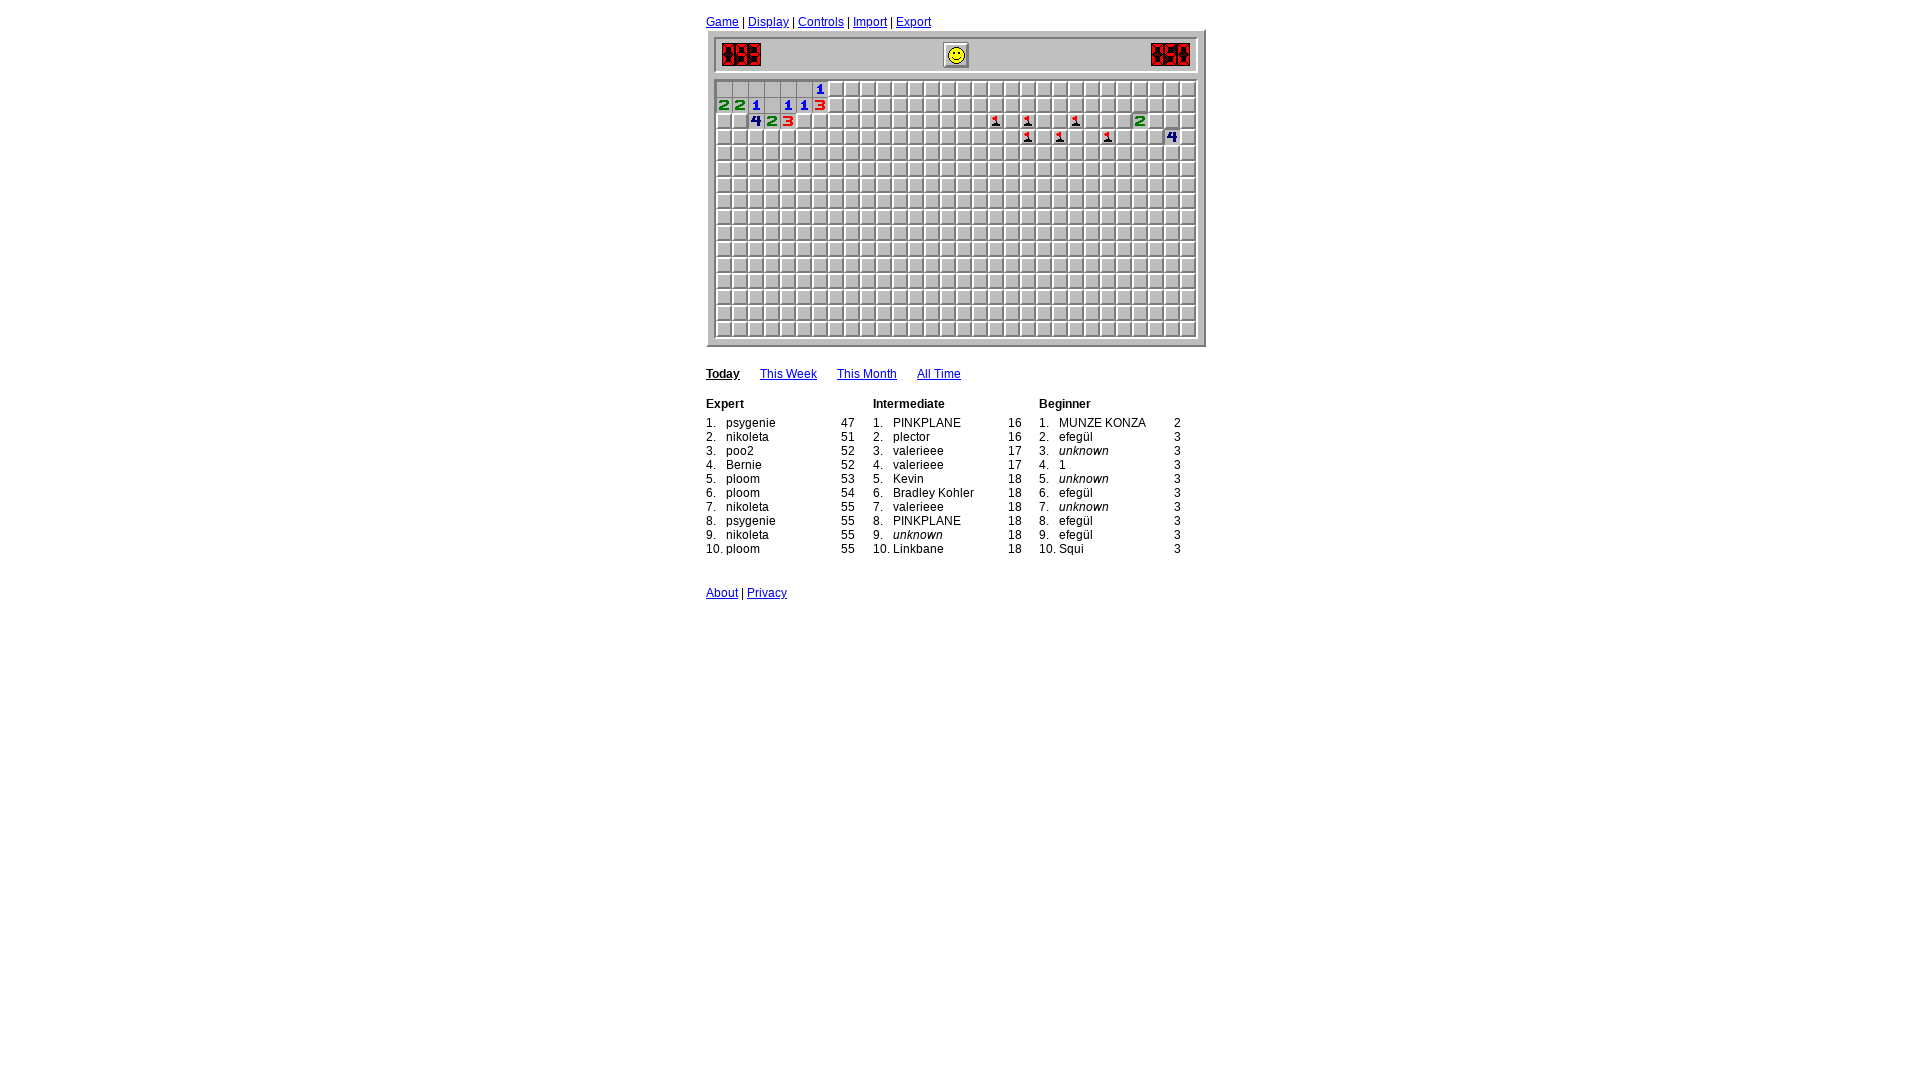

Analyzed opened cells - found 19 revealed cells so far
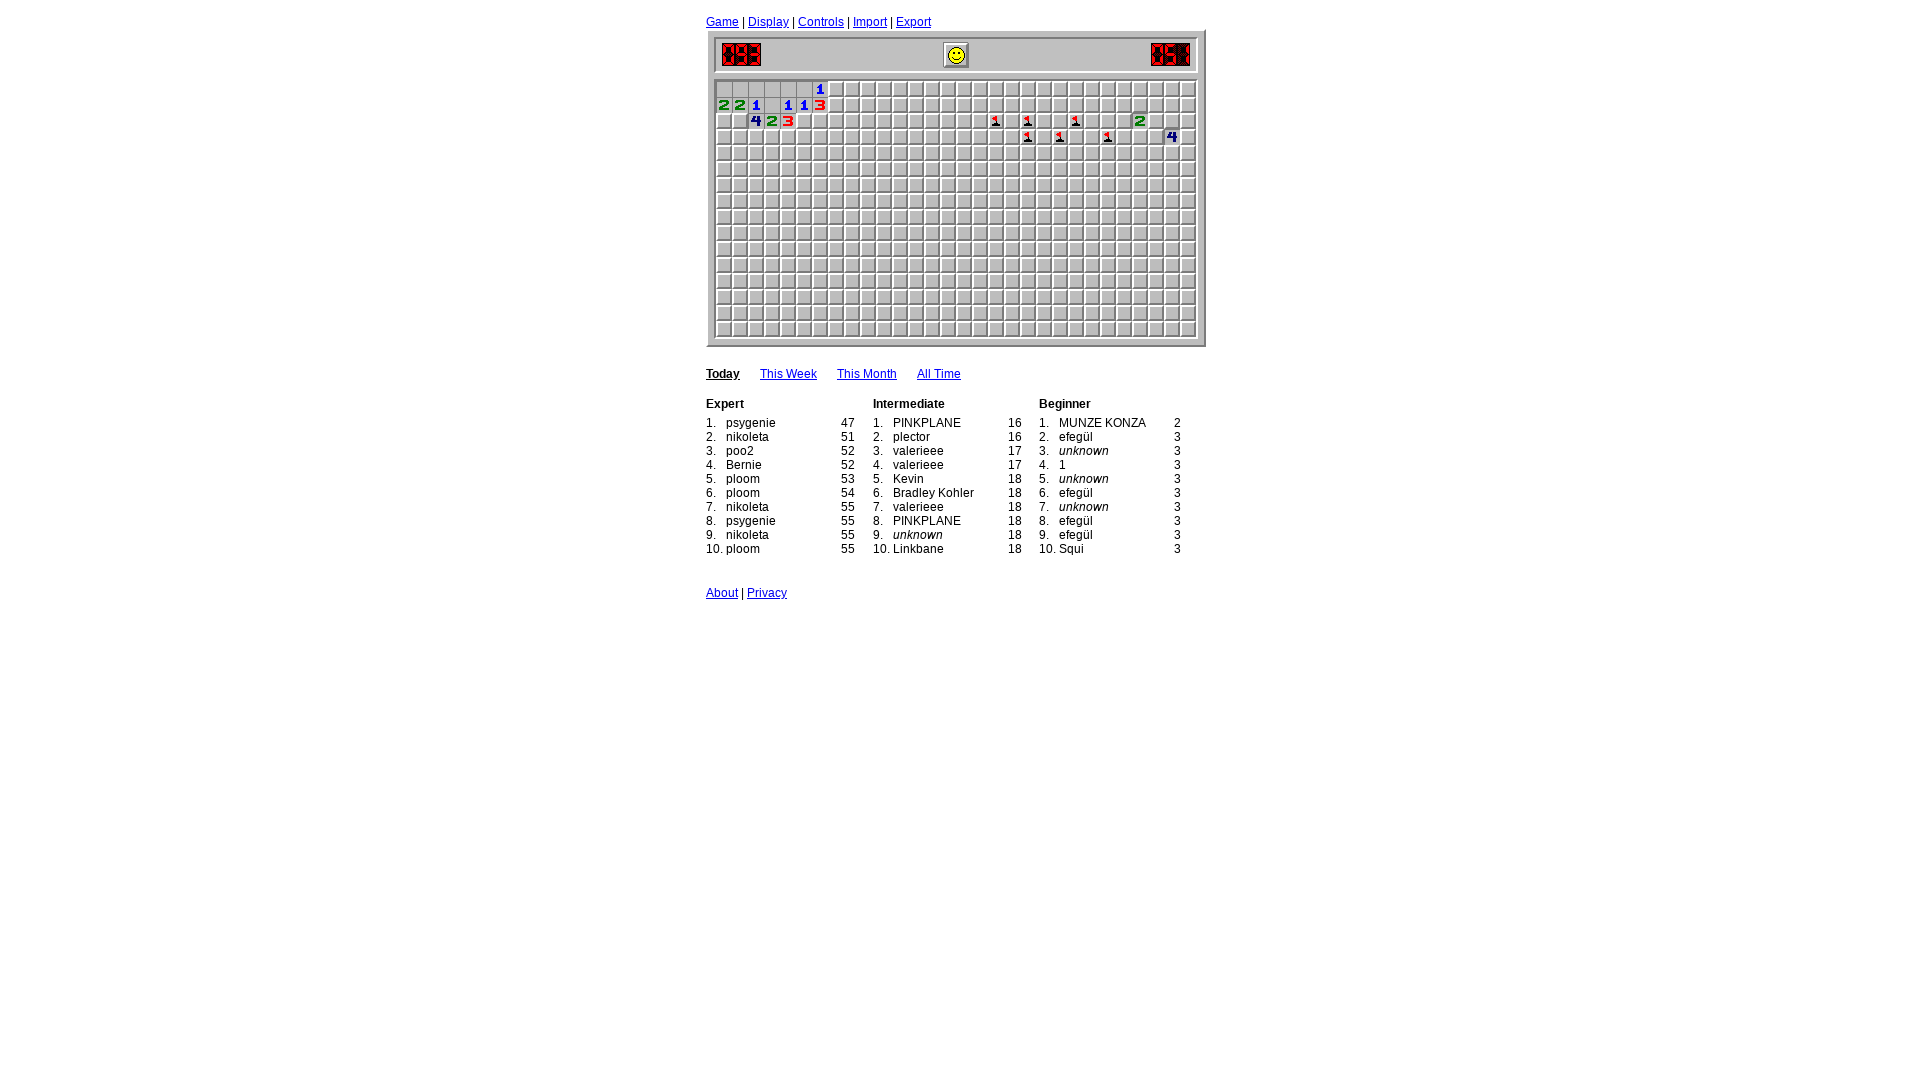

Game loop iteration 37: Waited 400ms before analyzing board
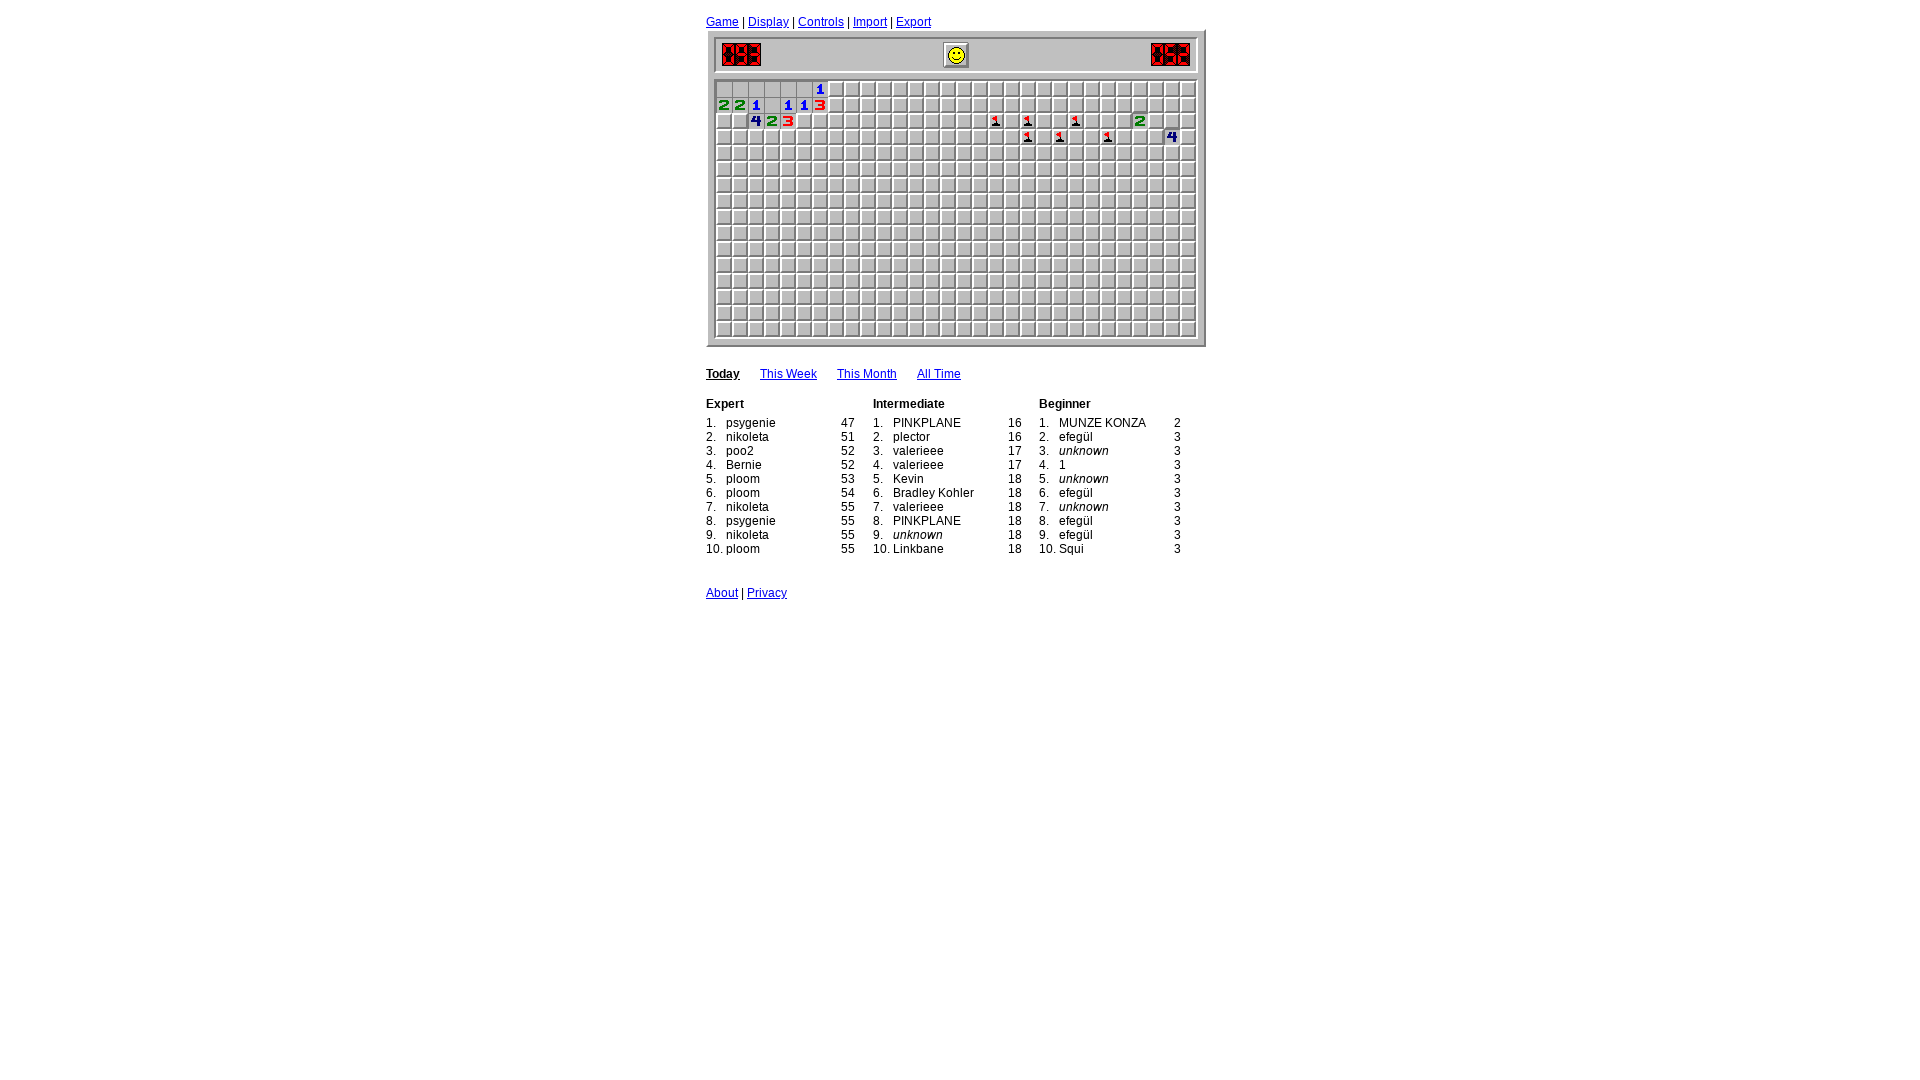

Analyzed opened cells - found 19 revealed cells so far
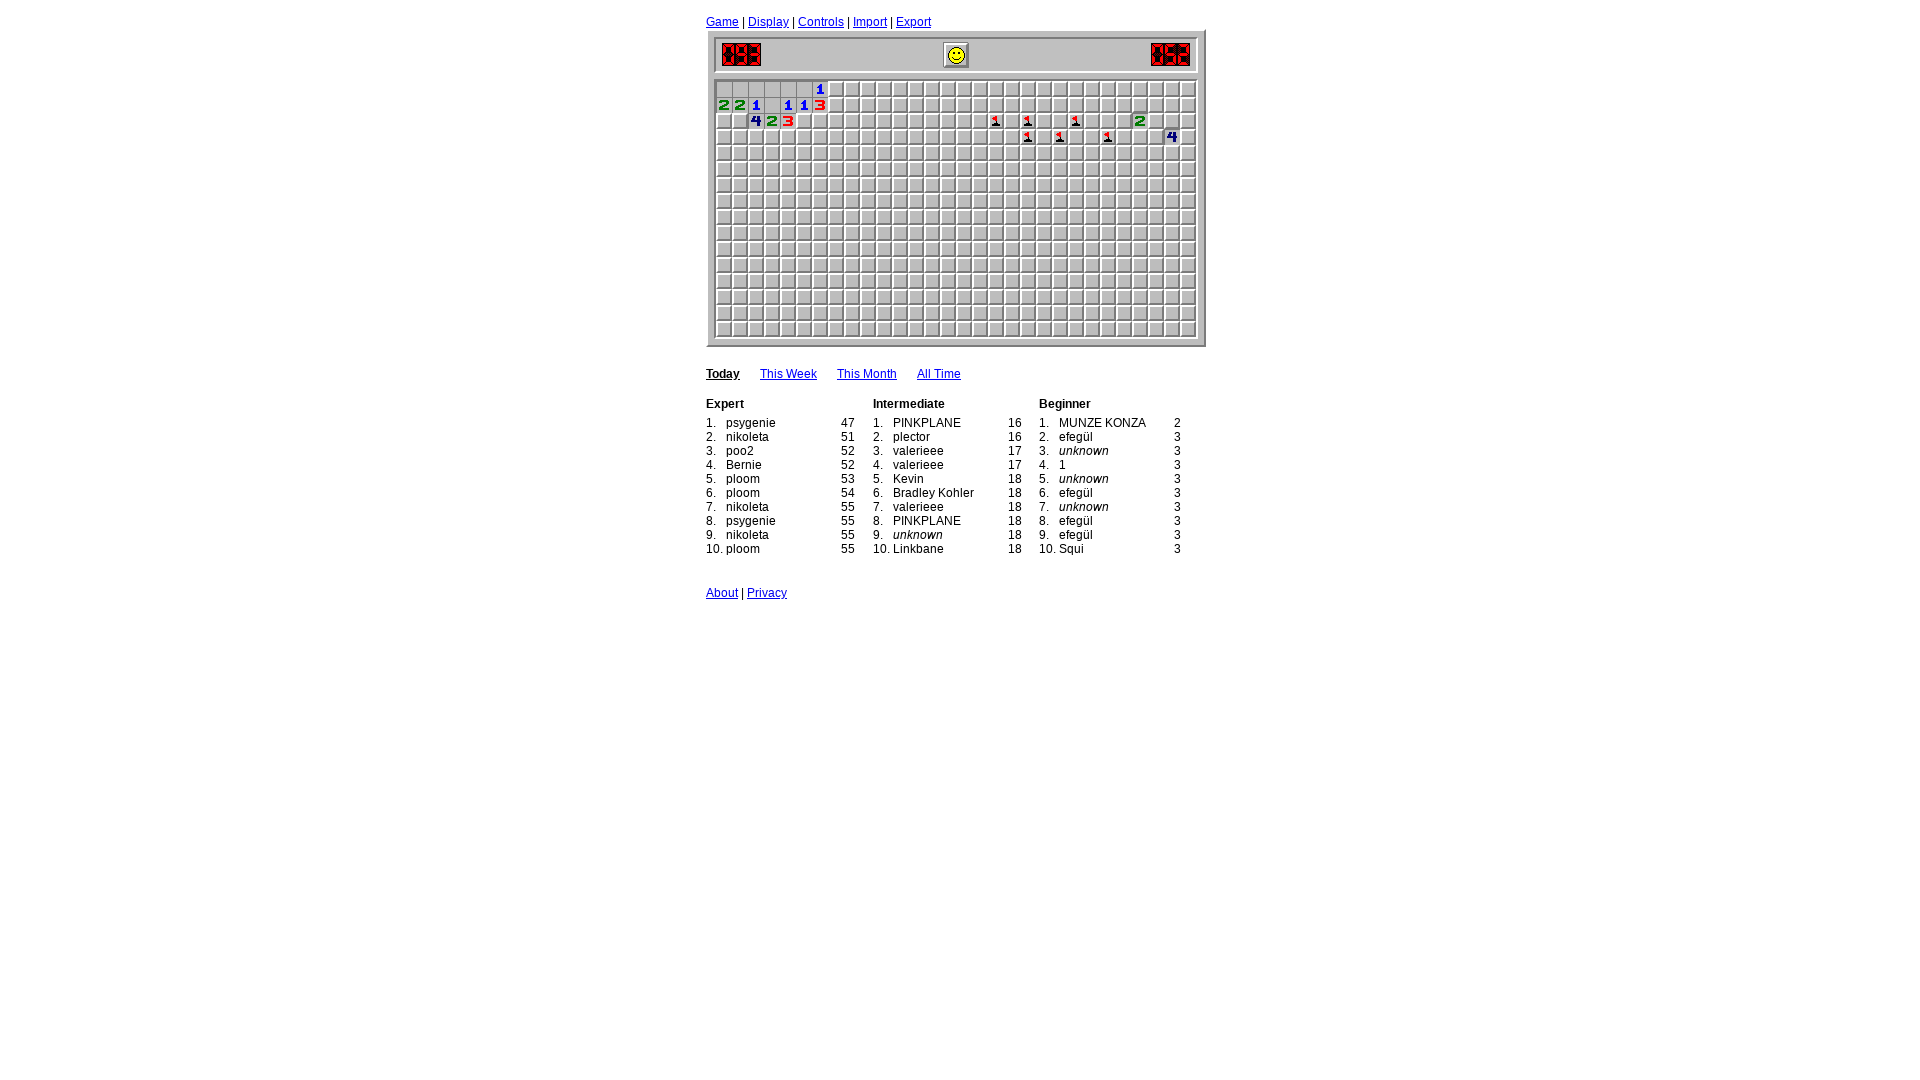

Game loop iteration 38: Waited 400ms before analyzing board
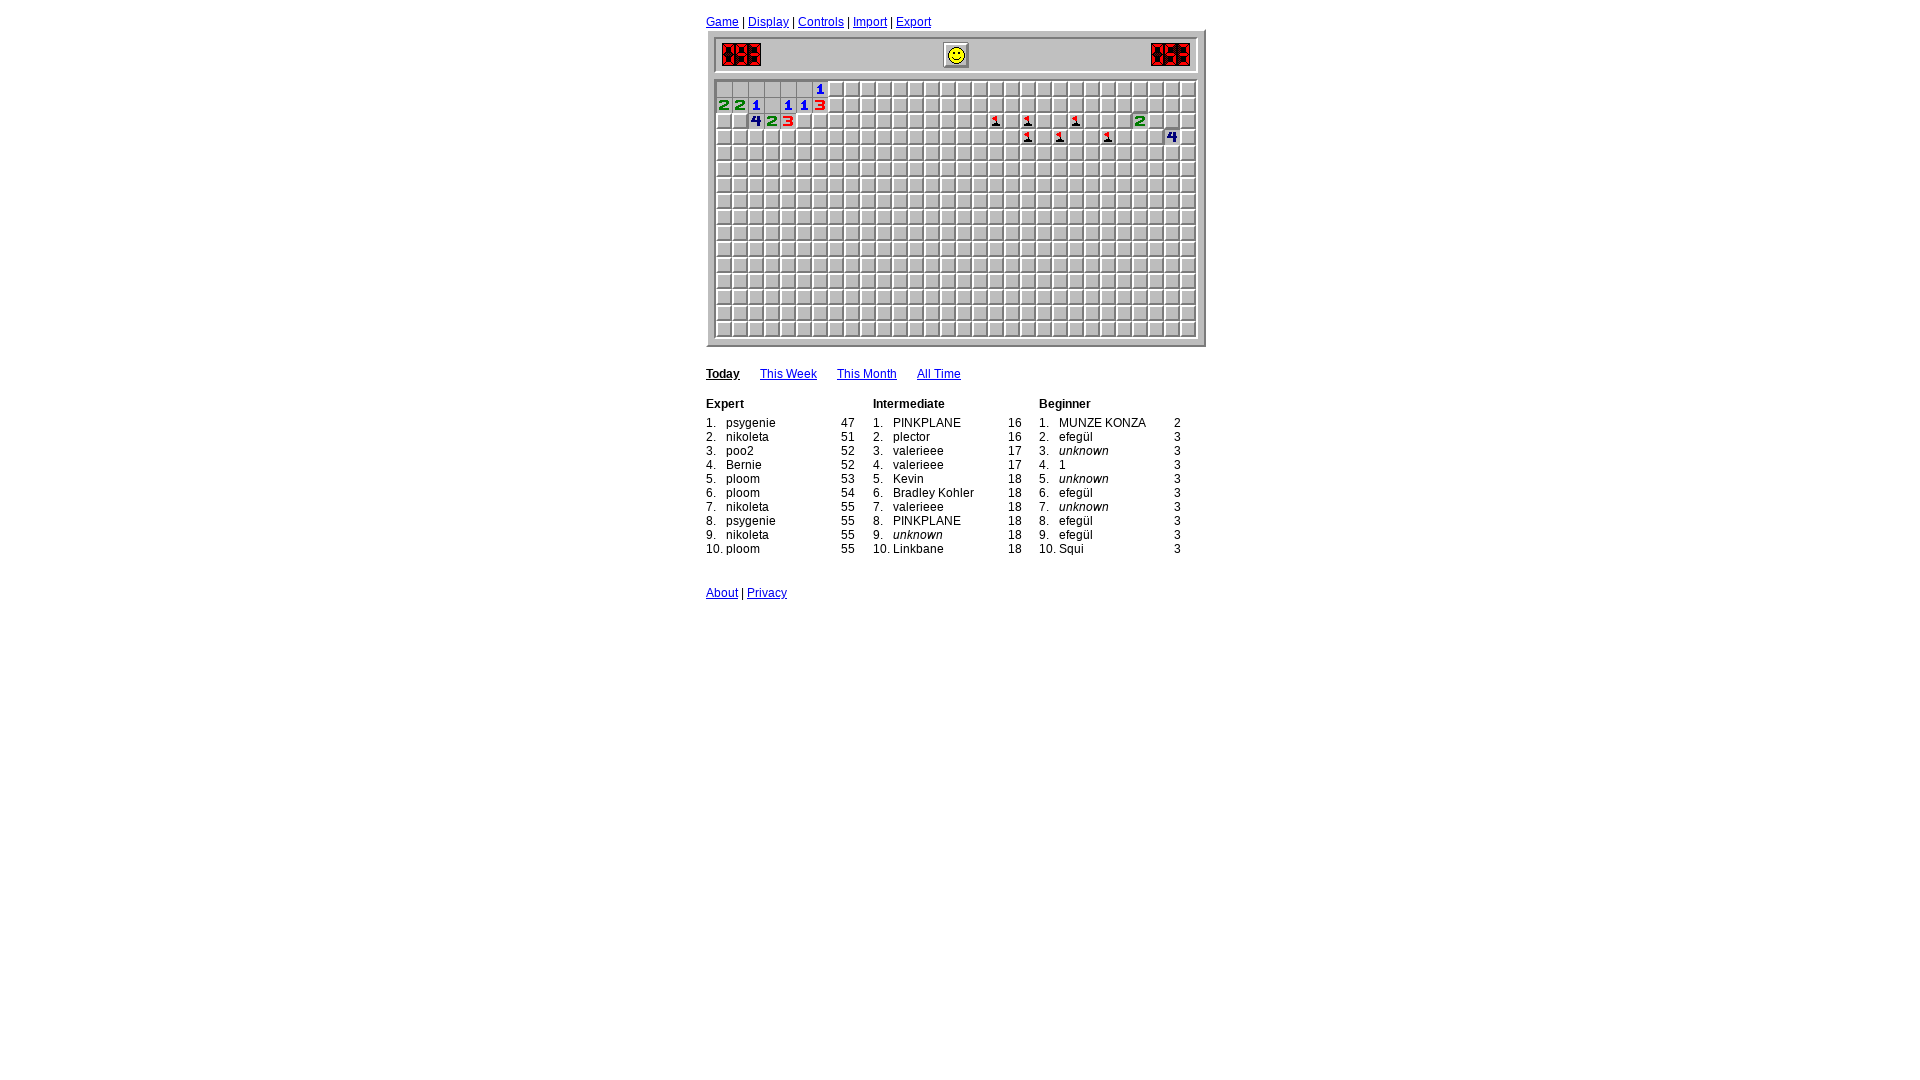

Analyzed opened cells - found 19 revealed cells so far
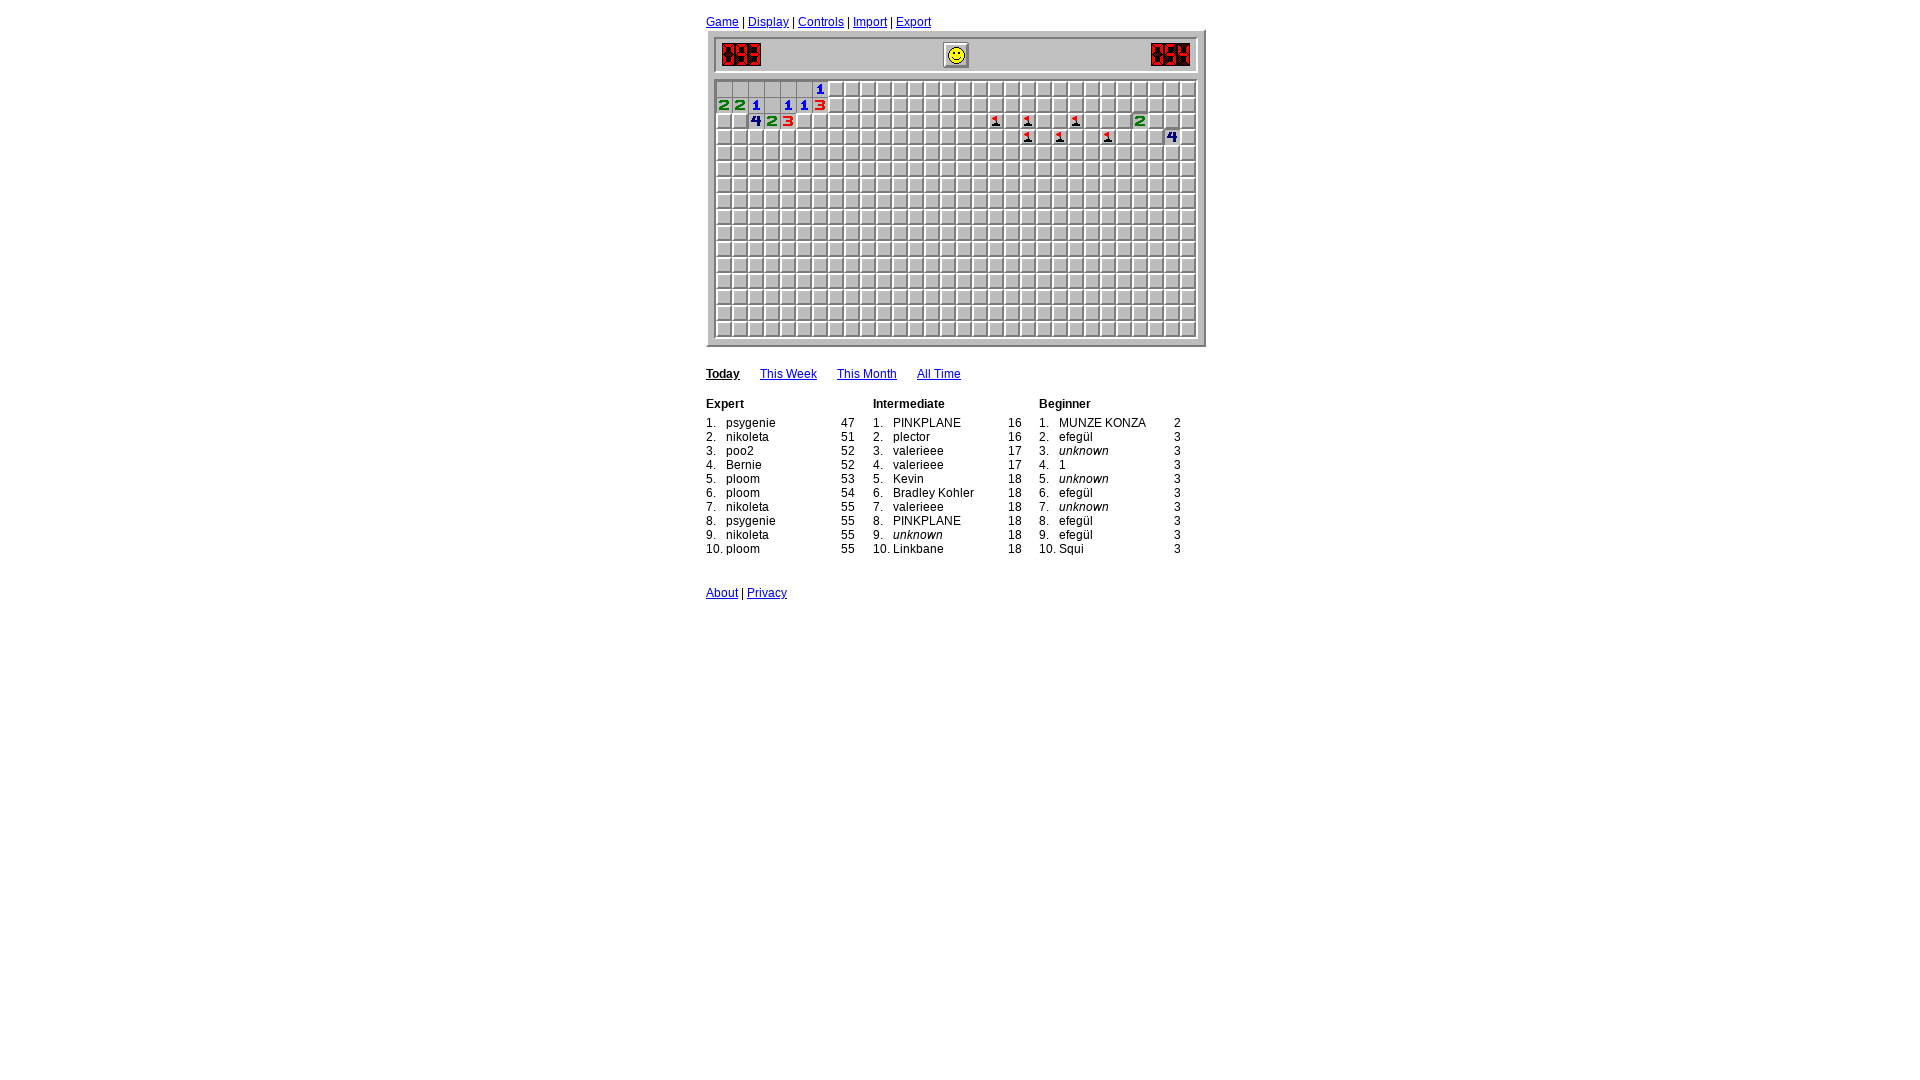

Game loop iteration 39: Waited 400ms before analyzing board
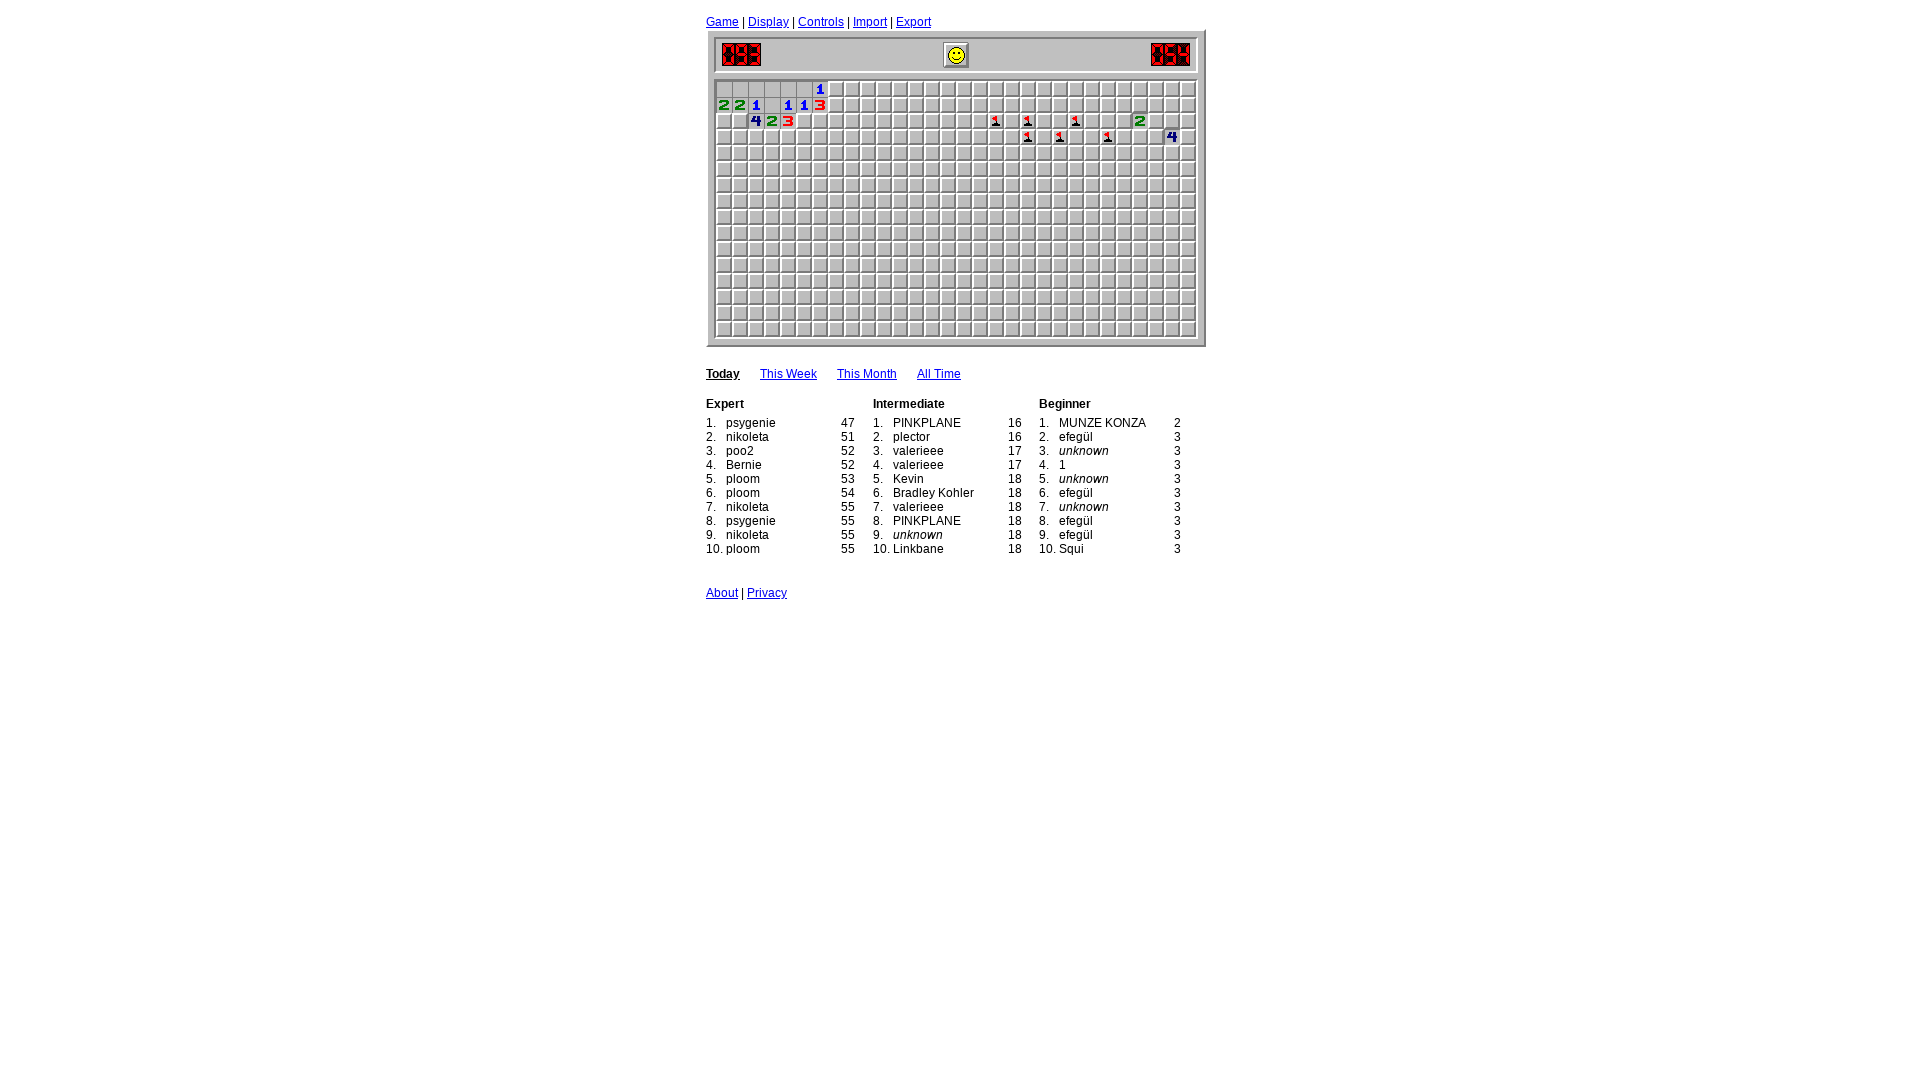

Analyzed opened cells - found 19 revealed cells so far
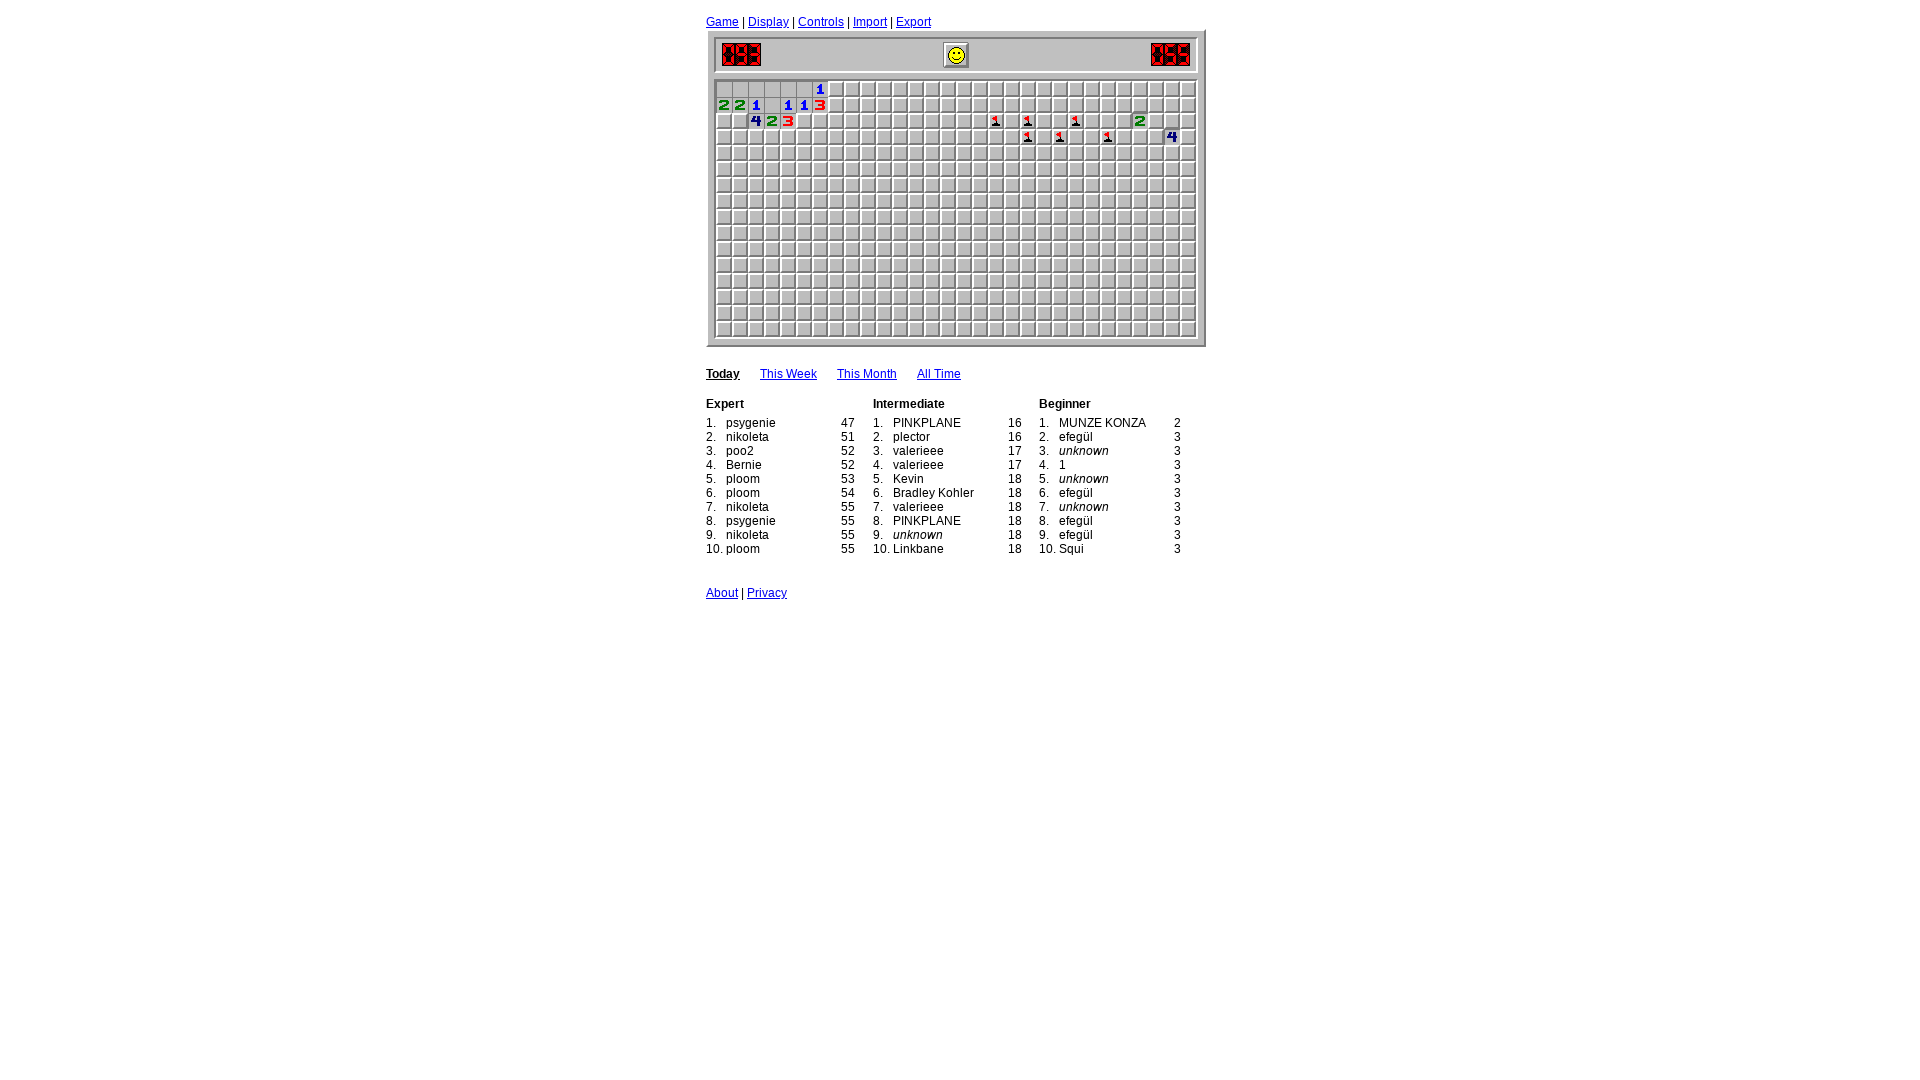

Game loop iteration 40: Waited 400ms before analyzing board
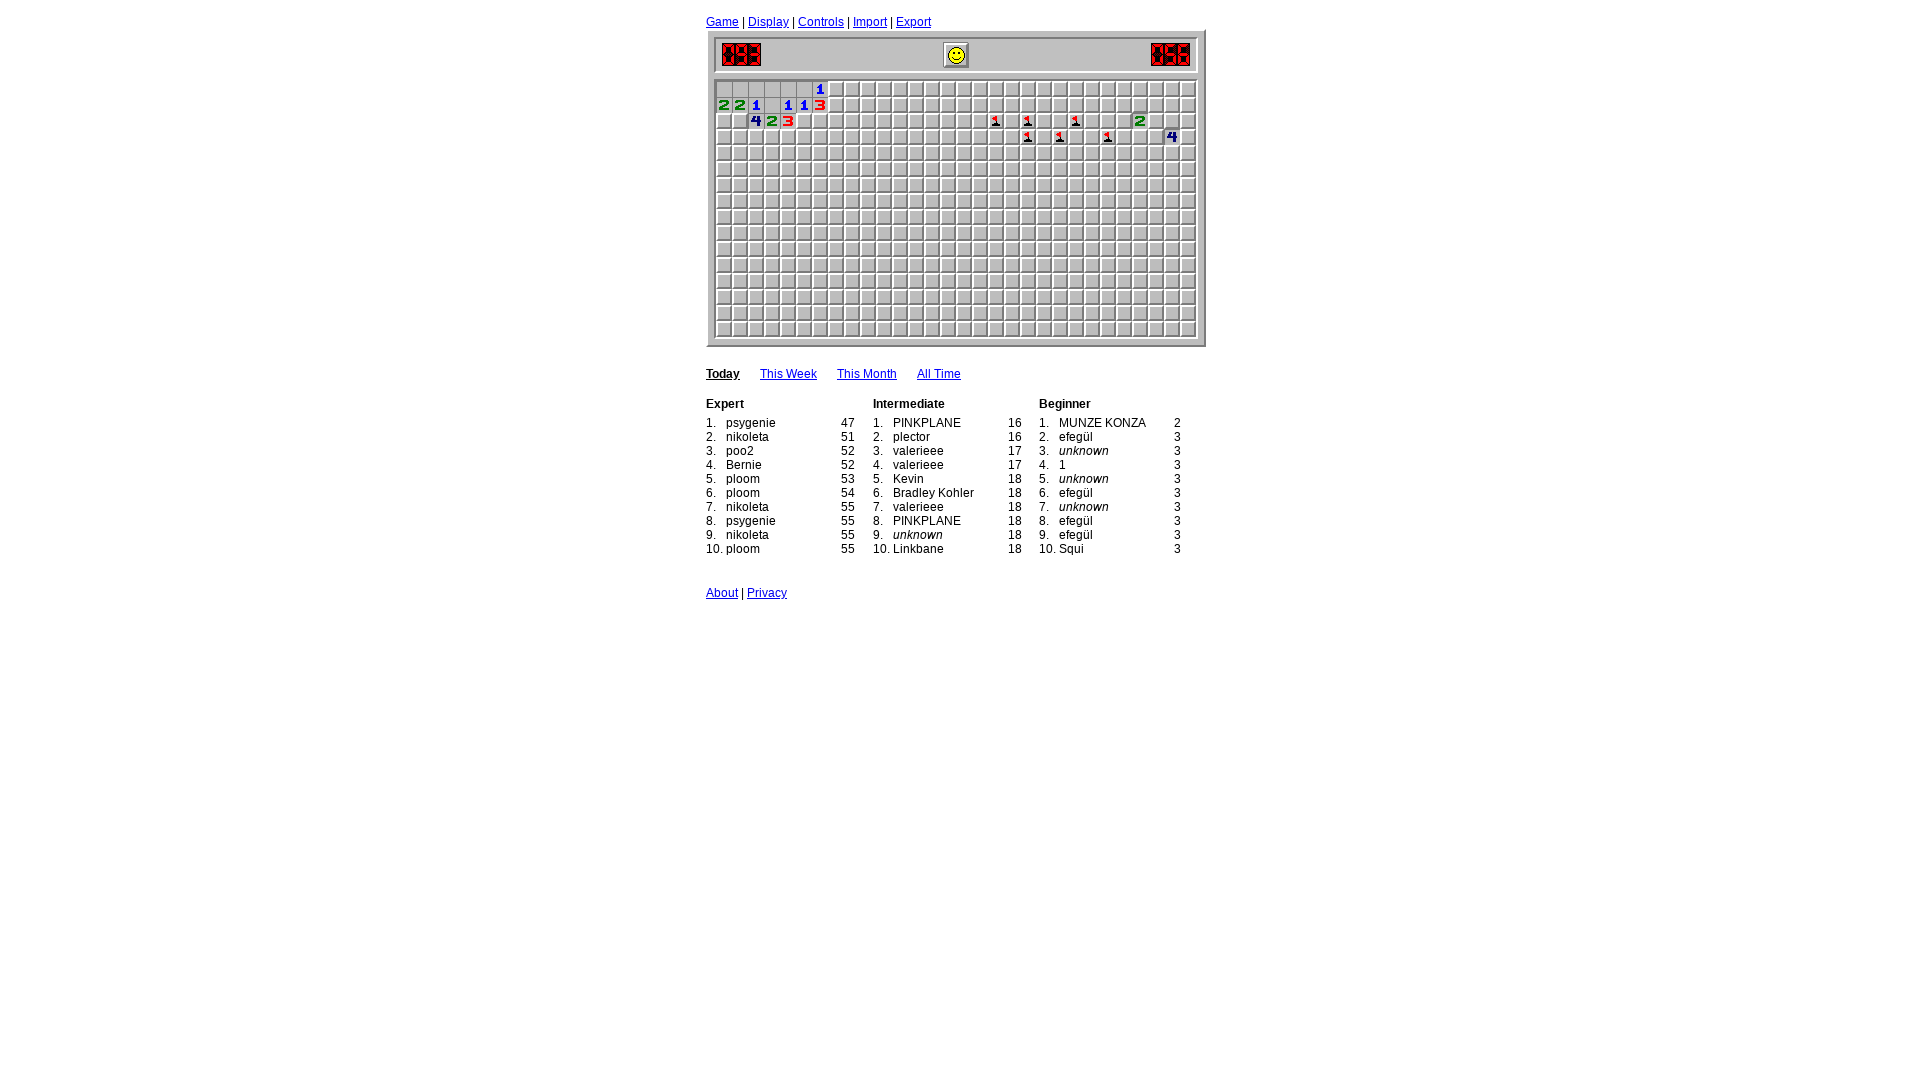

Analyzed opened cells - found 19 revealed cells so far
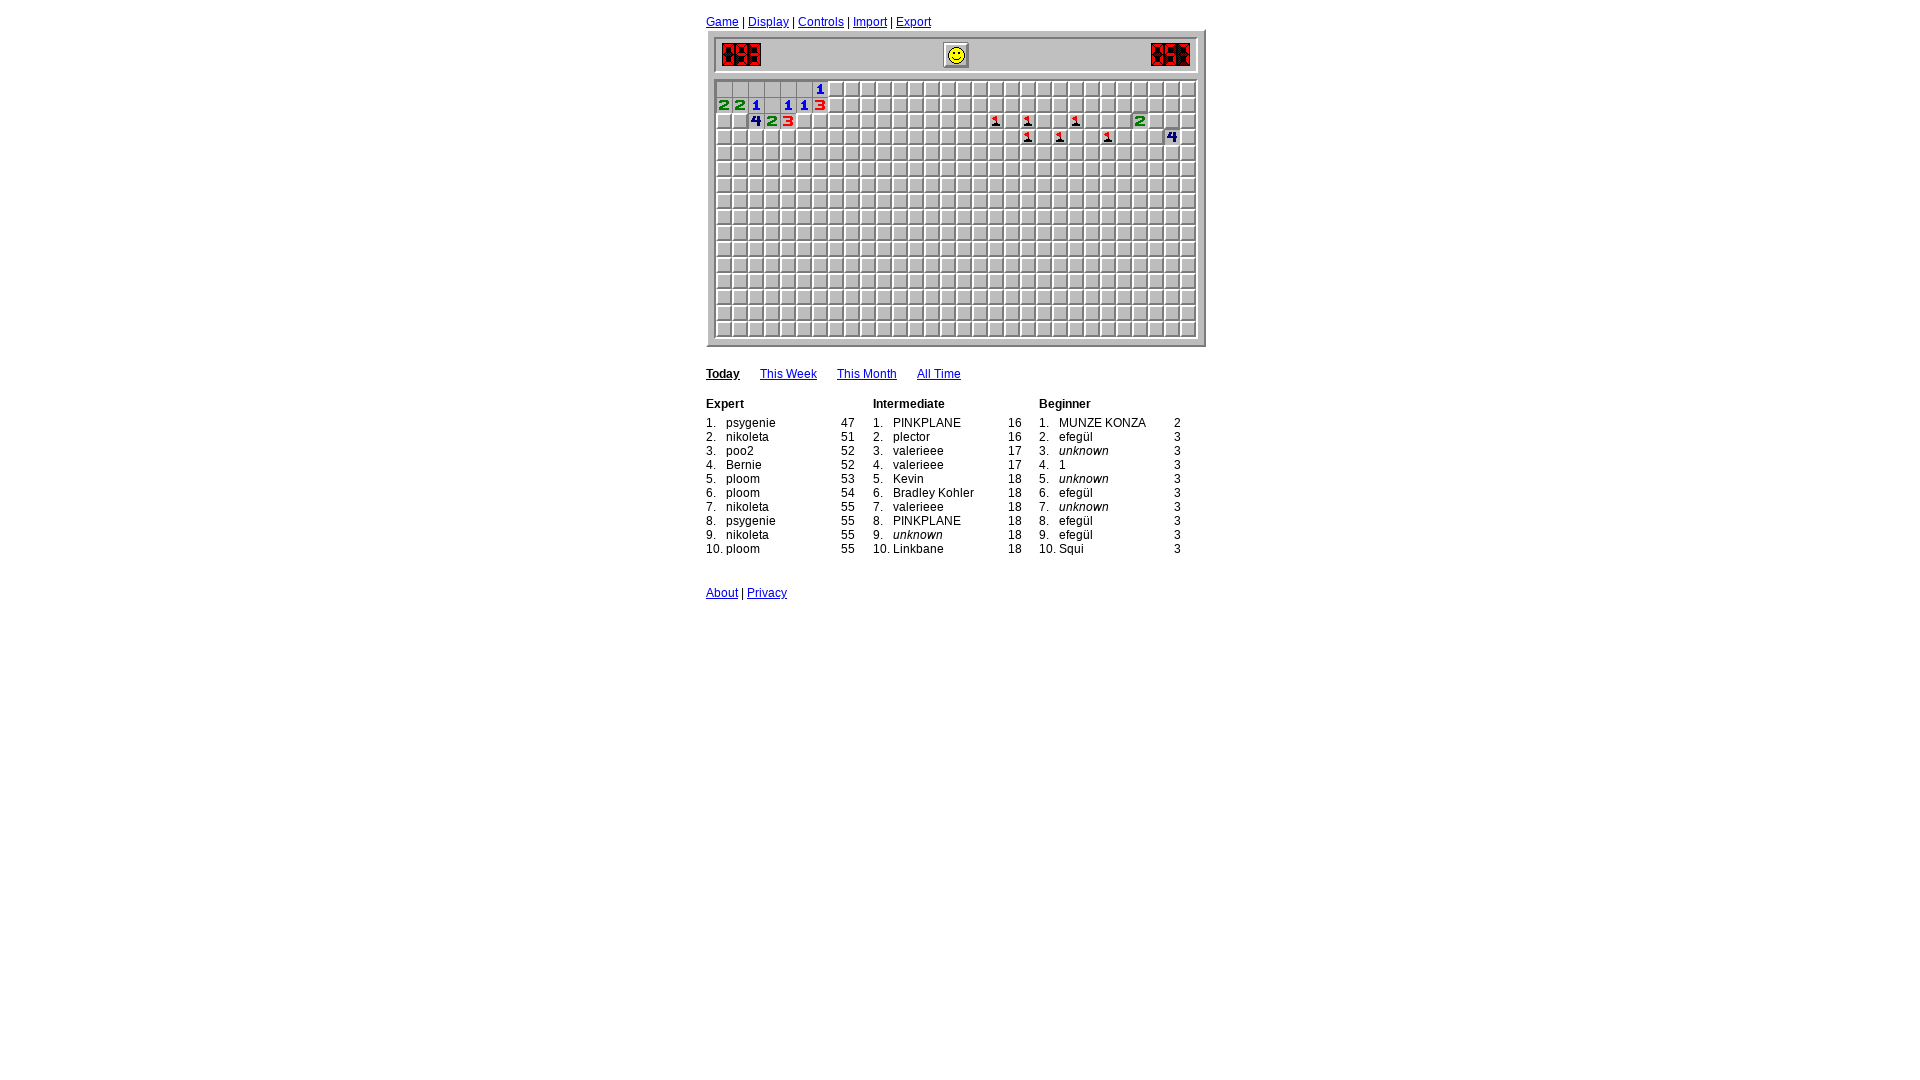

Game loop iteration 41: Waited 400ms before analyzing board
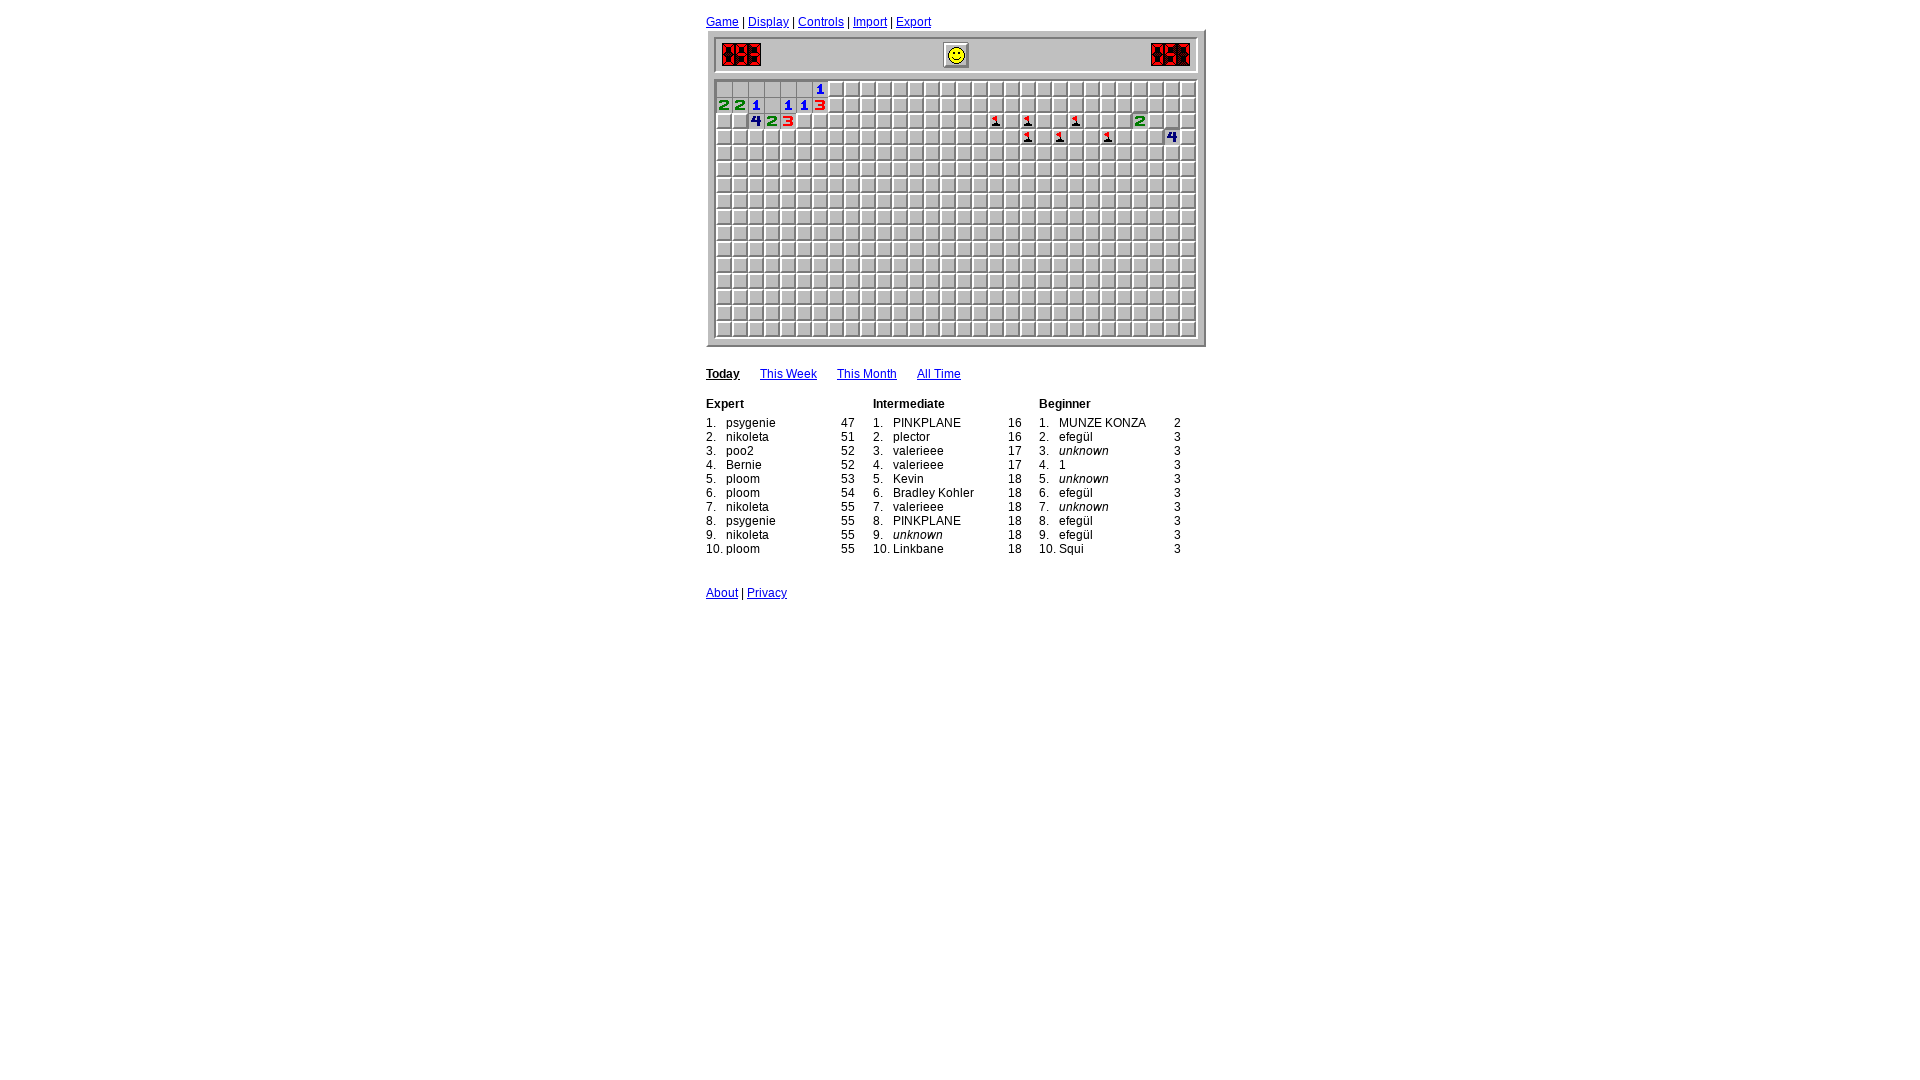

Analyzed opened cells - found 19 revealed cells so far
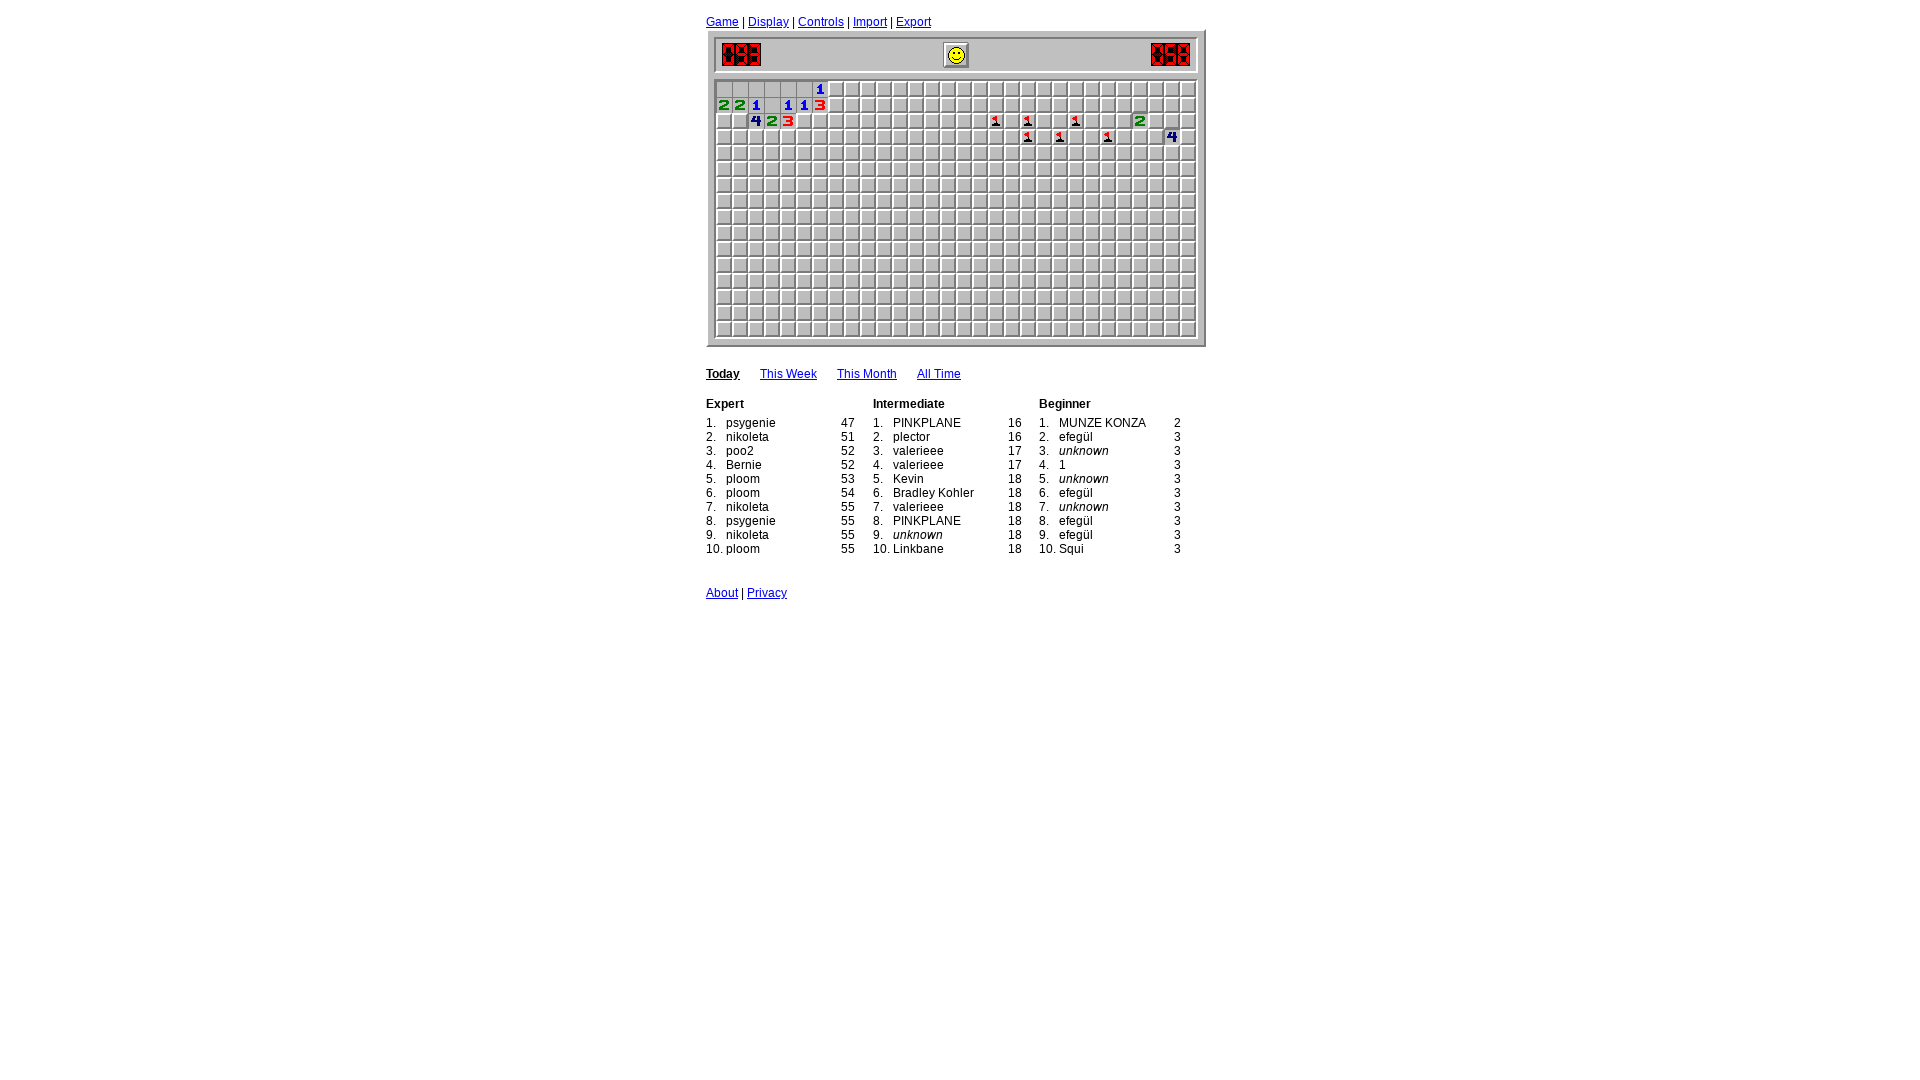

Game loop iteration 42: Waited 400ms before analyzing board
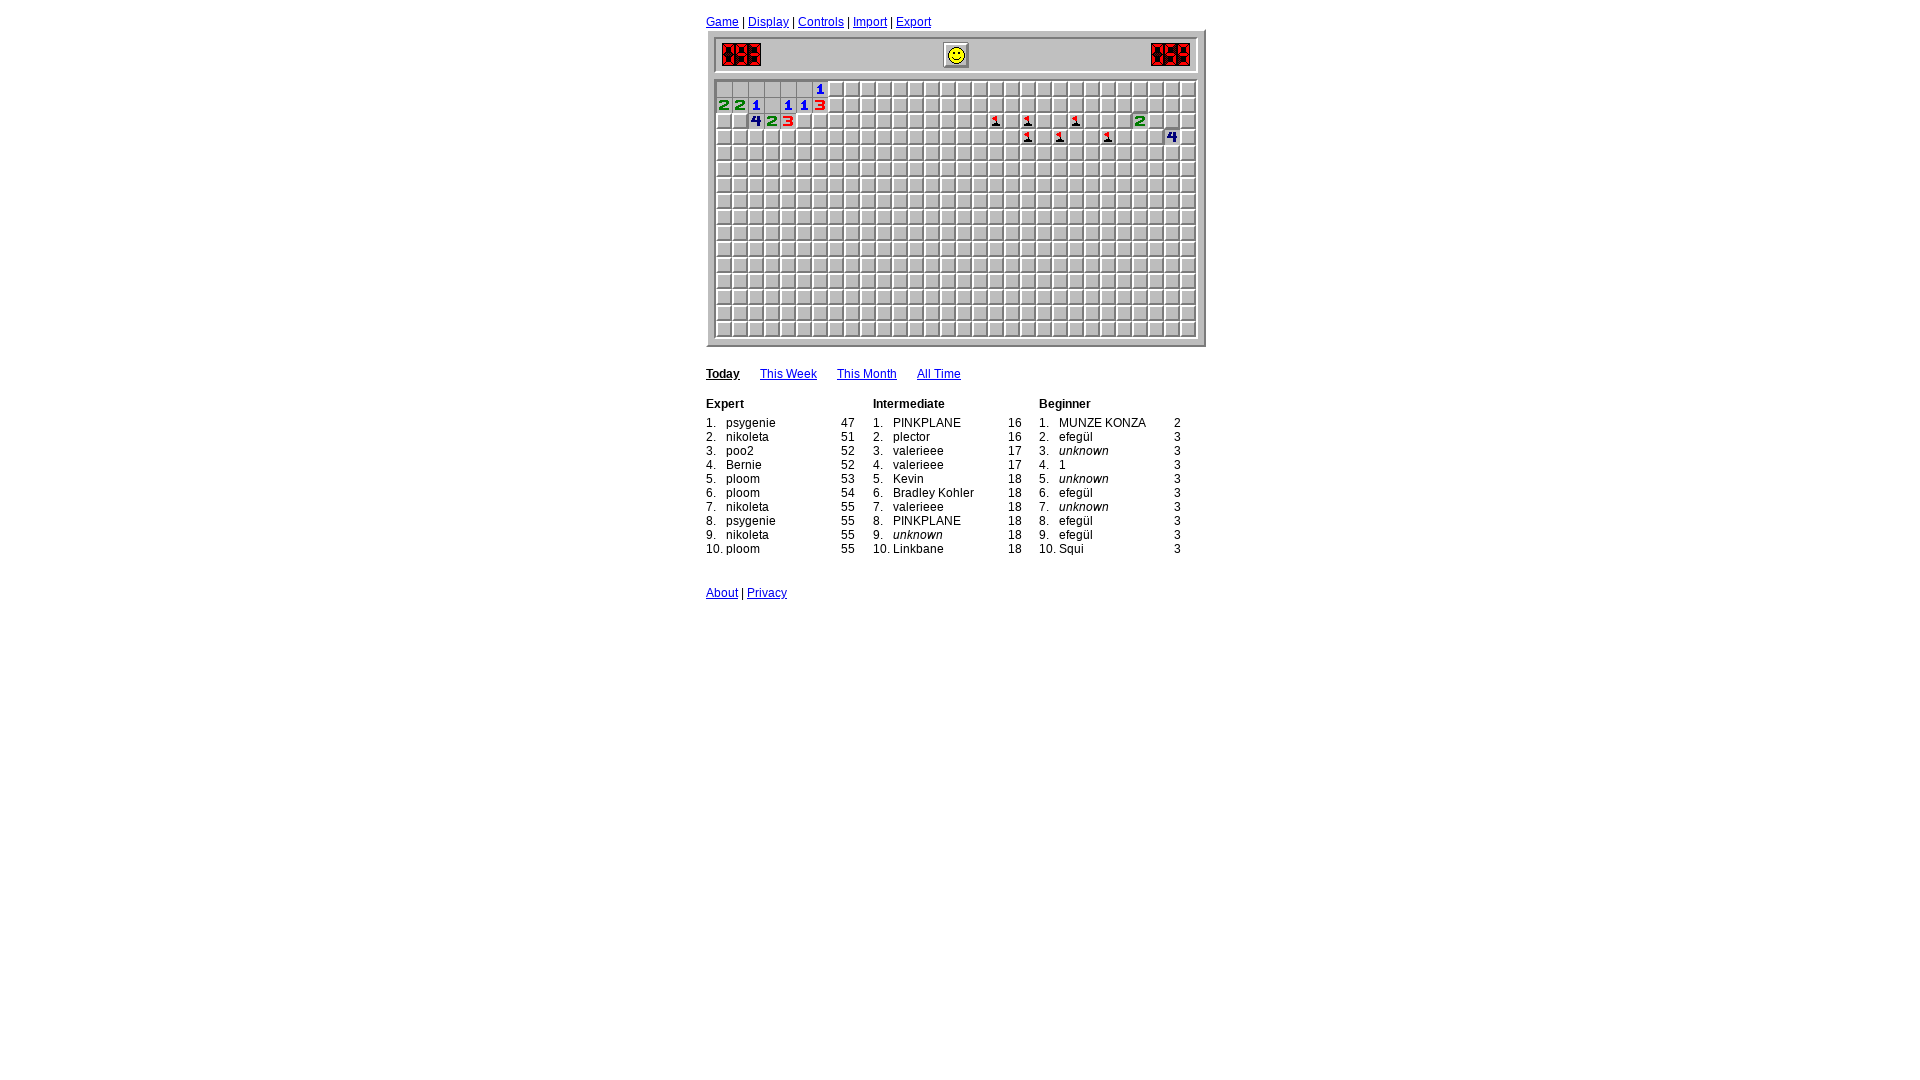

Analyzed opened cells - found 19 revealed cells so far
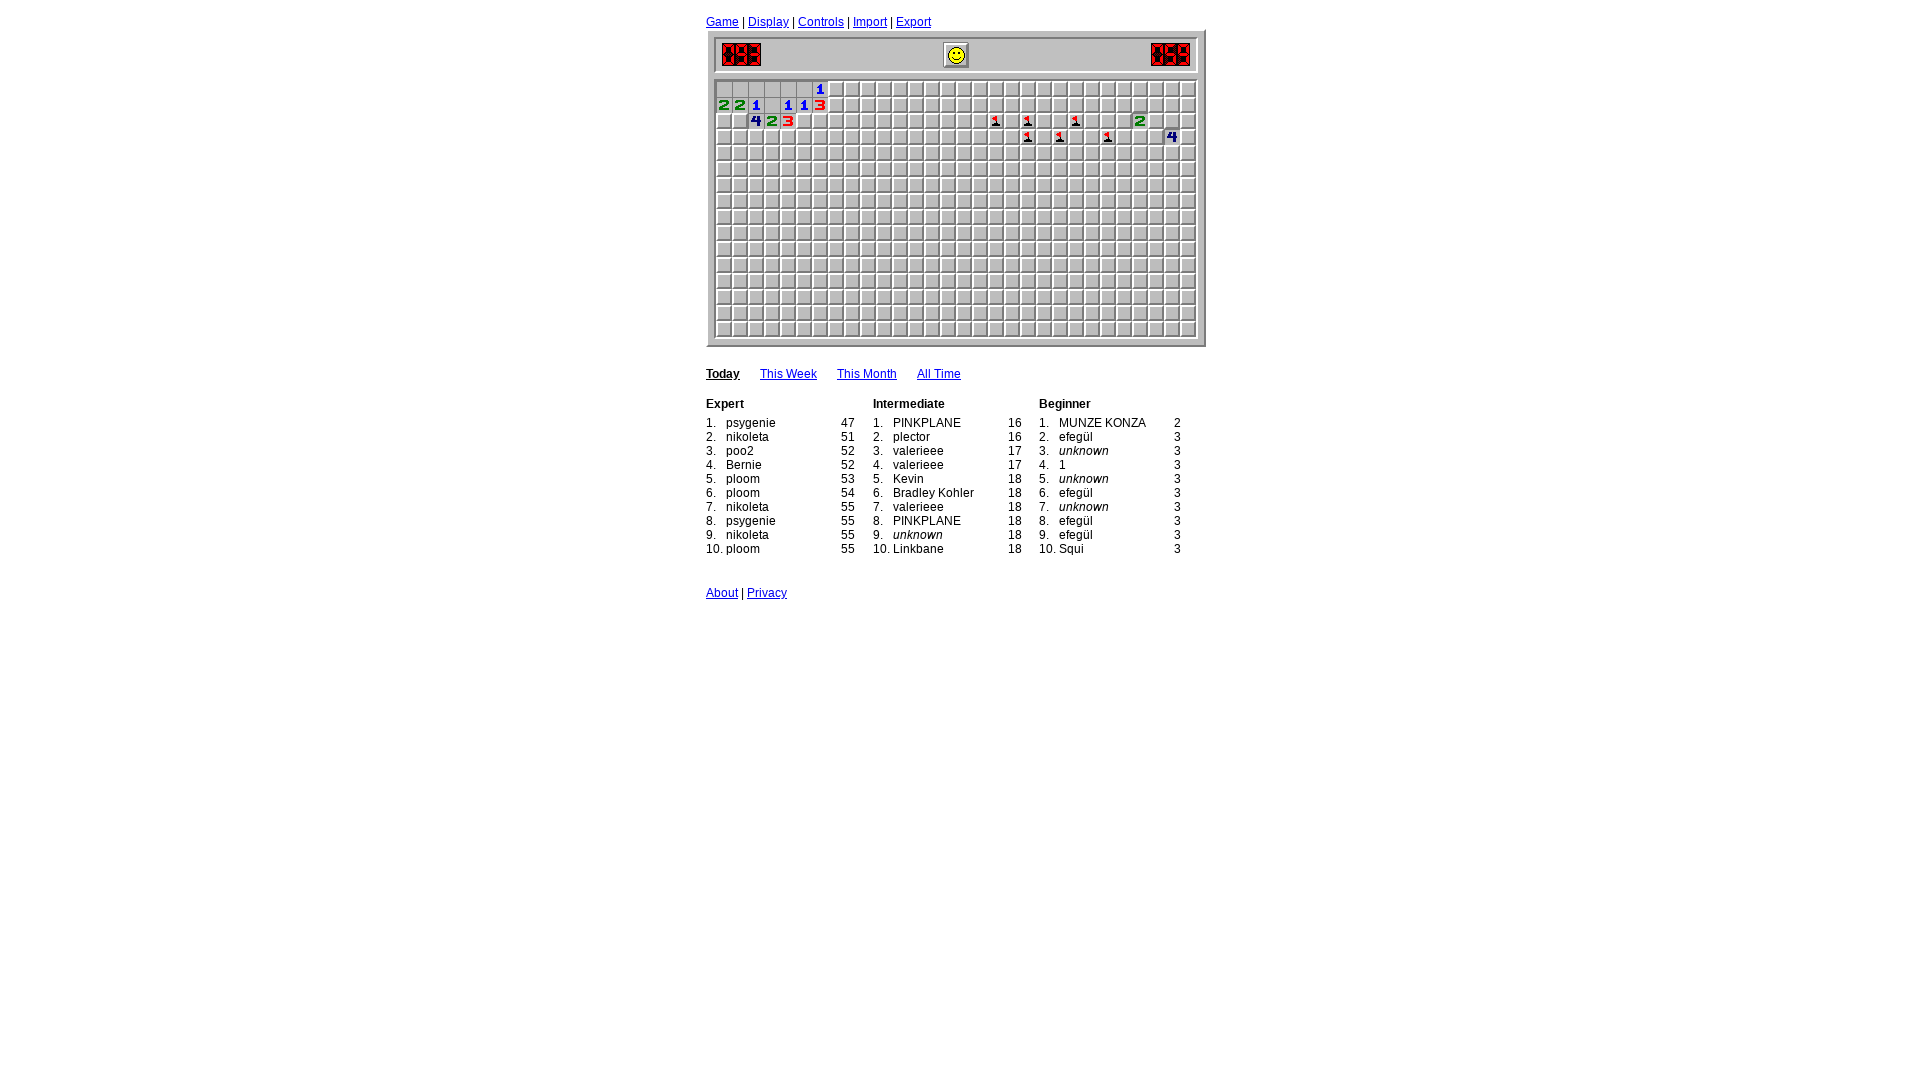

Game loop iteration 43: Waited 400ms before analyzing board
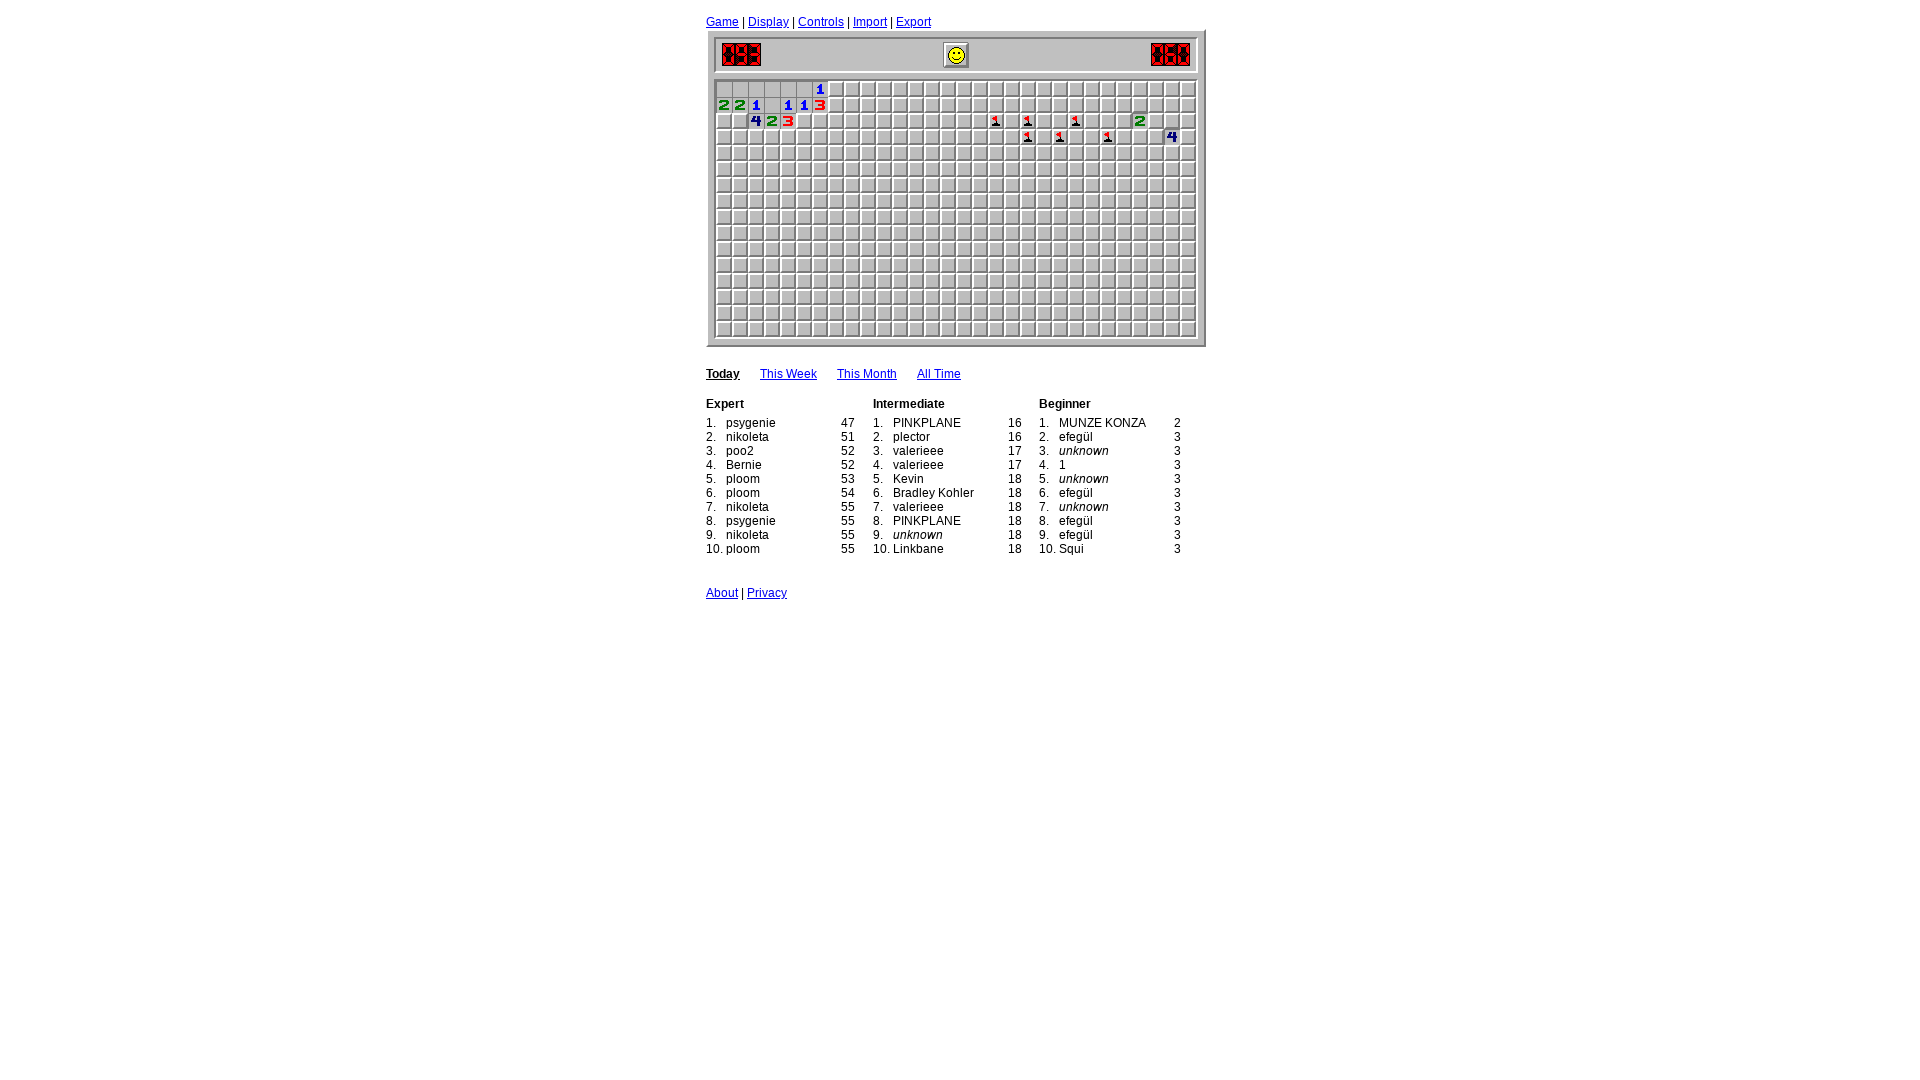

Analyzed opened cells - found 19 revealed cells so far
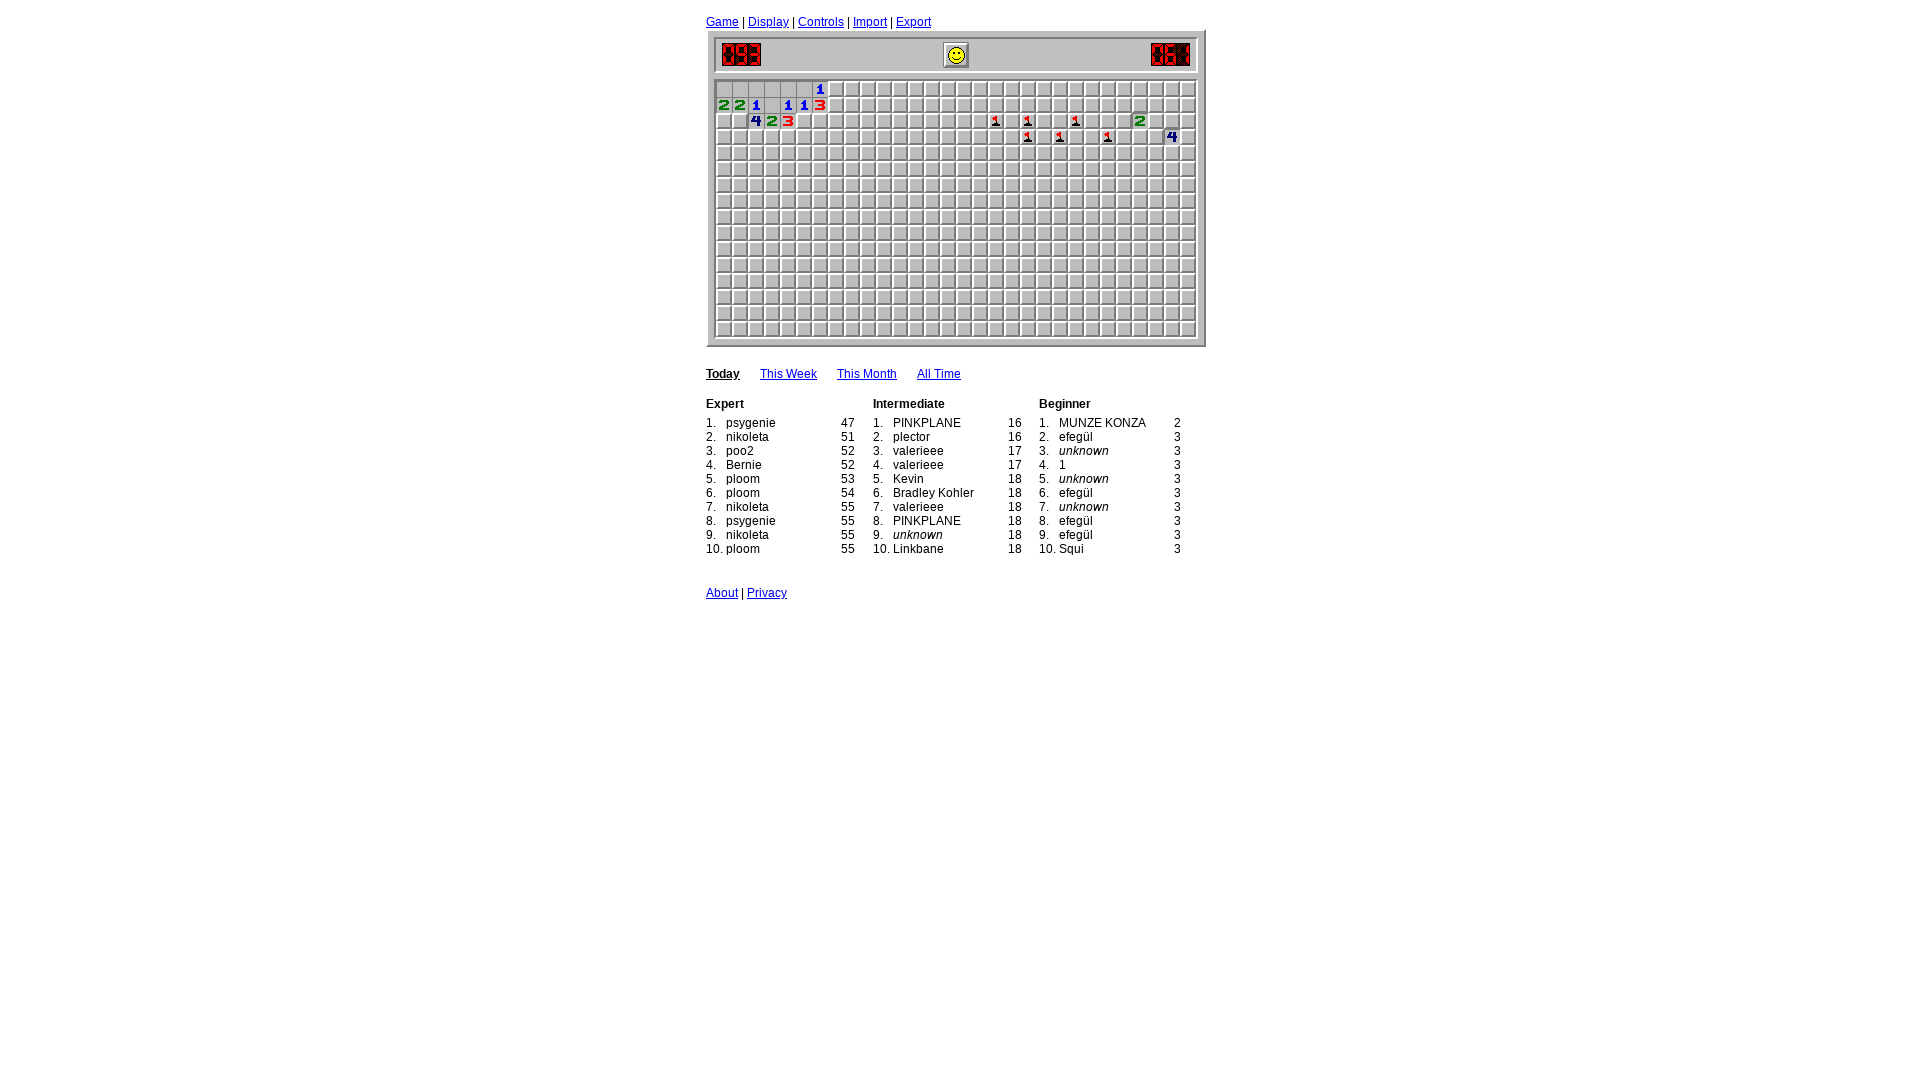

Game loop iteration 44: Waited 400ms before analyzing board
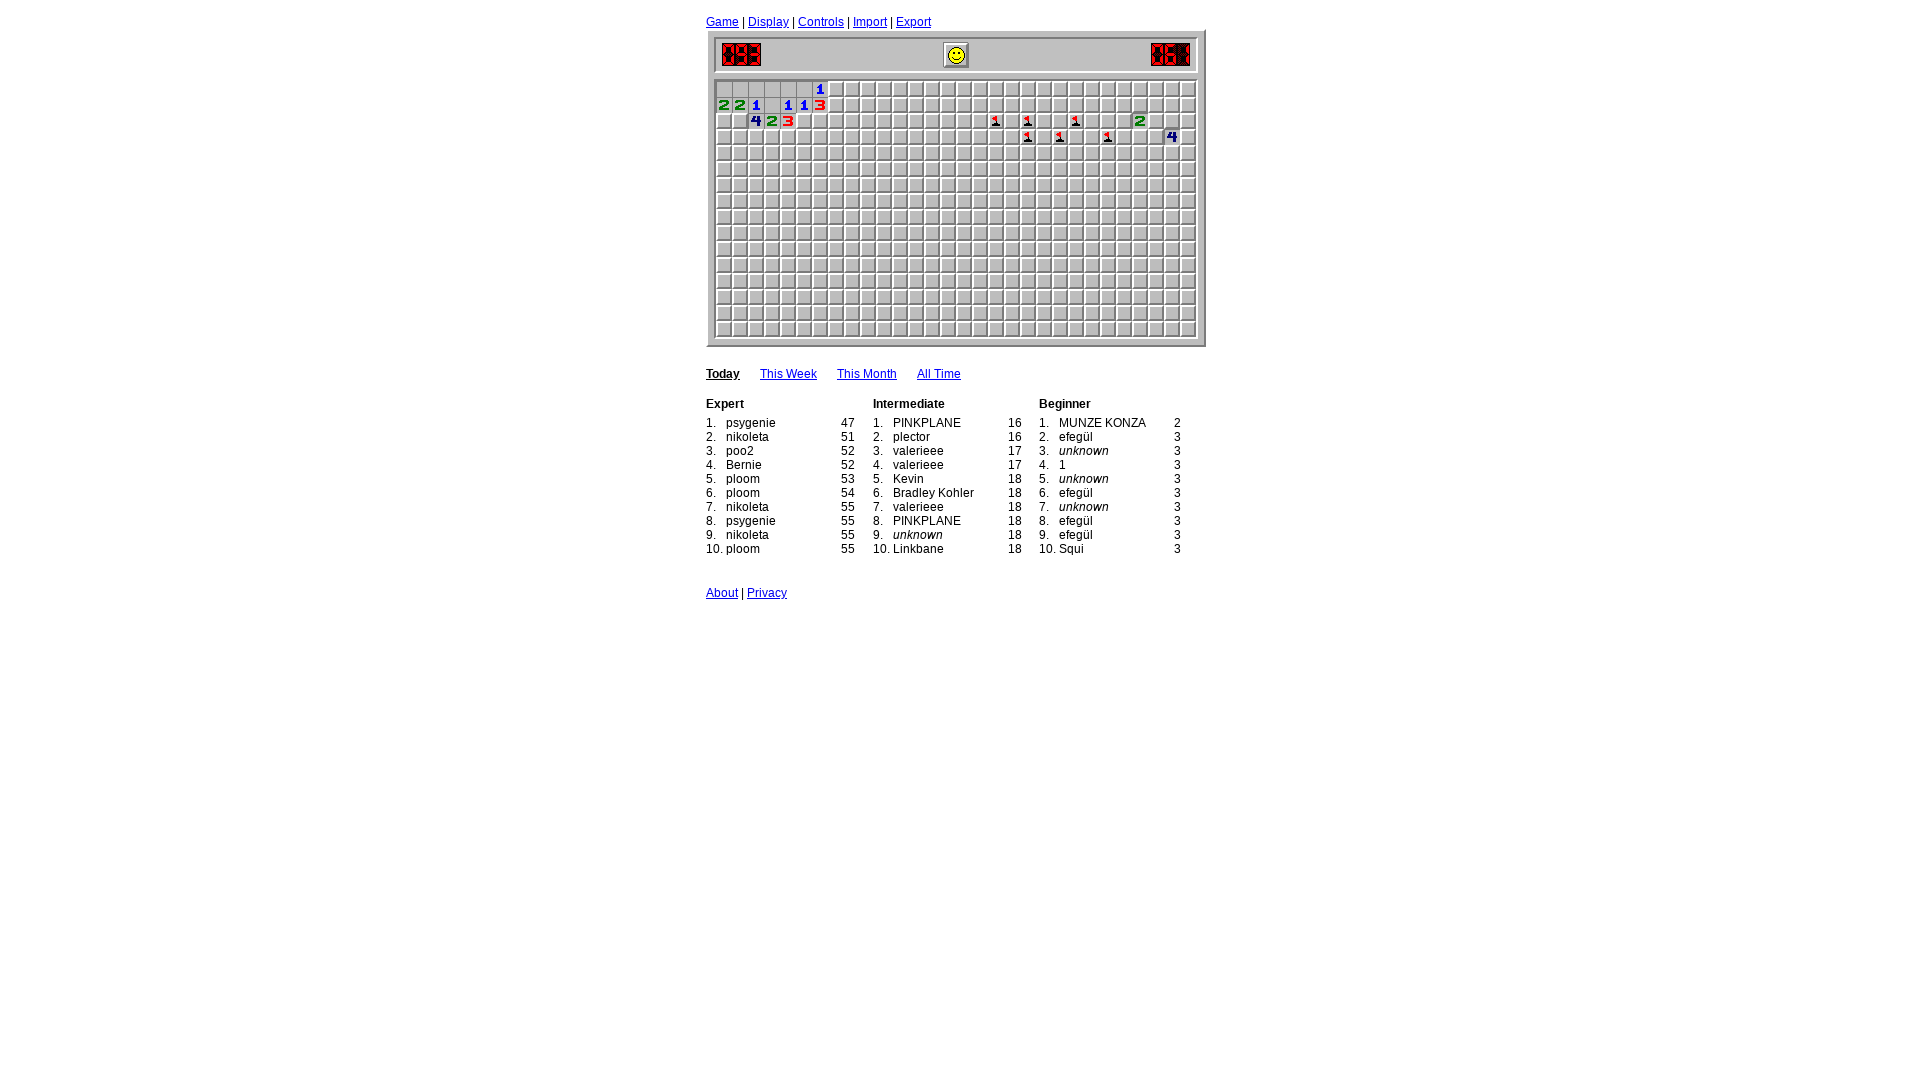

Analyzed opened cells - found 19 revealed cells so far
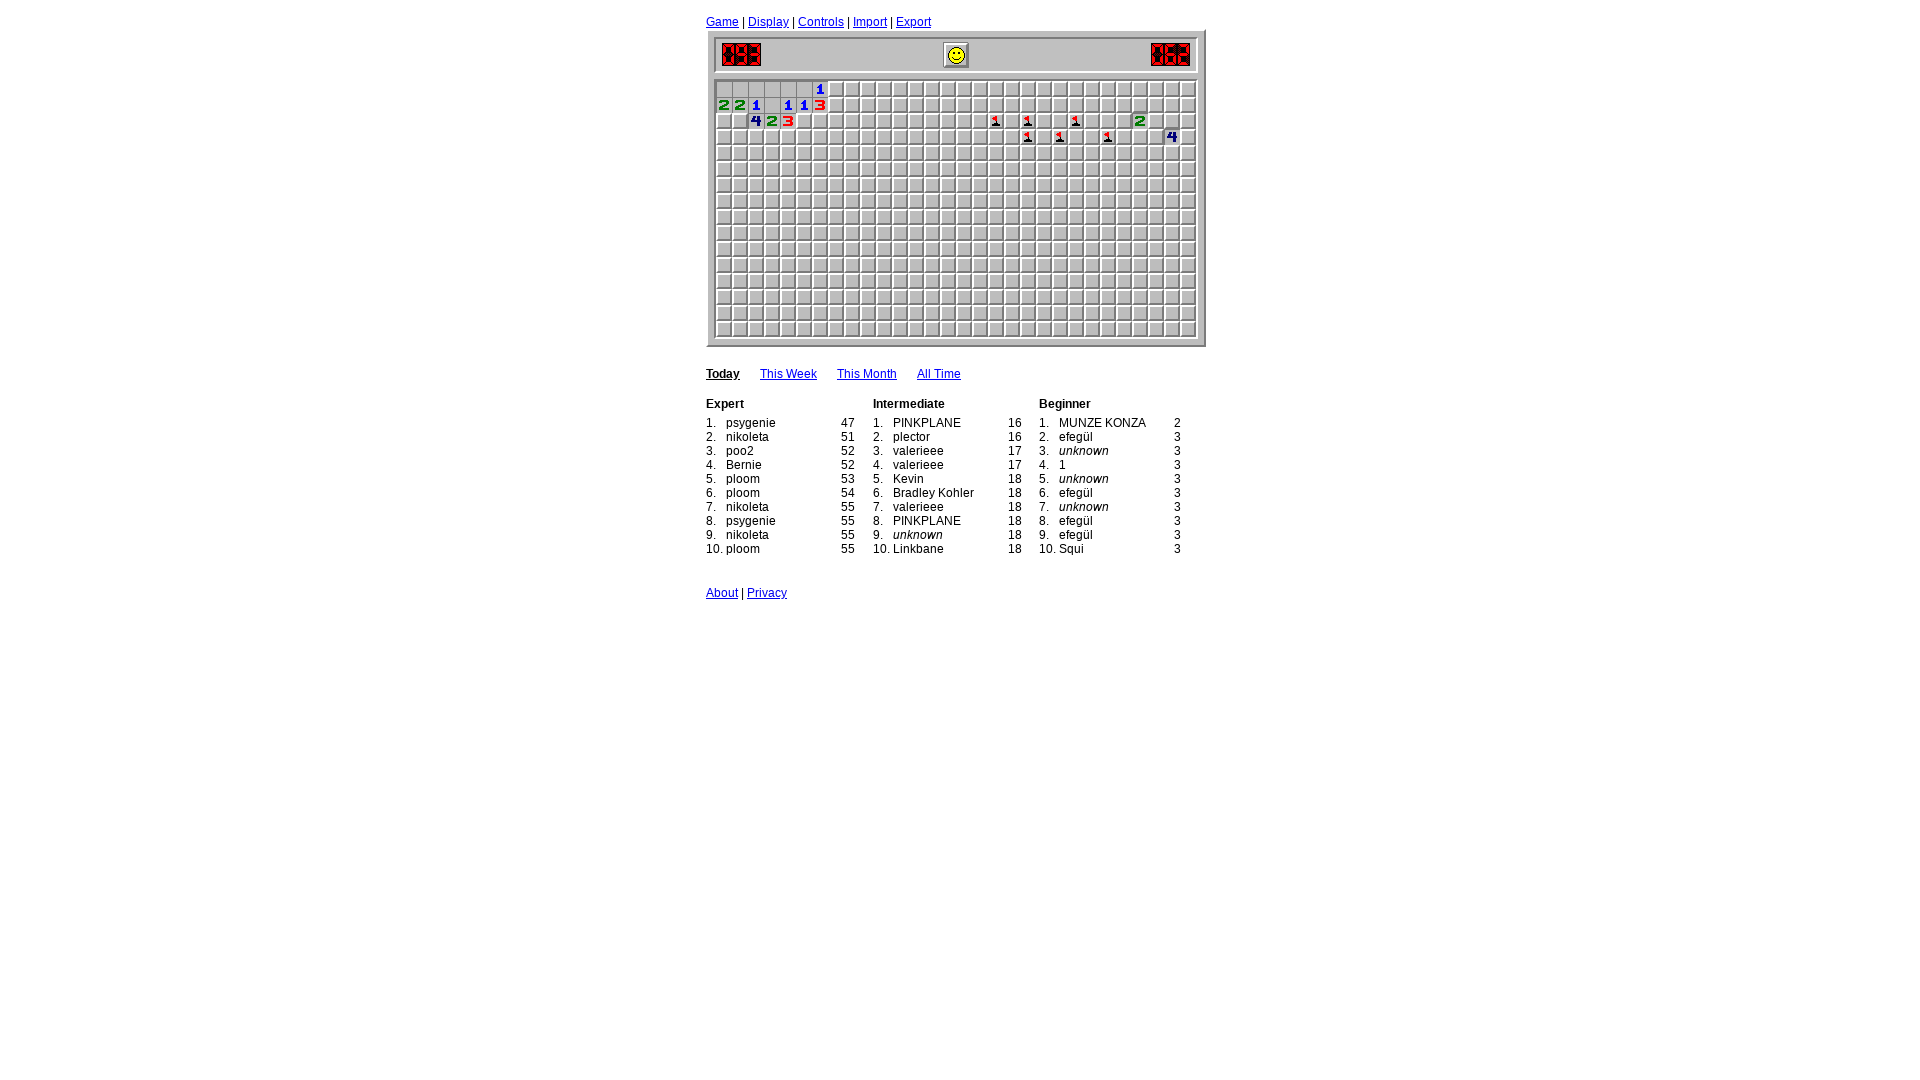

Game loop iteration 45: Waited 400ms before analyzing board
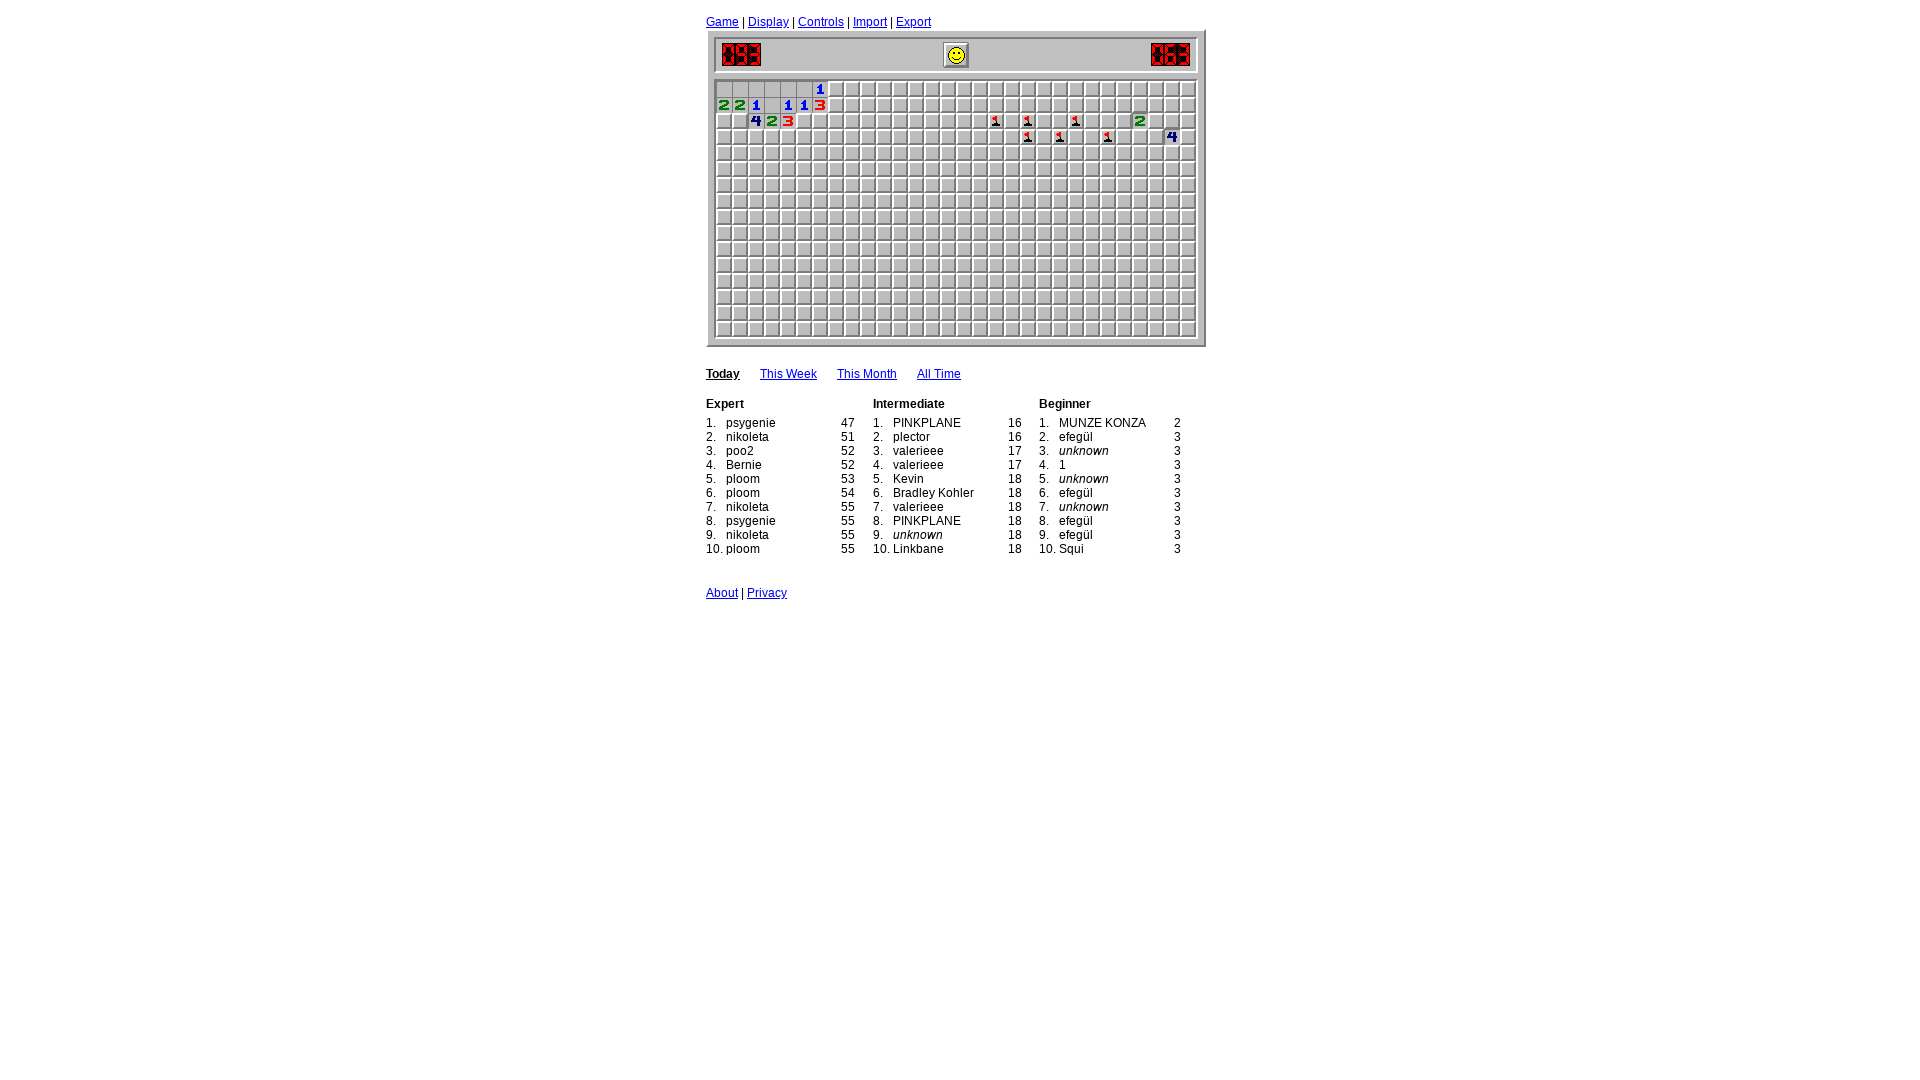

Analyzed opened cells - found 19 revealed cells so far
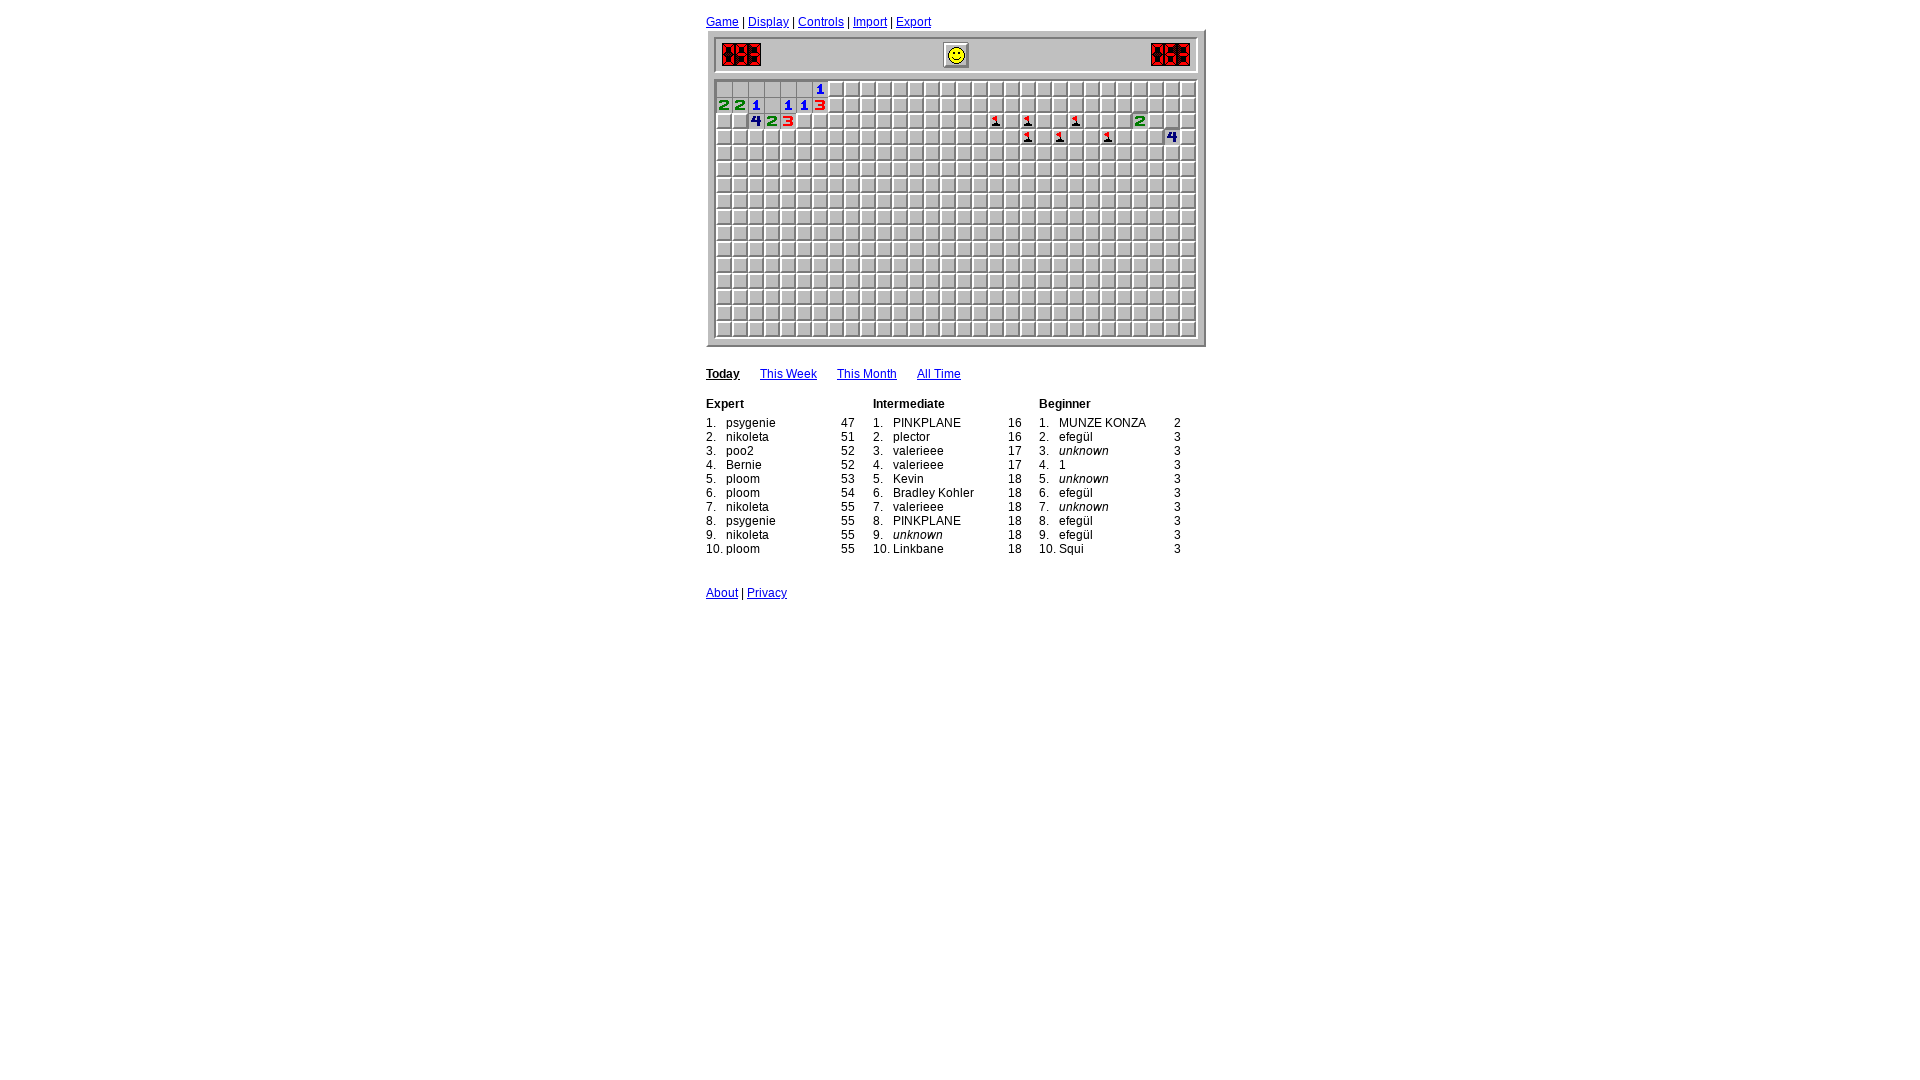

Game loop iteration 46: Waited 400ms before analyzing board
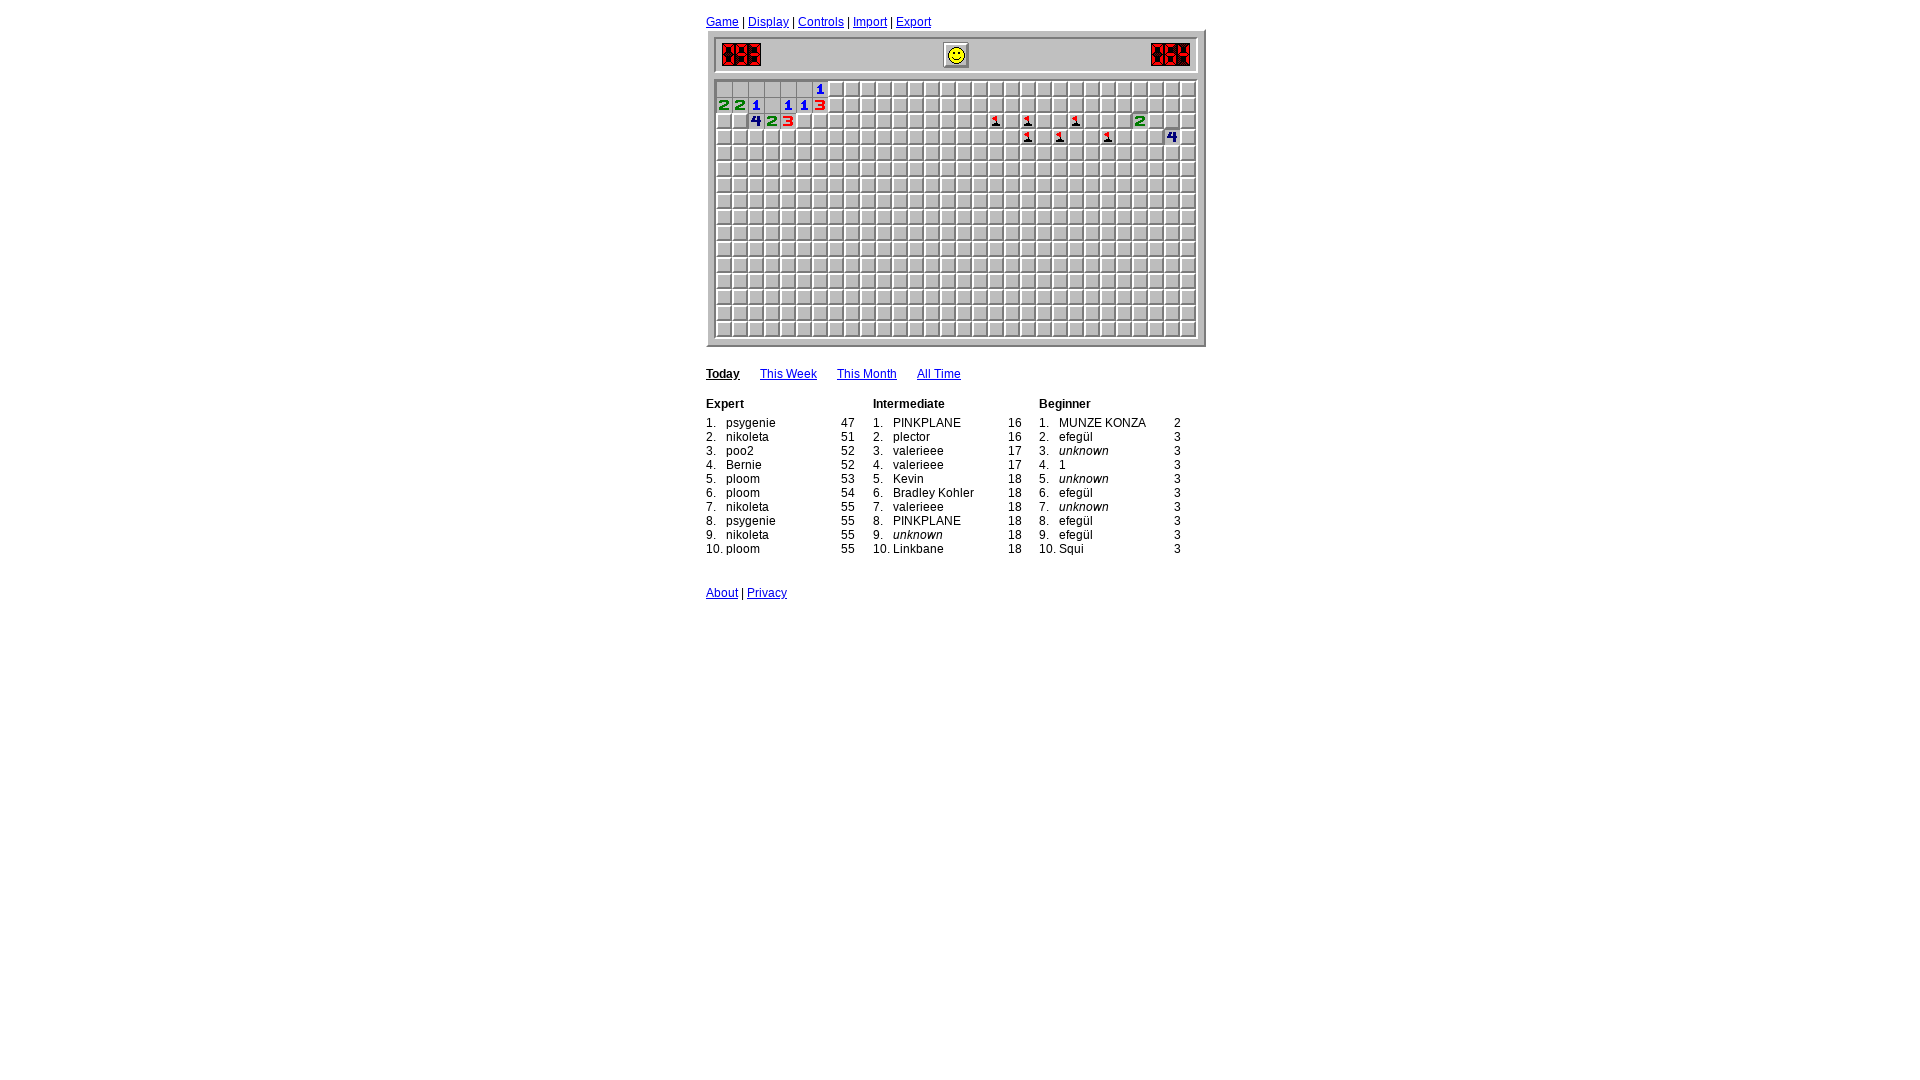

Analyzed opened cells - found 19 revealed cells so far
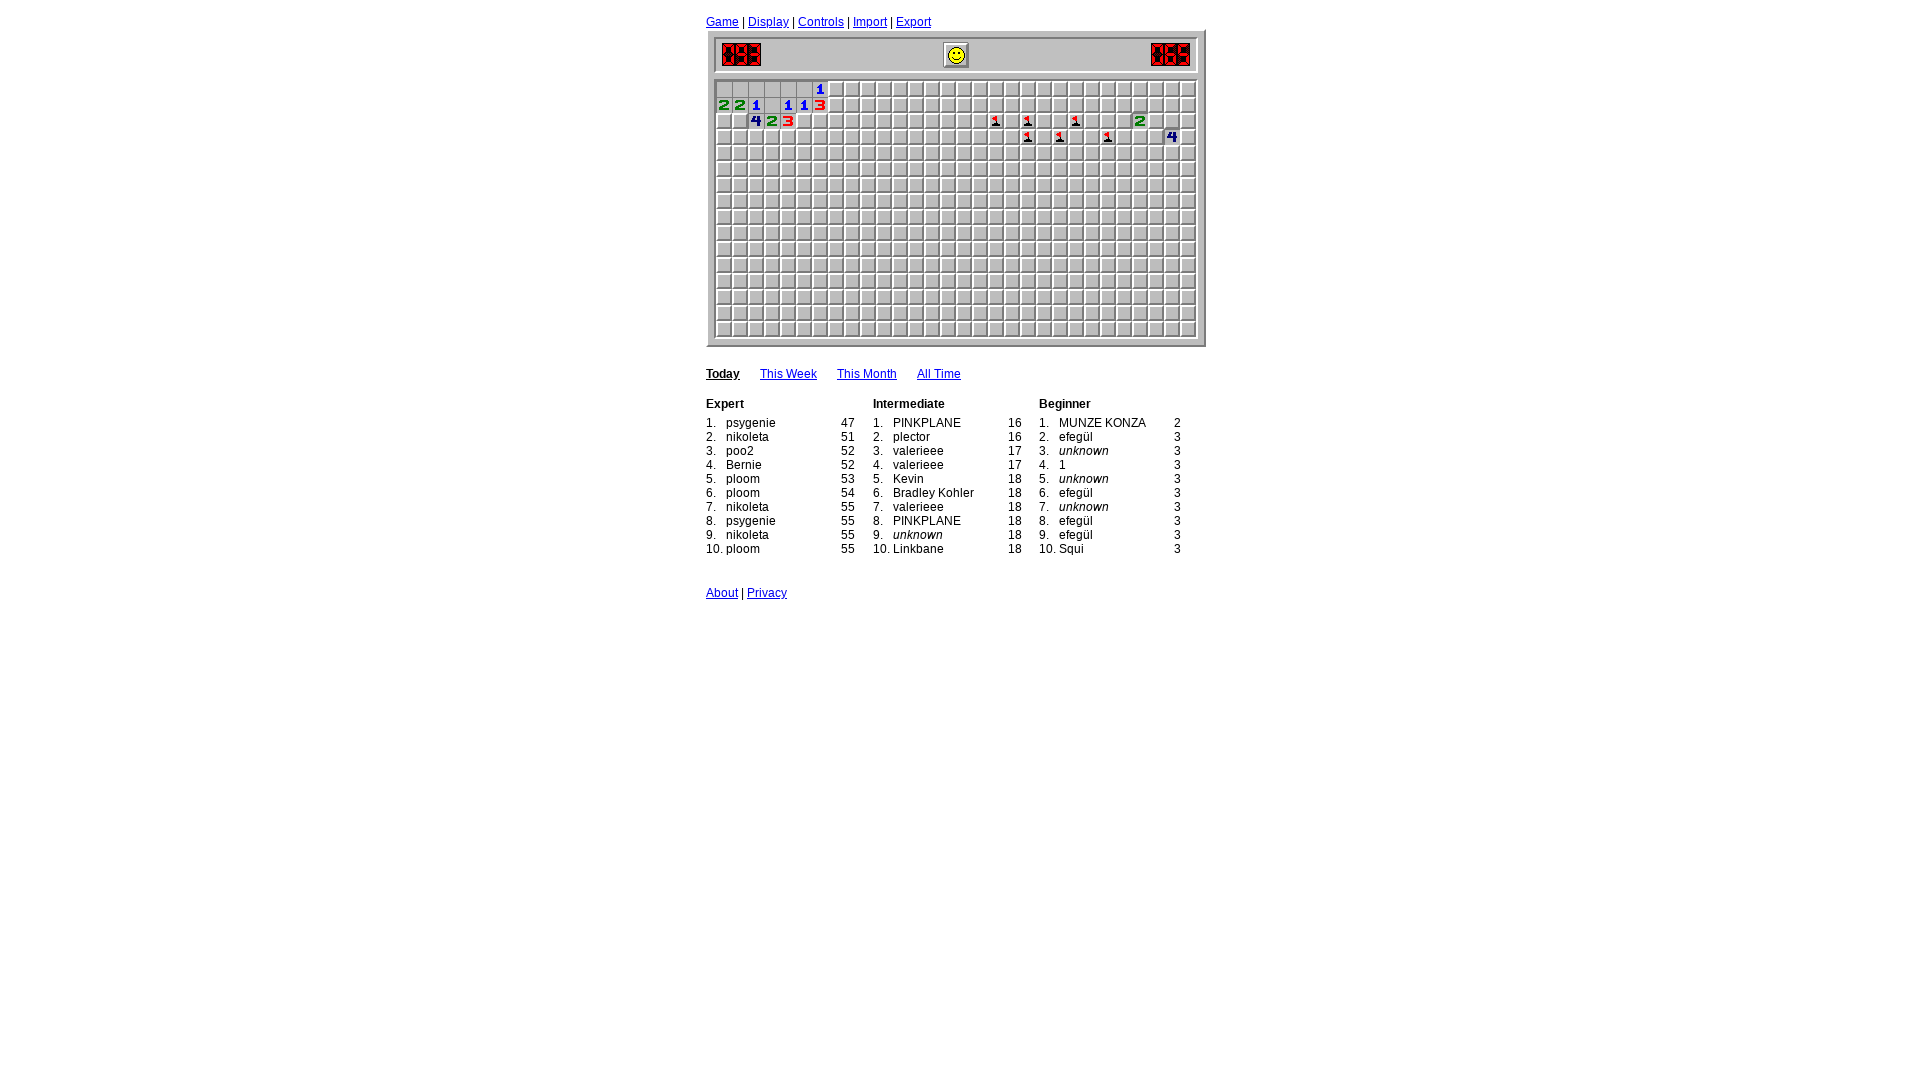

Game loop iteration 47: Waited 400ms before analyzing board
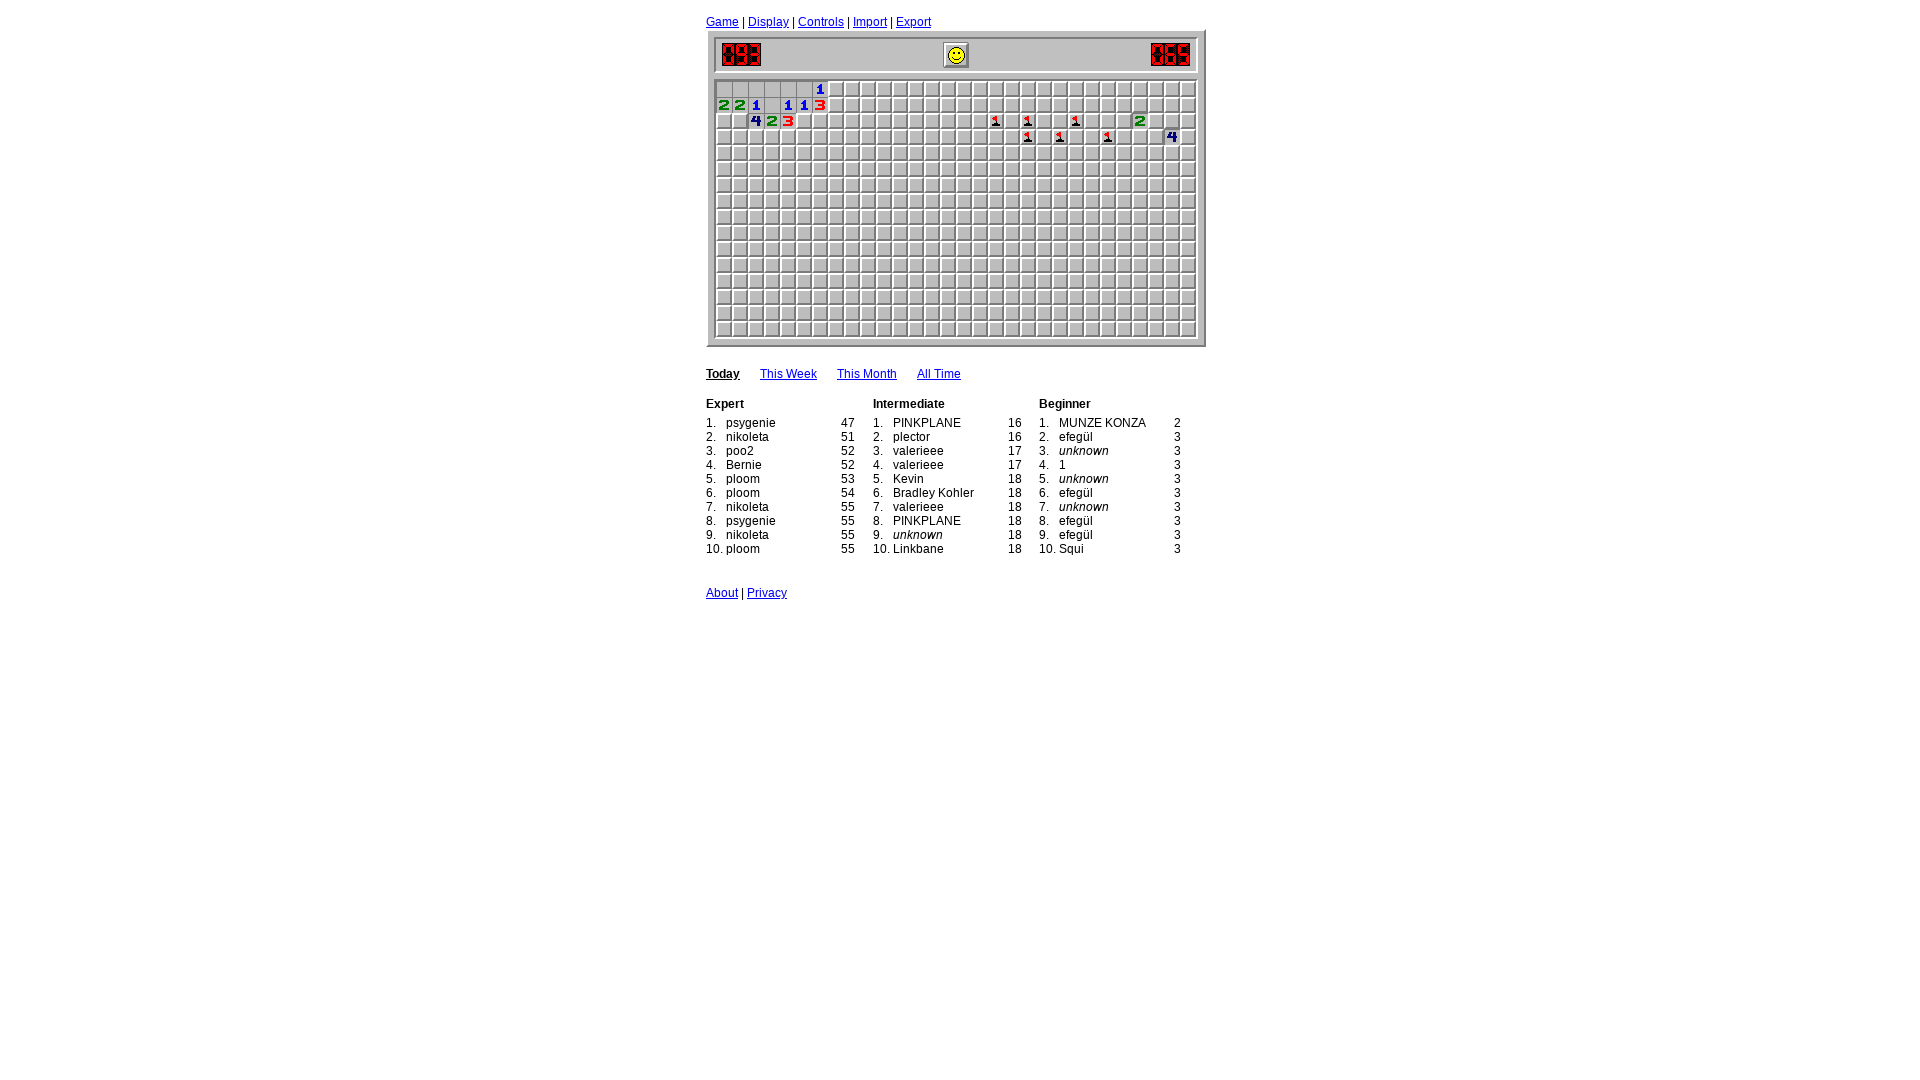

Analyzed opened cells - found 19 revealed cells so far
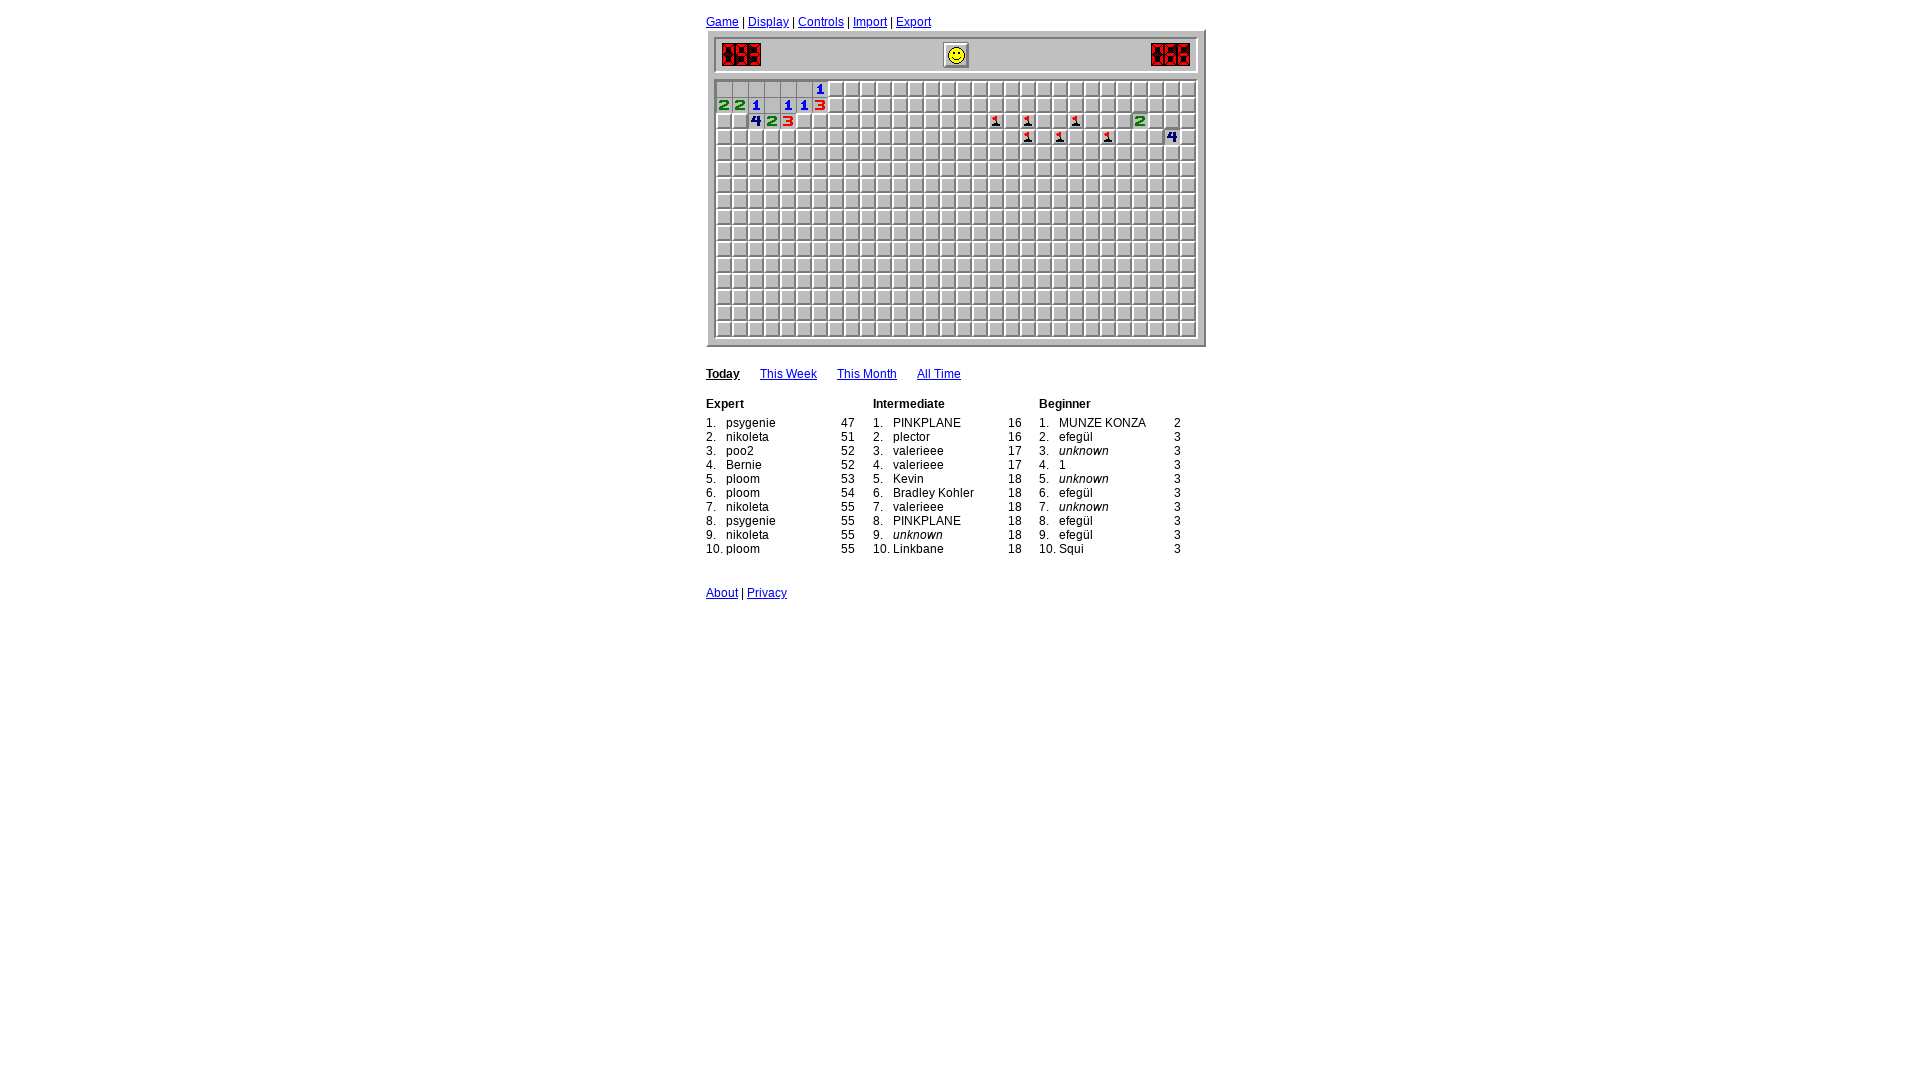

Game loop iteration 48: Waited 400ms before analyzing board
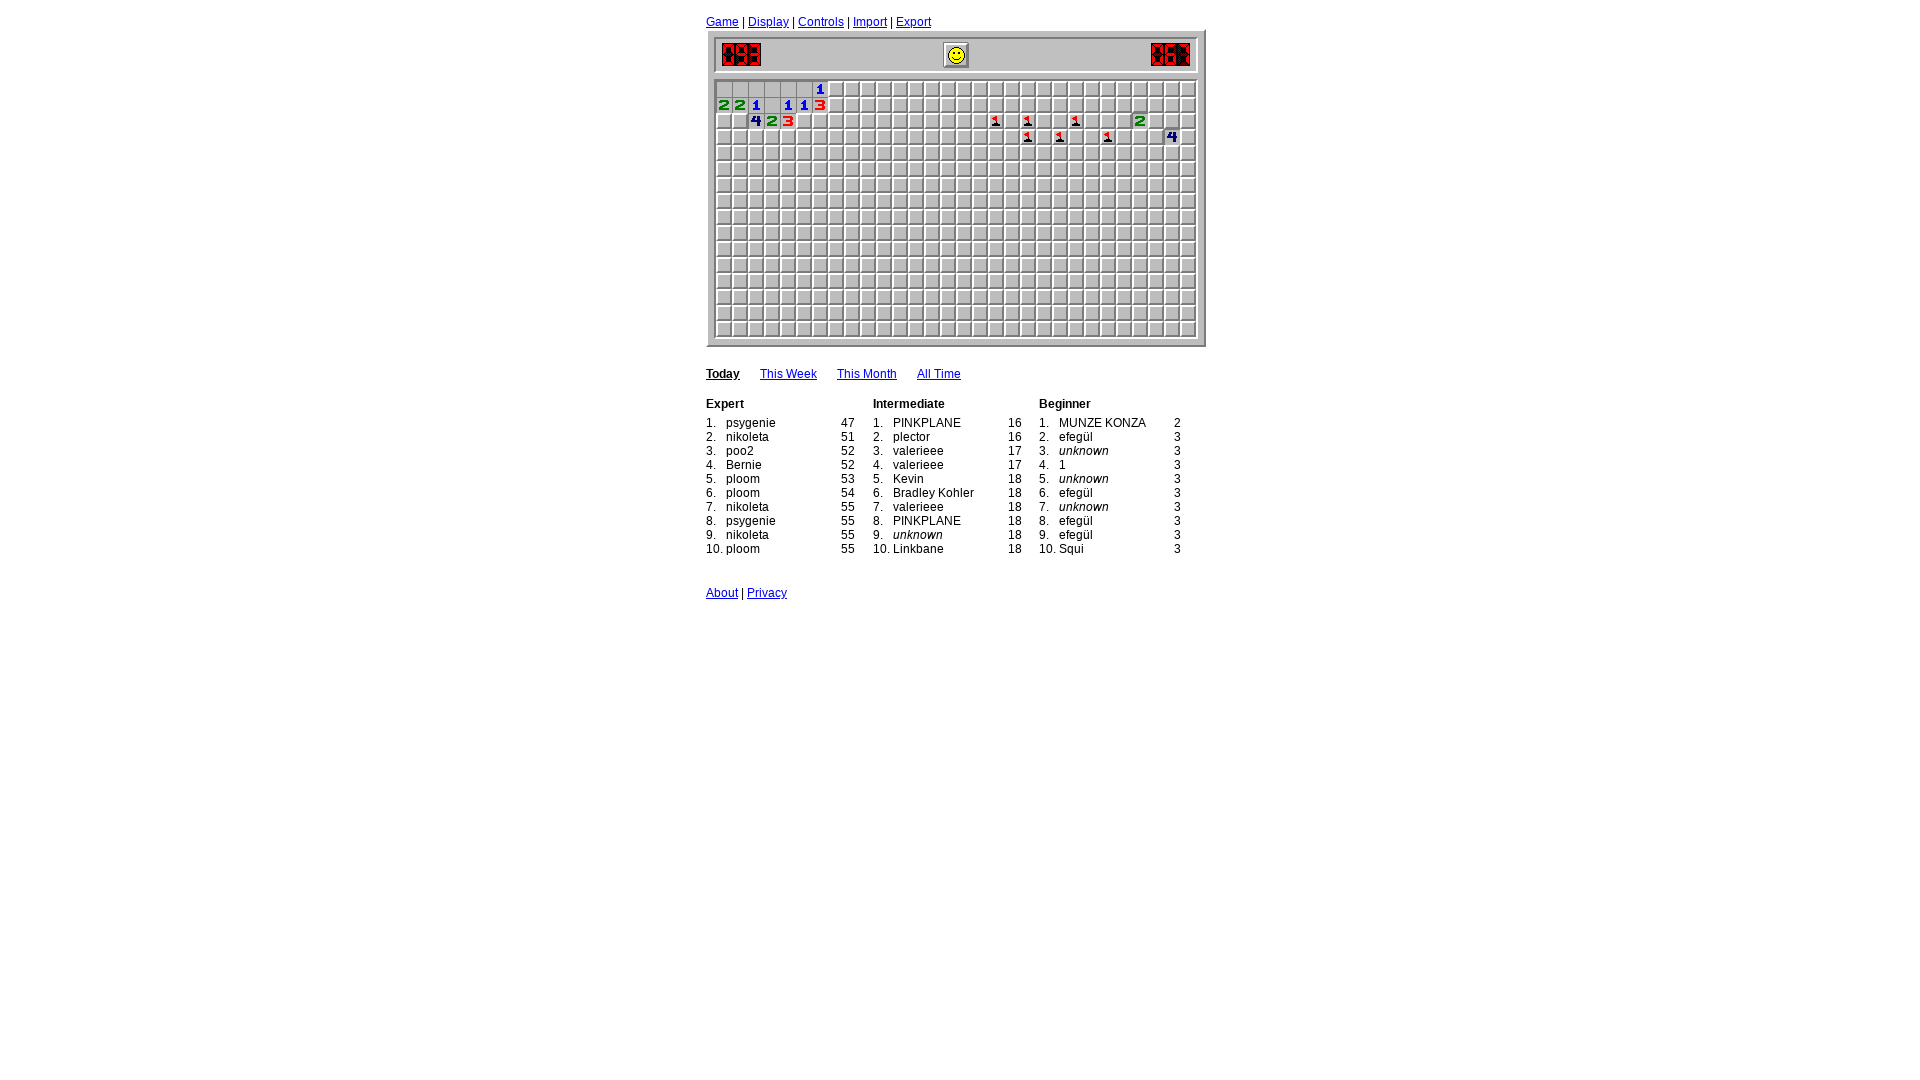

Analyzed opened cells - found 19 revealed cells so far
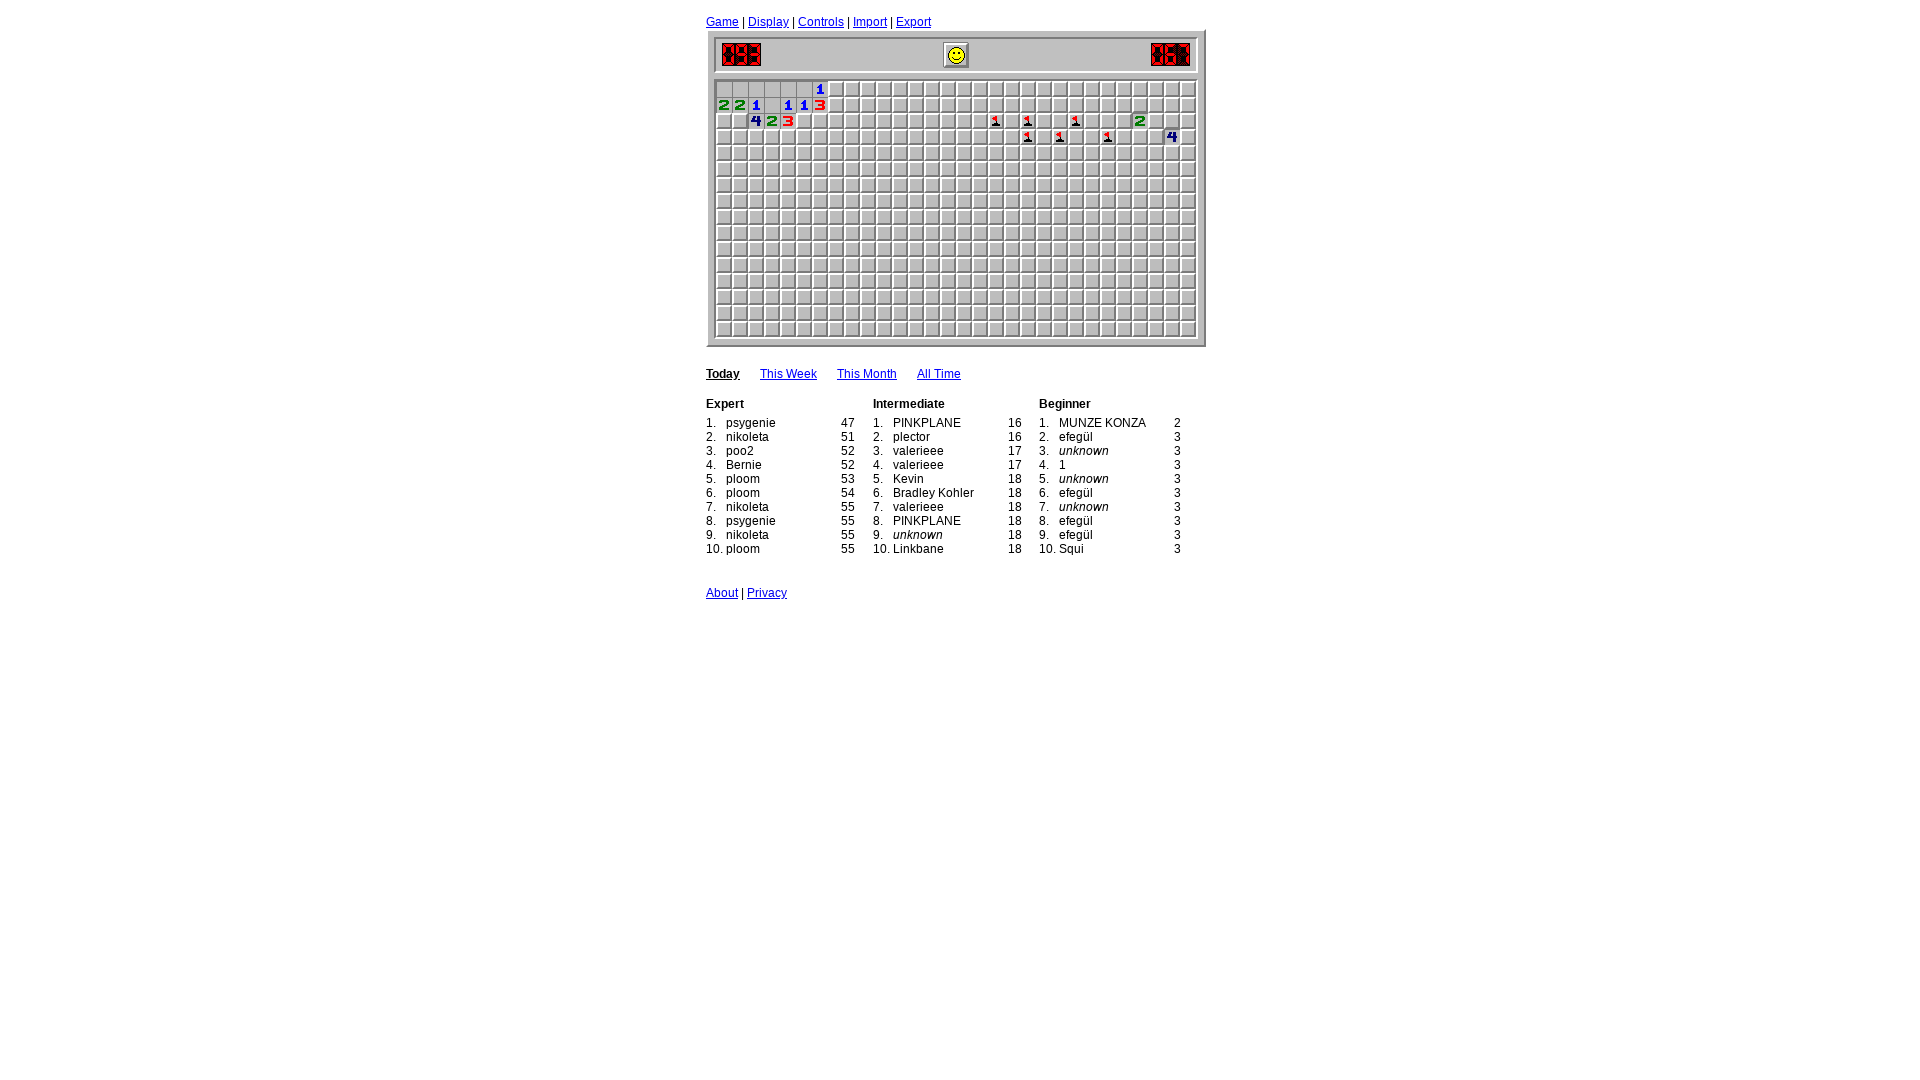

Game loop iteration 49: Waited 400ms before analyzing board
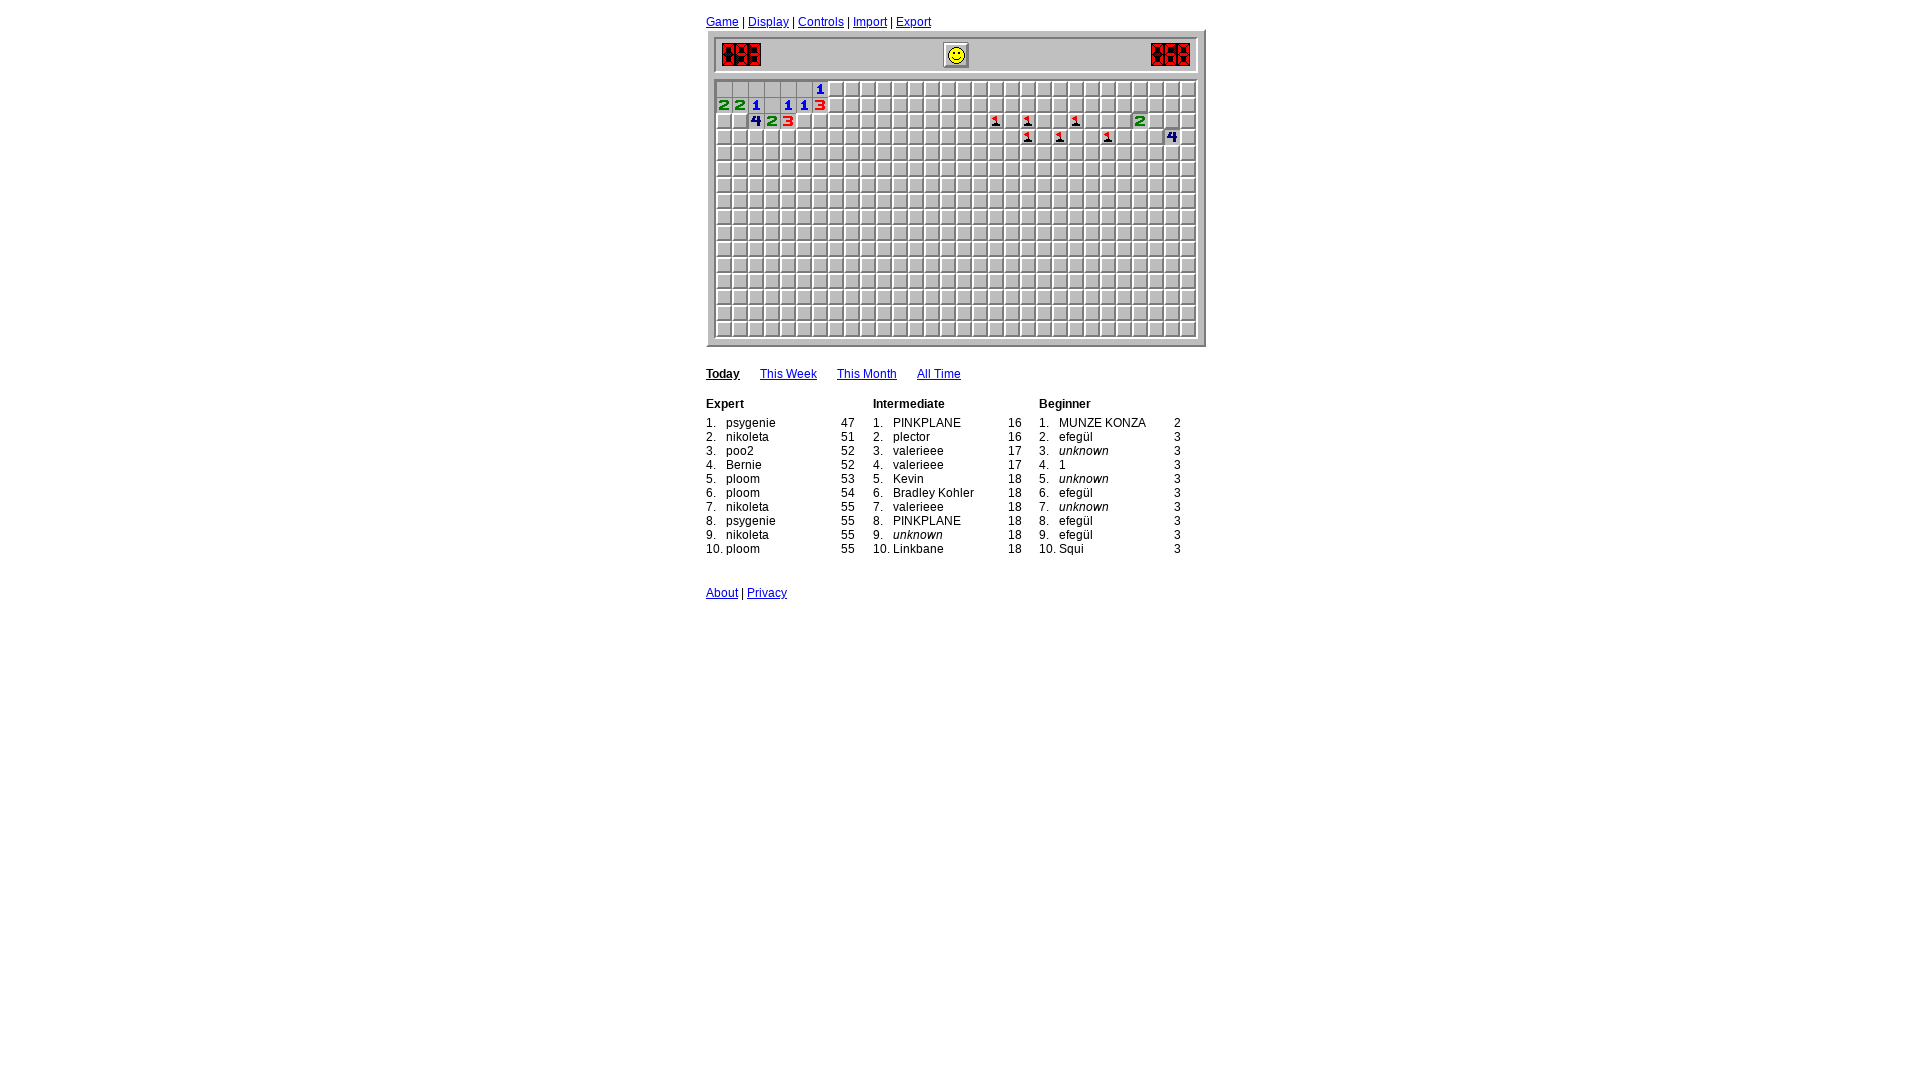

Analyzed opened cells - found 19 revealed cells so far
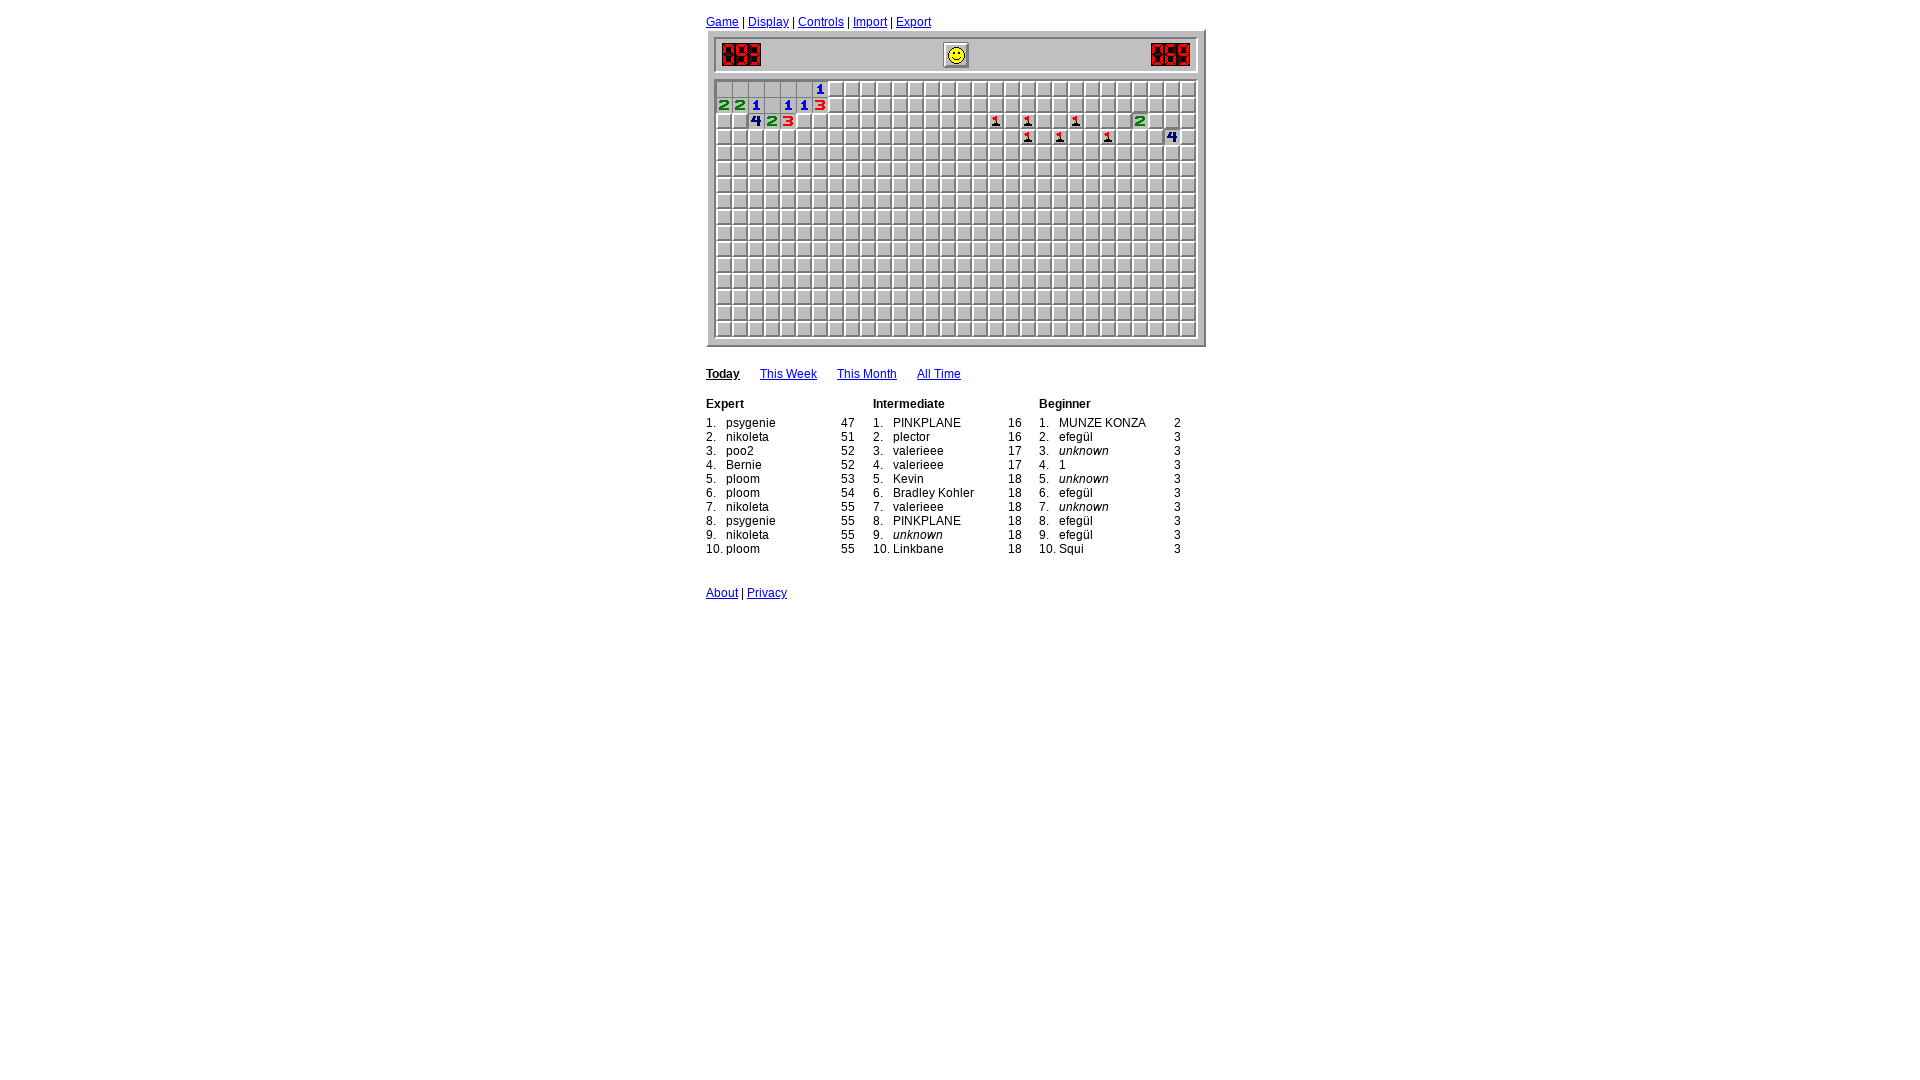

Game loop iteration 50: Waited 400ms before analyzing board
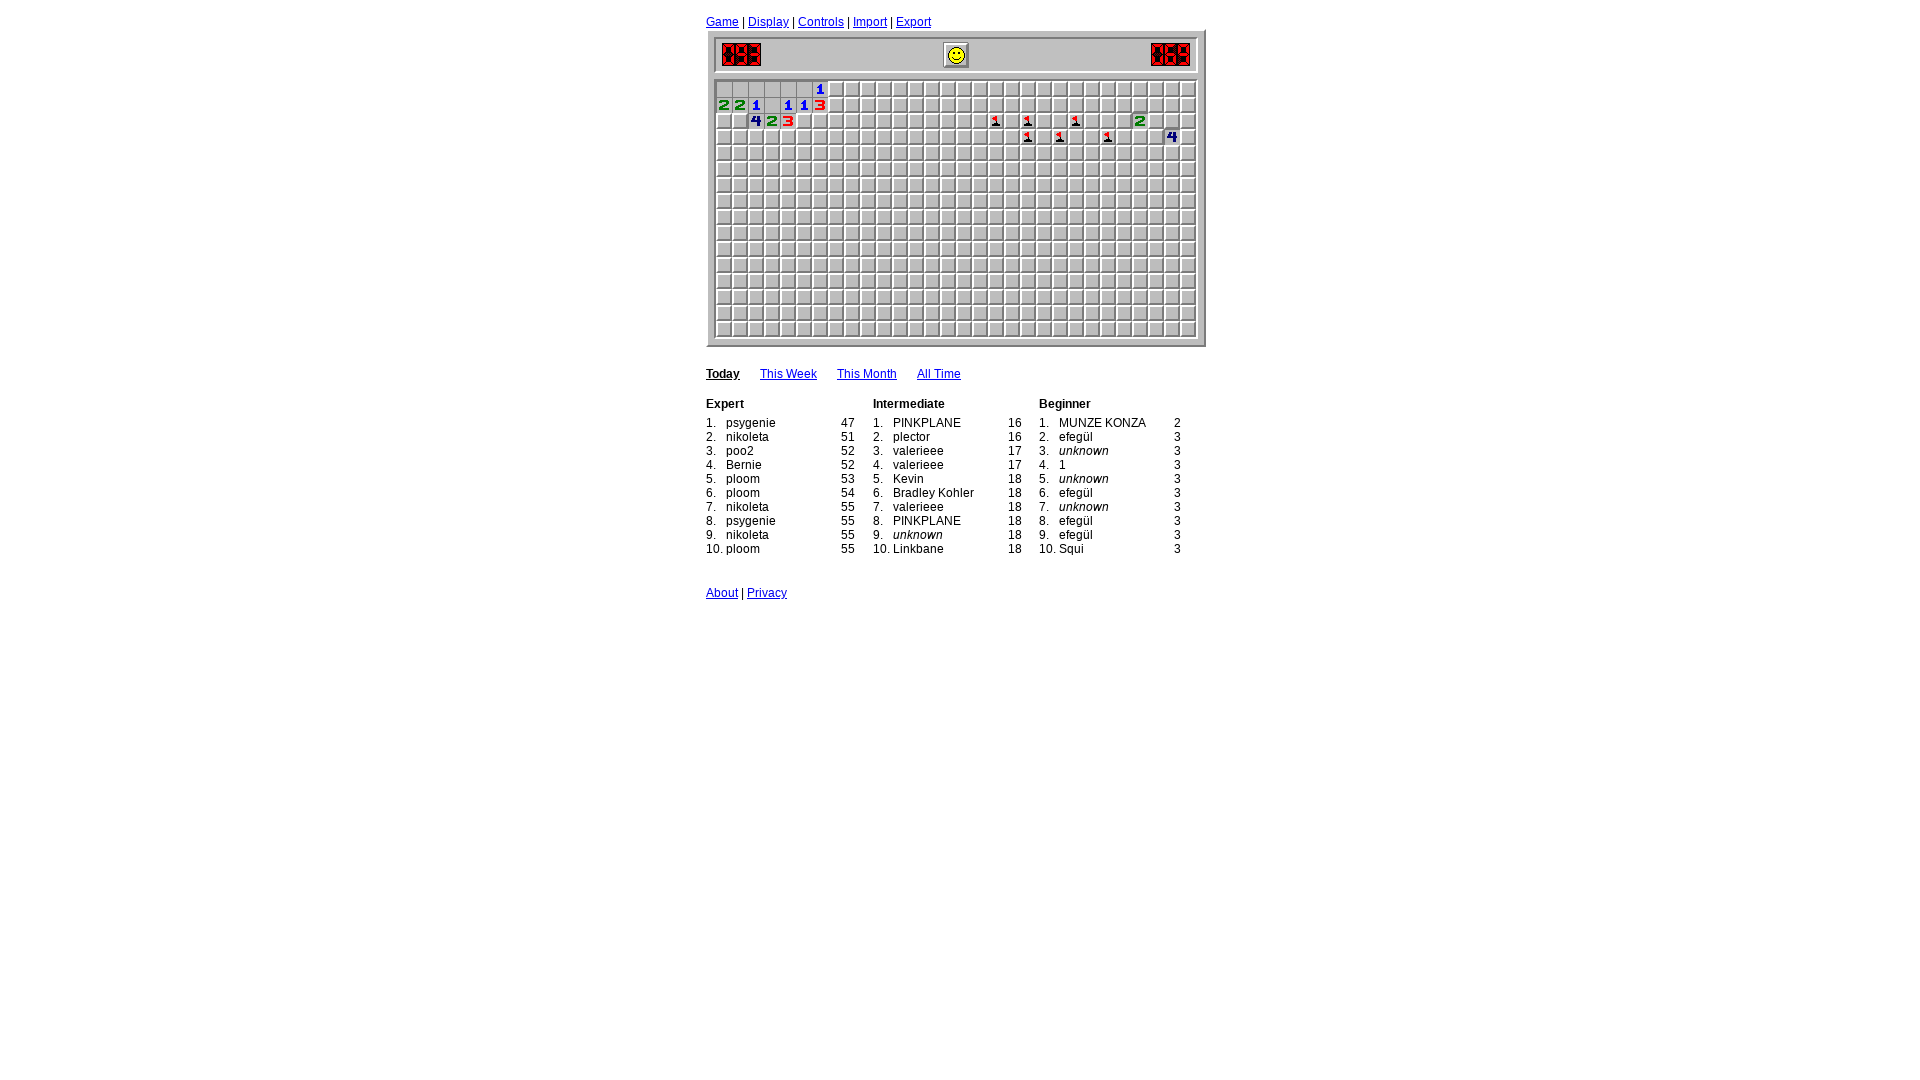

Analyzed opened cells - found 19 revealed cells so far
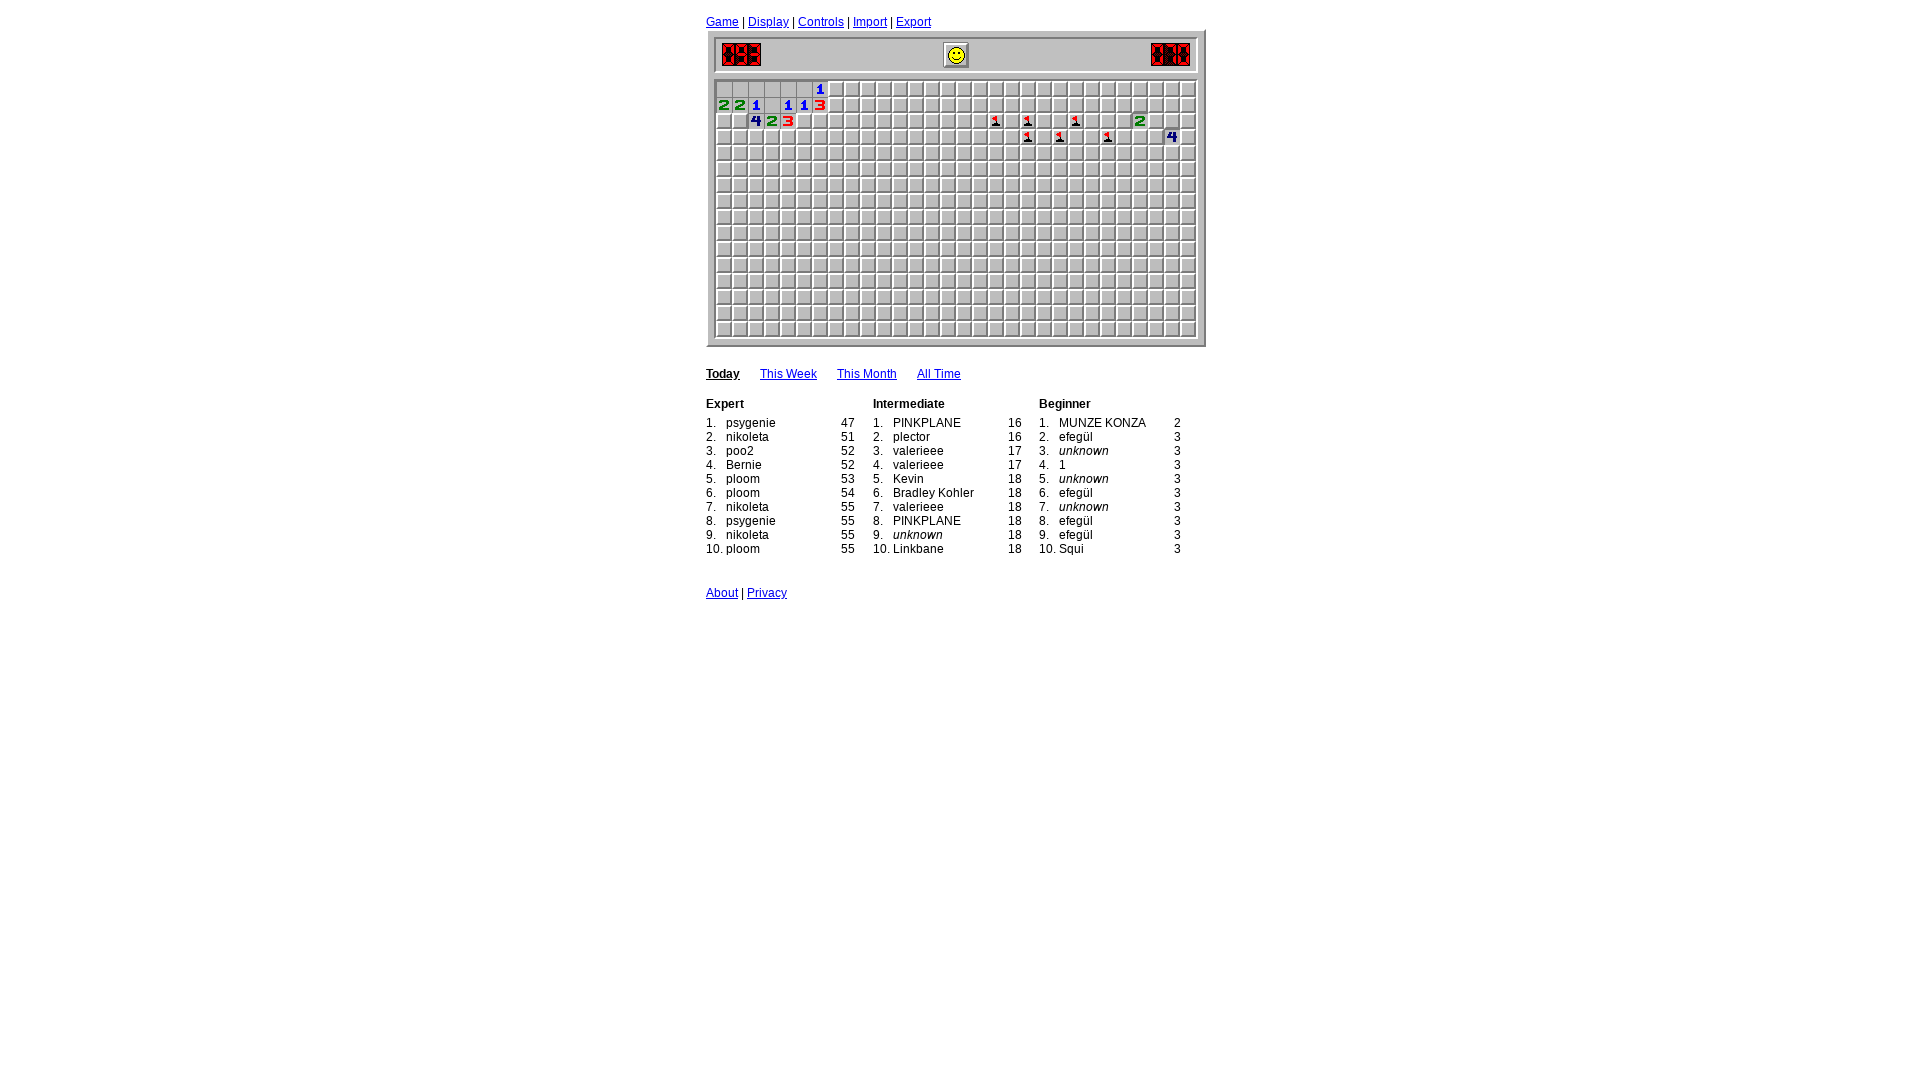

Game loop iteration 51: Waited 400ms before analyzing board
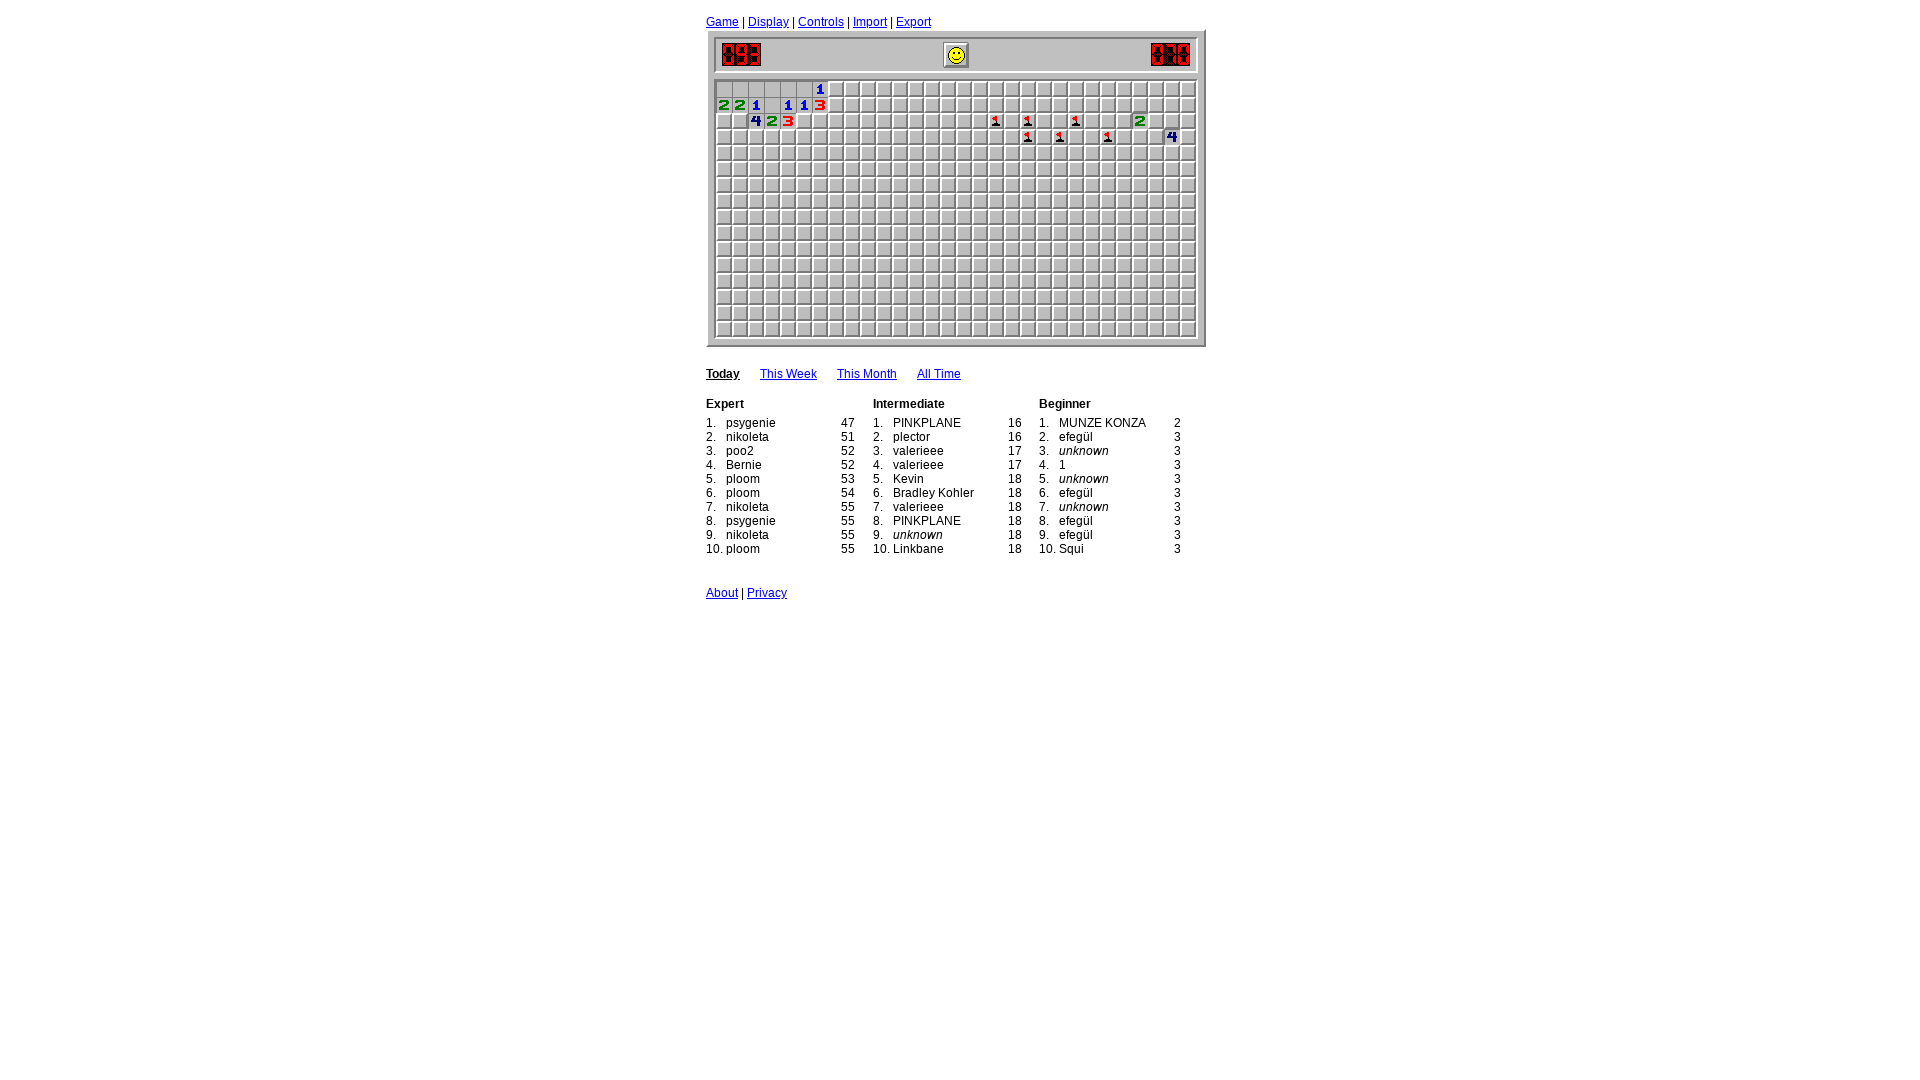

Analyzed opened cells - found 19 revealed cells so far
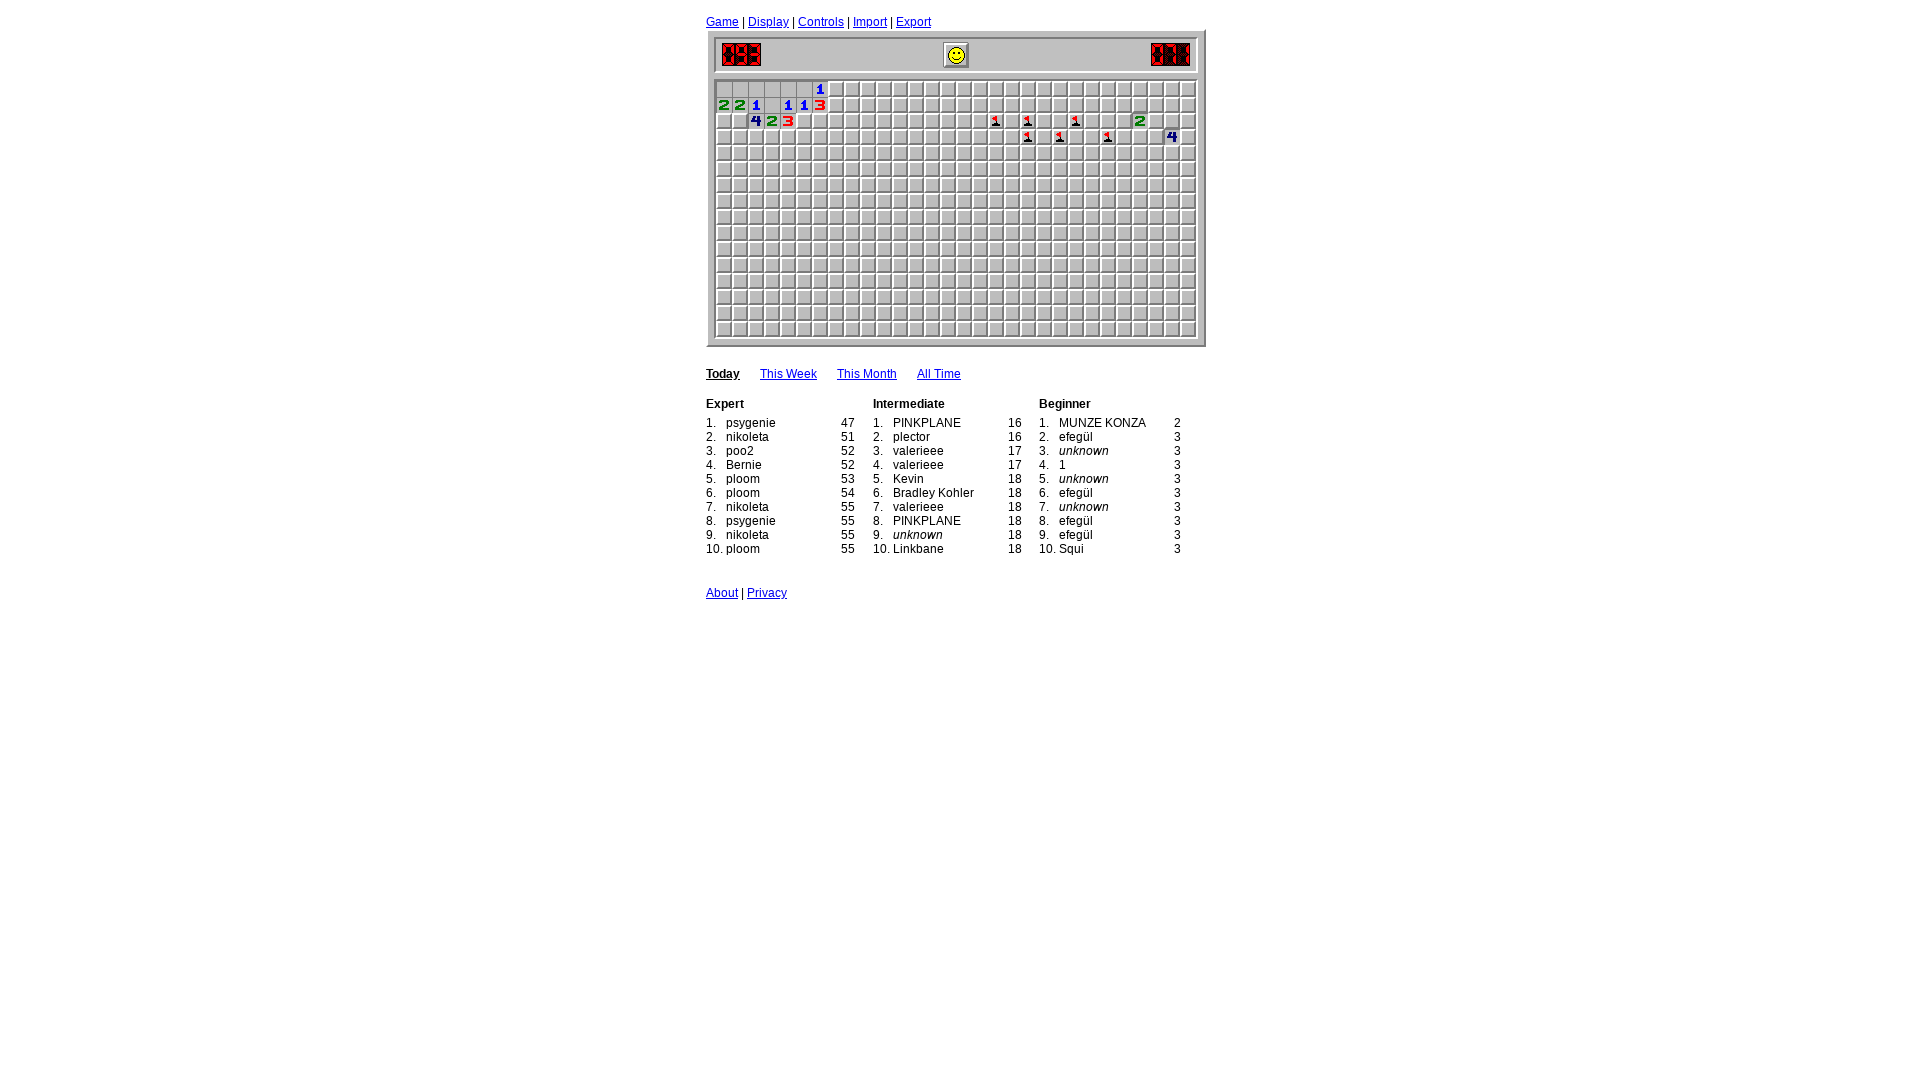

Game loop iteration 52: Waited 400ms before analyzing board
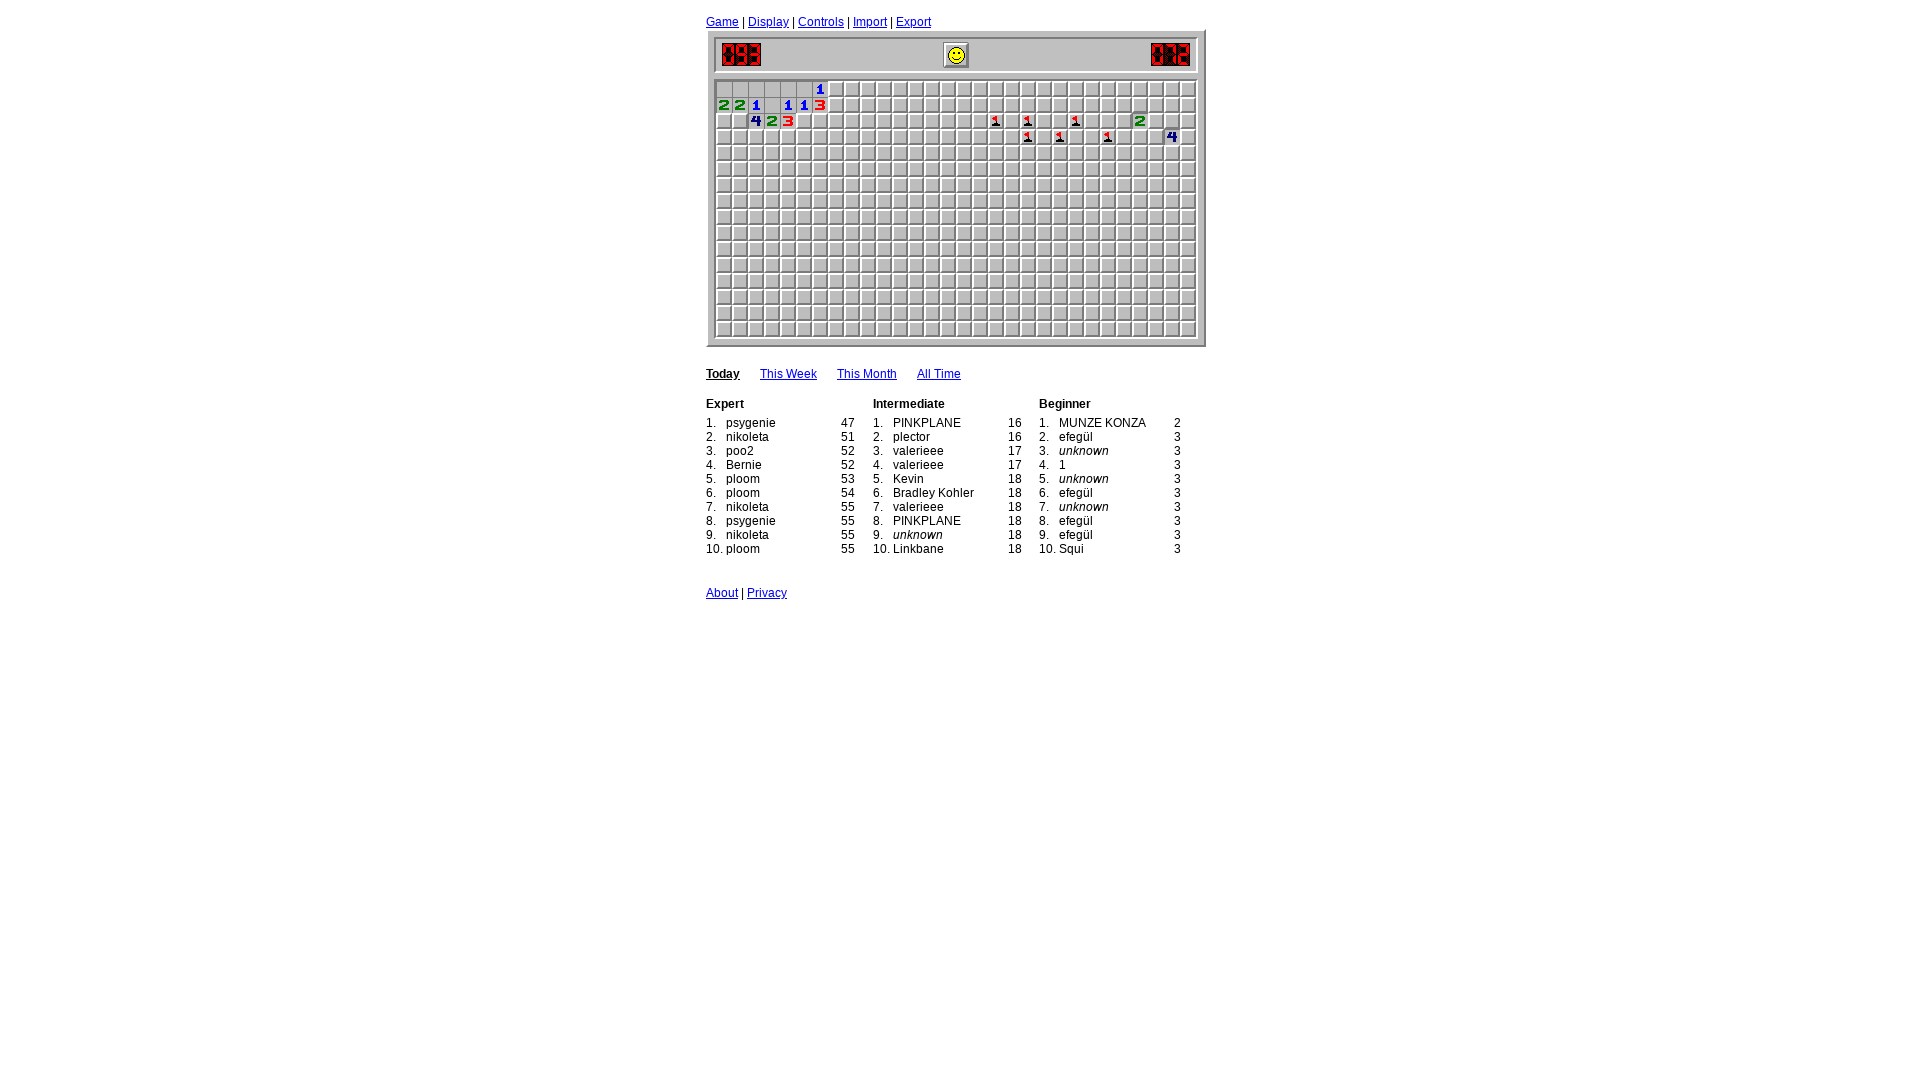

Analyzed opened cells - found 19 revealed cells so far
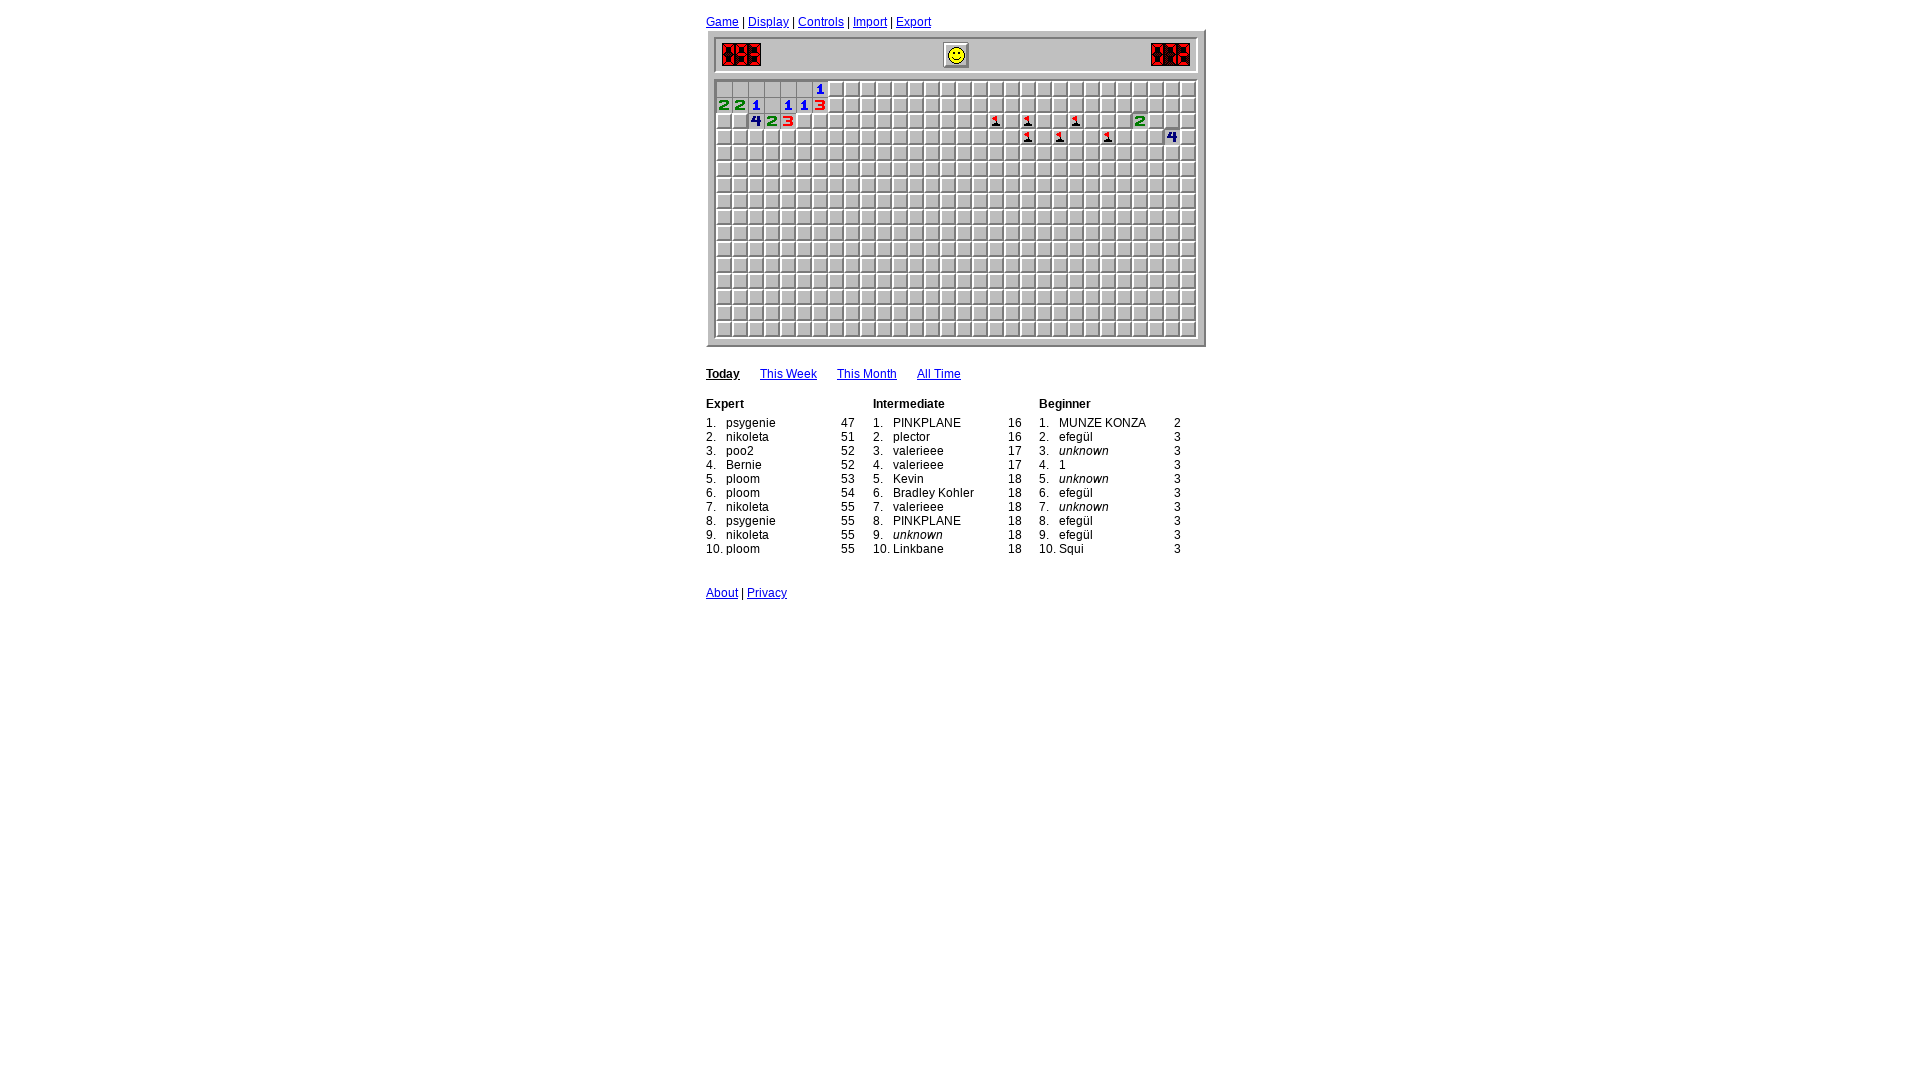

Game loop iteration 53: Waited 400ms before analyzing board
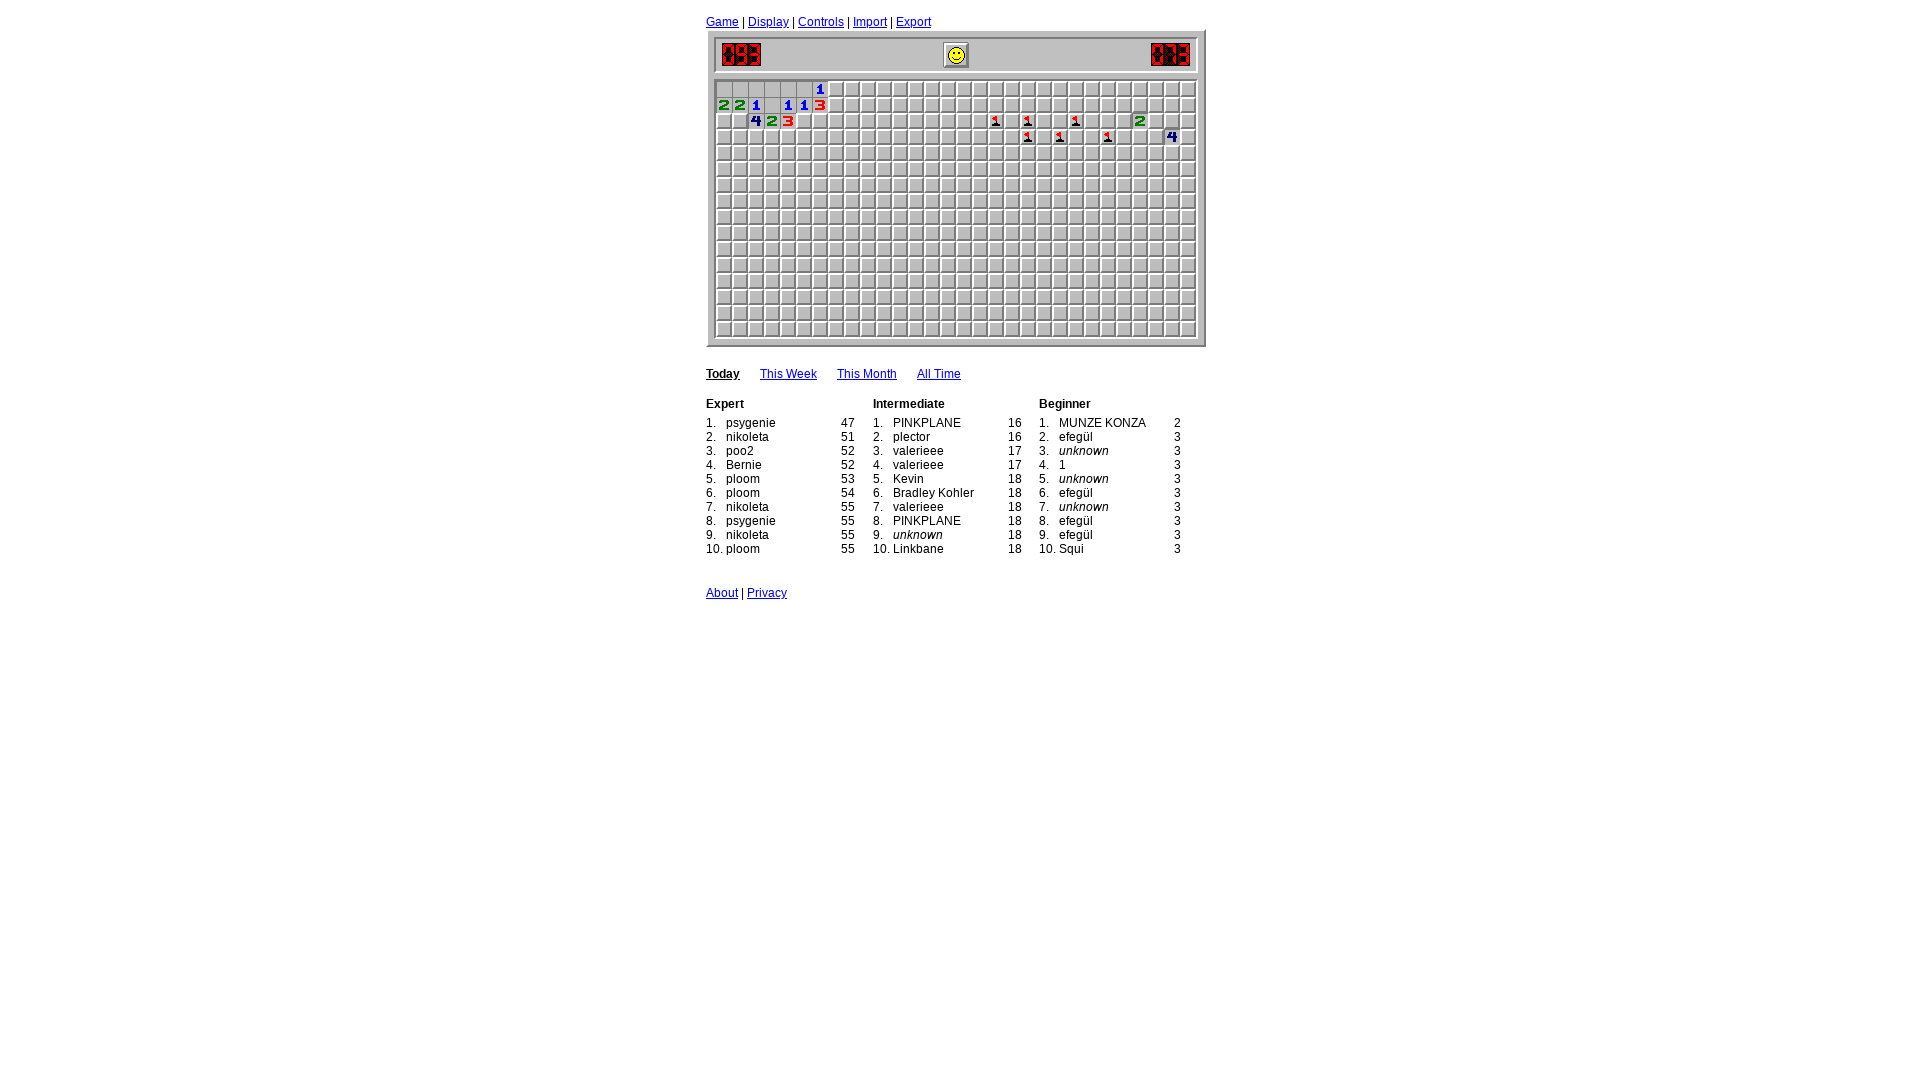

Analyzed opened cells - found 19 revealed cells so far
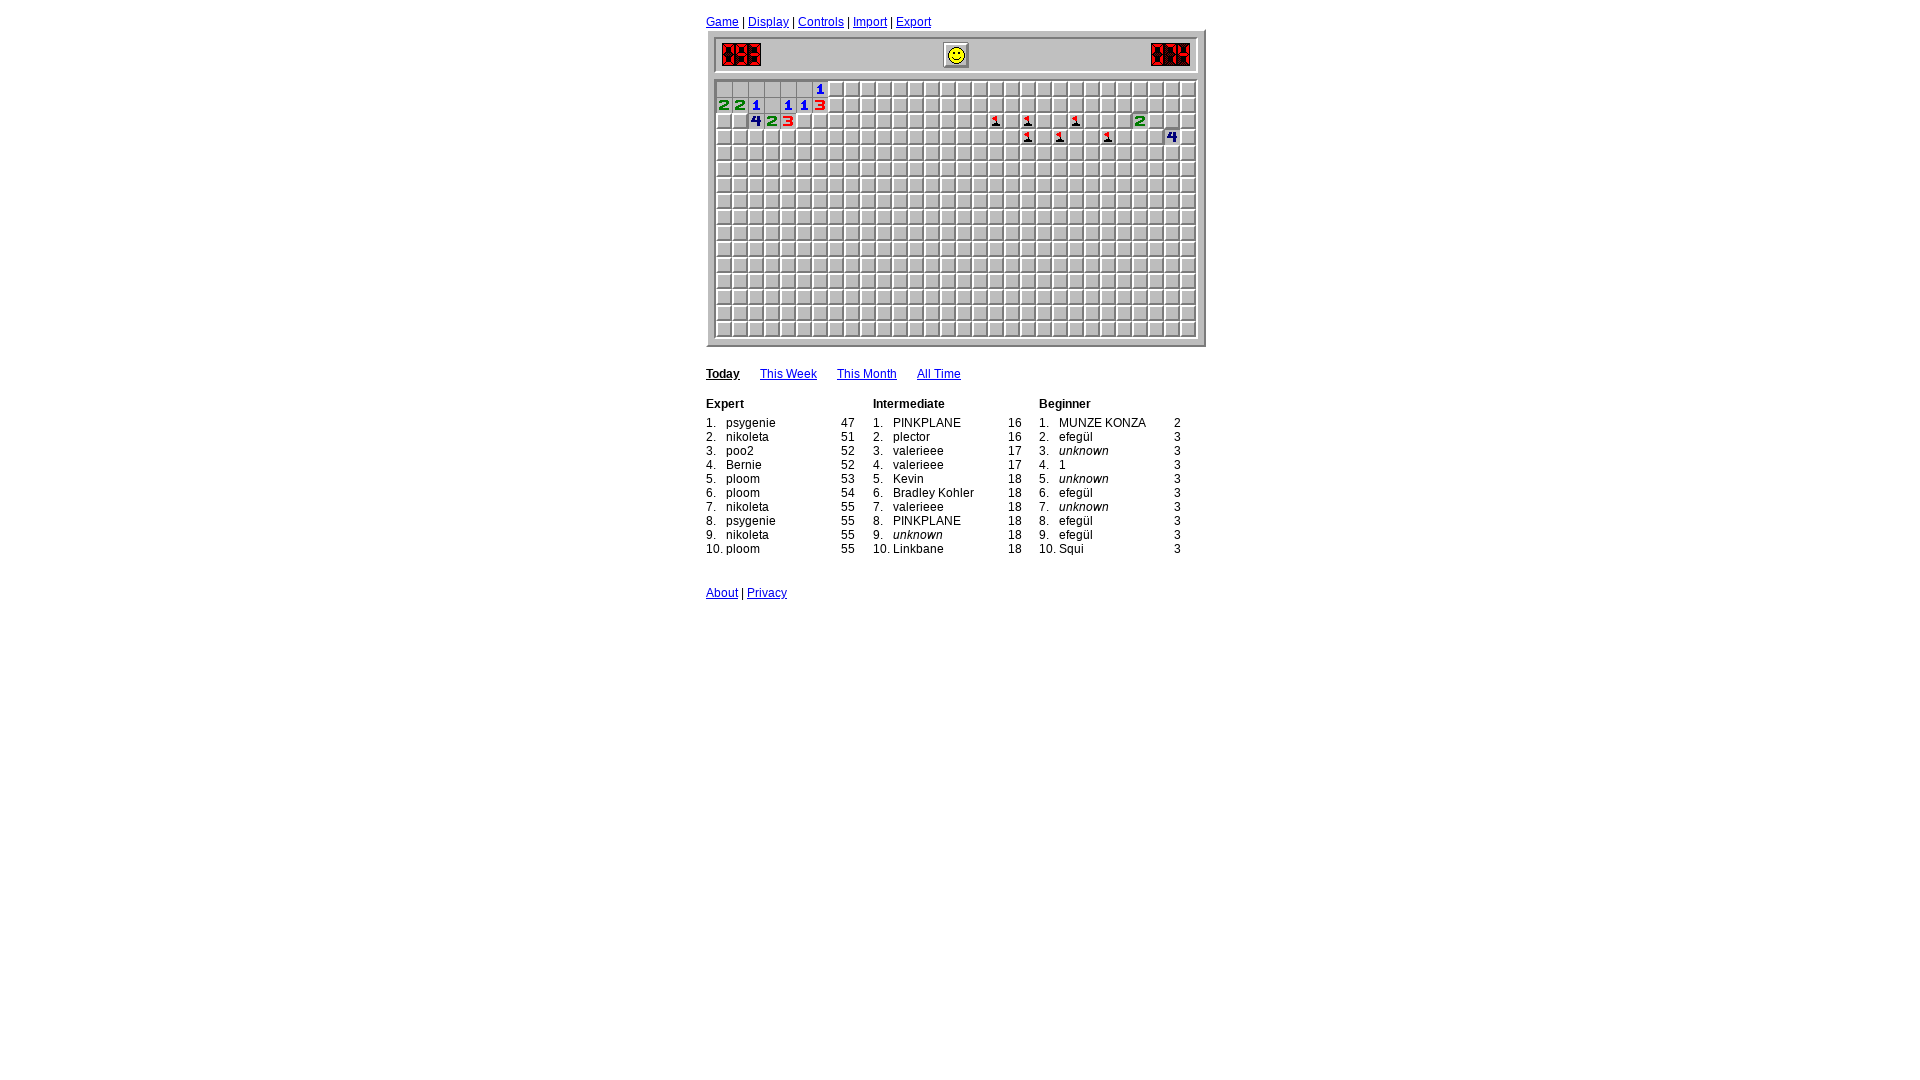

Game loop iteration 54: Waited 400ms before analyzing board
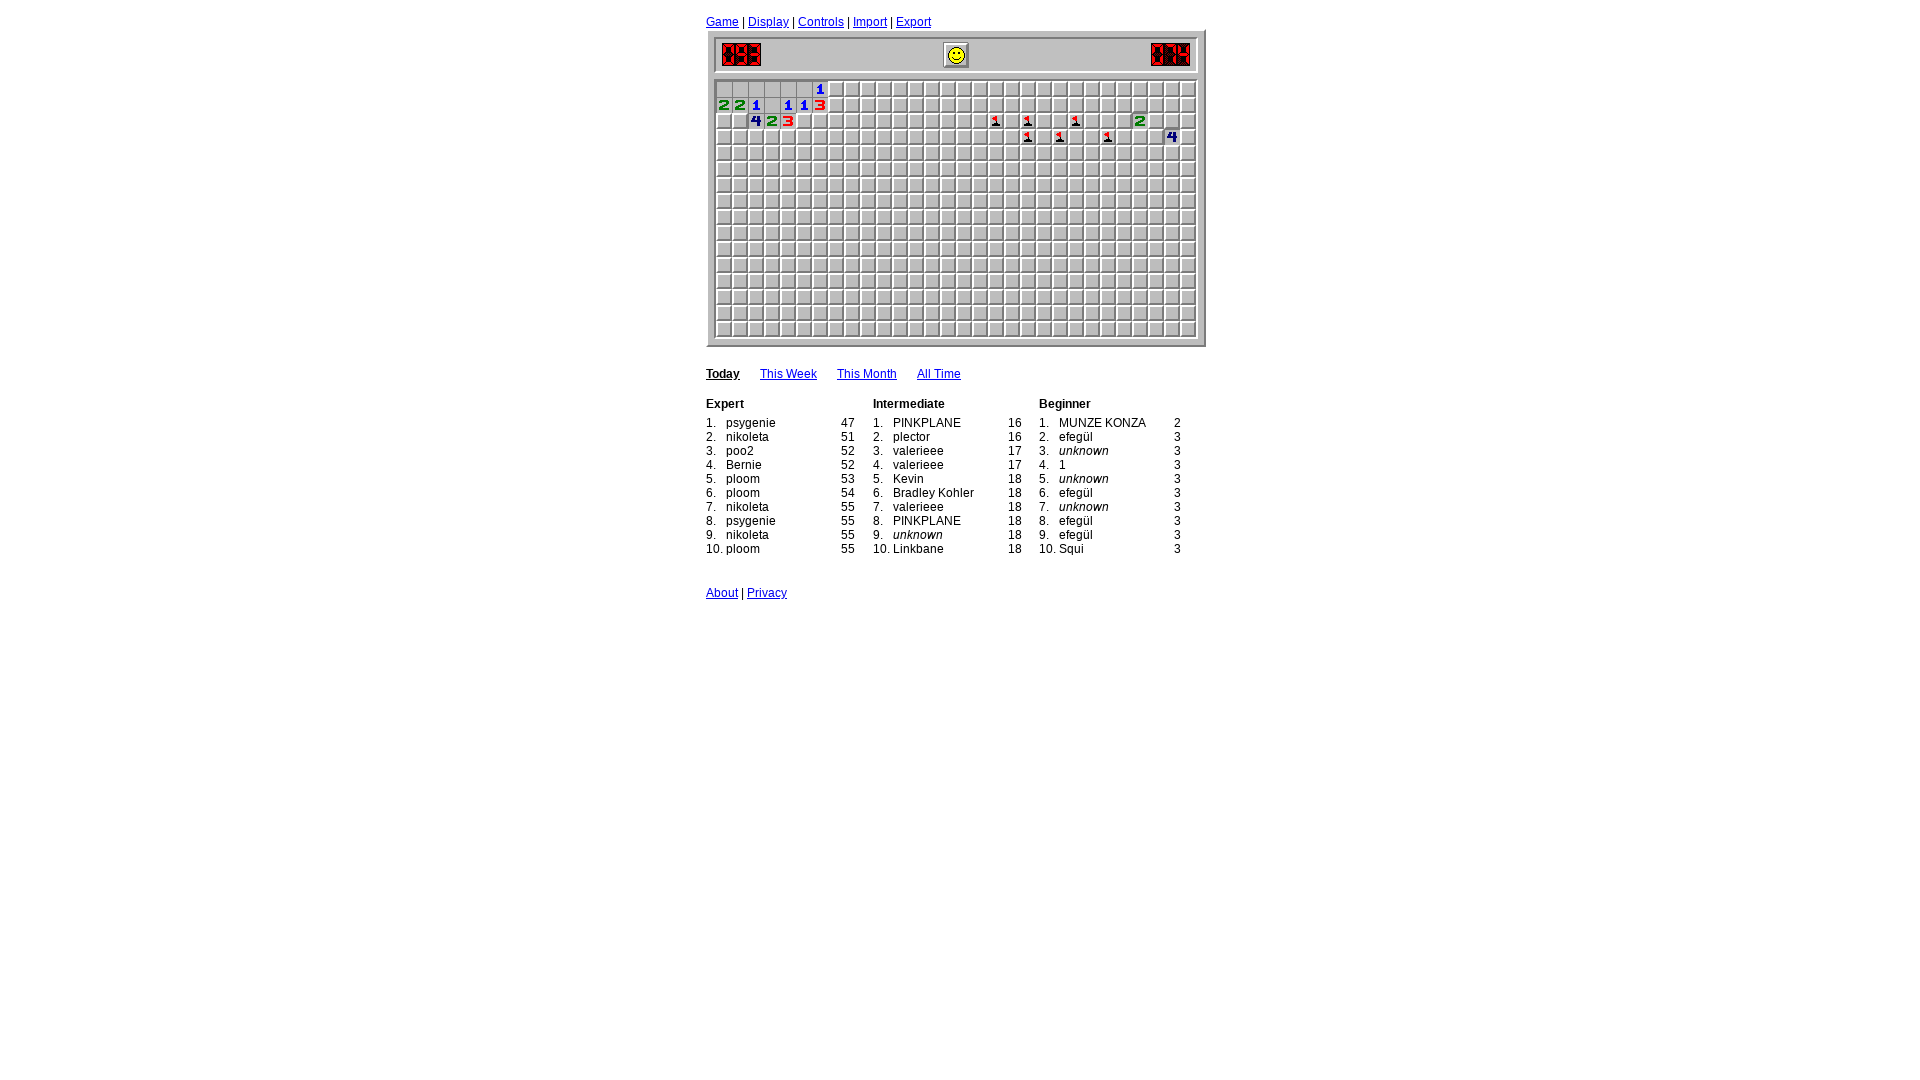

Analyzed opened cells - found 19 revealed cells so far
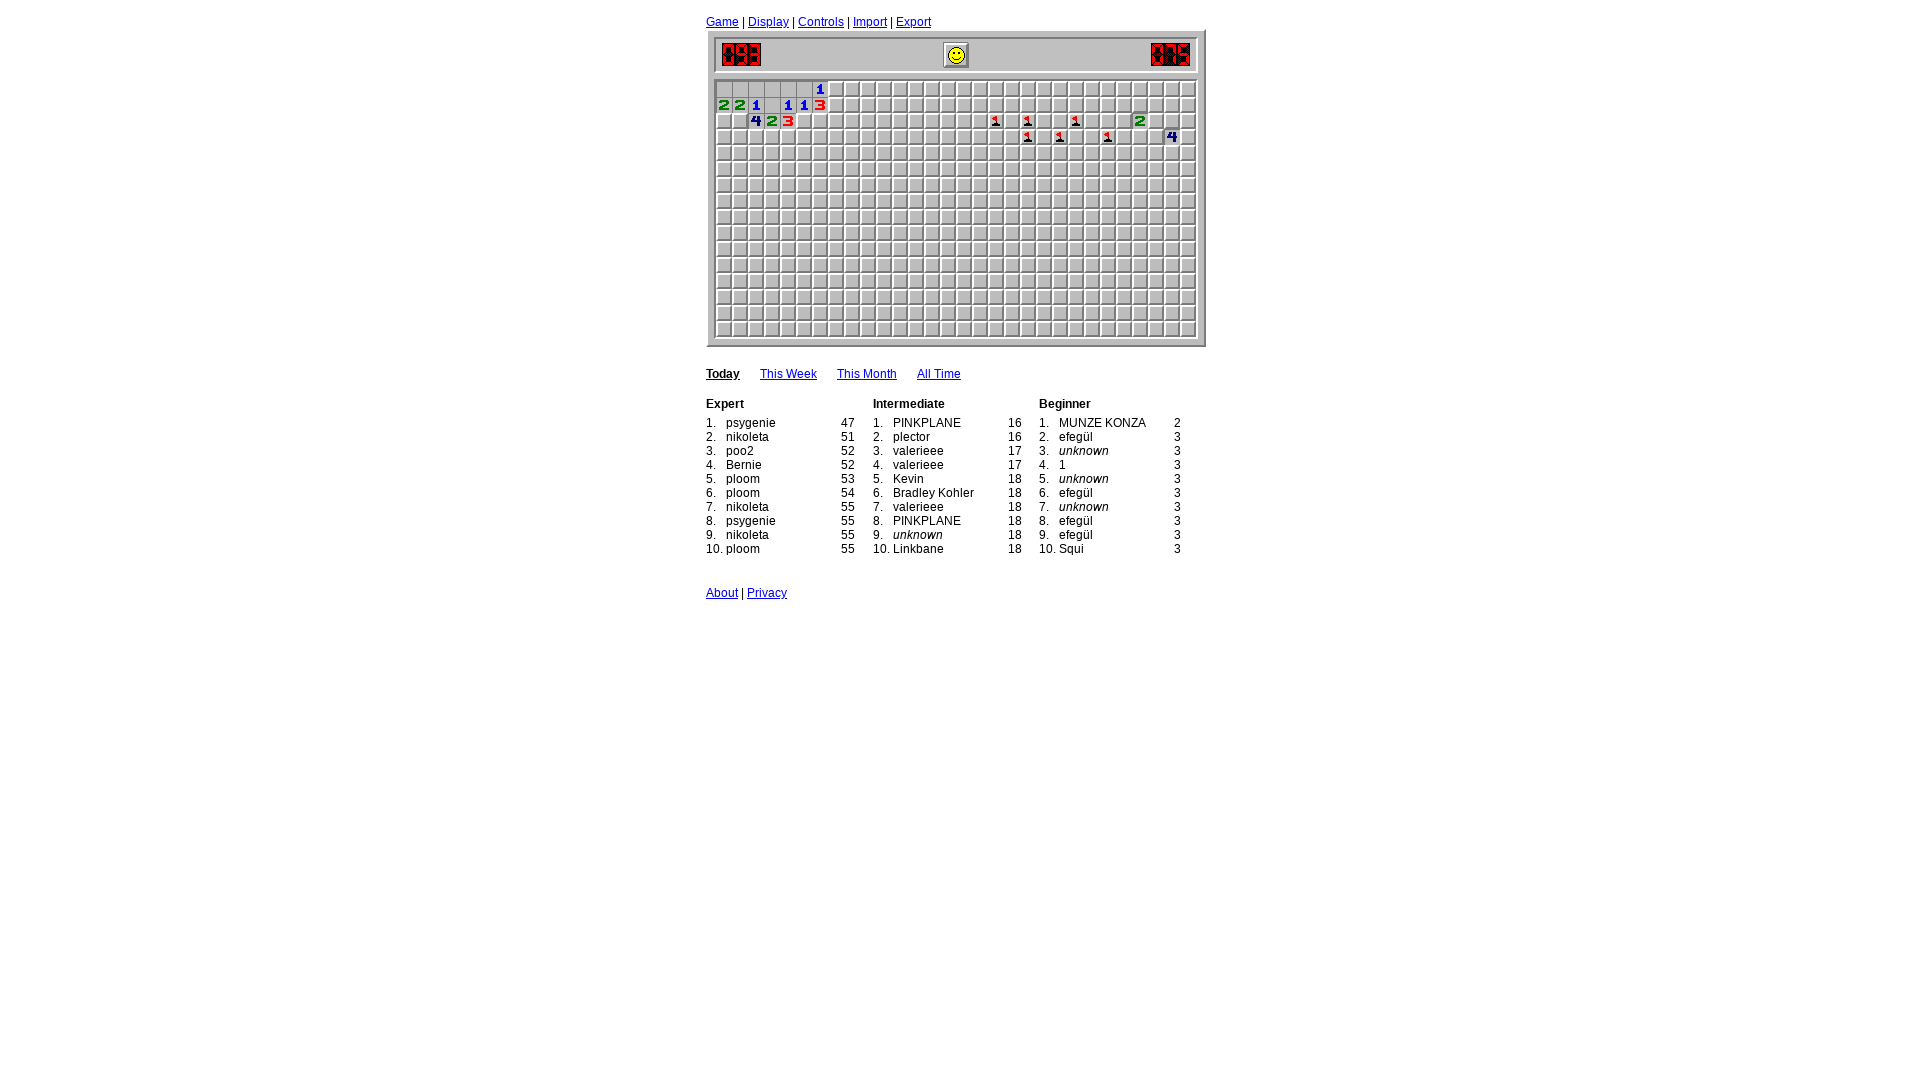

Game loop iteration 55: Waited 400ms before analyzing board
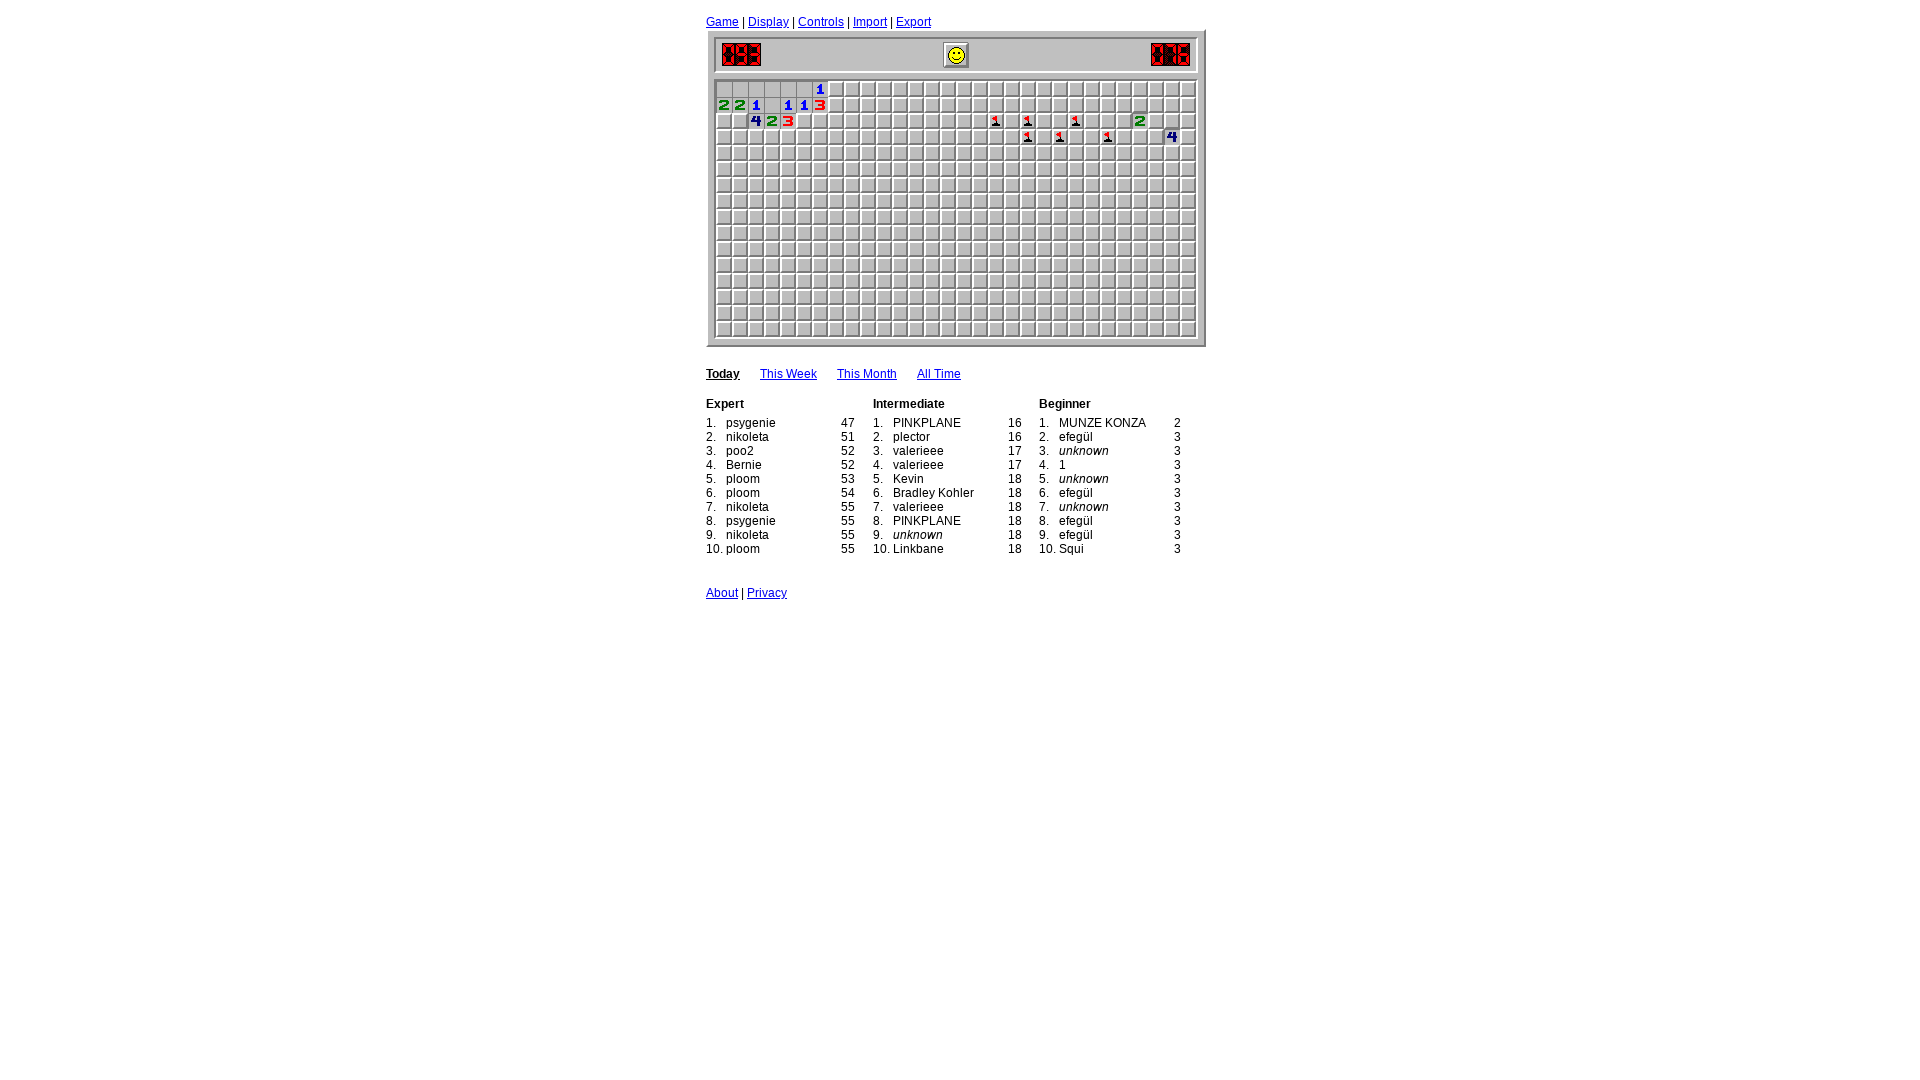

Analyzed opened cells - found 19 revealed cells so far
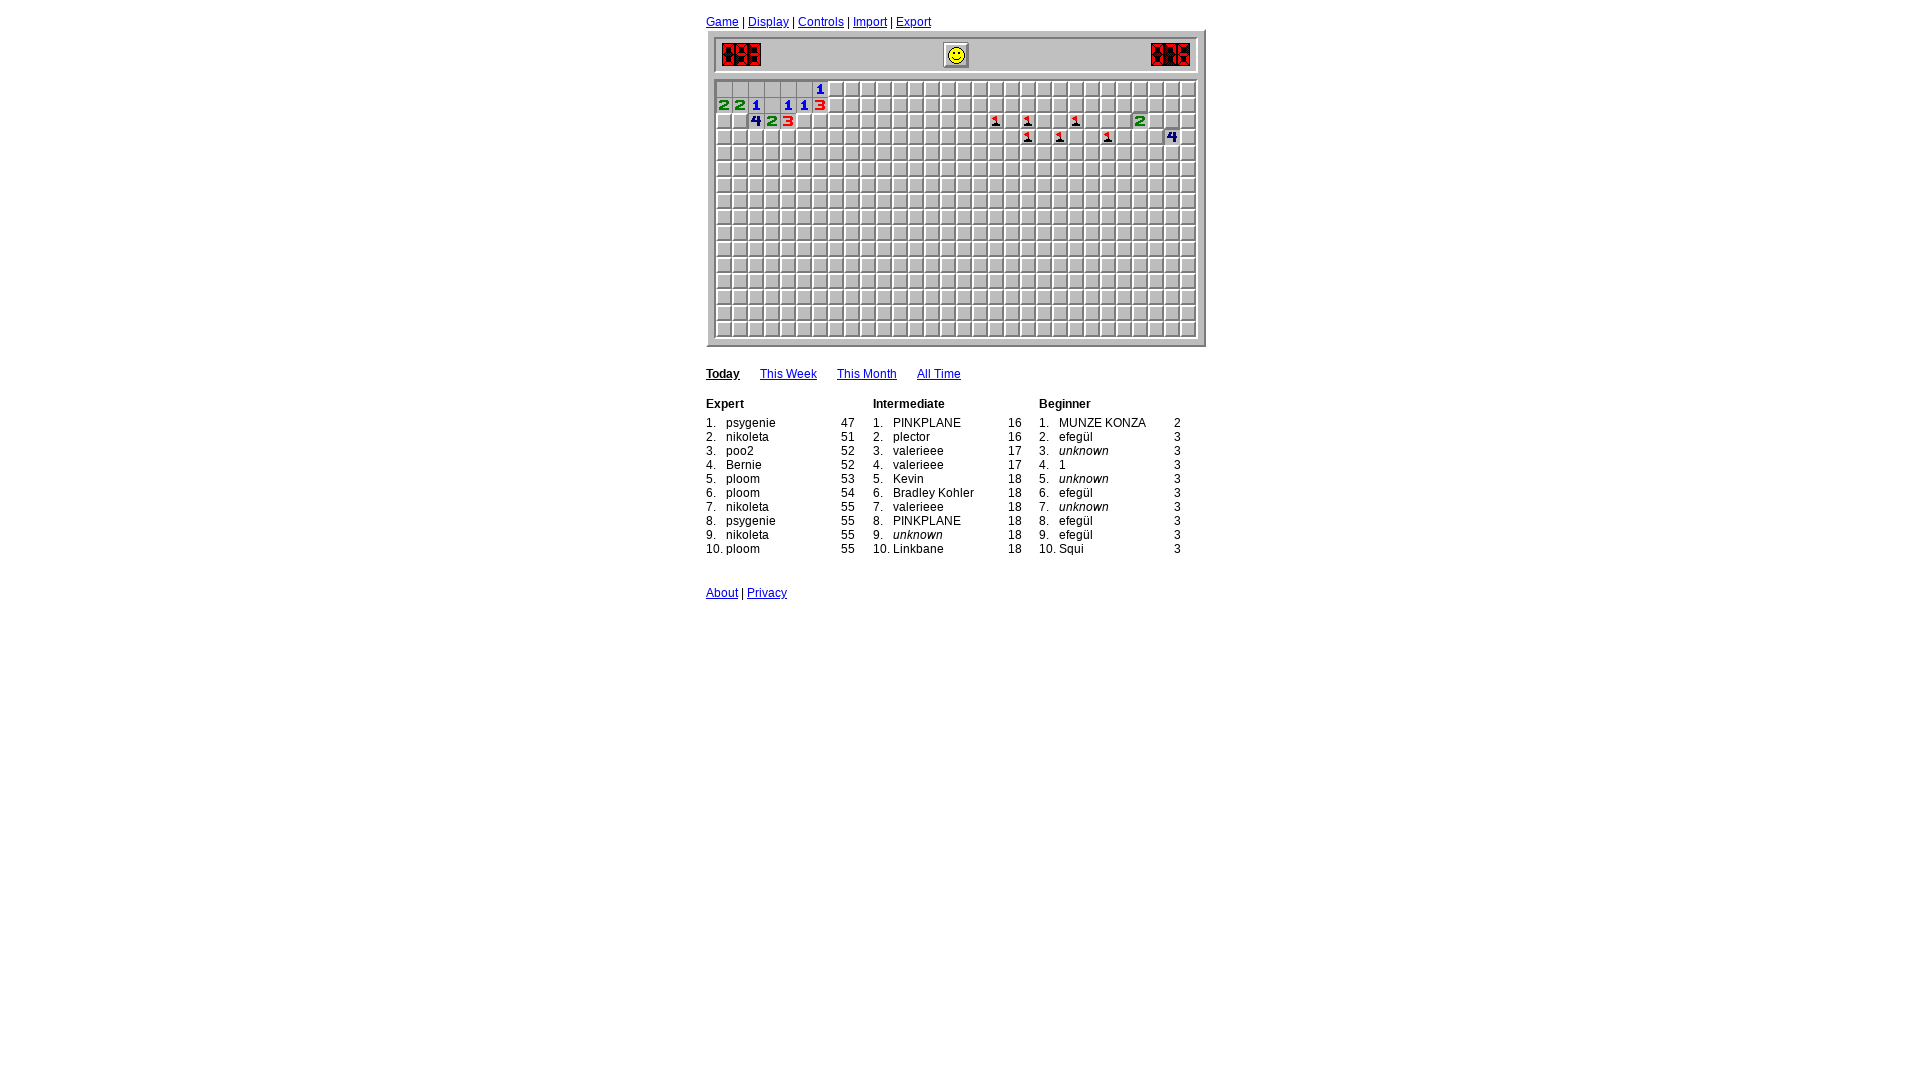

Game loop iteration 56: Waited 400ms before analyzing board
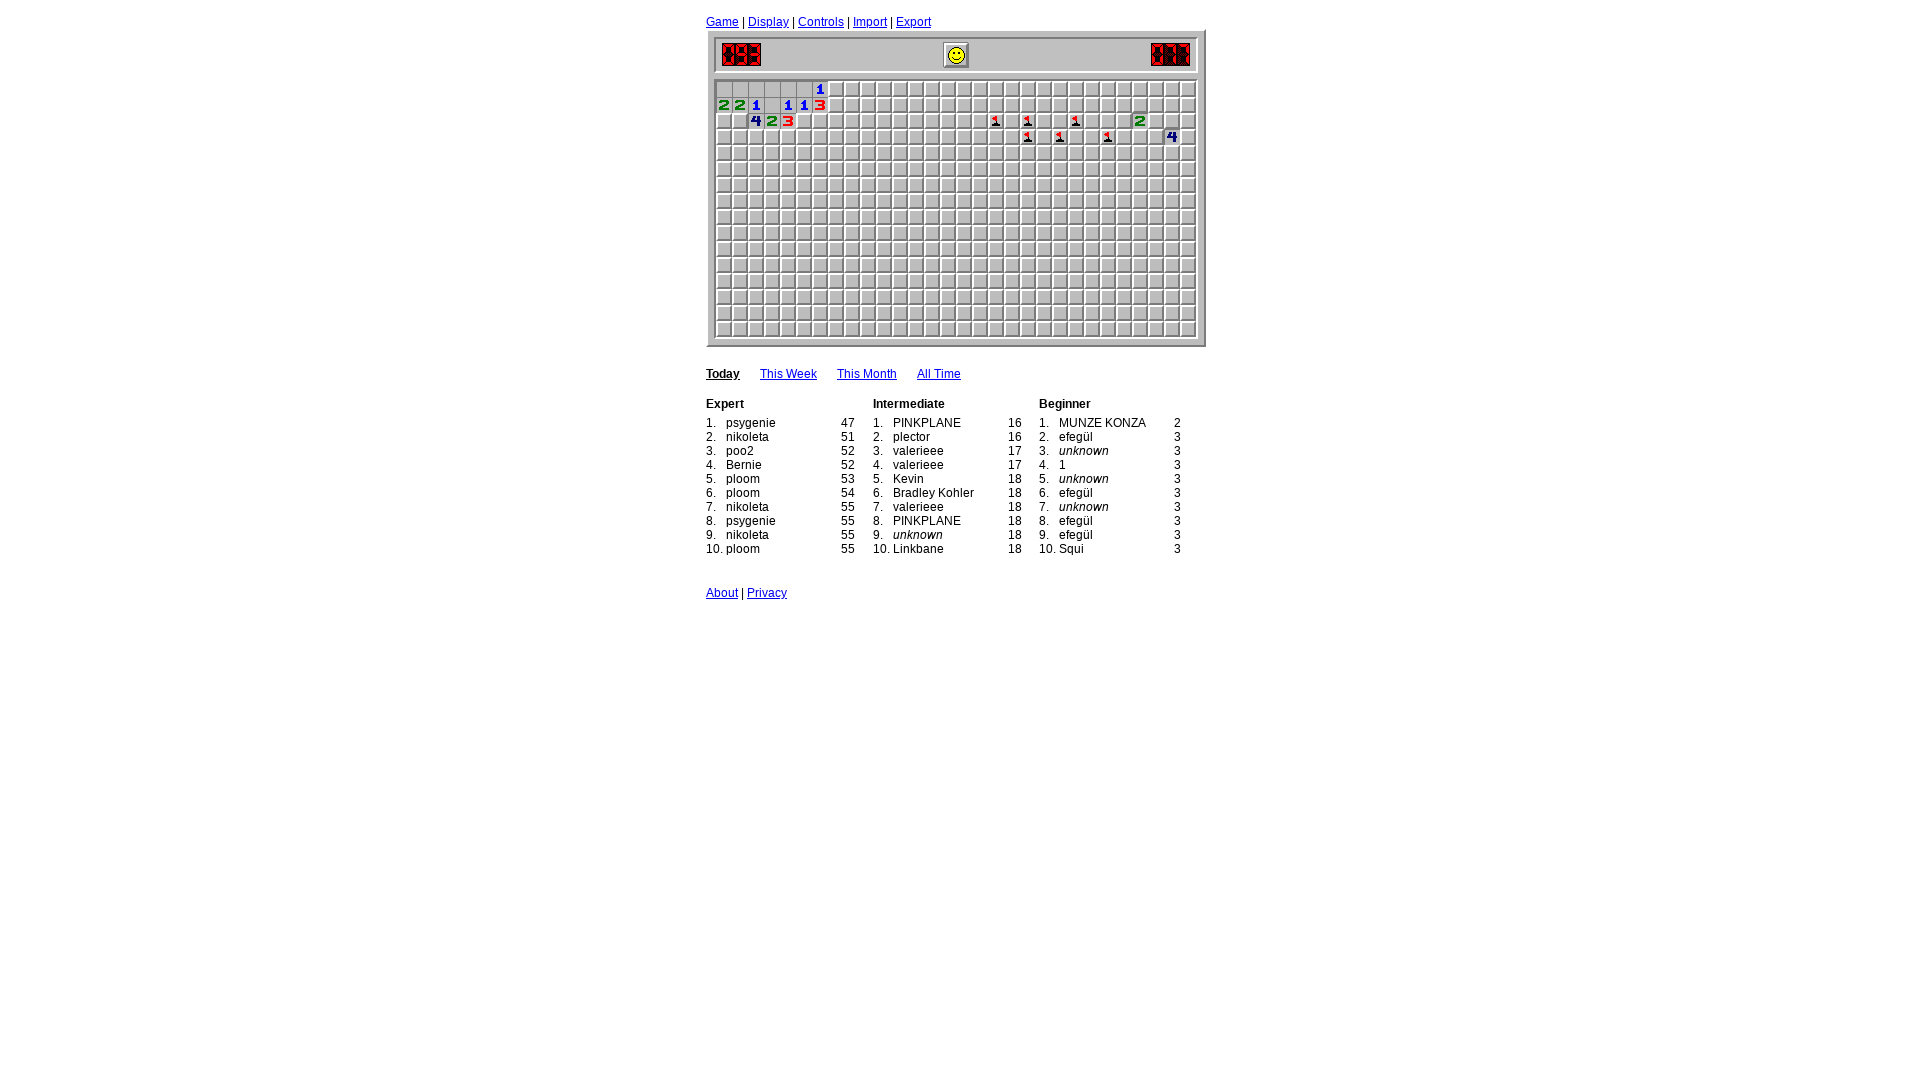

Analyzed opened cells - found 19 revealed cells so far
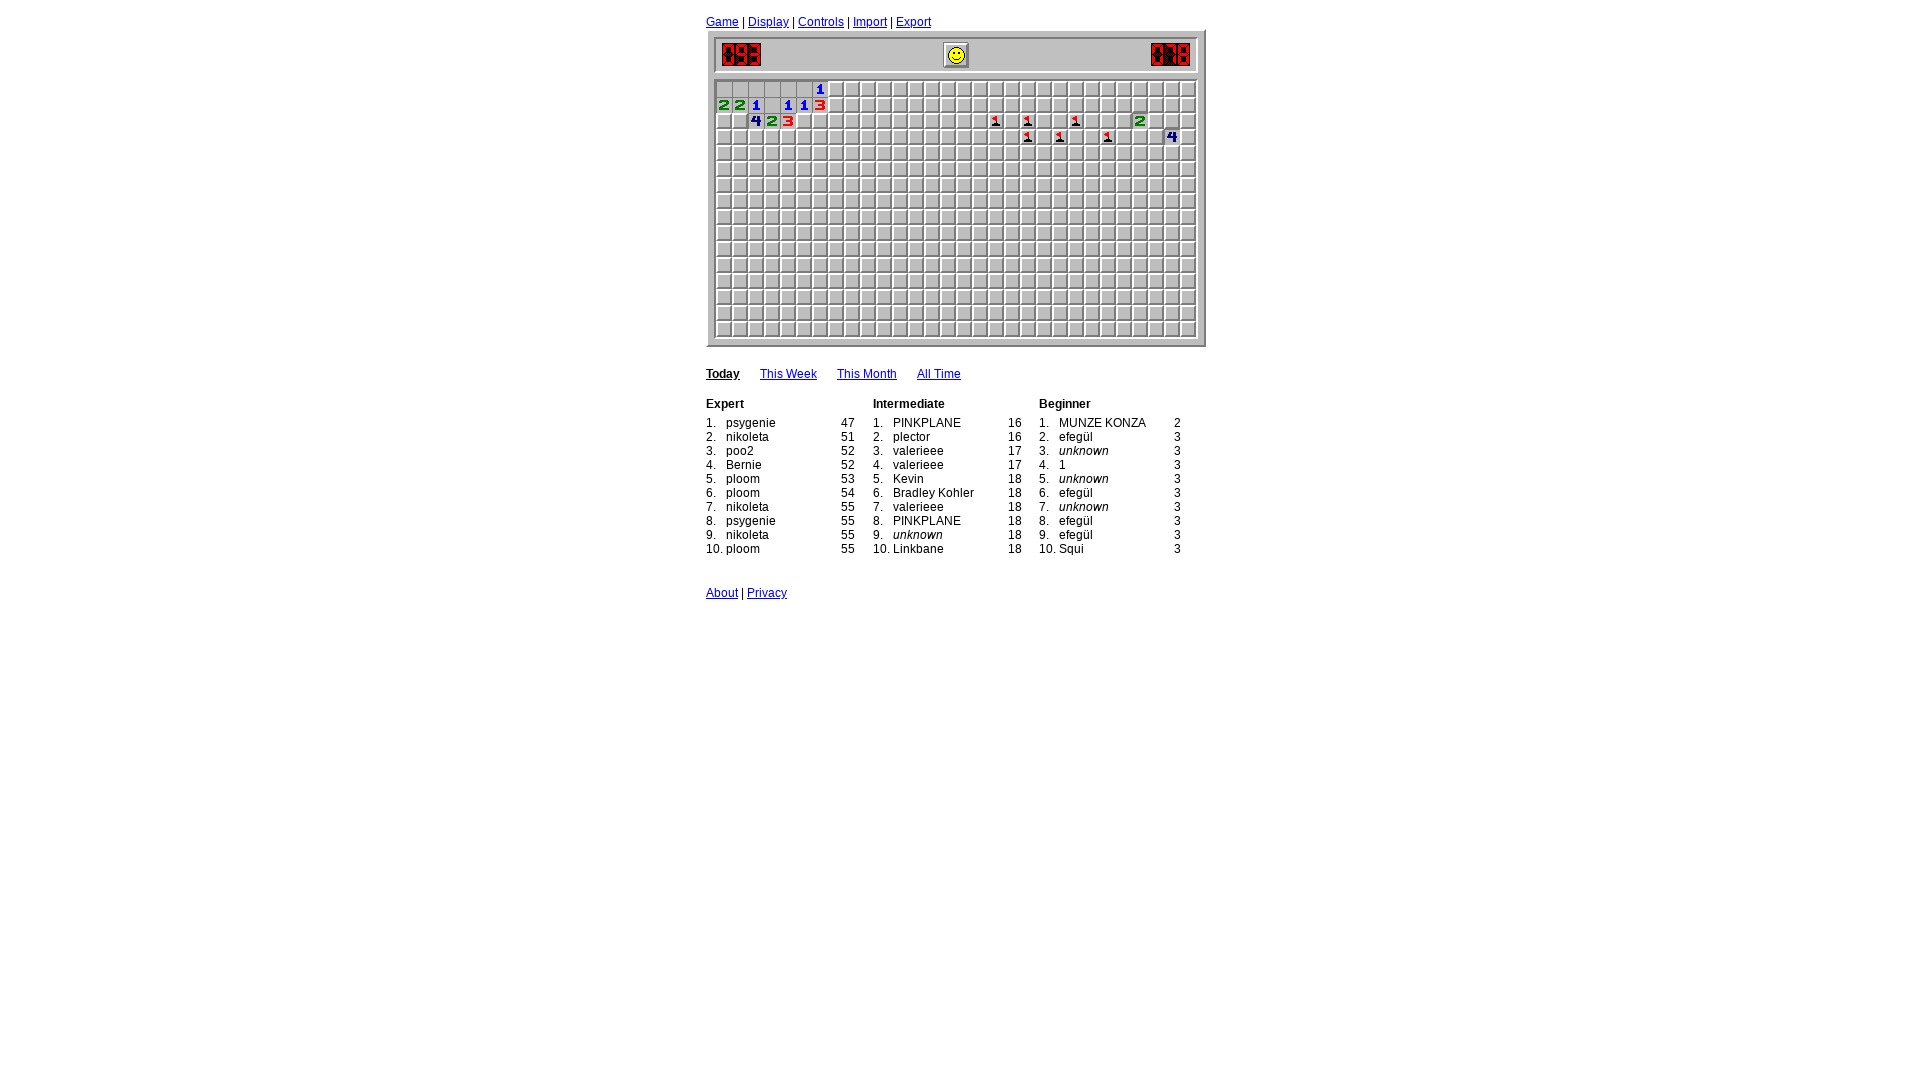

Game loop iteration 57: Waited 400ms before analyzing board
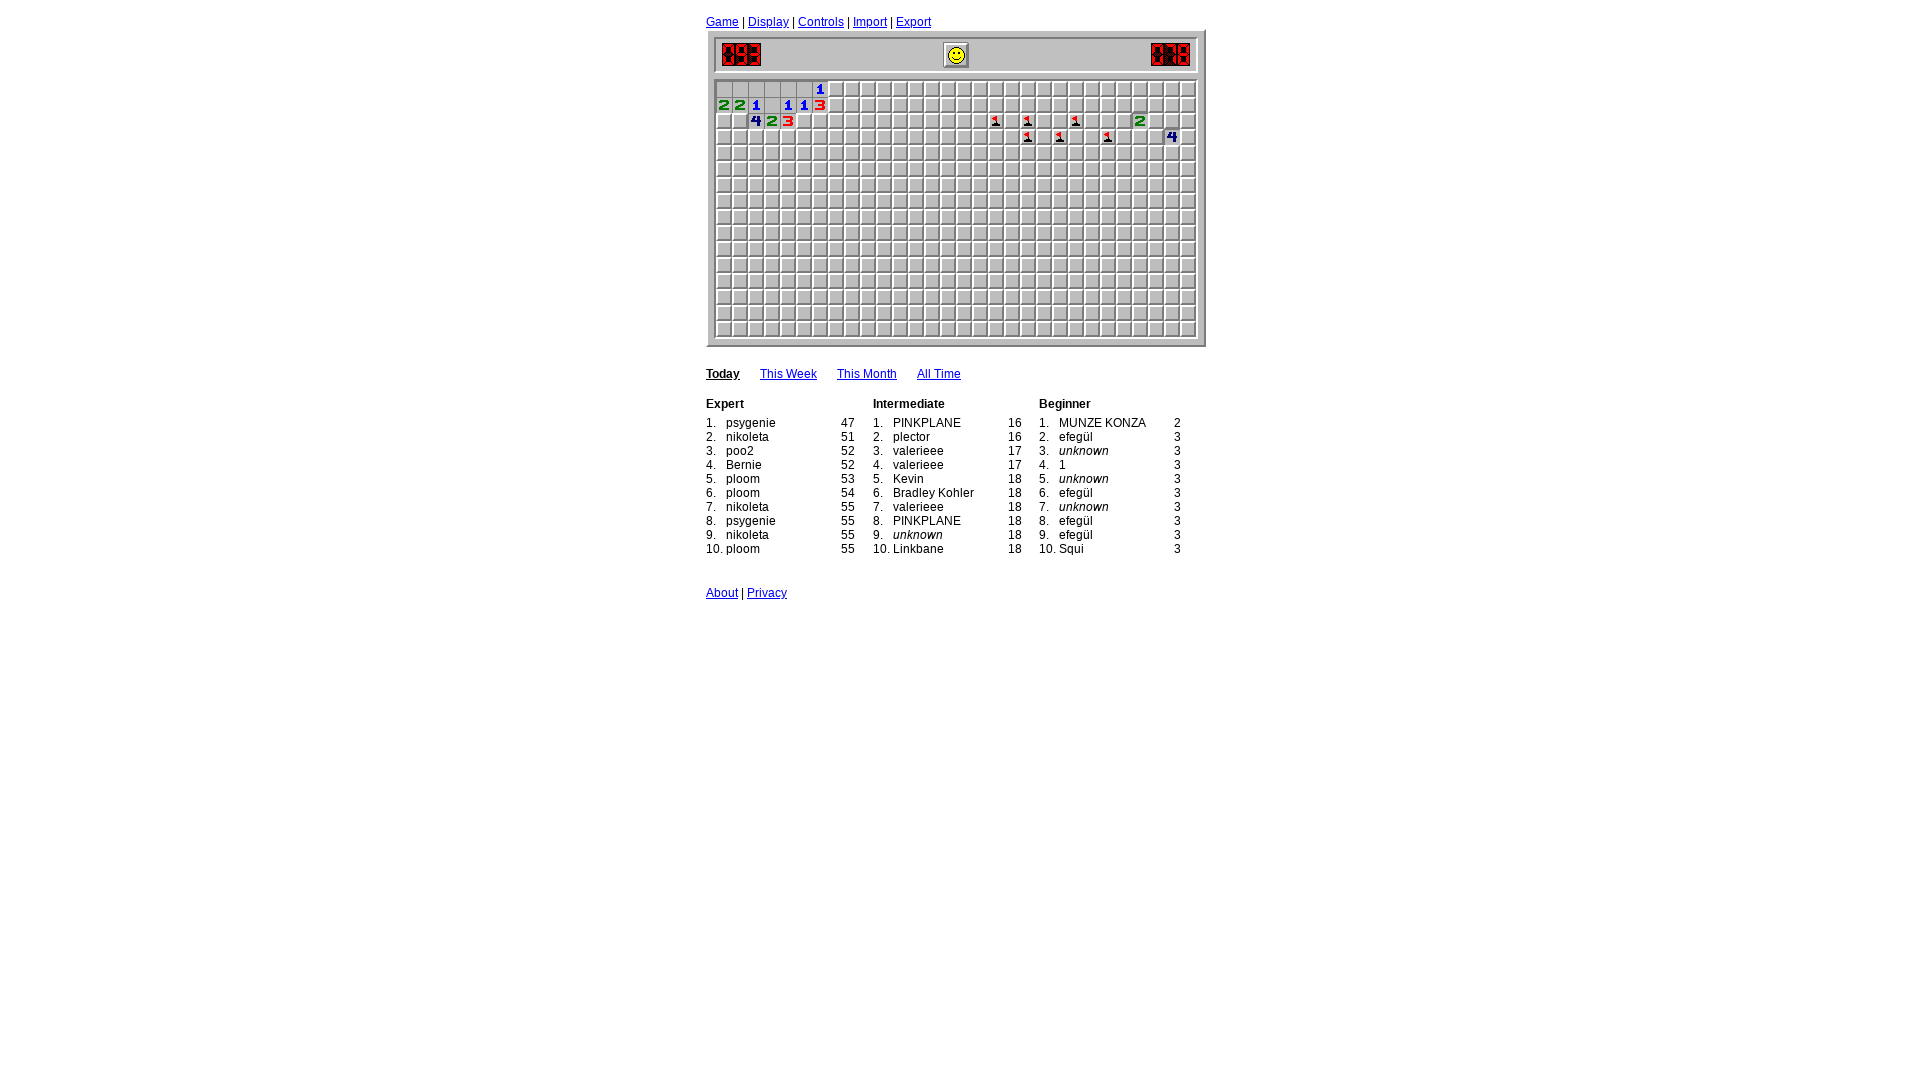

Analyzed opened cells - found 19 revealed cells so far
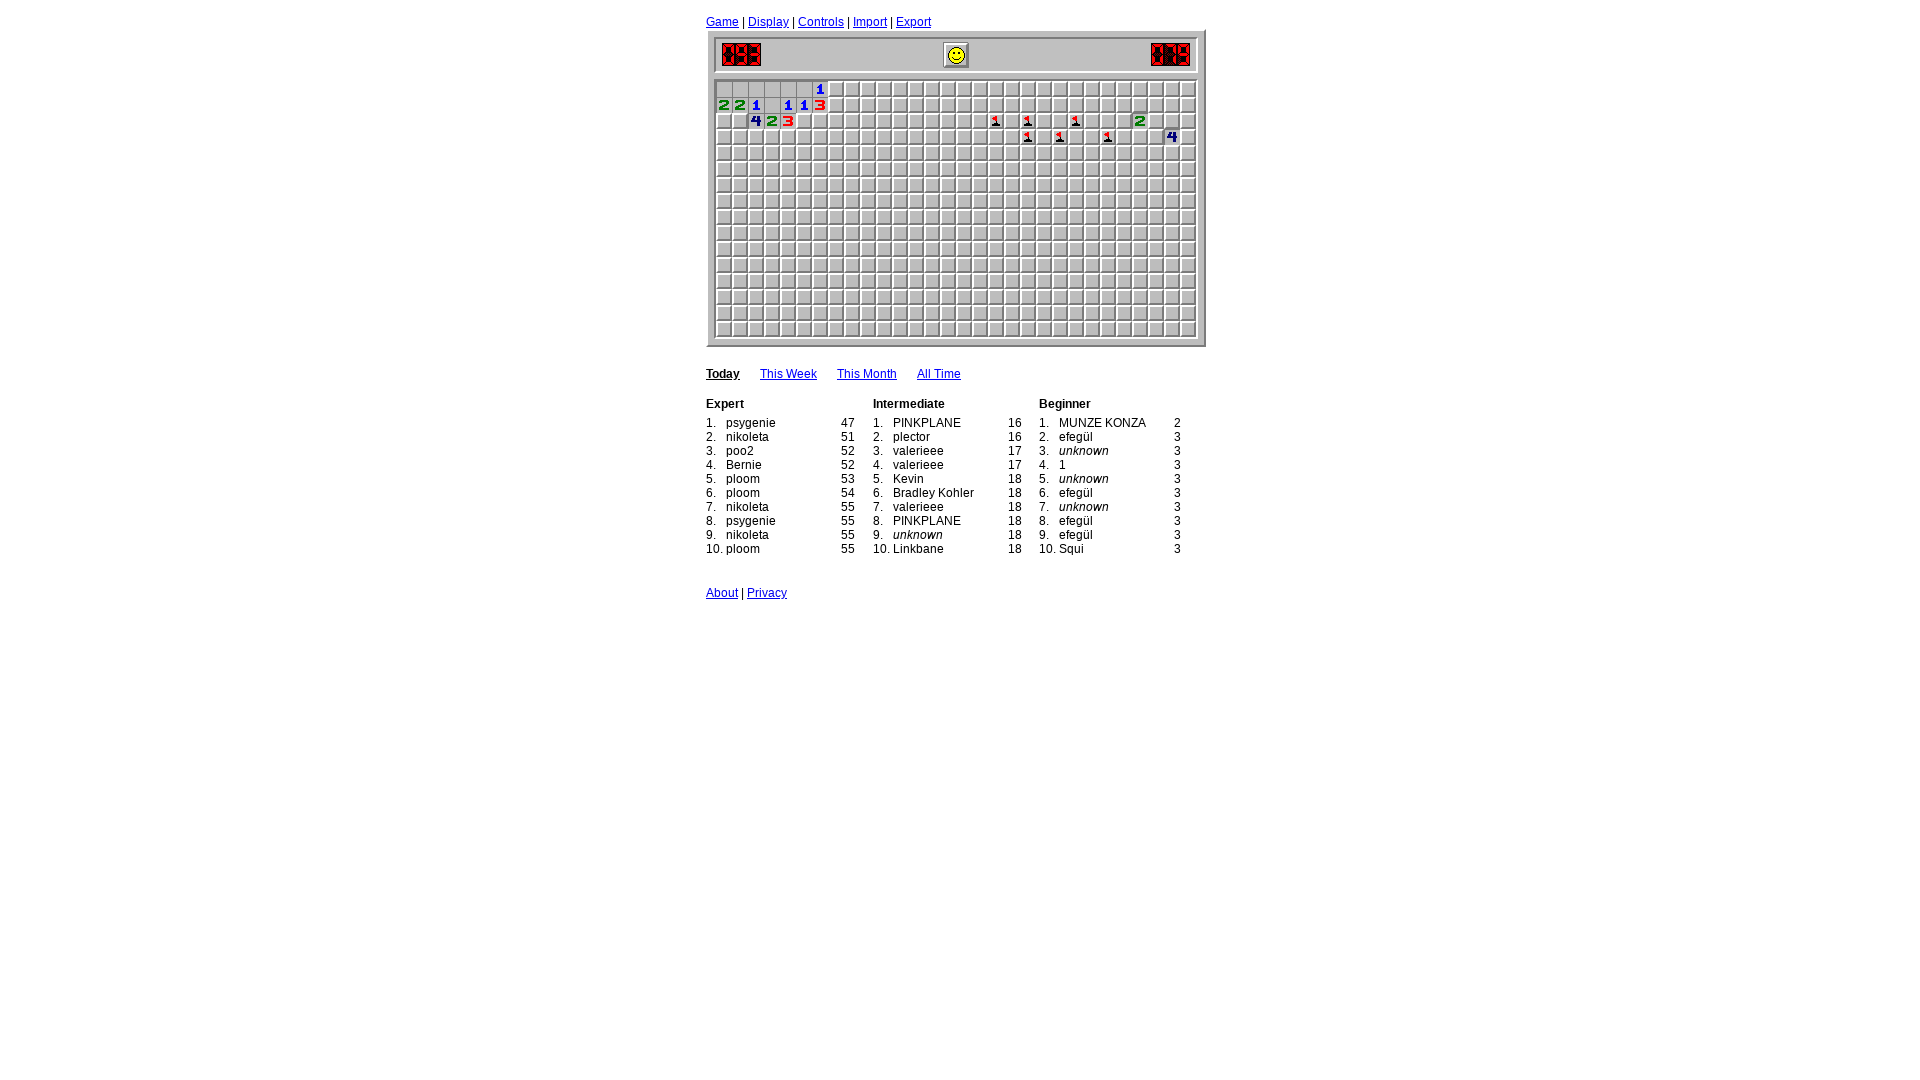

Game loop iteration 58: Waited 400ms before analyzing board
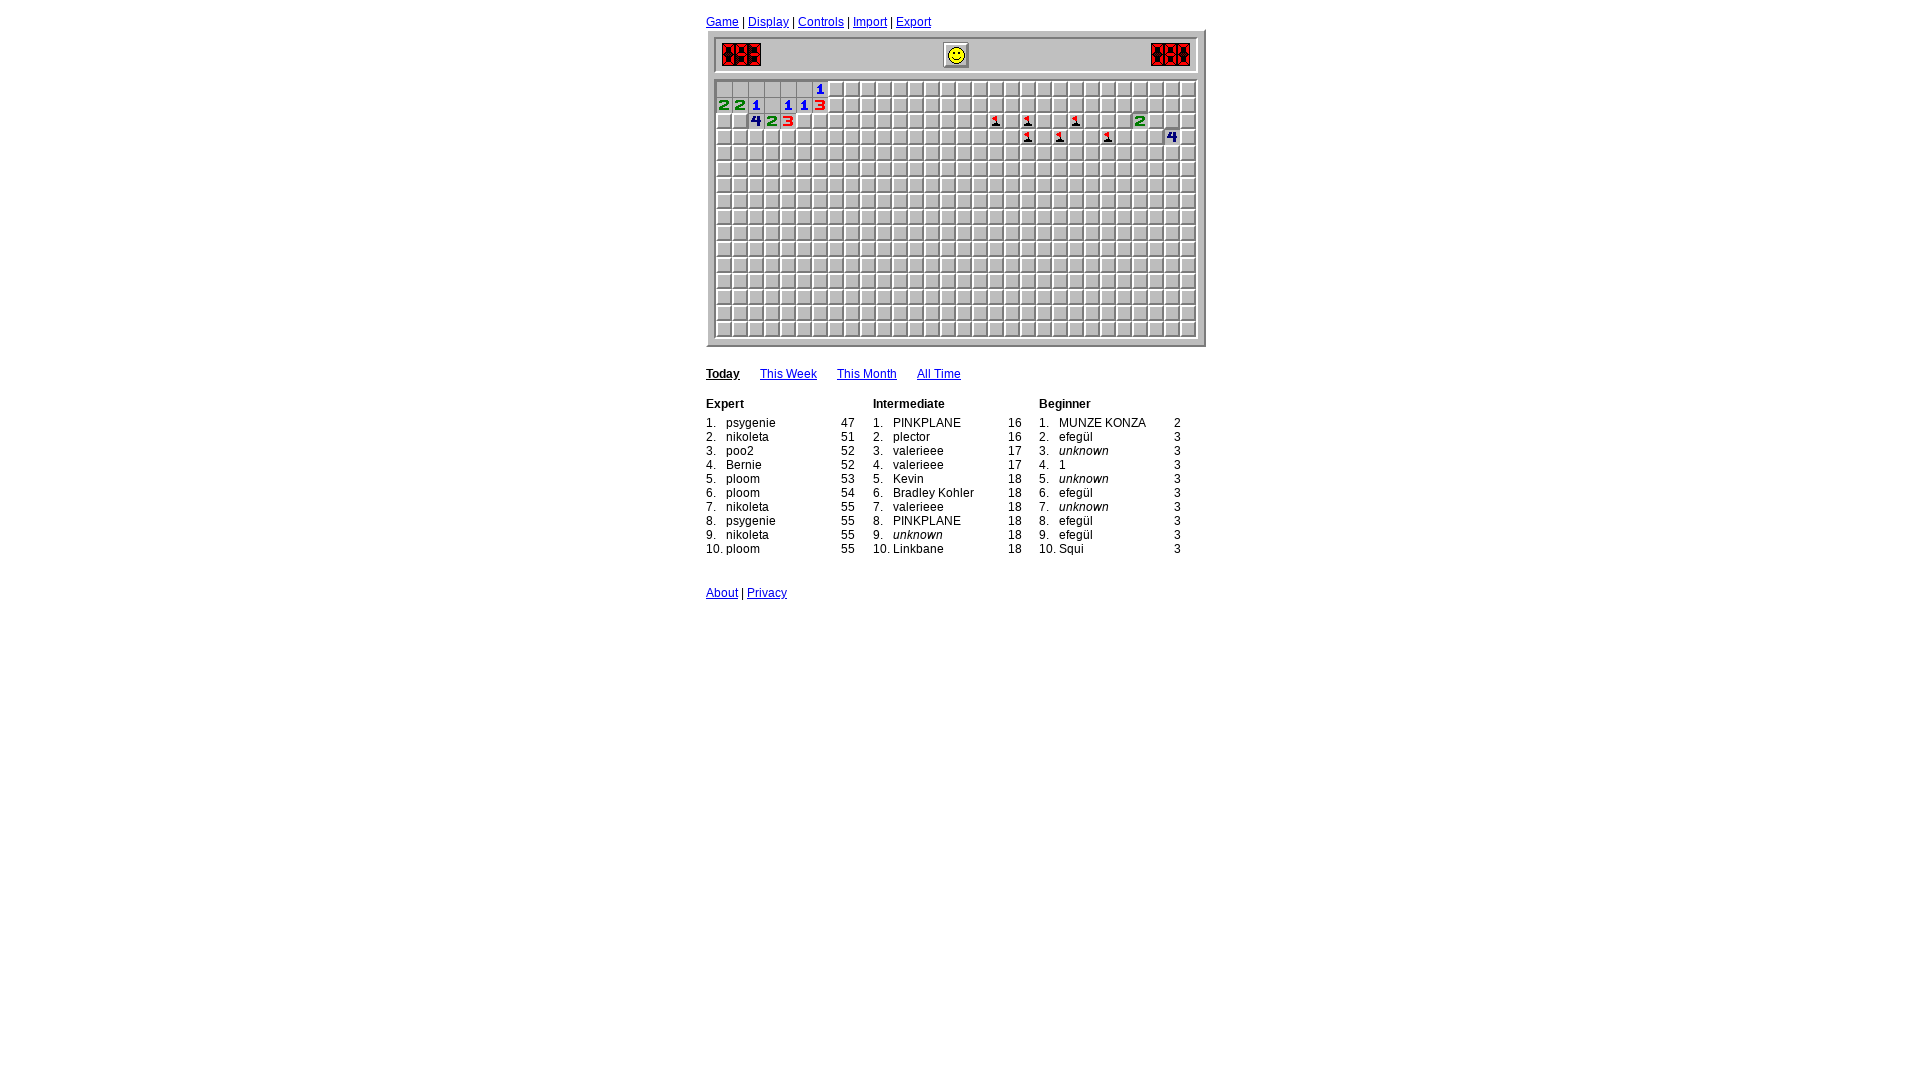

Analyzed opened cells - found 19 revealed cells so far
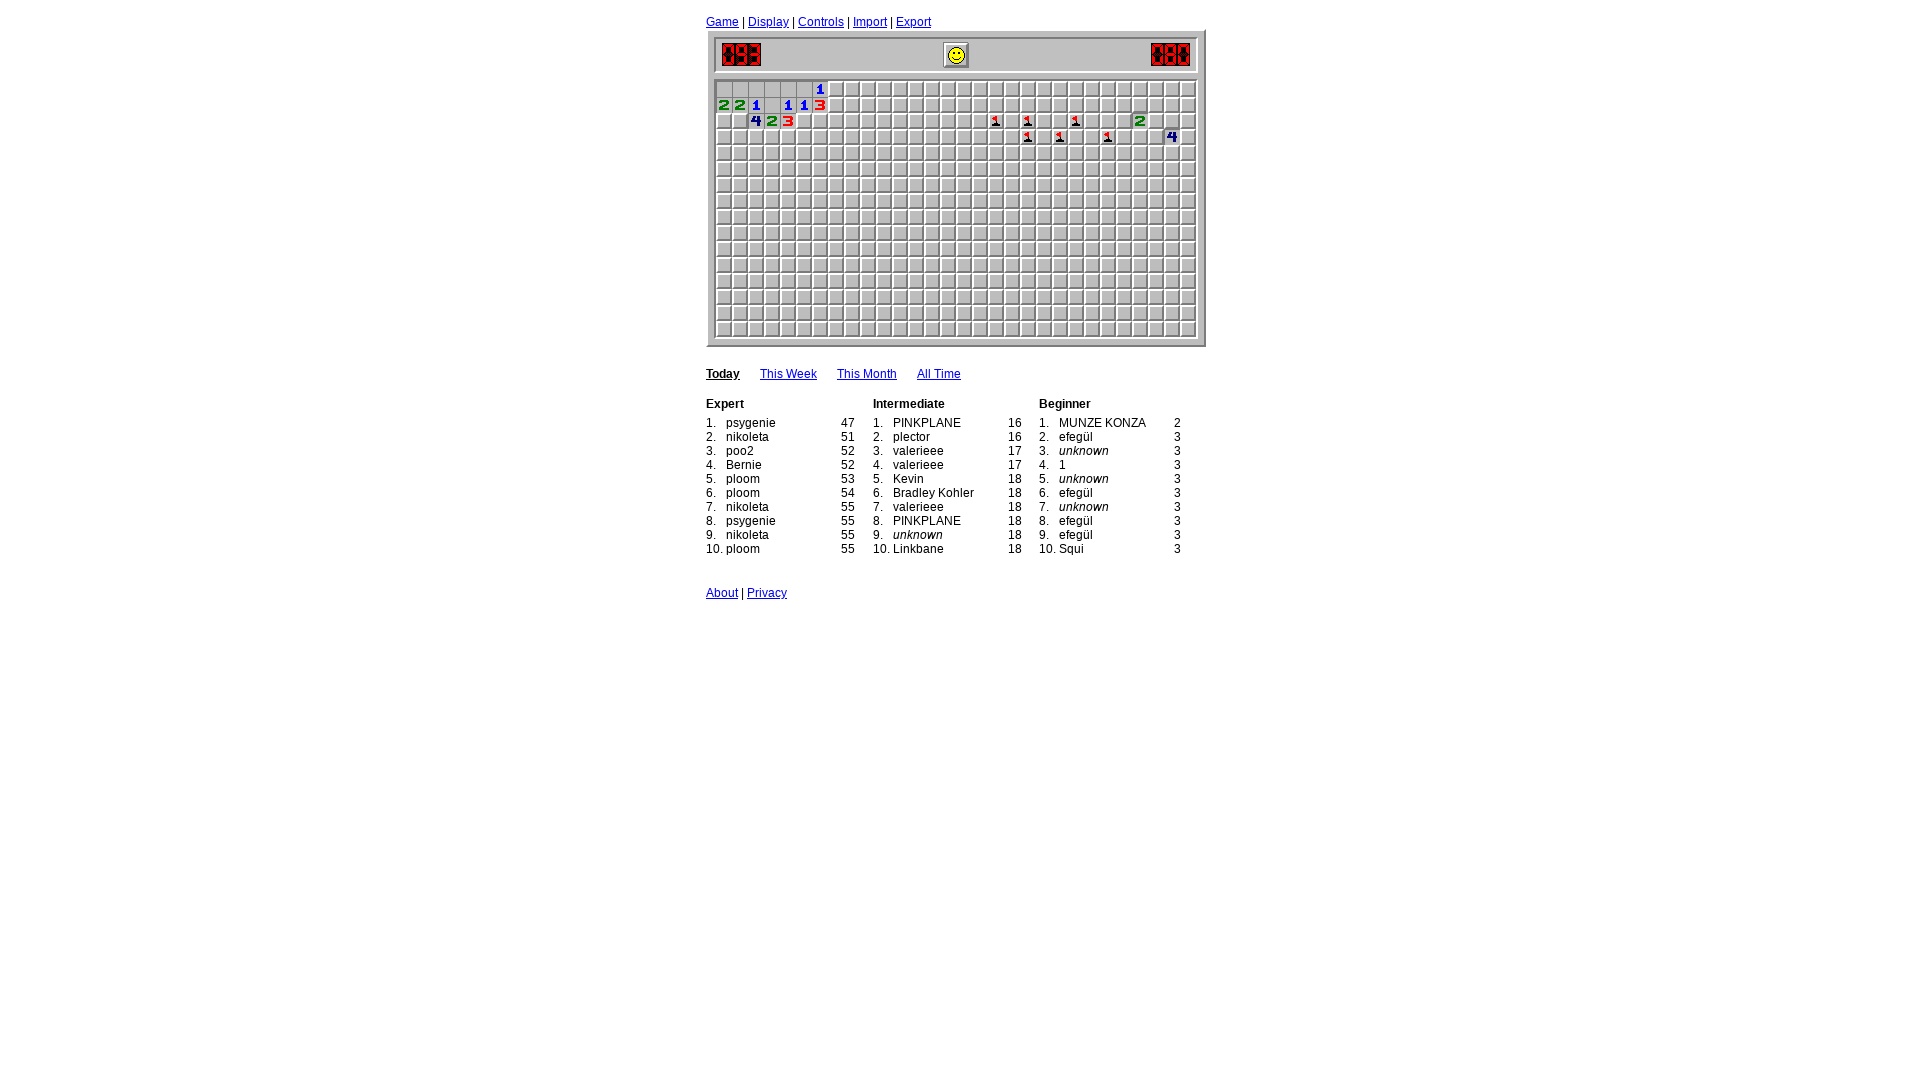

Game loop iteration 59: Waited 400ms before analyzing board
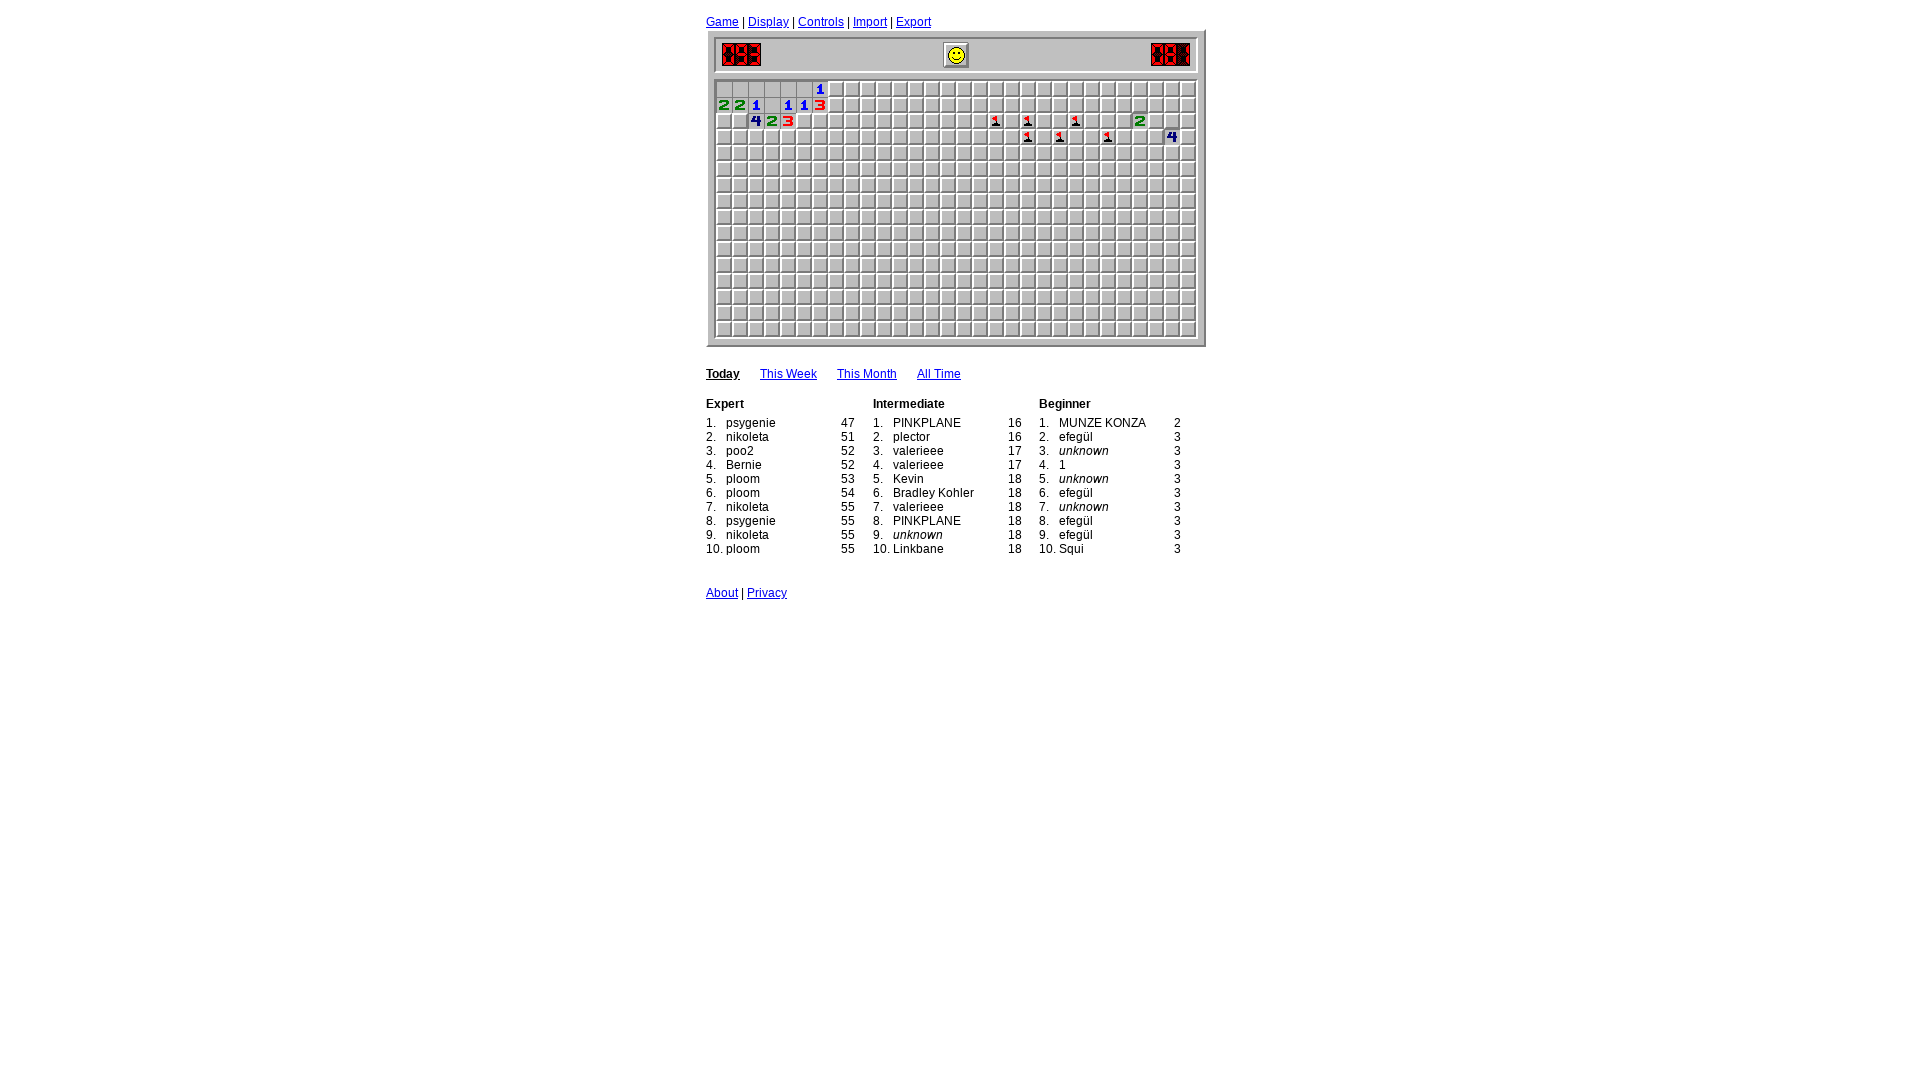

Analyzed opened cells - found 19 revealed cells so far
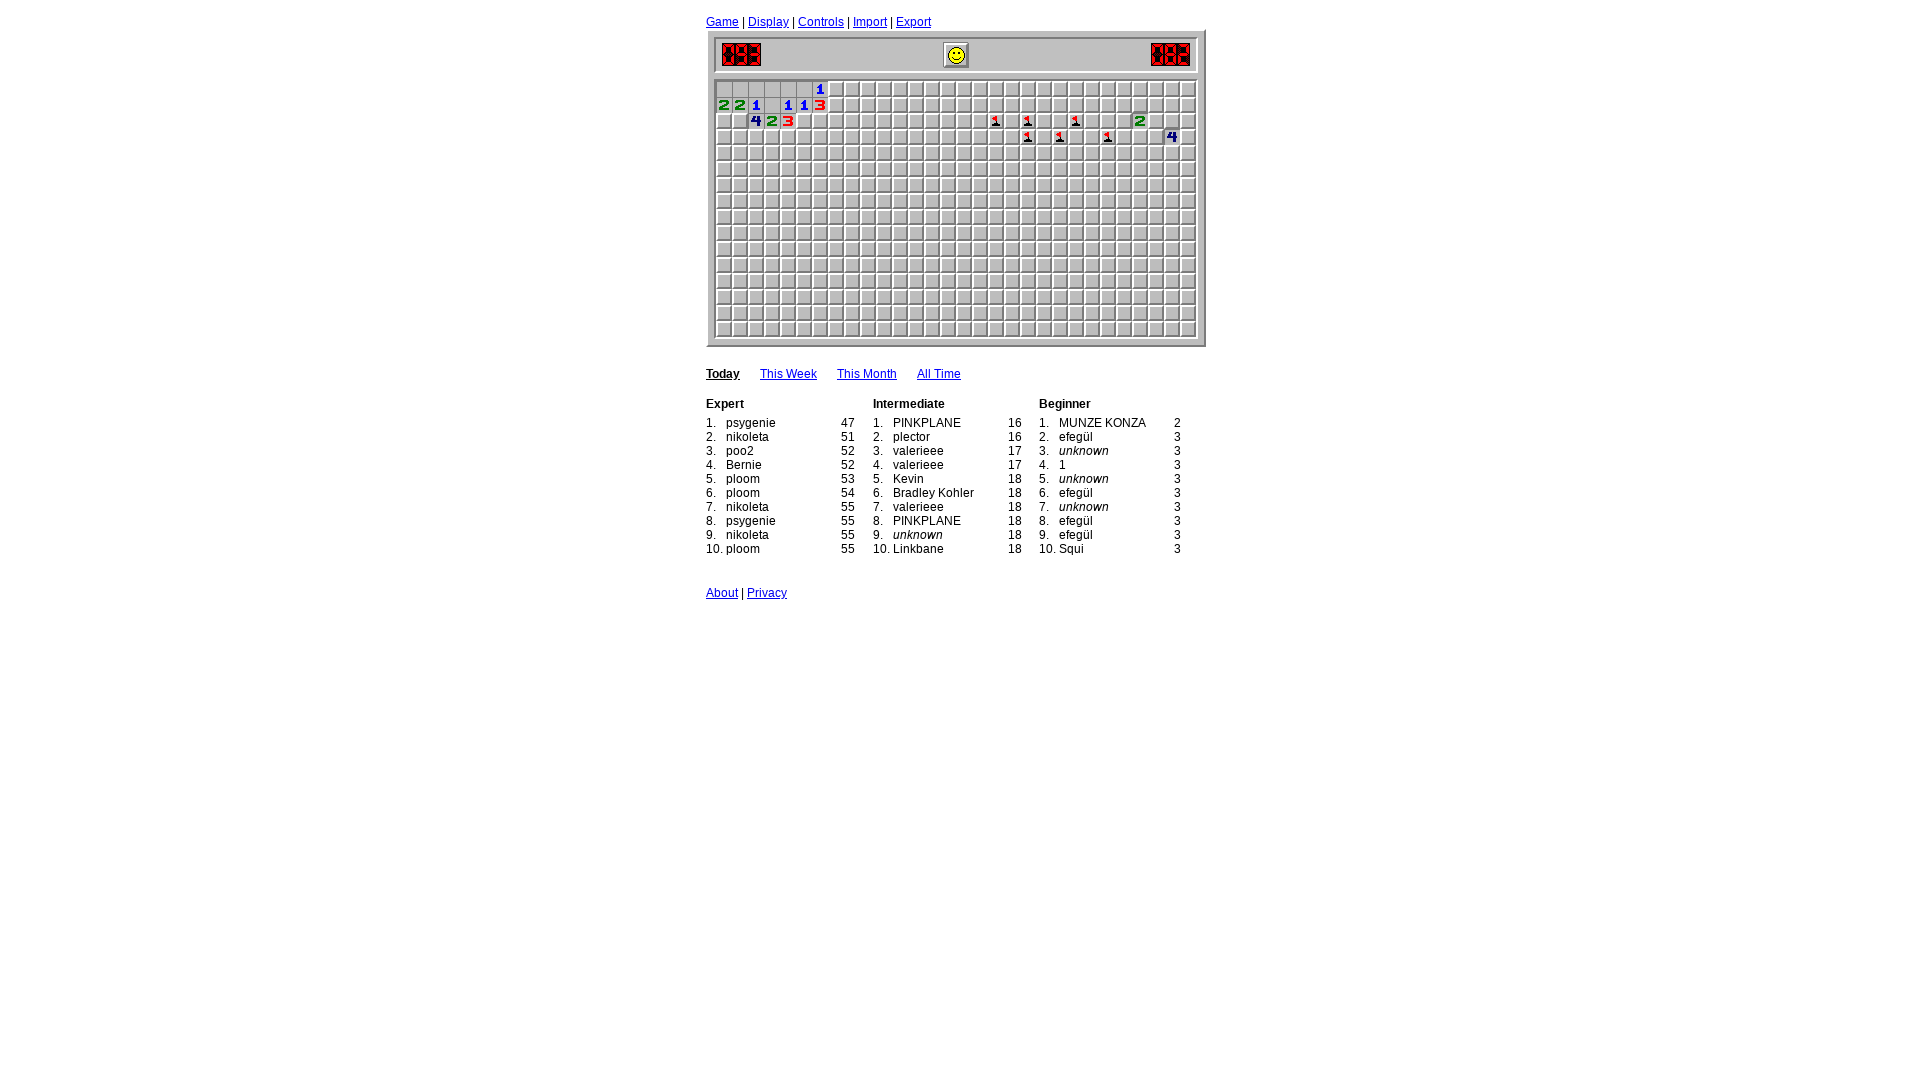

Game loop iteration 60: Waited 400ms before analyzing board
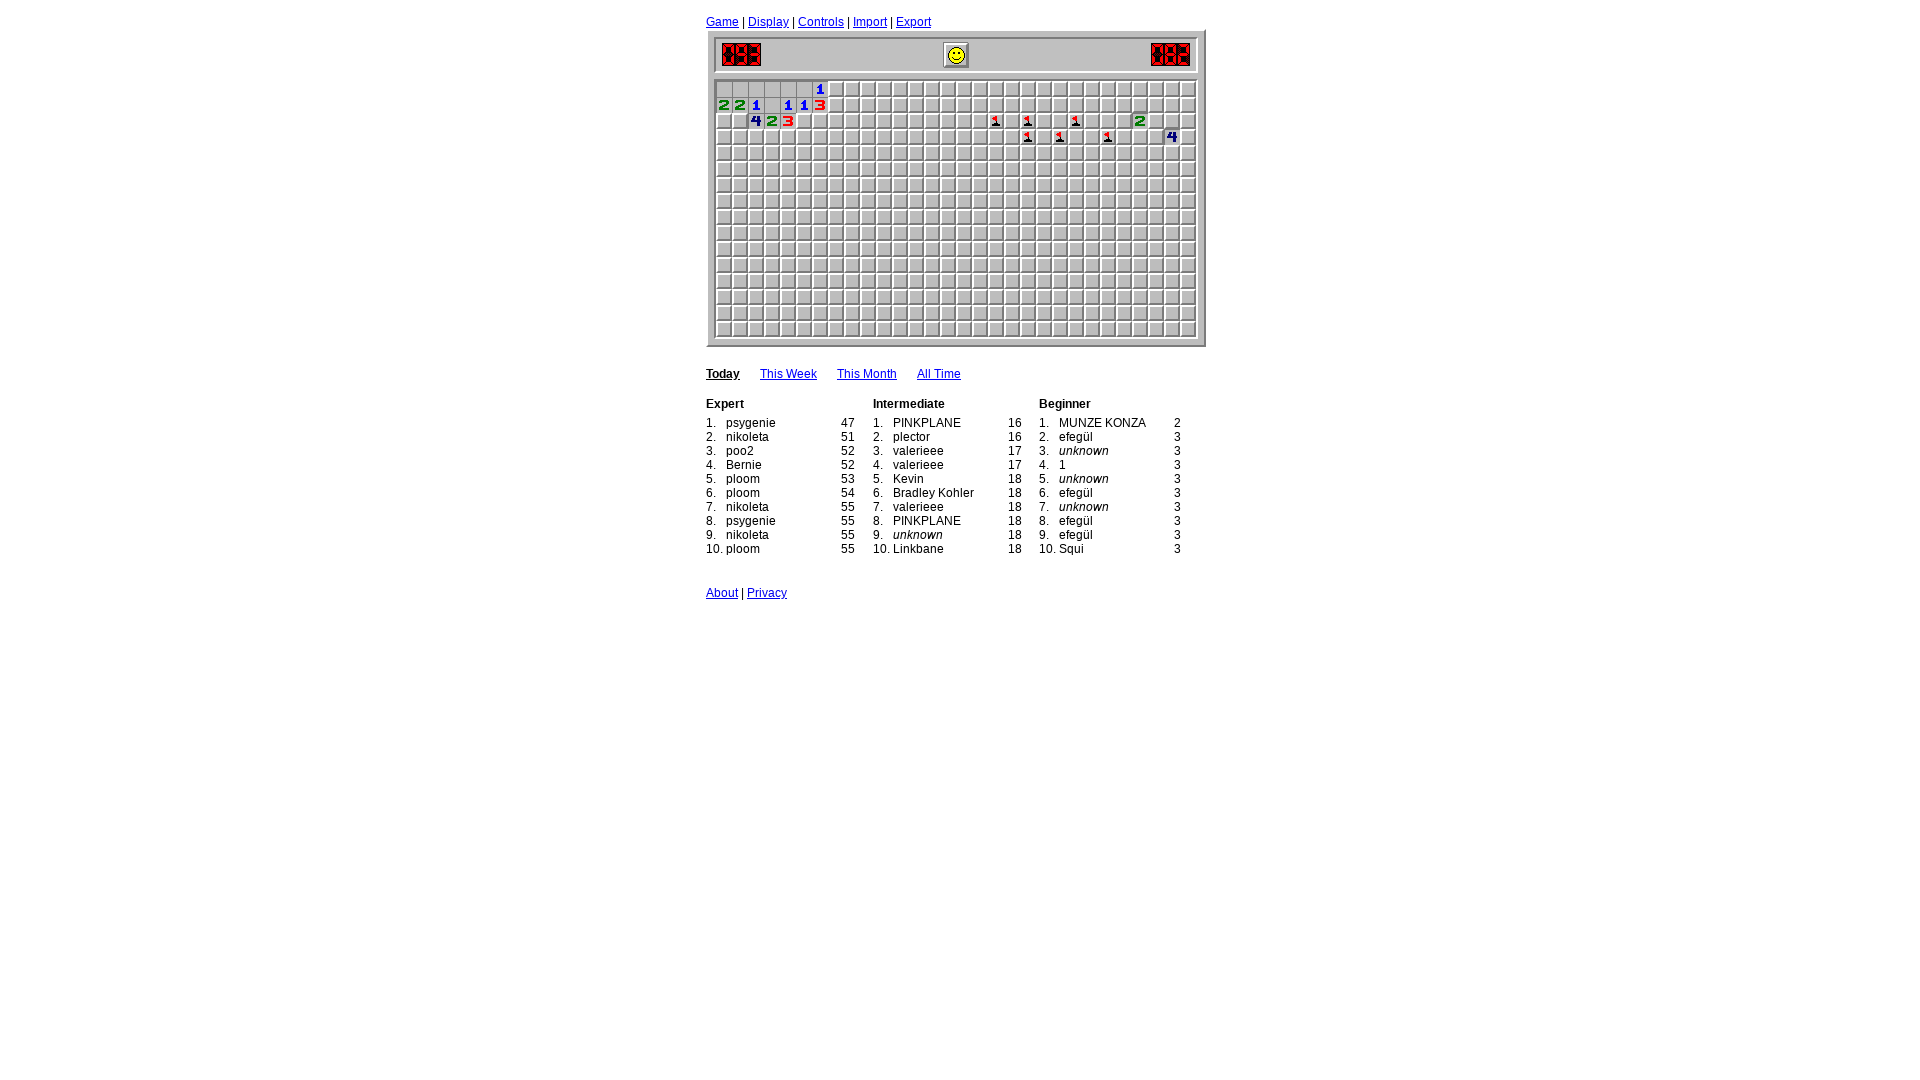

Analyzed opened cells - found 19 revealed cells so far
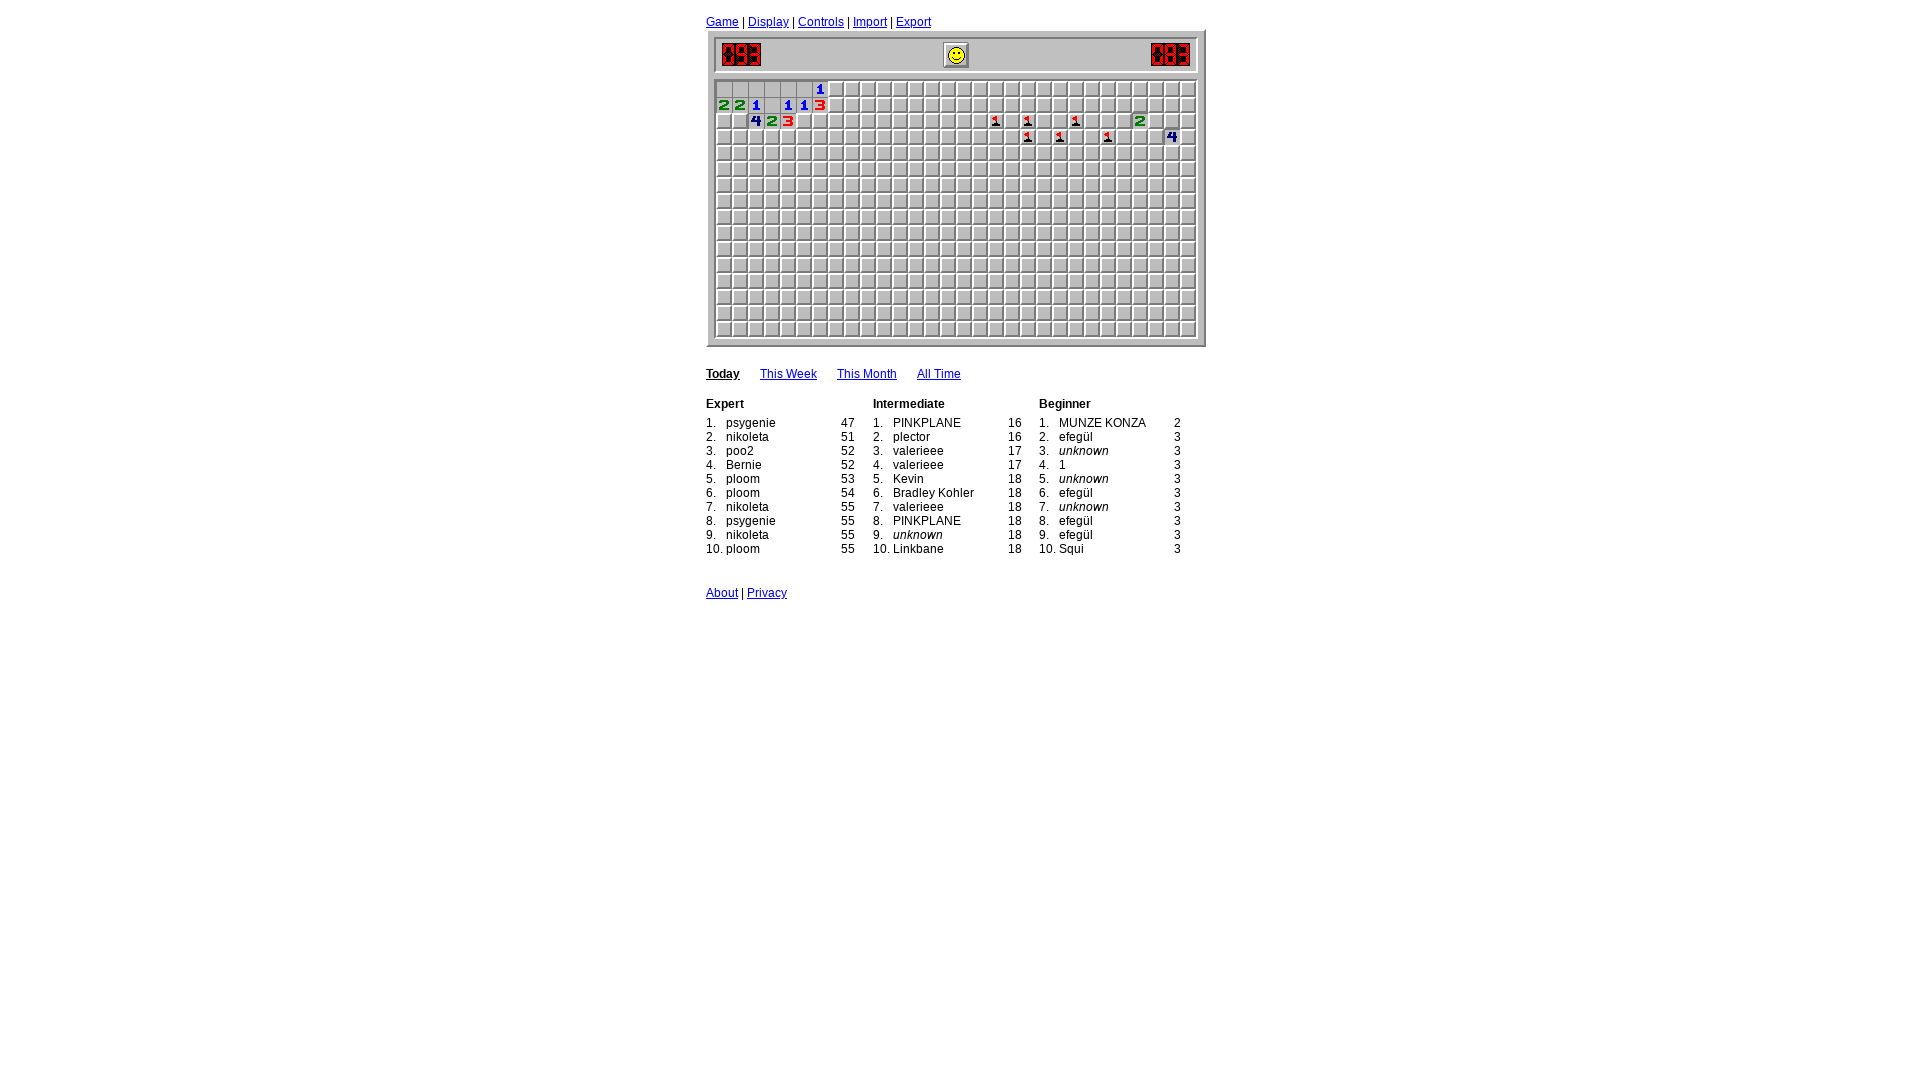

Game loop iteration 61: Waited 400ms before analyzing board
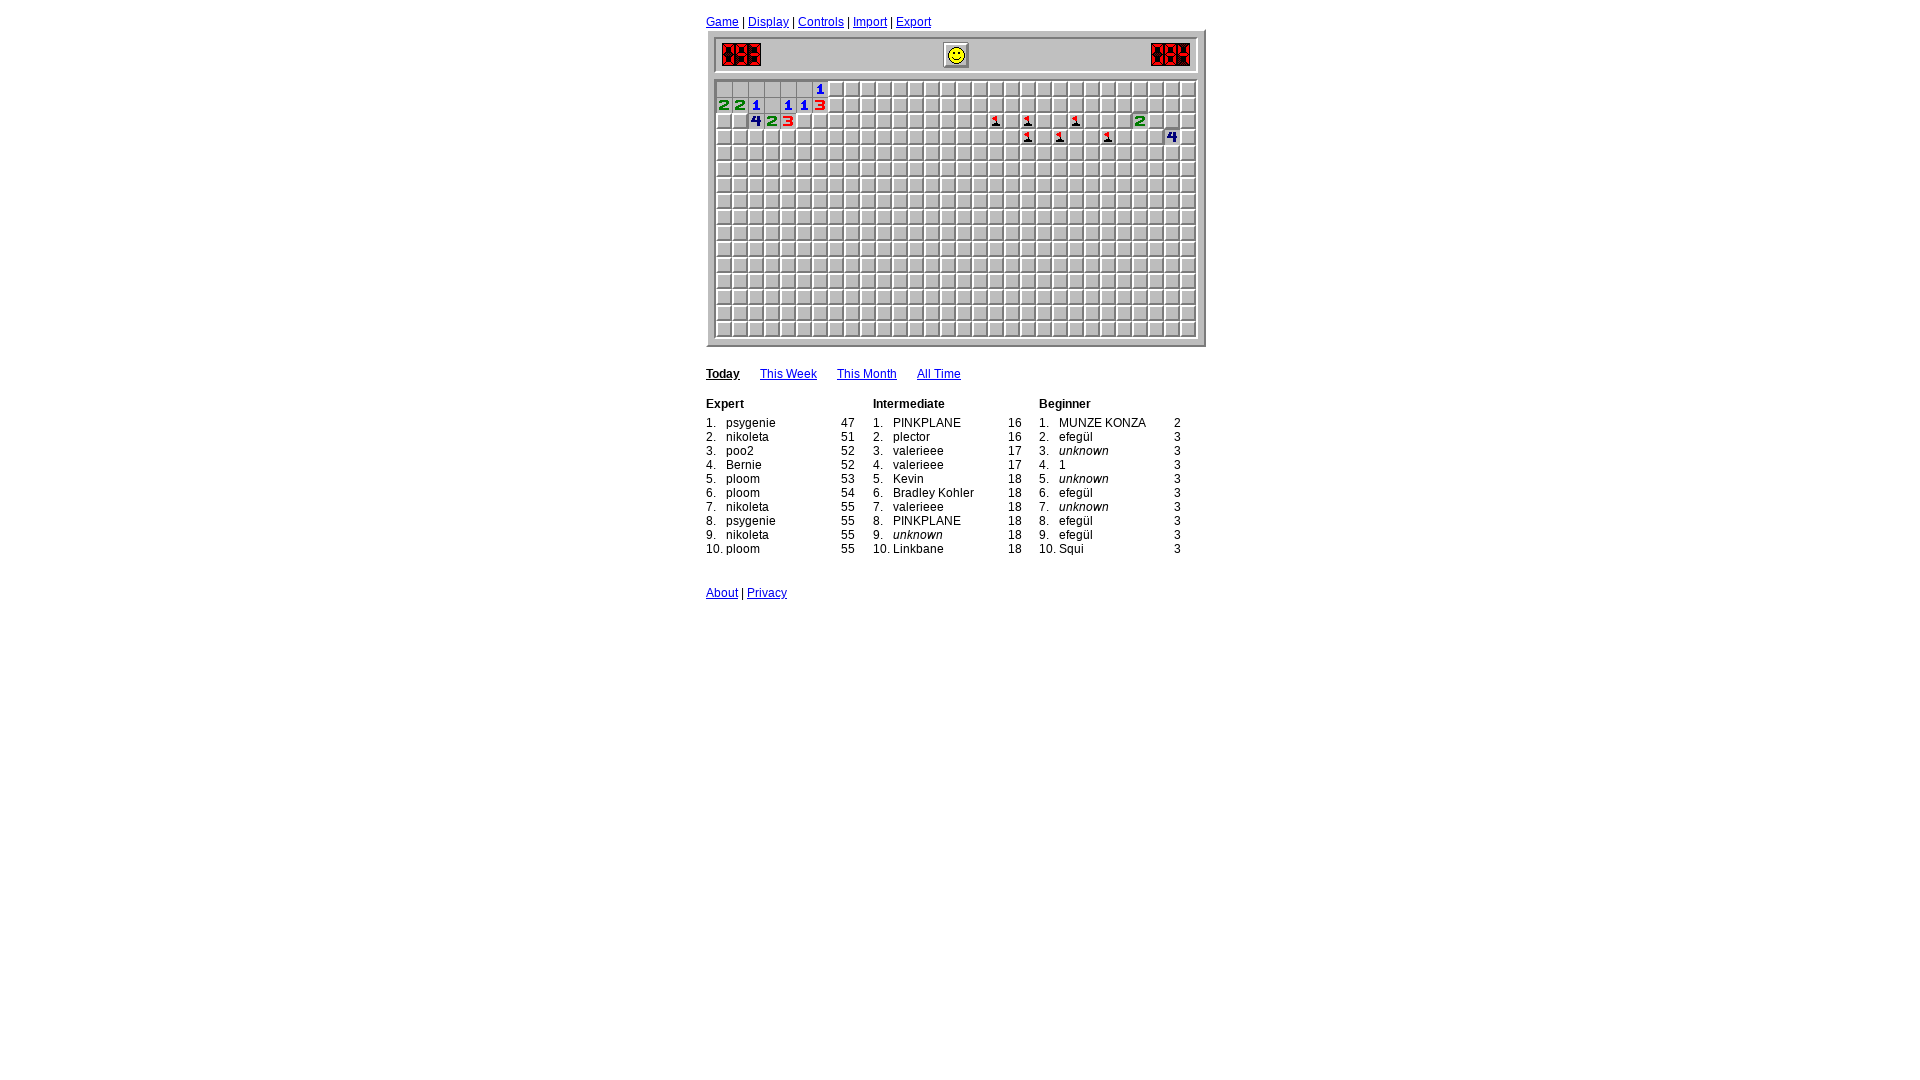

Analyzed opened cells - found 19 revealed cells so far
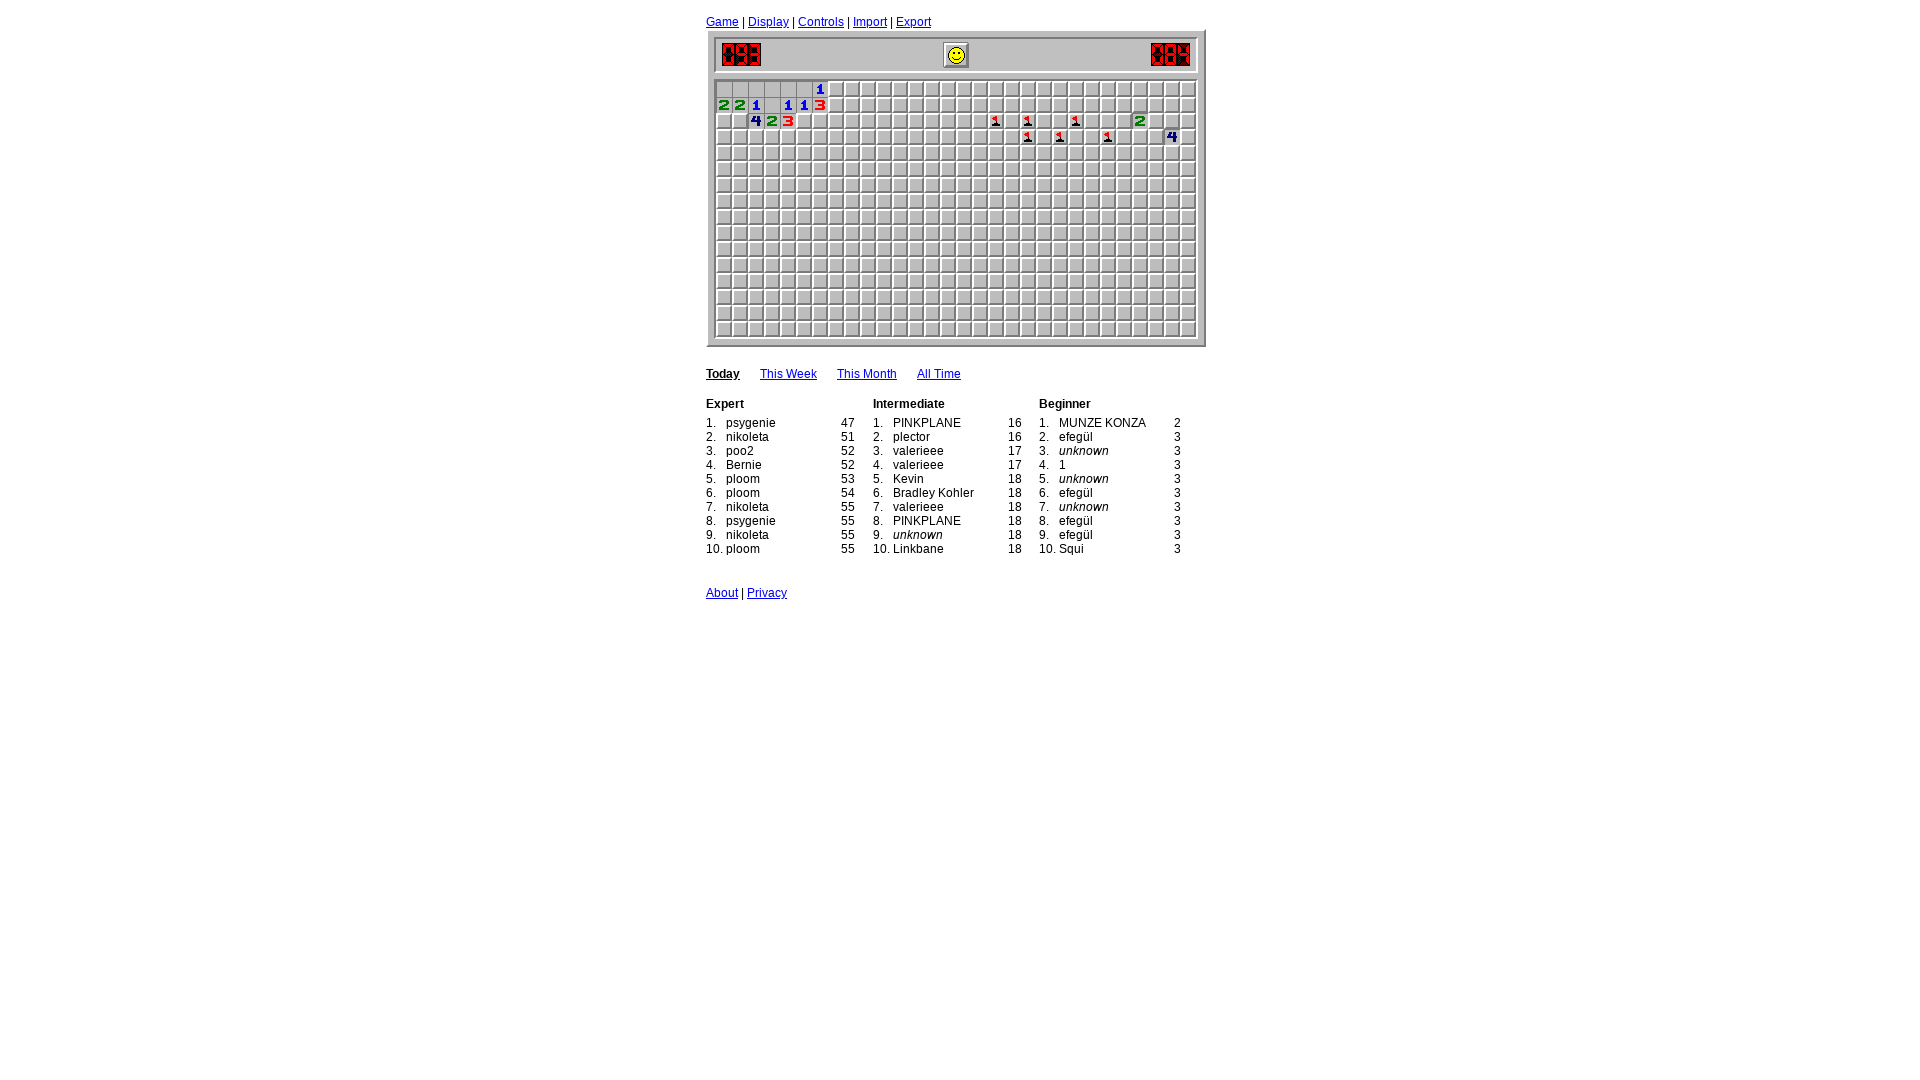

Game loop iteration 62: Waited 400ms before analyzing board
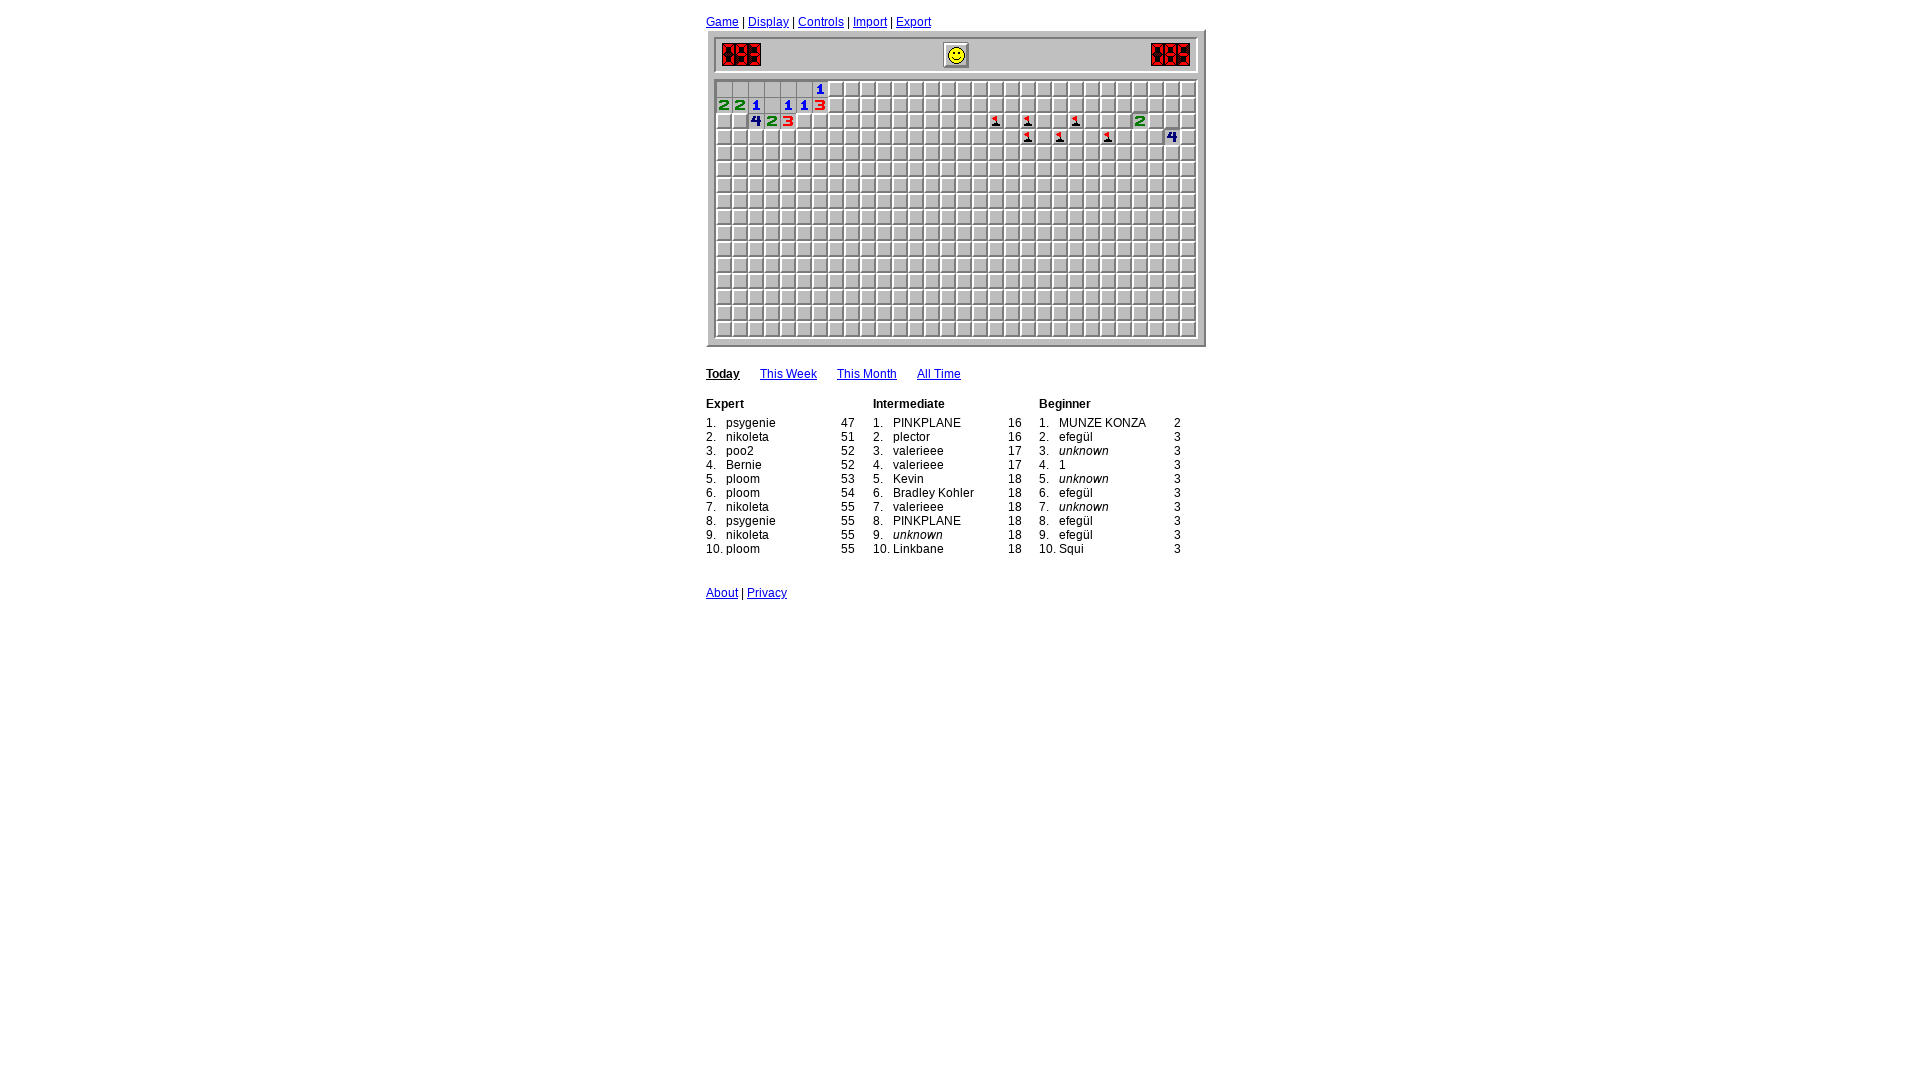

Analyzed opened cells - found 19 revealed cells so far
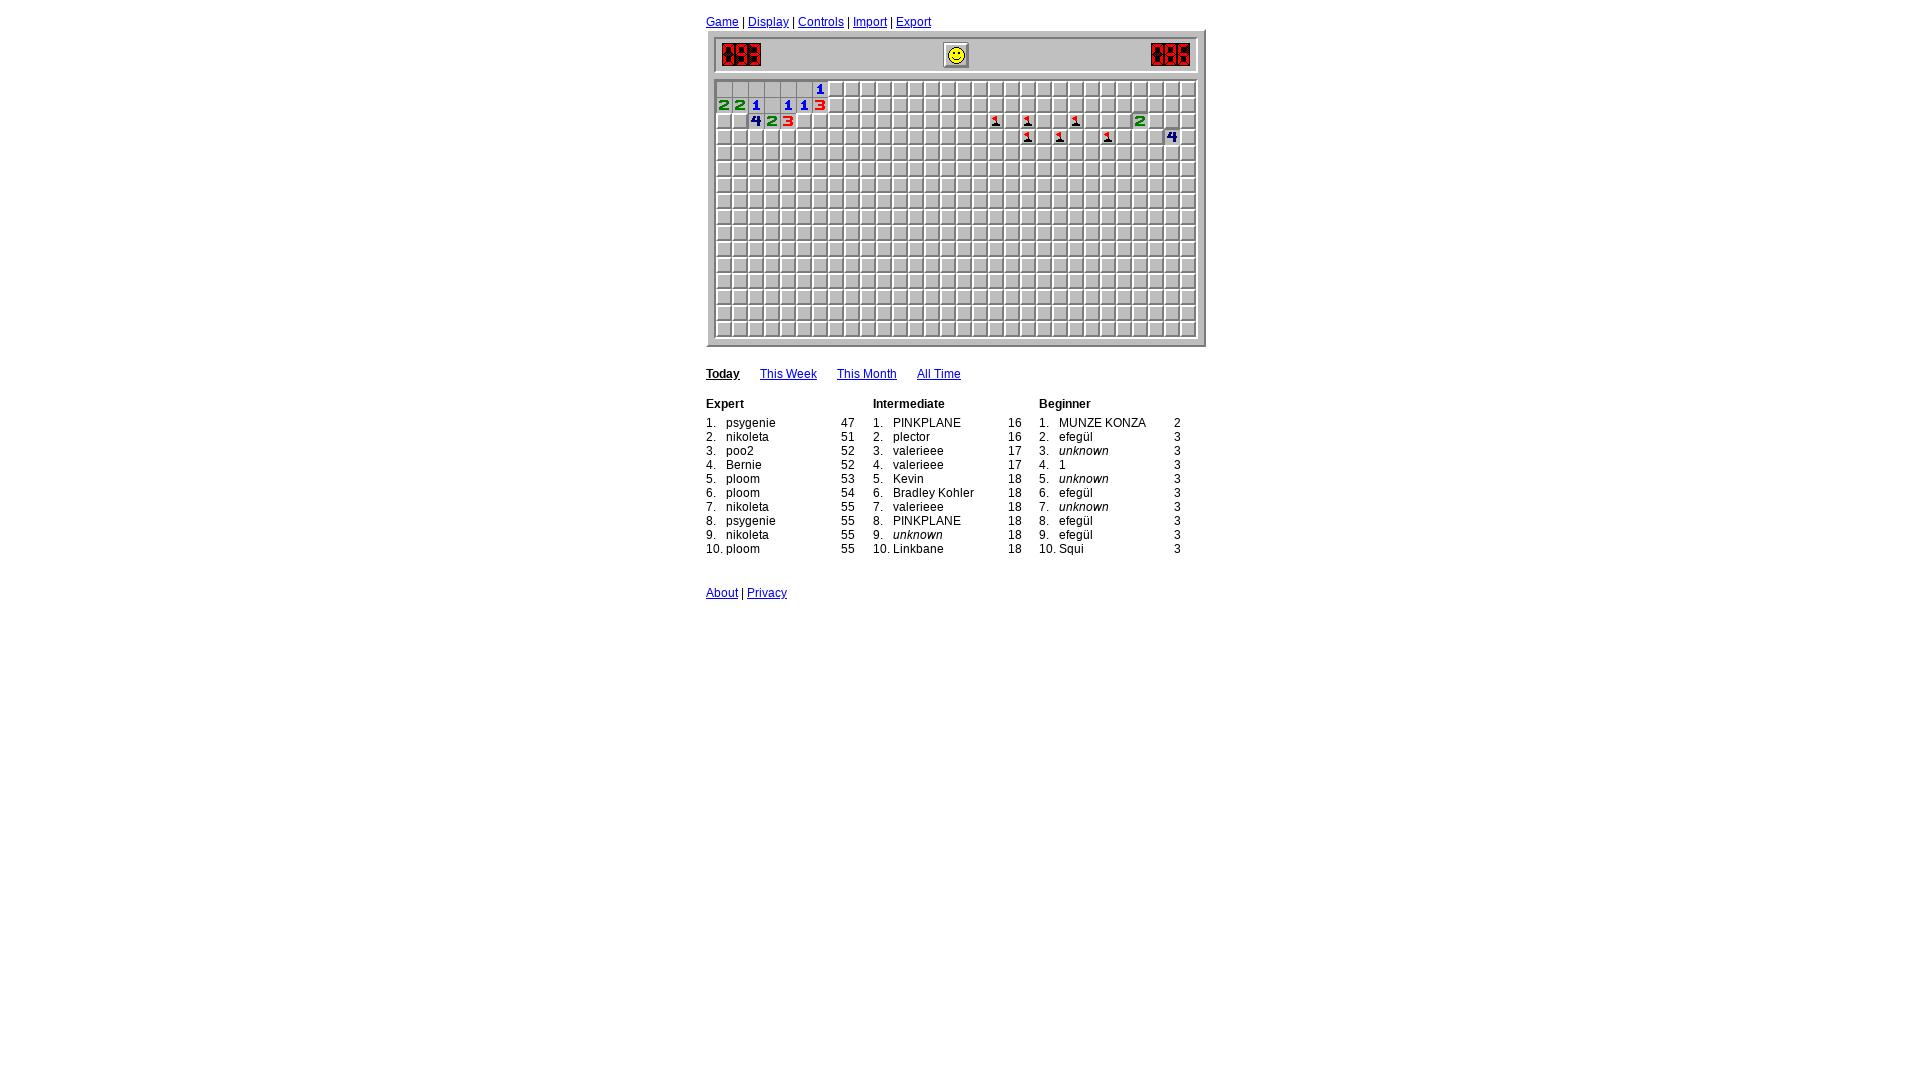

Game loop iteration 63: Waited 400ms before analyzing board
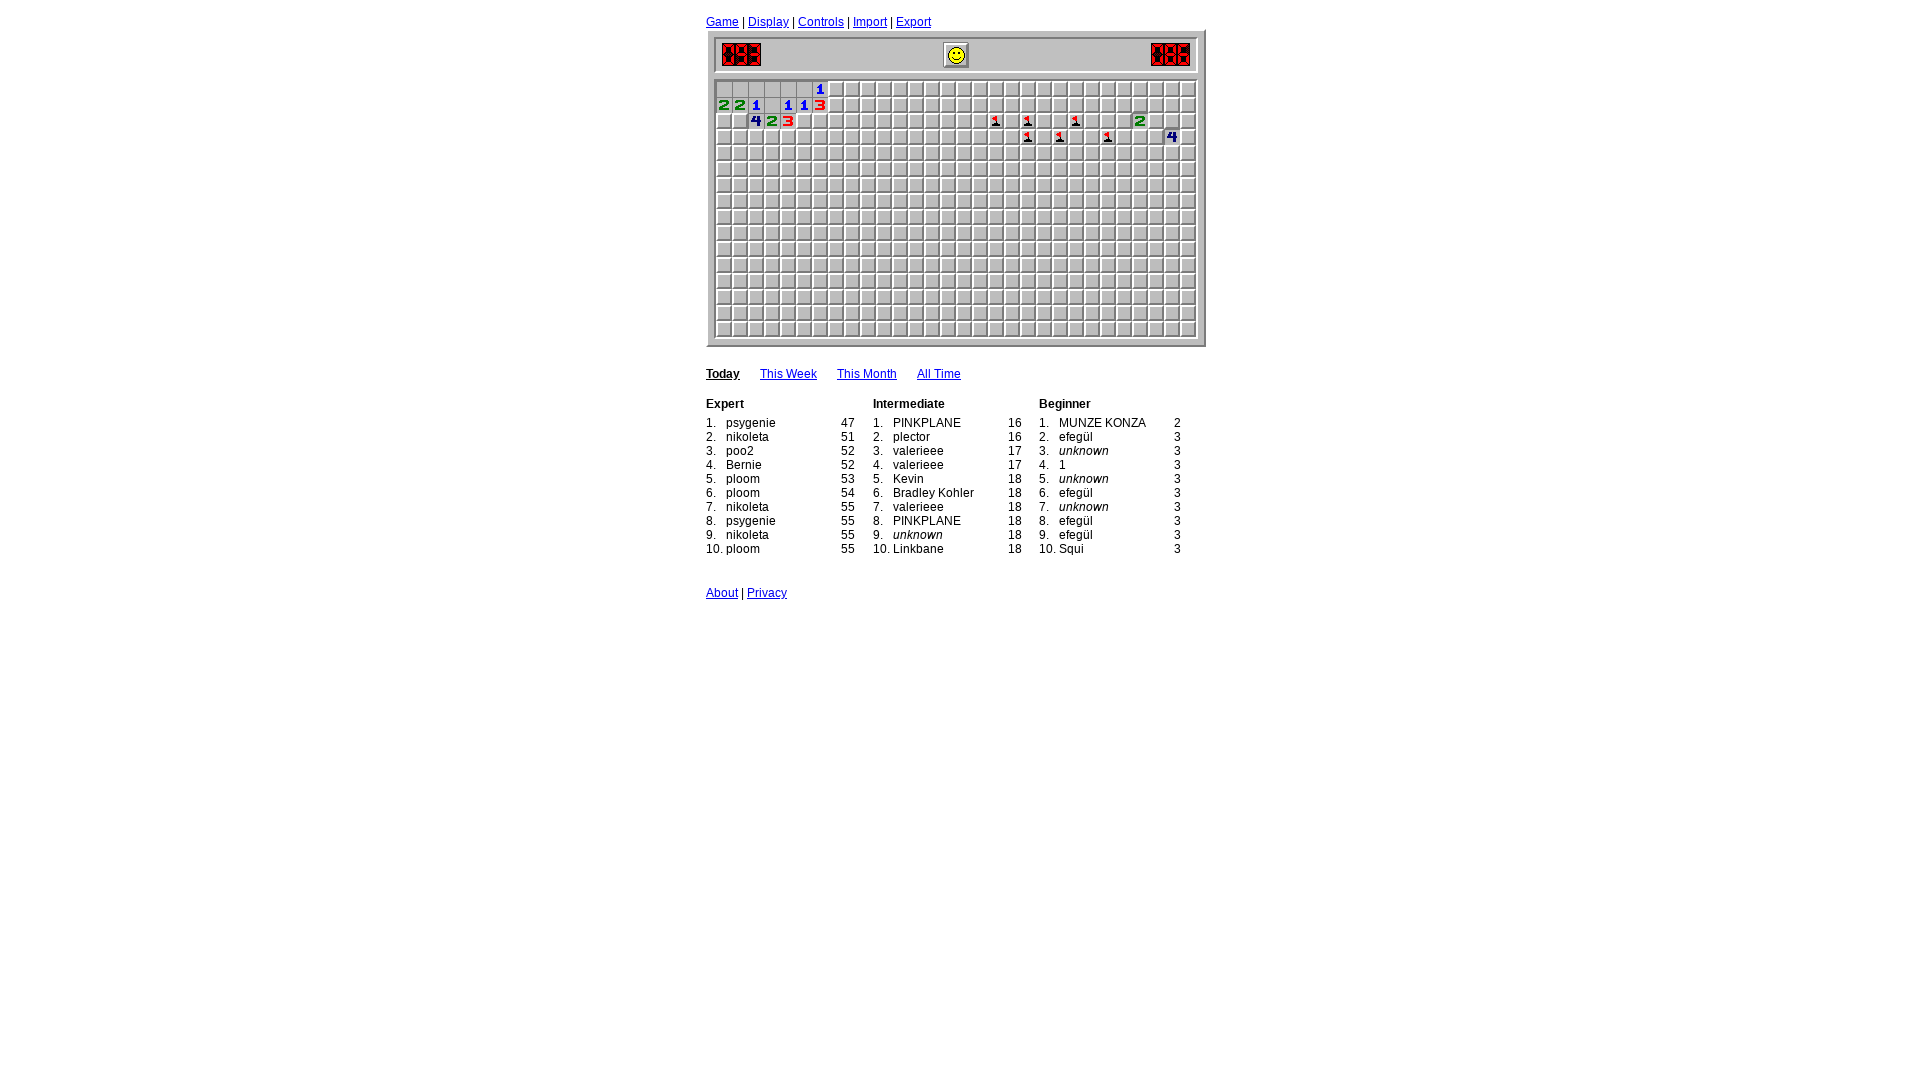

Analyzed opened cells - found 19 revealed cells so far
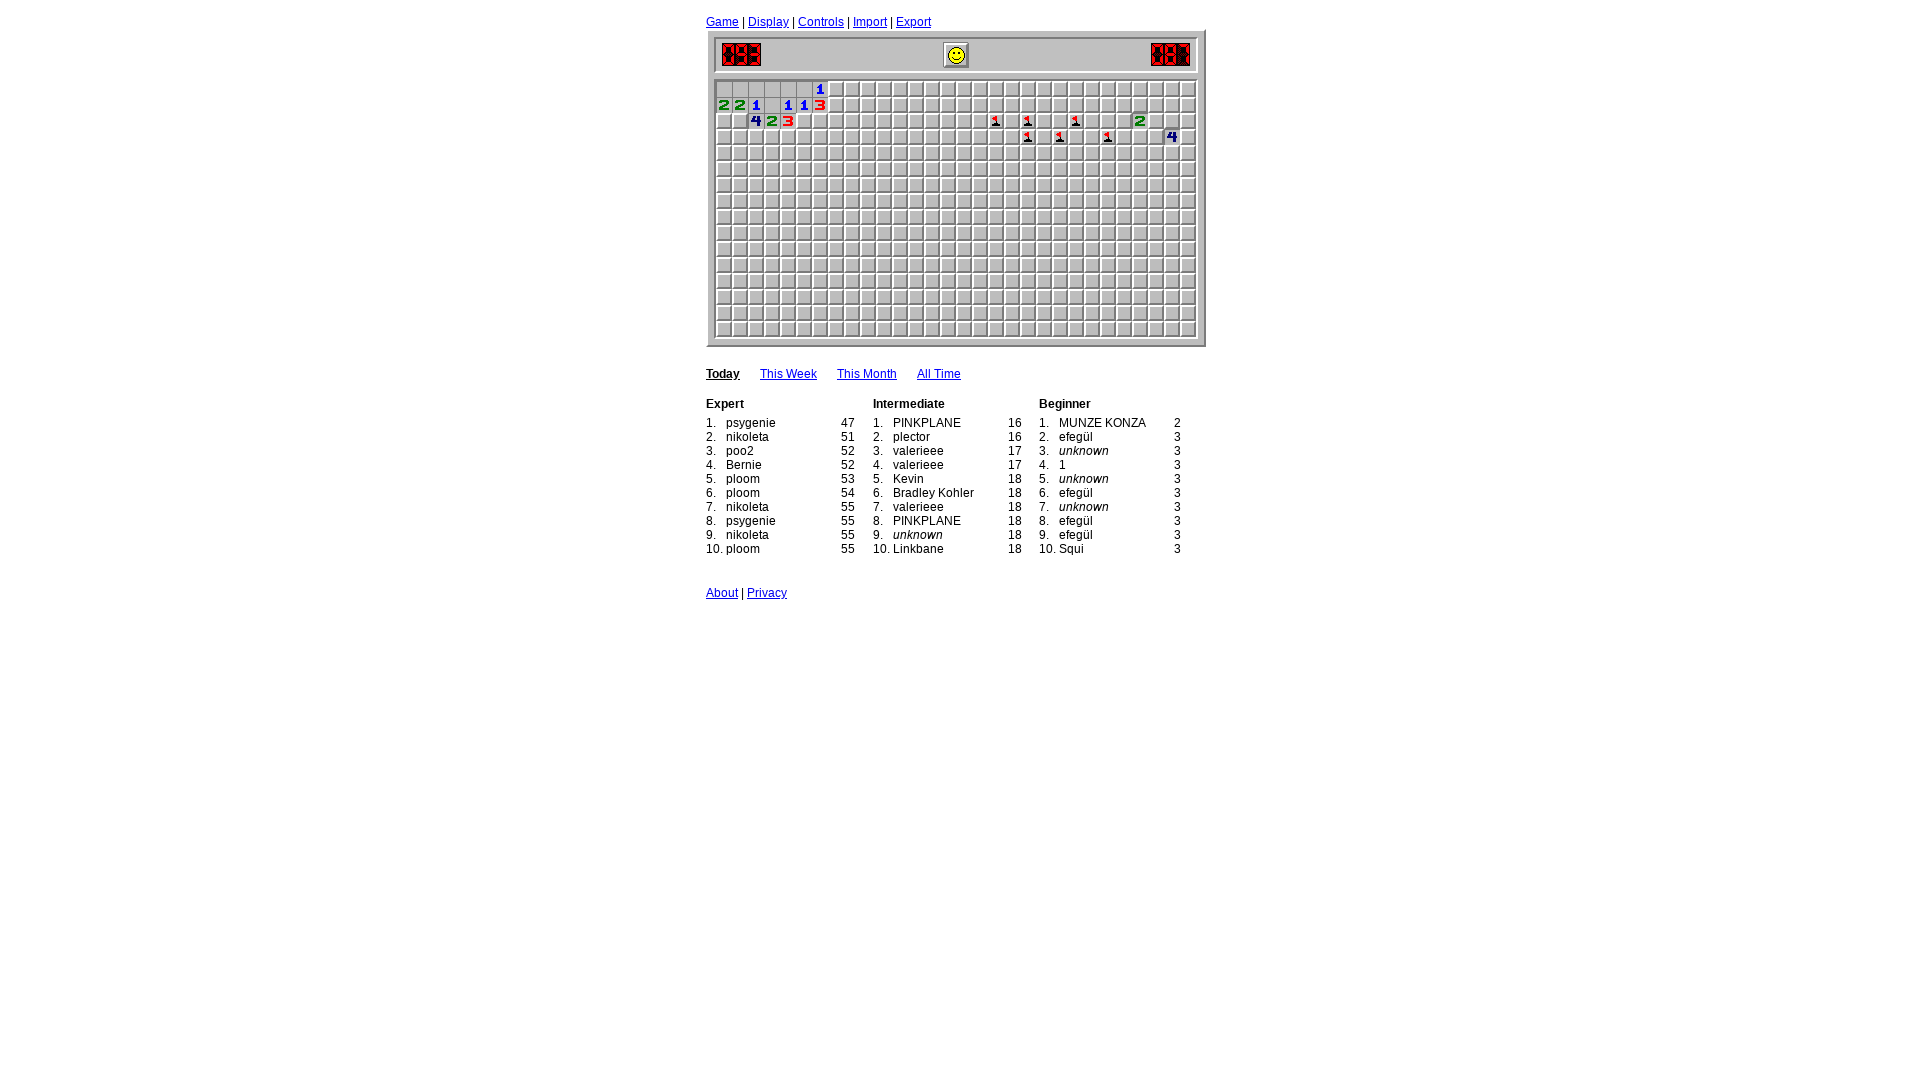

Game loop iteration 64: Waited 400ms before analyzing board
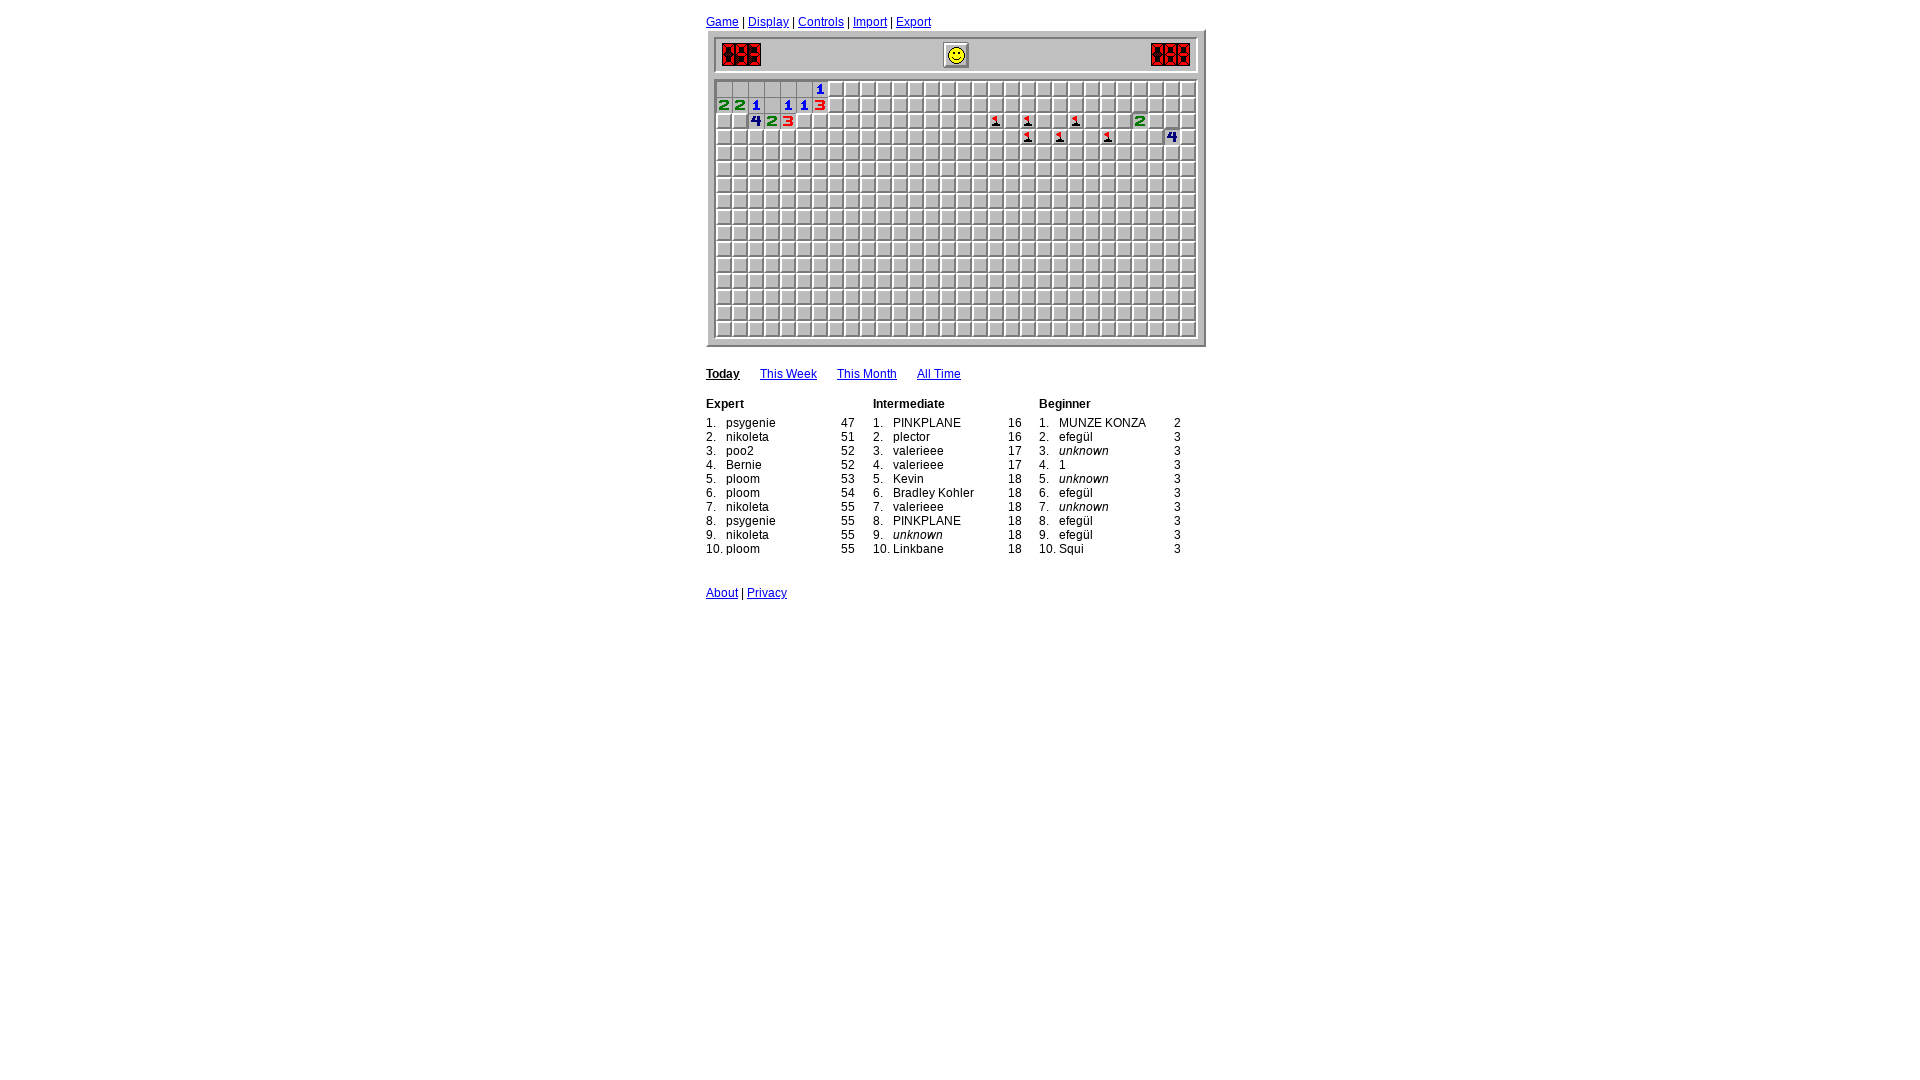

Analyzed opened cells - found 19 revealed cells so far
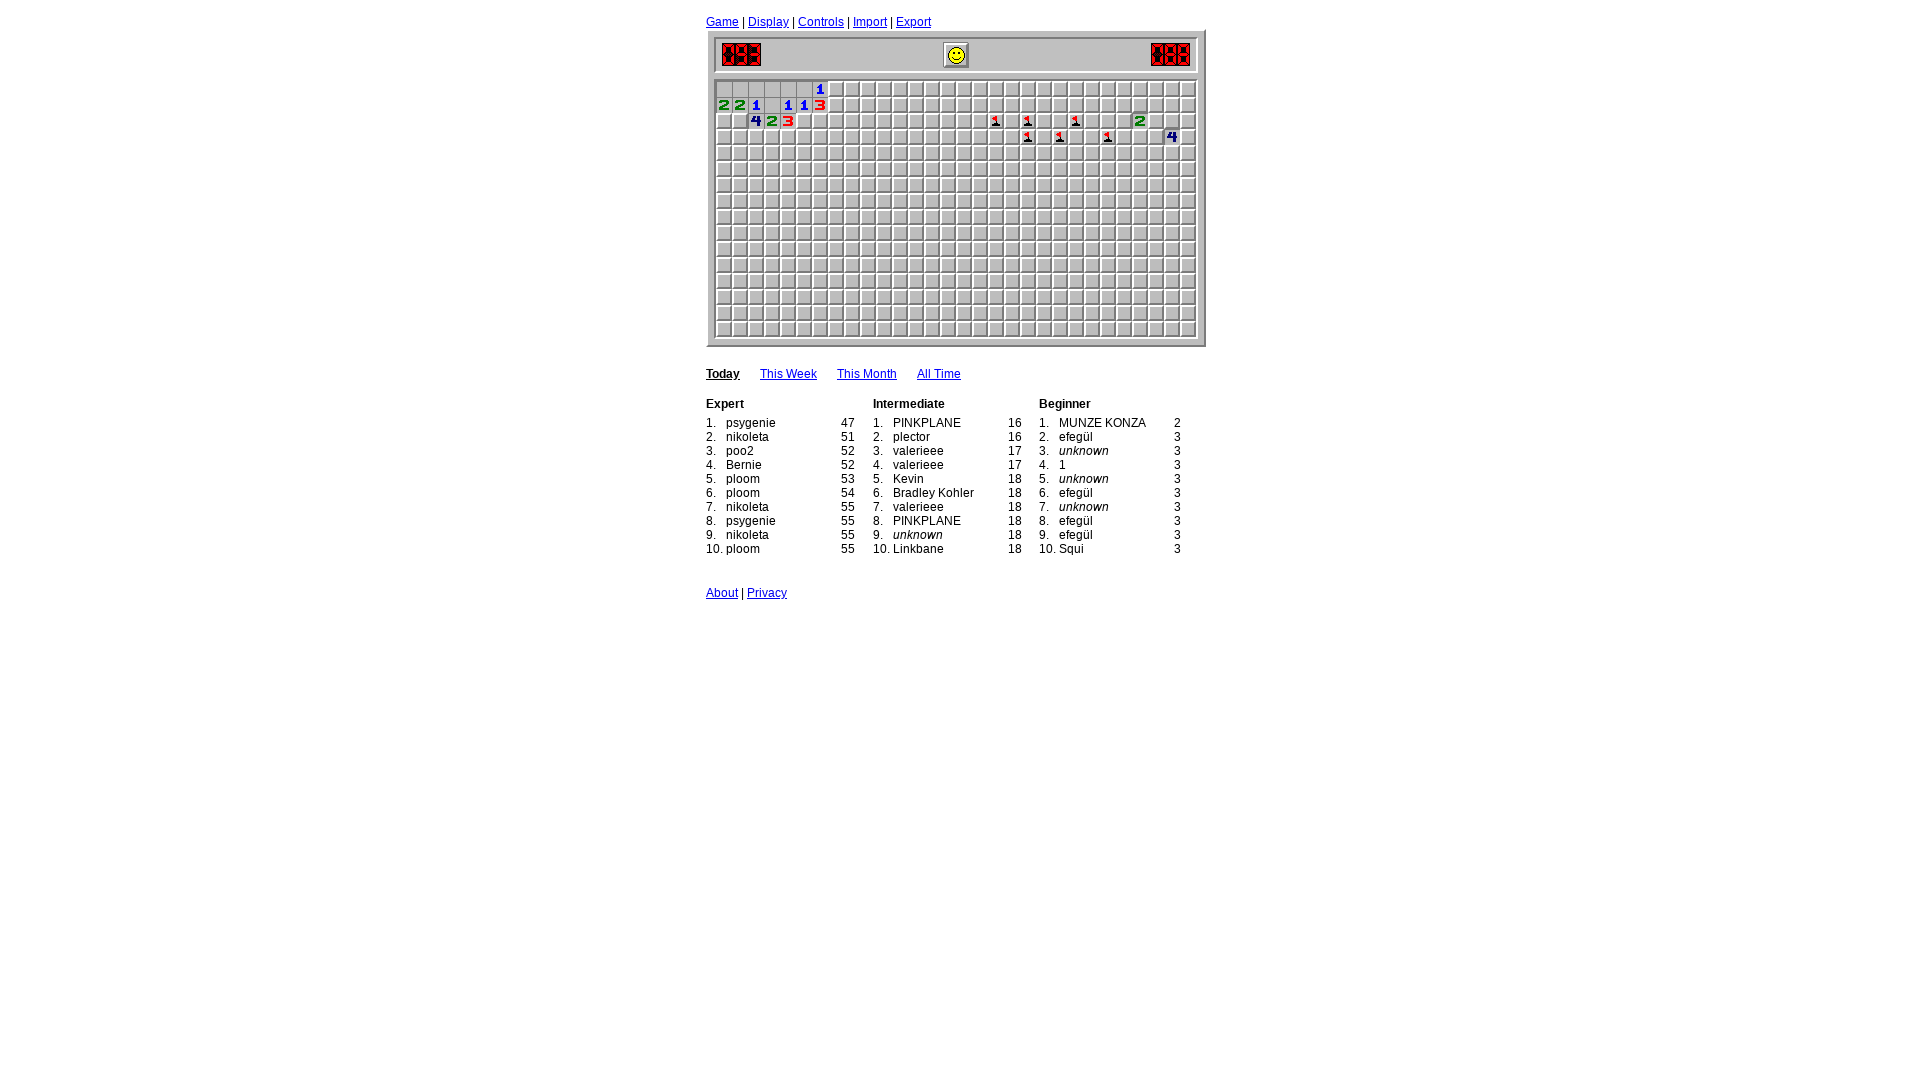

Game loop iteration 65: Waited 400ms before analyzing board
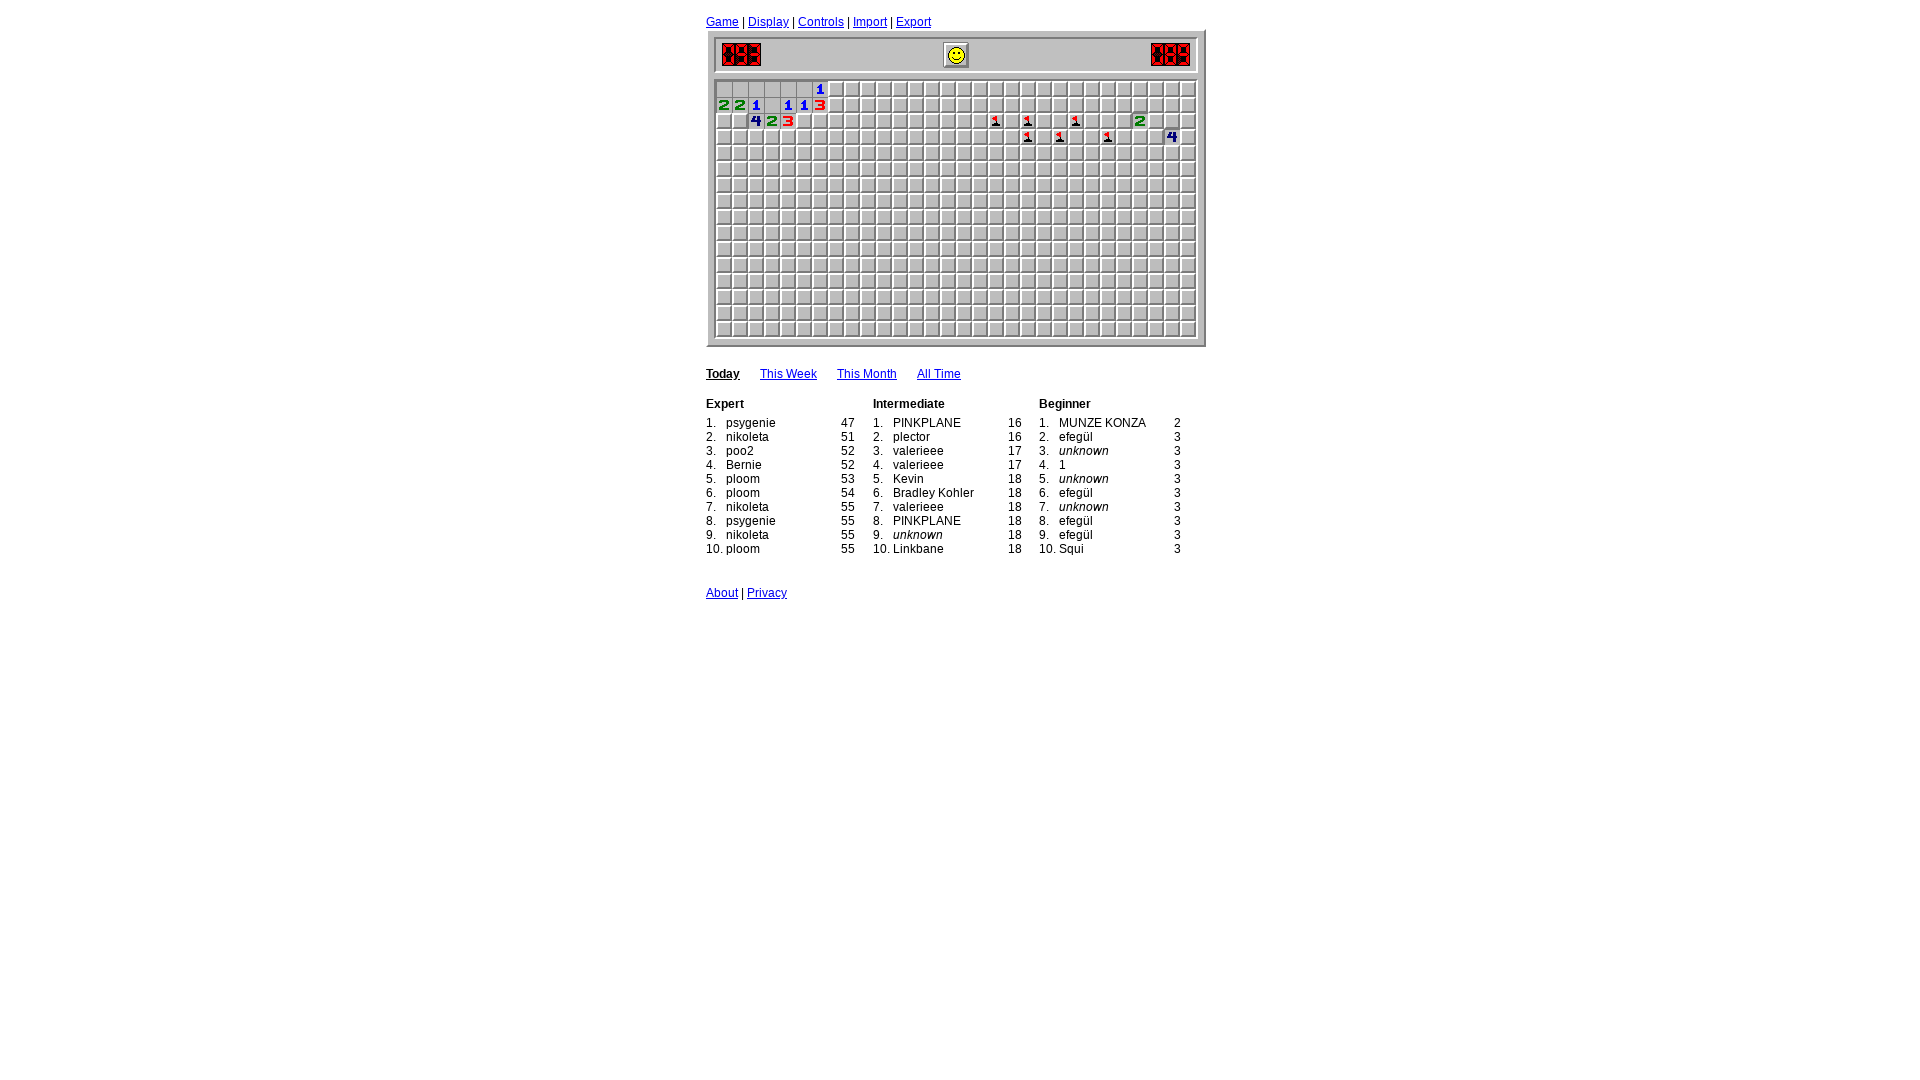

Analyzed opened cells - found 19 revealed cells so far
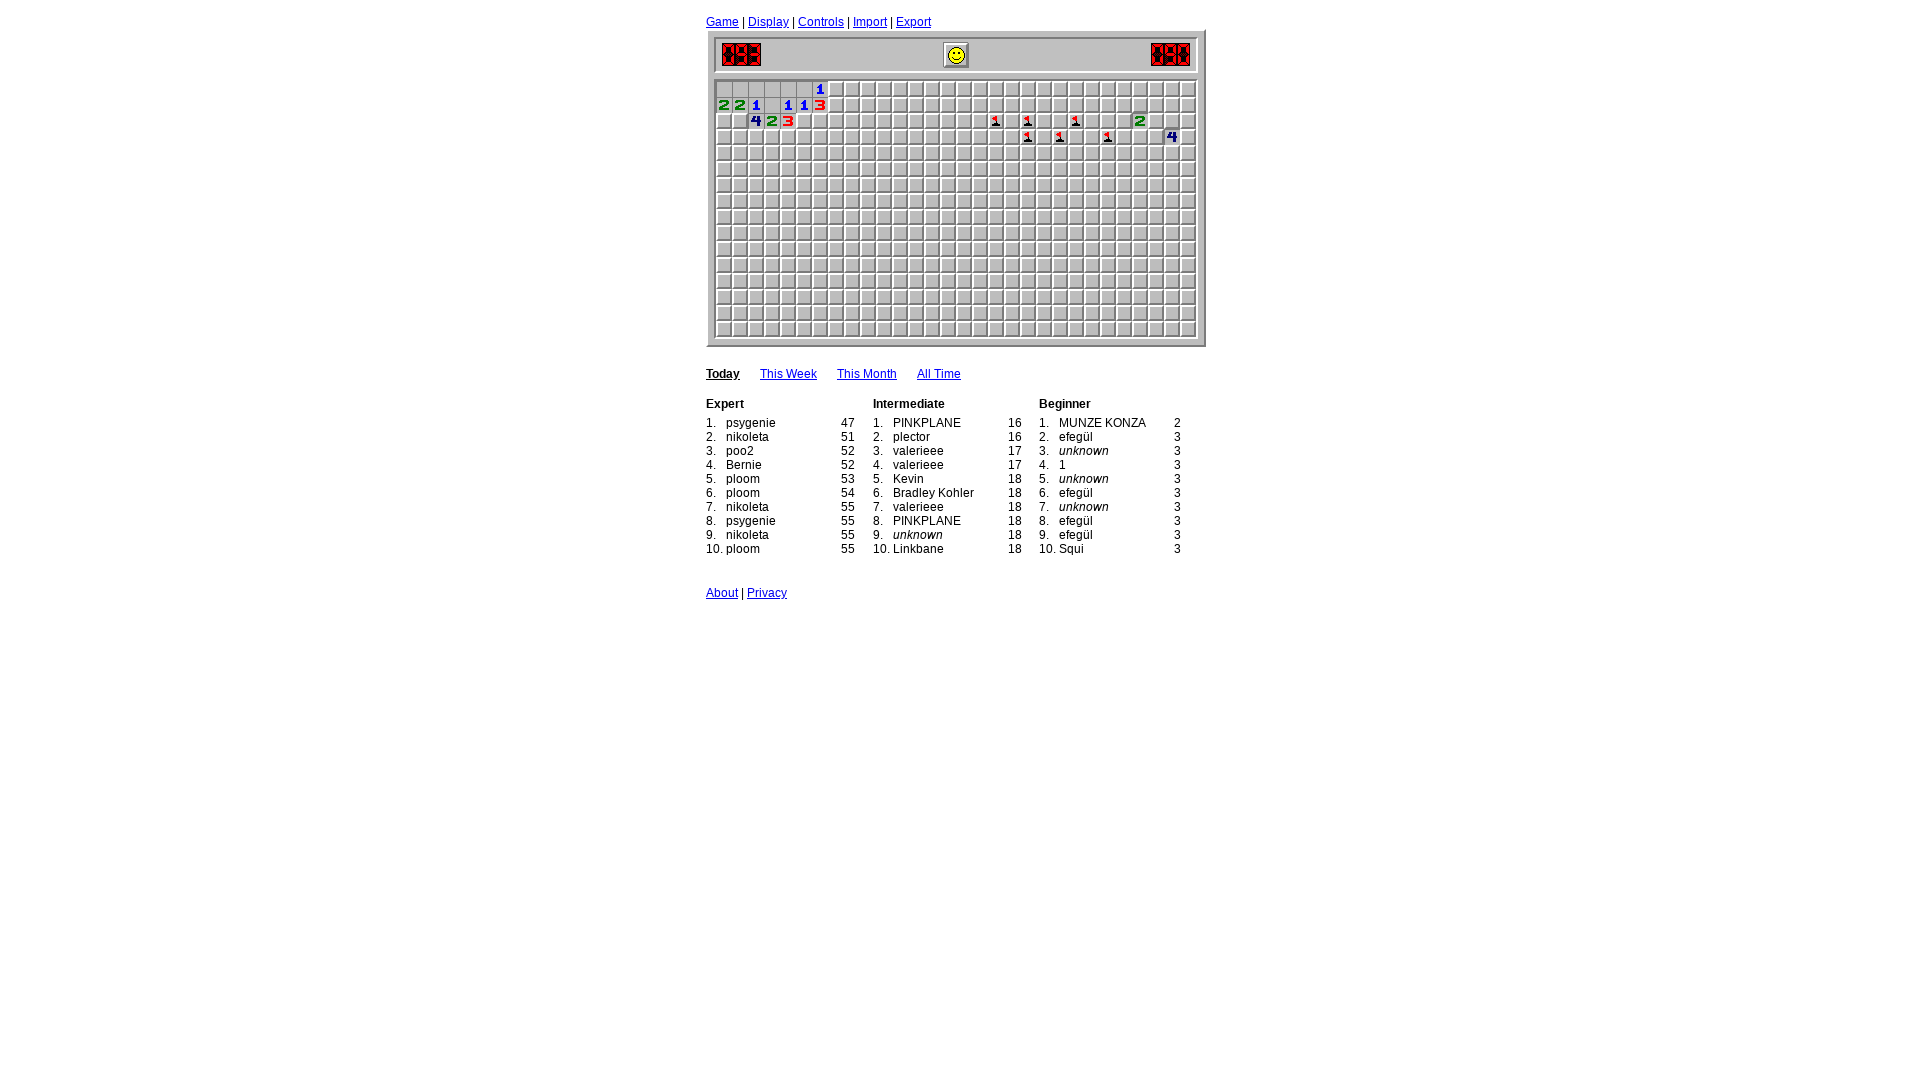

Game loop iteration 66: Waited 400ms before analyzing board
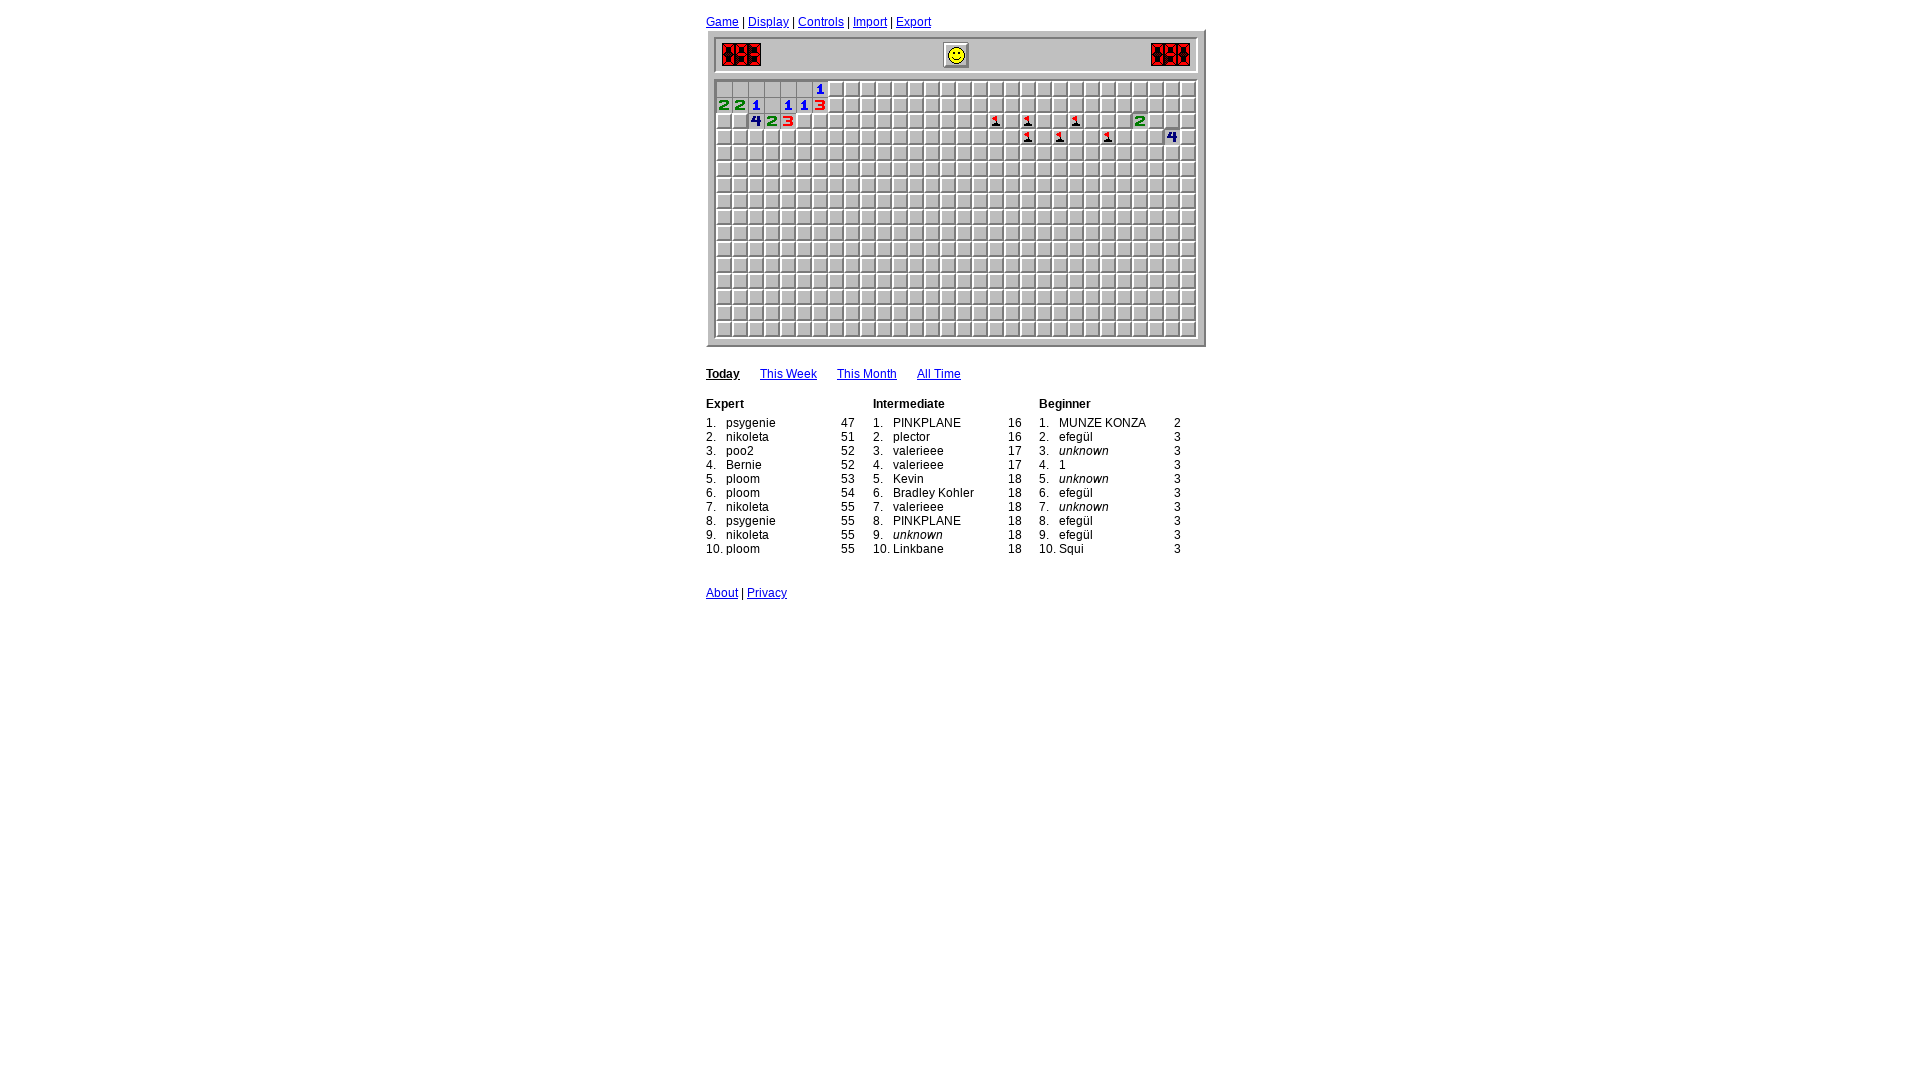

Analyzed opened cells - found 19 revealed cells so far
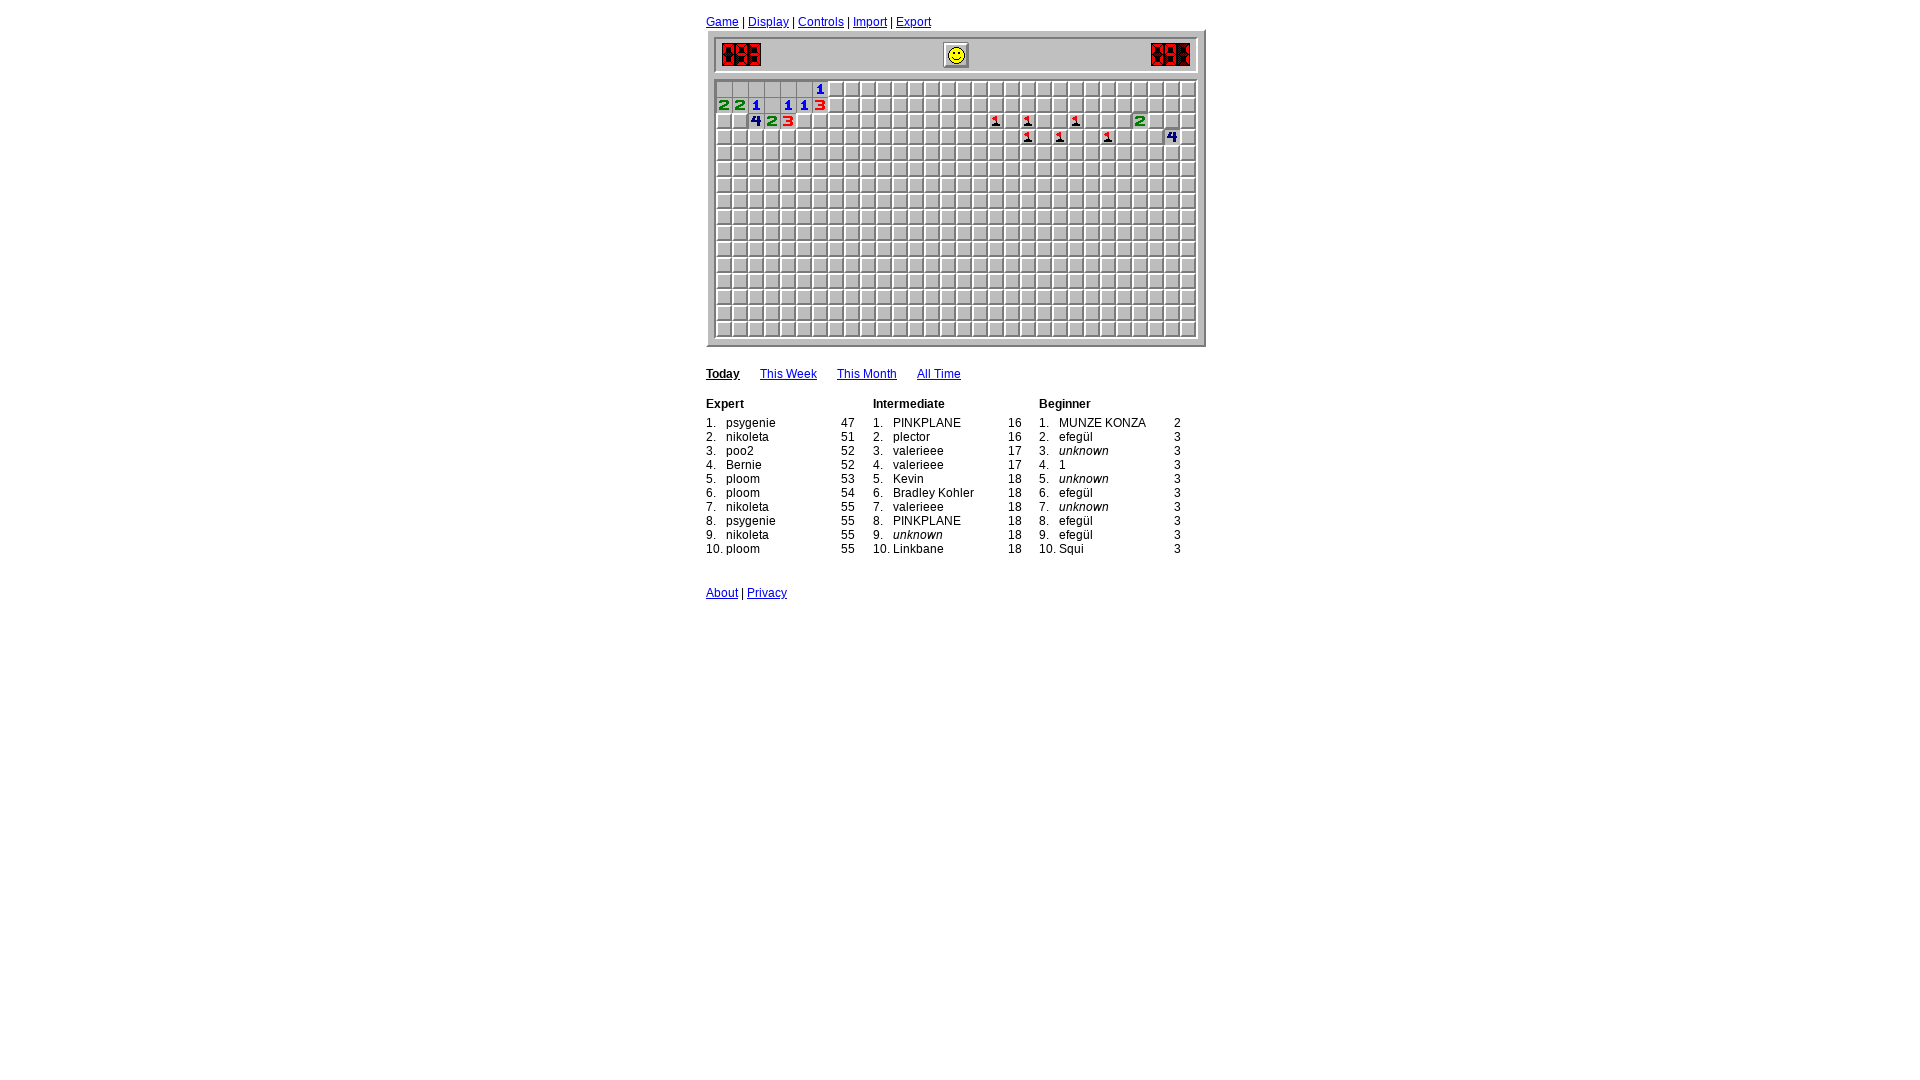

Game loop iteration 67: Waited 400ms before analyzing board
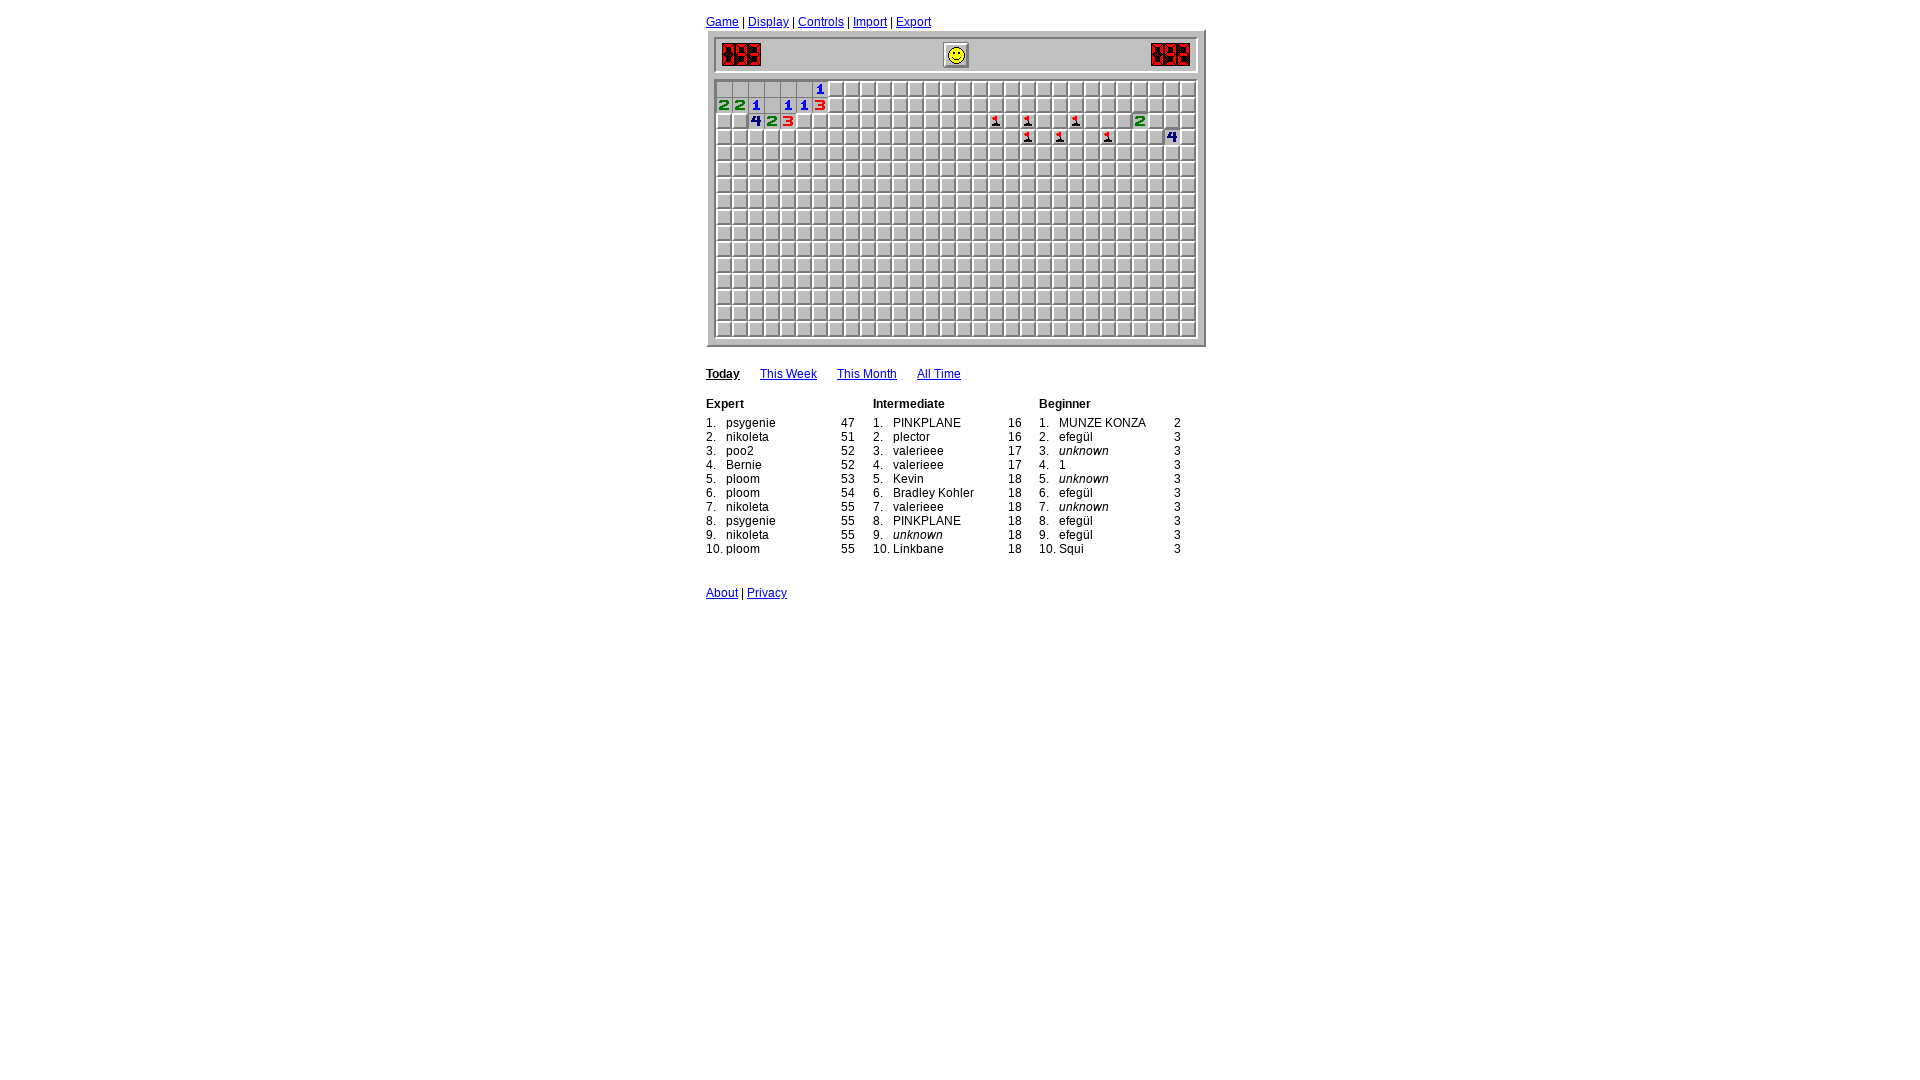

Analyzed opened cells - found 19 revealed cells so far
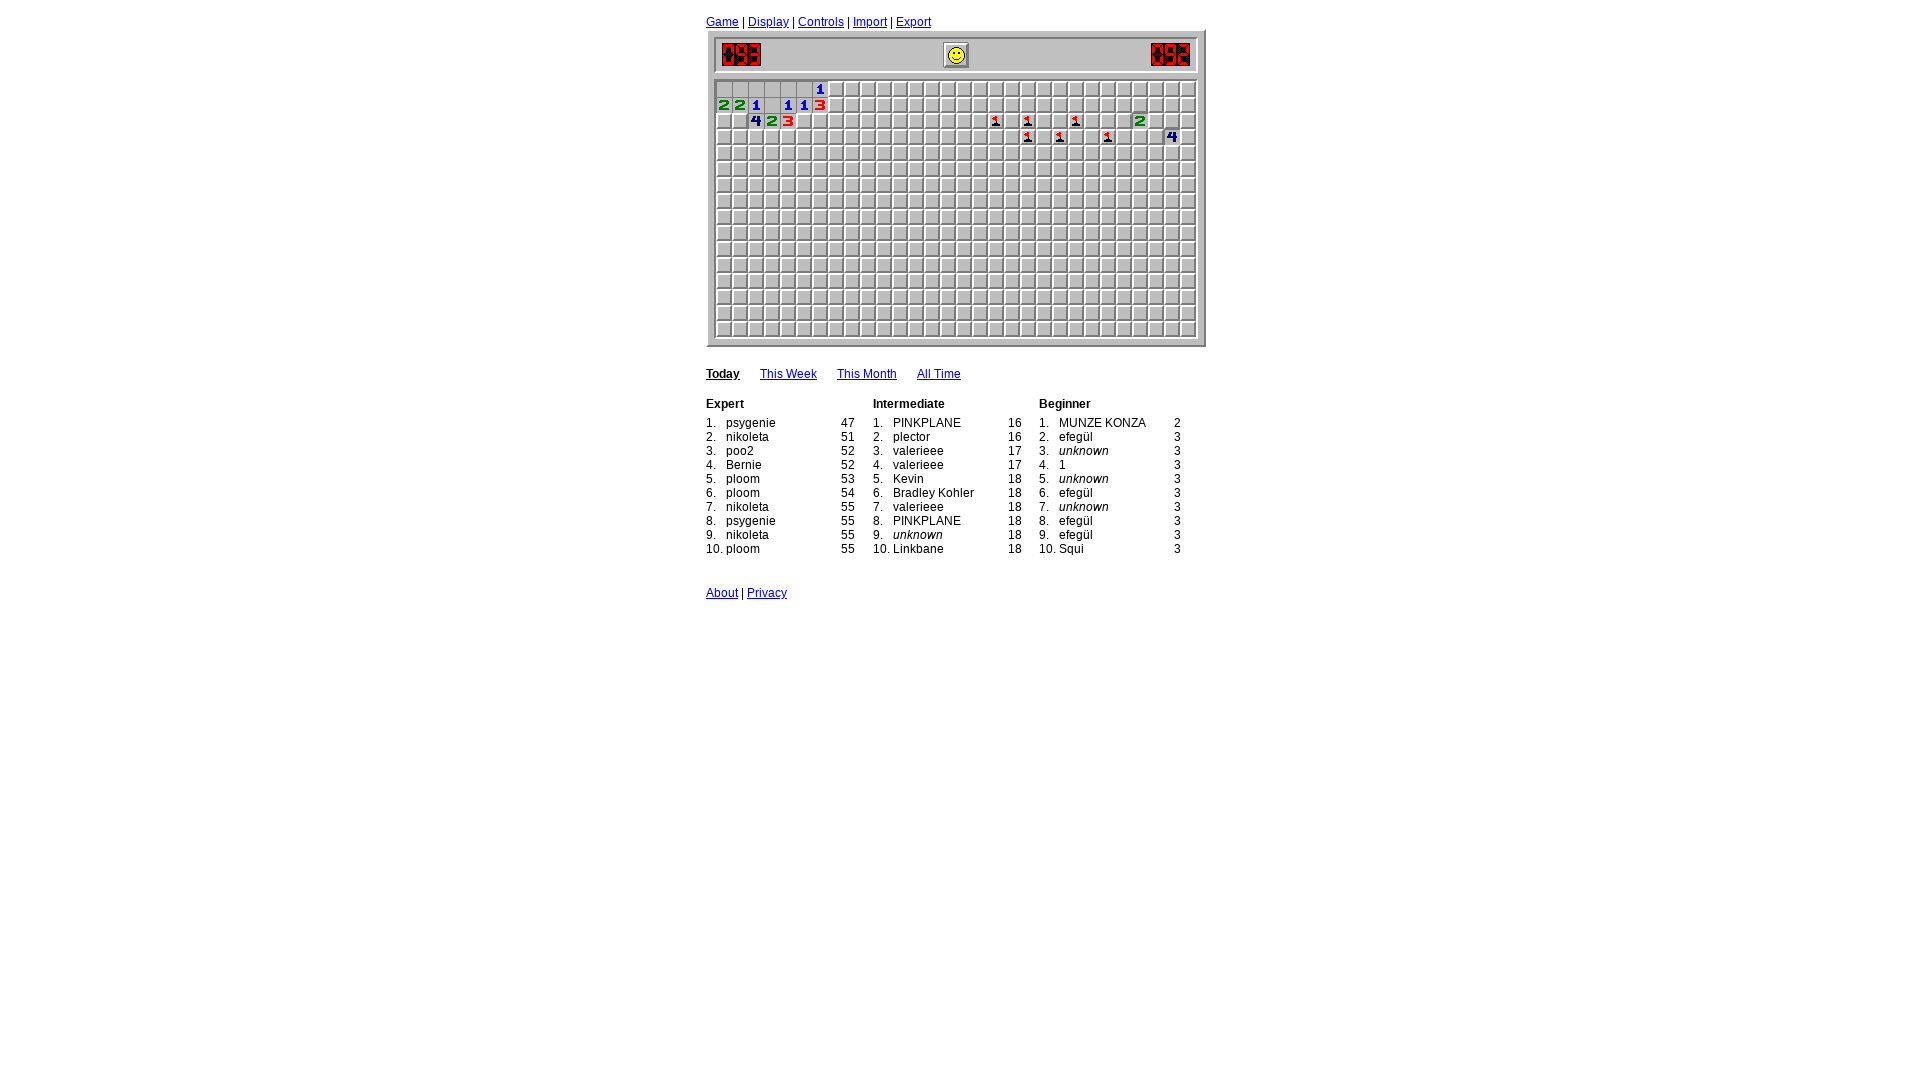

Game loop iteration 68: Waited 400ms before analyzing board
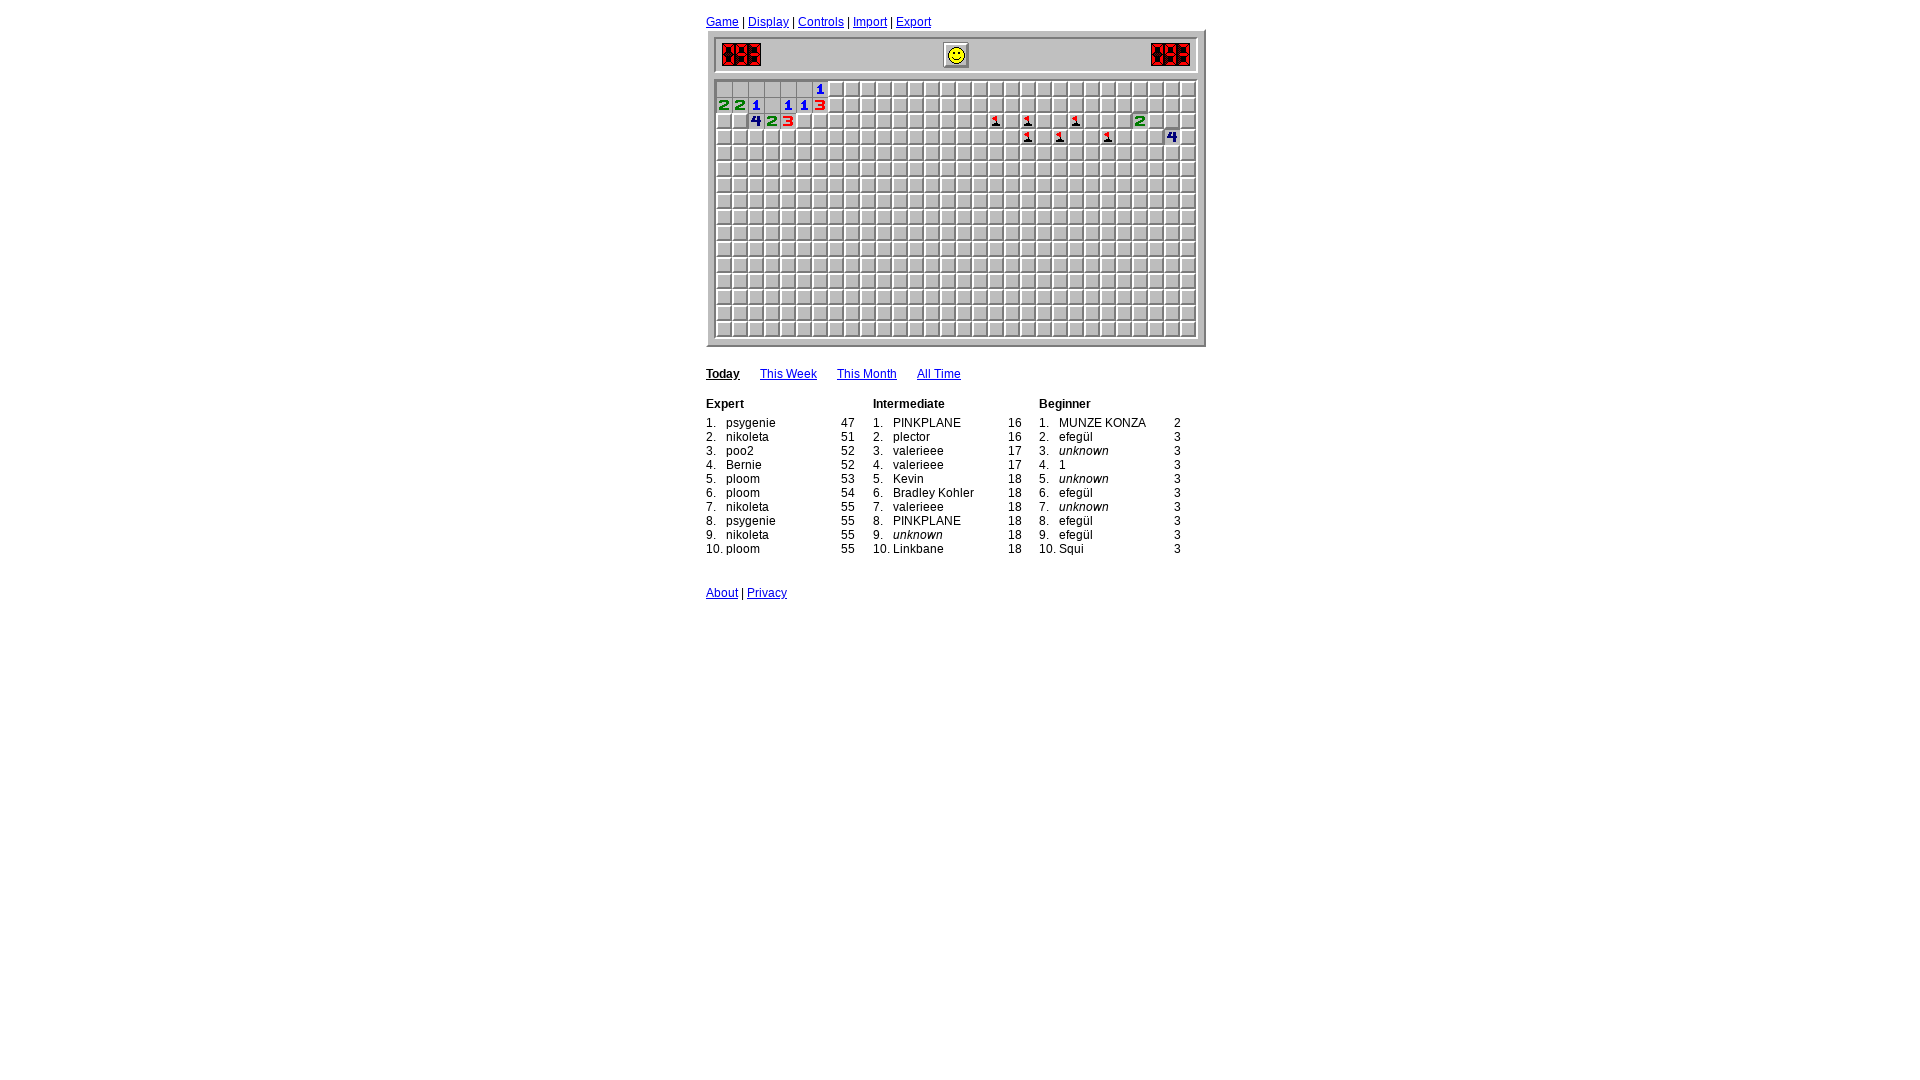

Analyzed opened cells - found 19 revealed cells so far
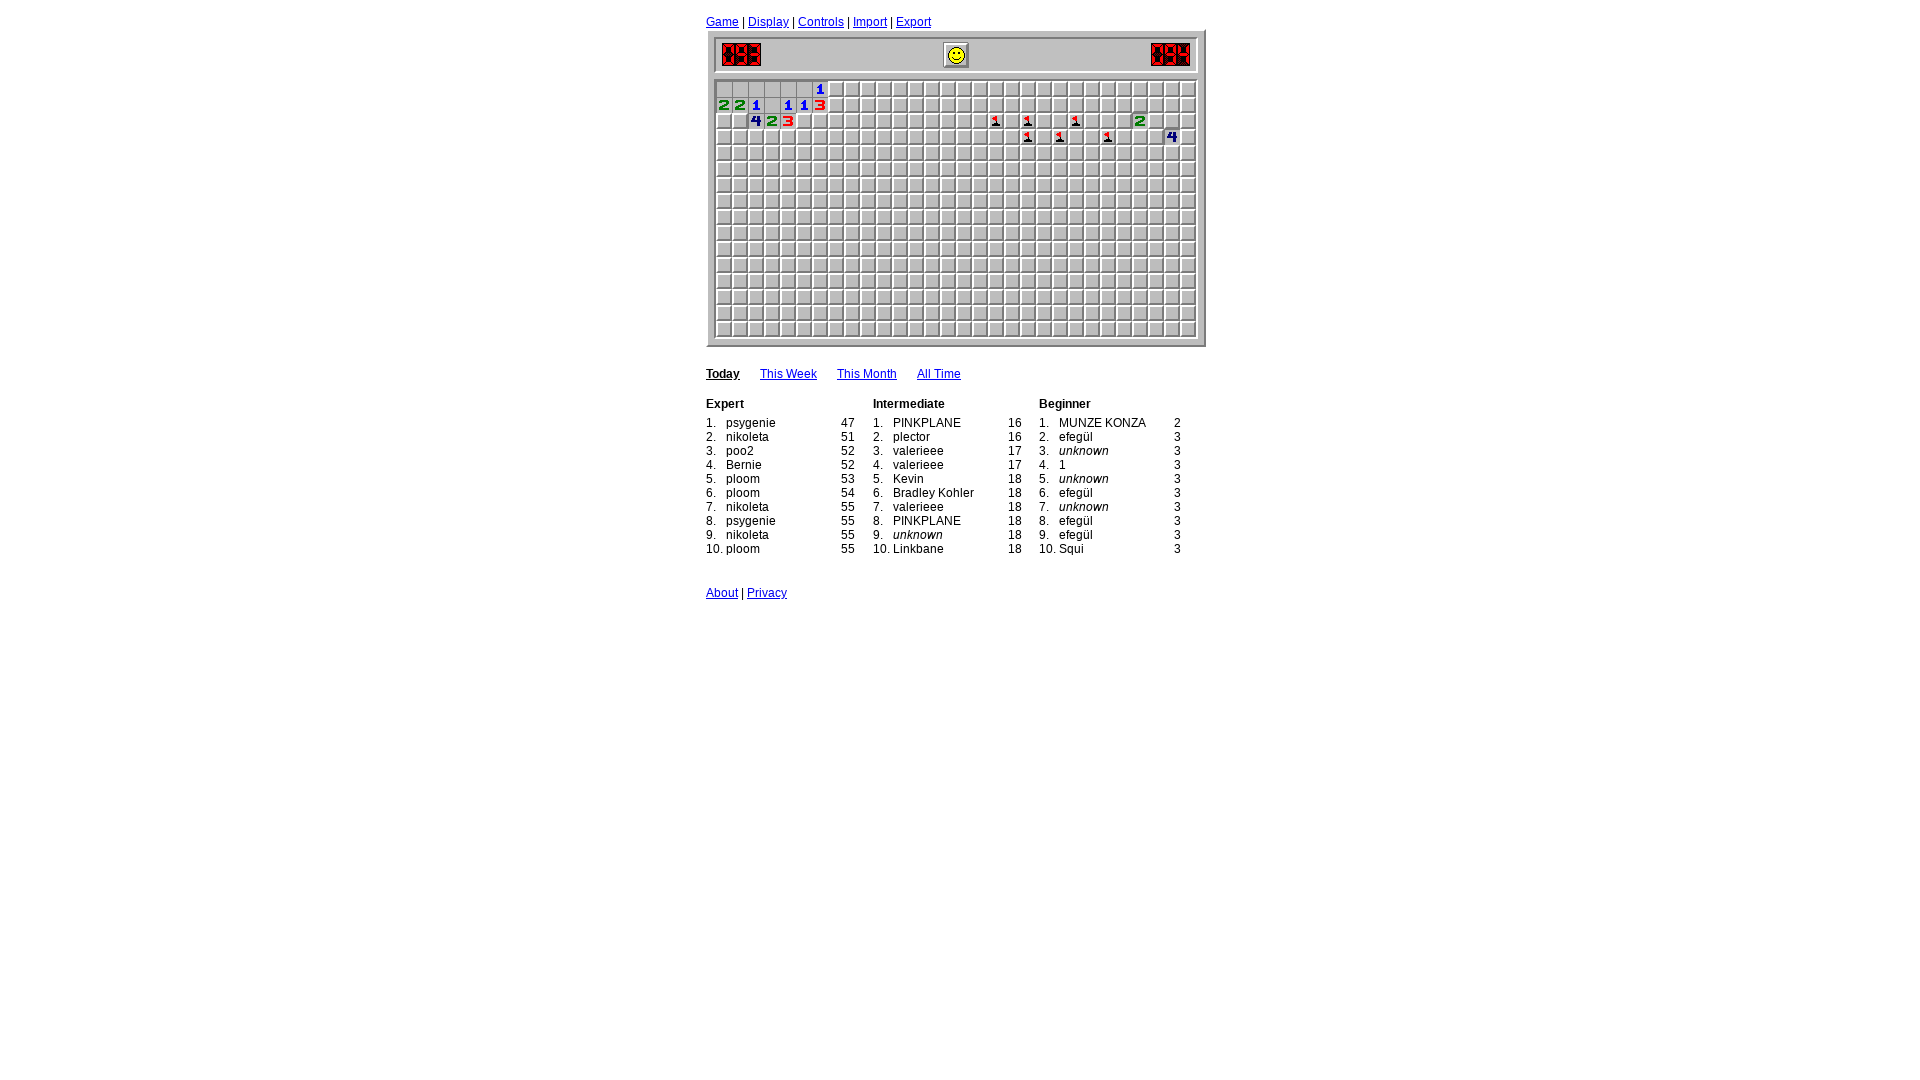

Game loop iteration 69: Waited 400ms before analyzing board
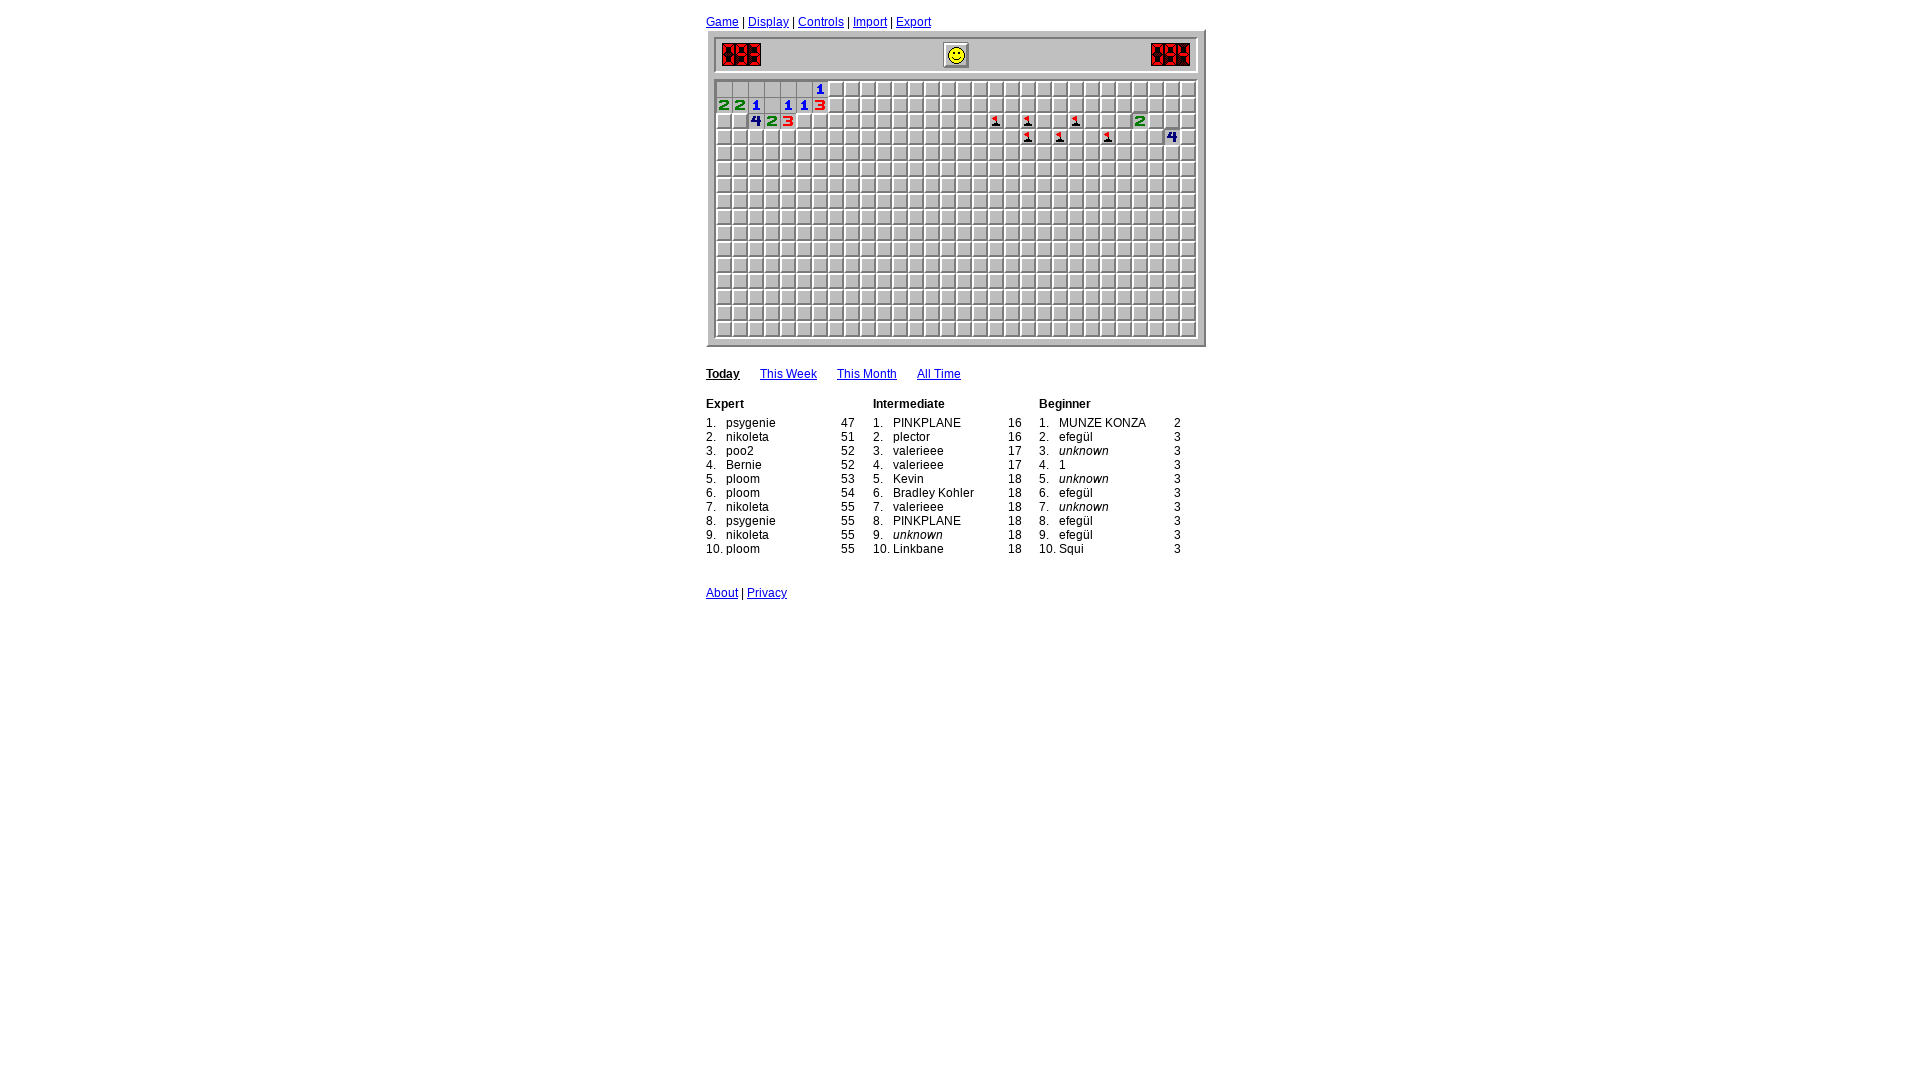

Analyzed opened cells - found 19 revealed cells so far
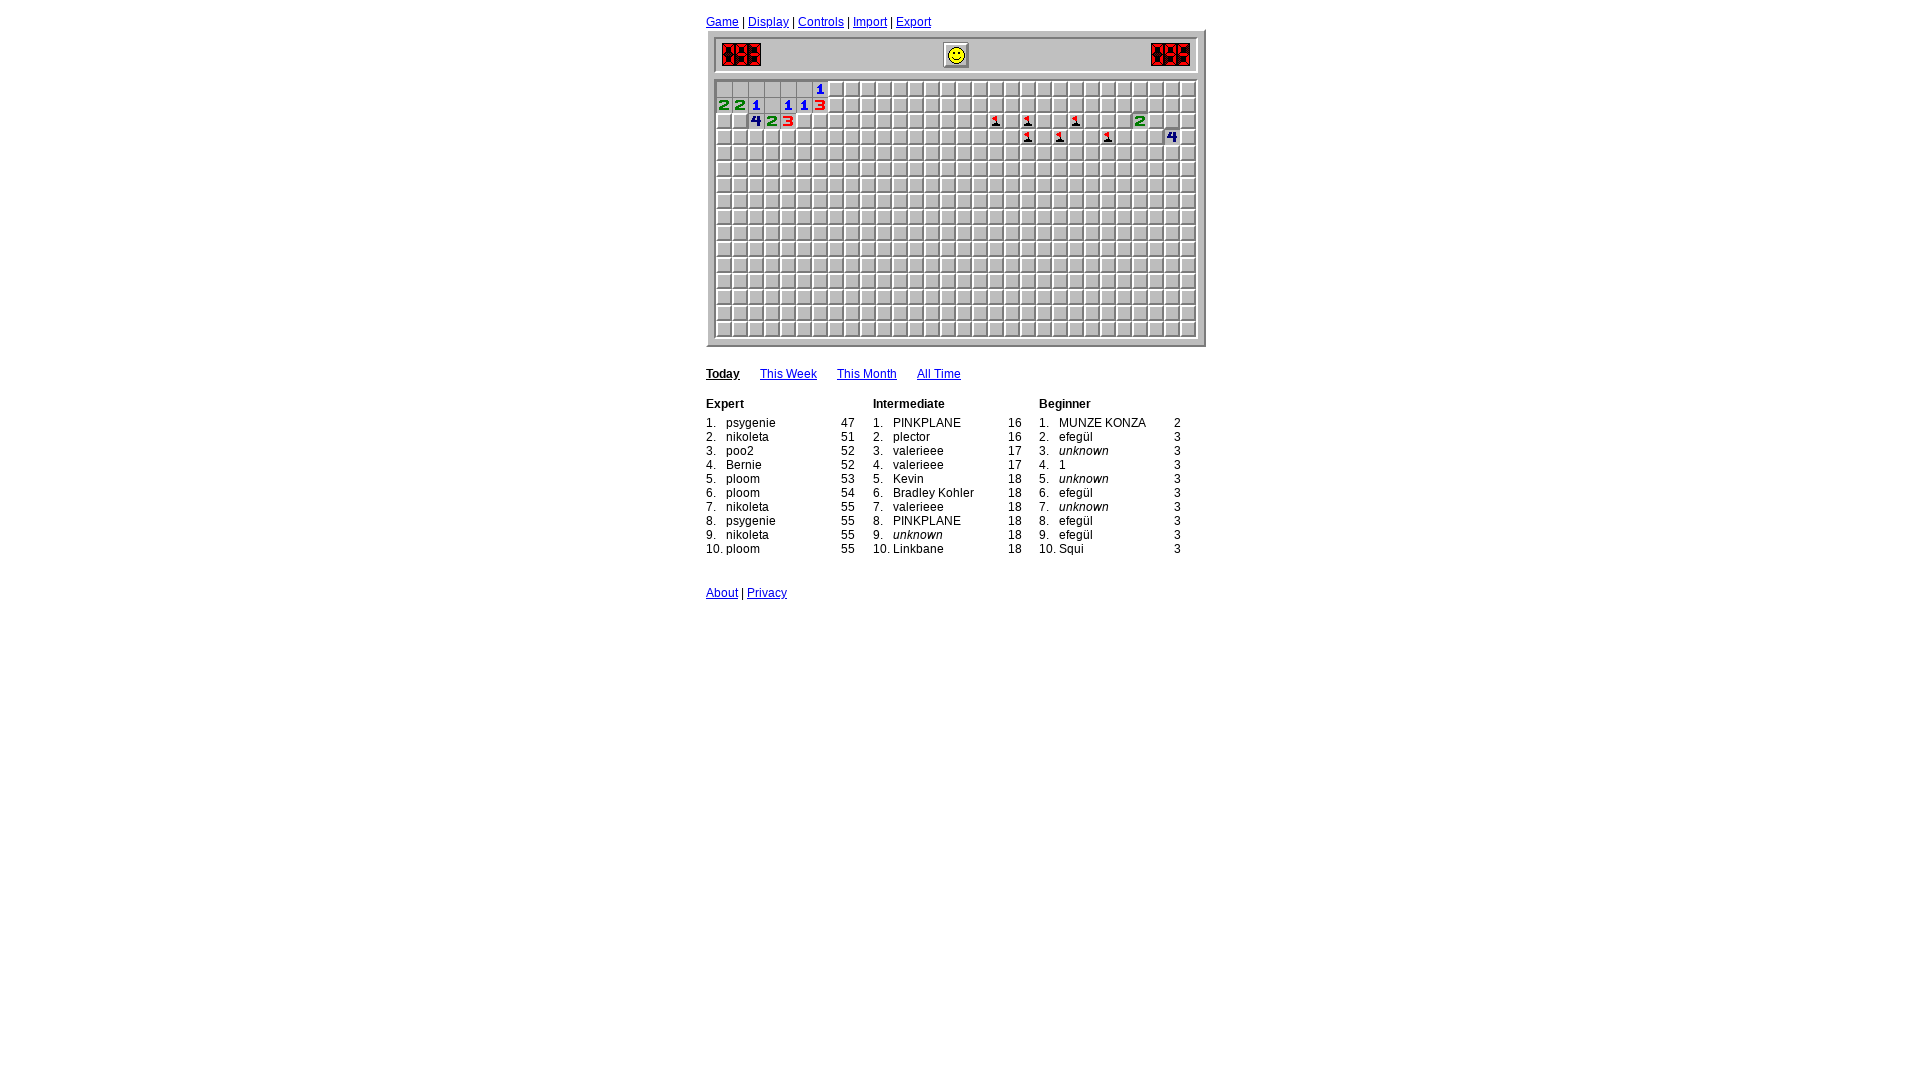

Game loop iteration 70: Waited 400ms before analyzing board
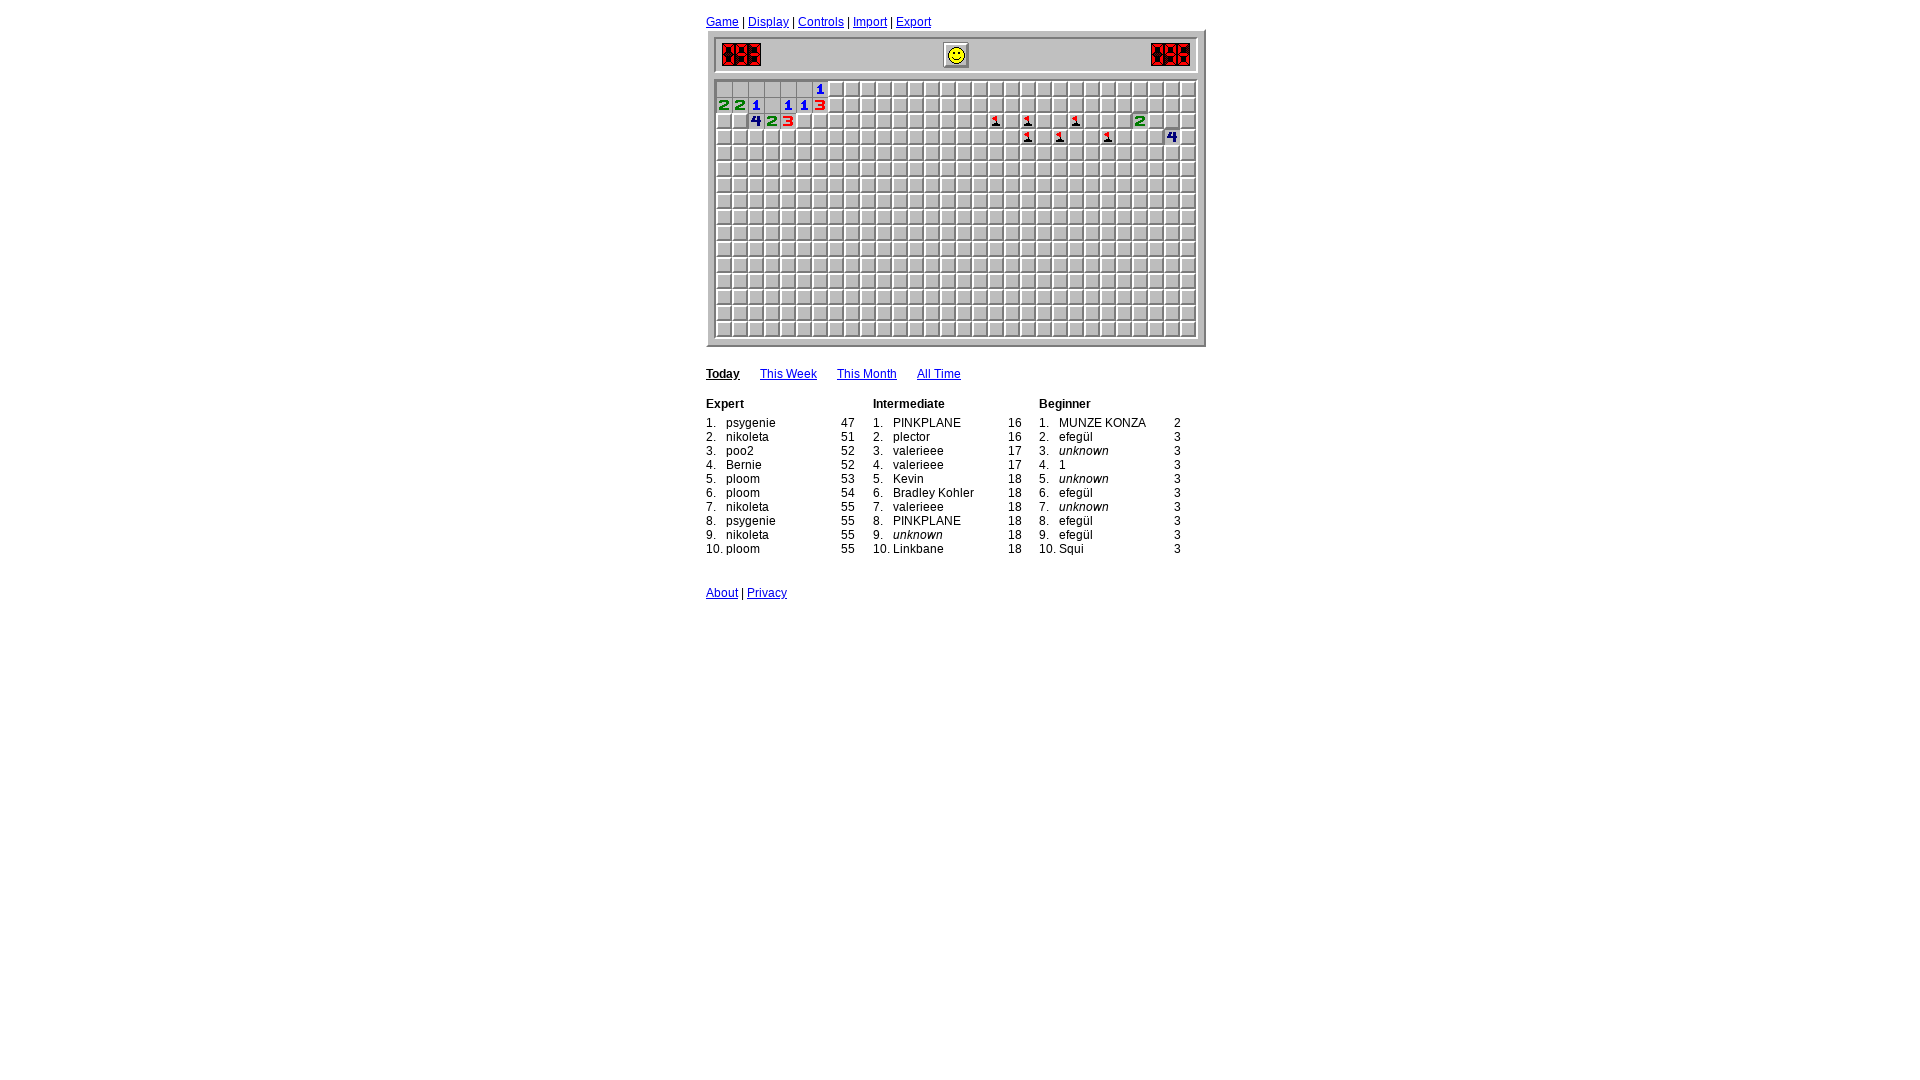

Analyzed opened cells - found 19 revealed cells so far
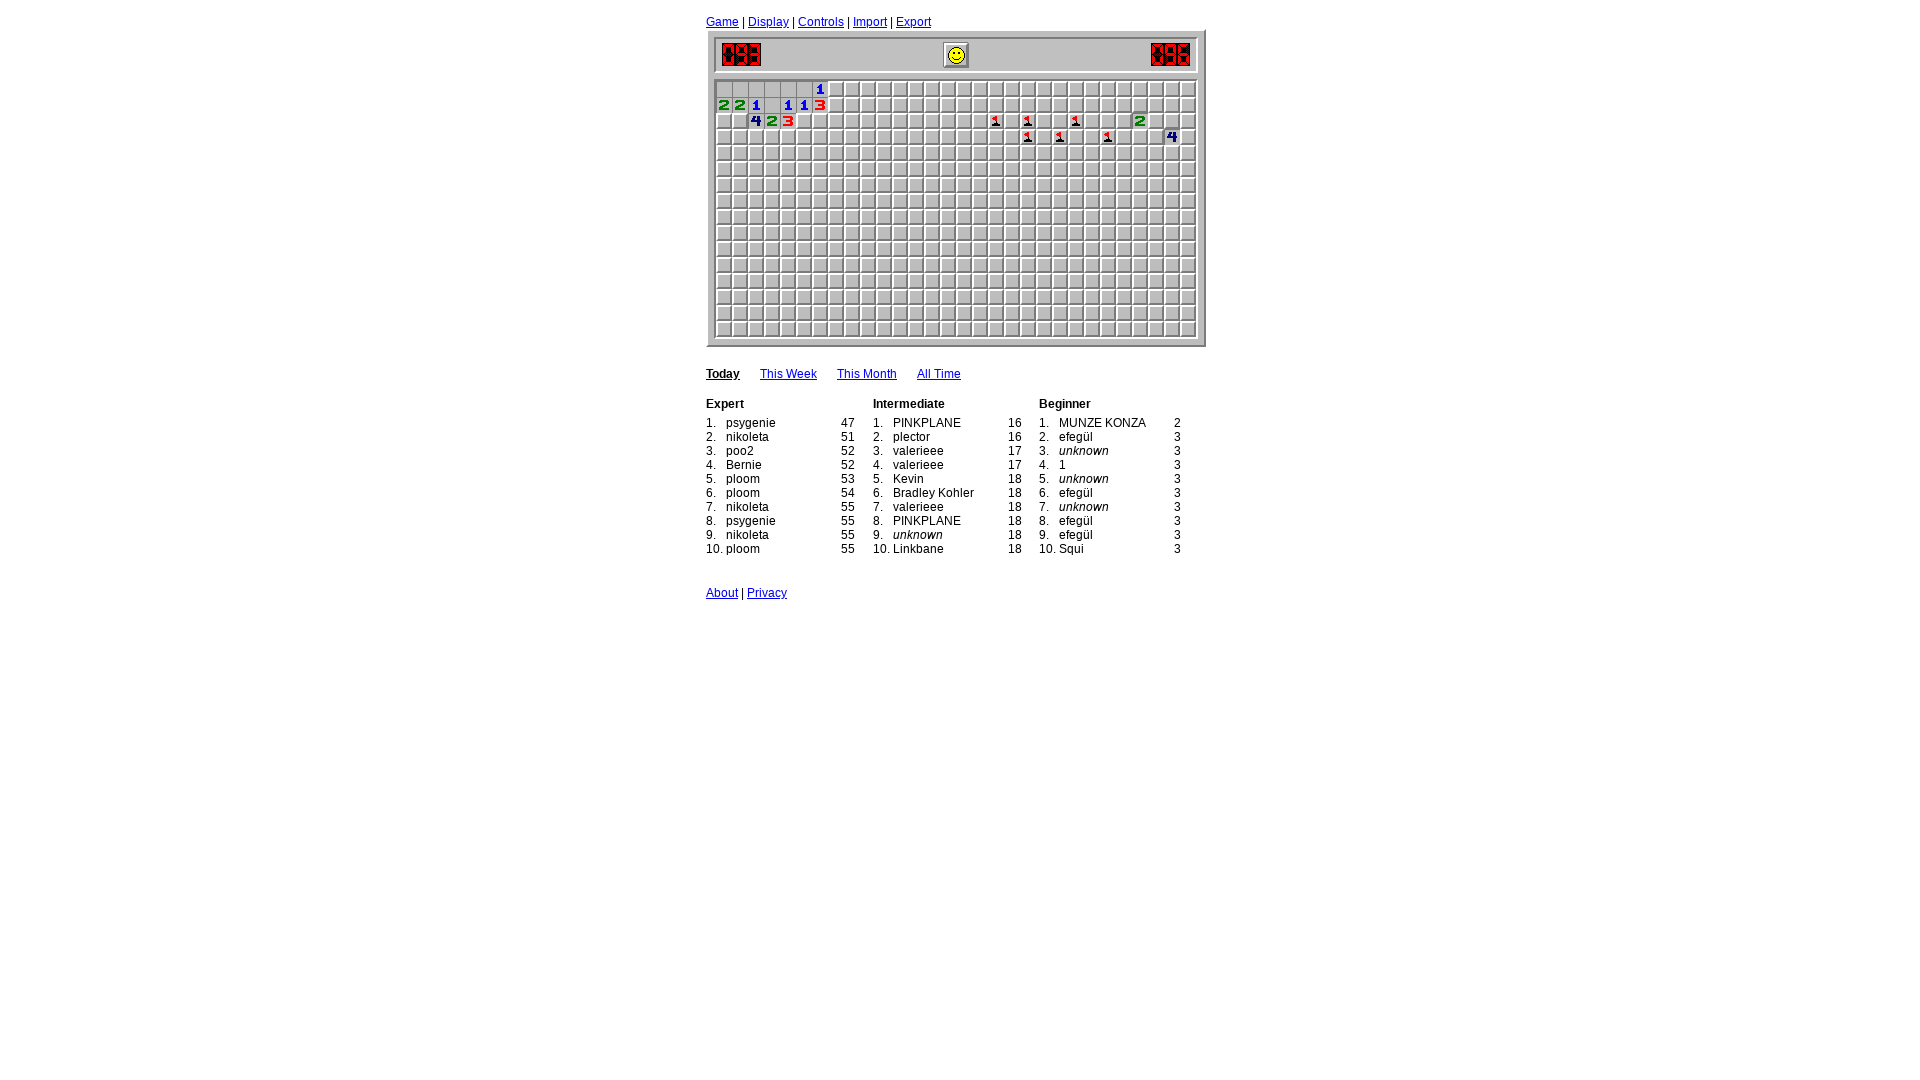

Game loop iteration 71: Waited 400ms before analyzing board
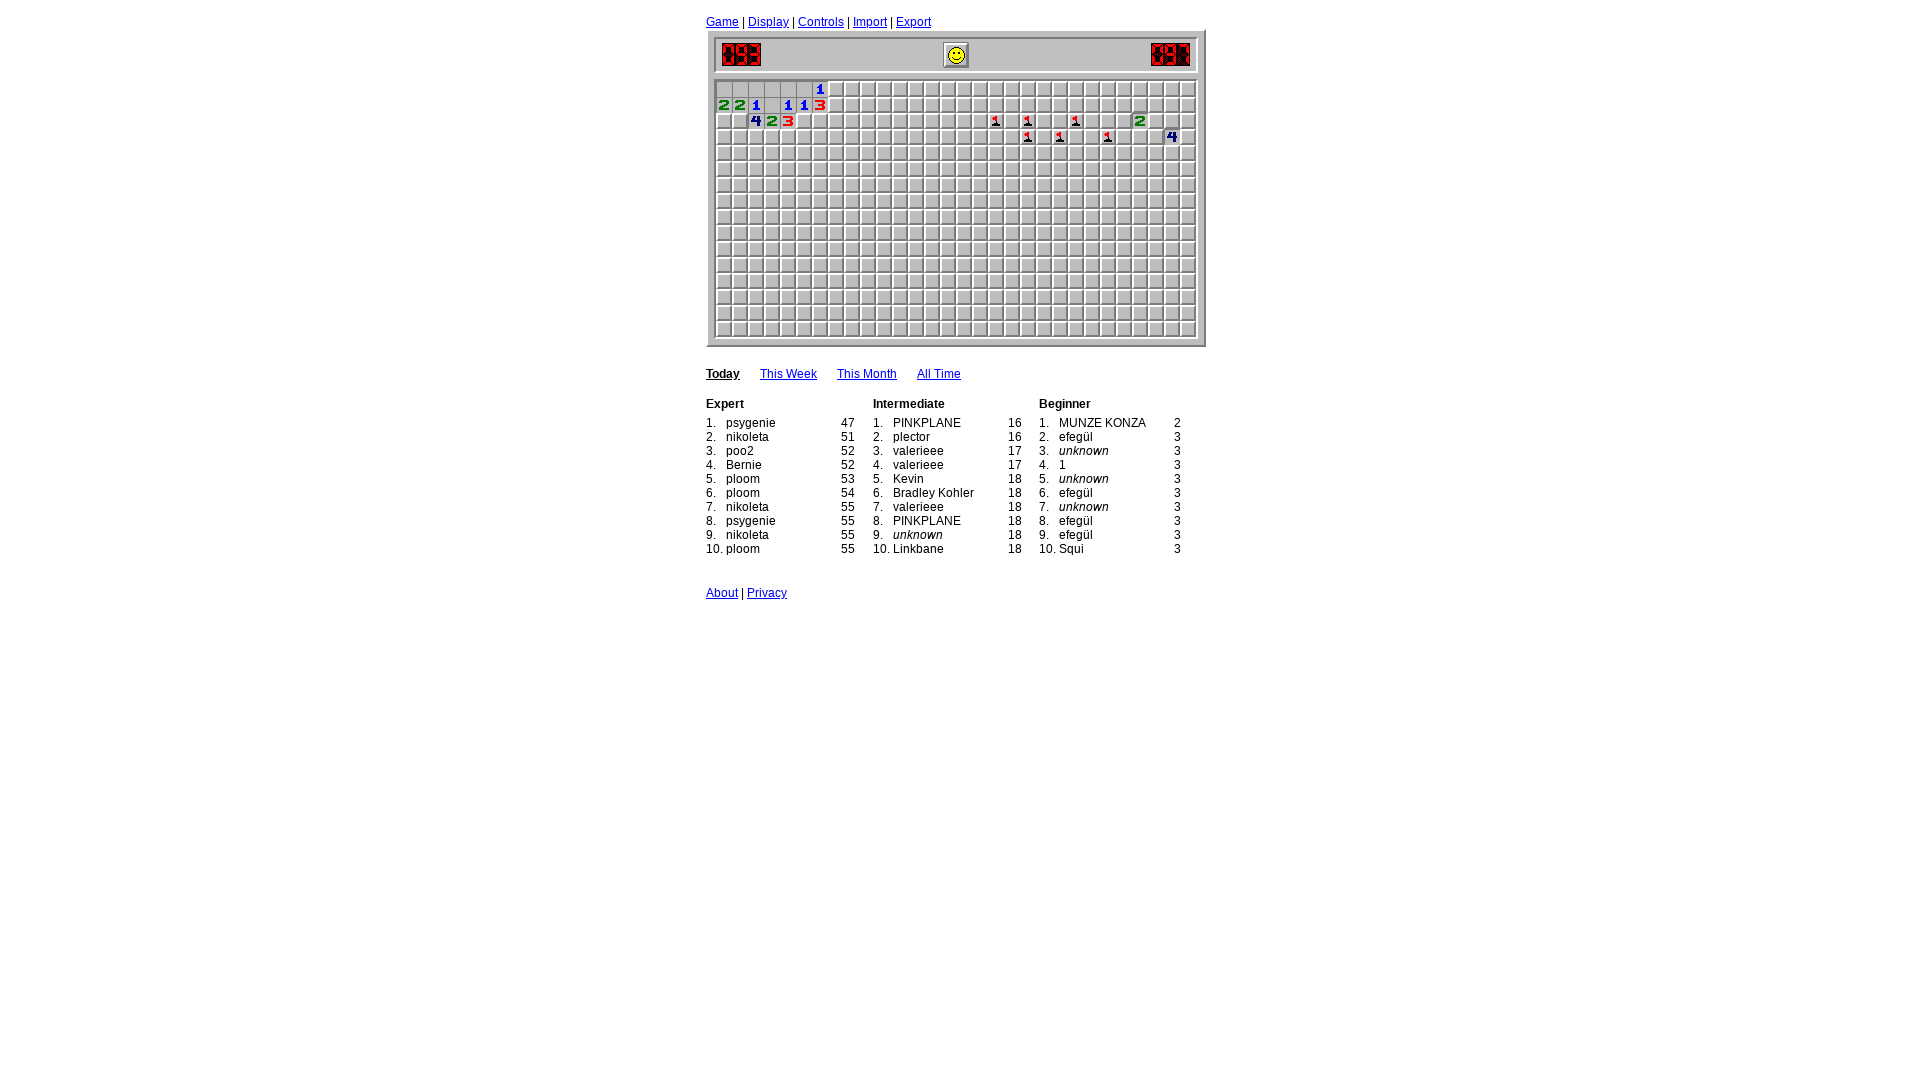

Analyzed opened cells - found 19 revealed cells so far
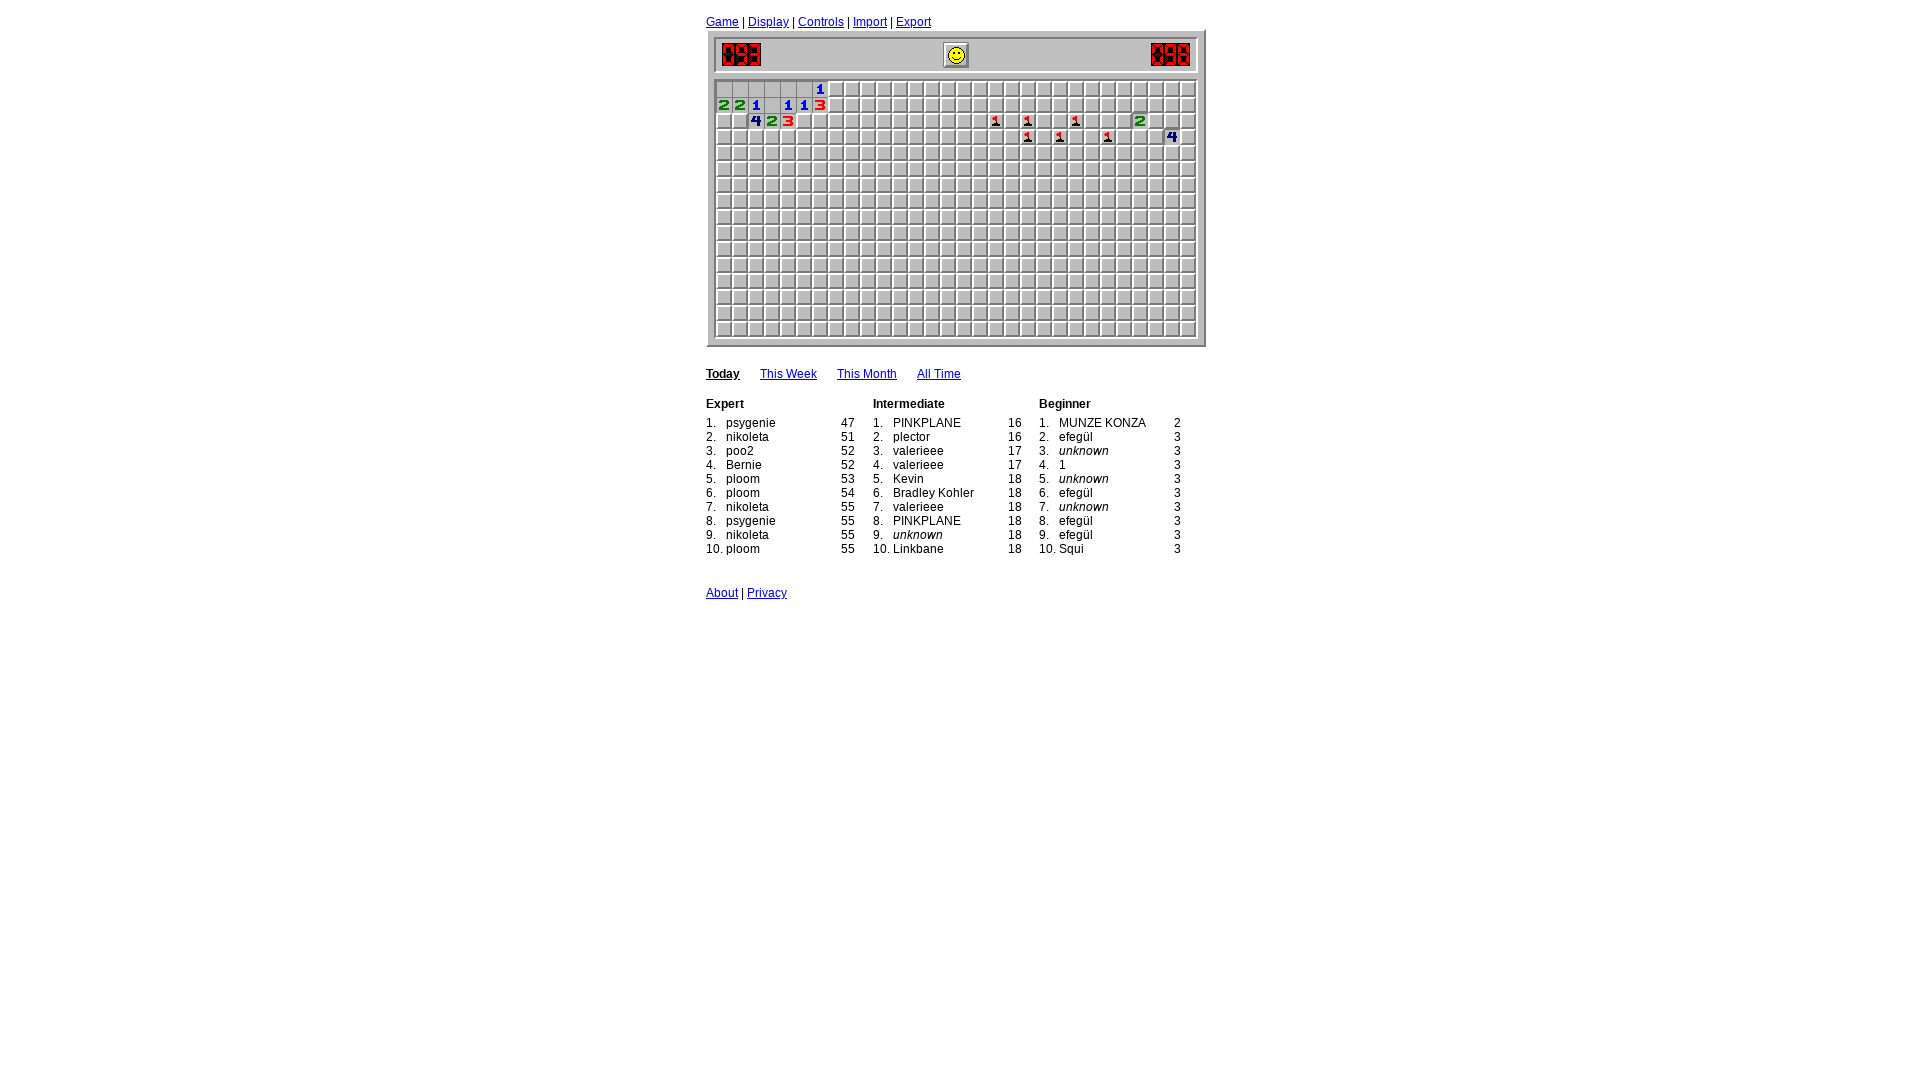

Game loop iteration 72: Waited 400ms before analyzing board
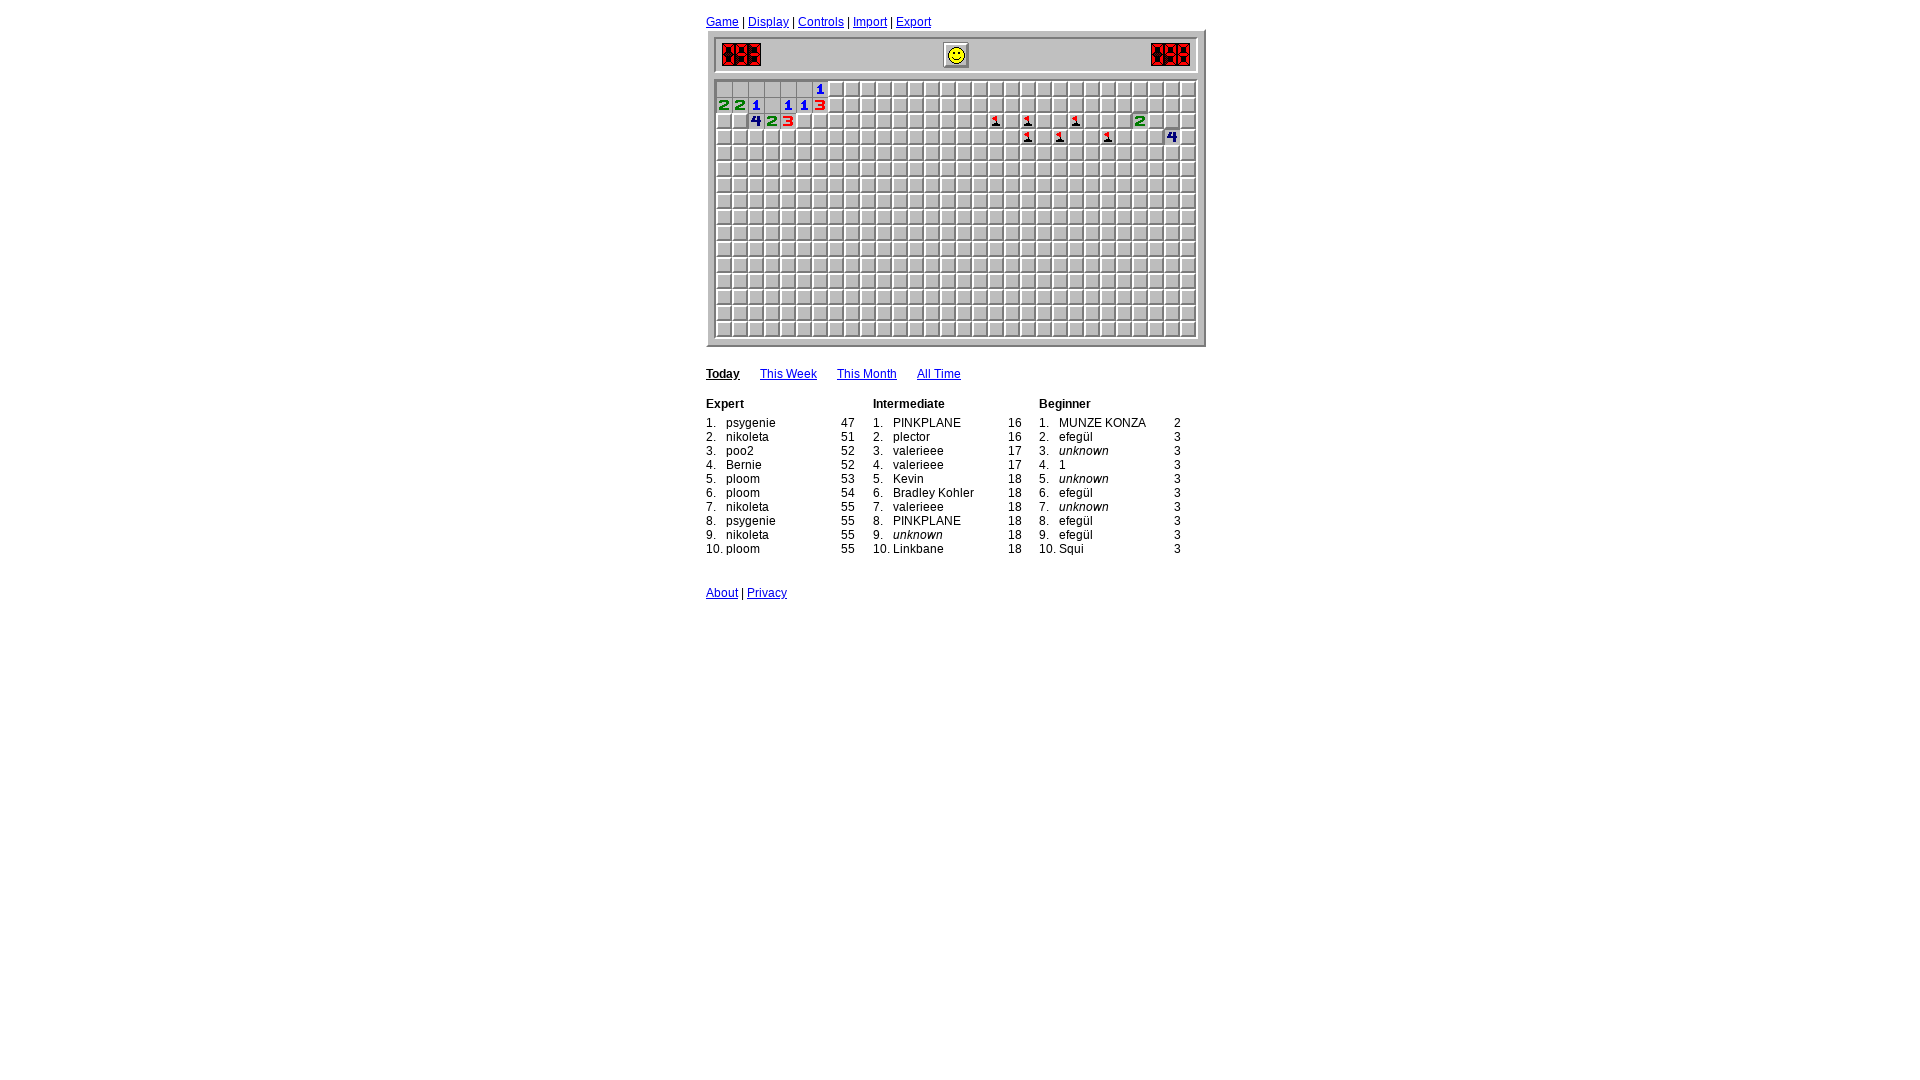

Analyzed opened cells - found 19 revealed cells so far
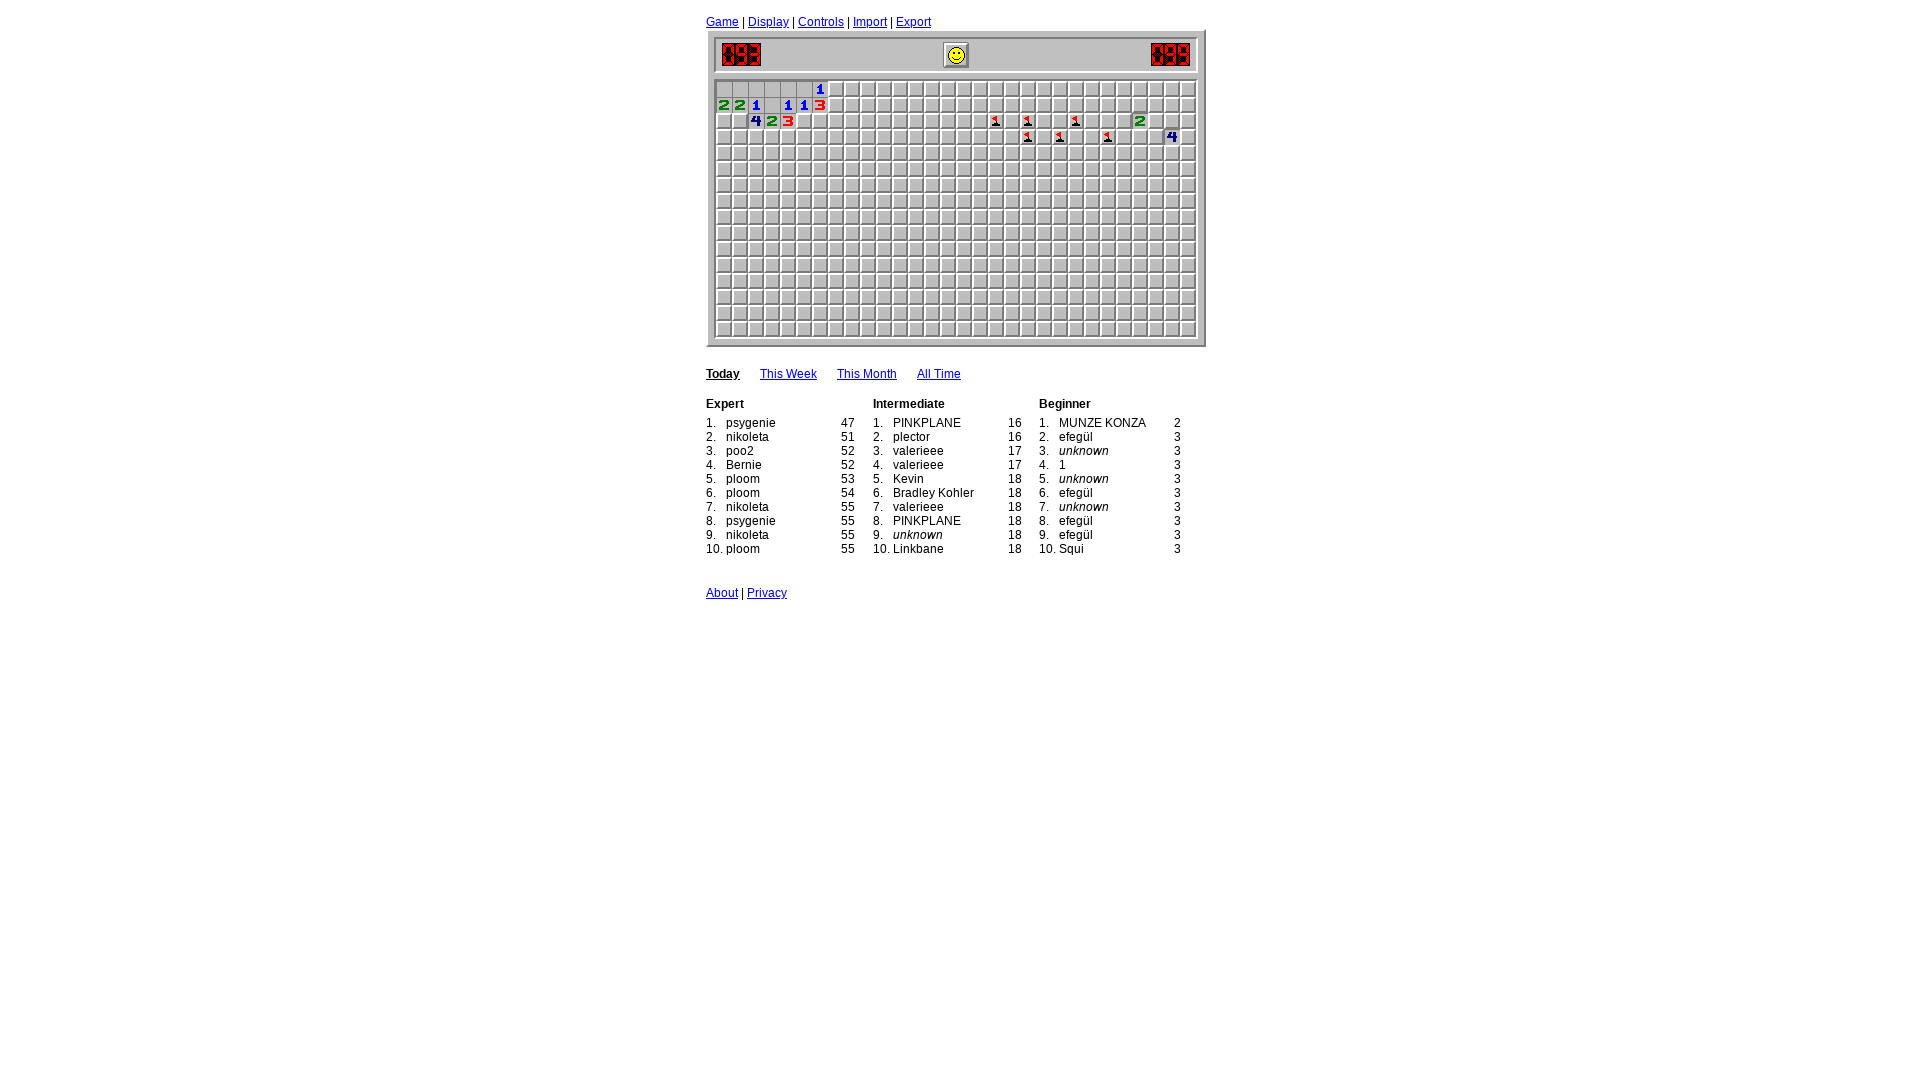

Game loop iteration 73: Waited 400ms before analyzing board
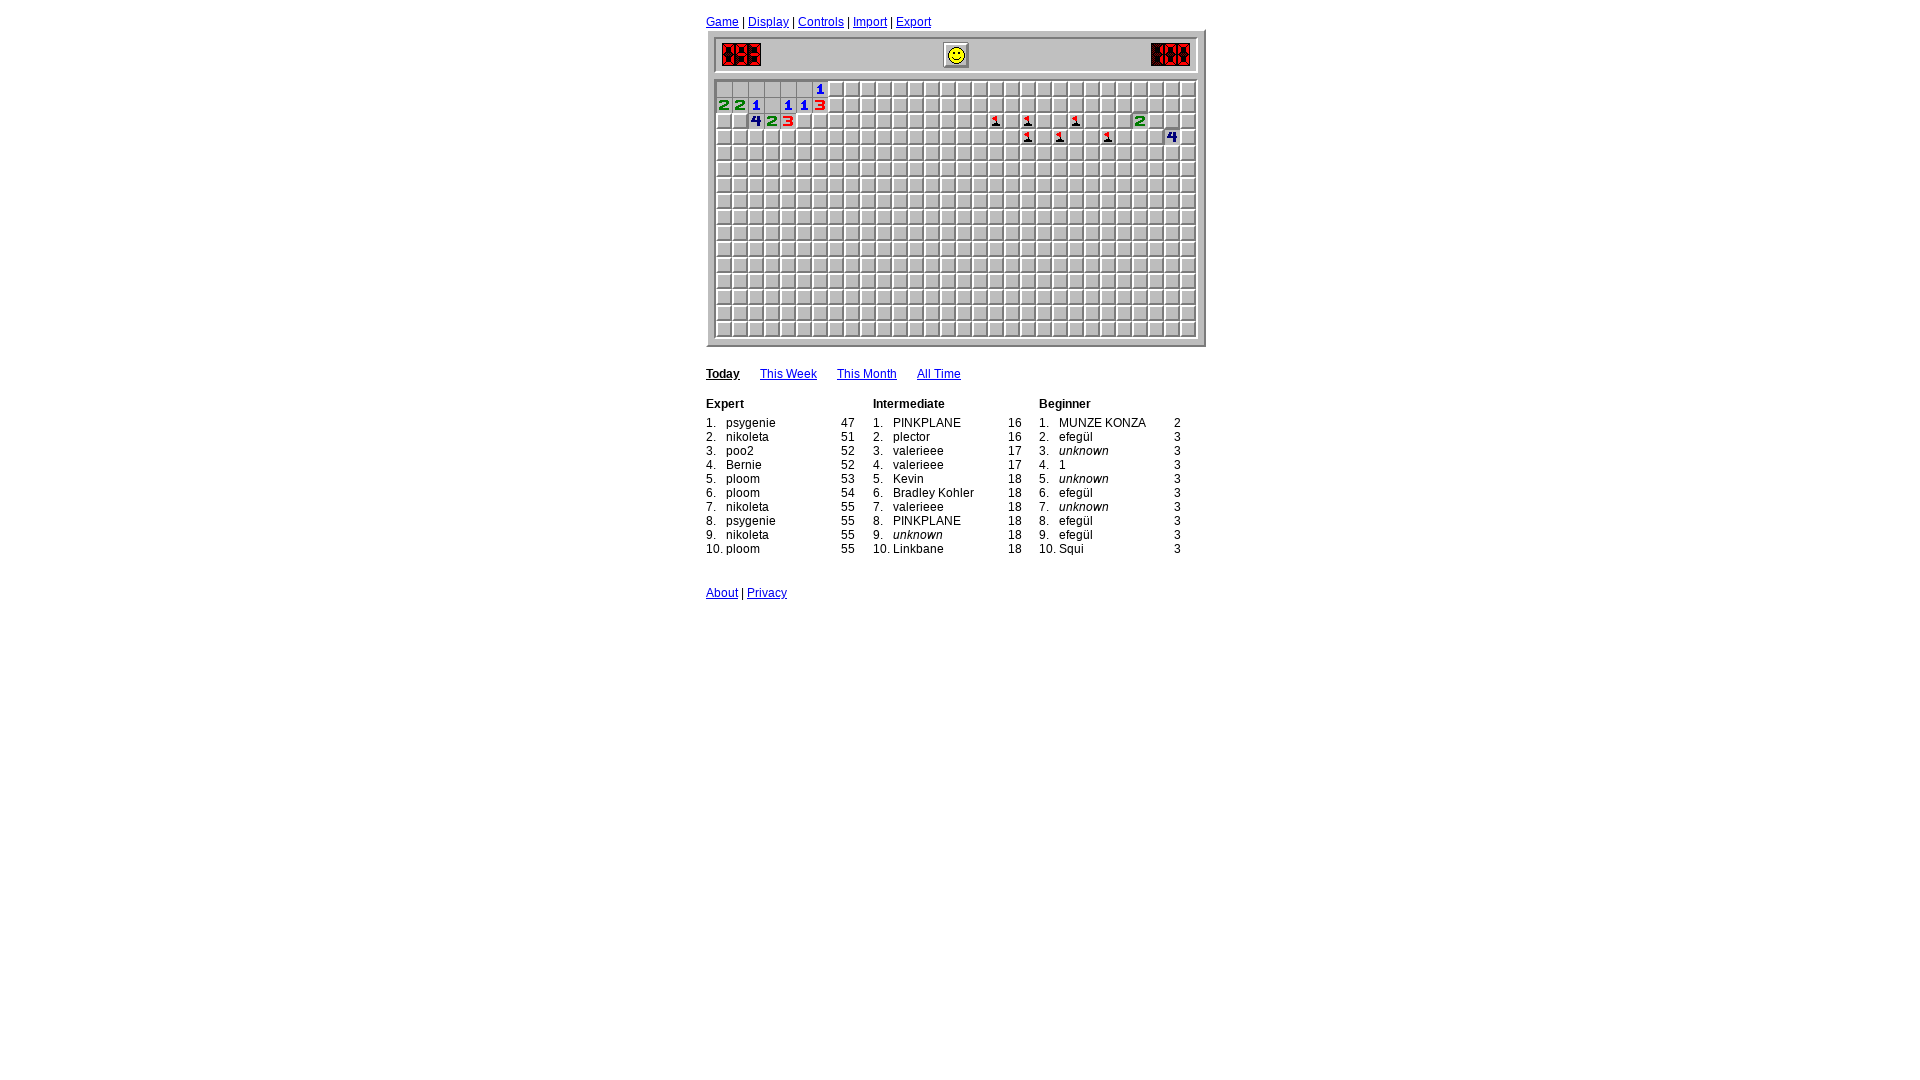

Analyzed opened cells - found 19 revealed cells so far
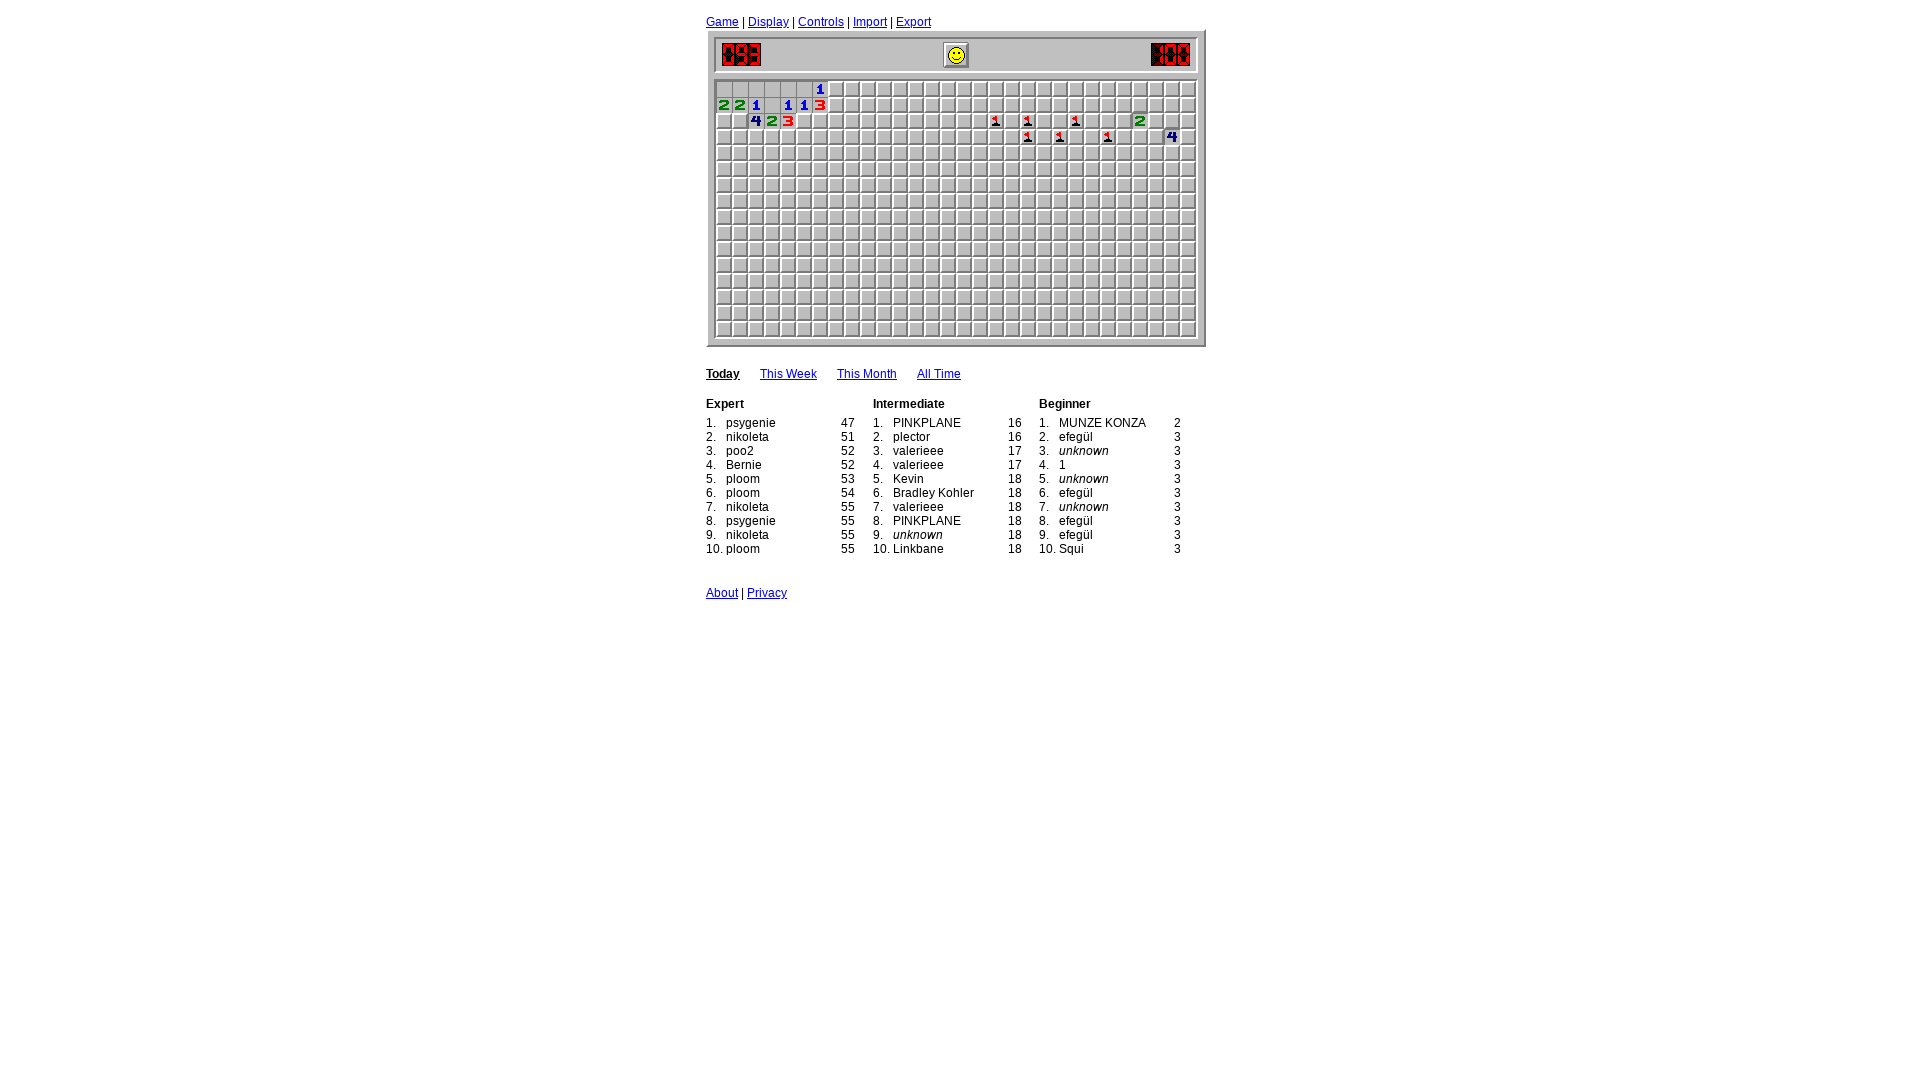

Game loop iteration 74: Waited 400ms before analyzing board
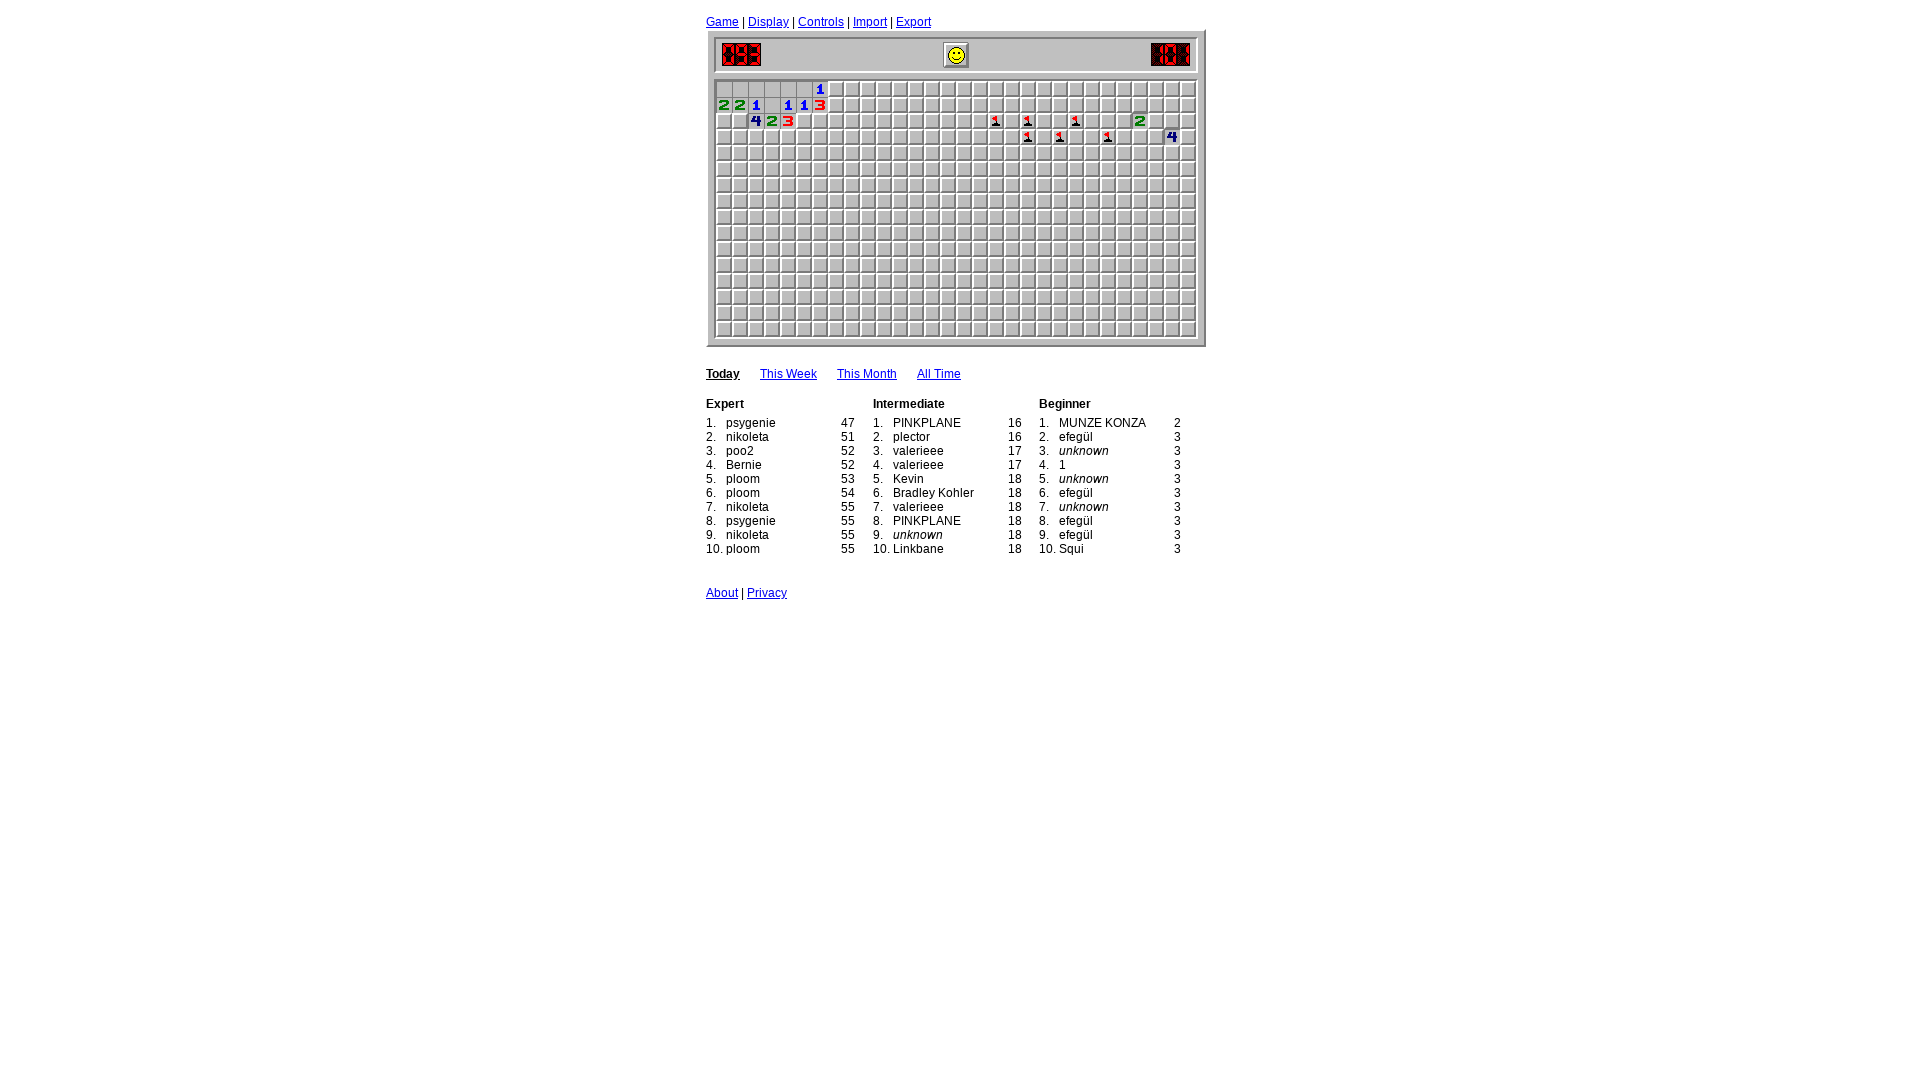

Analyzed opened cells - found 19 revealed cells so far
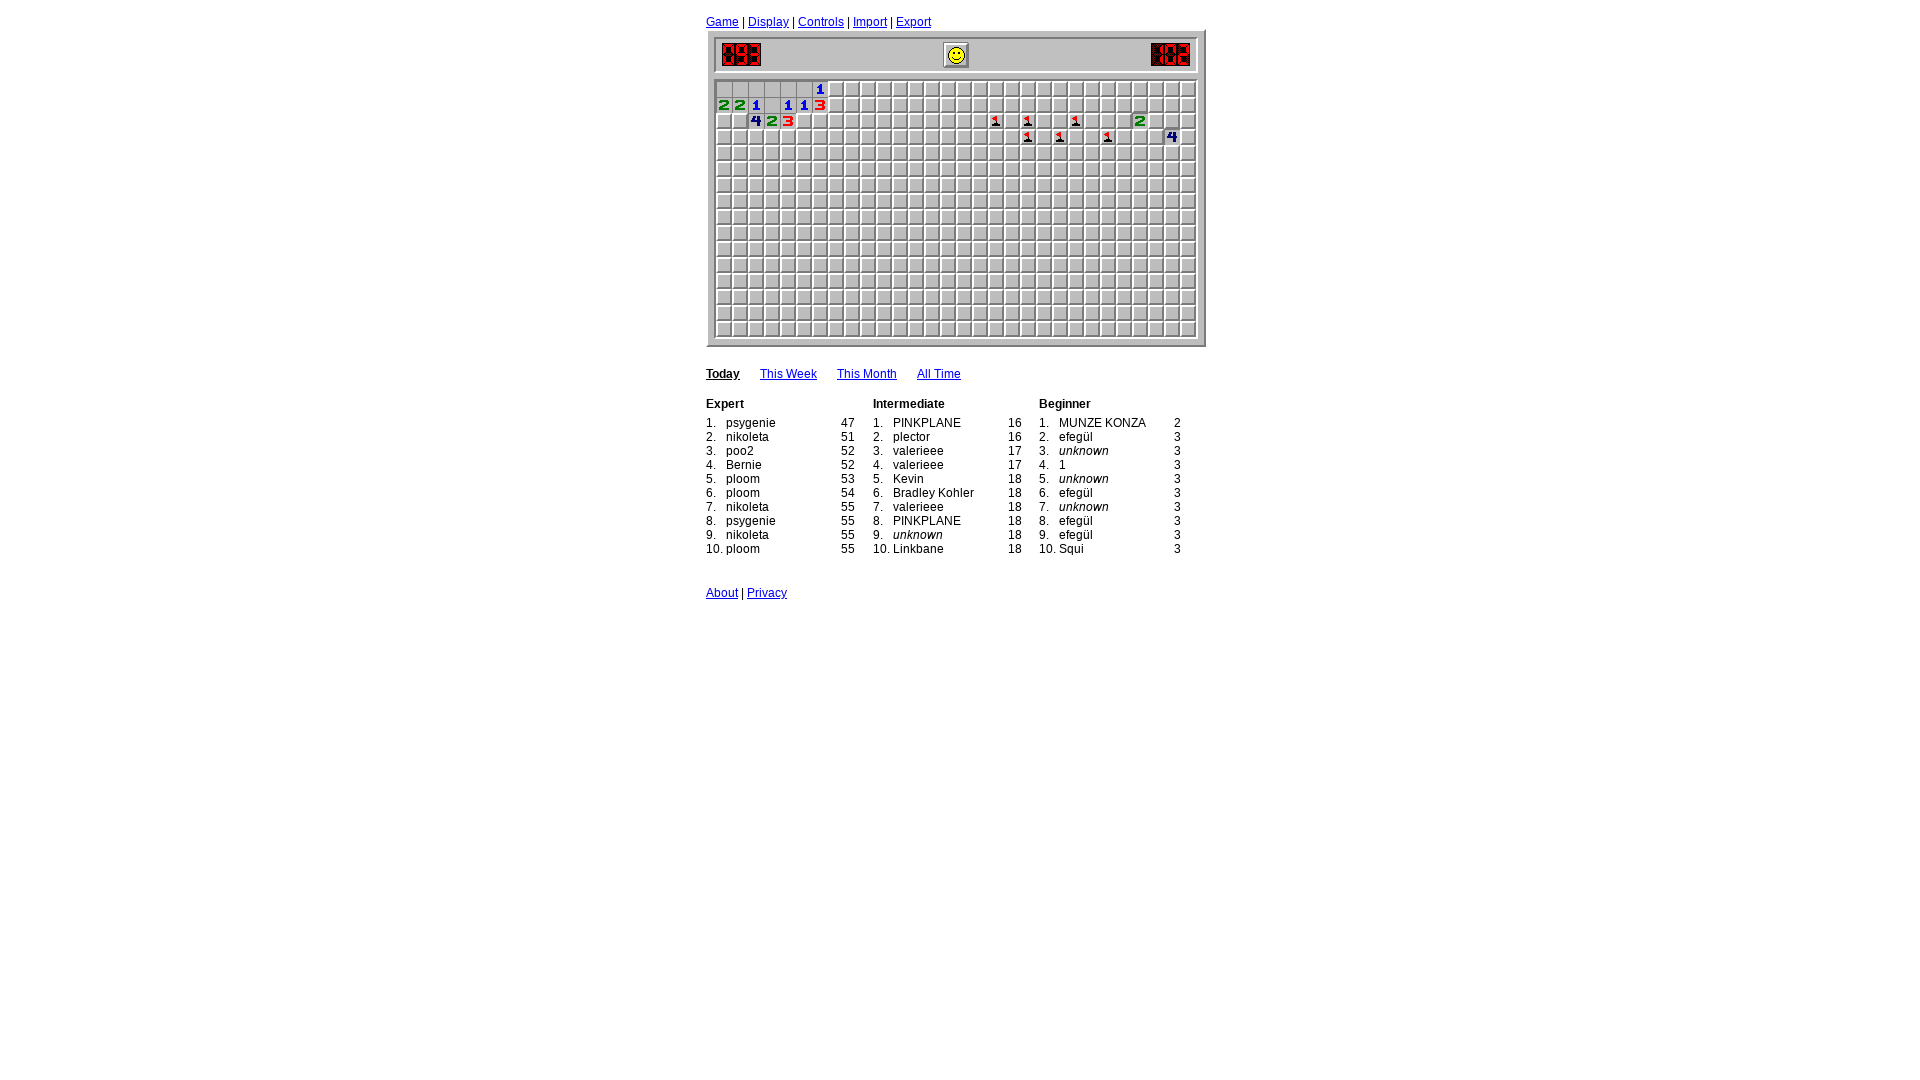

Game loop iteration 75: Waited 400ms before analyzing board
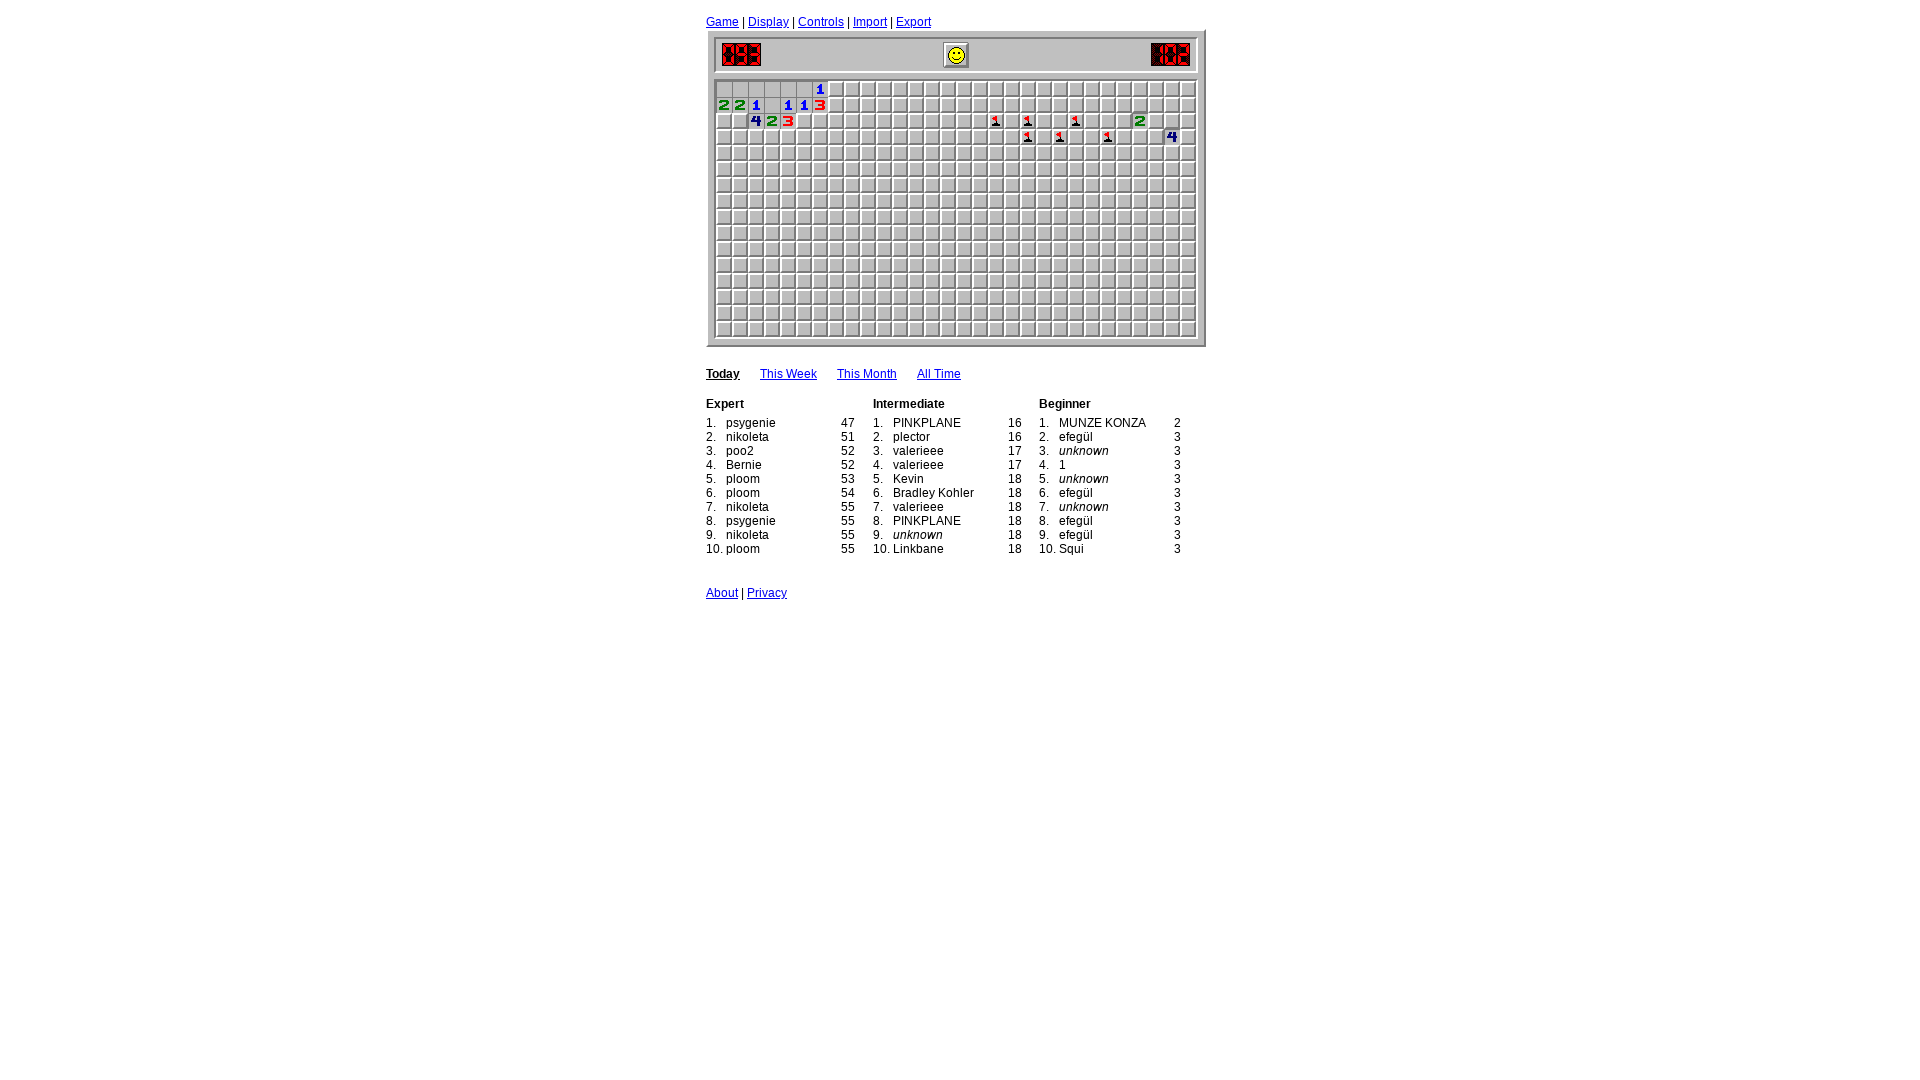

Analyzed opened cells - found 19 revealed cells so far
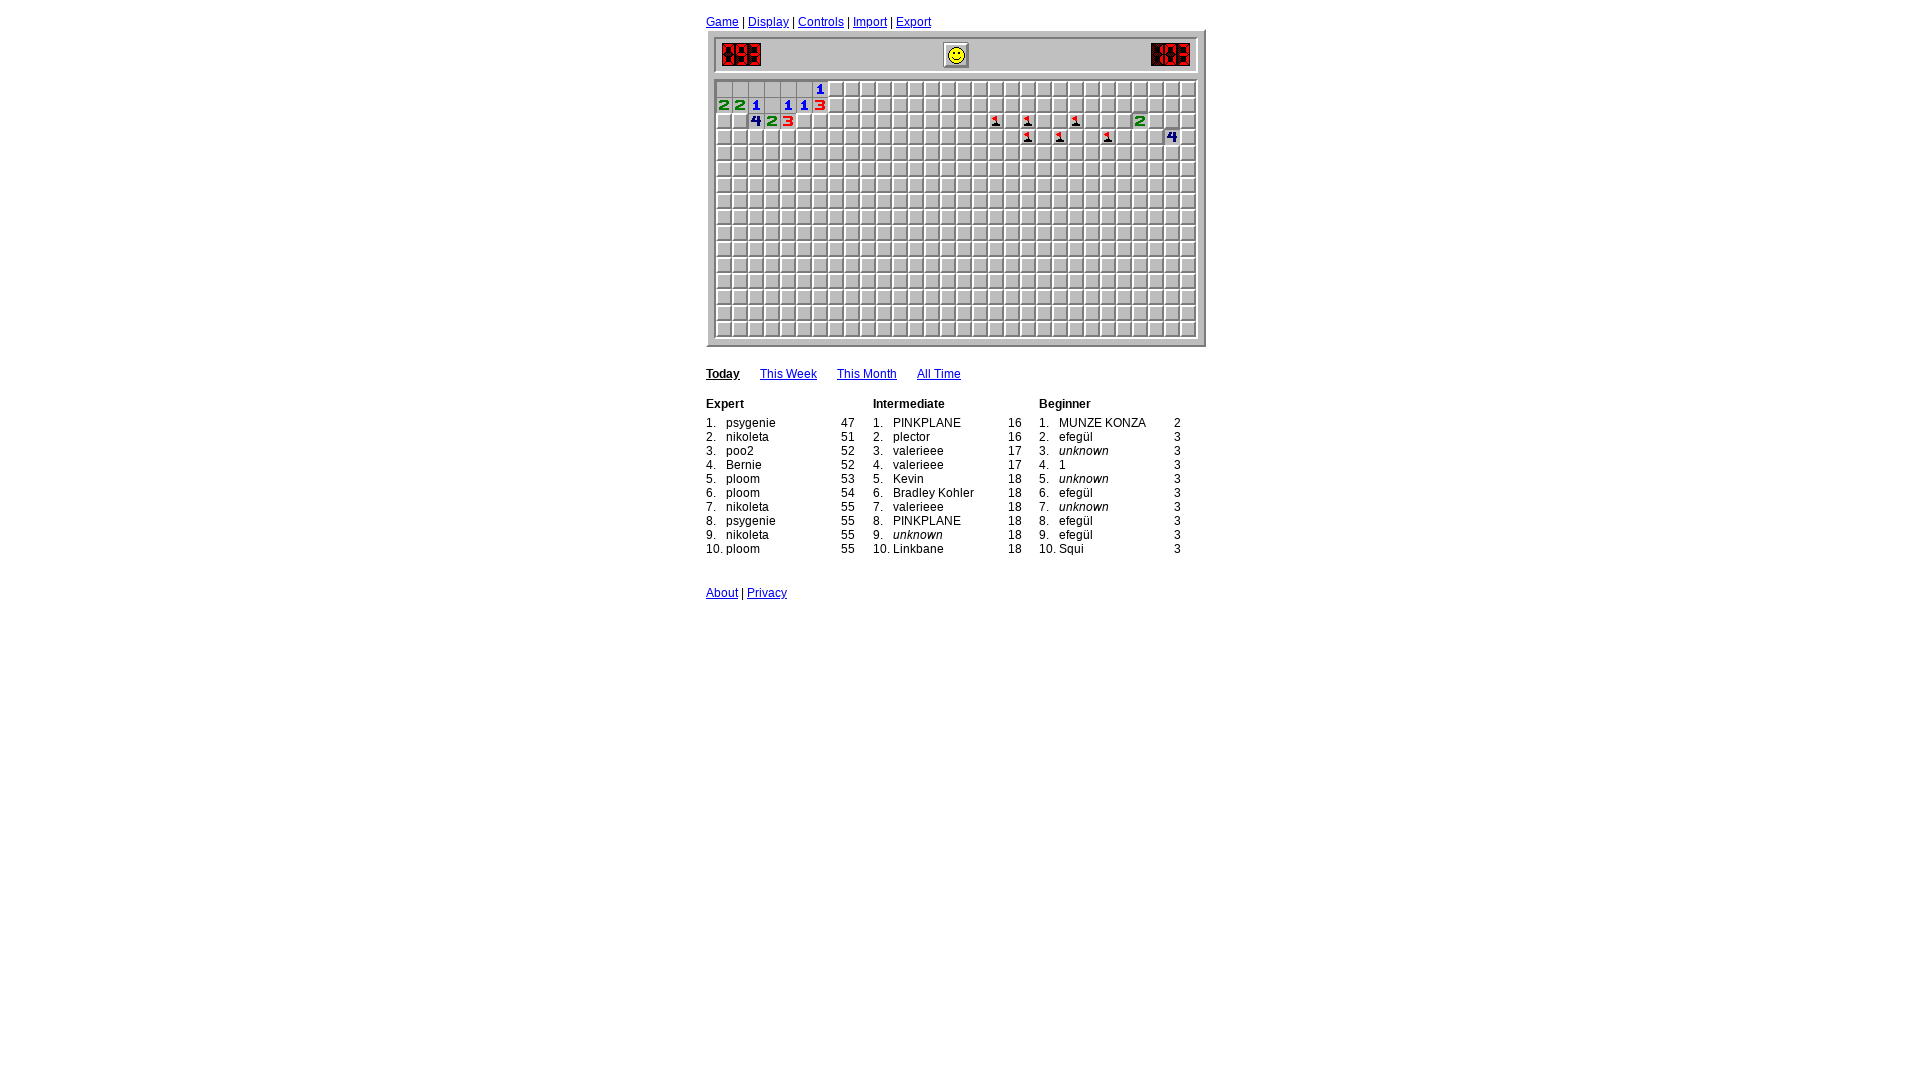

Game loop iteration 76: Waited 400ms before analyzing board
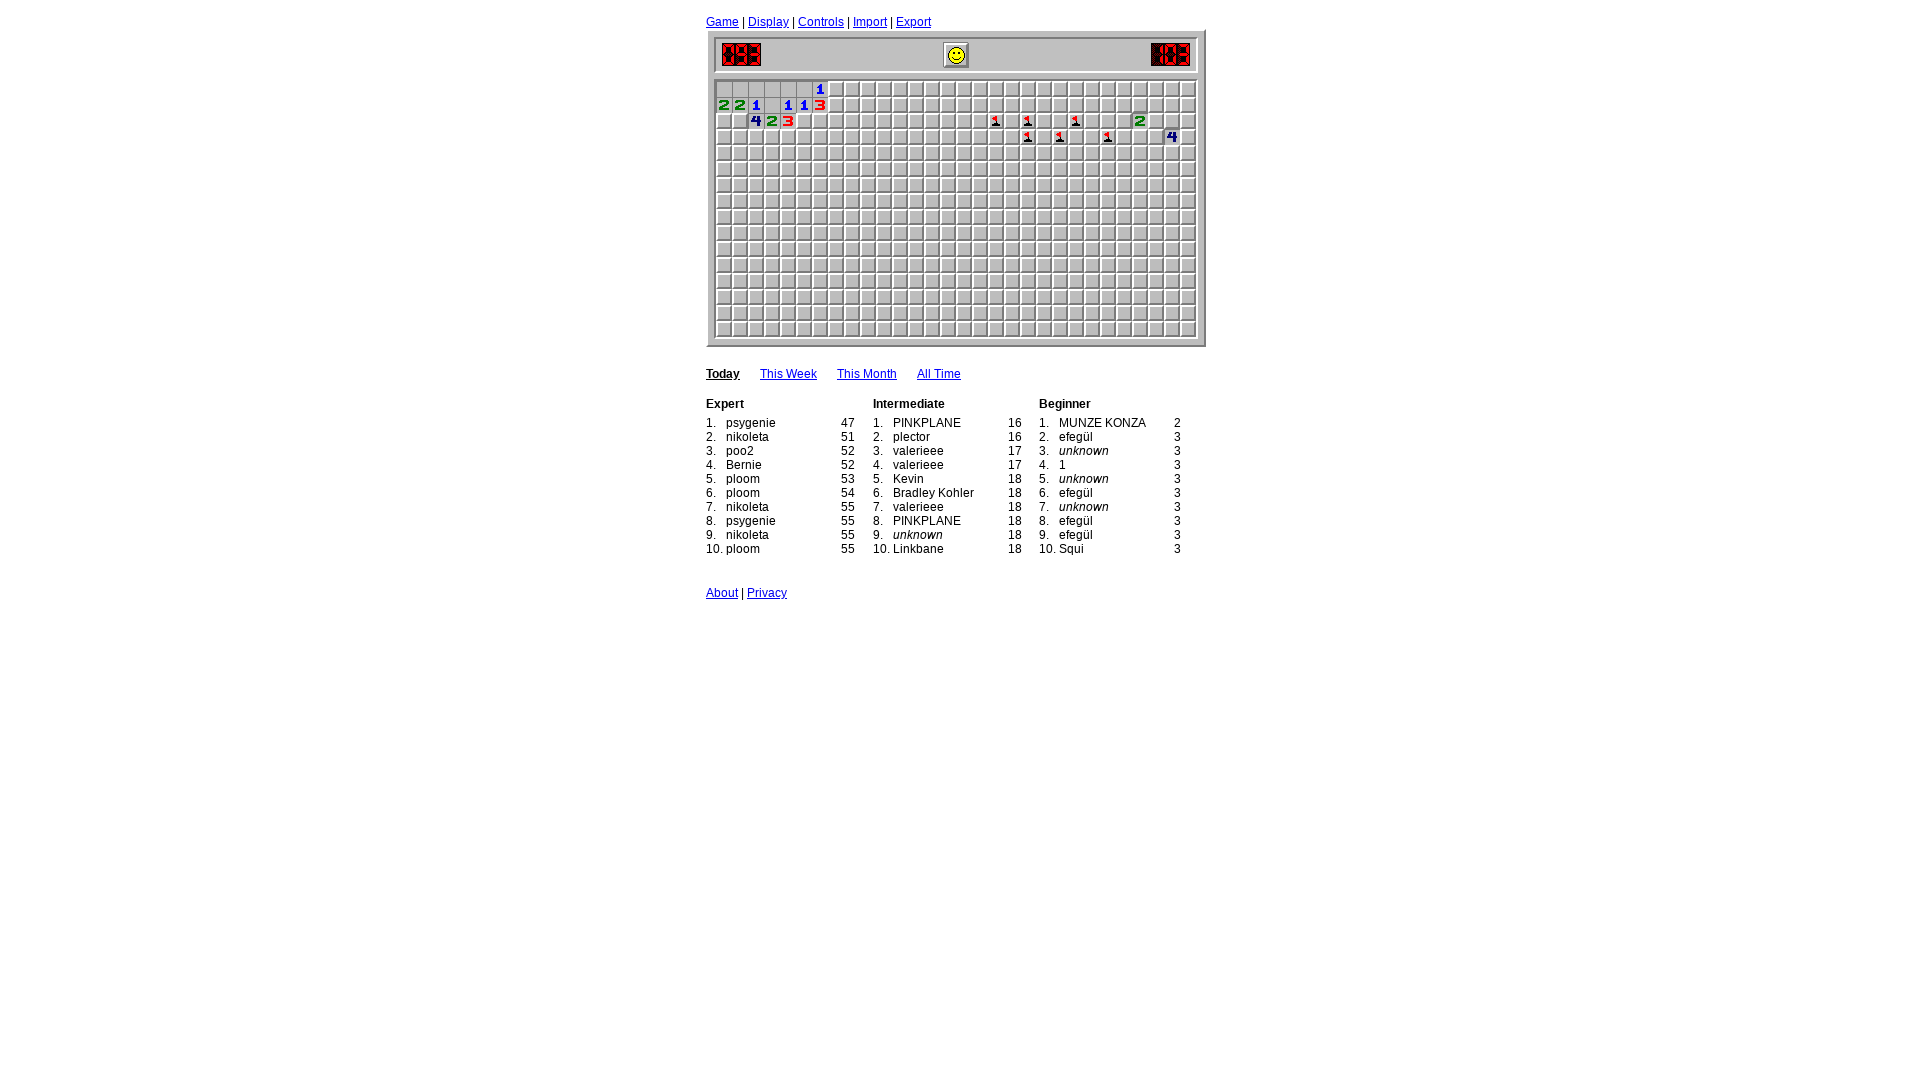

Analyzed opened cells - found 19 revealed cells so far
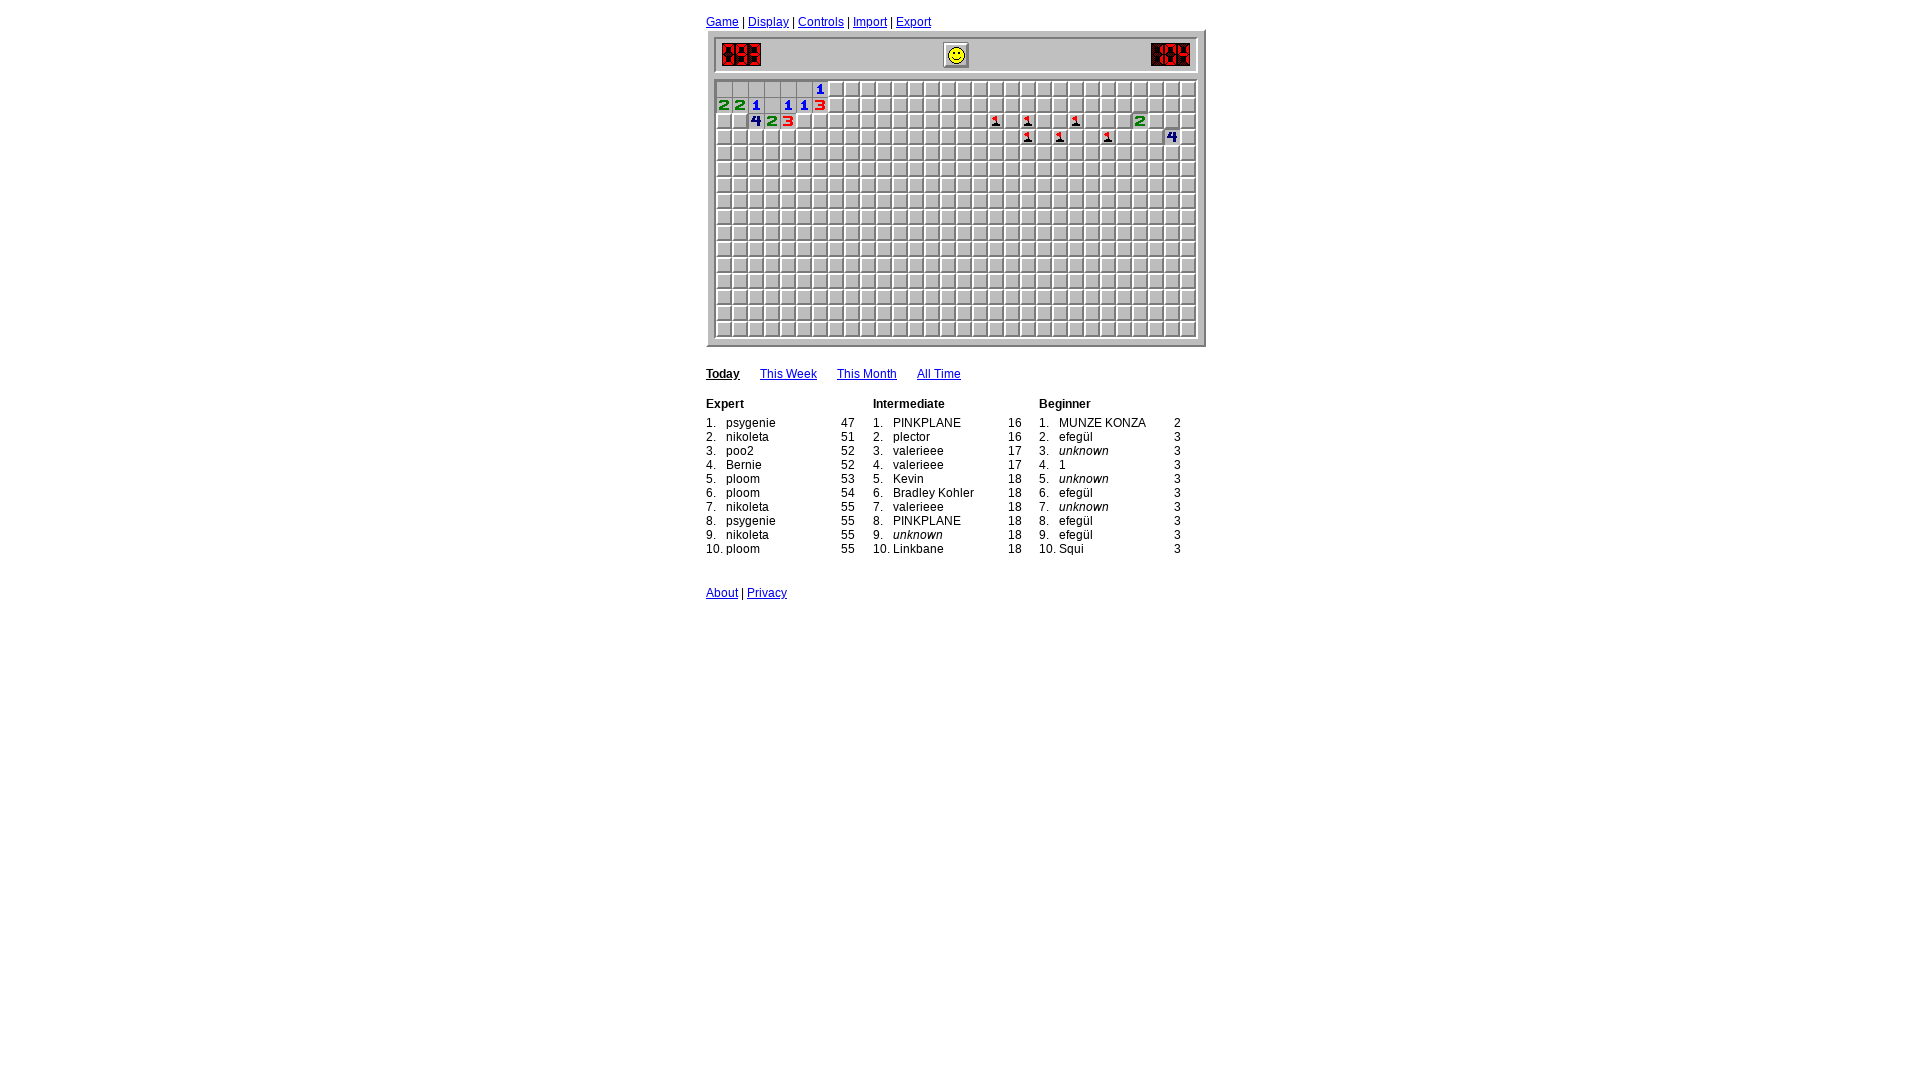

Game loop iteration 77: Waited 400ms before analyzing board
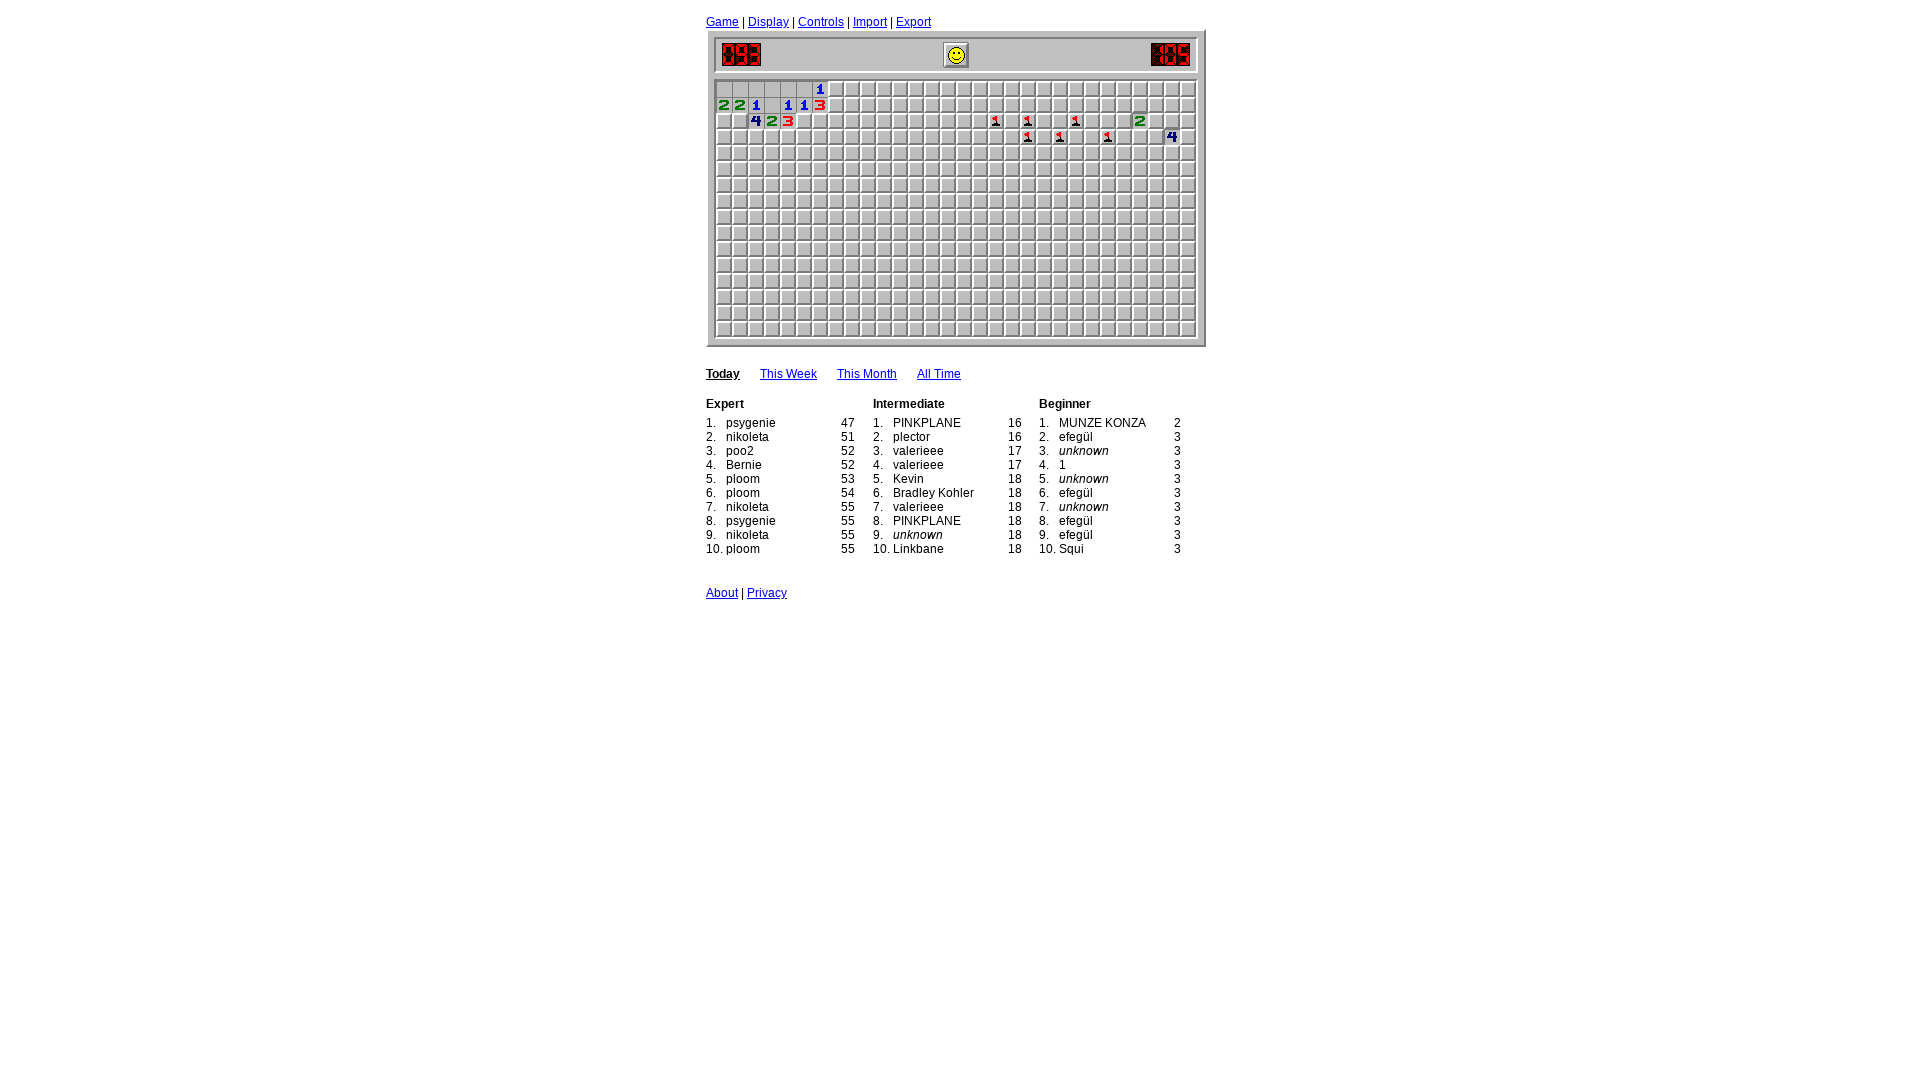

Analyzed opened cells - found 19 revealed cells so far
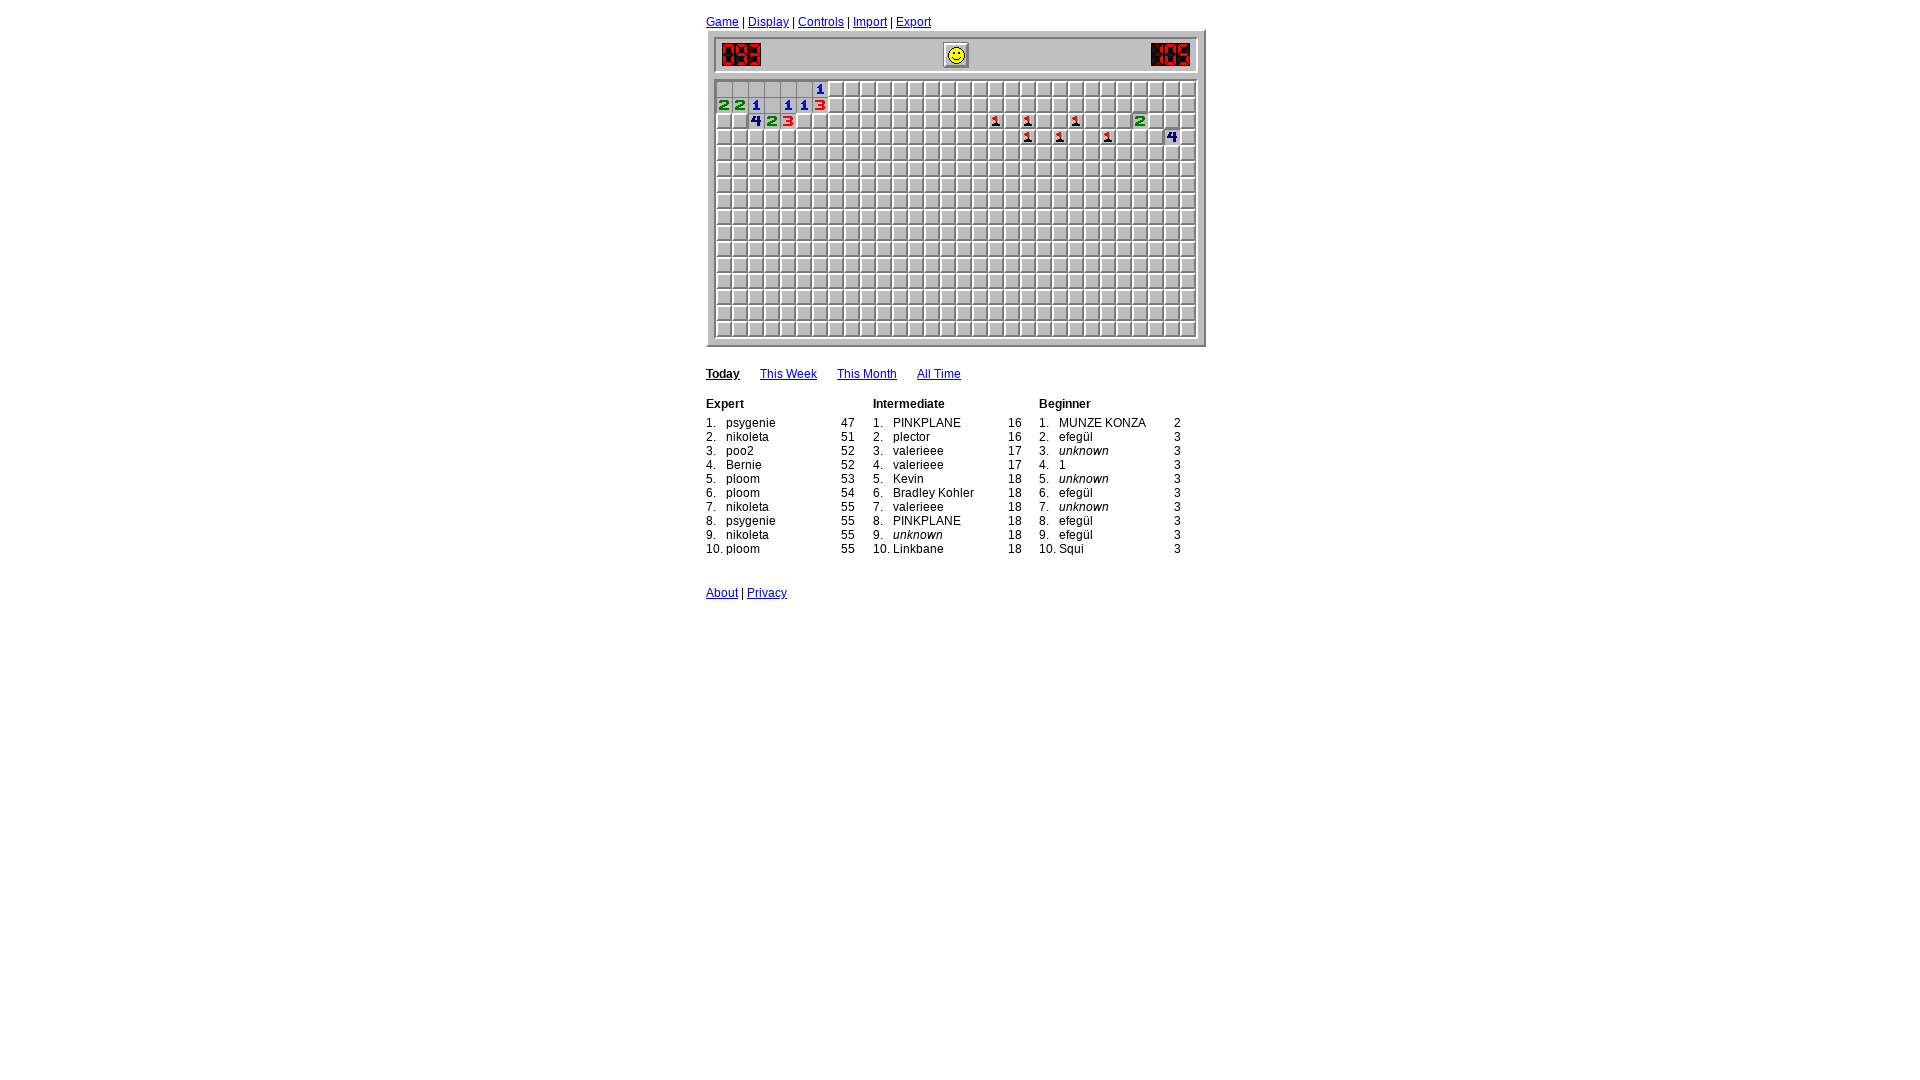

Game loop iteration 78: Waited 400ms before analyzing board
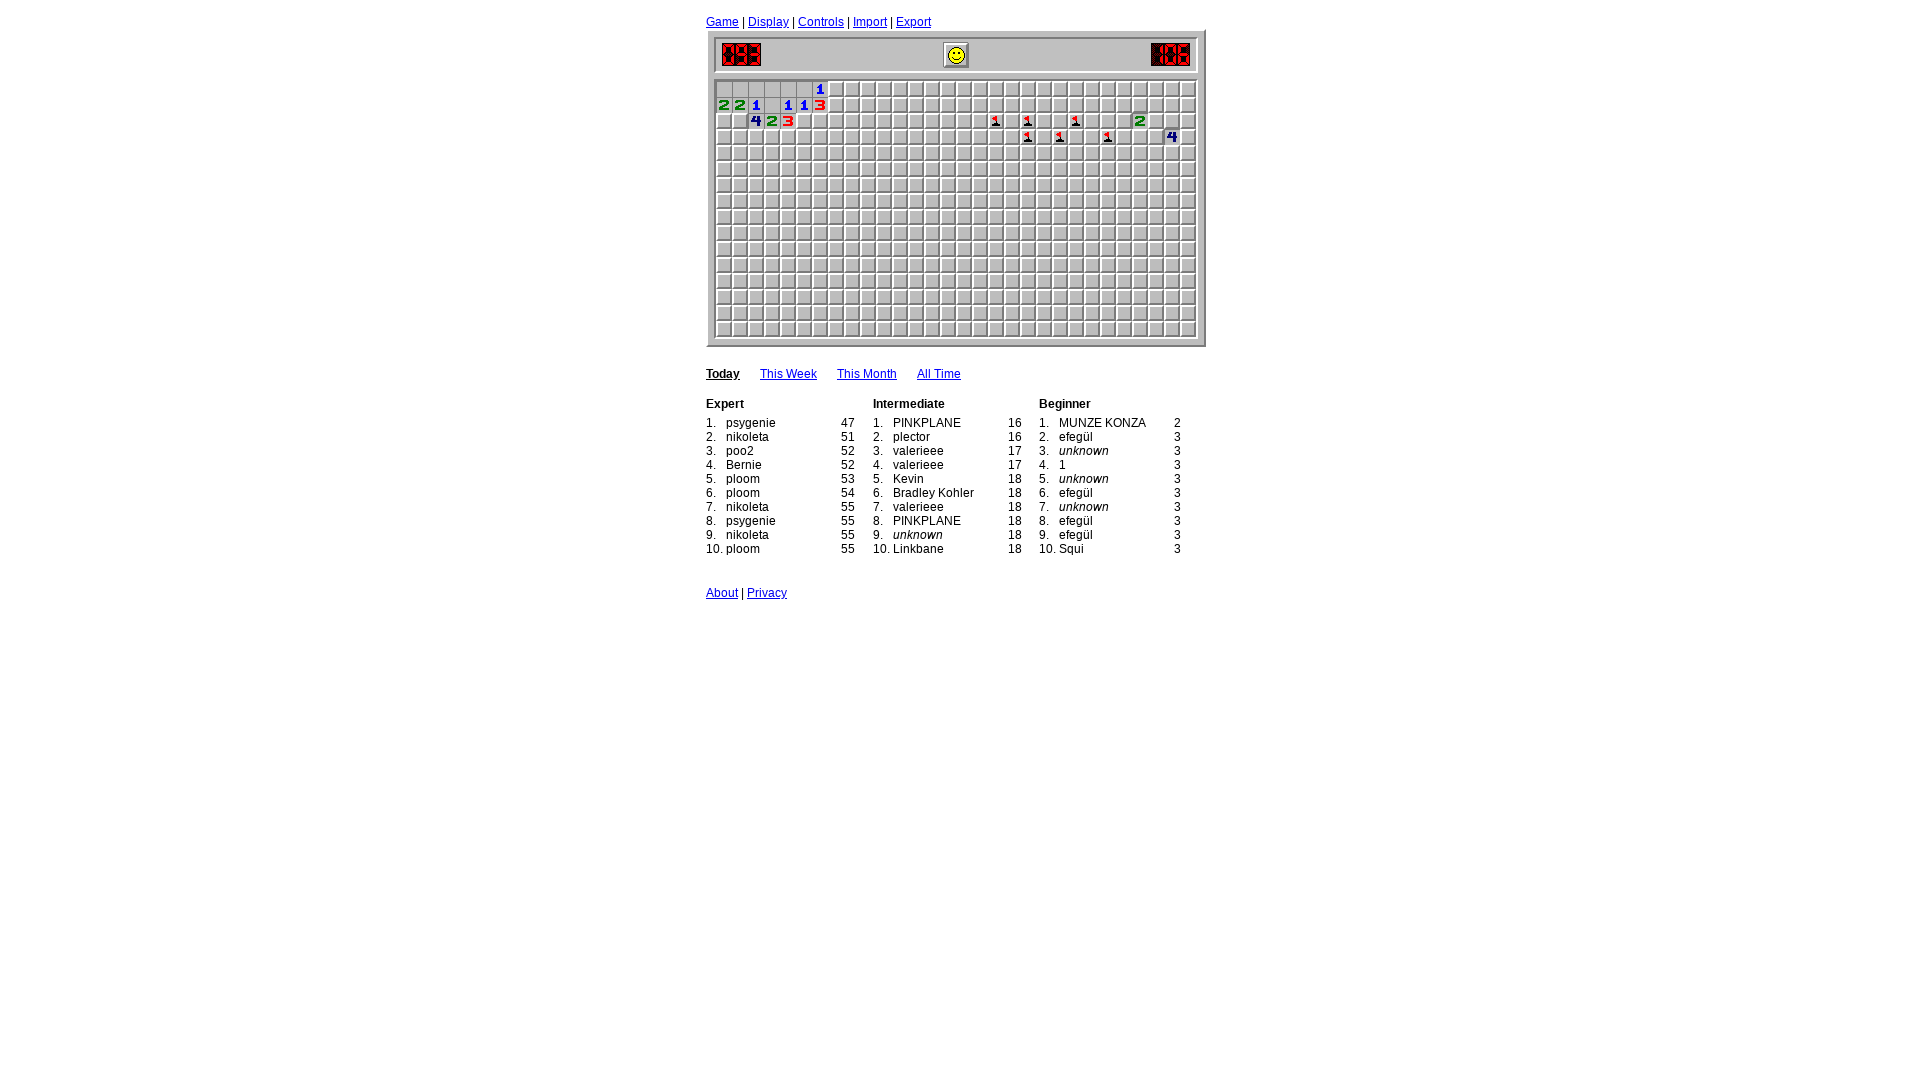

Analyzed opened cells - found 19 revealed cells so far
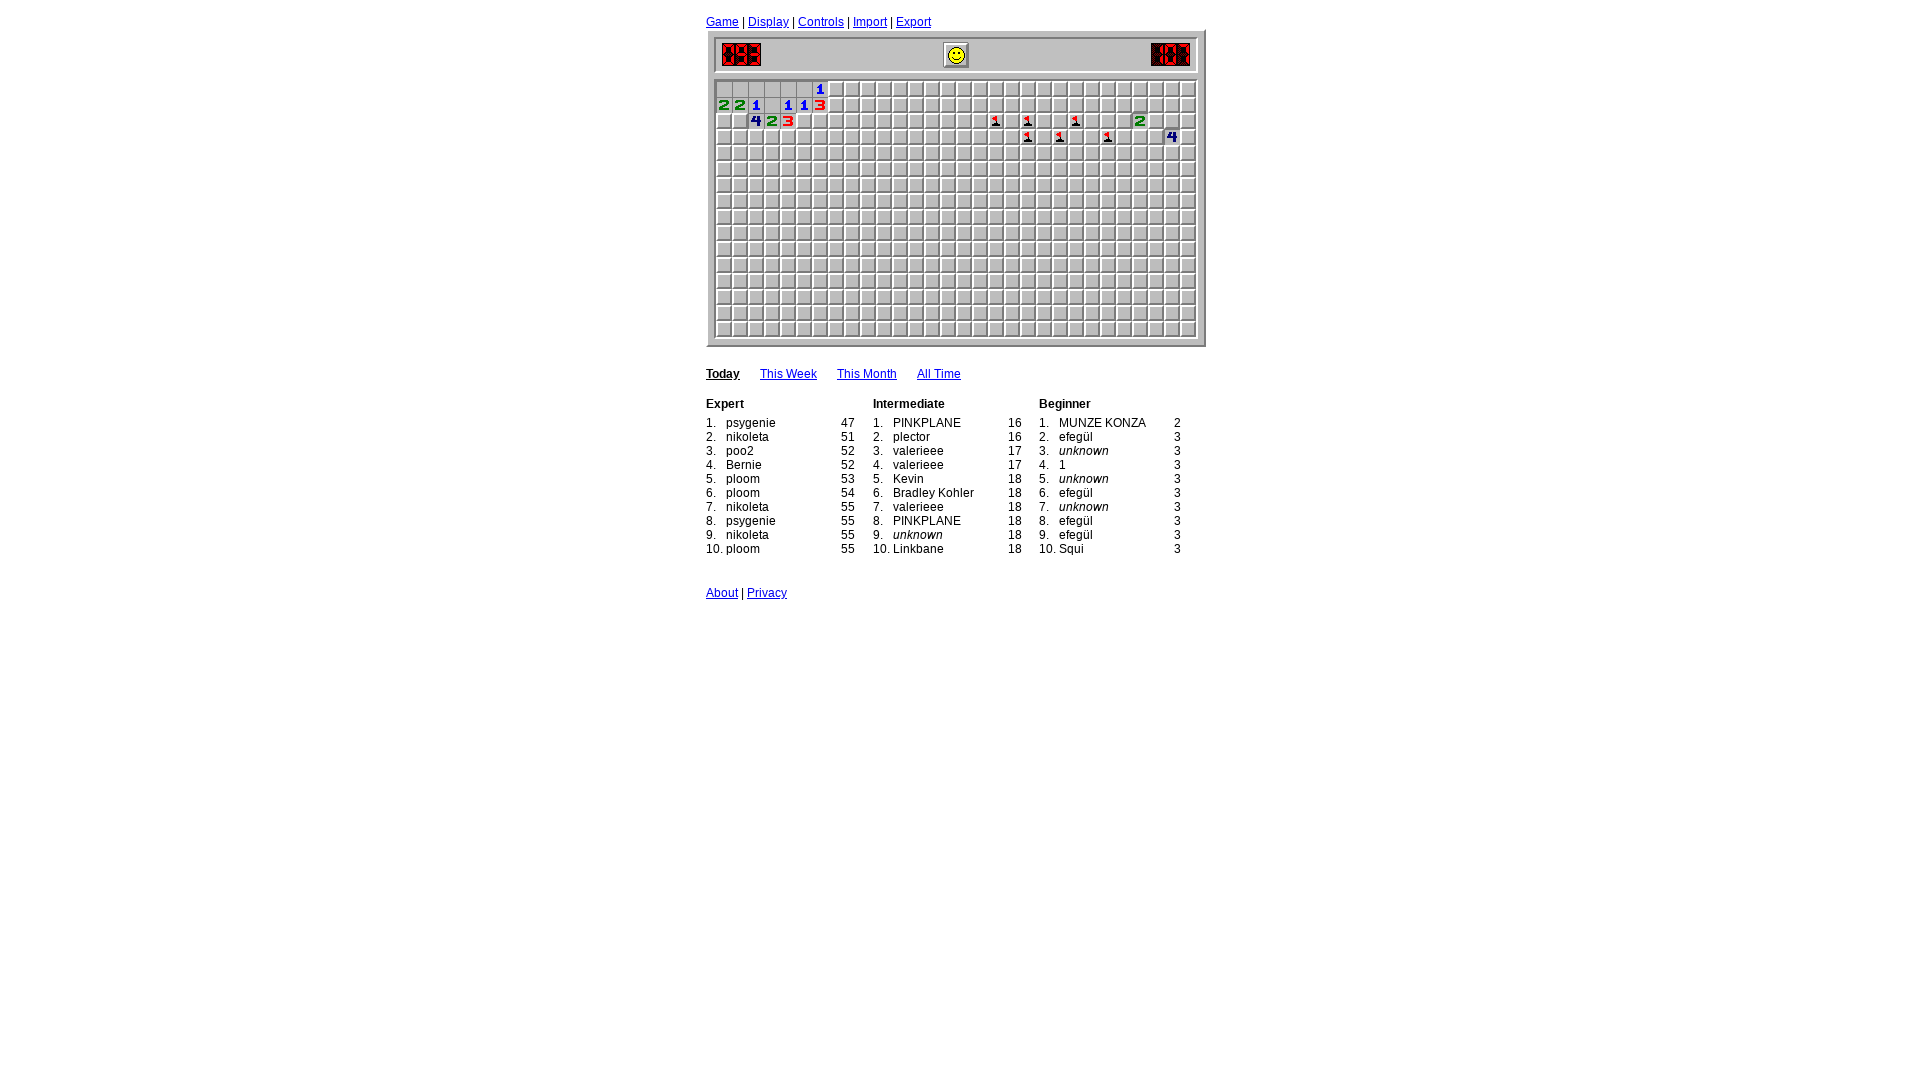

Game loop iteration 79: Waited 400ms before analyzing board
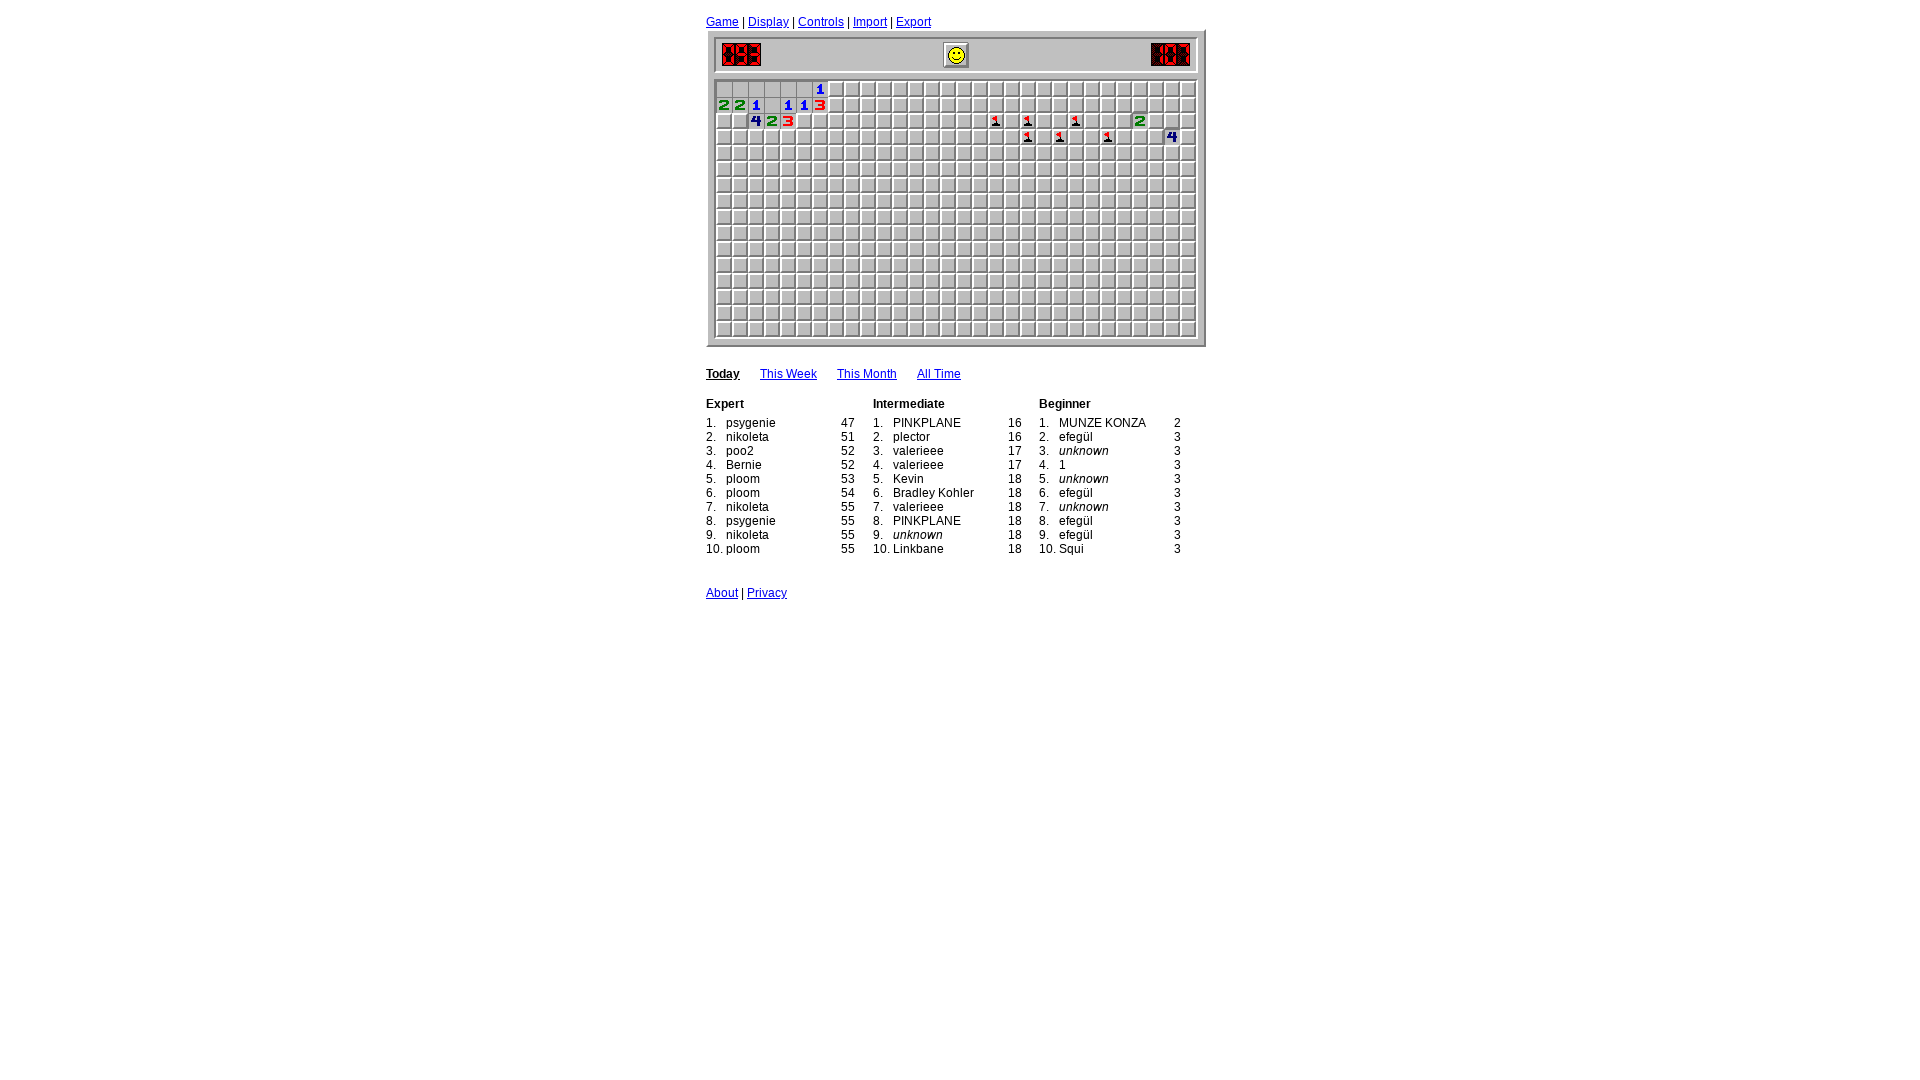

Analyzed opened cells - found 19 revealed cells so far
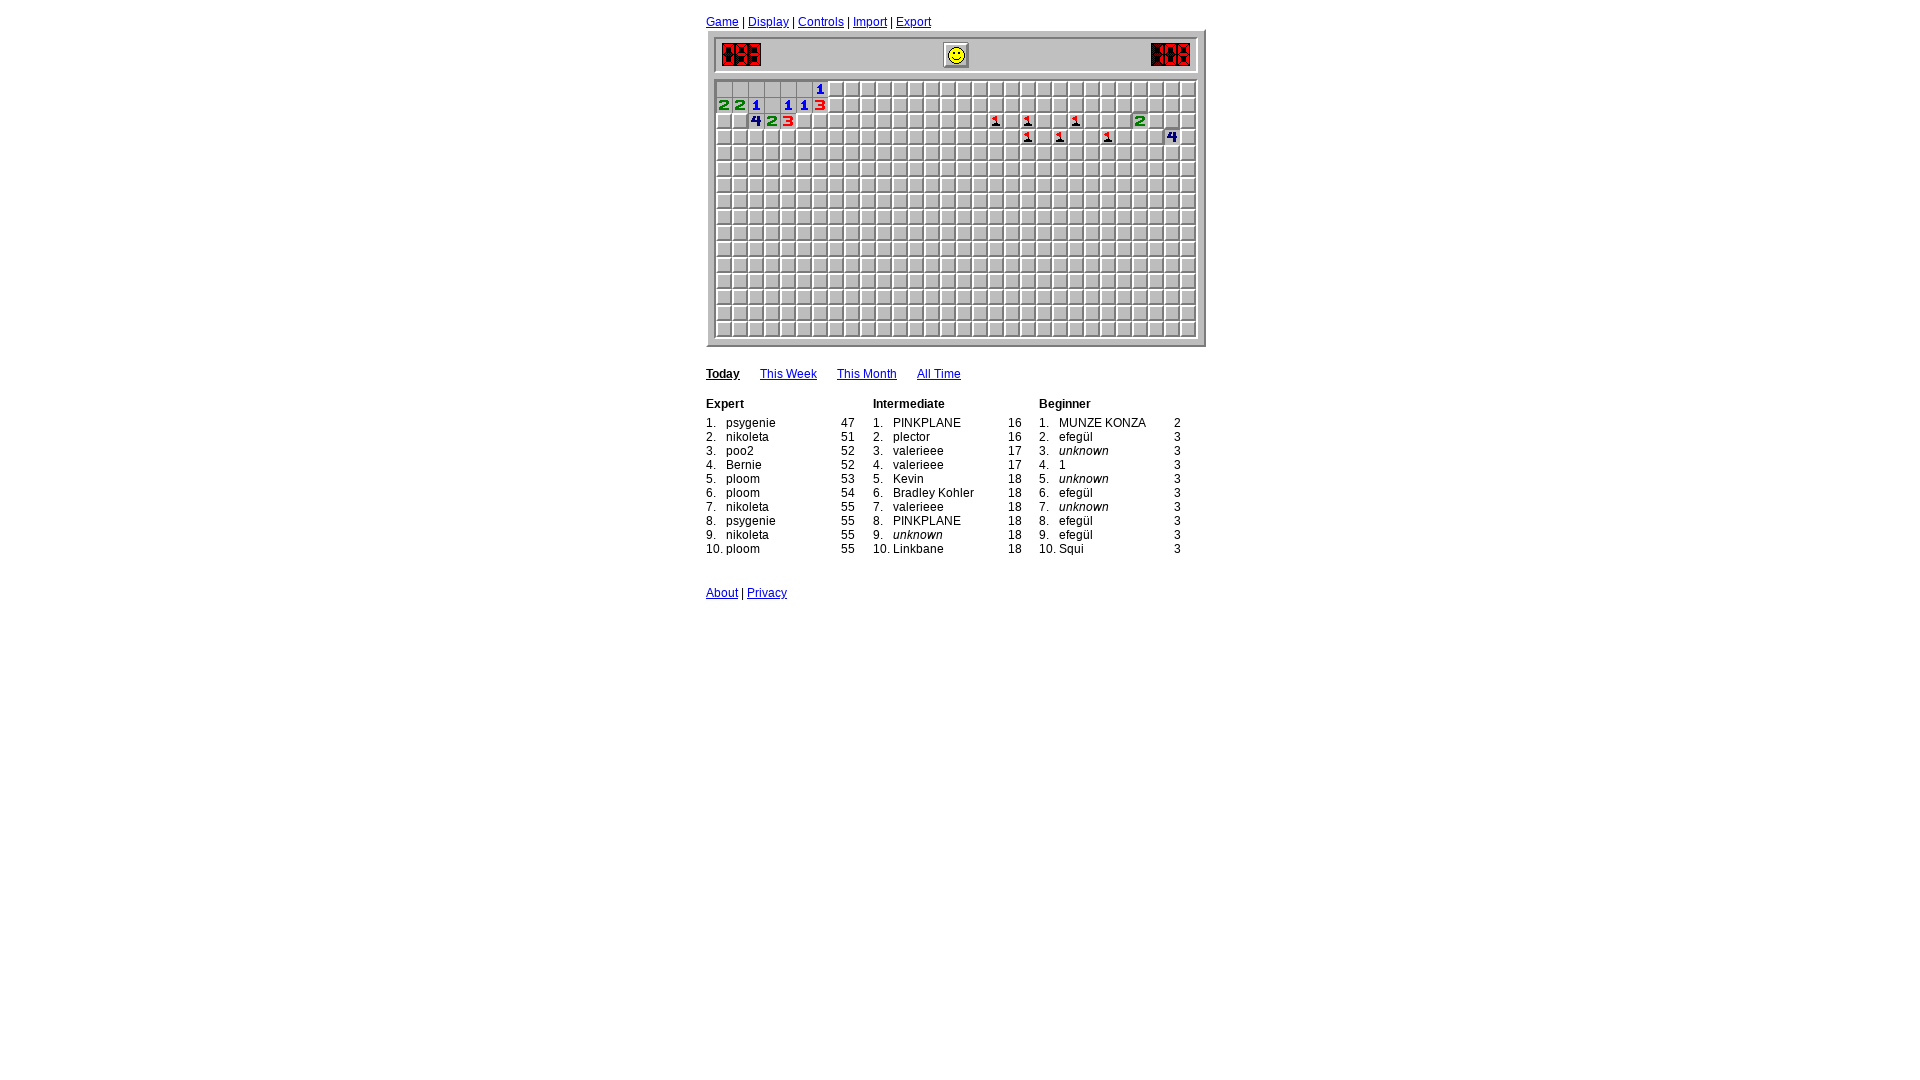

Game loop iteration 80: Waited 400ms before analyzing board
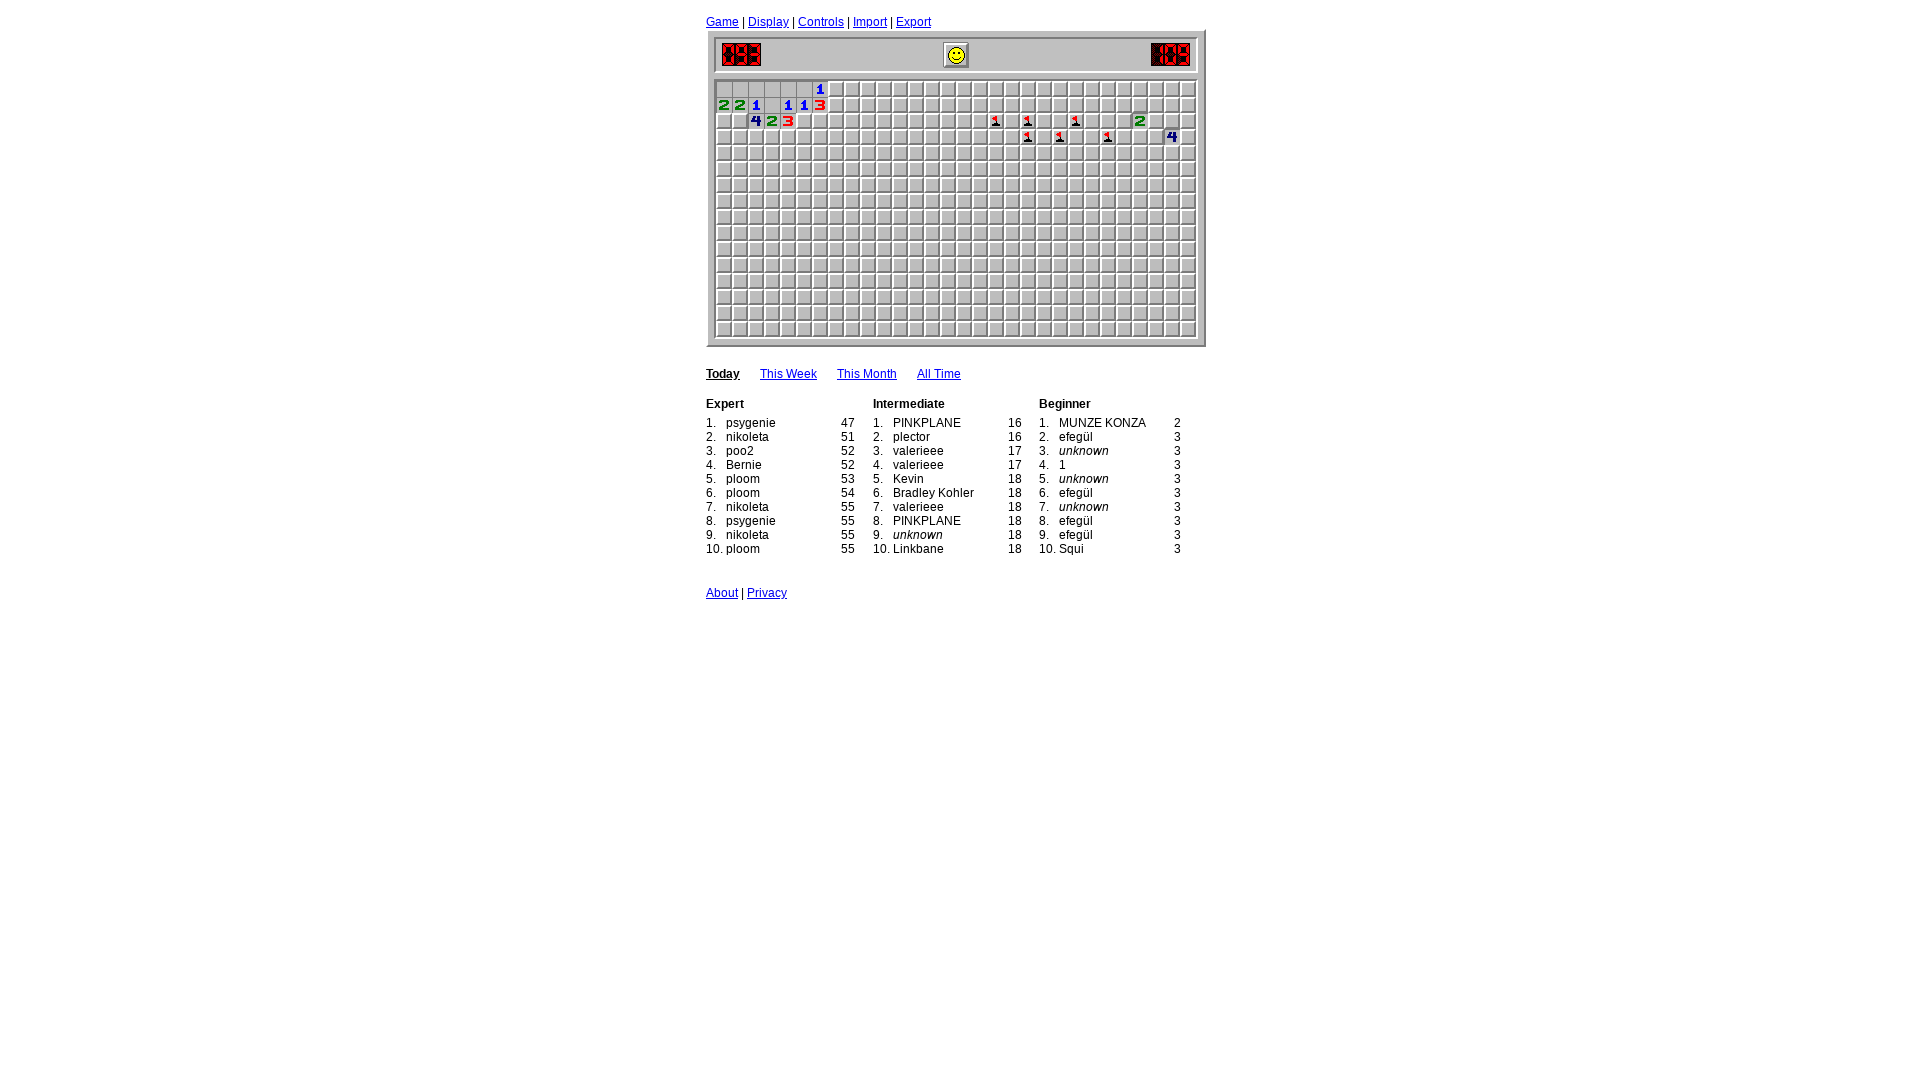

Analyzed opened cells - found 19 revealed cells so far
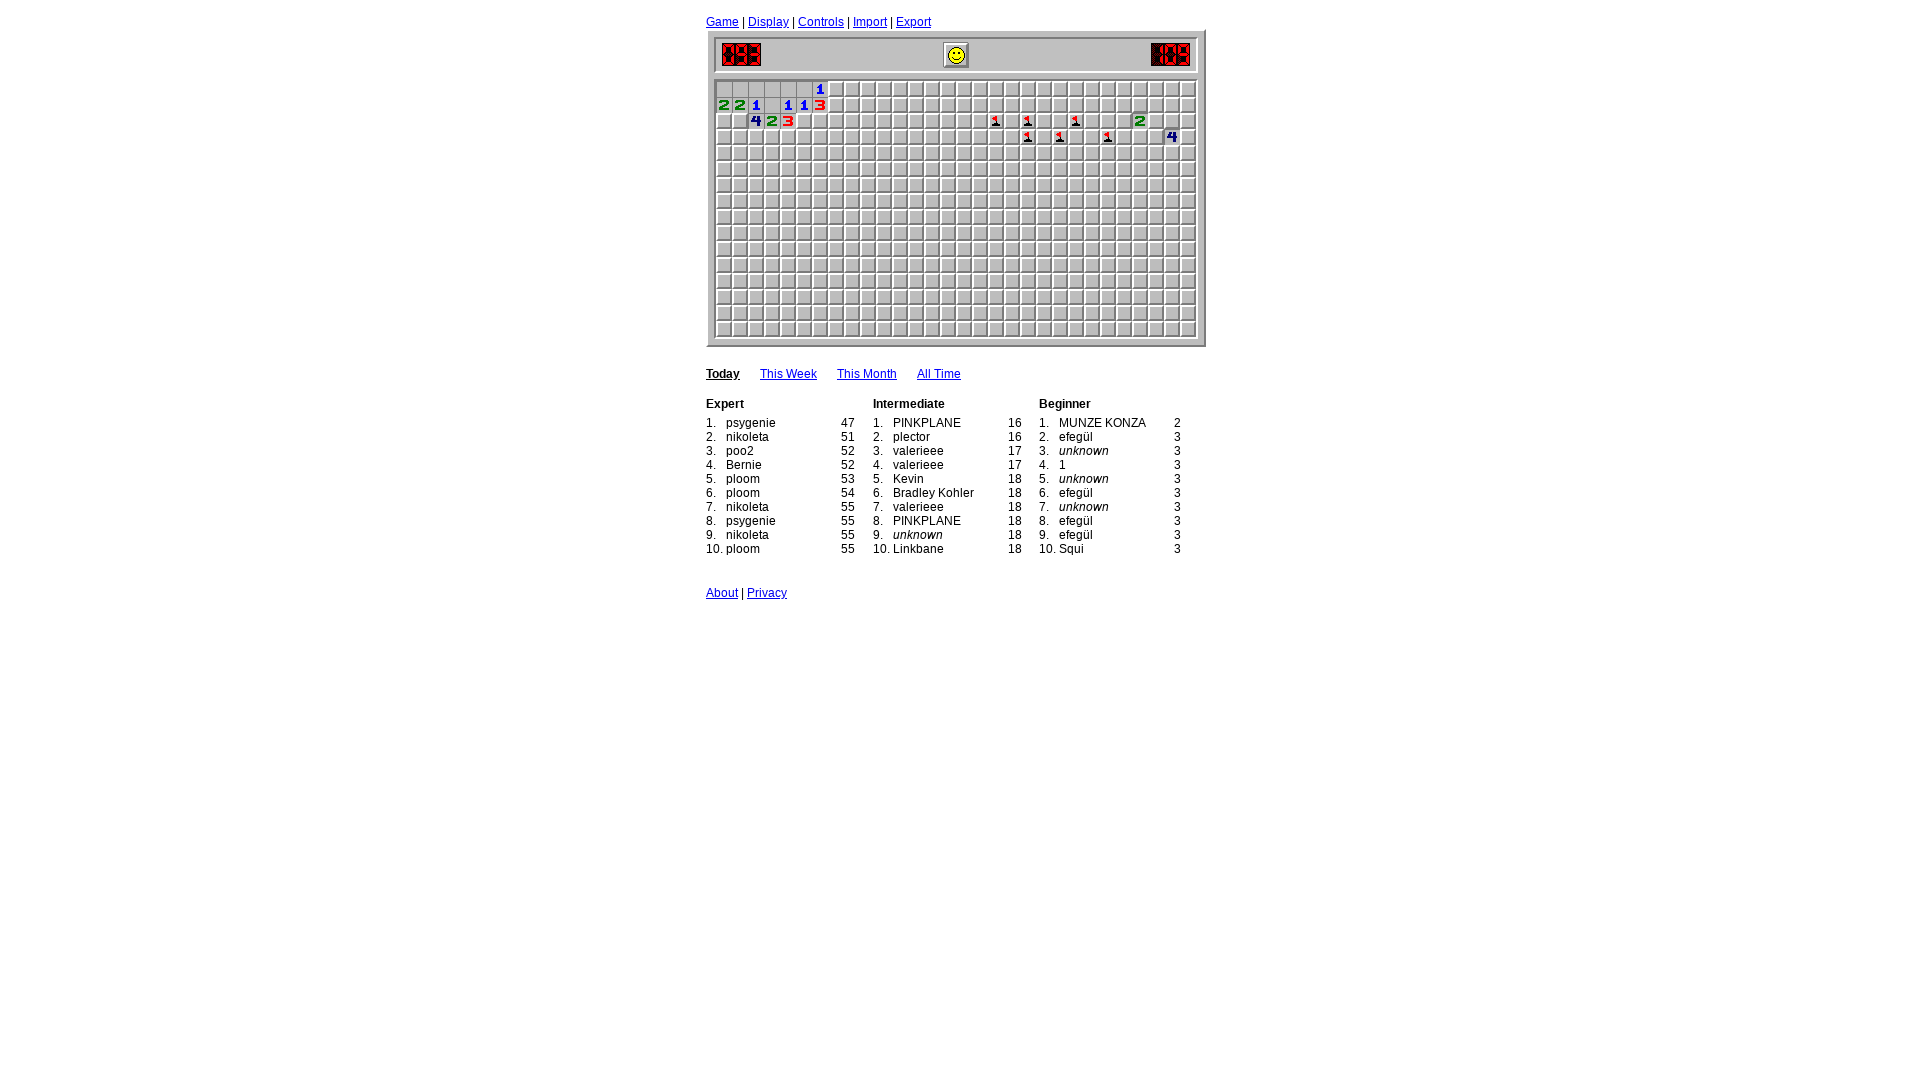

Game loop iteration 81: Waited 400ms before analyzing board
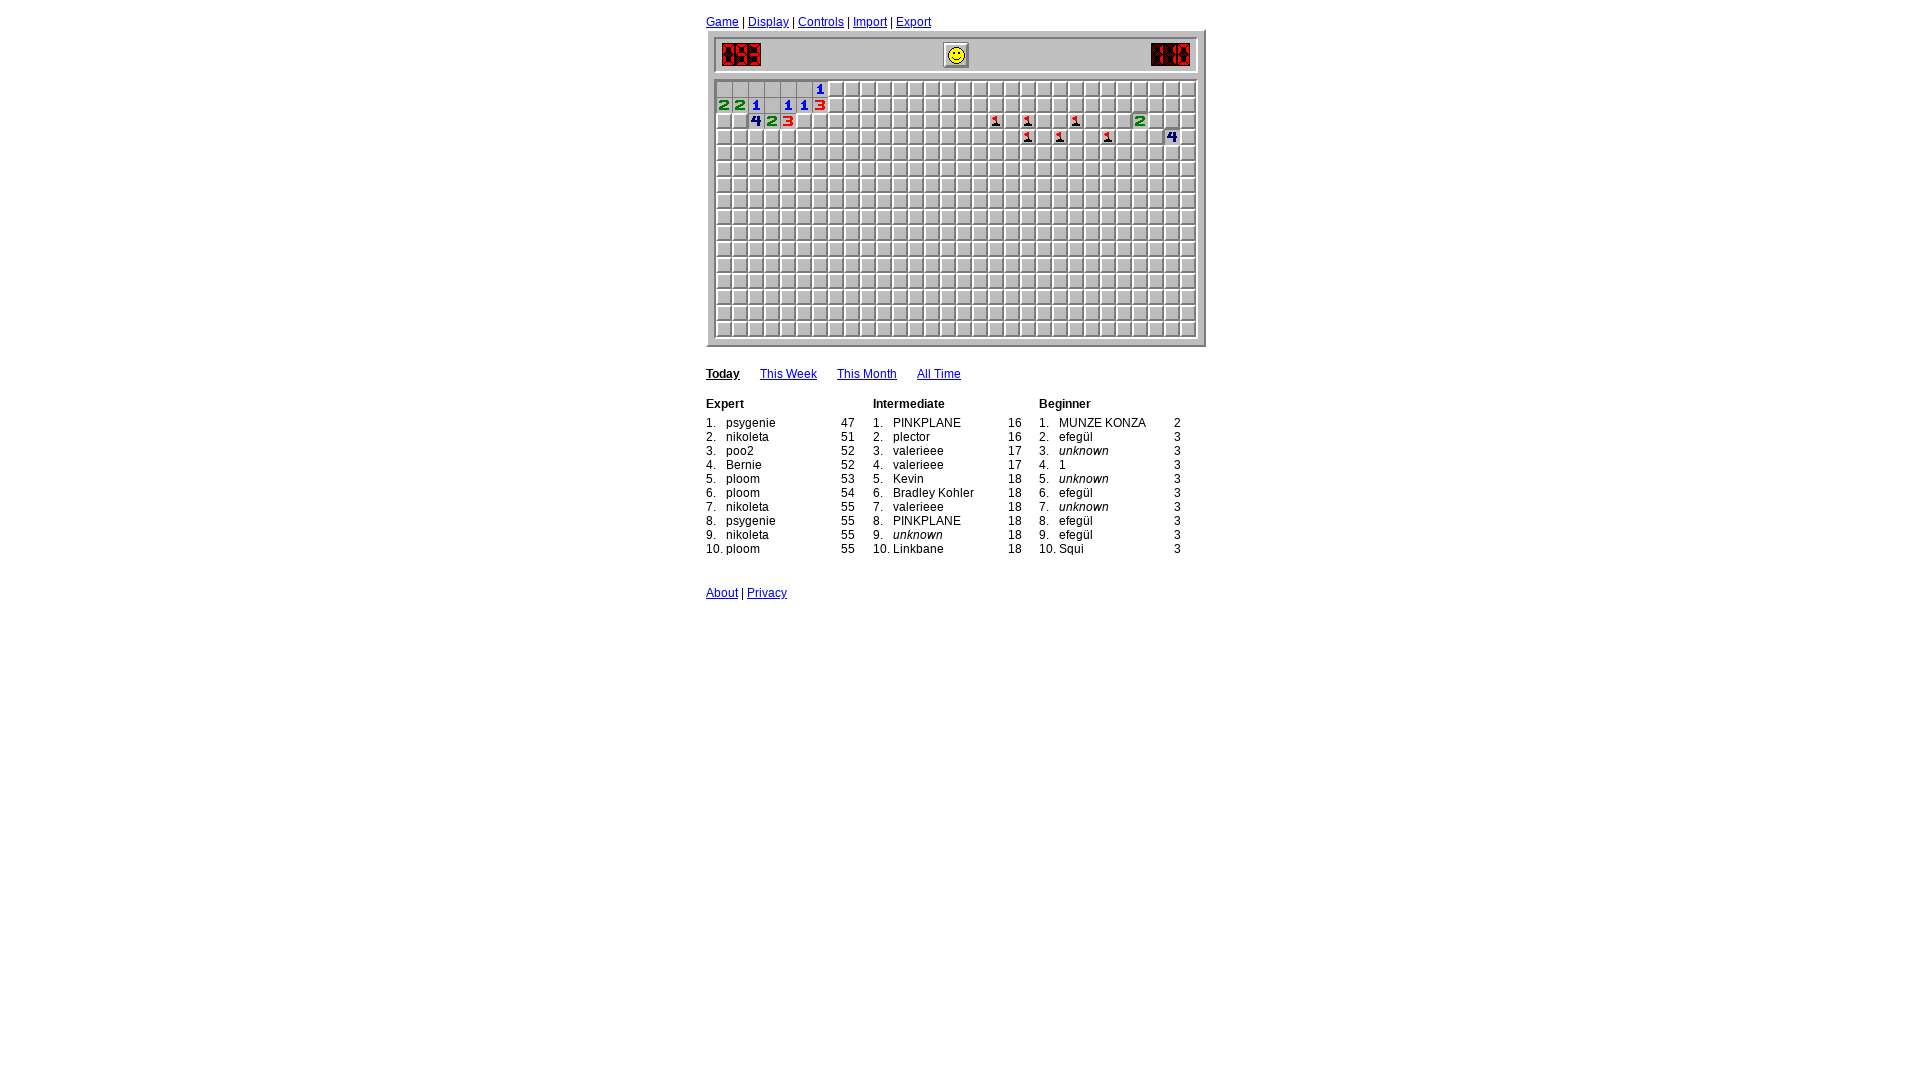

Analyzed opened cells - found 19 revealed cells so far
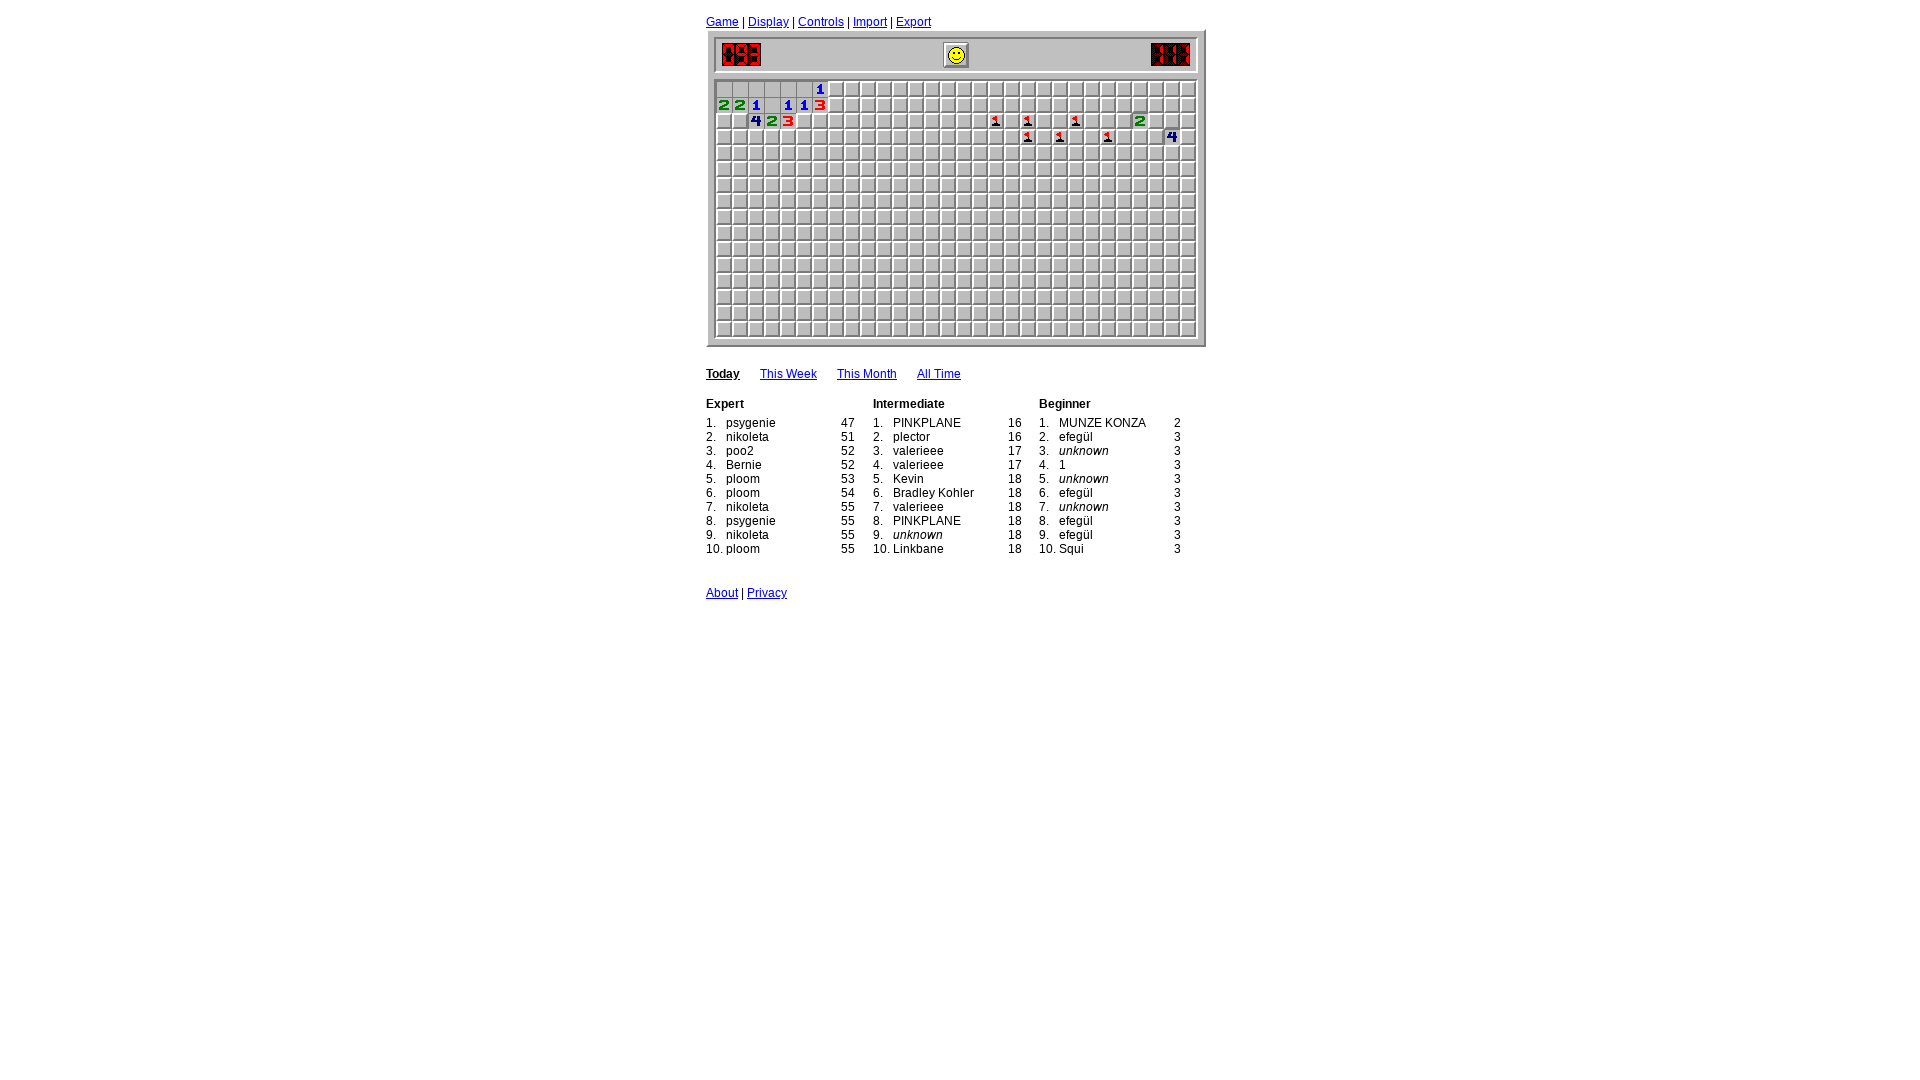

Game loop iteration 82: Waited 400ms before analyzing board
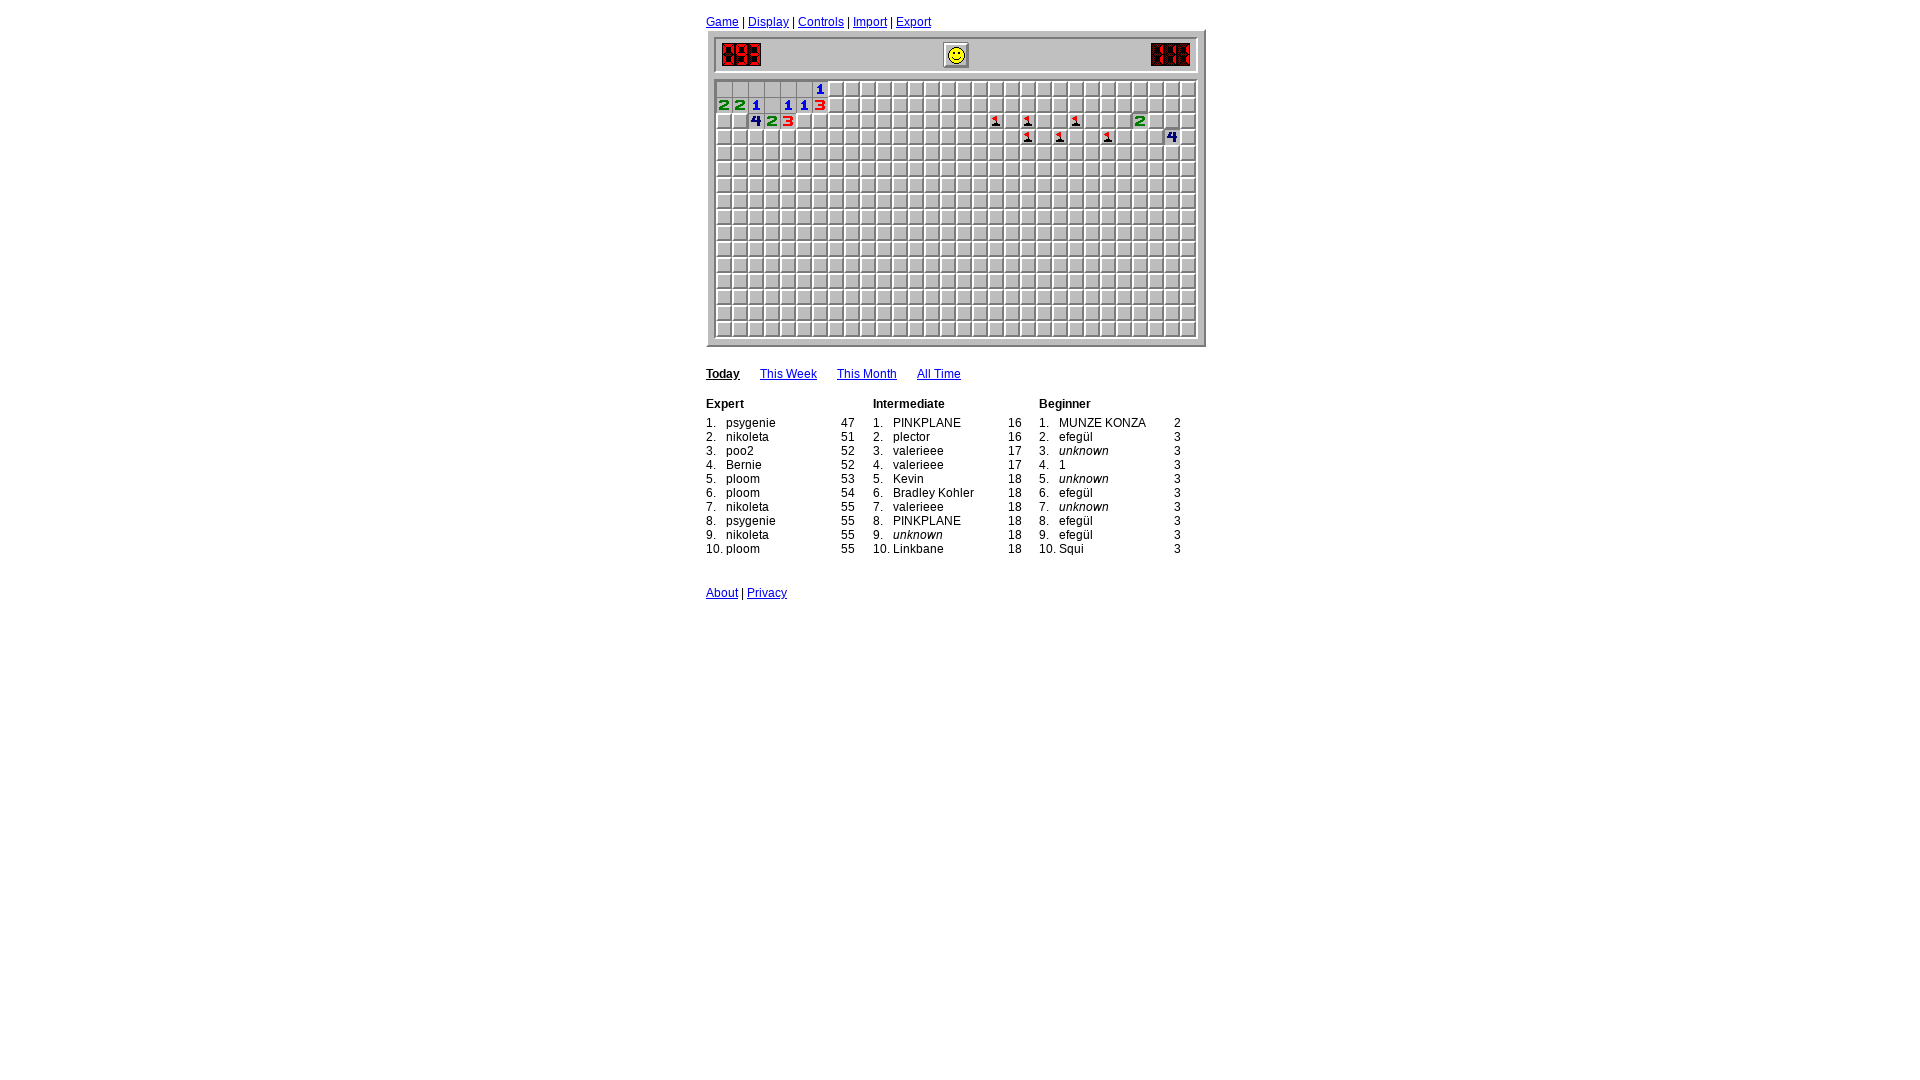

Analyzed opened cells - found 19 revealed cells so far
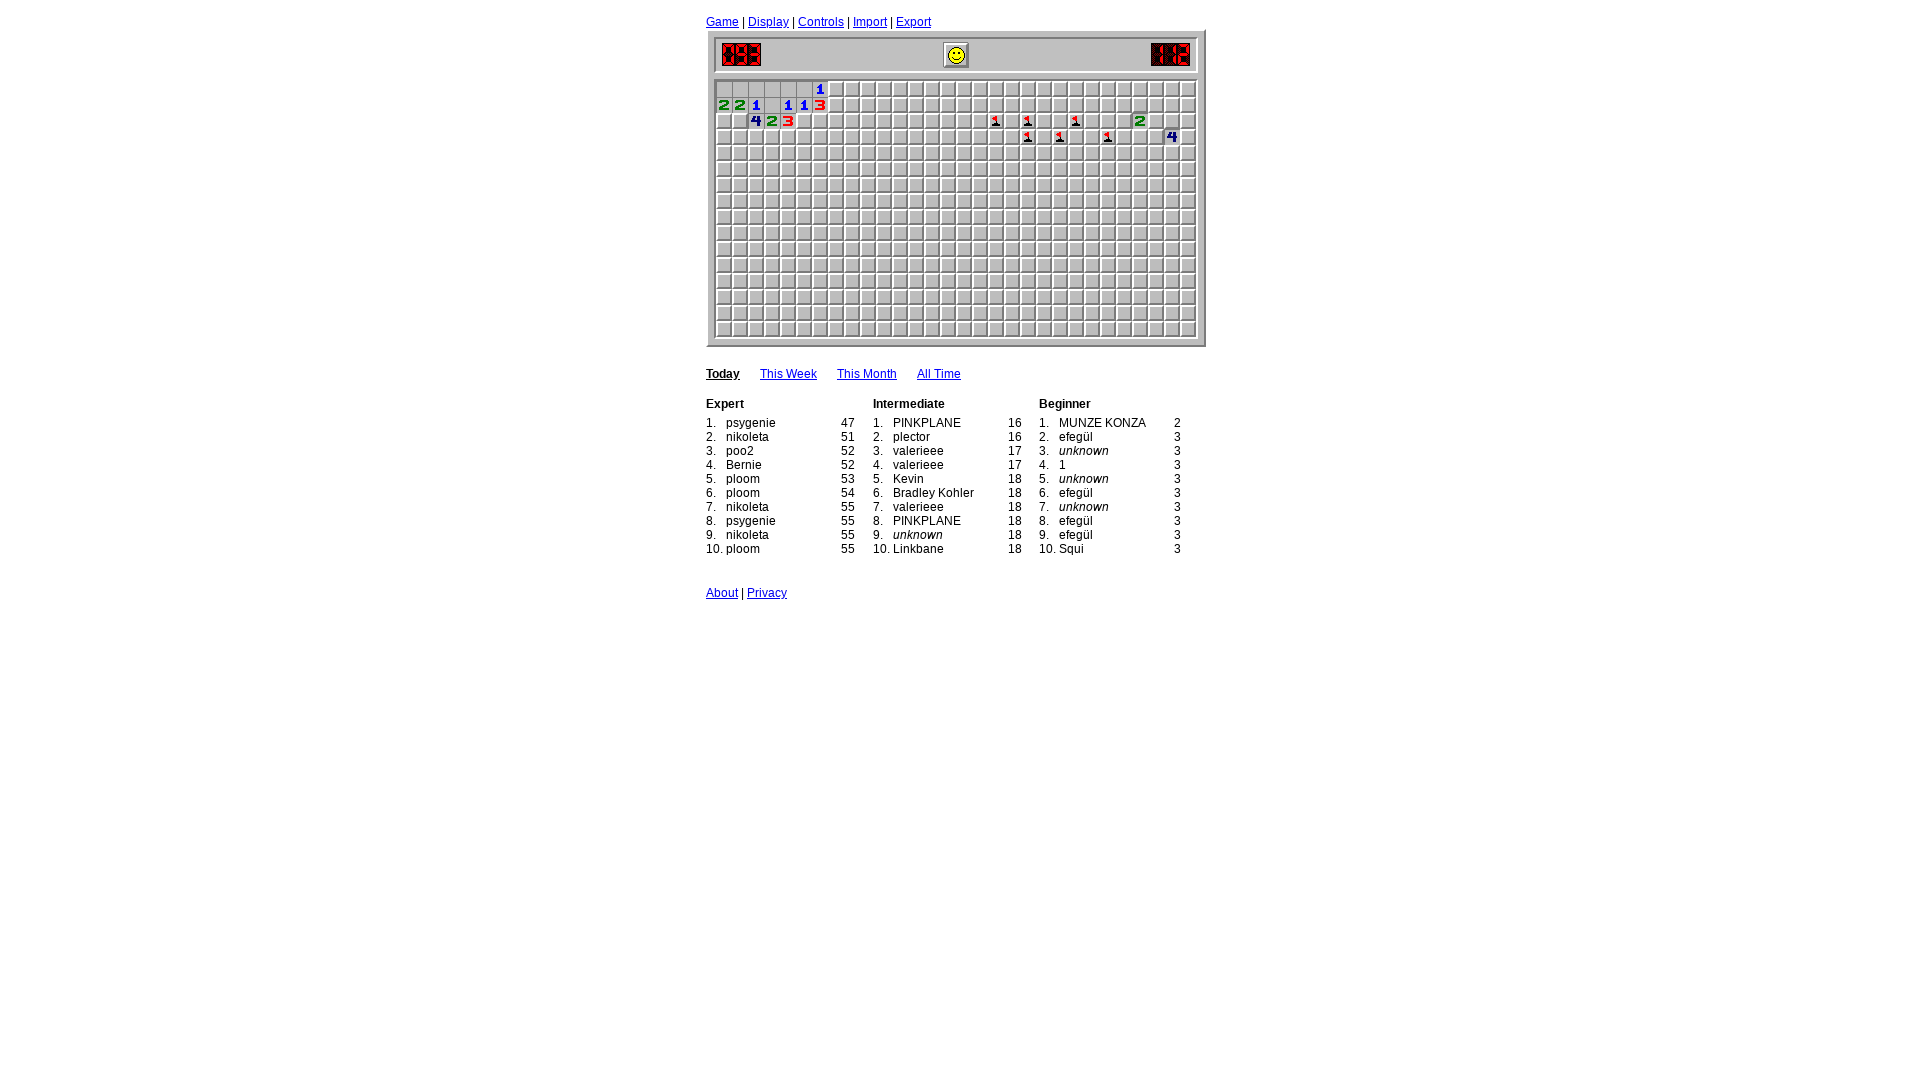

Game loop iteration 83: Waited 400ms before analyzing board
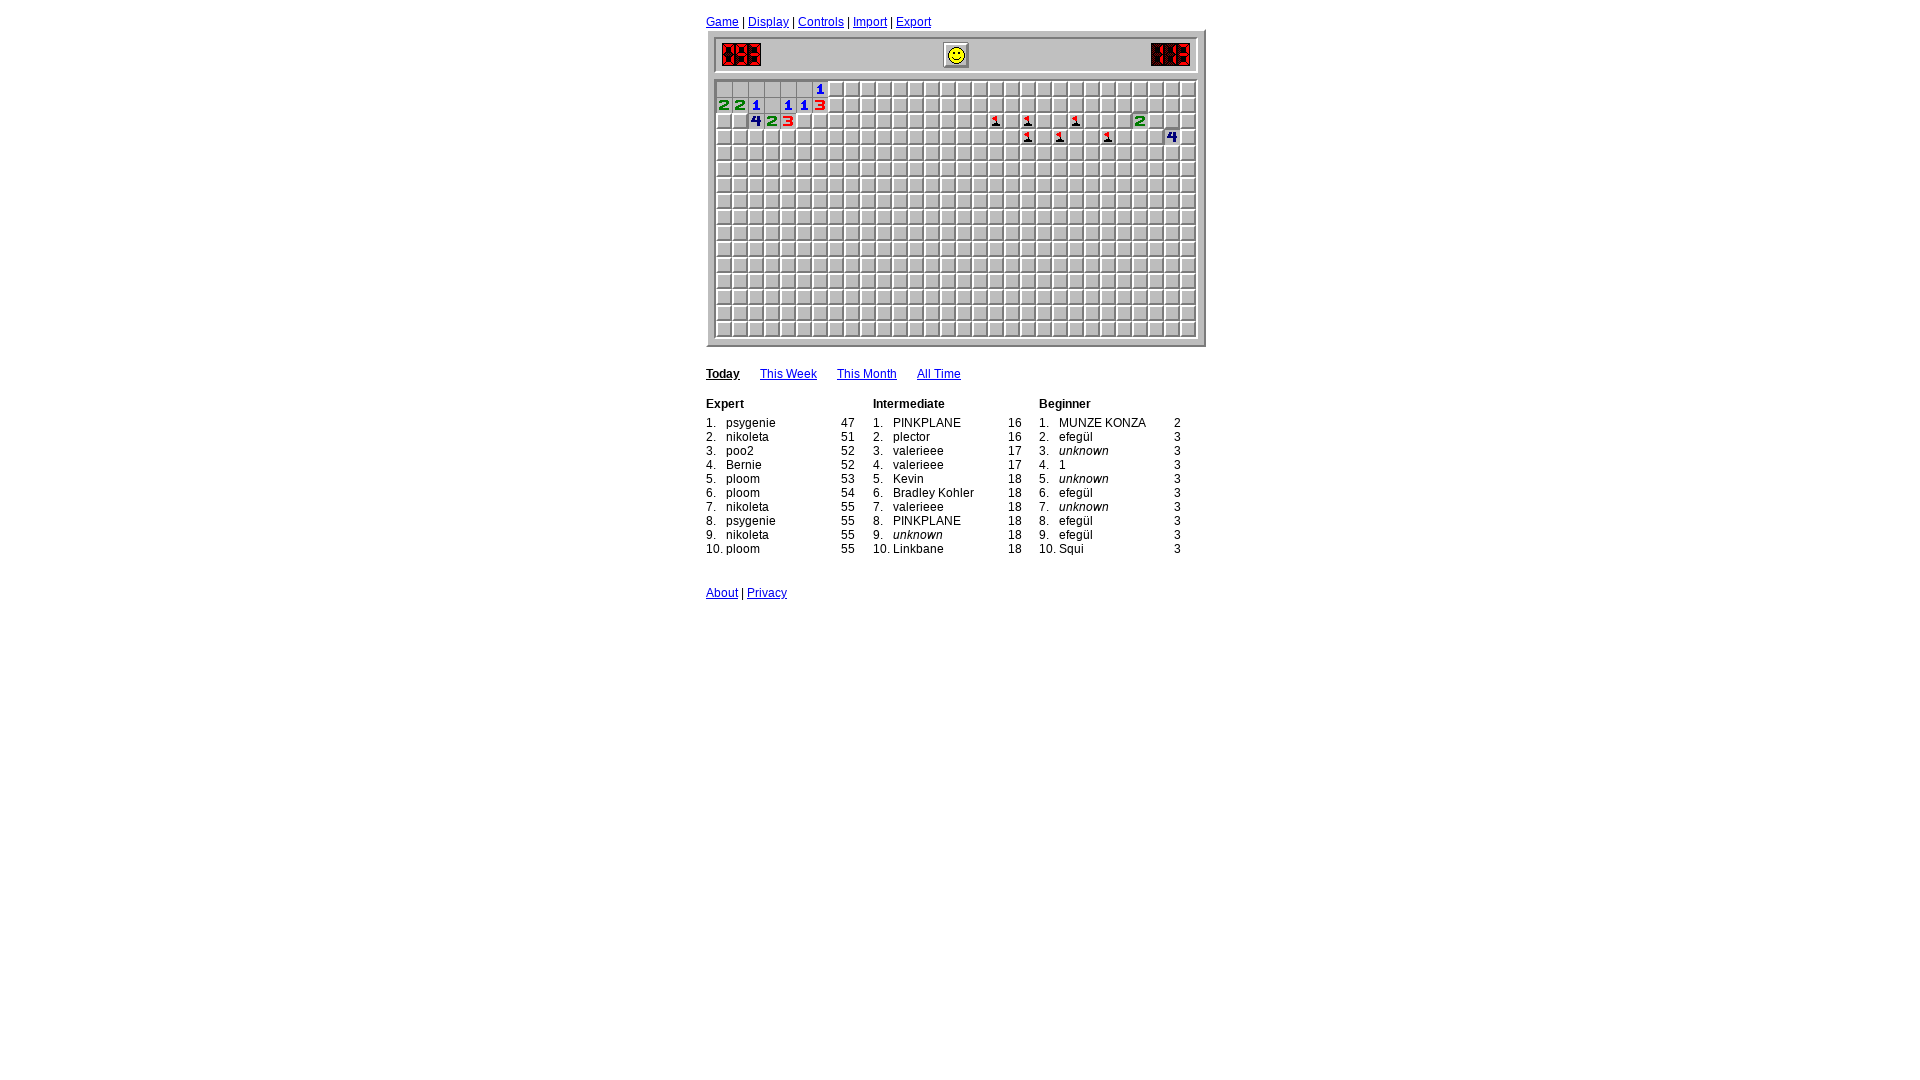

Analyzed opened cells - found 19 revealed cells so far
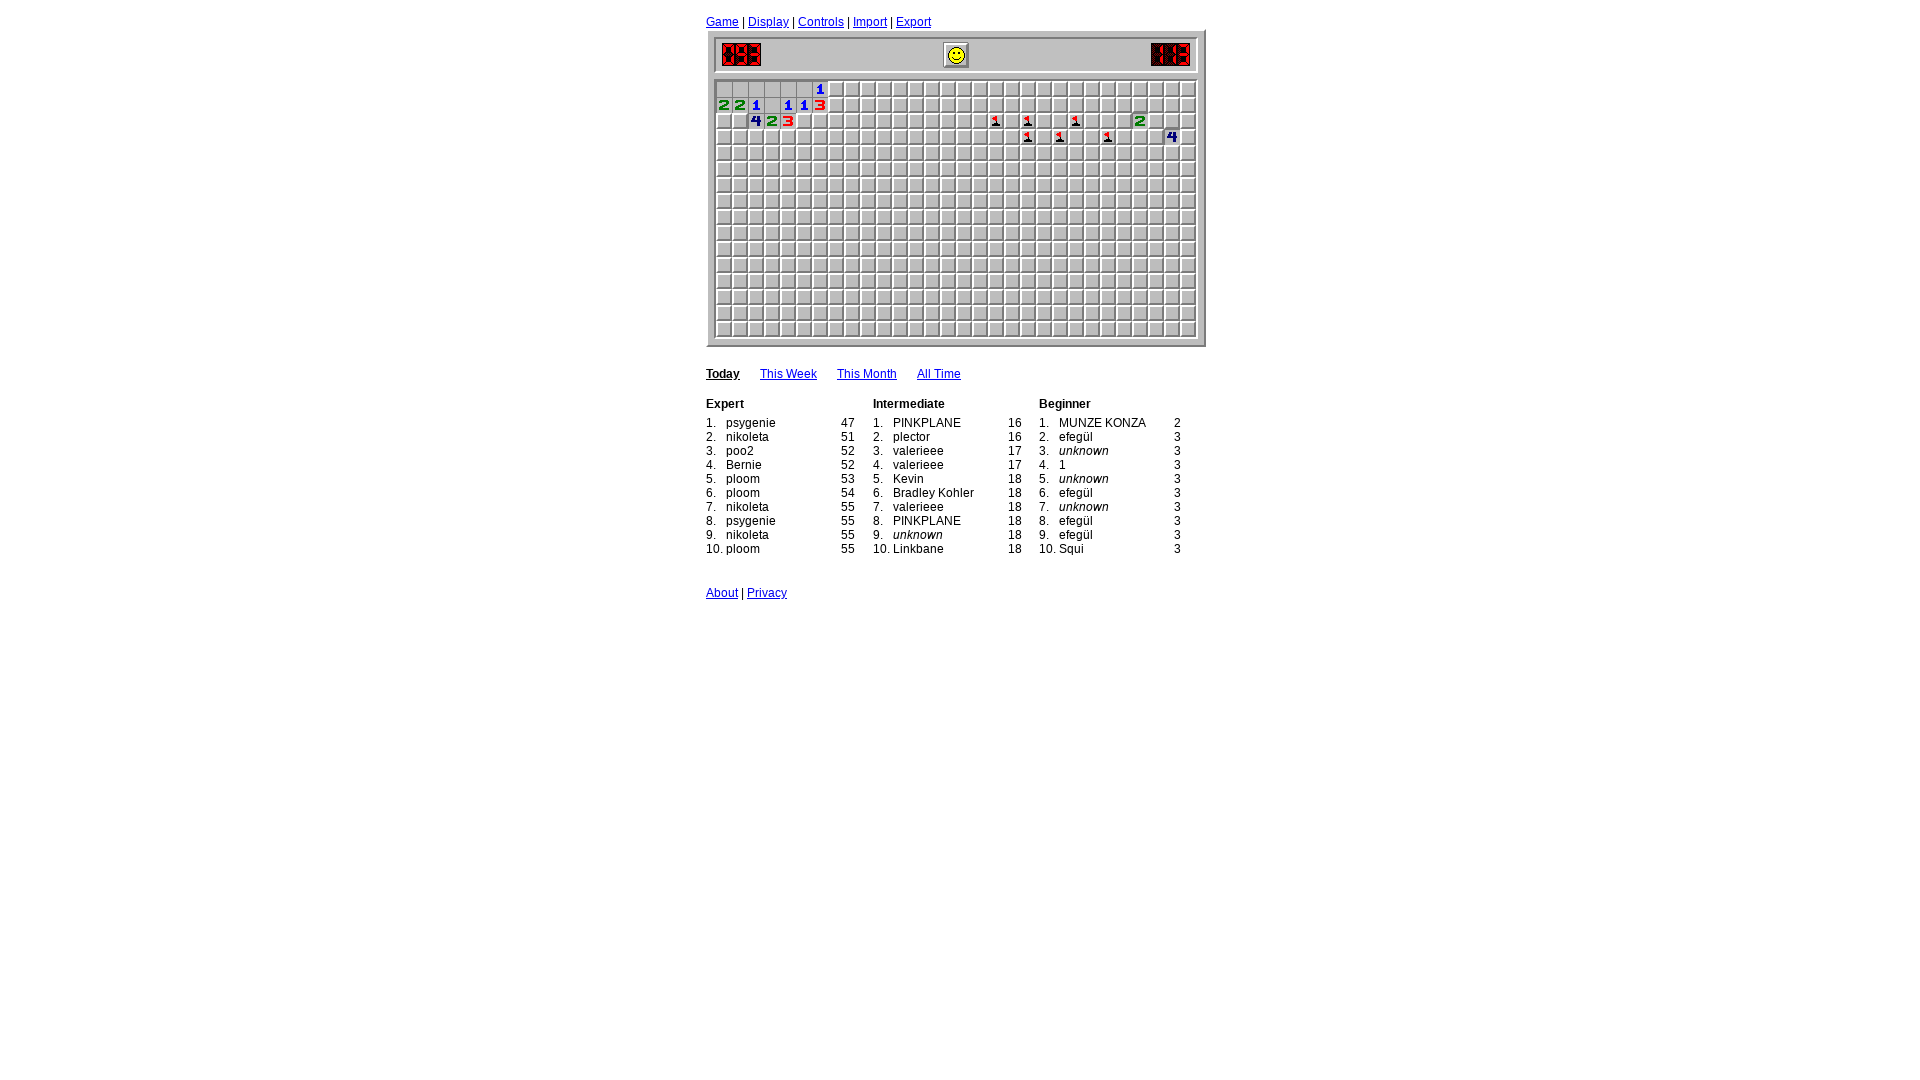

Game loop iteration 84: Waited 400ms before analyzing board
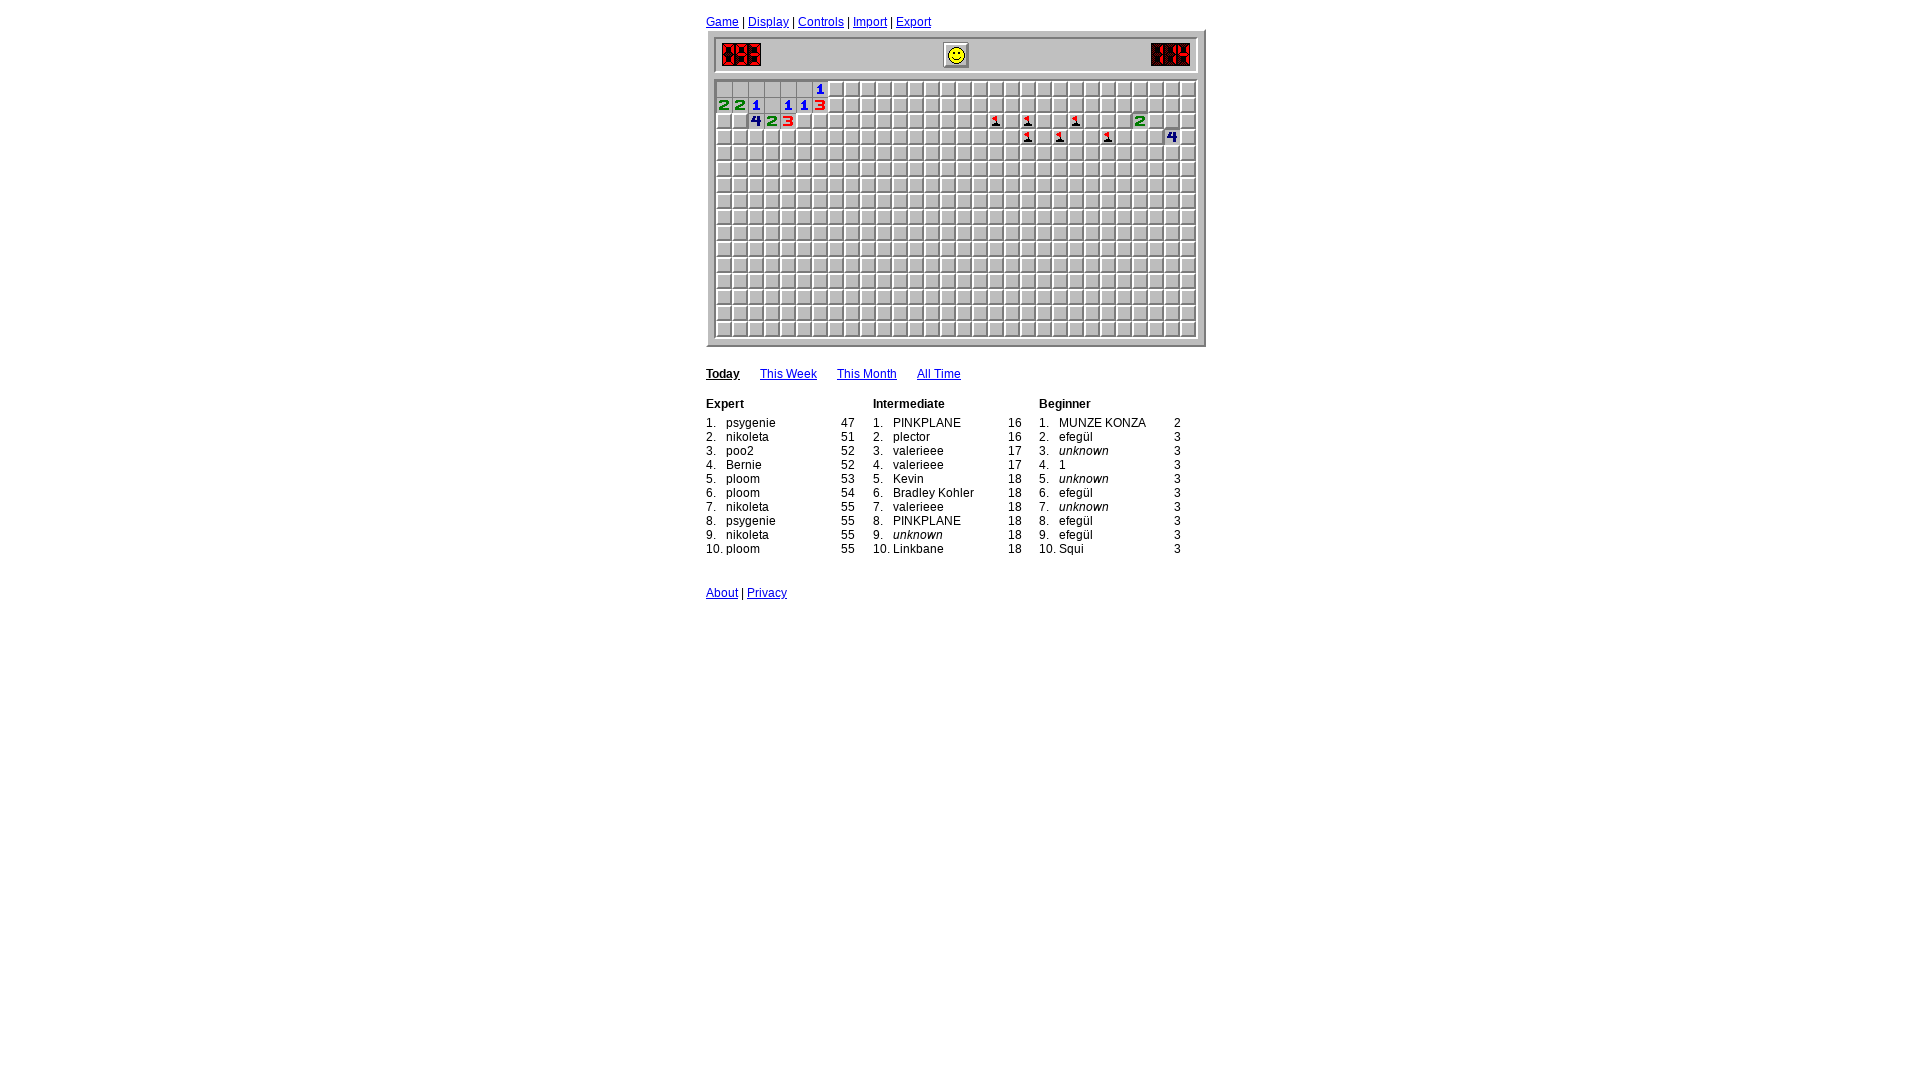

Analyzed opened cells - found 19 revealed cells so far
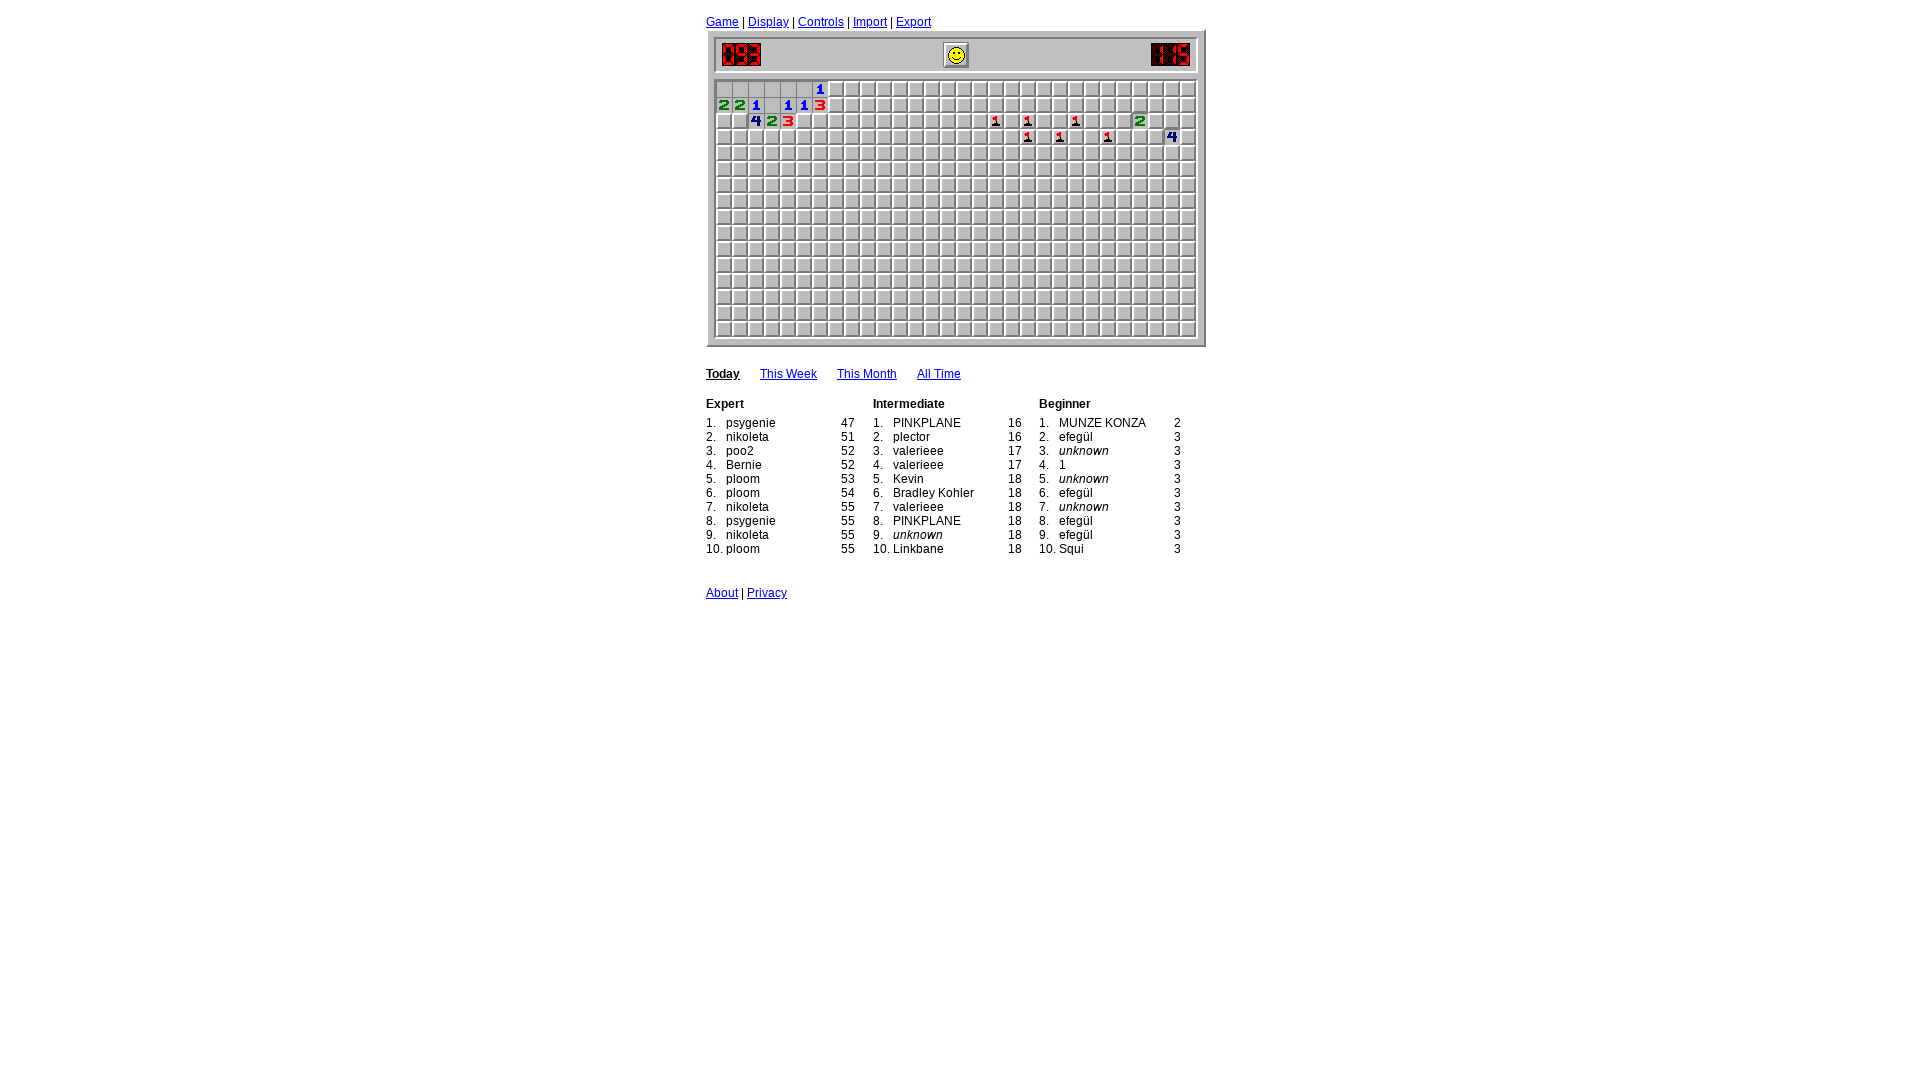

Game loop iteration 85: Waited 400ms before analyzing board
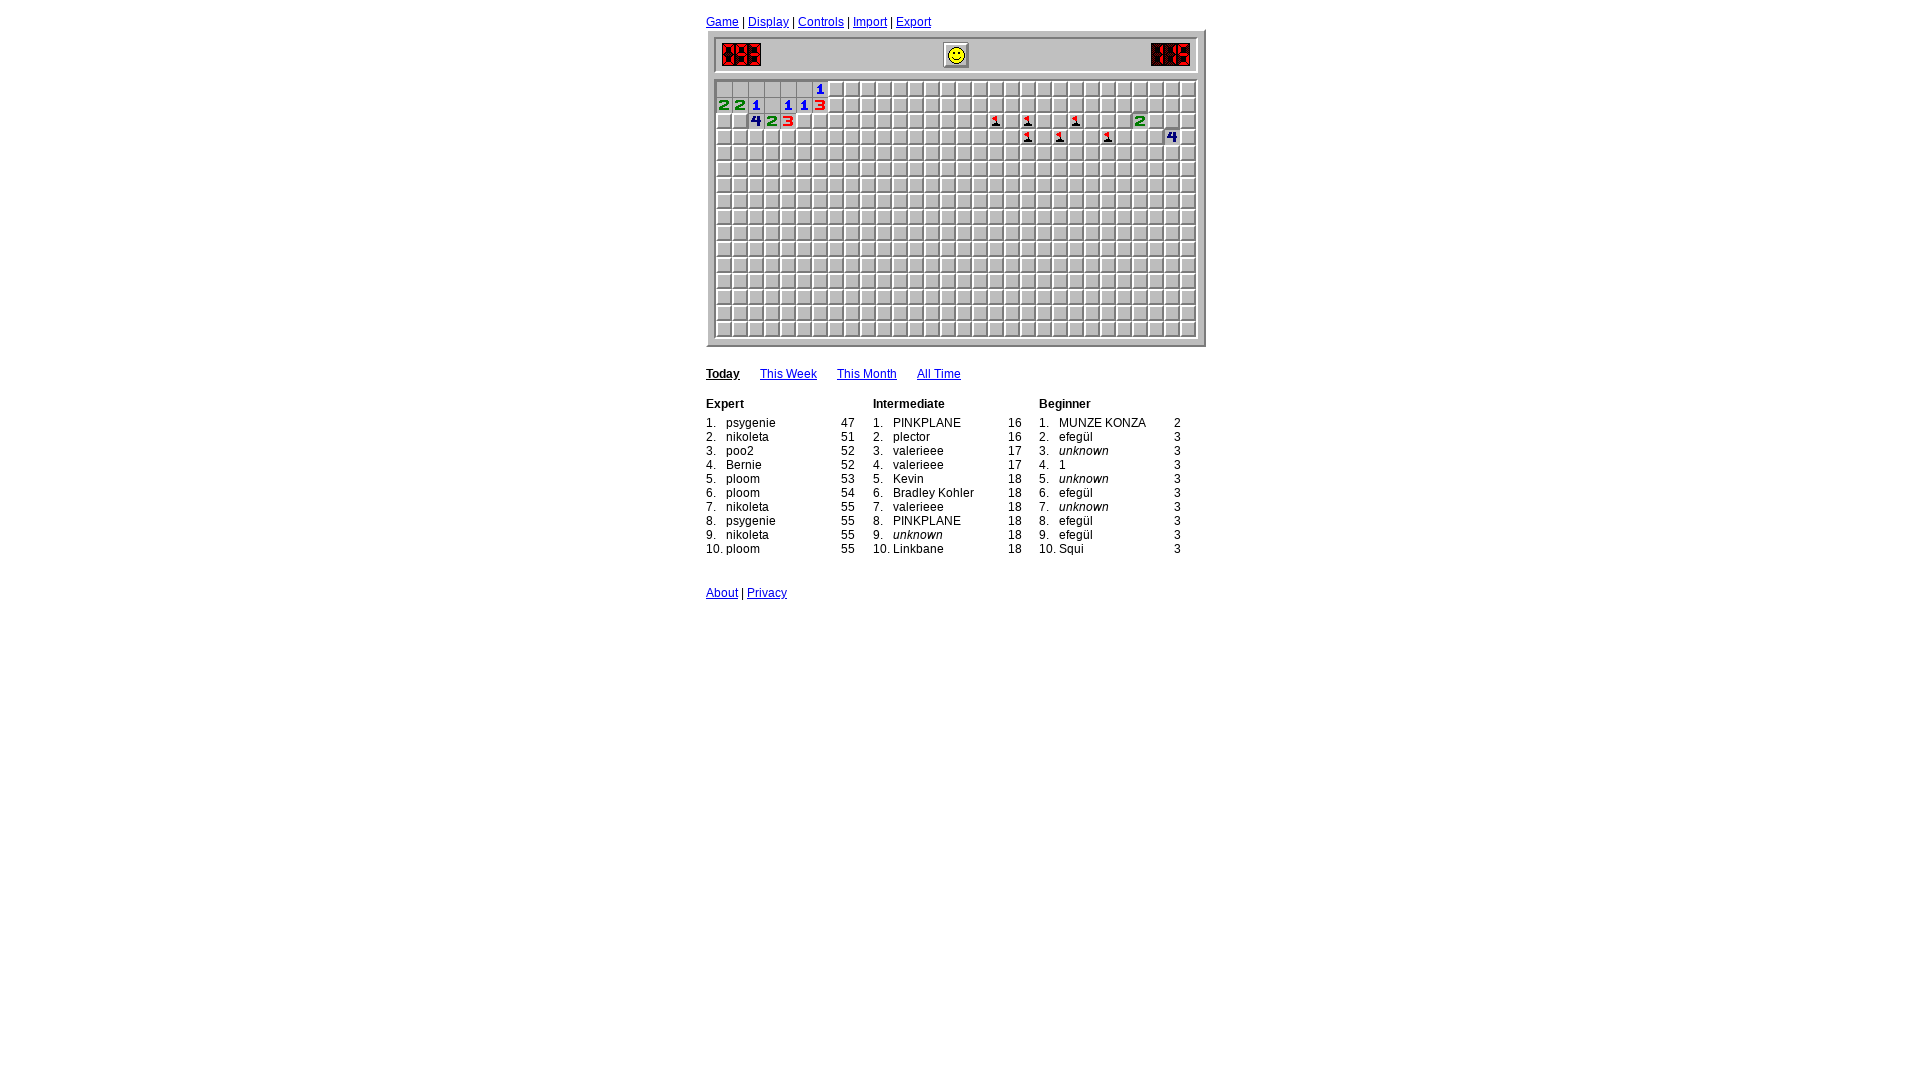

Analyzed opened cells - found 19 revealed cells so far
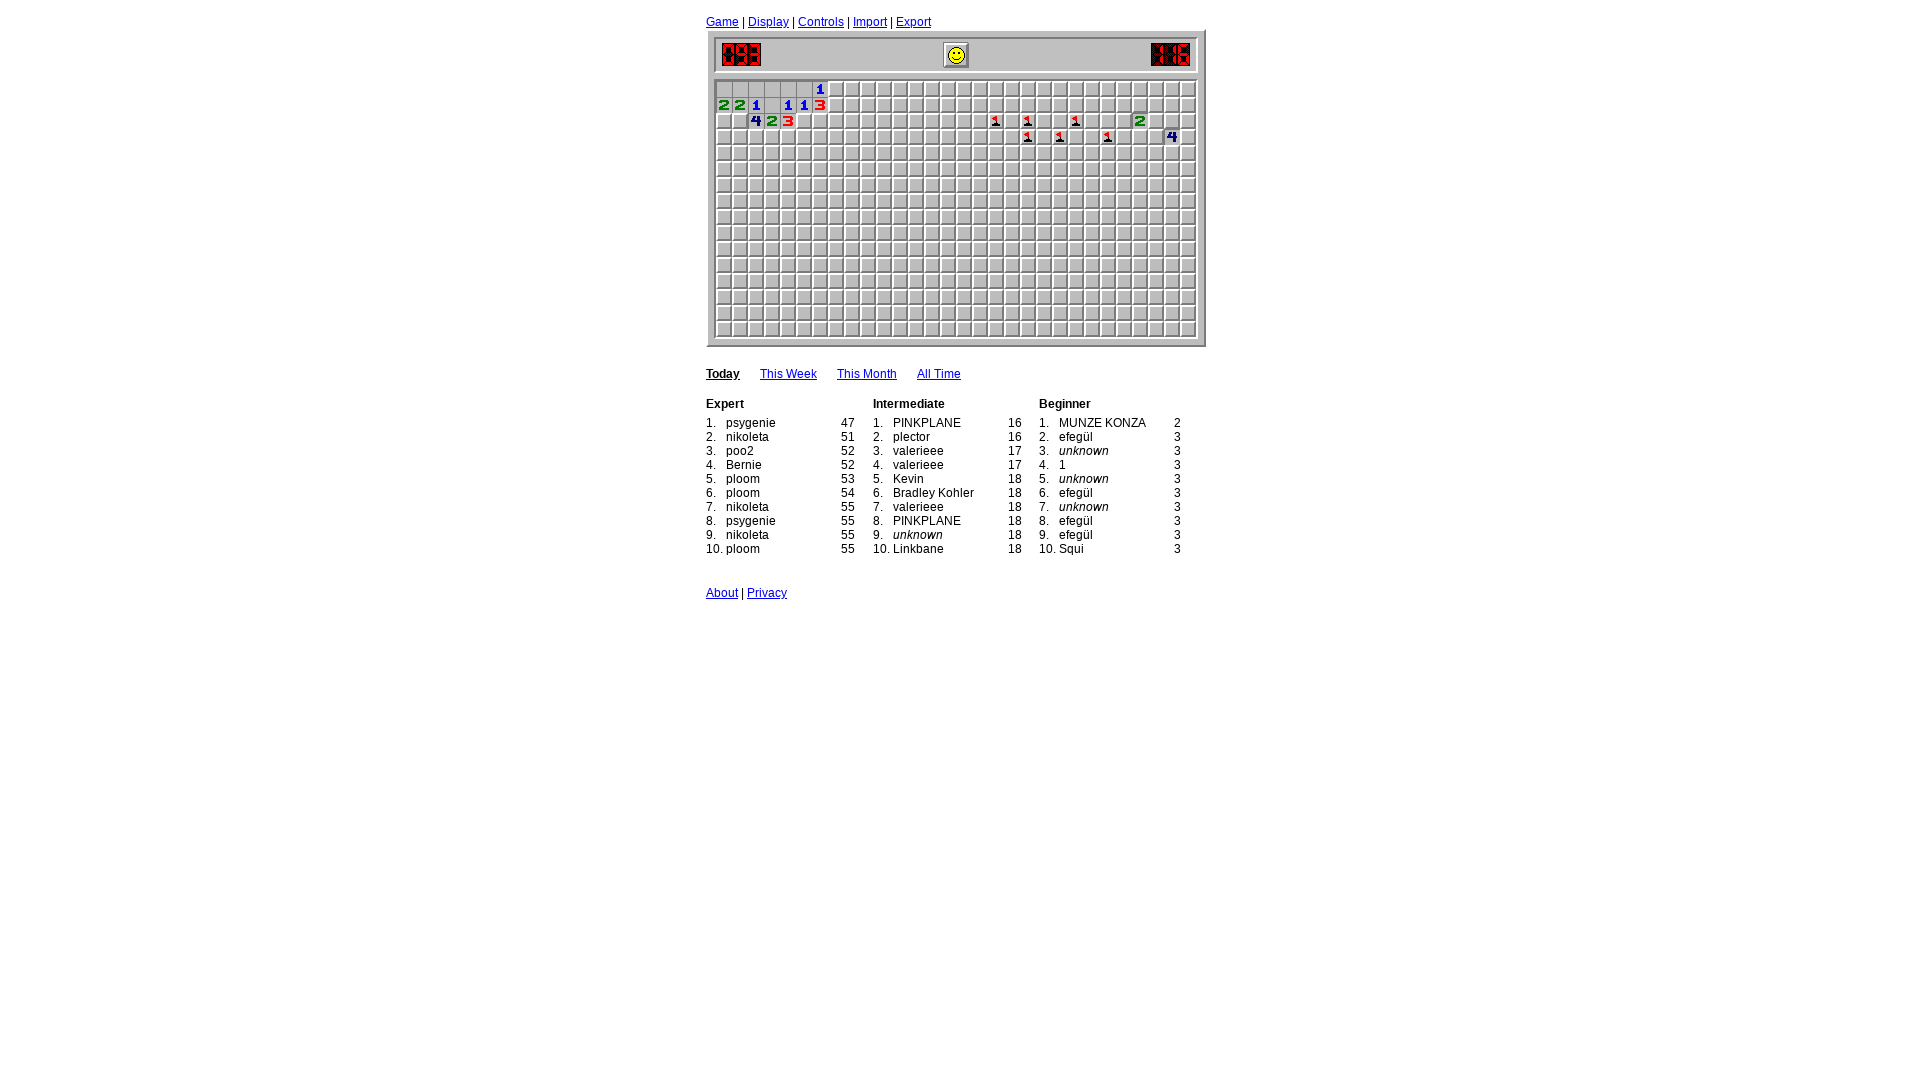

Game loop iteration 86: Waited 400ms before analyzing board
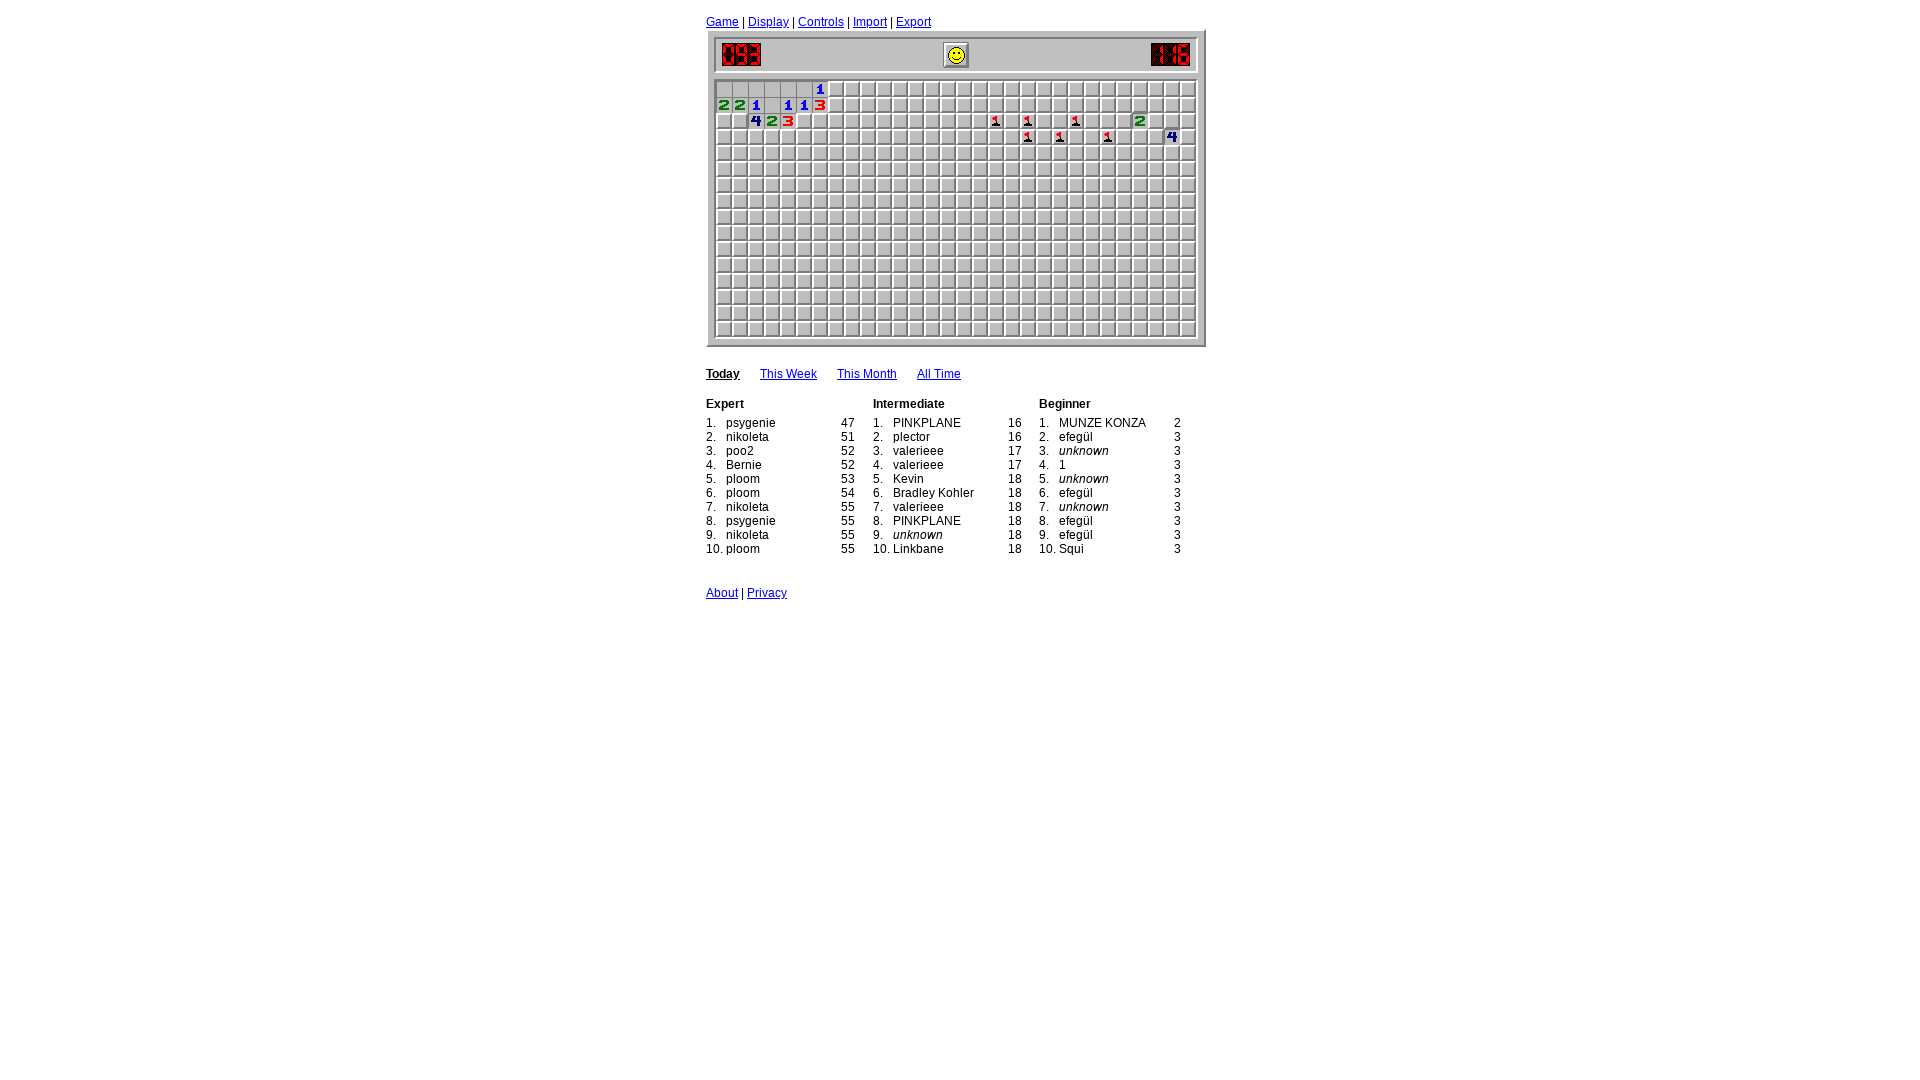

Analyzed opened cells - found 19 revealed cells so far
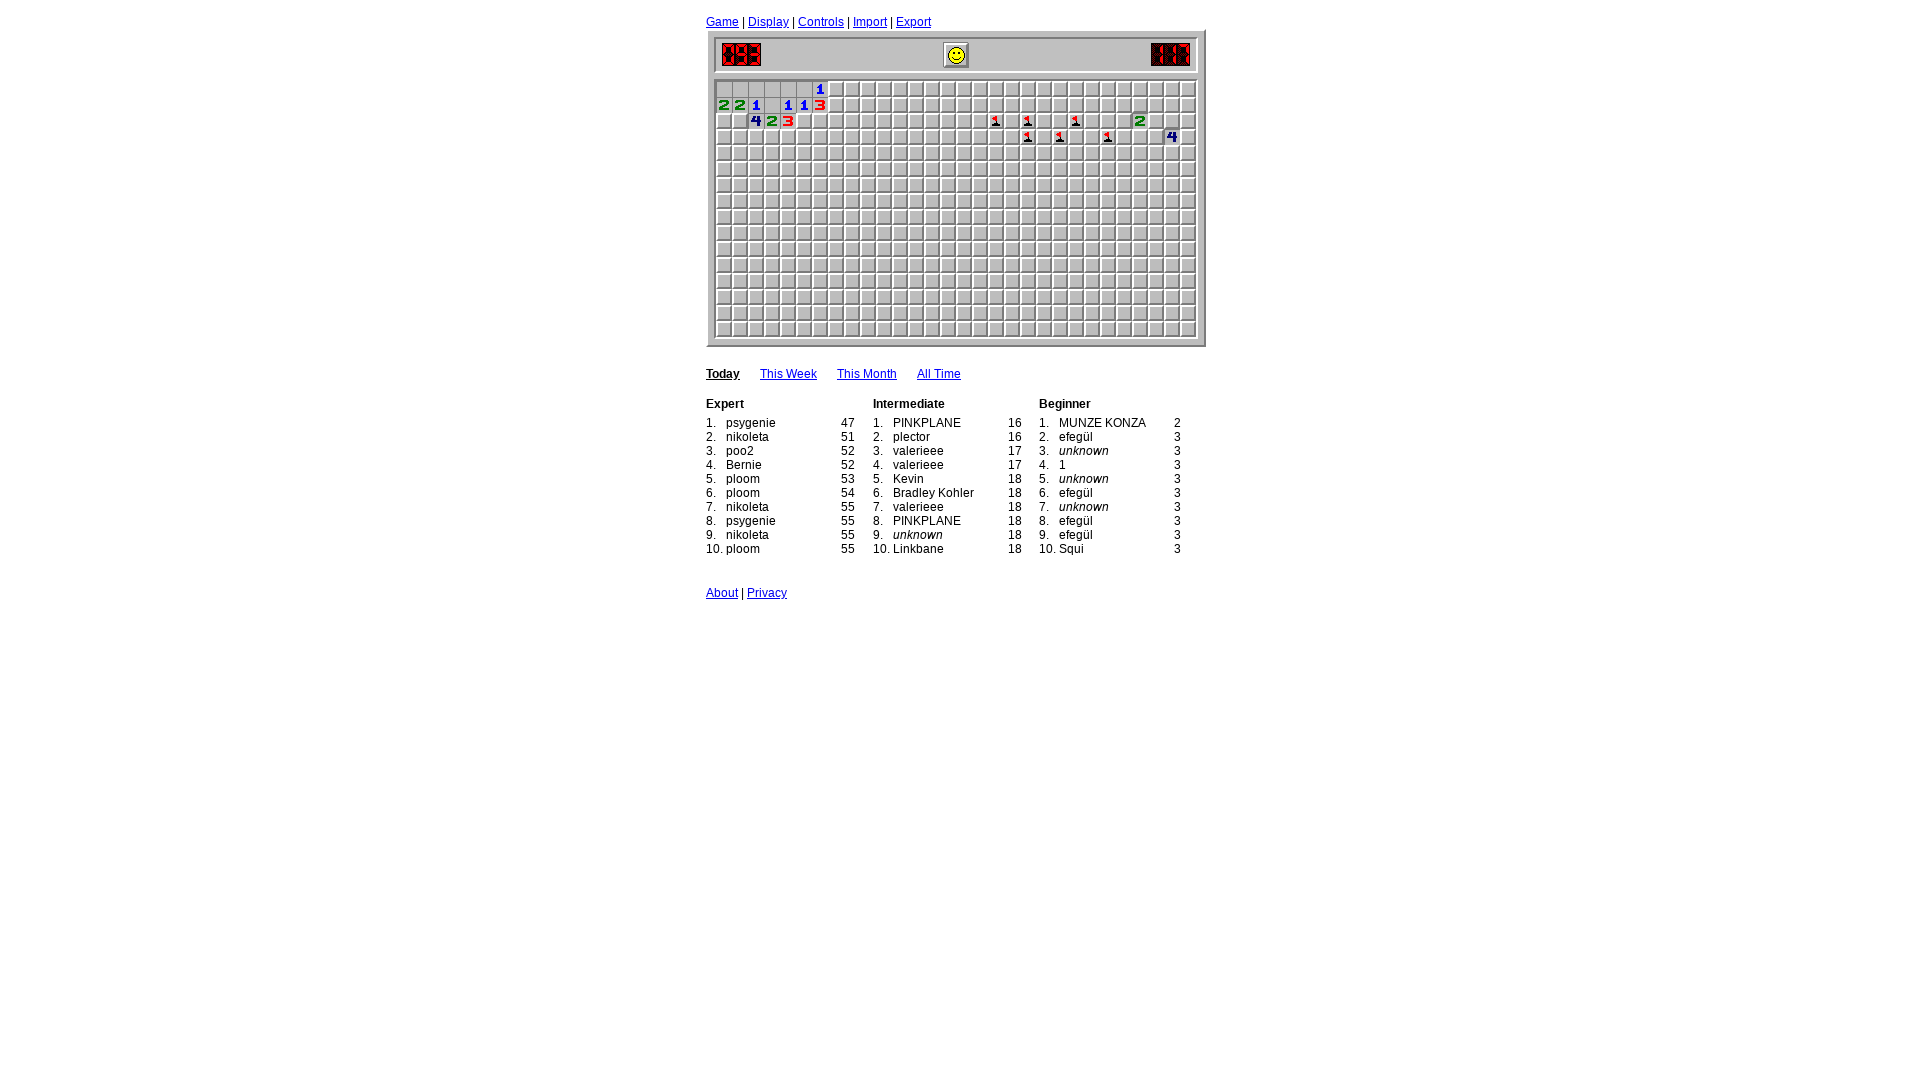

Game loop iteration 87: Waited 400ms before analyzing board
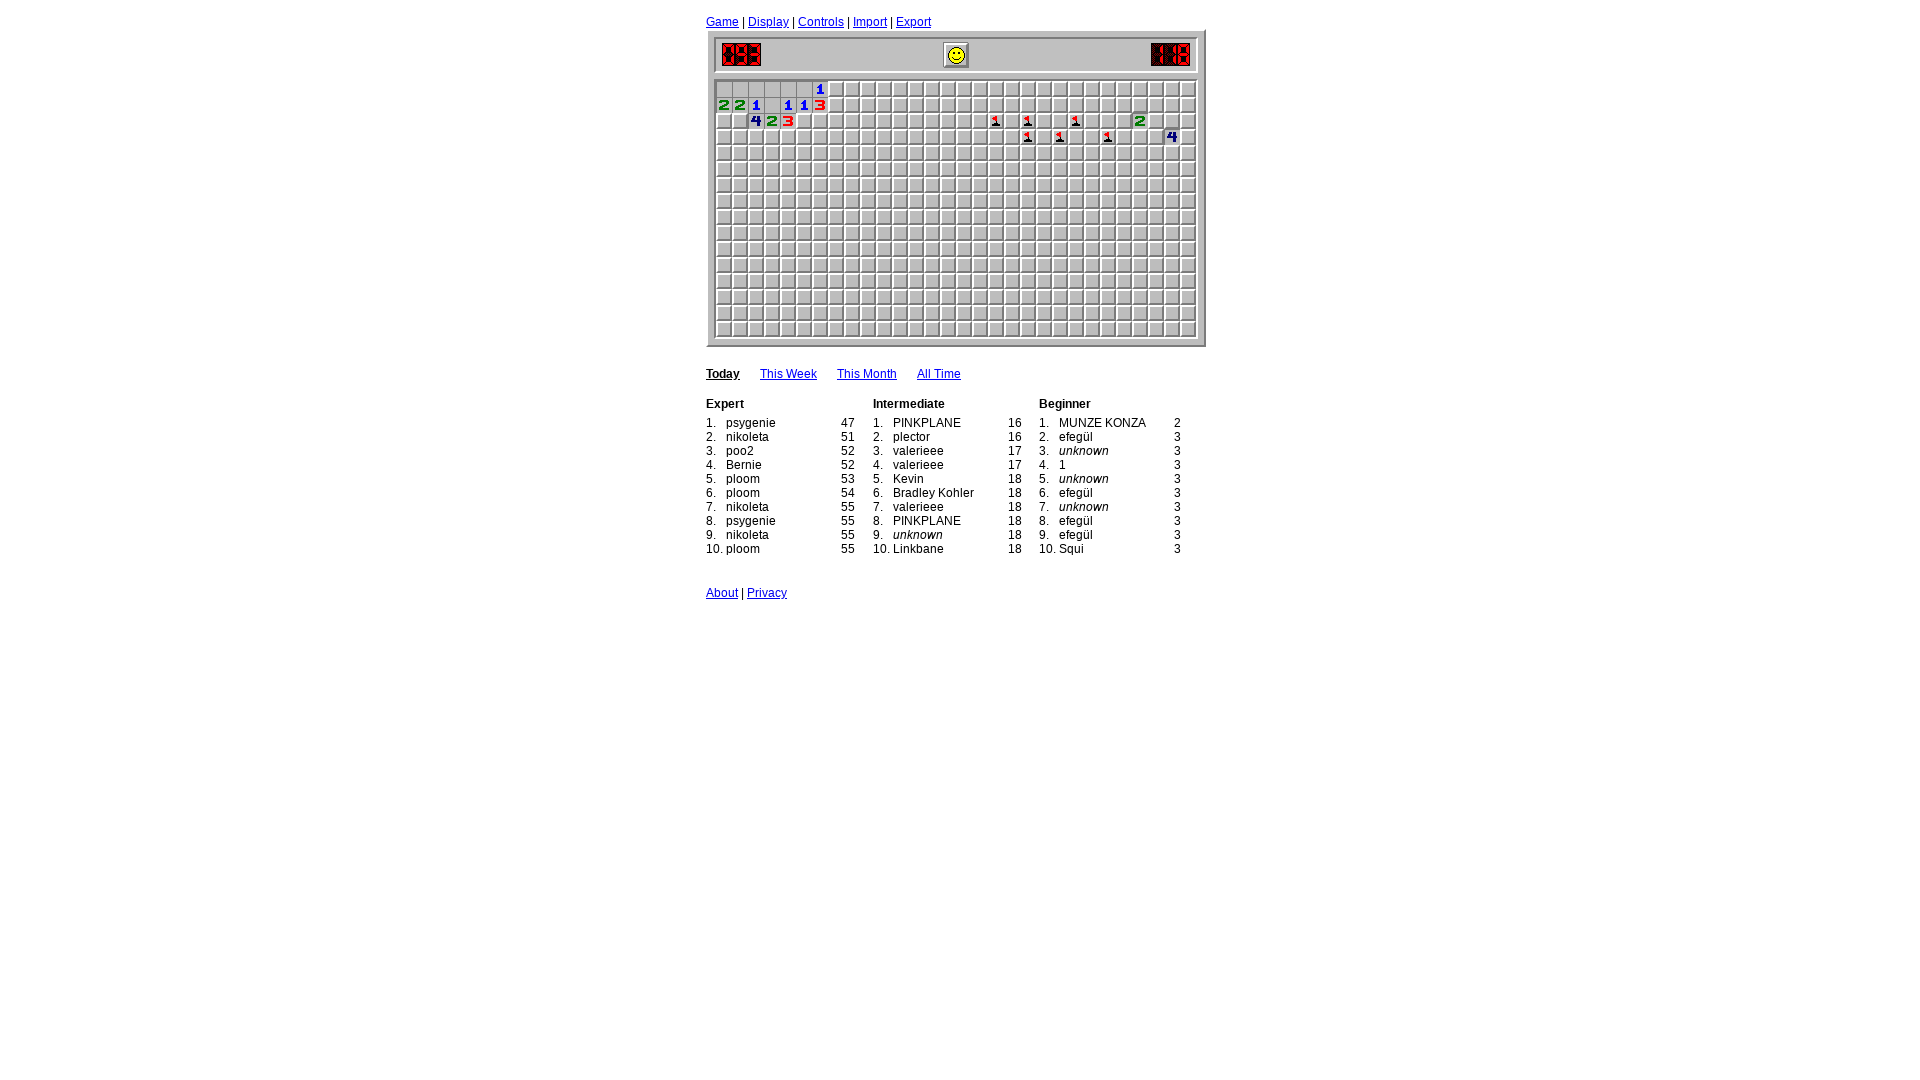

Analyzed opened cells - found 19 revealed cells so far
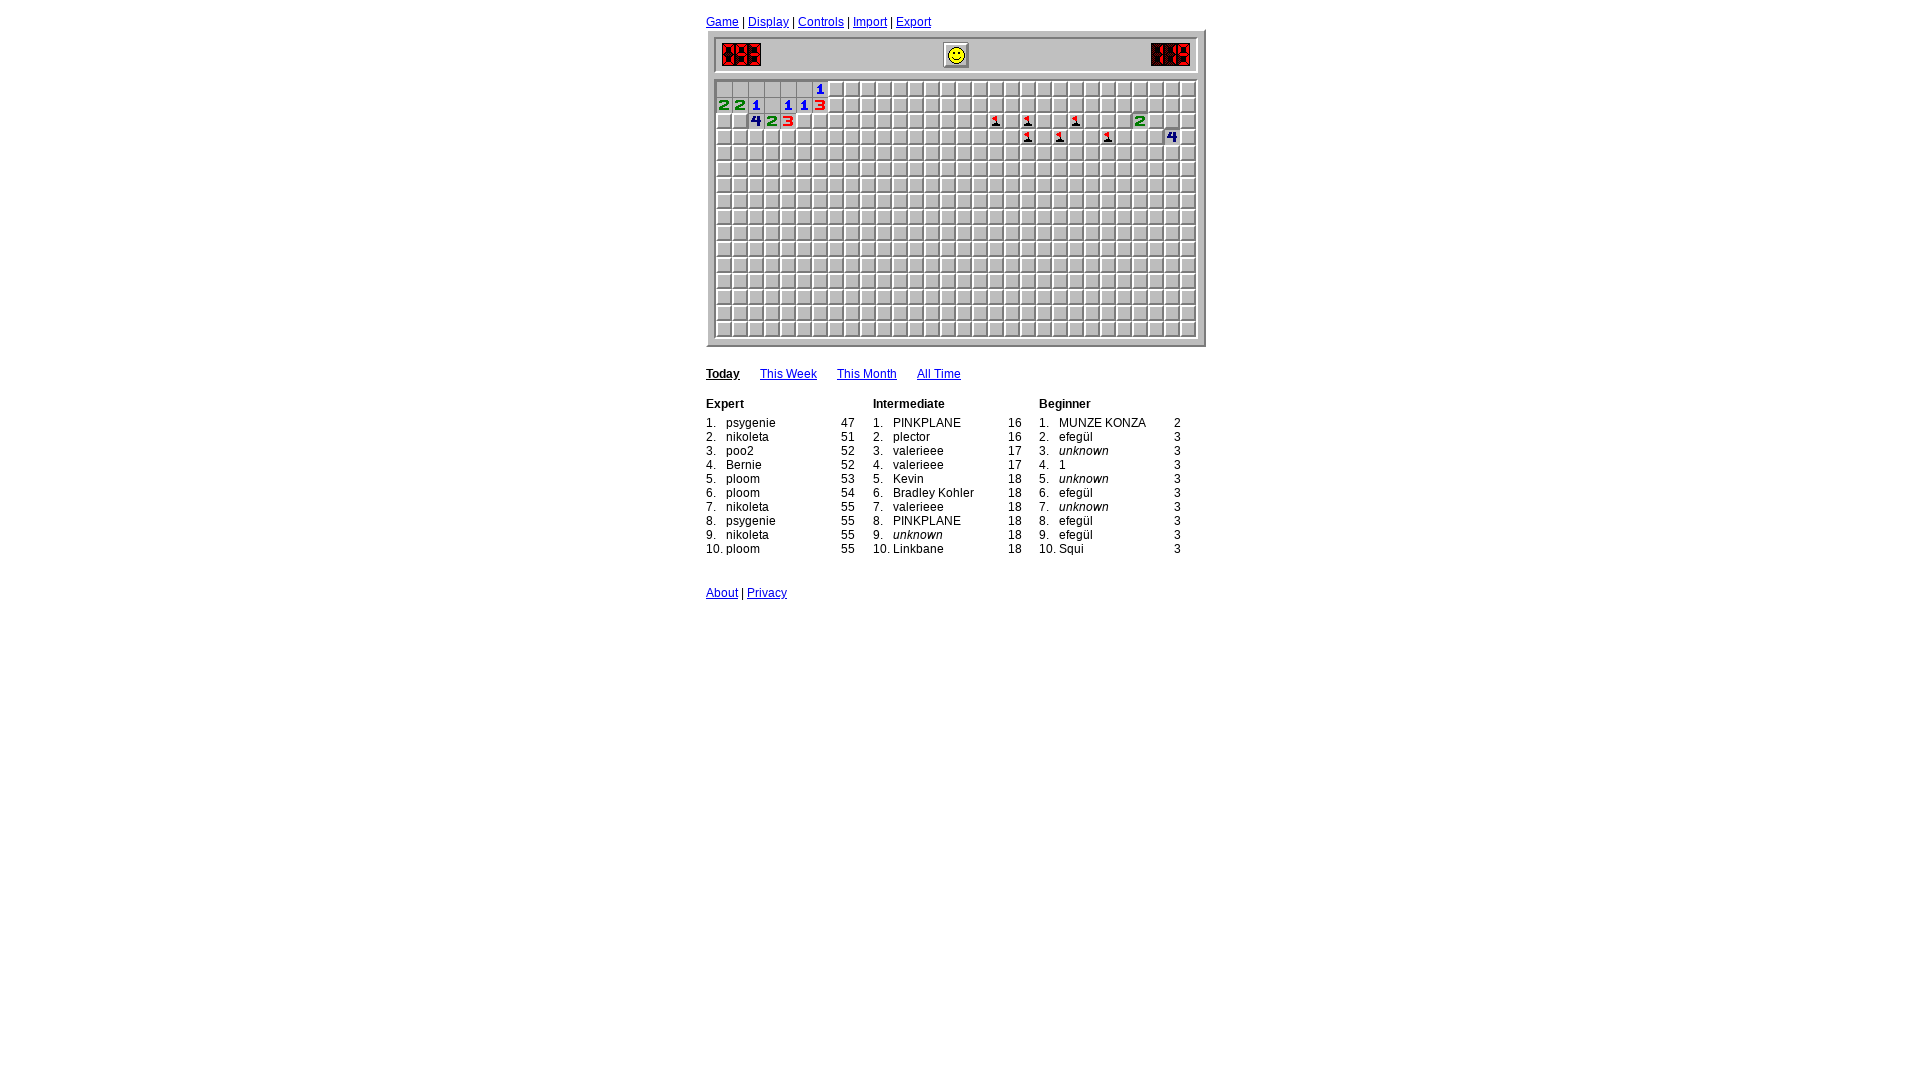

Game loop iteration 88: Waited 400ms before analyzing board
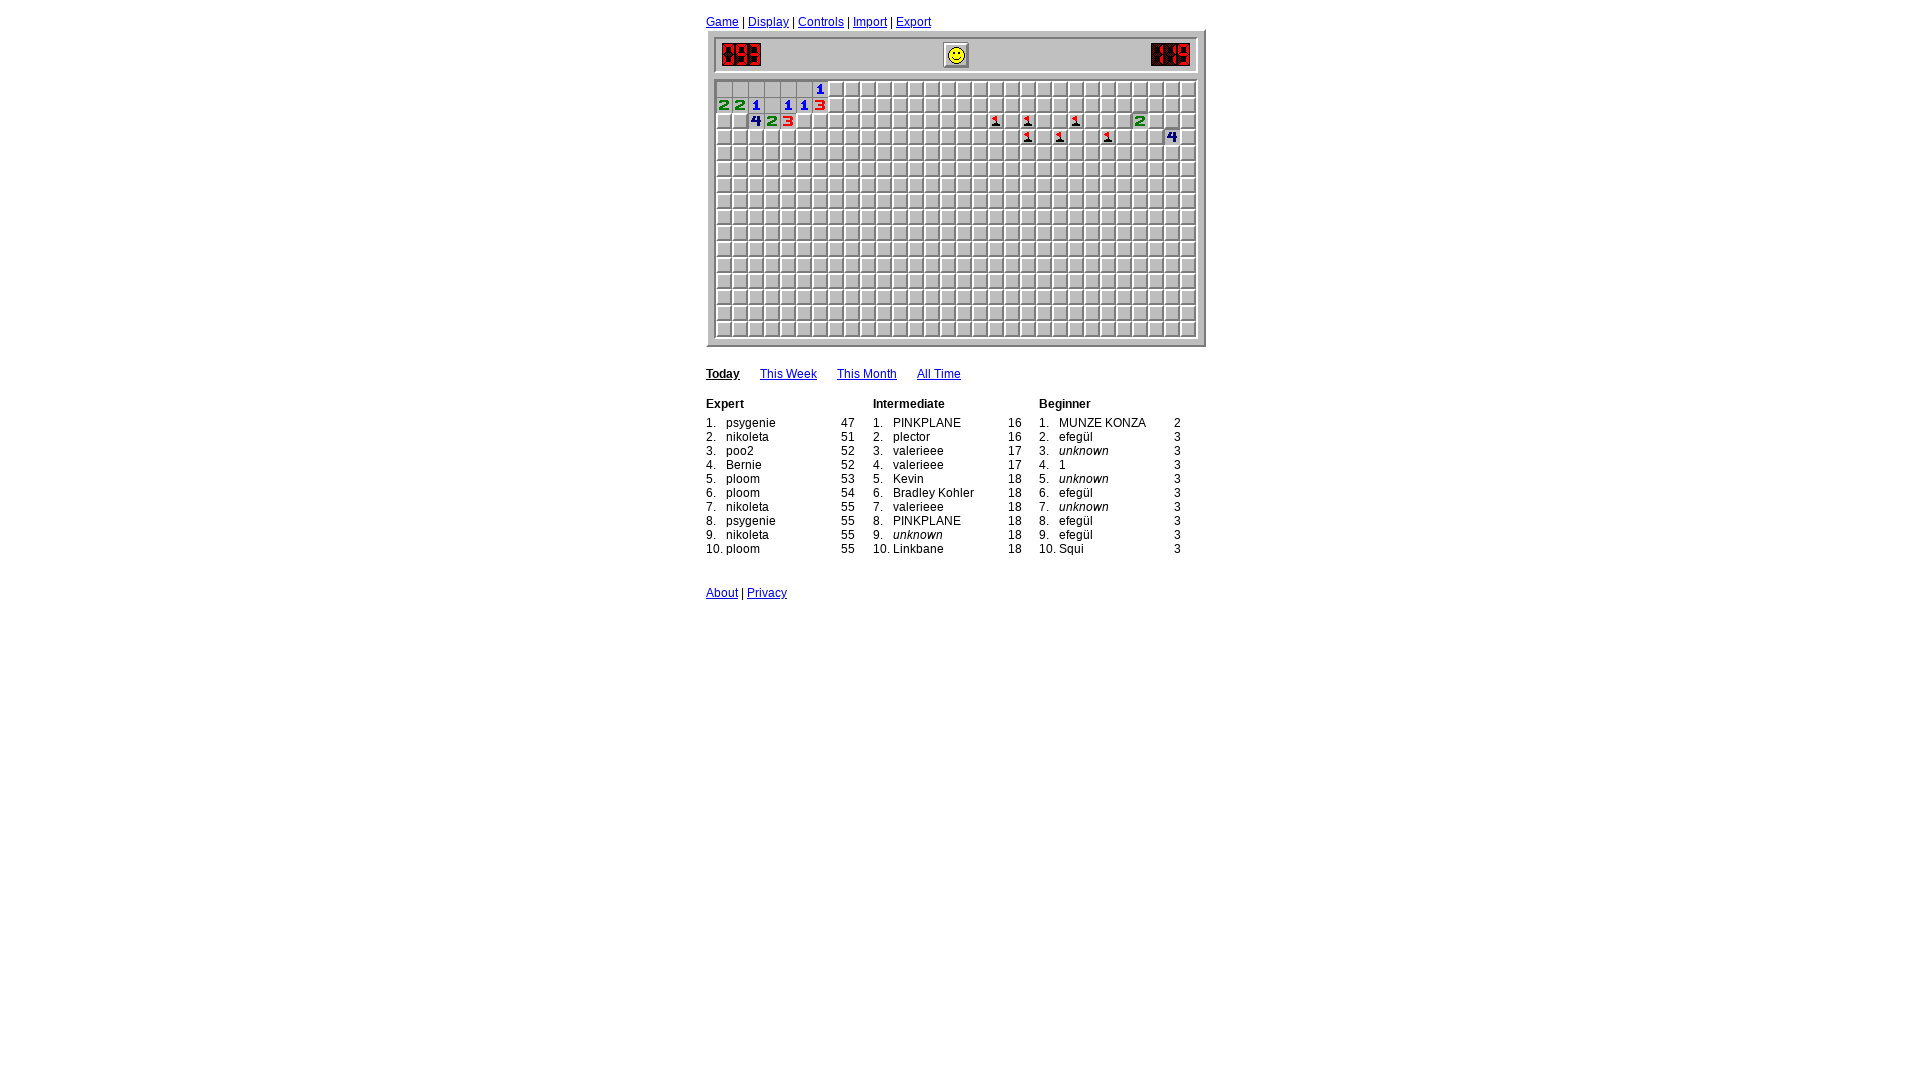

Analyzed opened cells - found 19 revealed cells so far
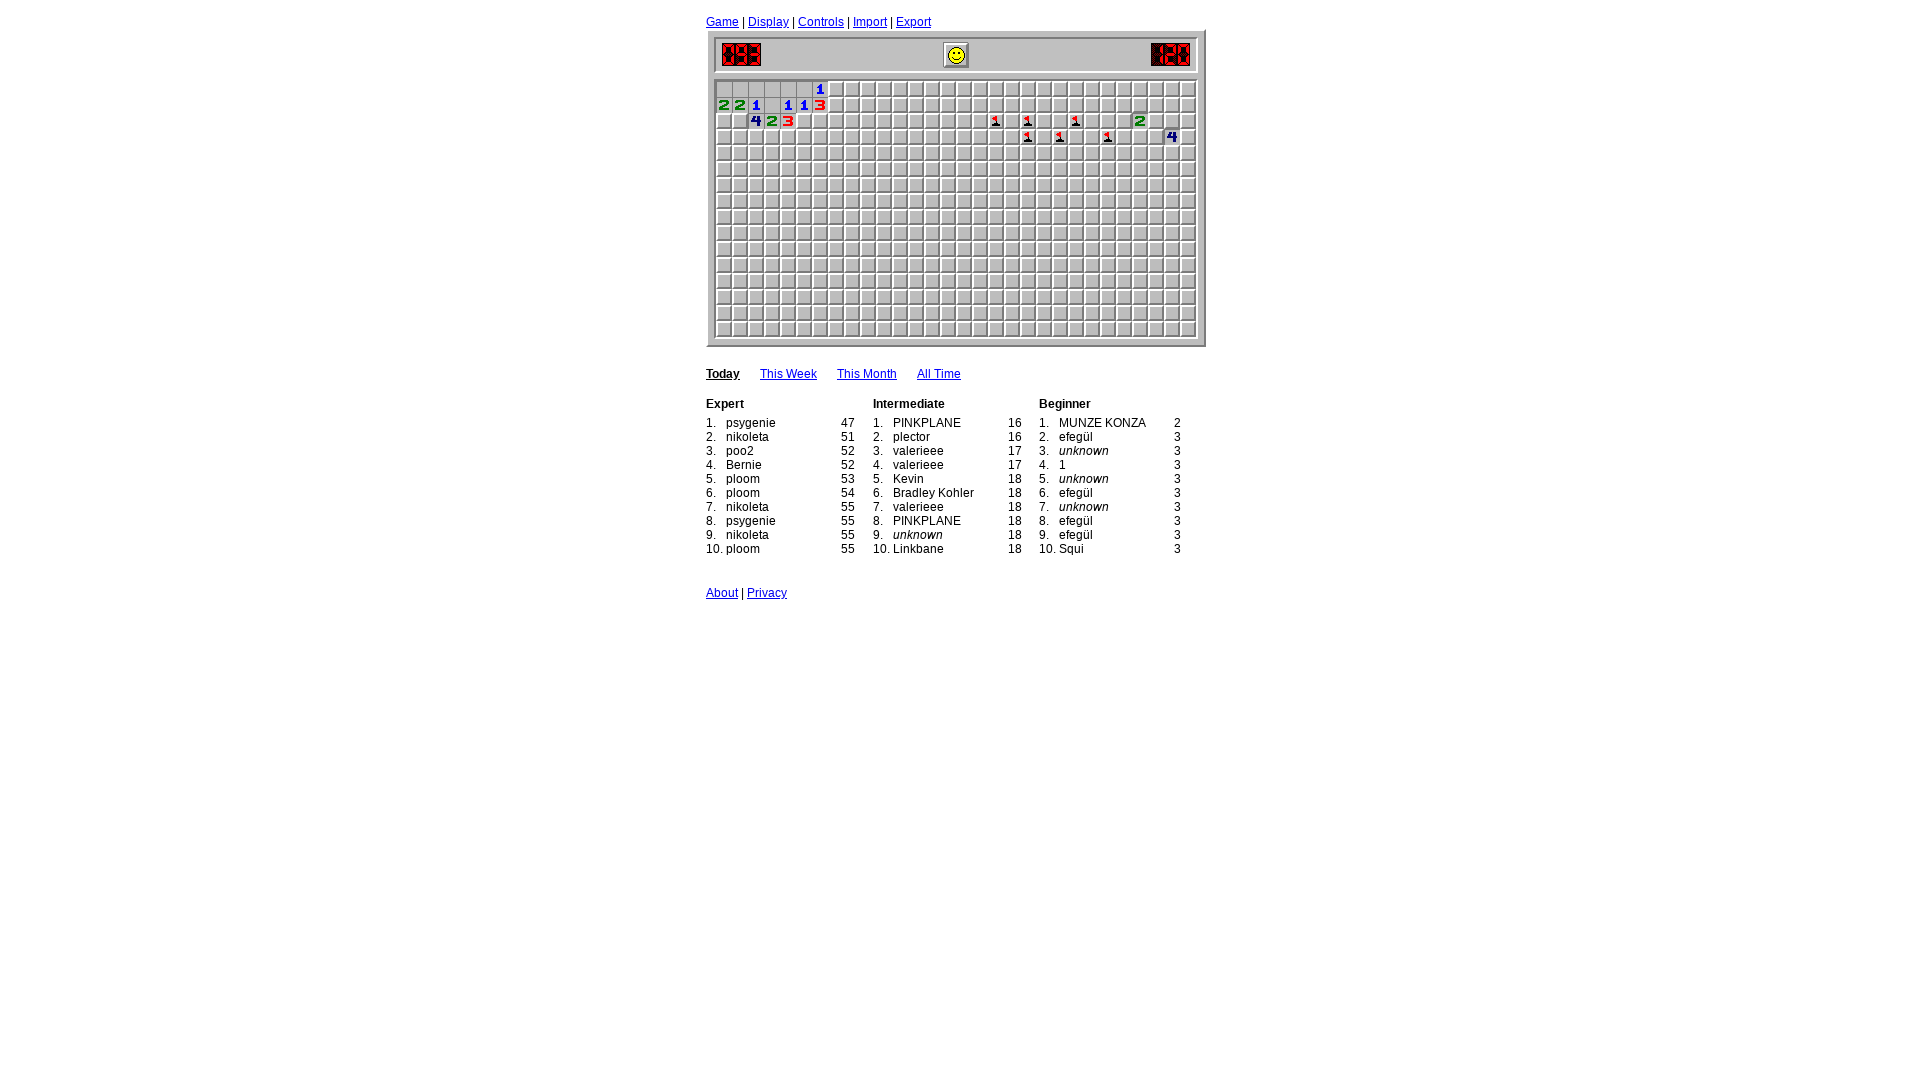

Game loop iteration 89: Waited 400ms before analyzing board
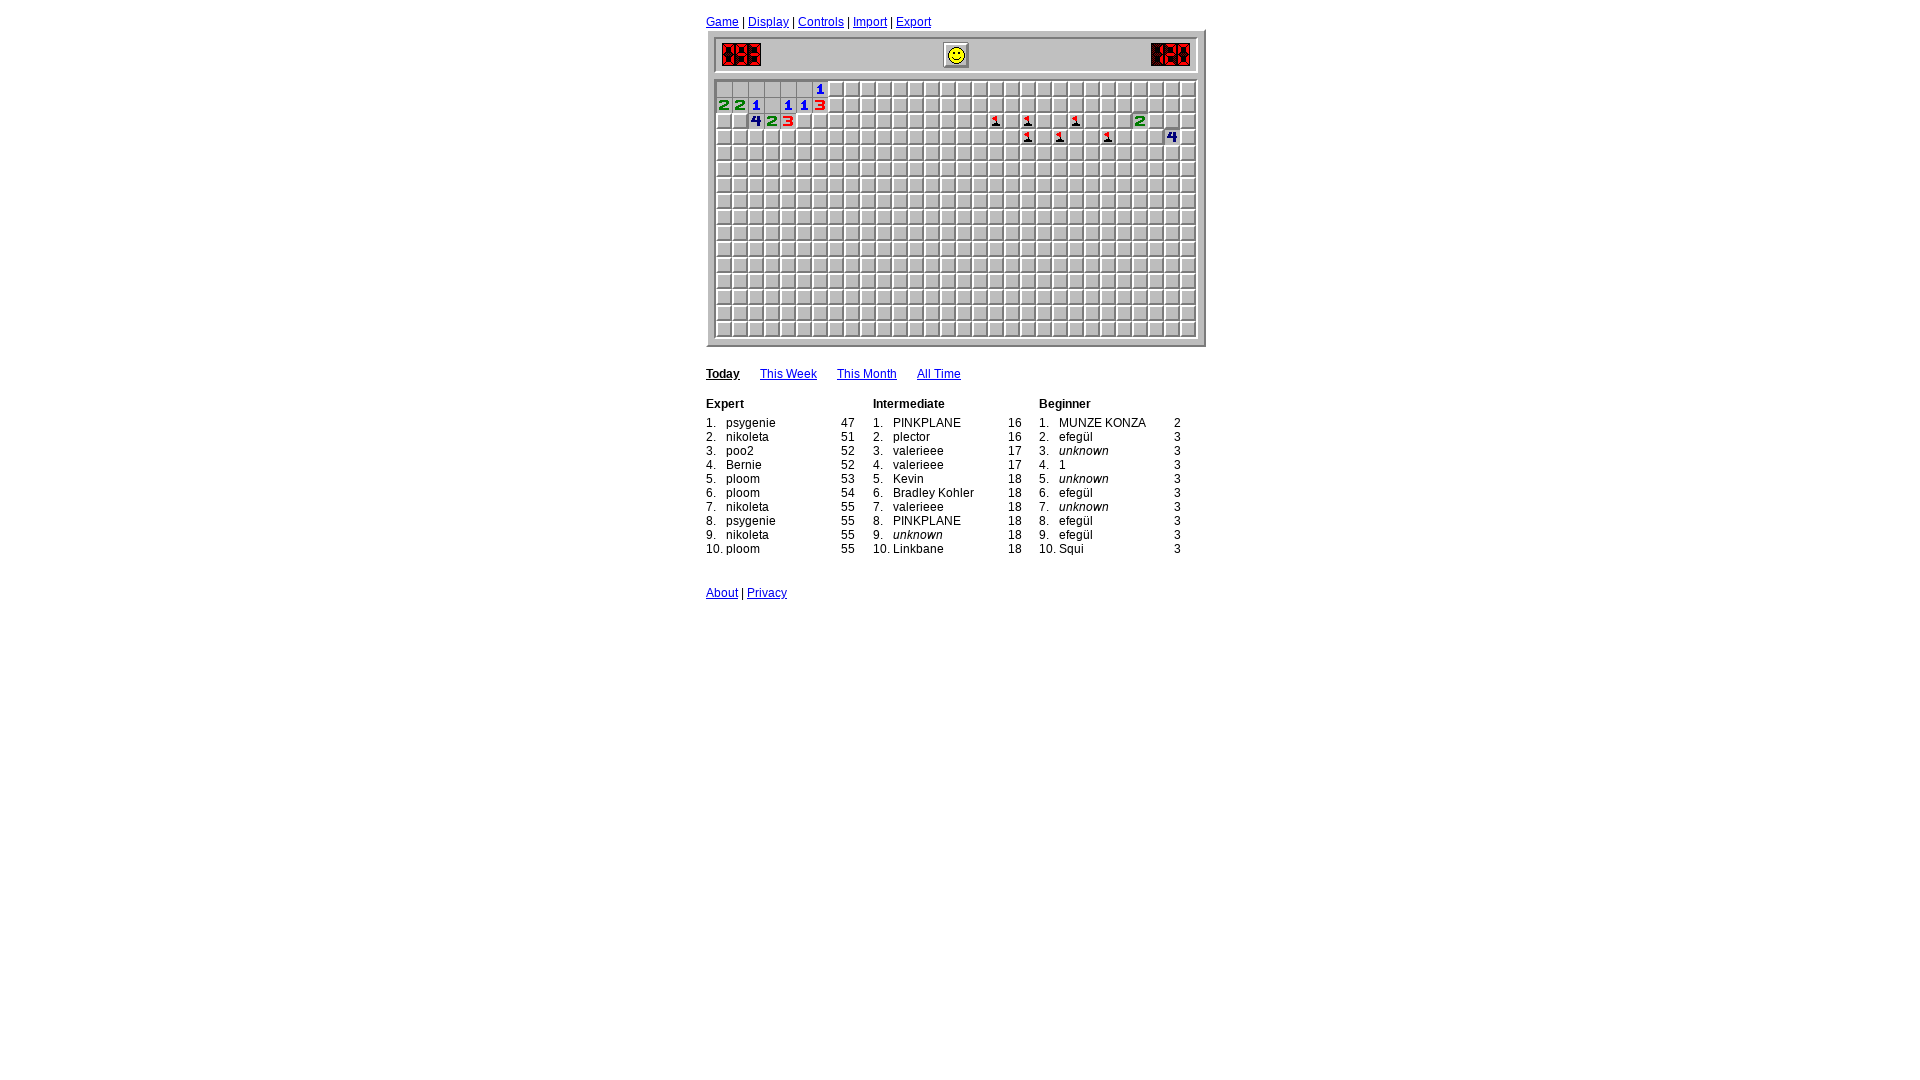

Analyzed opened cells - found 19 revealed cells so far
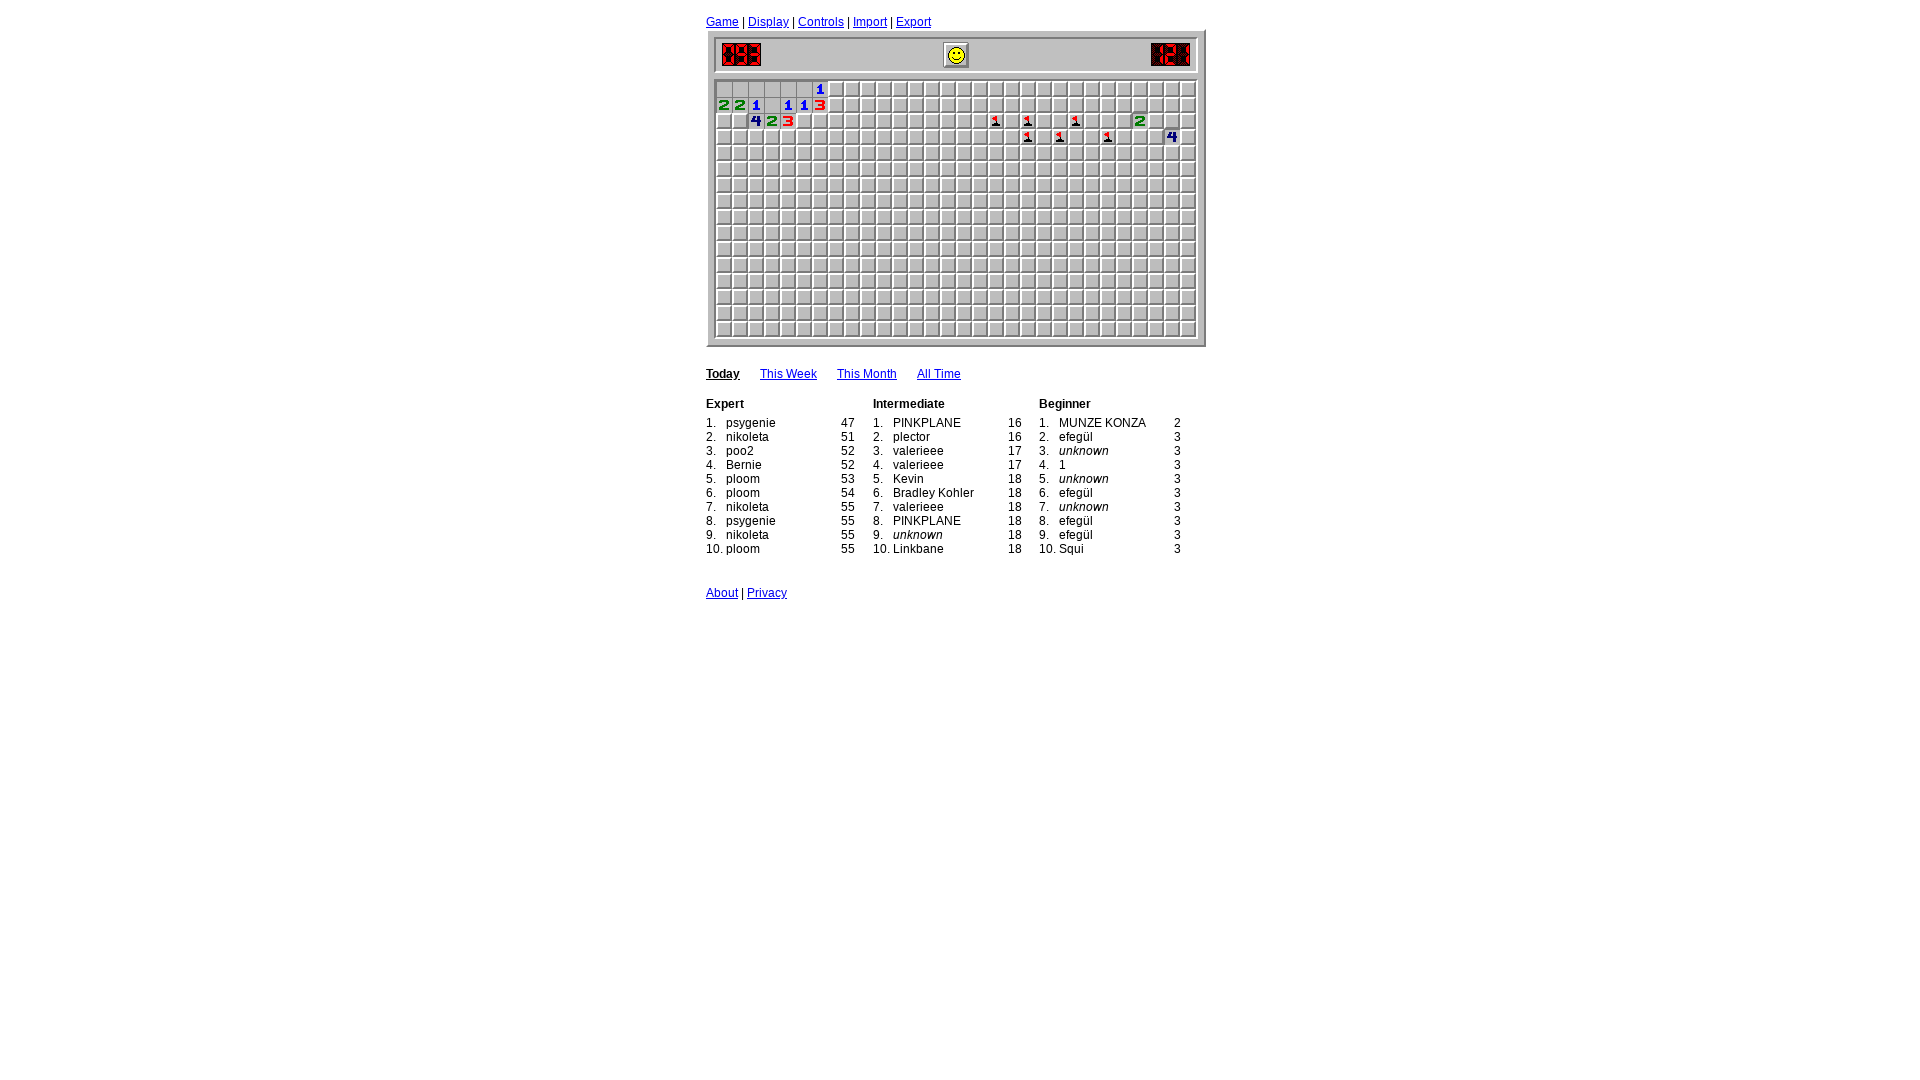

Game loop iteration 90: Waited 400ms before analyzing board
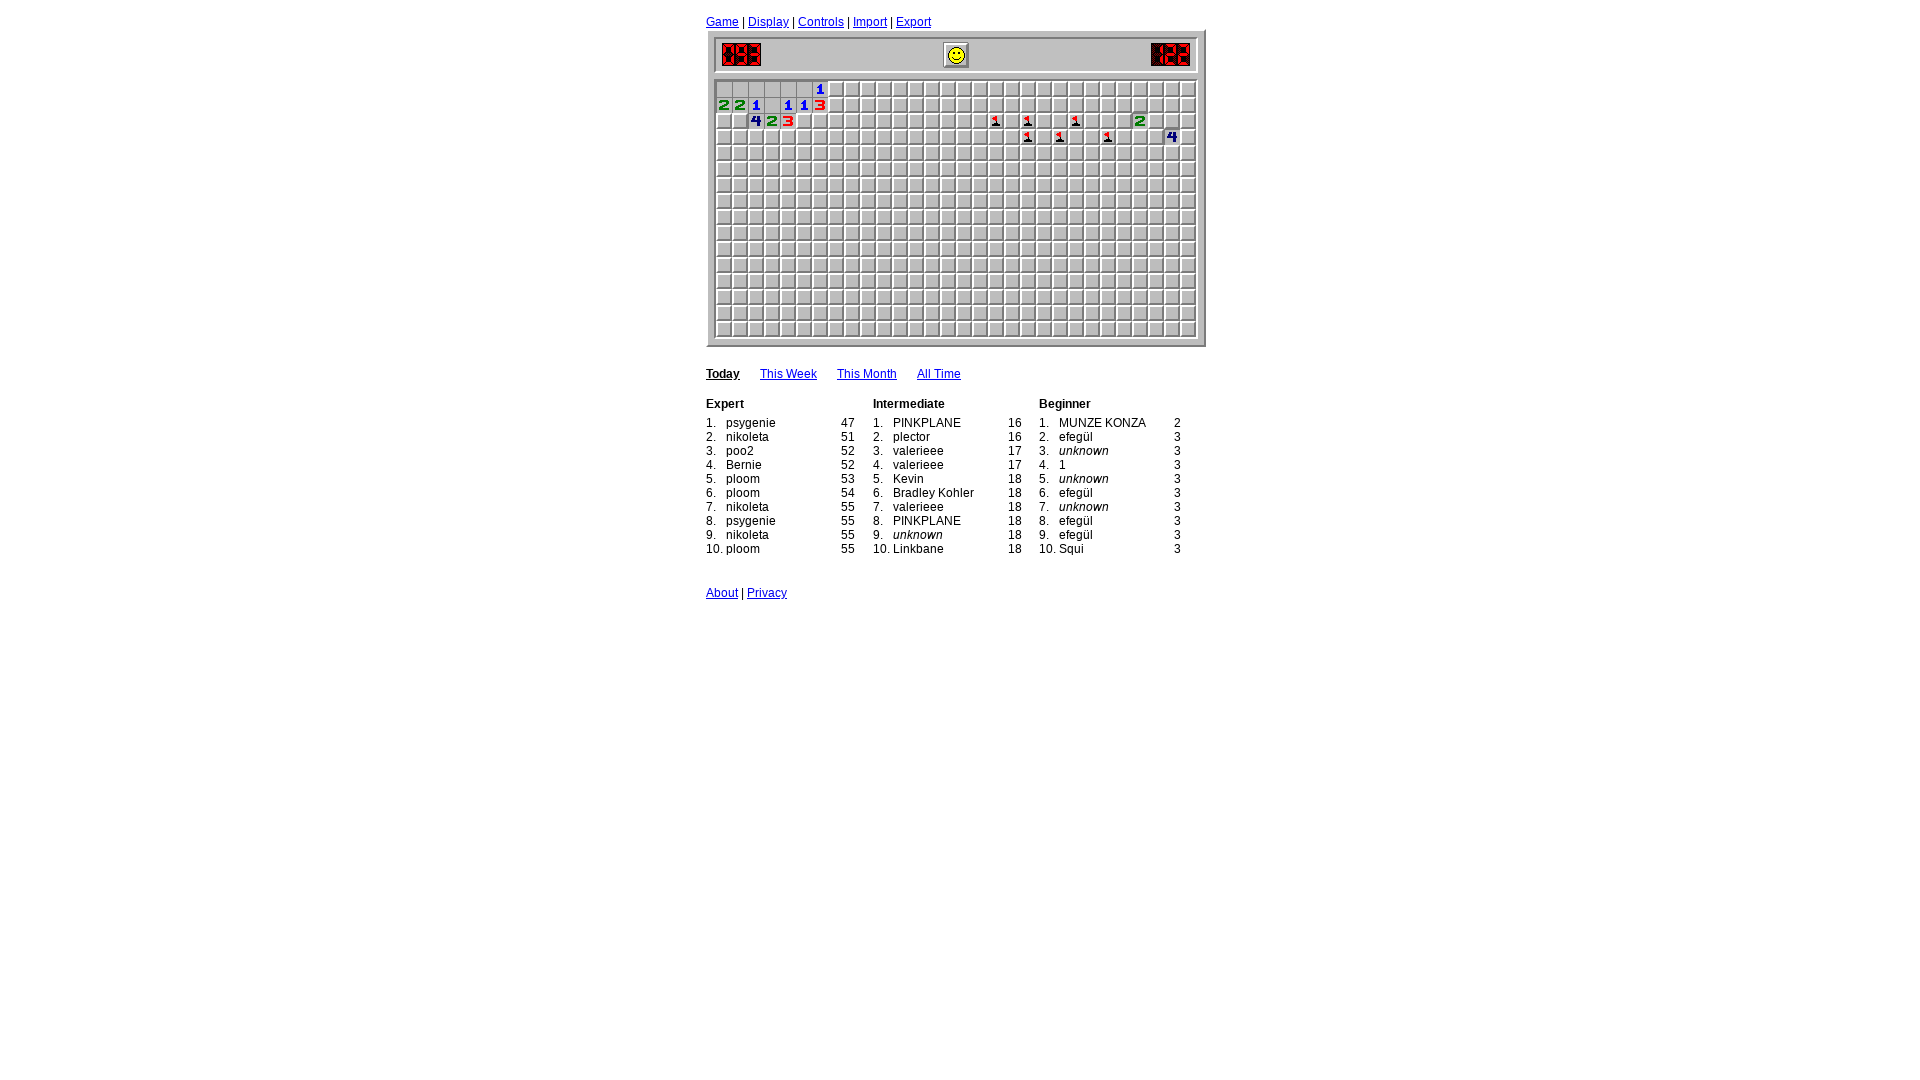

Analyzed opened cells - found 19 revealed cells so far
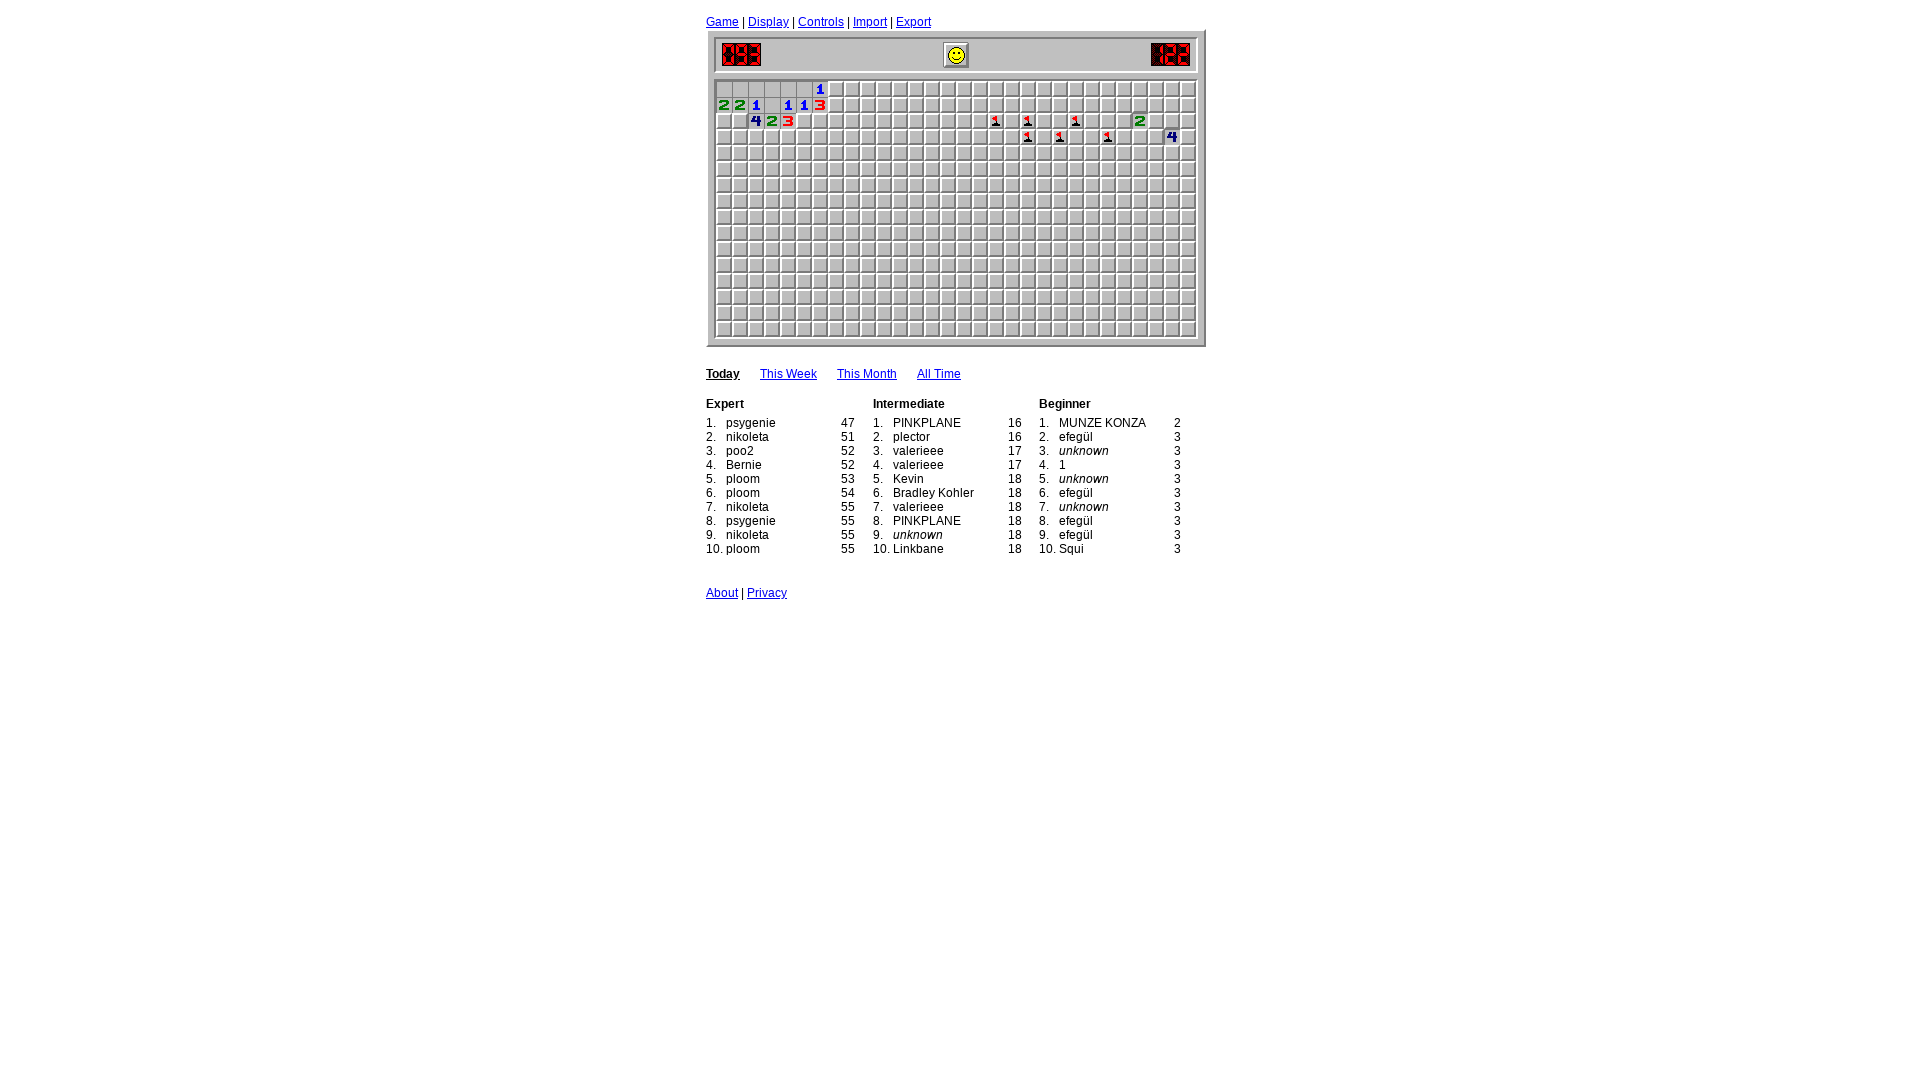

Game loop iteration 91: Waited 400ms before analyzing board
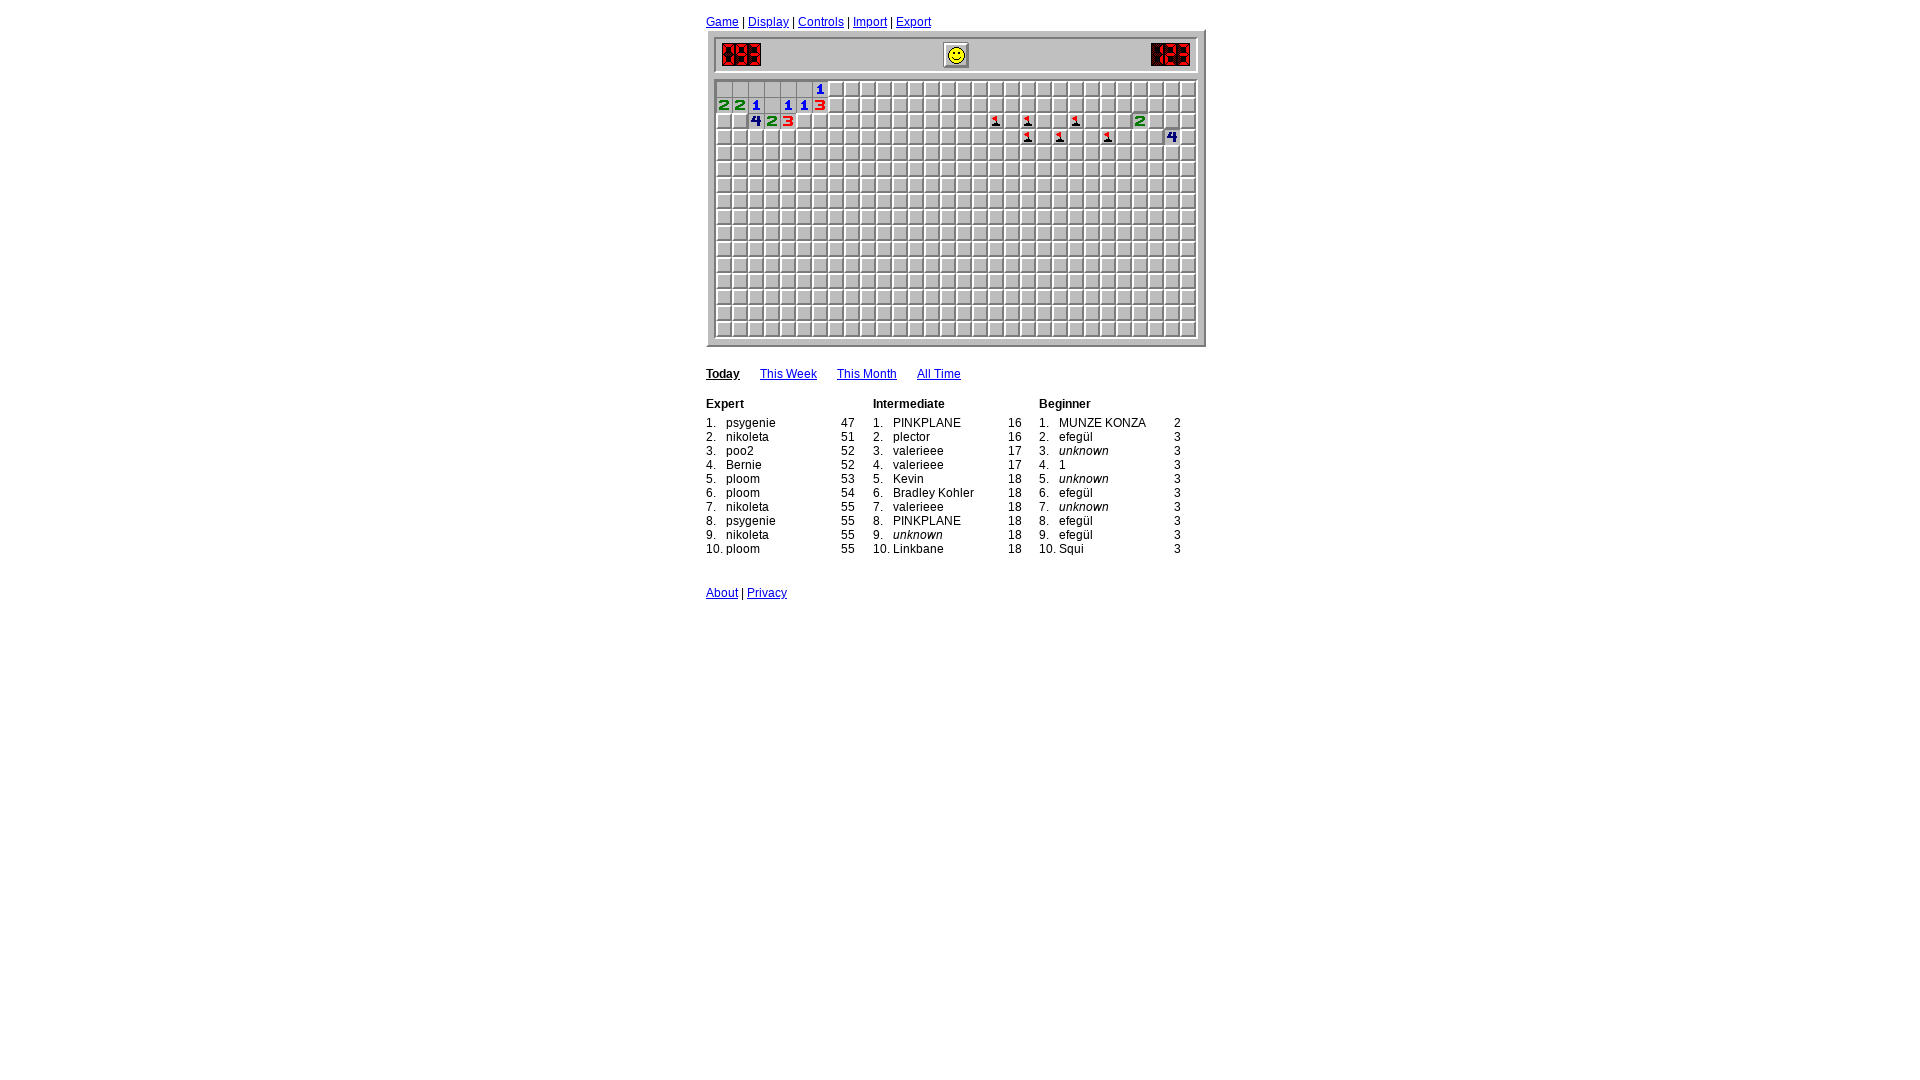

Analyzed opened cells - found 19 revealed cells so far
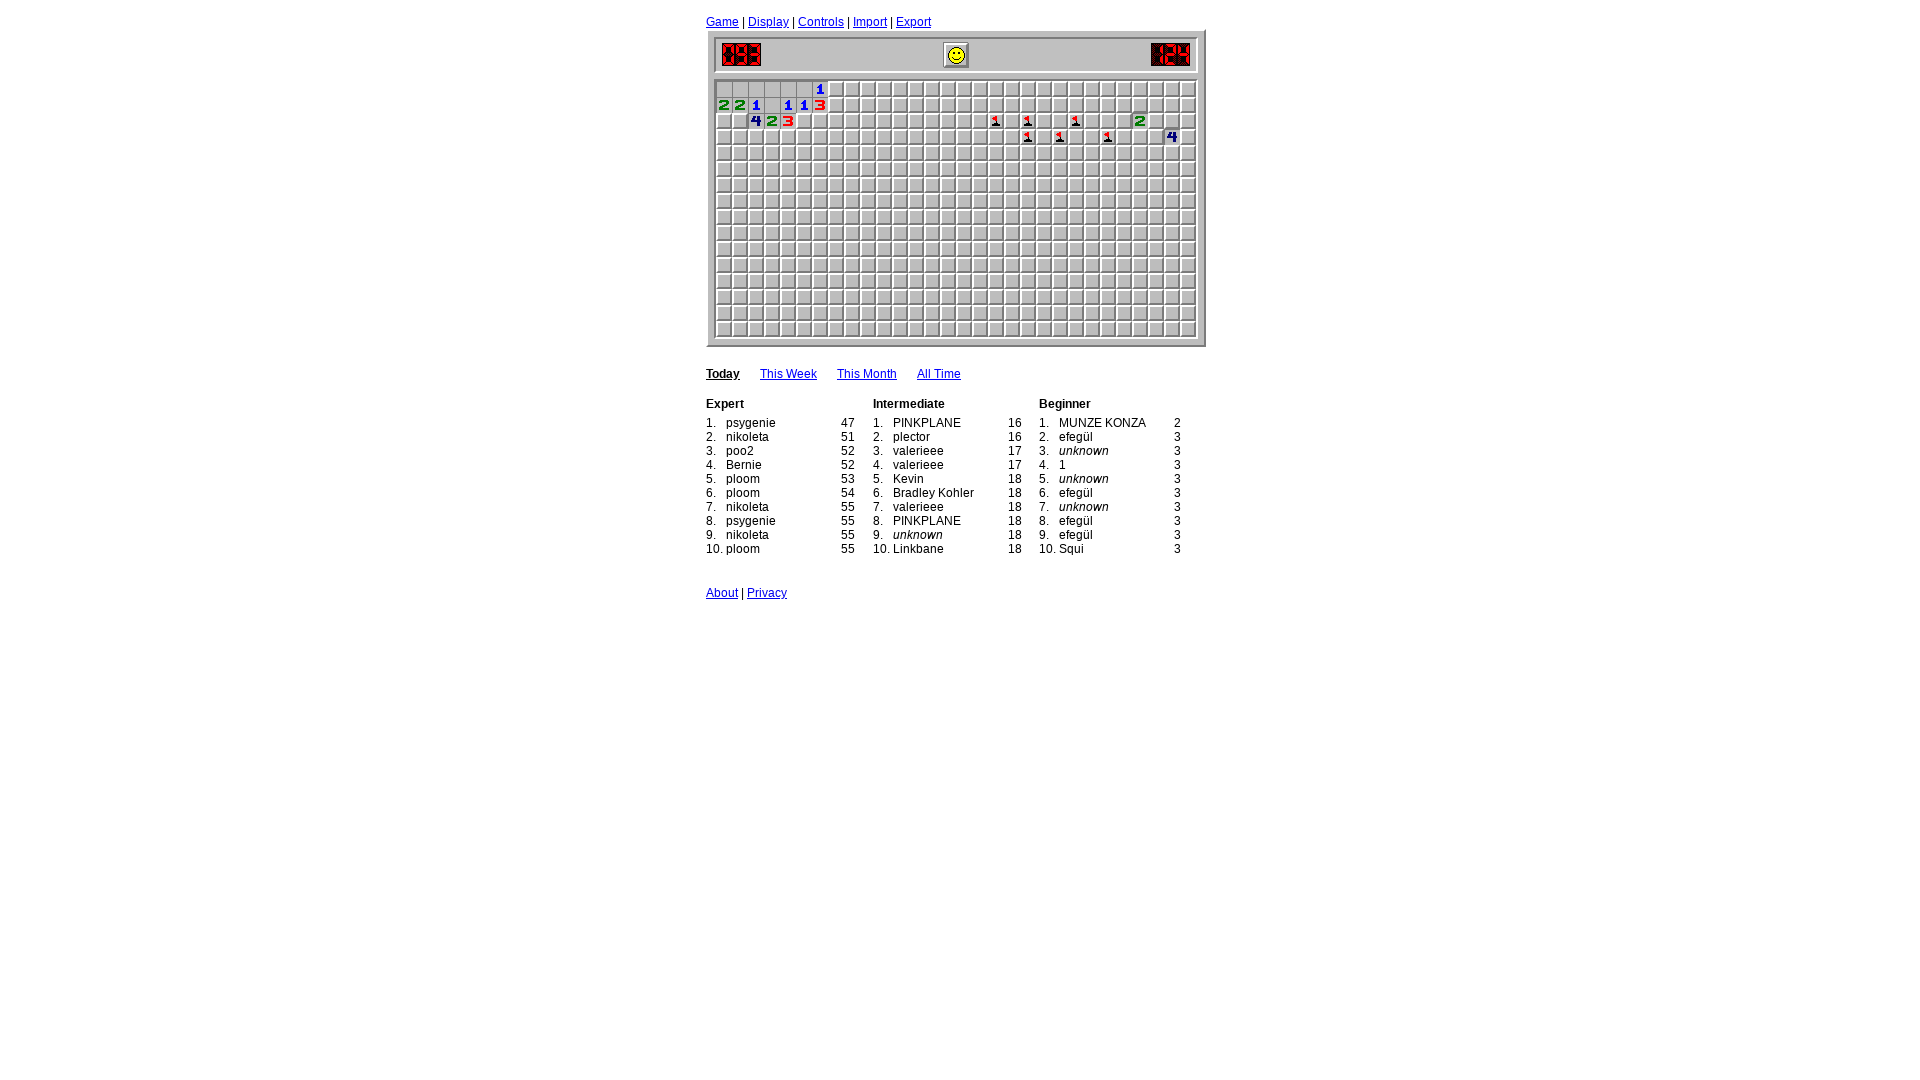

Game loop iteration 92: Waited 400ms before analyzing board
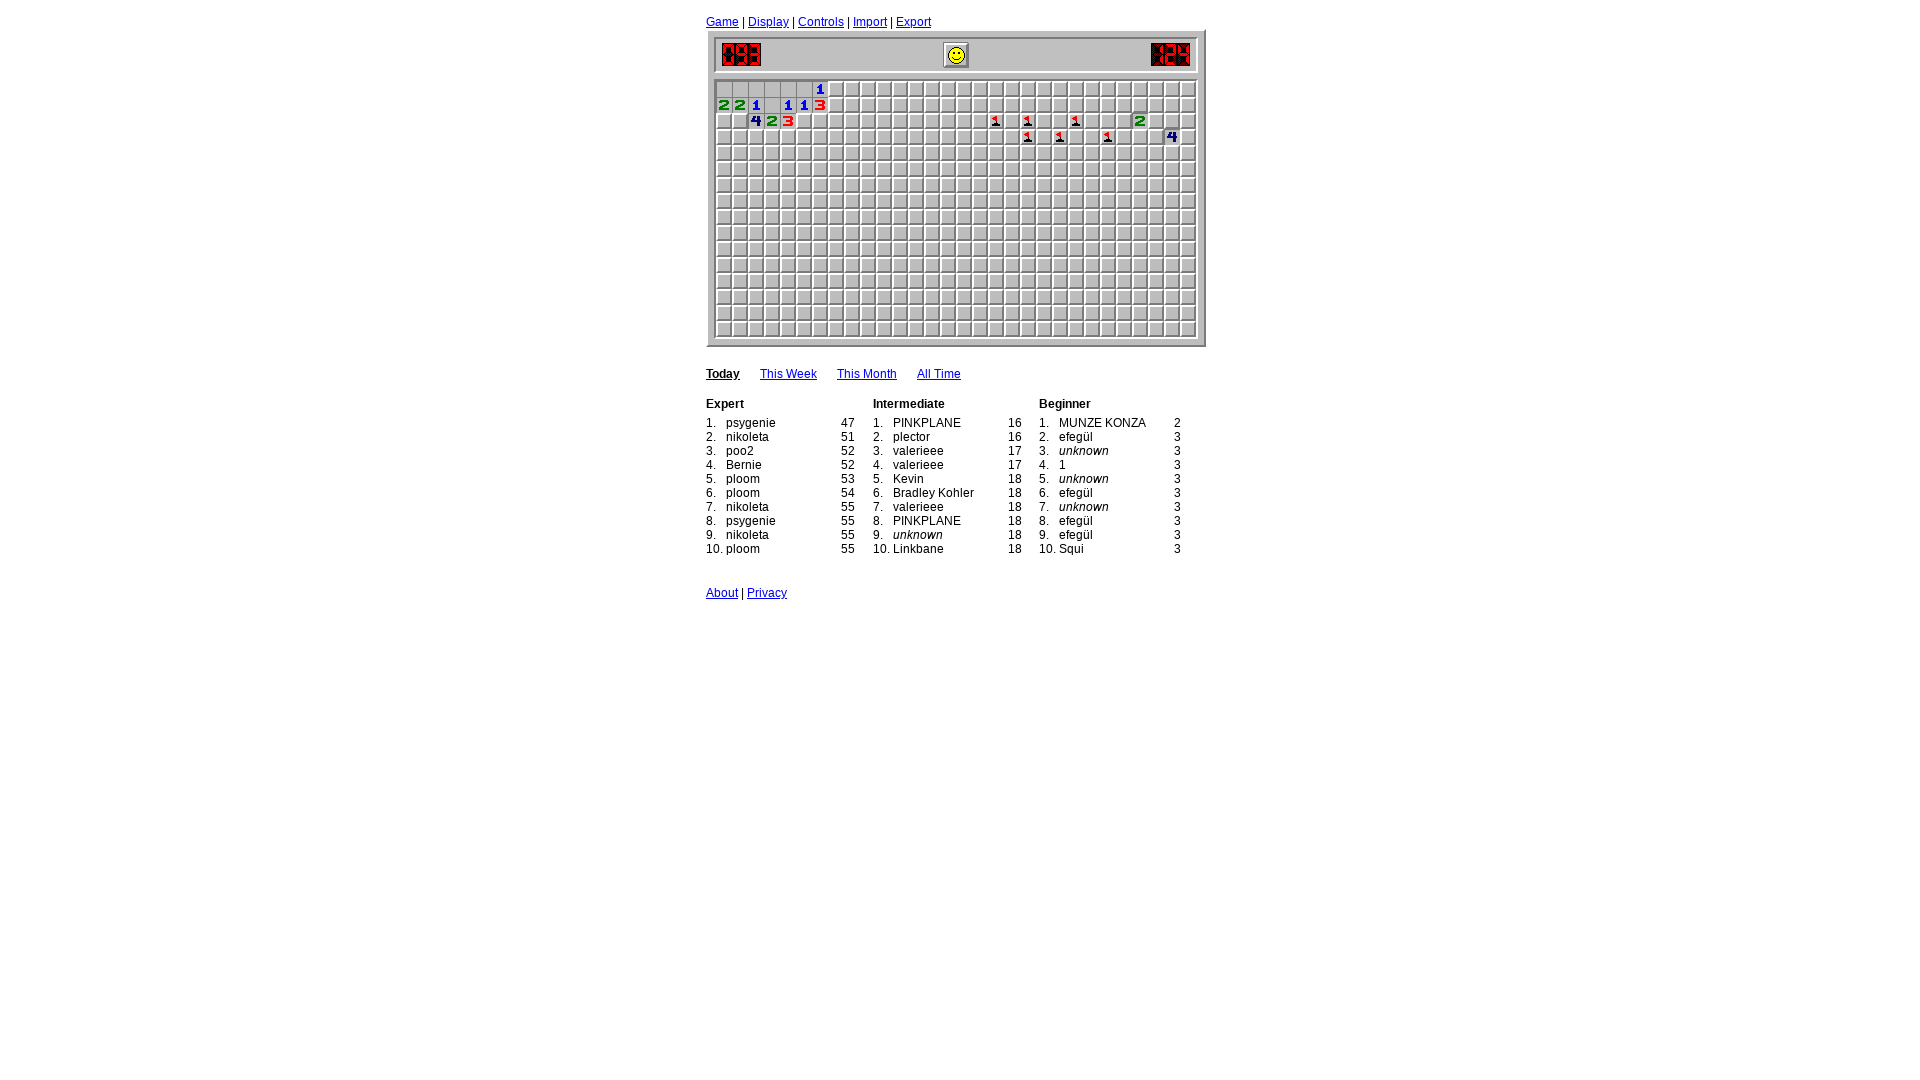

Analyzed opened cells - found 19 revealed cells so far
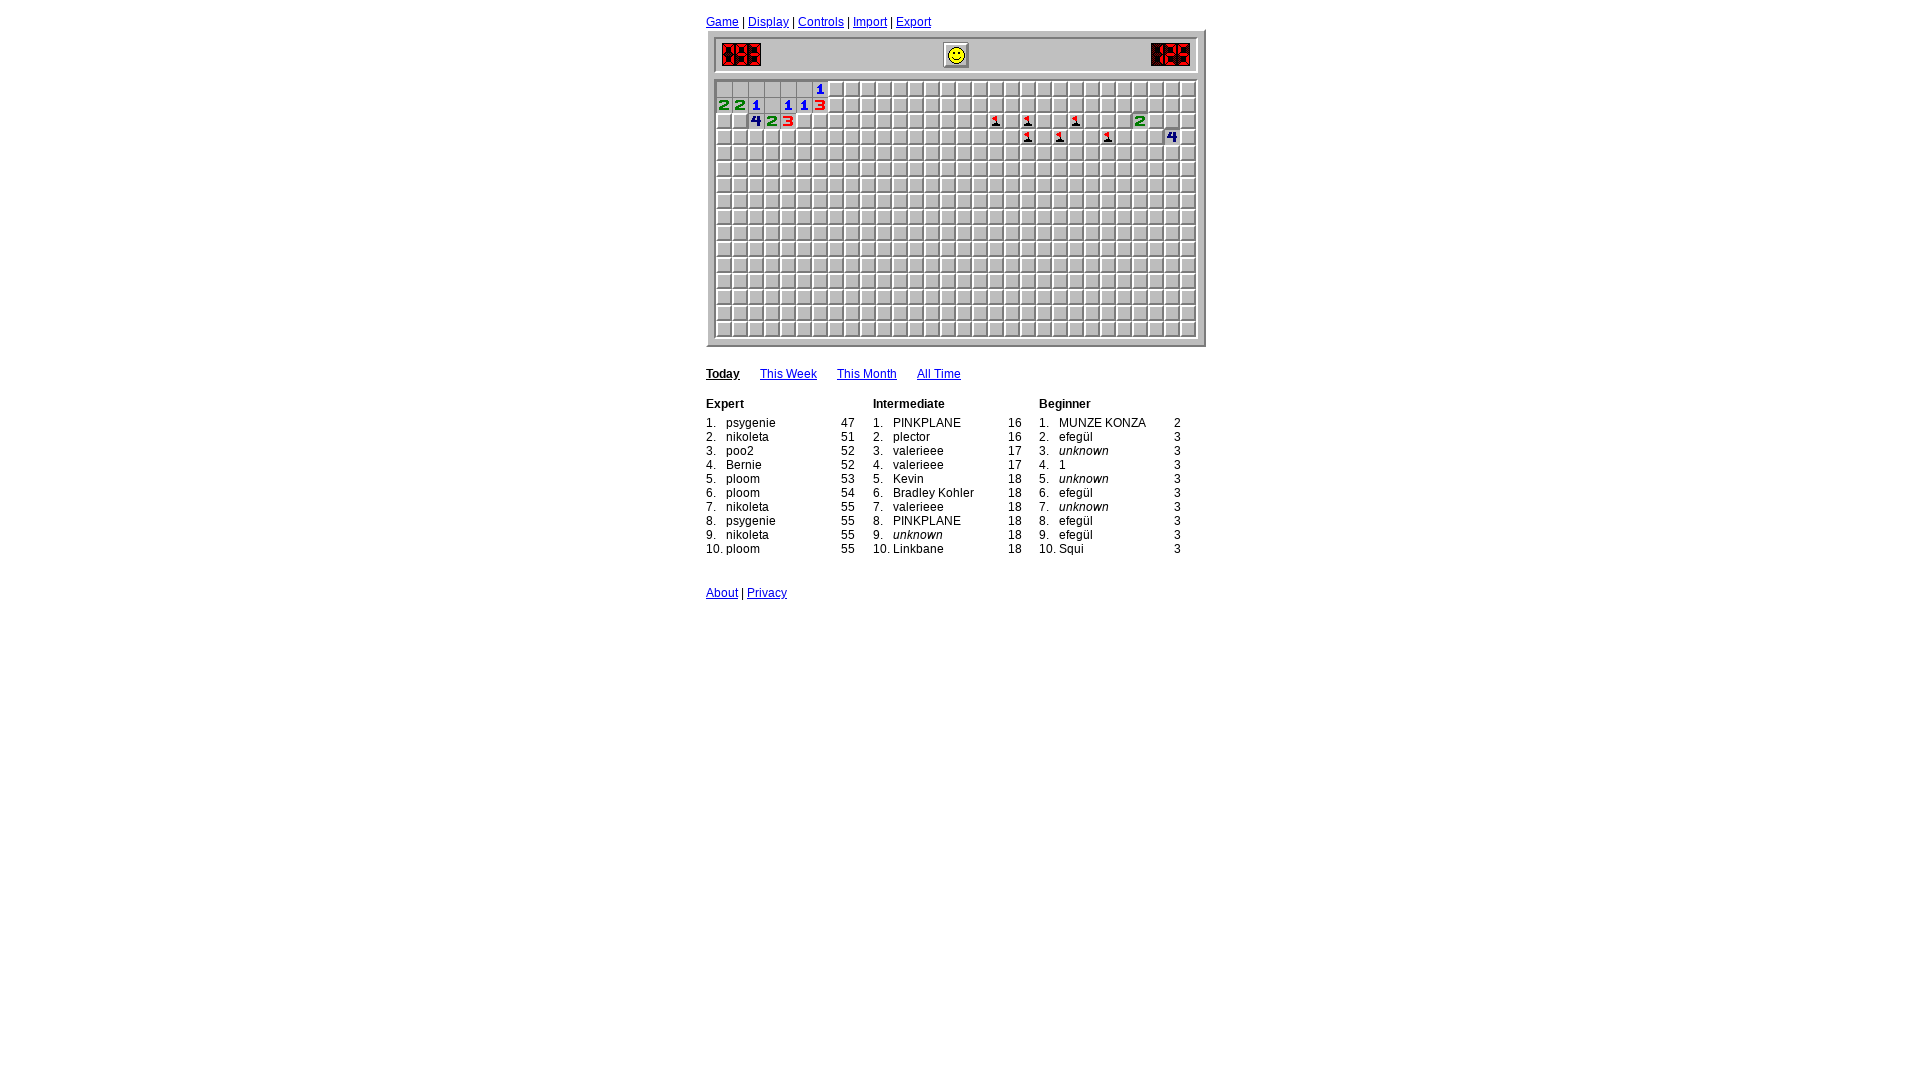

Game loop iteration 93: Waited 400ms before analyzing board
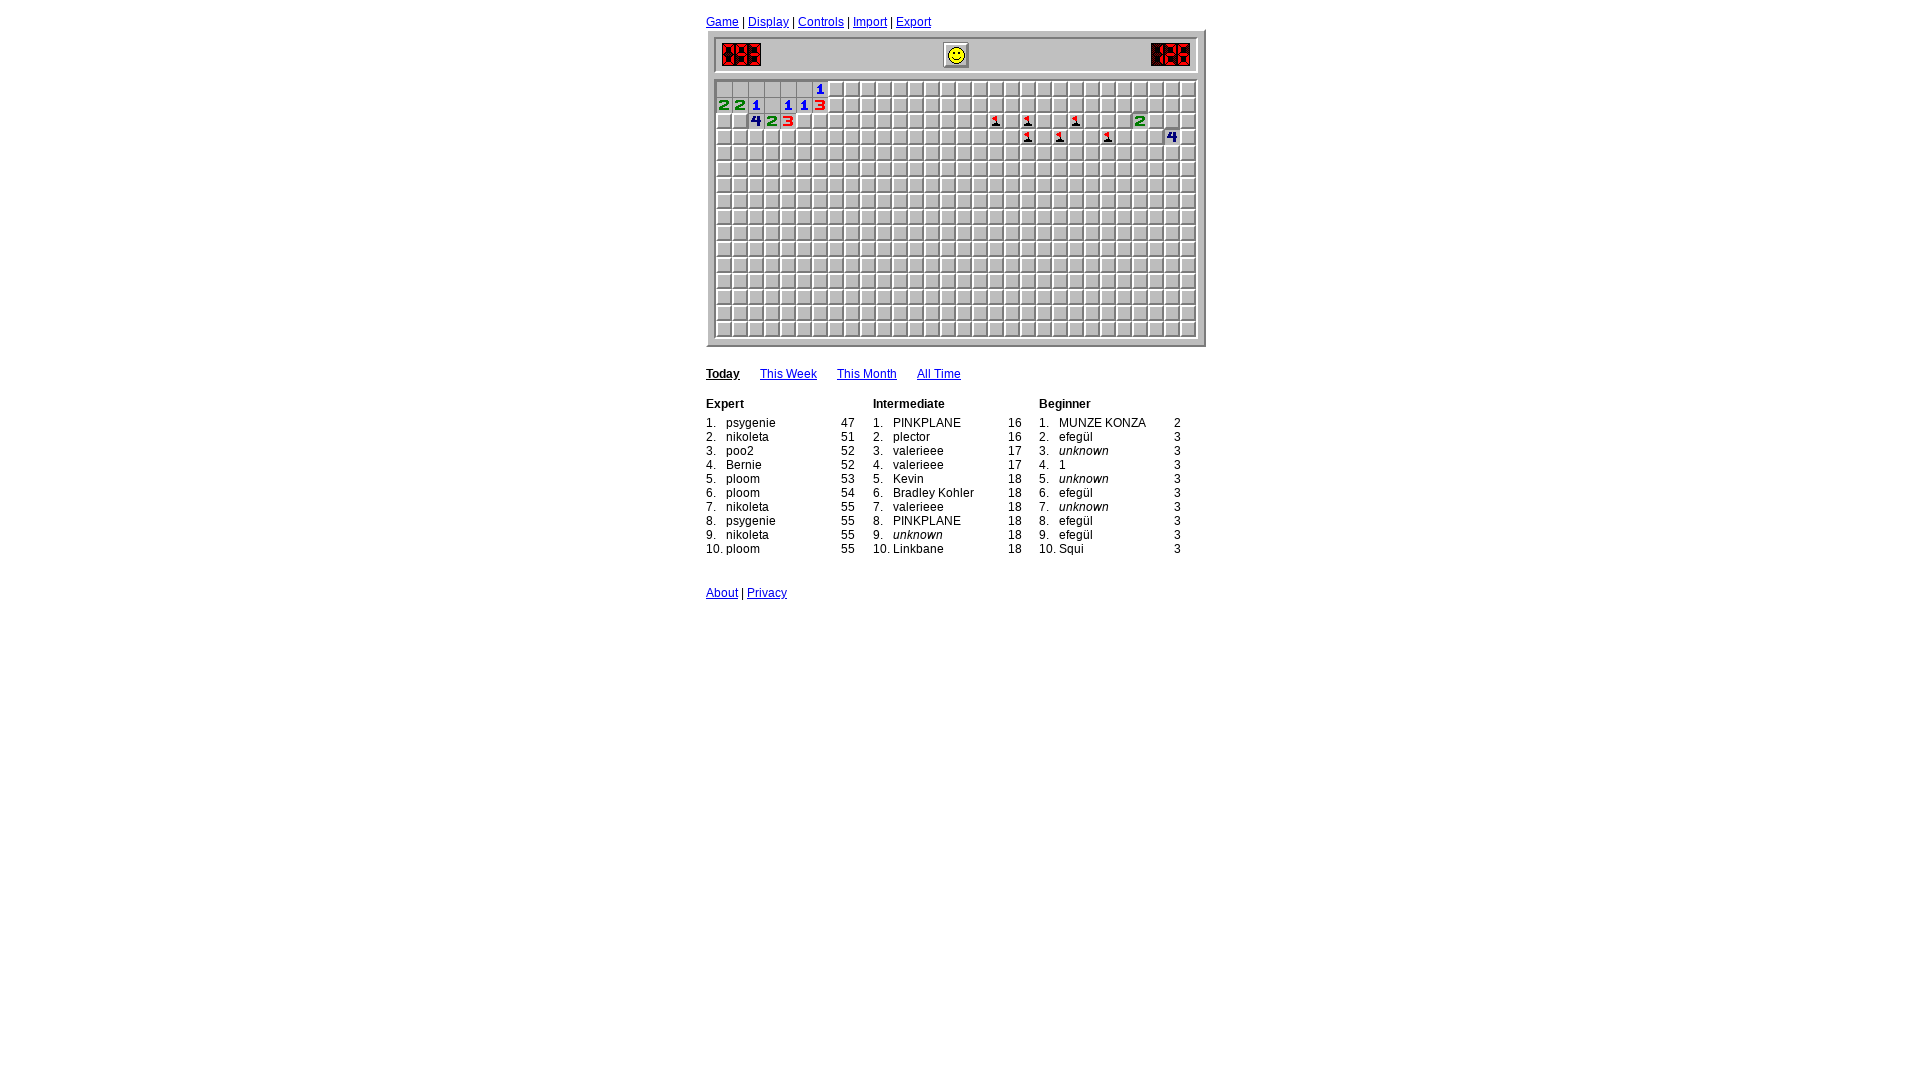

Analyzed opened cells - found 19 revealed cells so far
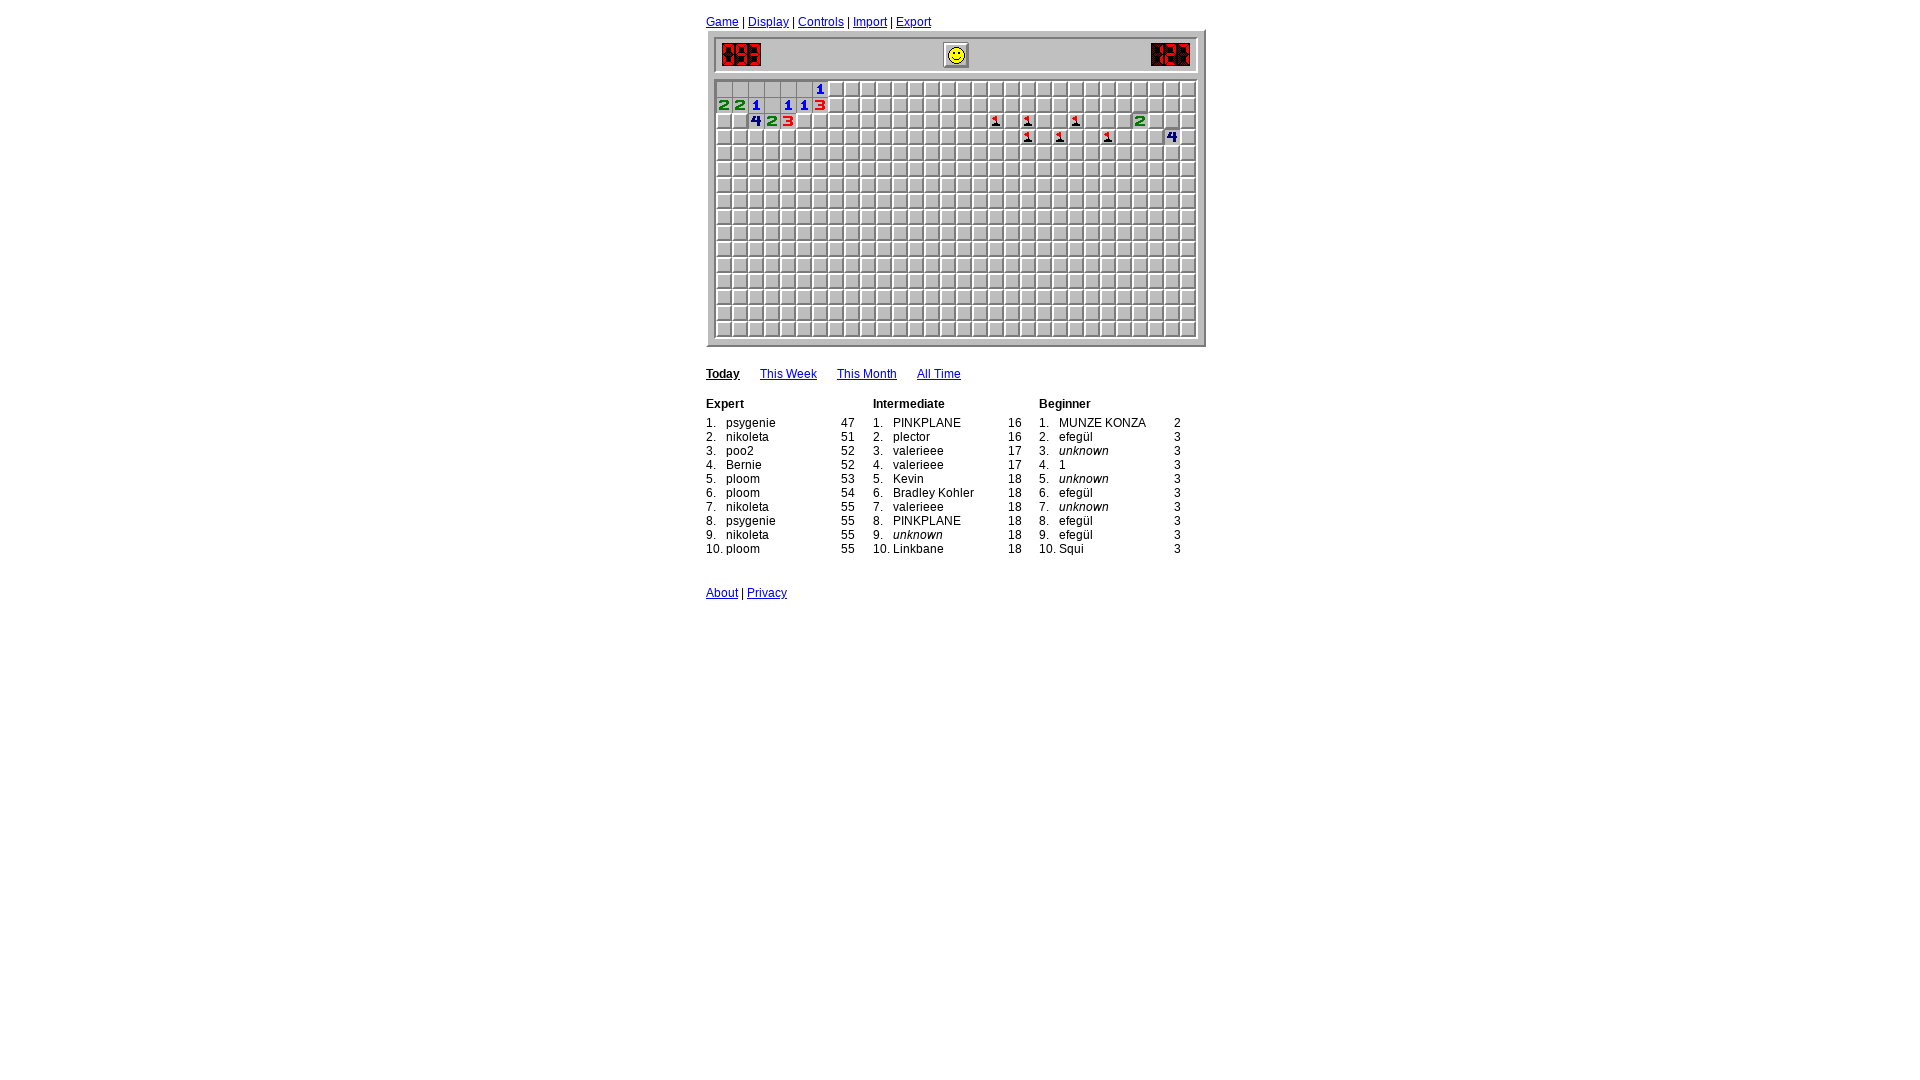

Game loop iteration 94: Waited 400ms before analyzing board
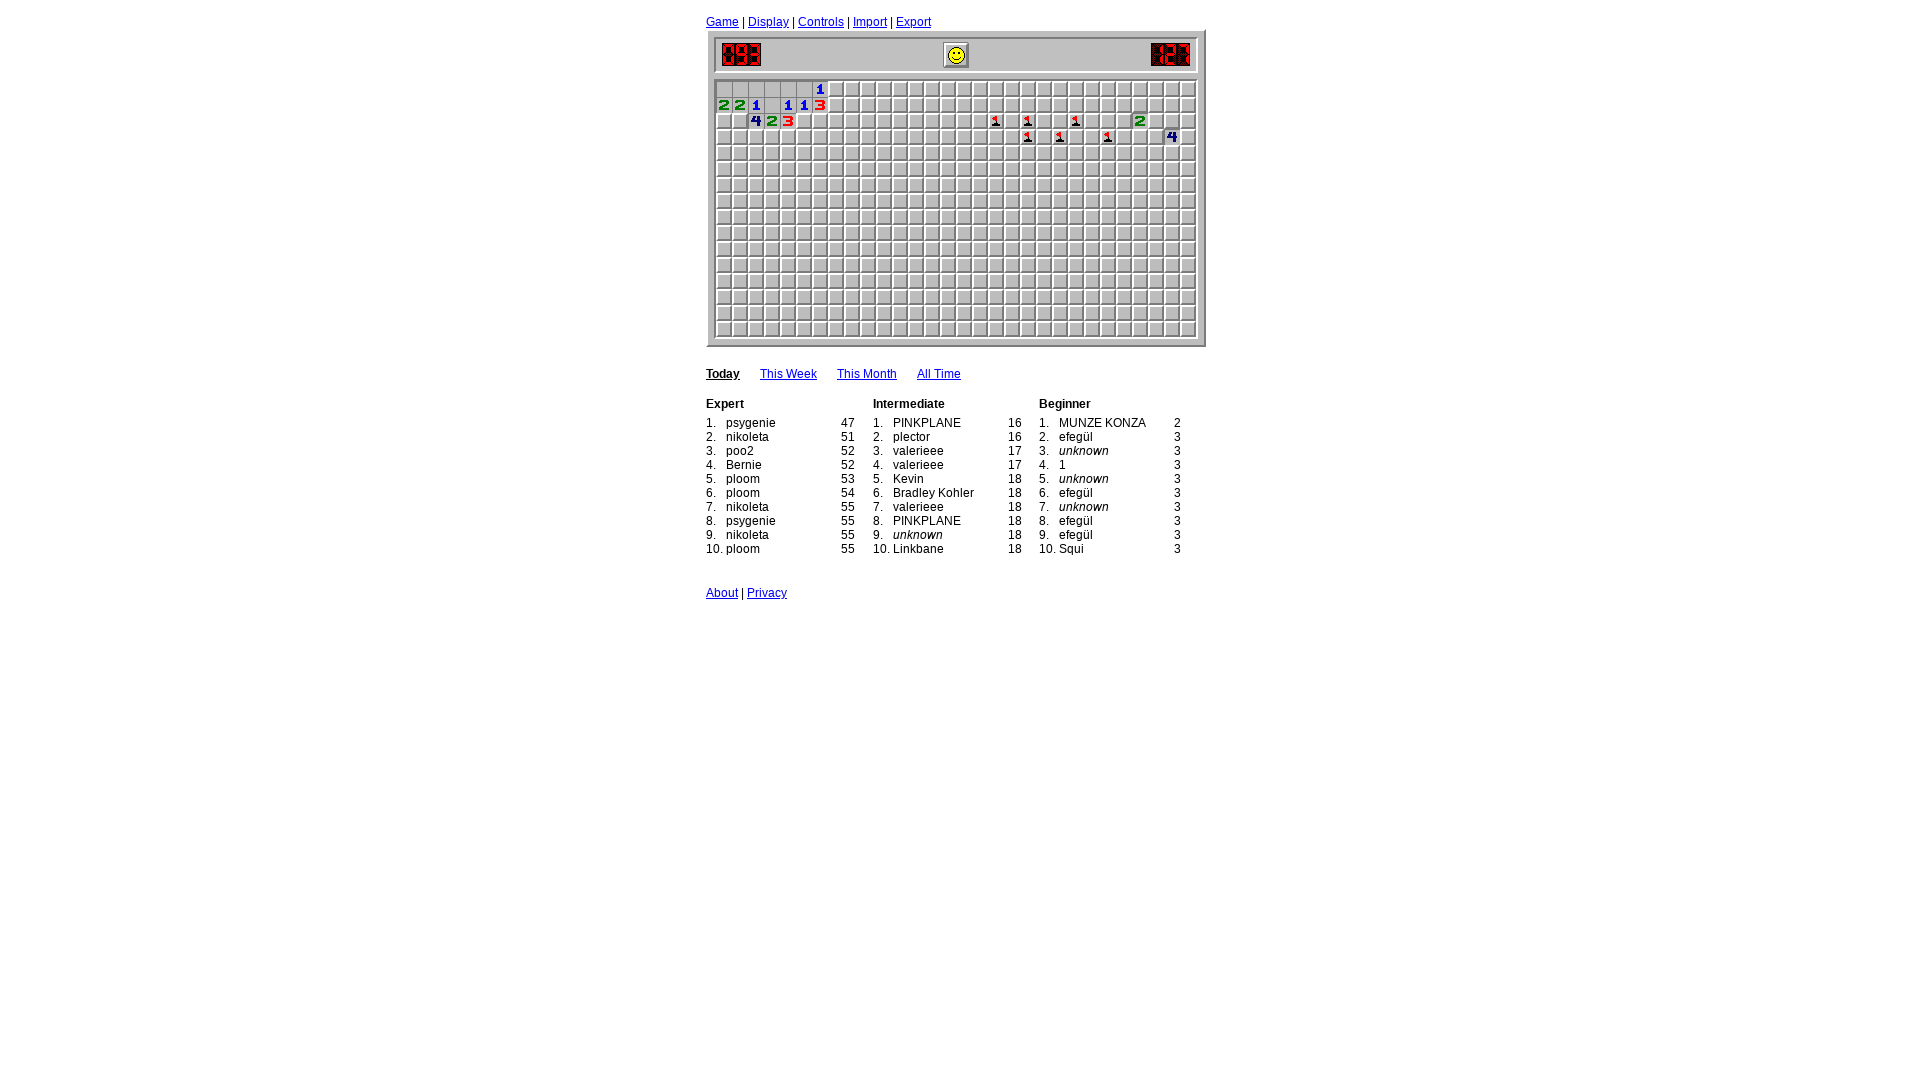

Analyzed opened cells - found 19 revealed cells so far
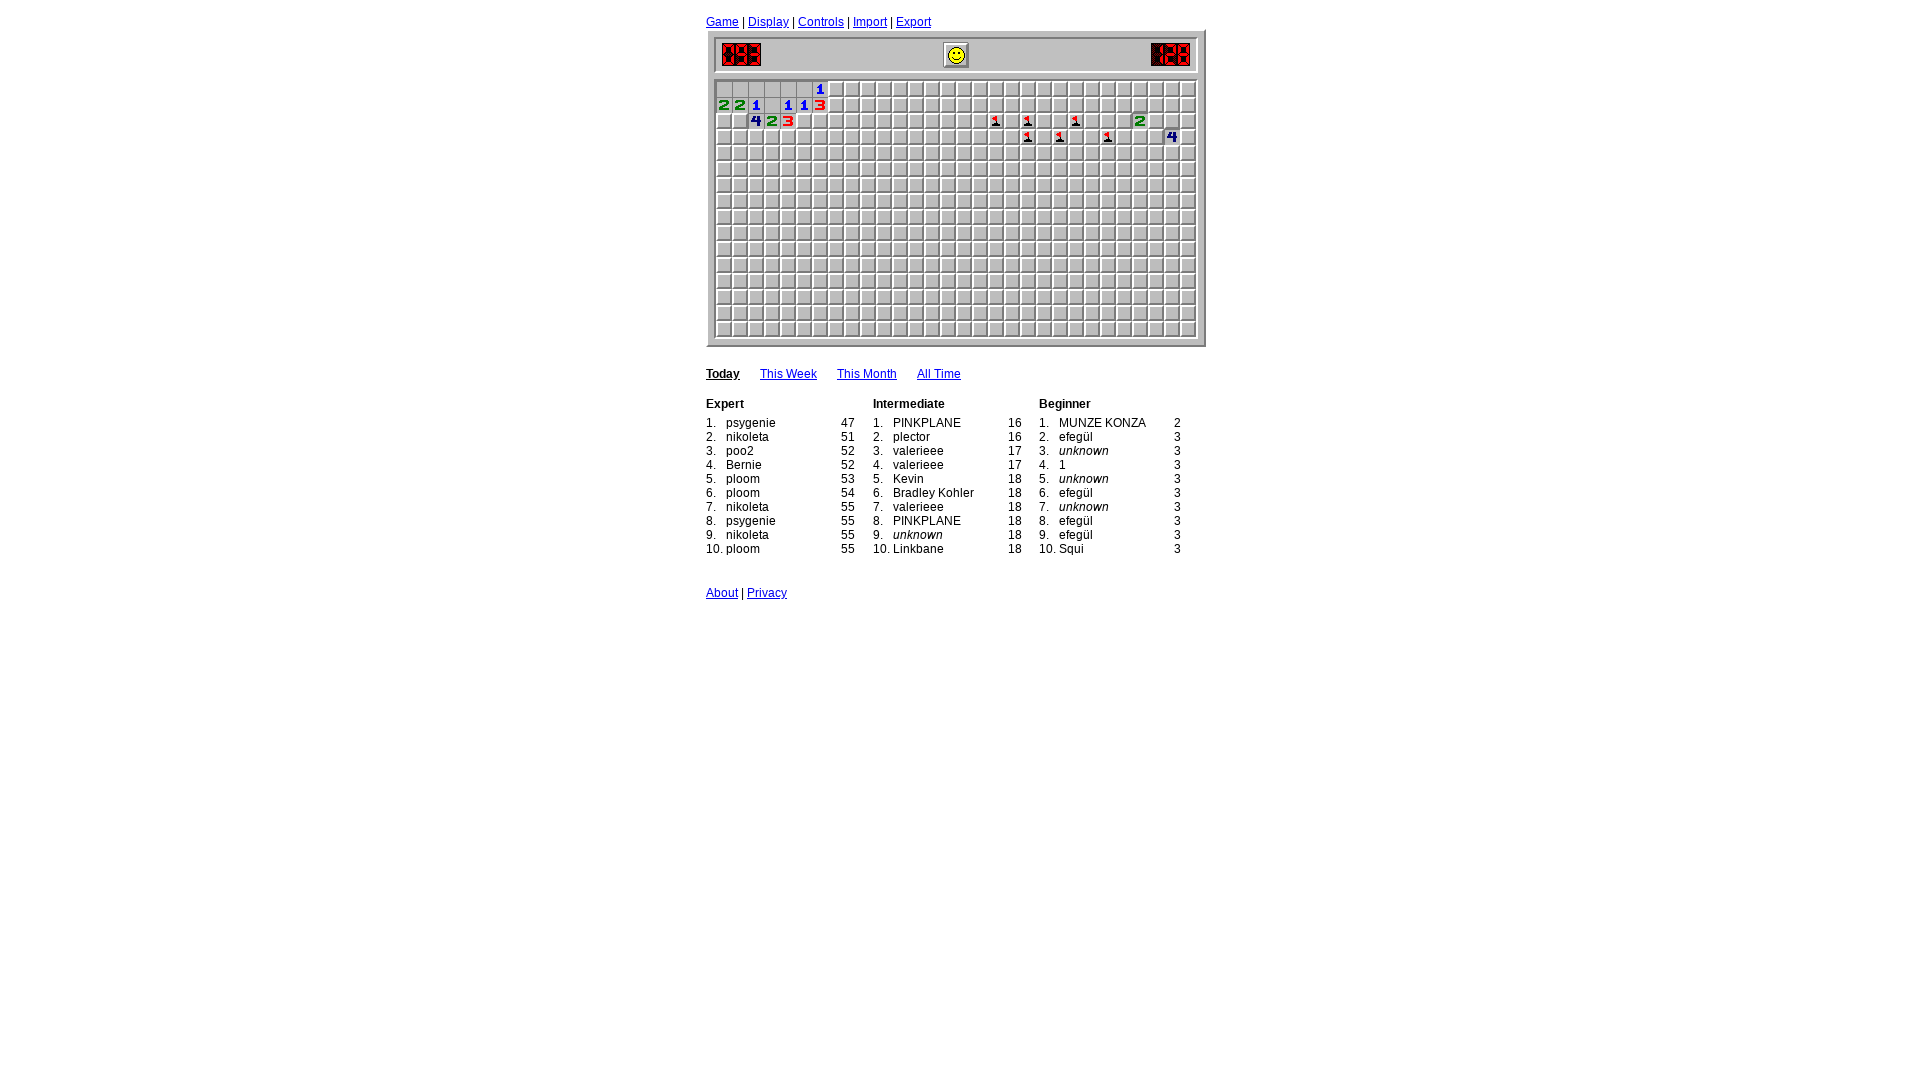

Game loop iteration 95: Waited 400ms before analyzing board
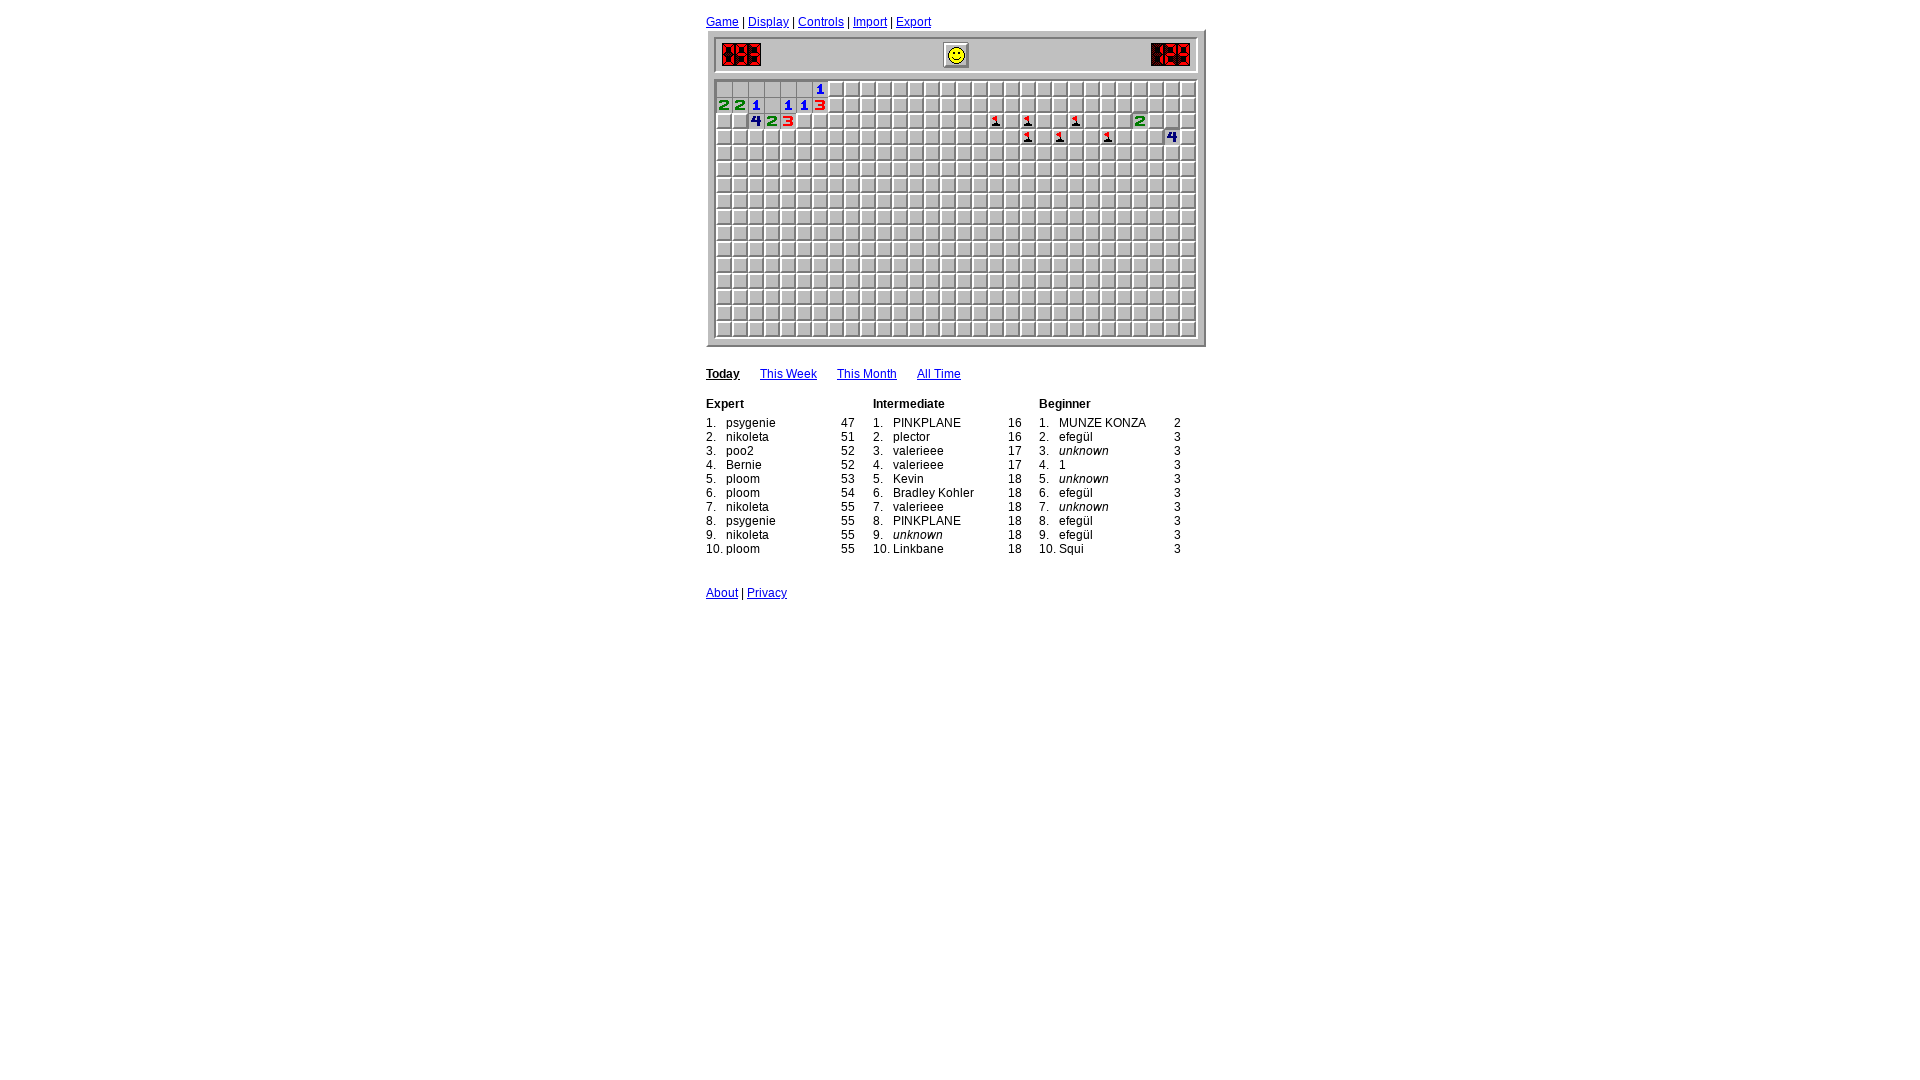

Analyzed opened cells - found 19 revealed cells so far
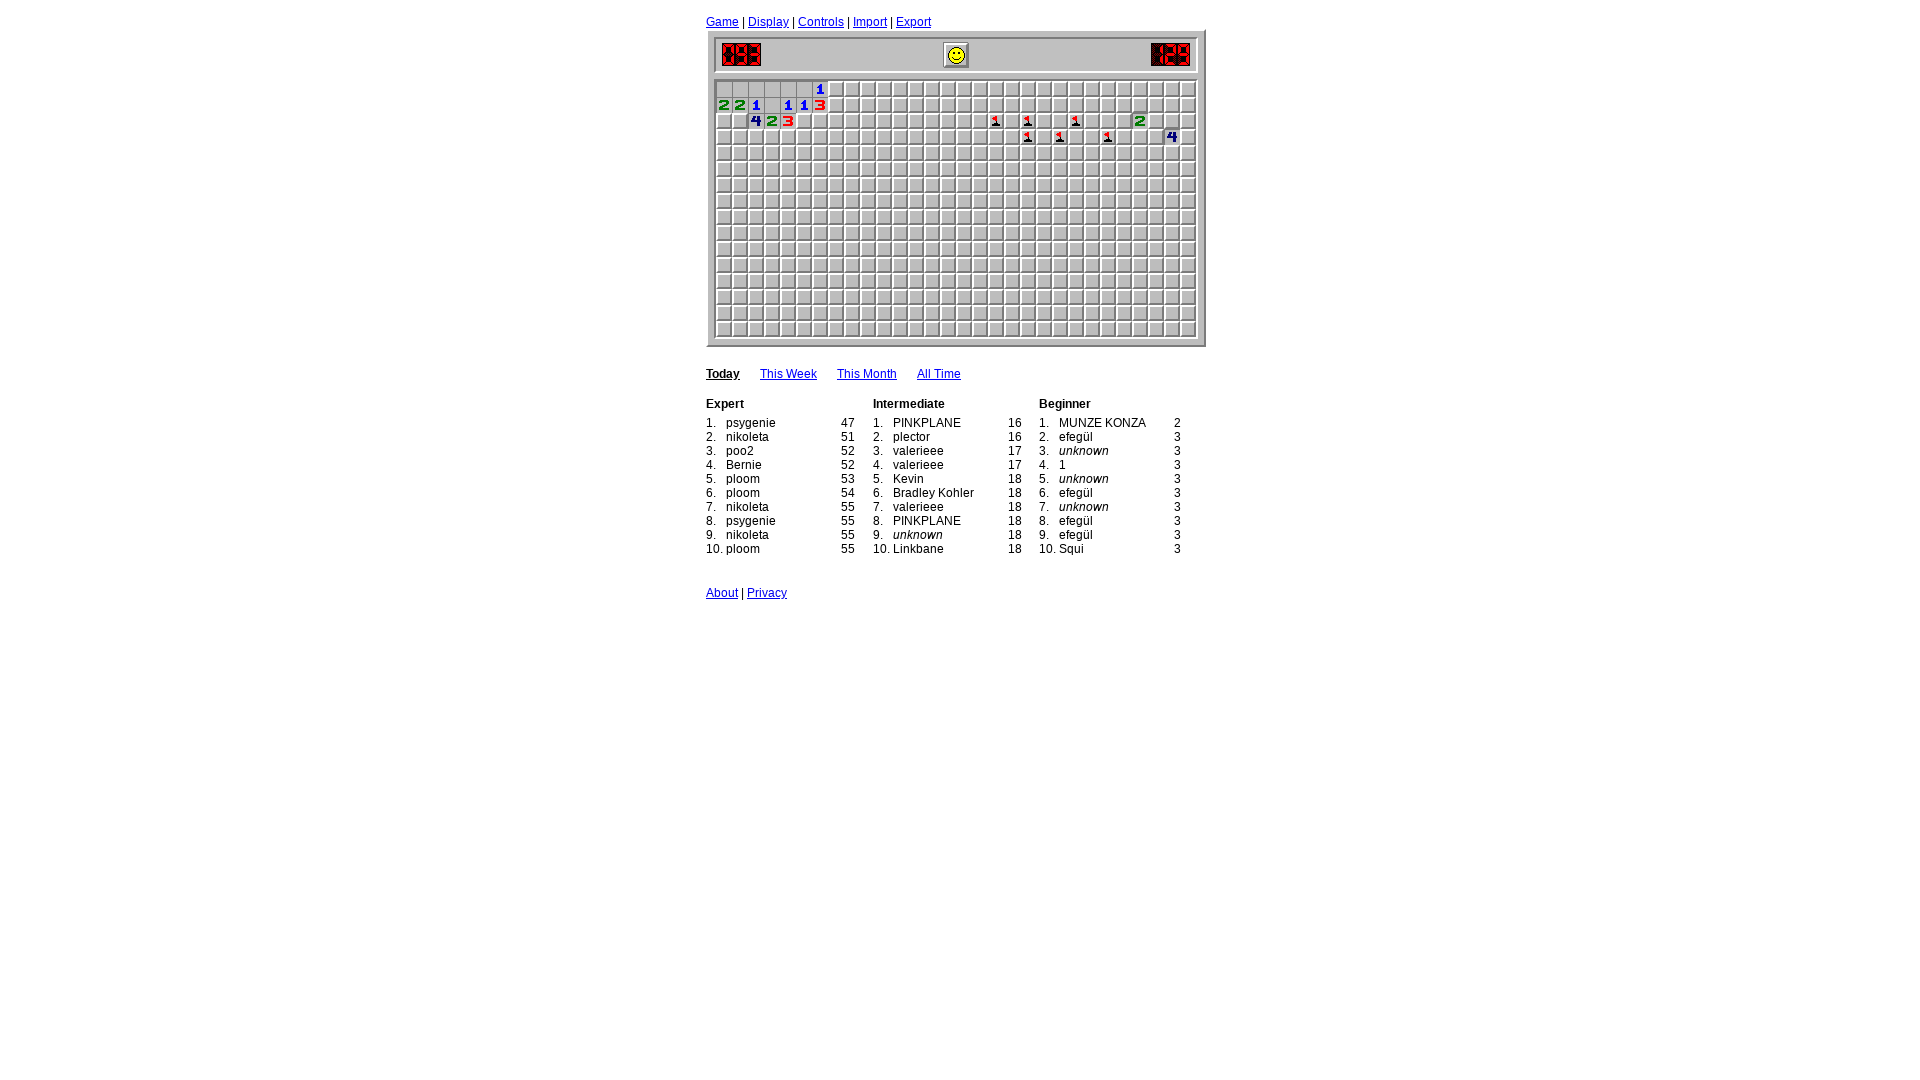

Game loop iteration 96: Waited 400ms before analyzing board
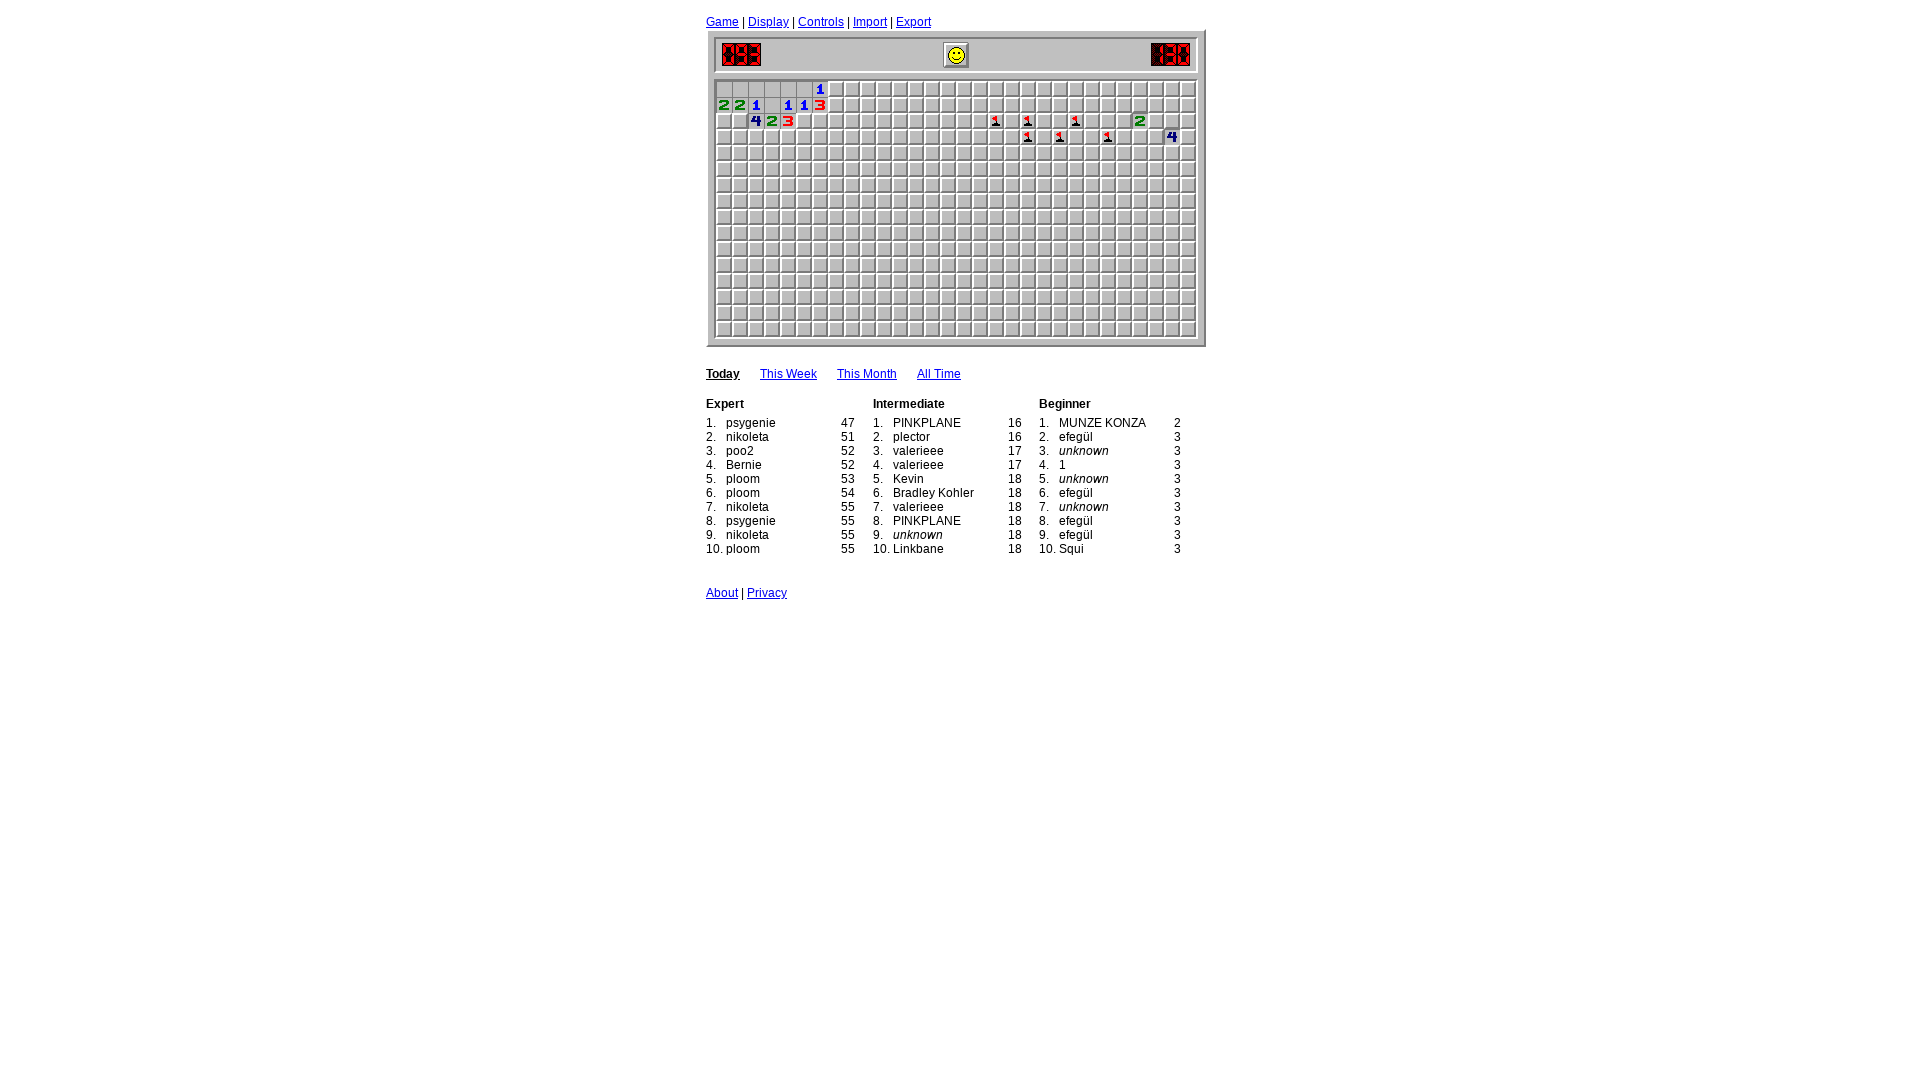

Analyzed opened cells - found 19 revealed cells so far
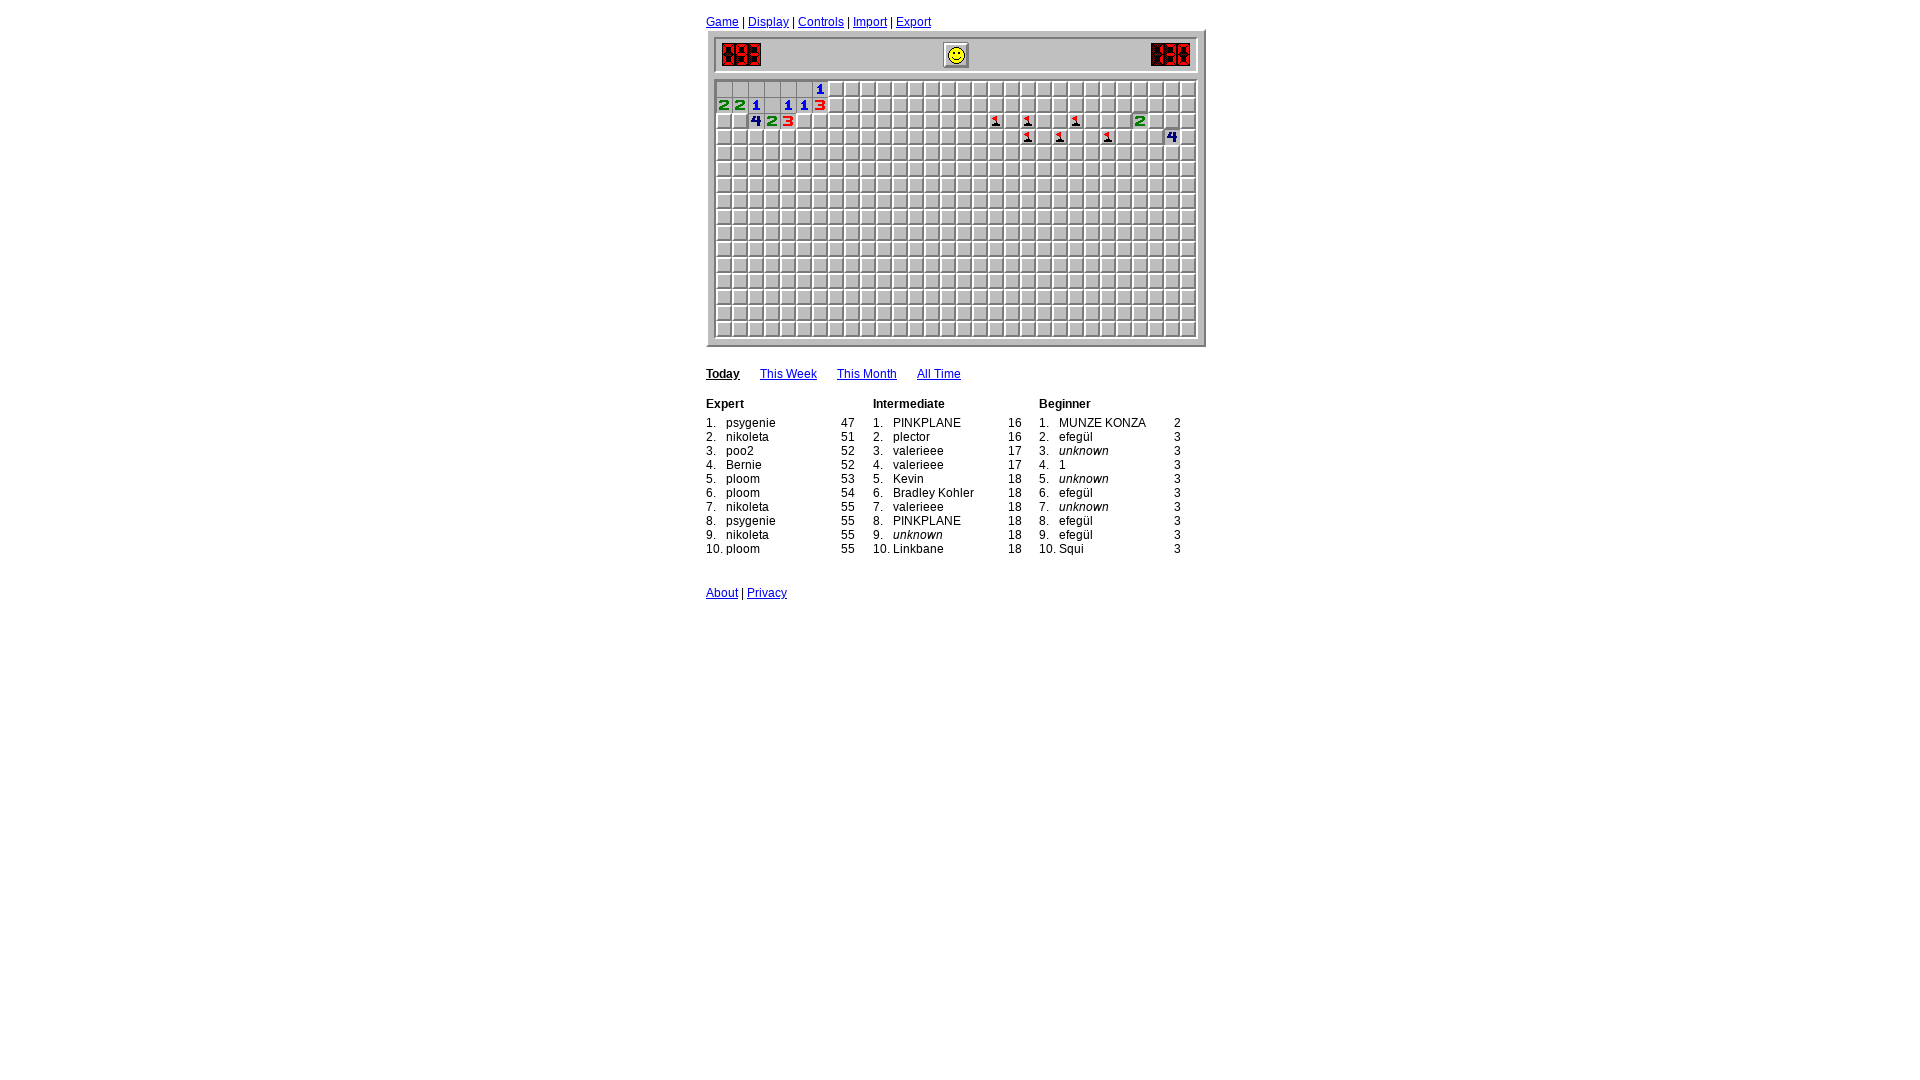

Game loop iteration 97: Waited 400ms before analyzing board
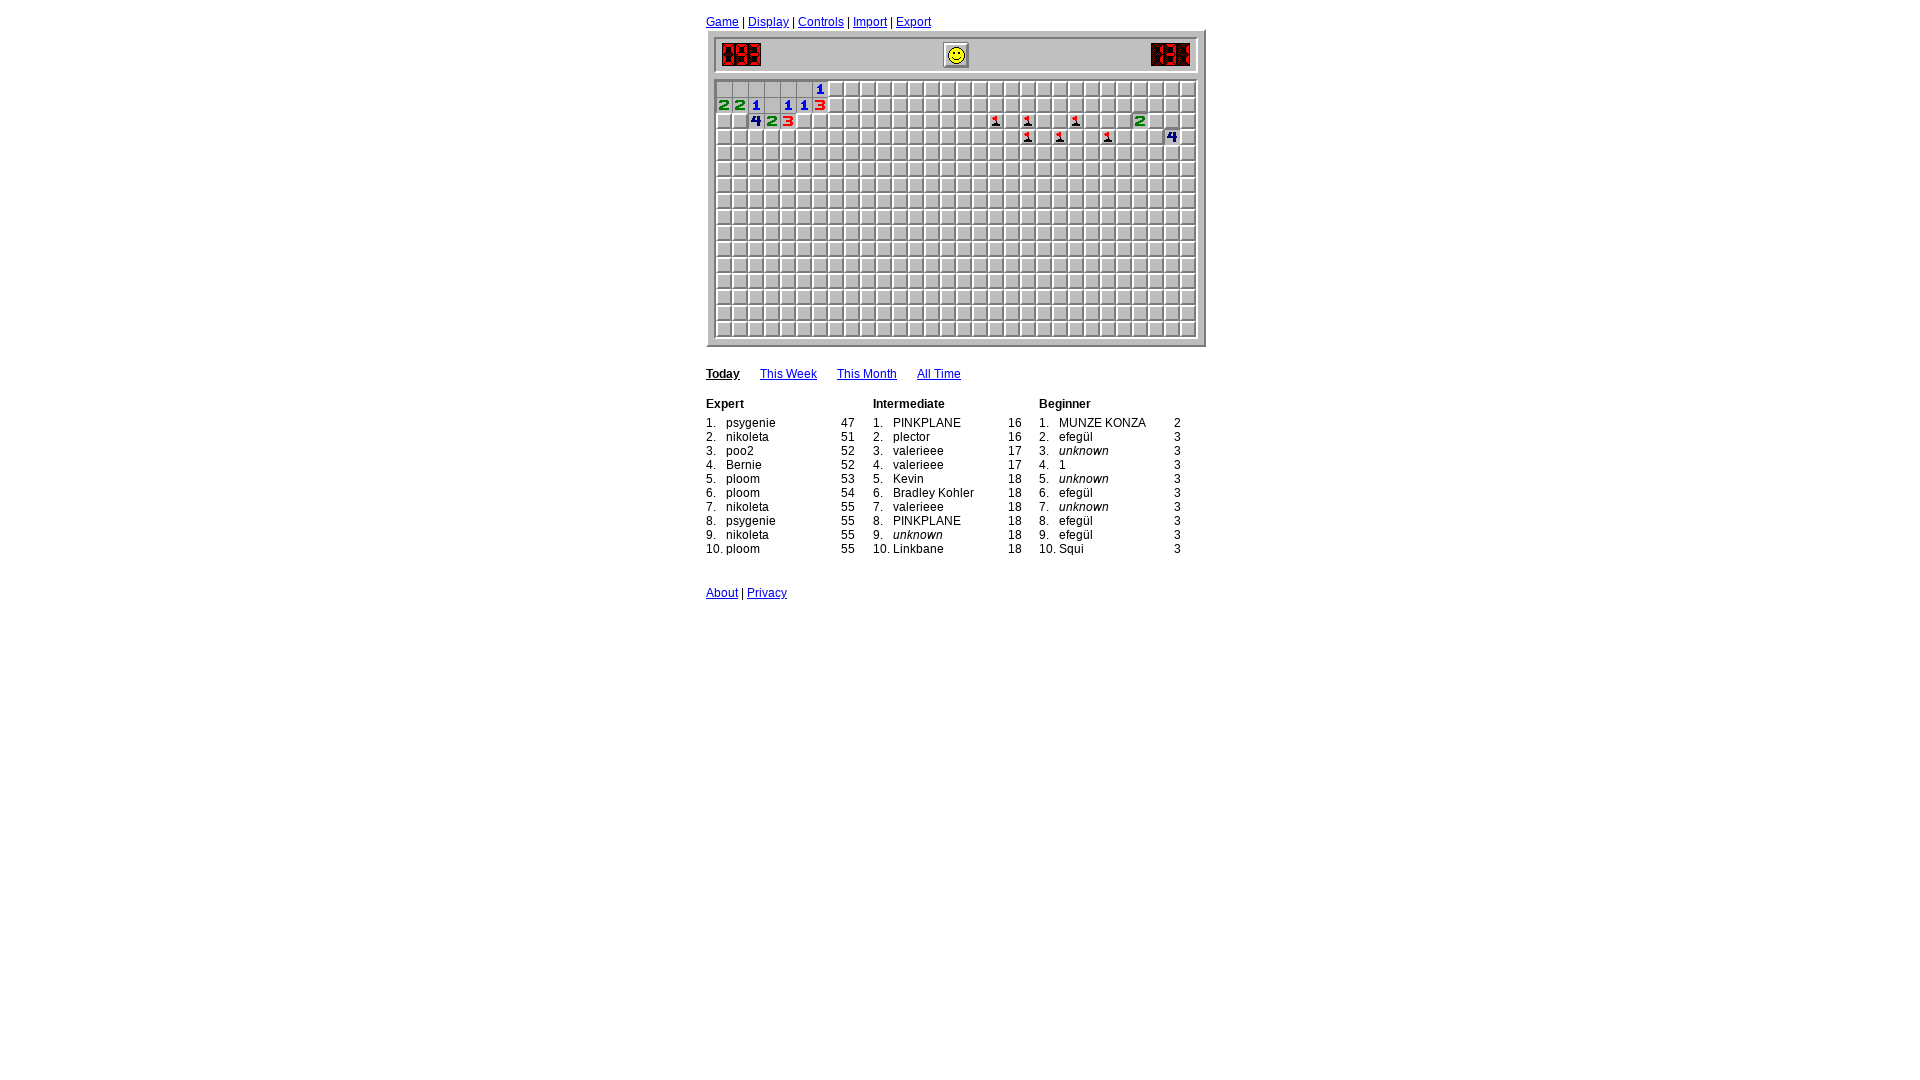

Analyzed opened cells - found 19 revealed cells so far
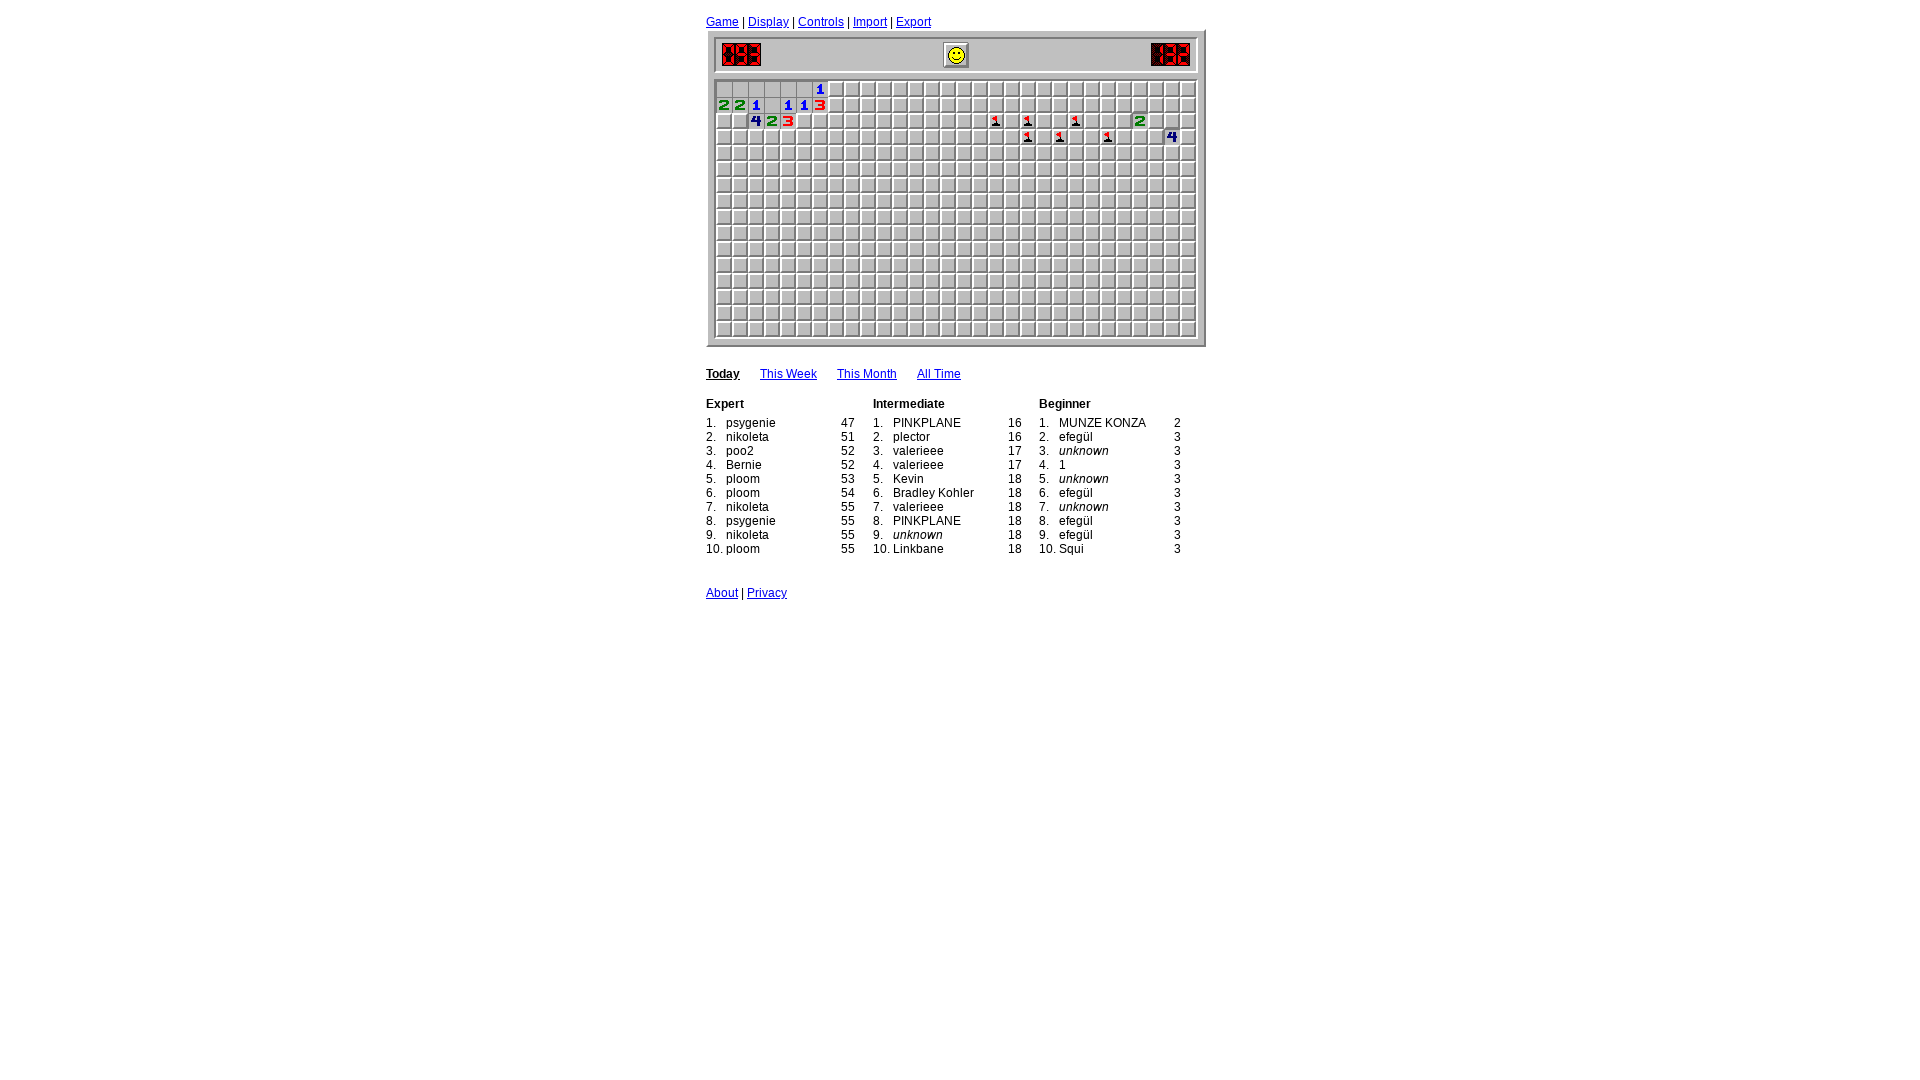

Game loop iteration 98: Waited 400ms before analyzing board
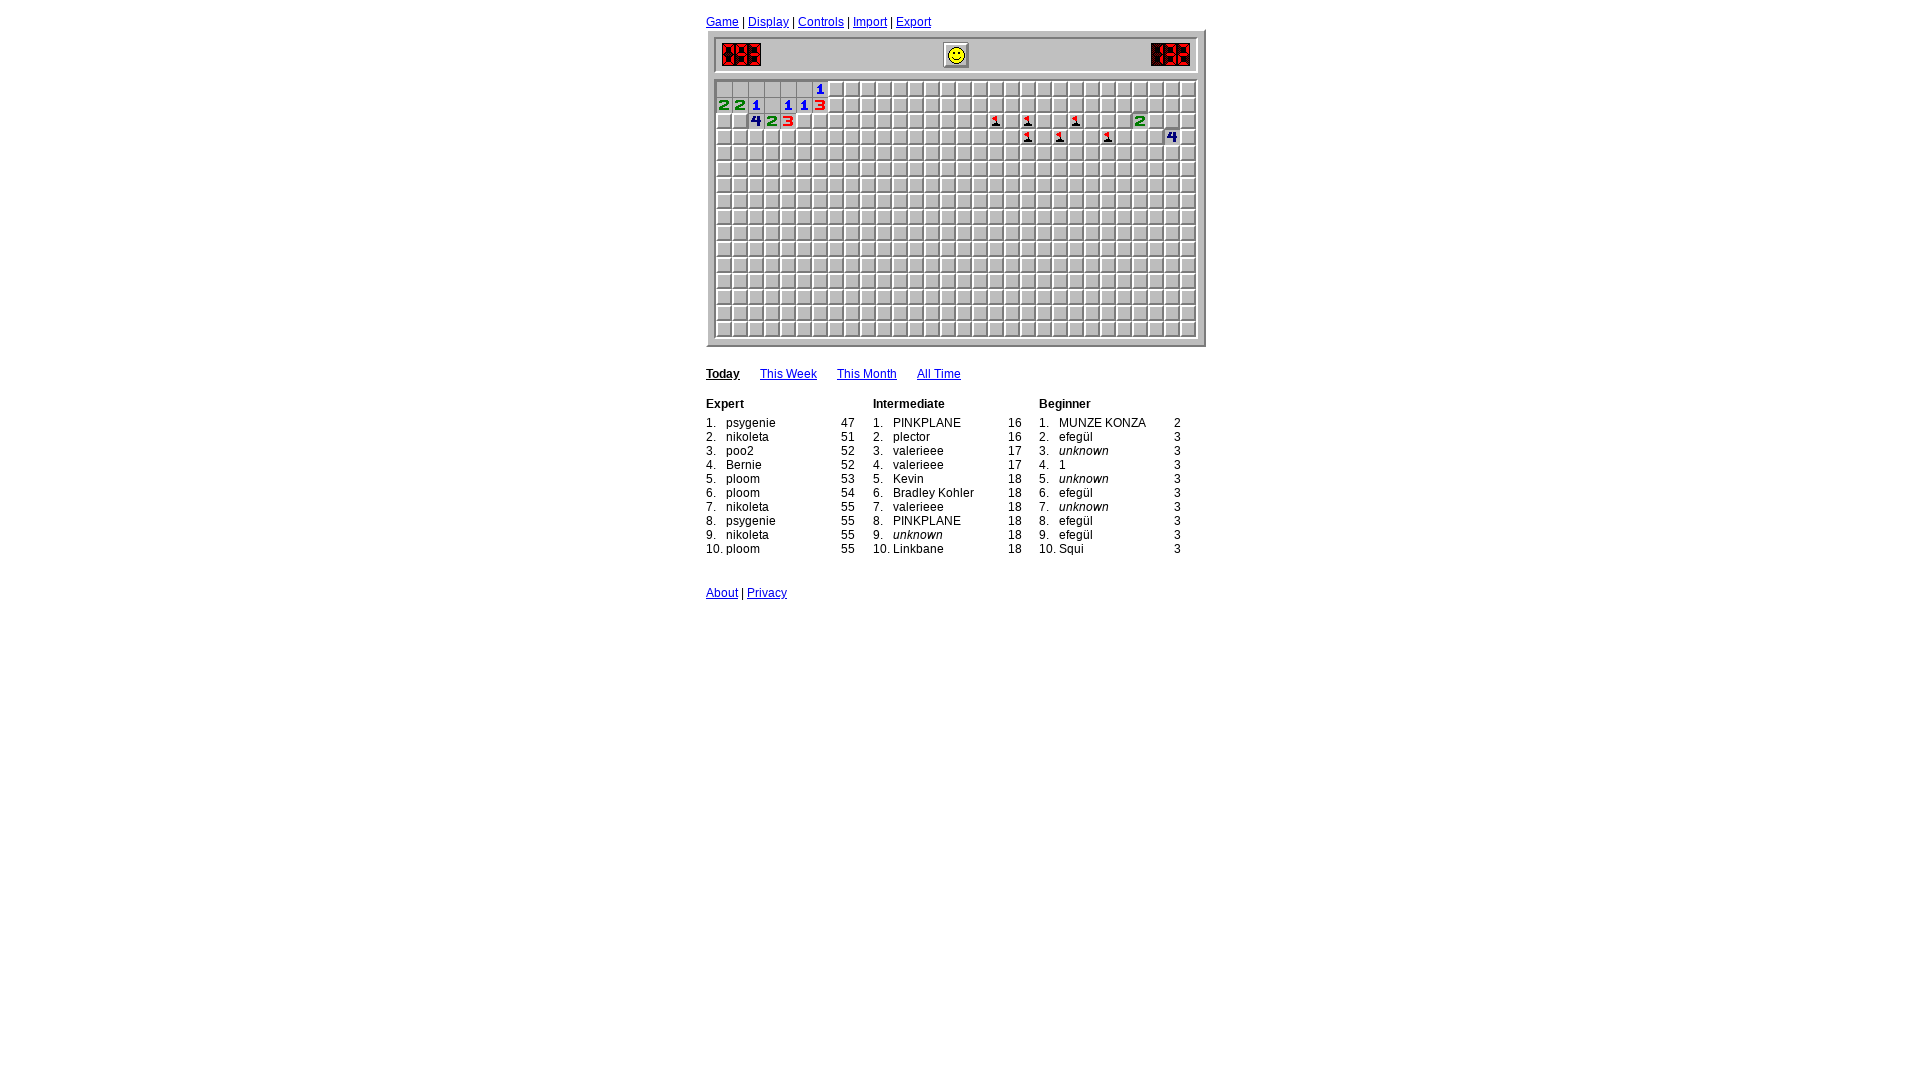

Analyzed opened cells - found 19 revealed cells so far
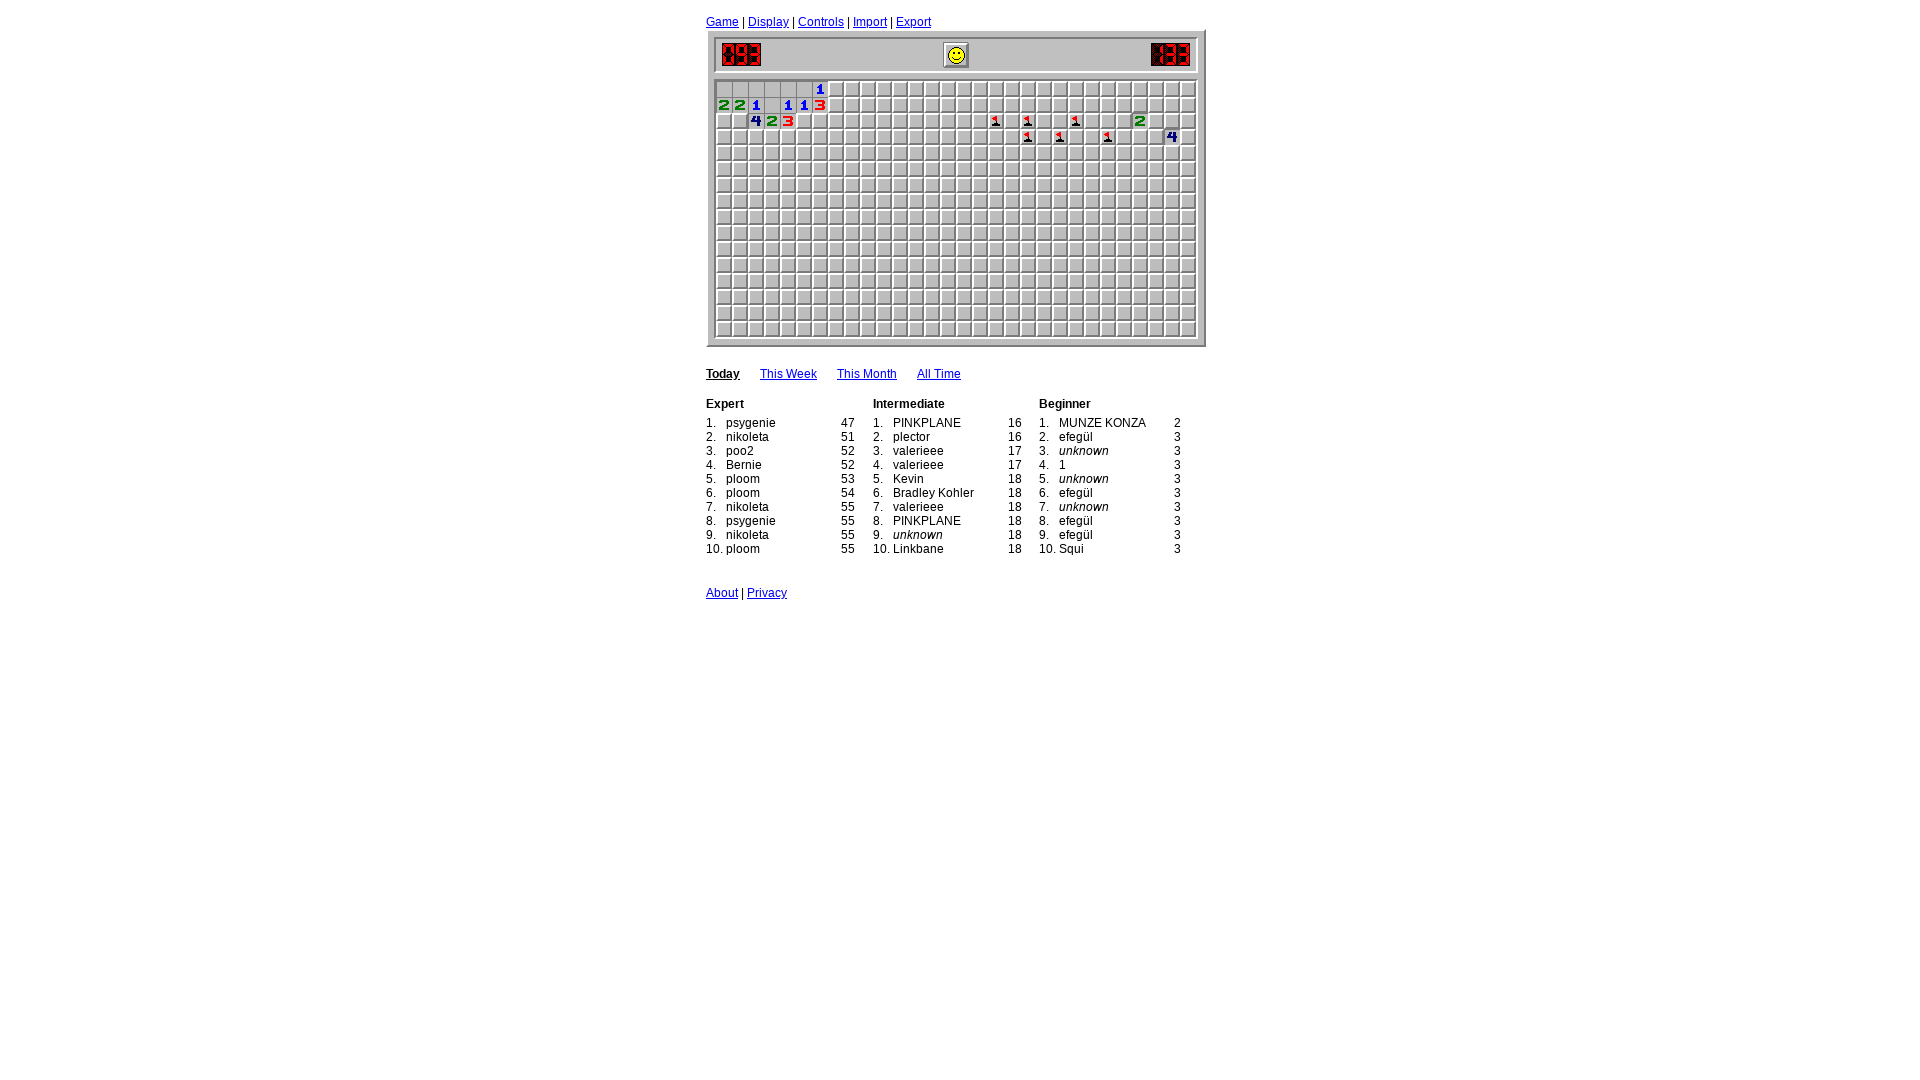

Game loop iteration 99: Waited 400ms before analyzing board
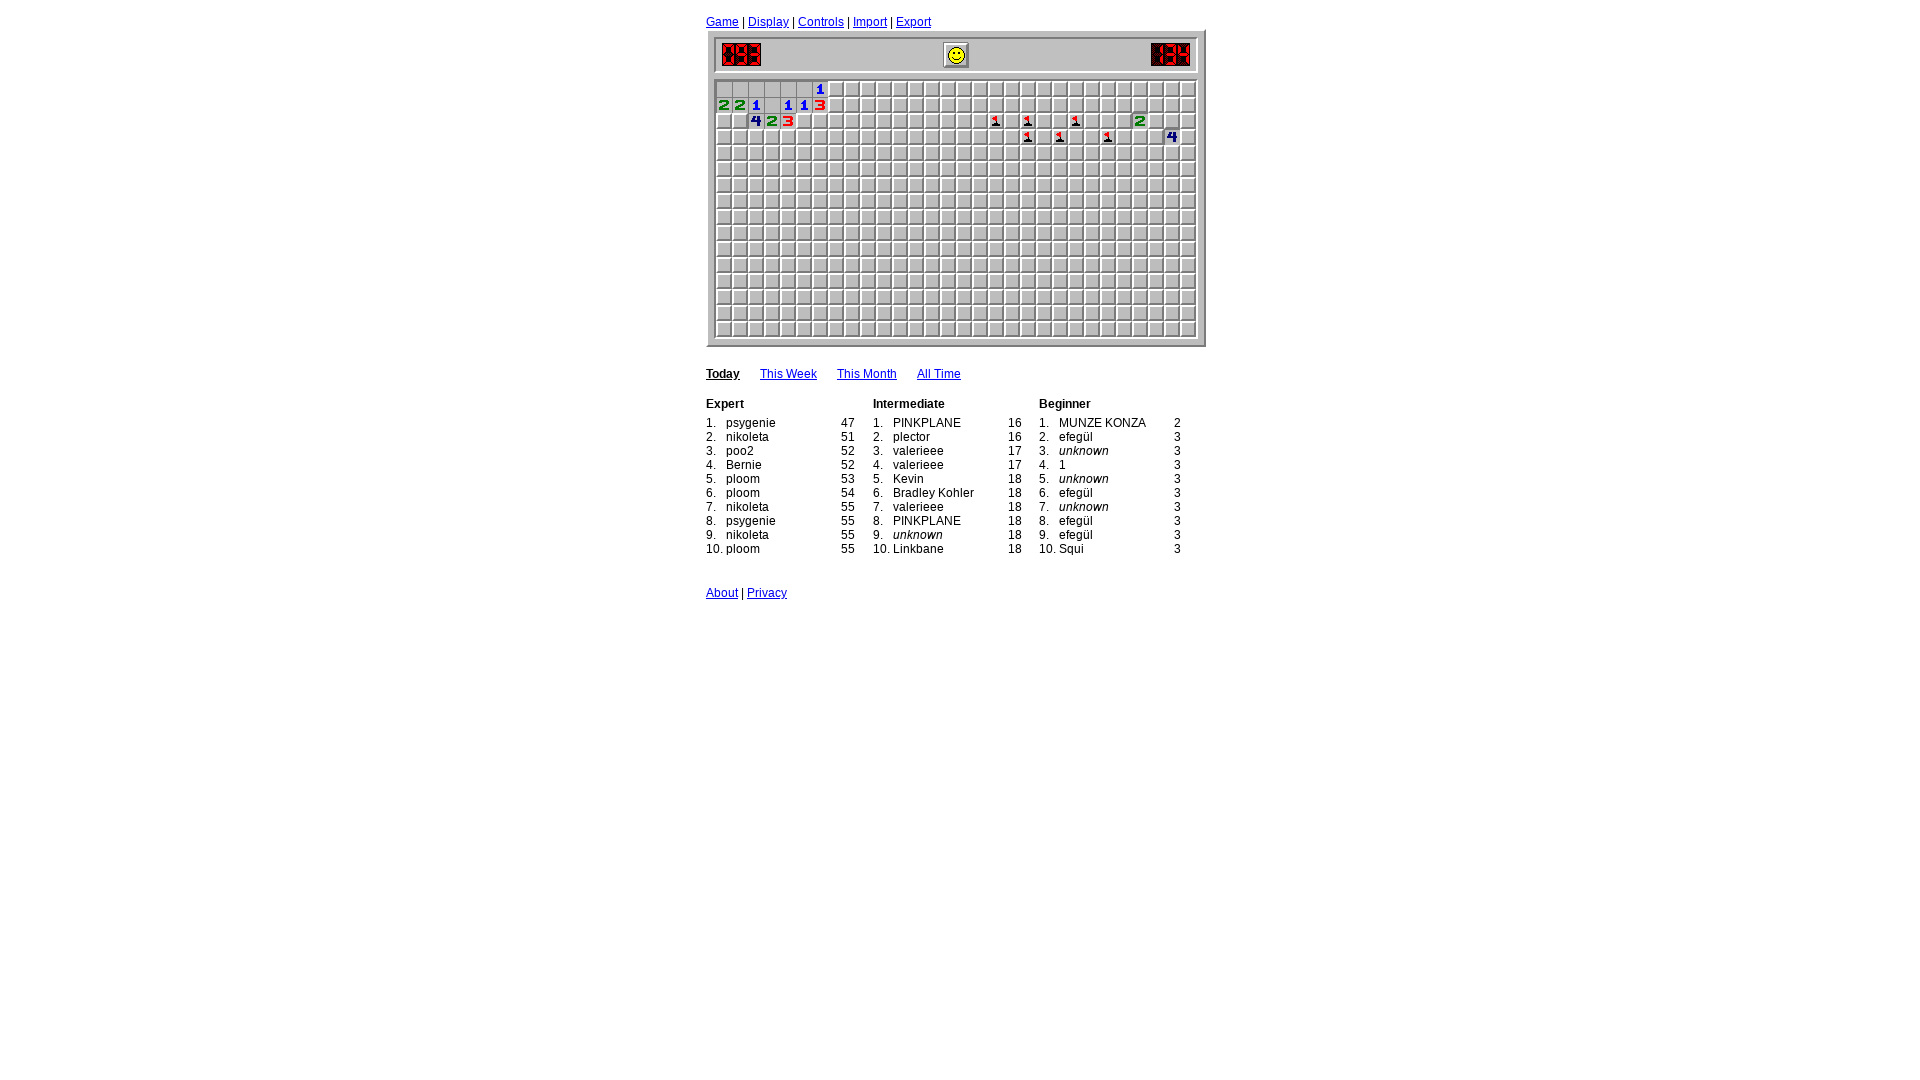

Analyzed opened cells - found 19 revealed cells so far
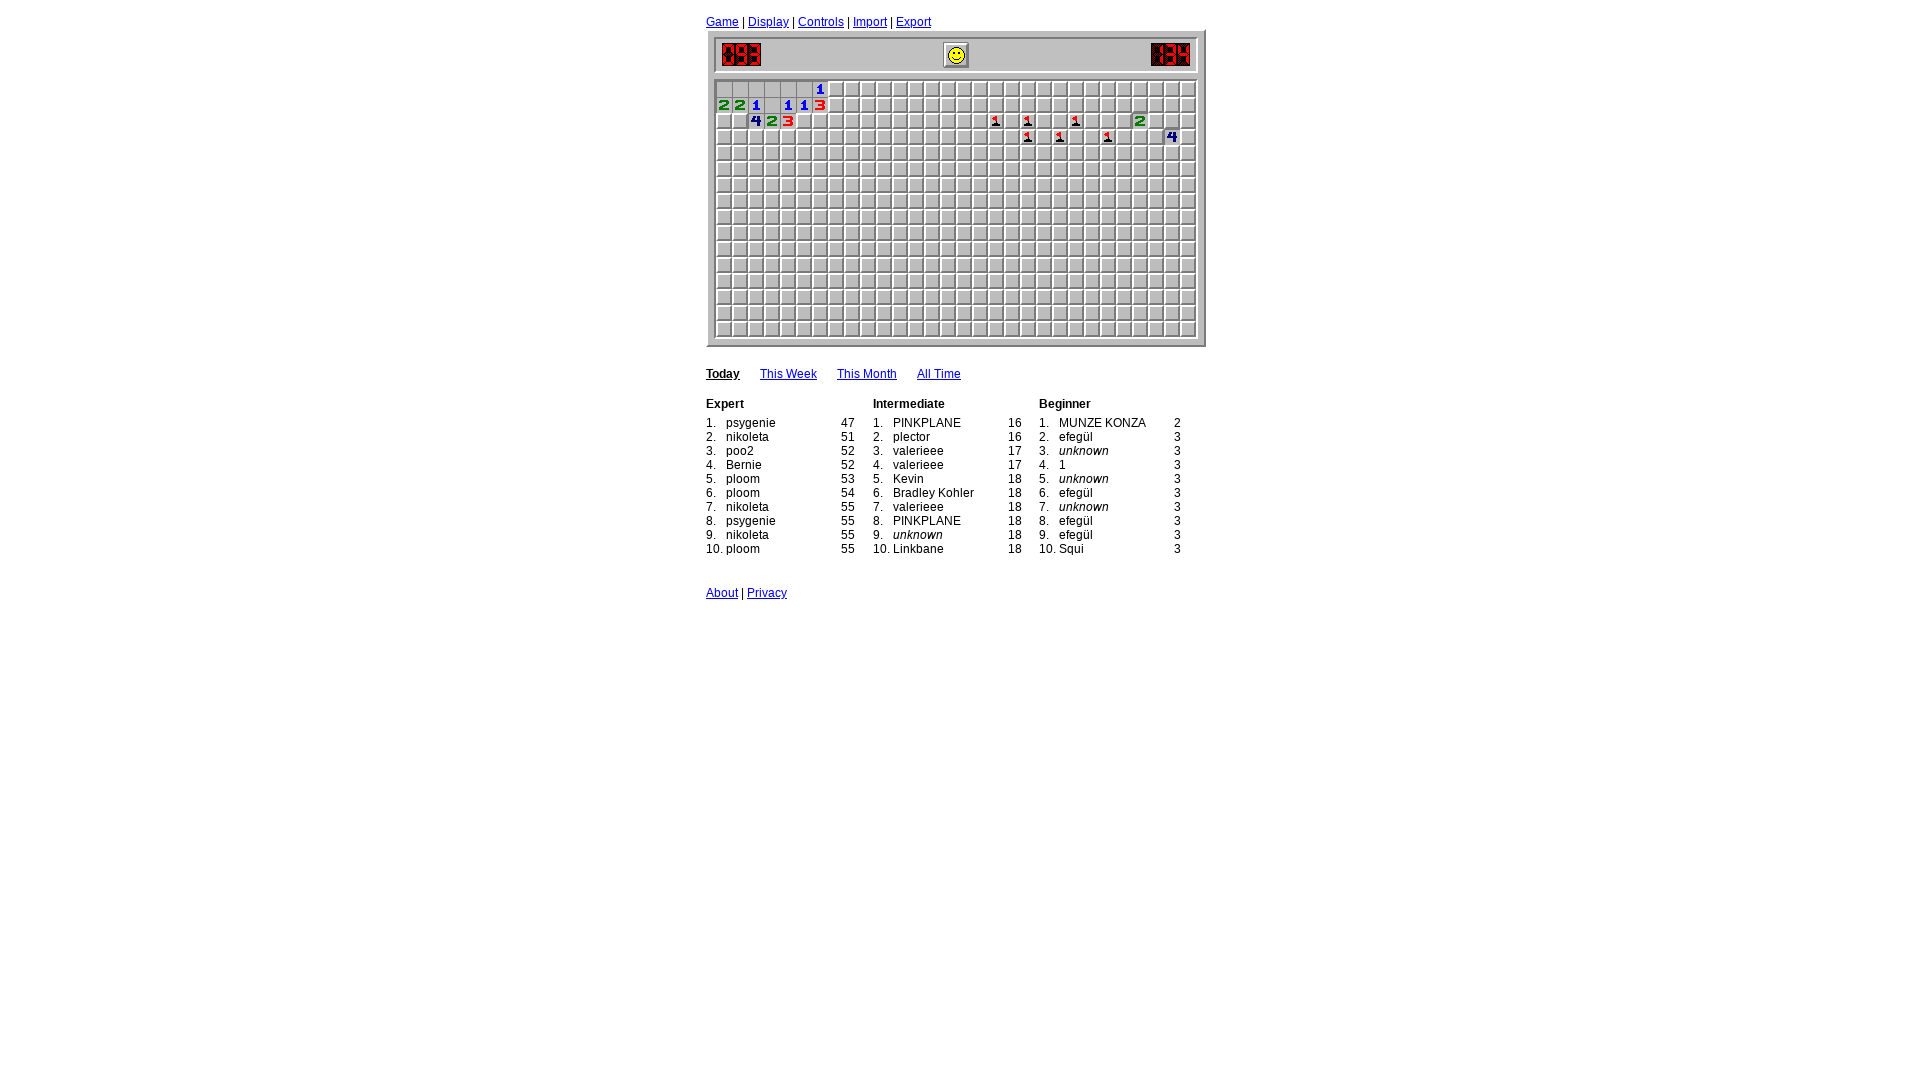

Game loop iteration 100: Waited 400ms before analyzing board
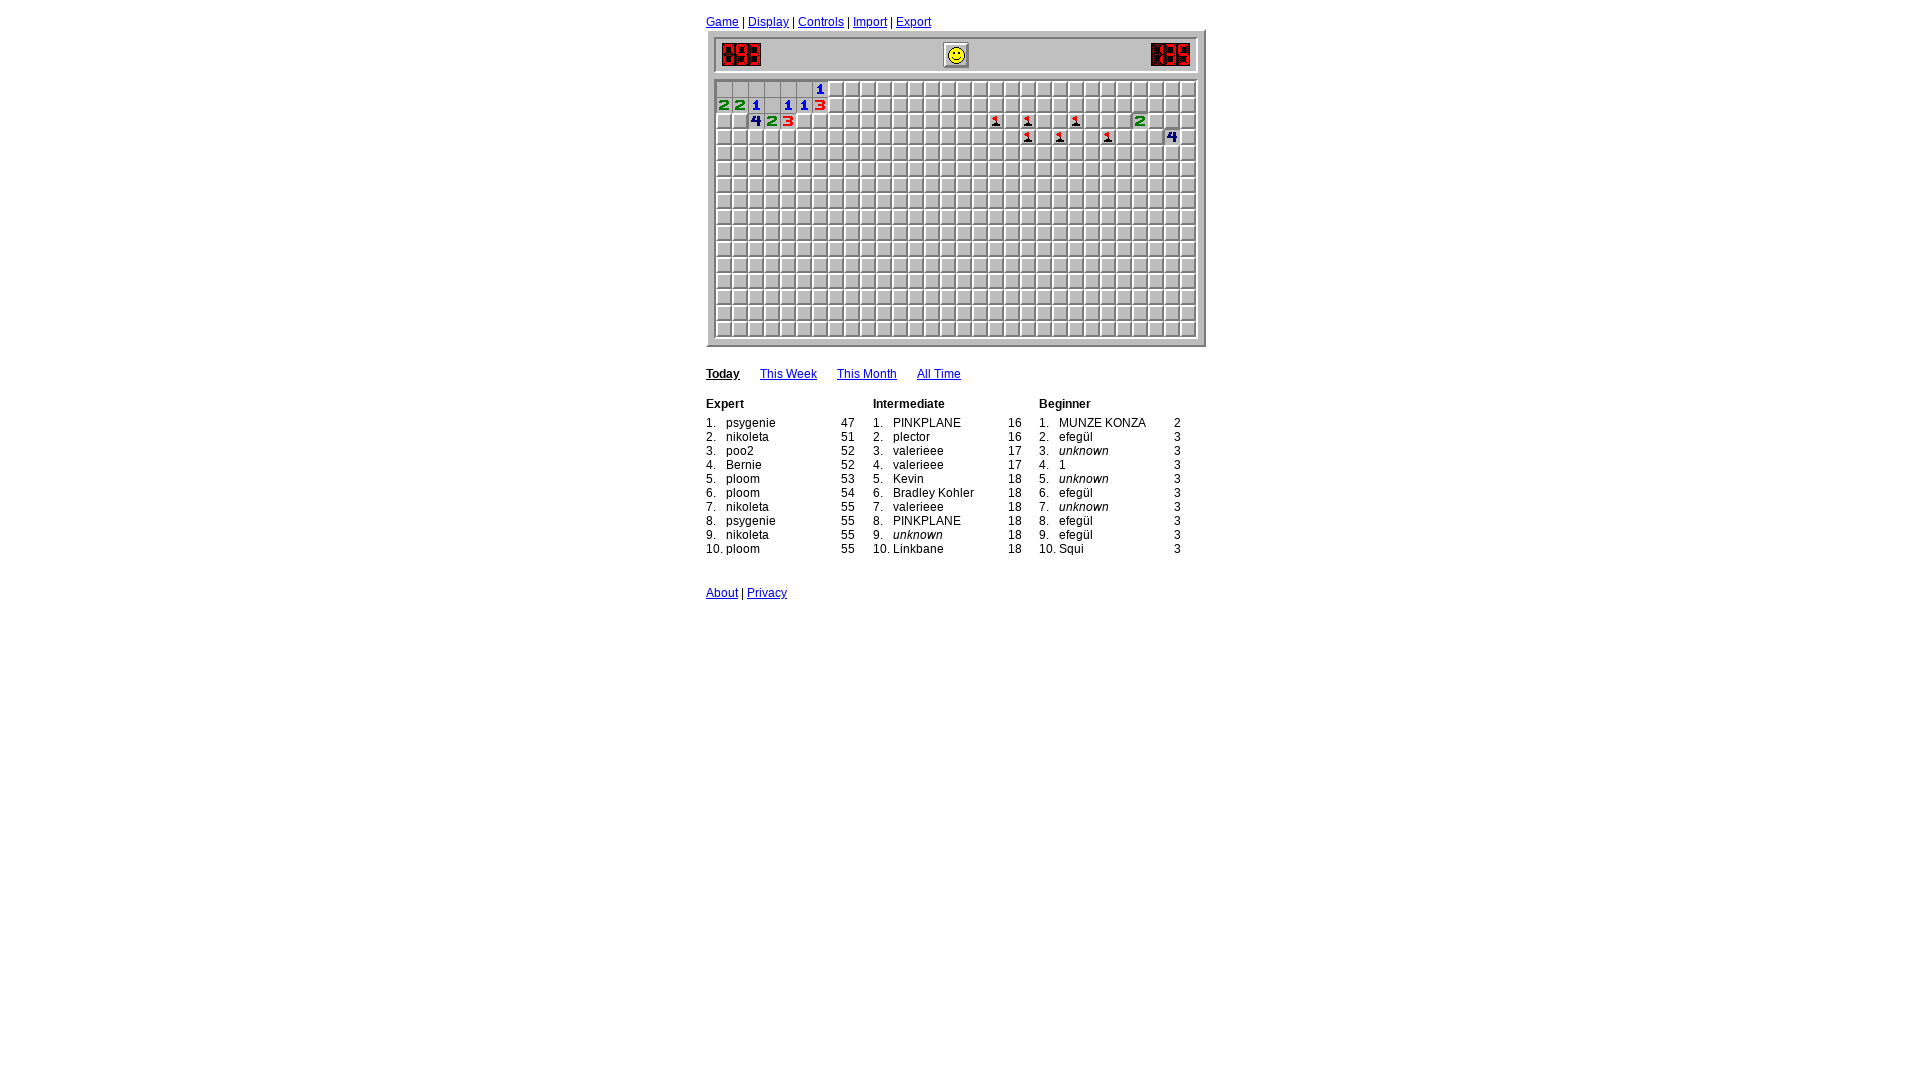

Analyzed opened cells - found 19 revealed cells so far
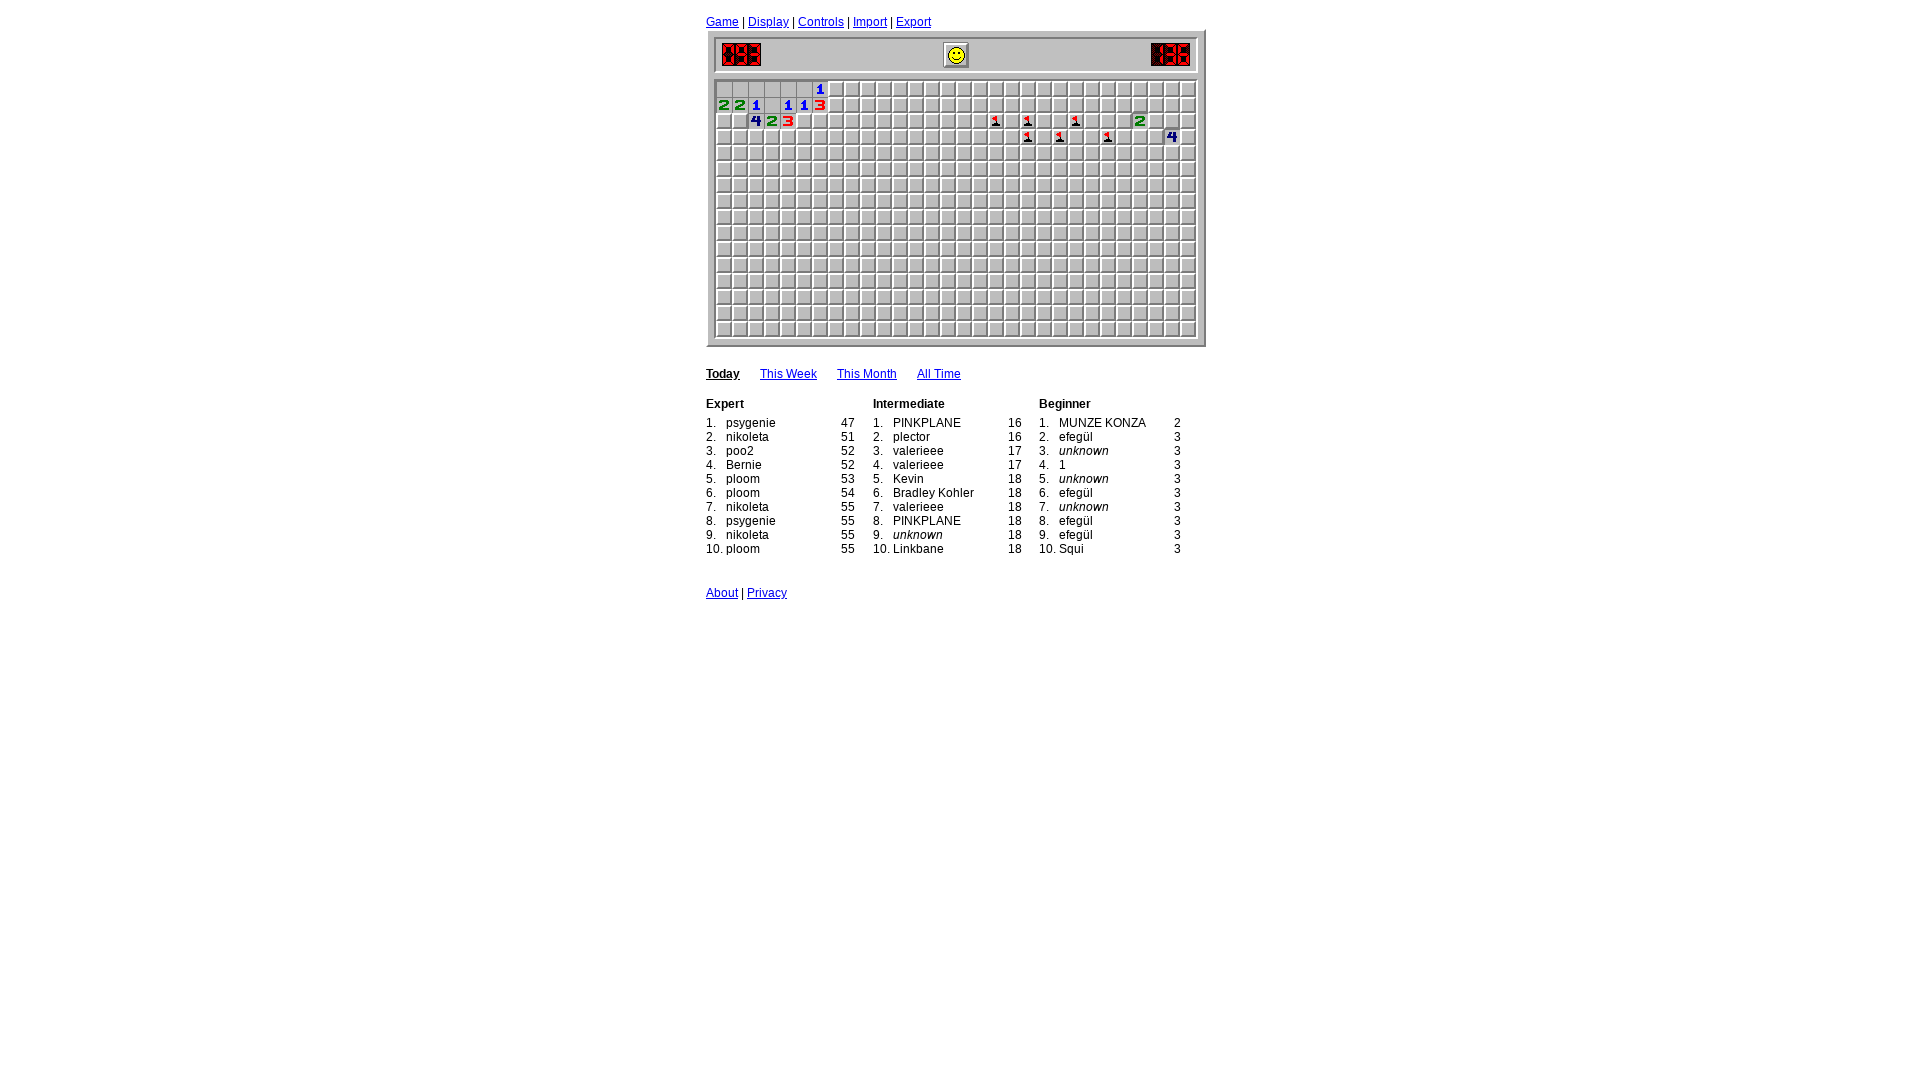

Game loop completed - finished cells: 14/480
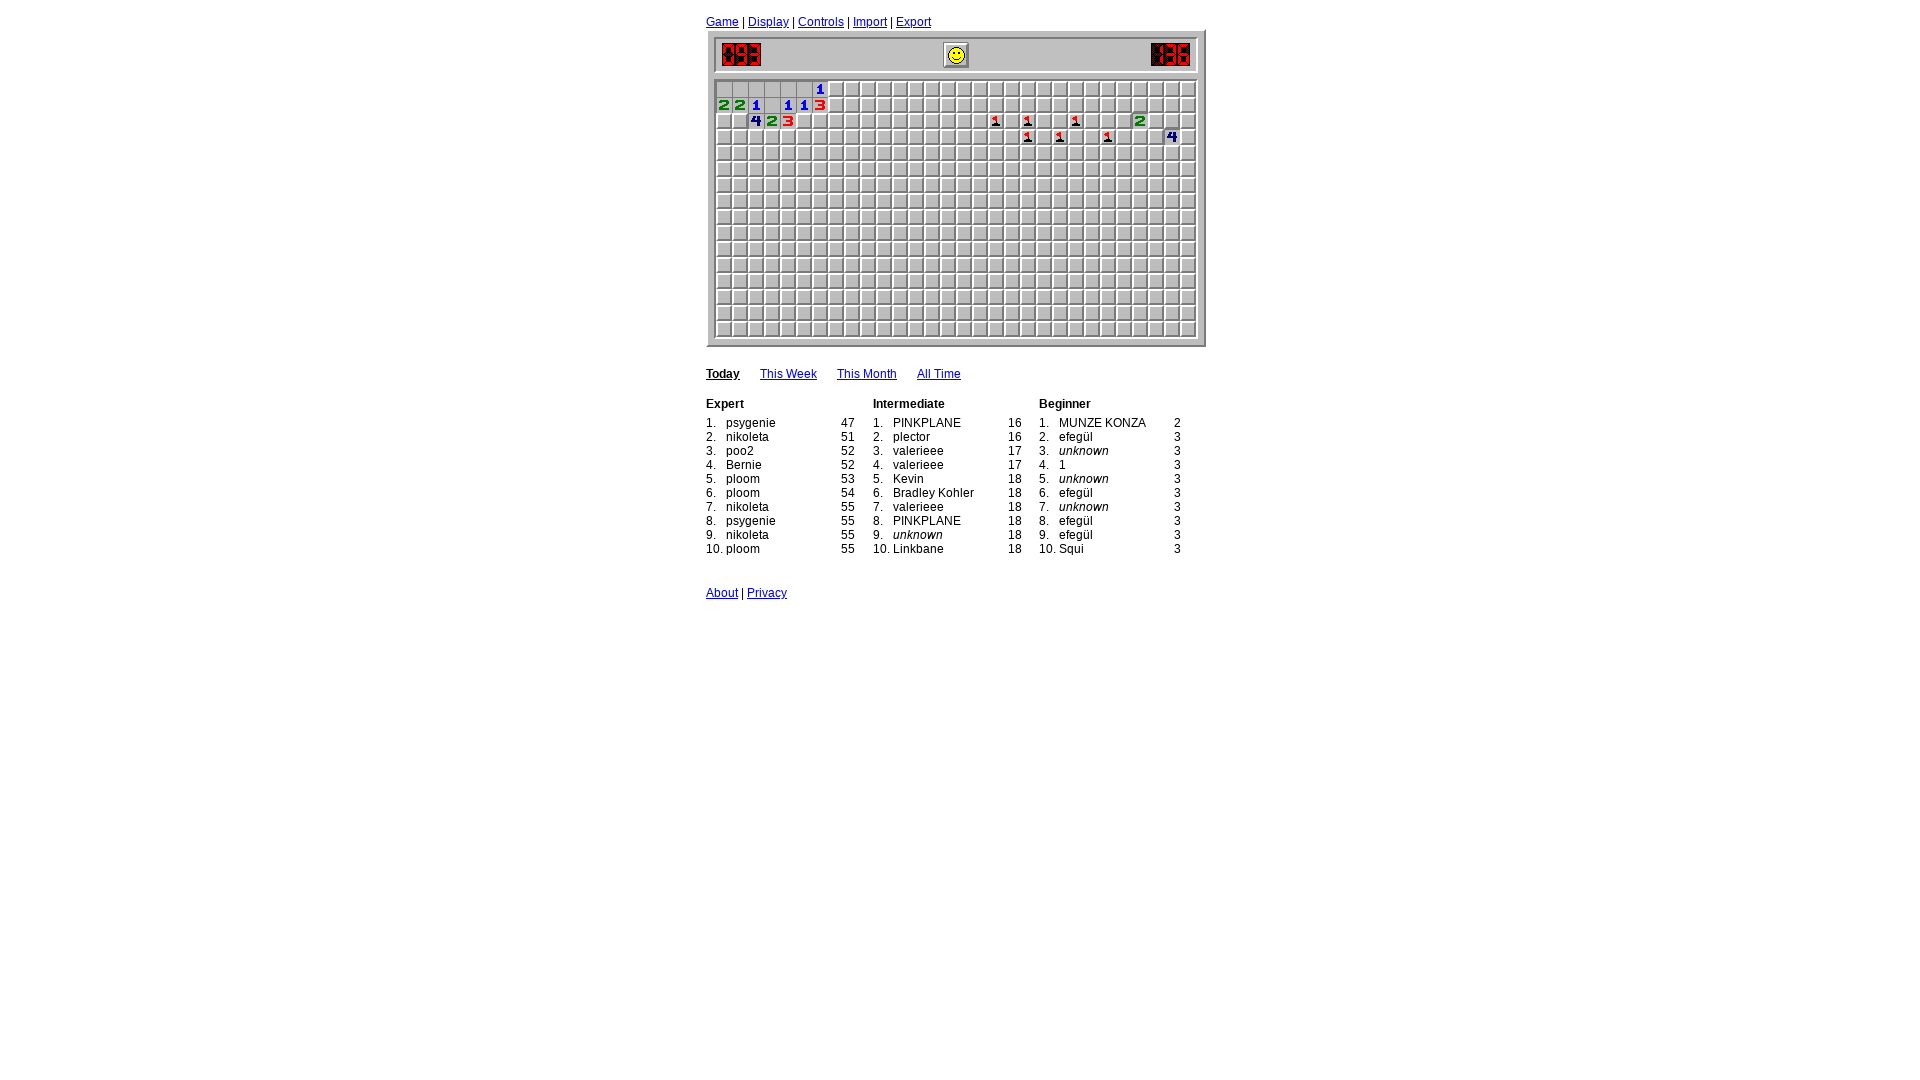

Final wait to observe completed game state
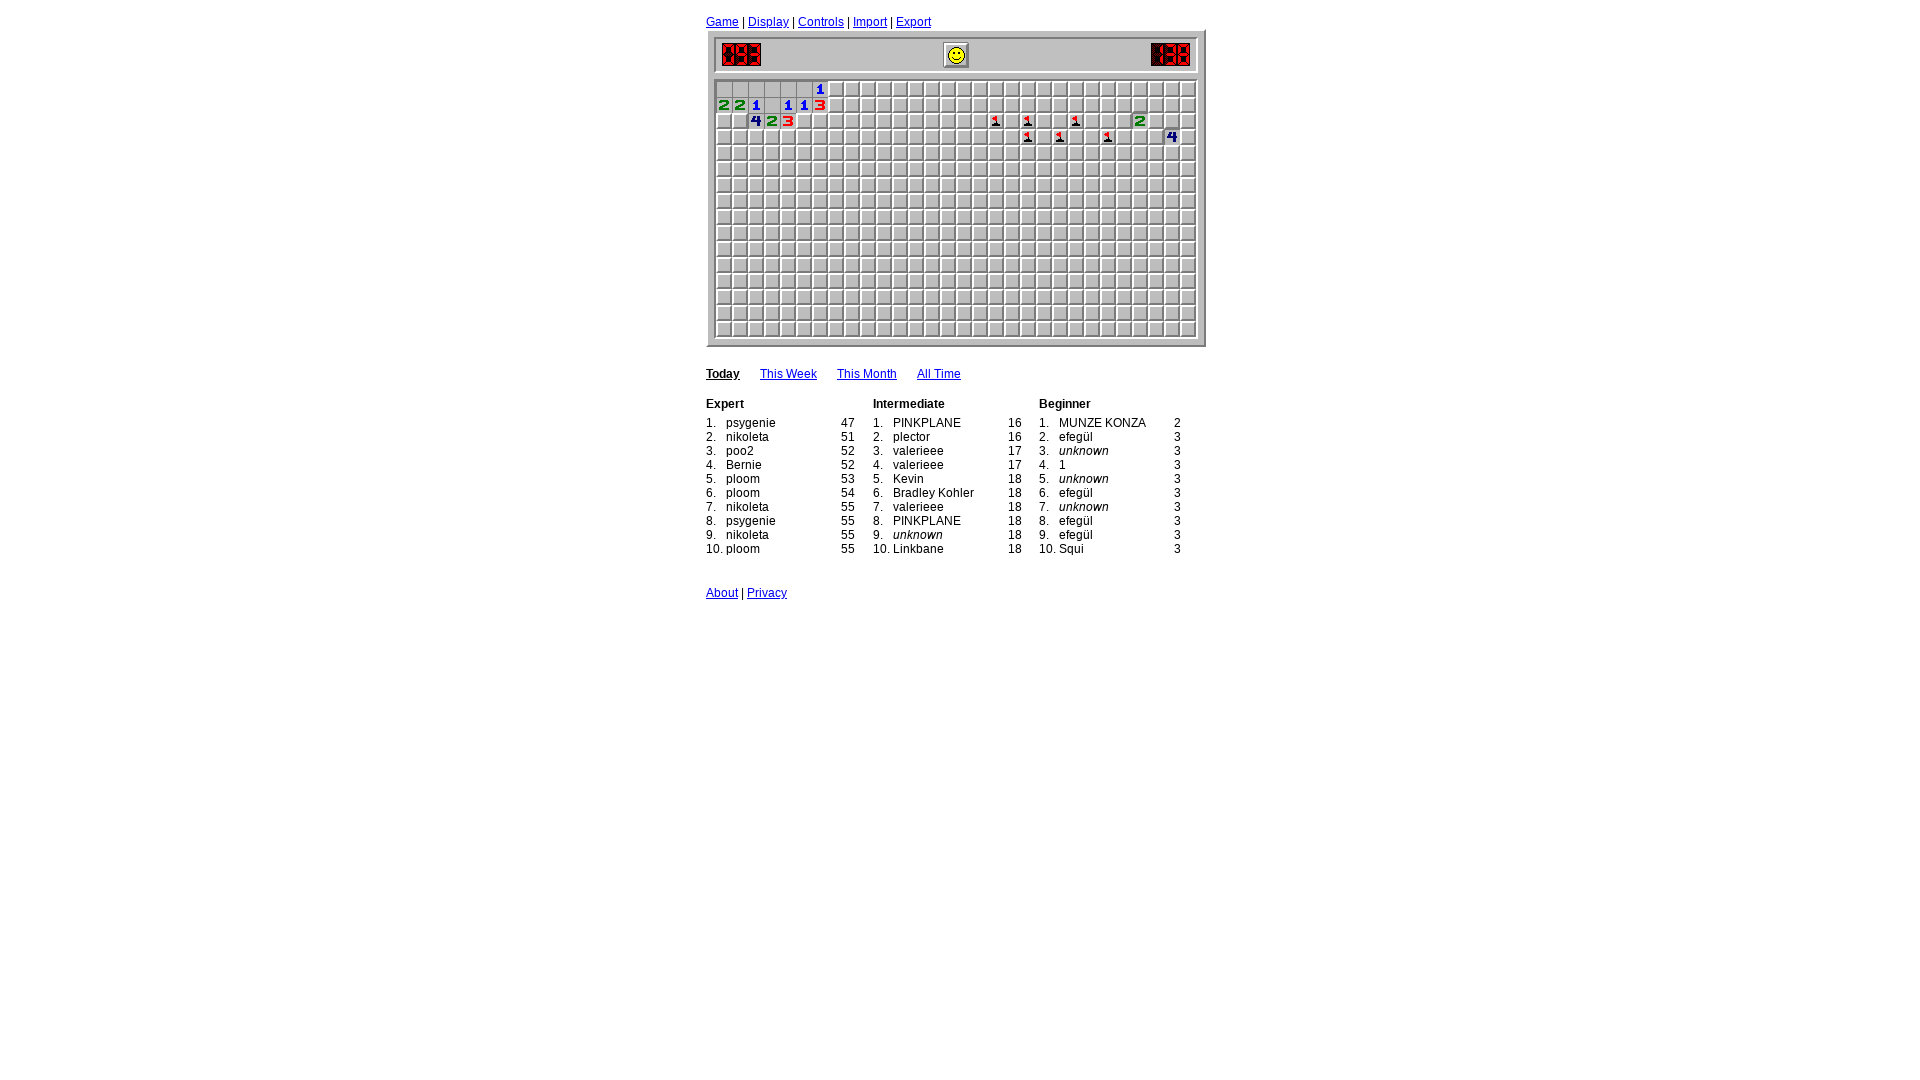

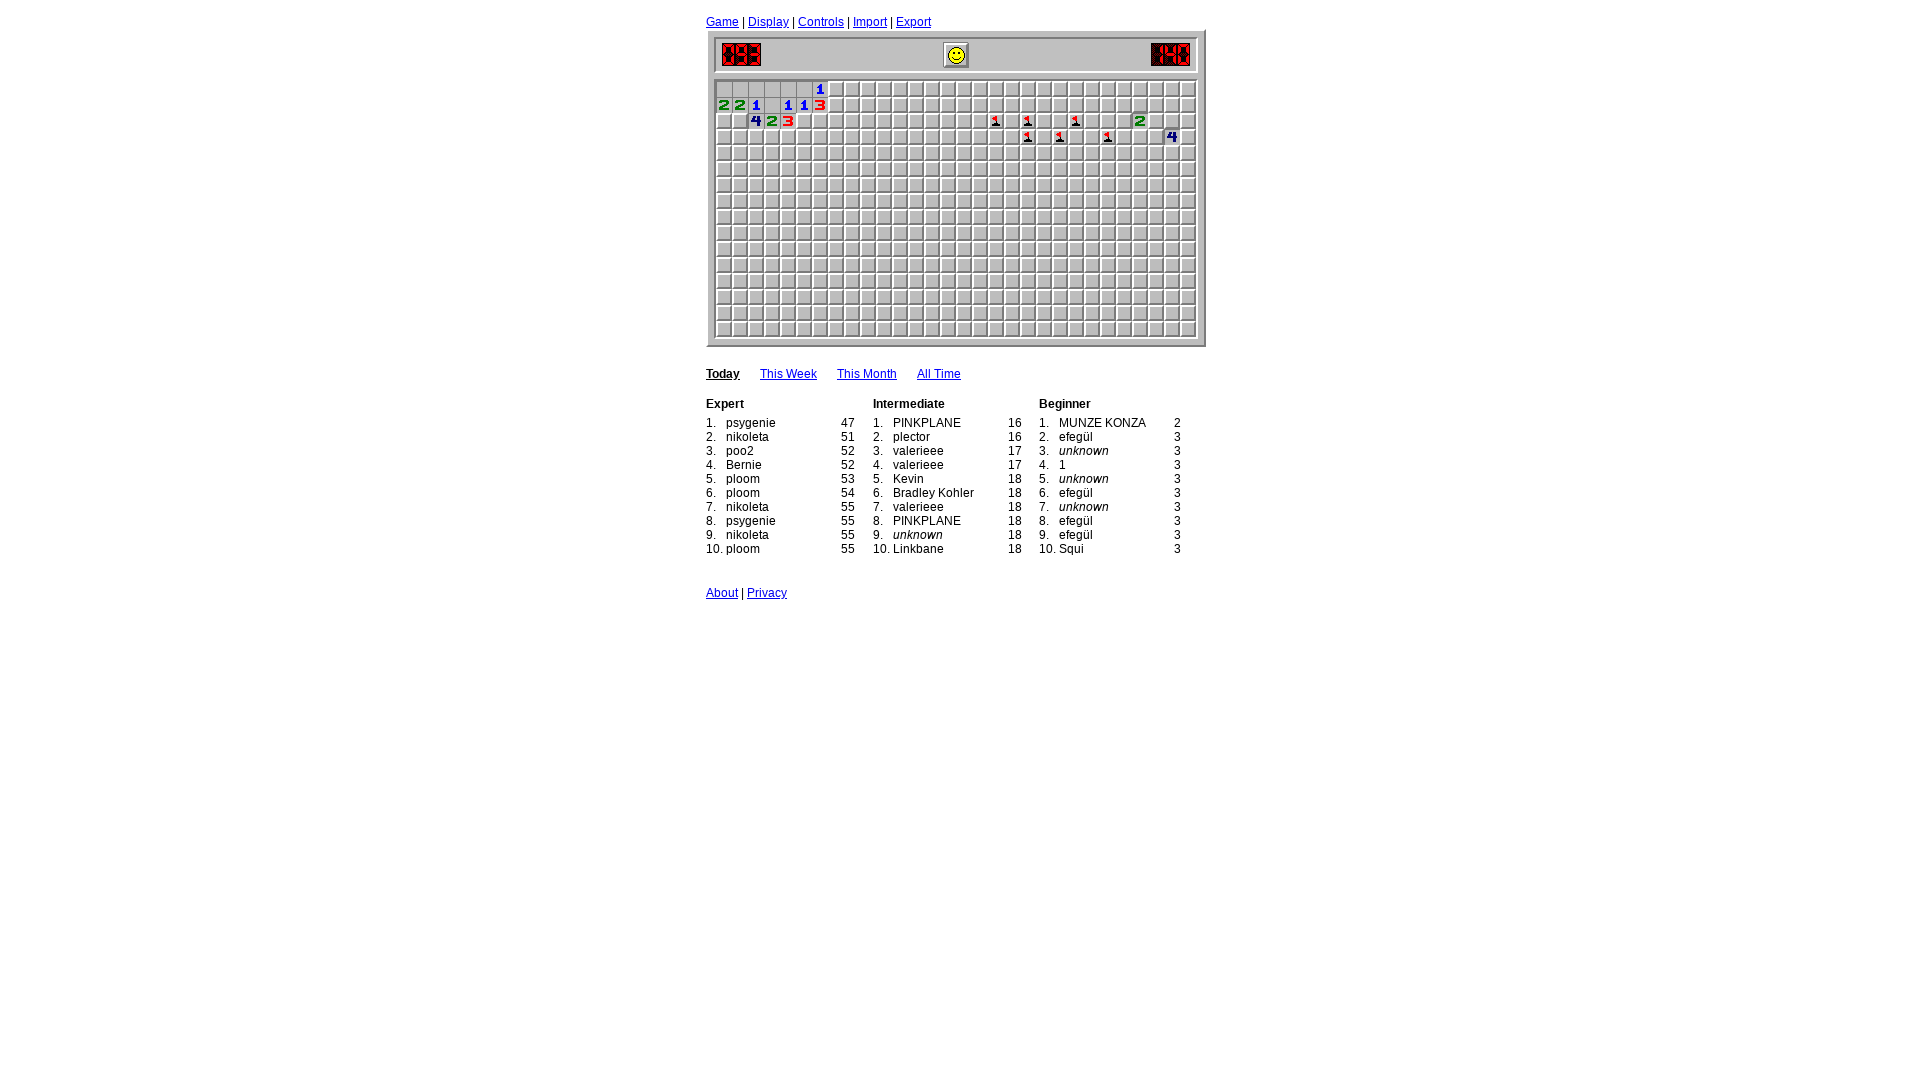